Automates playing the 2048 game by repeatedly pressing arrow keys (up, right, down, left) in a loop to move tiles on the game board.

Starting URL: https://gabrielecirulli.github.io/2048/

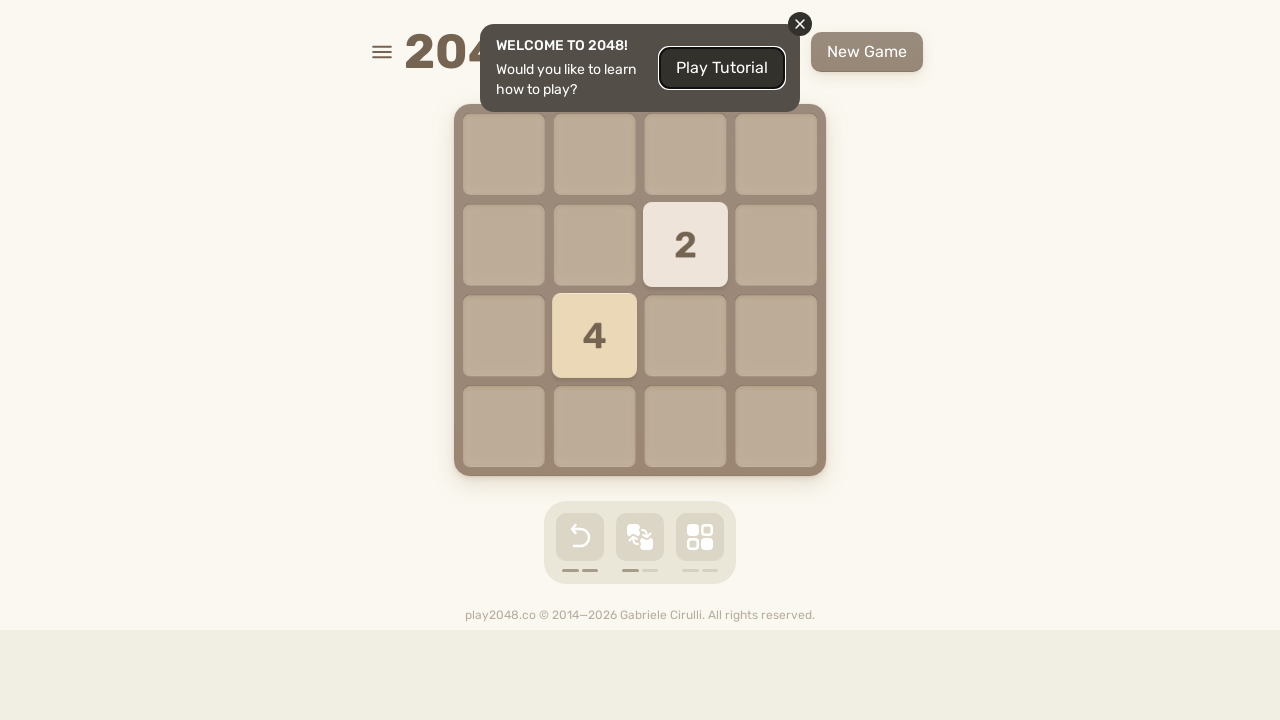

Located html element for sending key presses
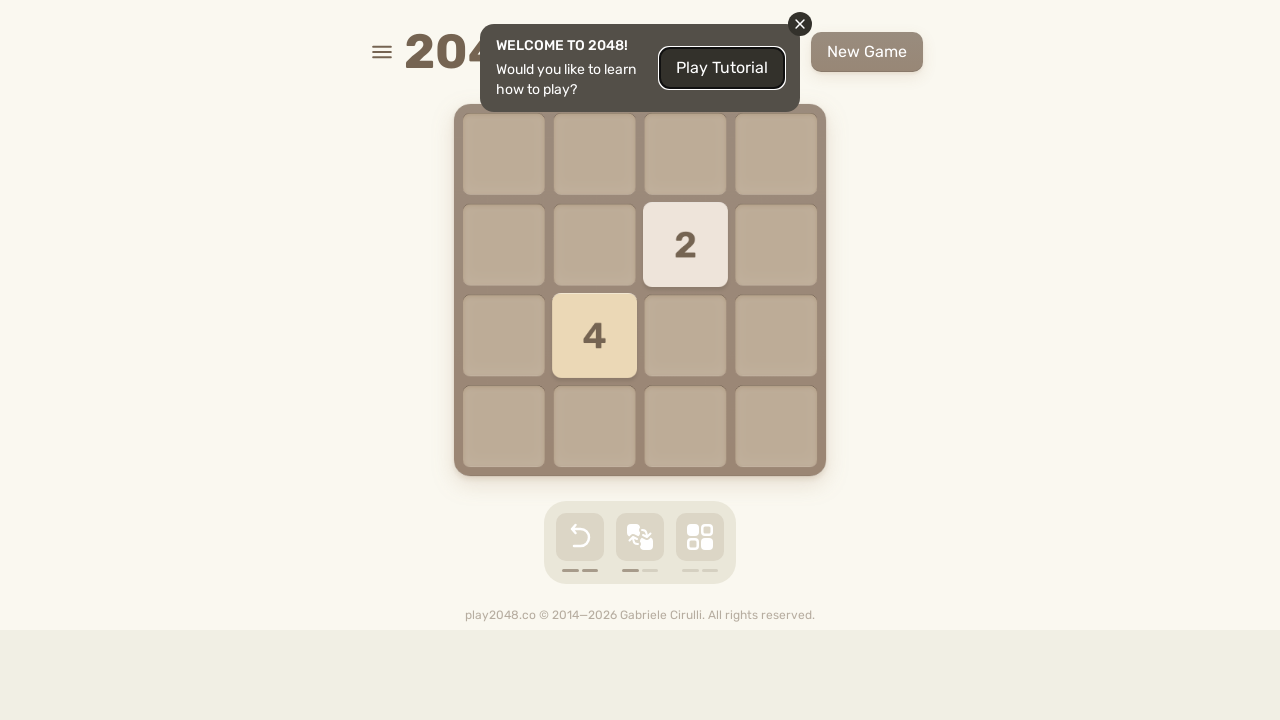

Pressed ArrowUp key on html
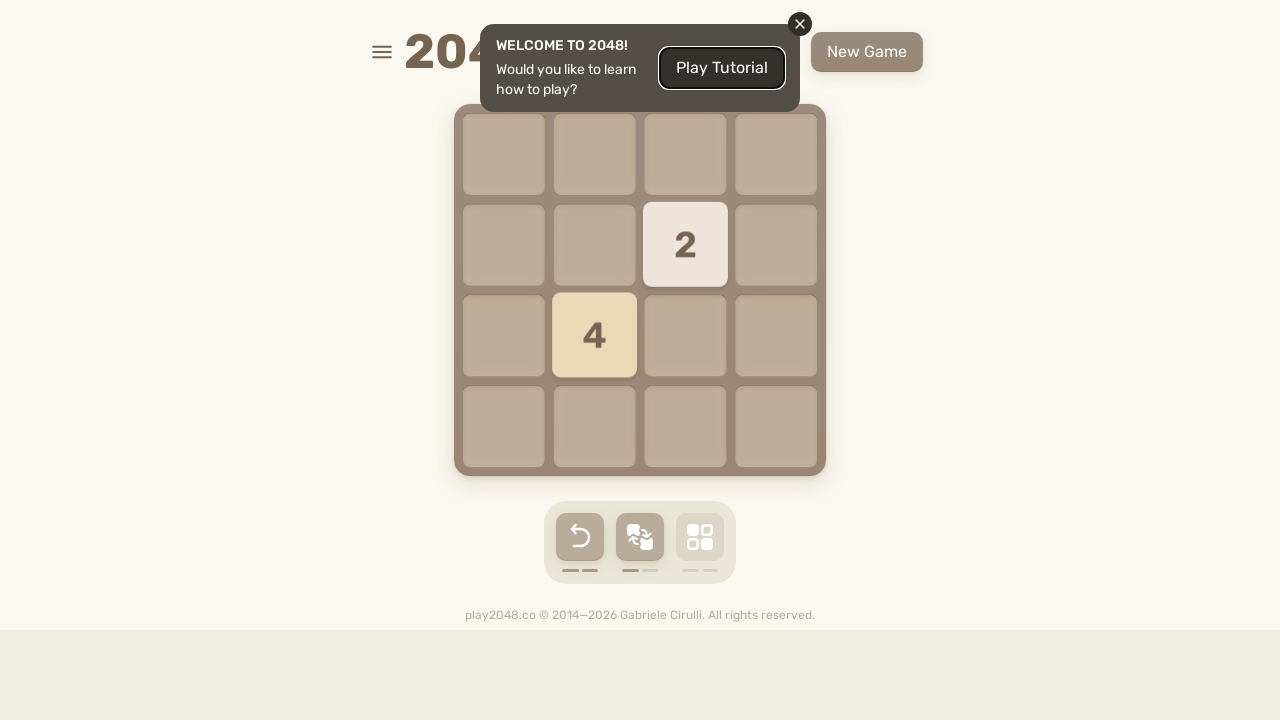

Pressed ArrowRight key on html
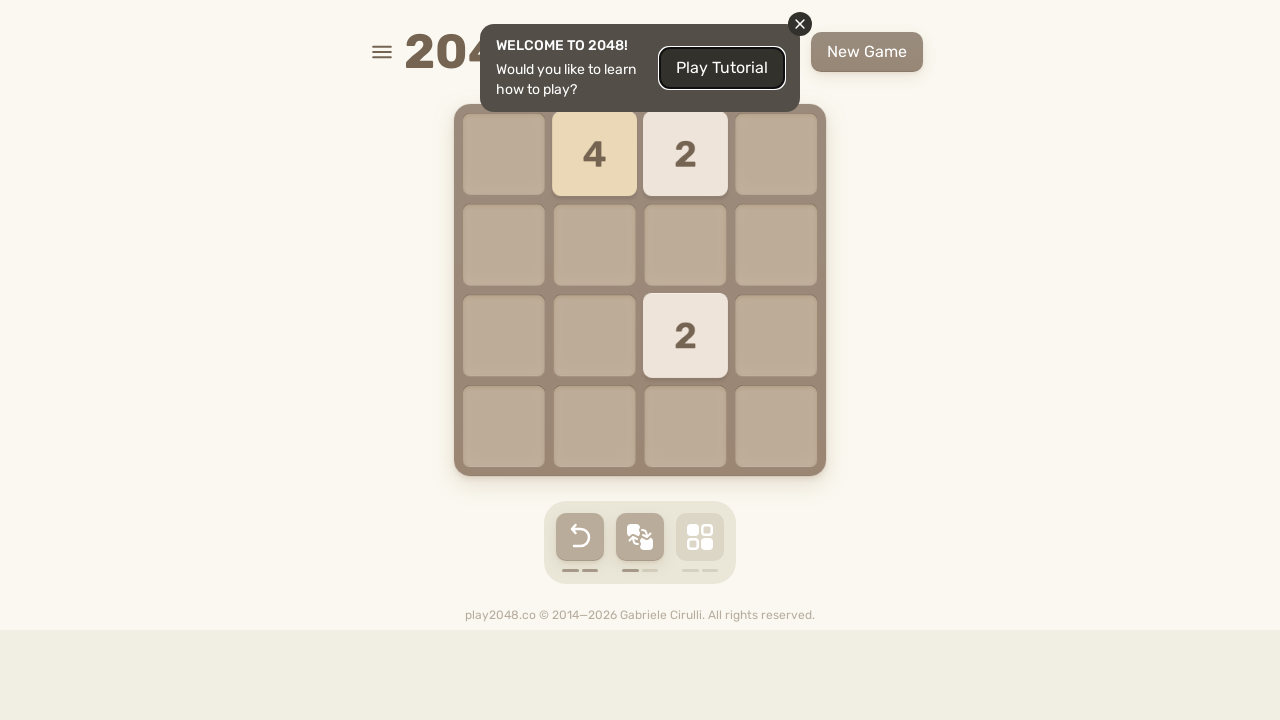

Pressed ArrowDown key on html
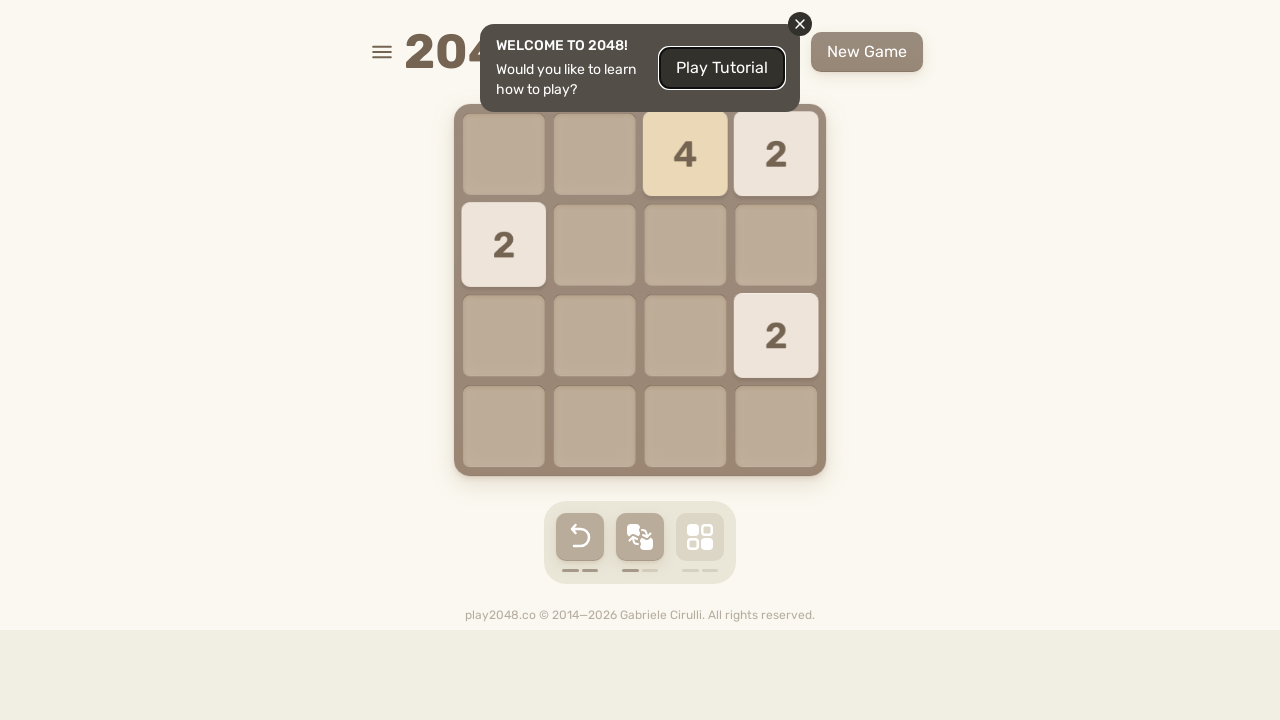

Pressed ArrowLeft key on html
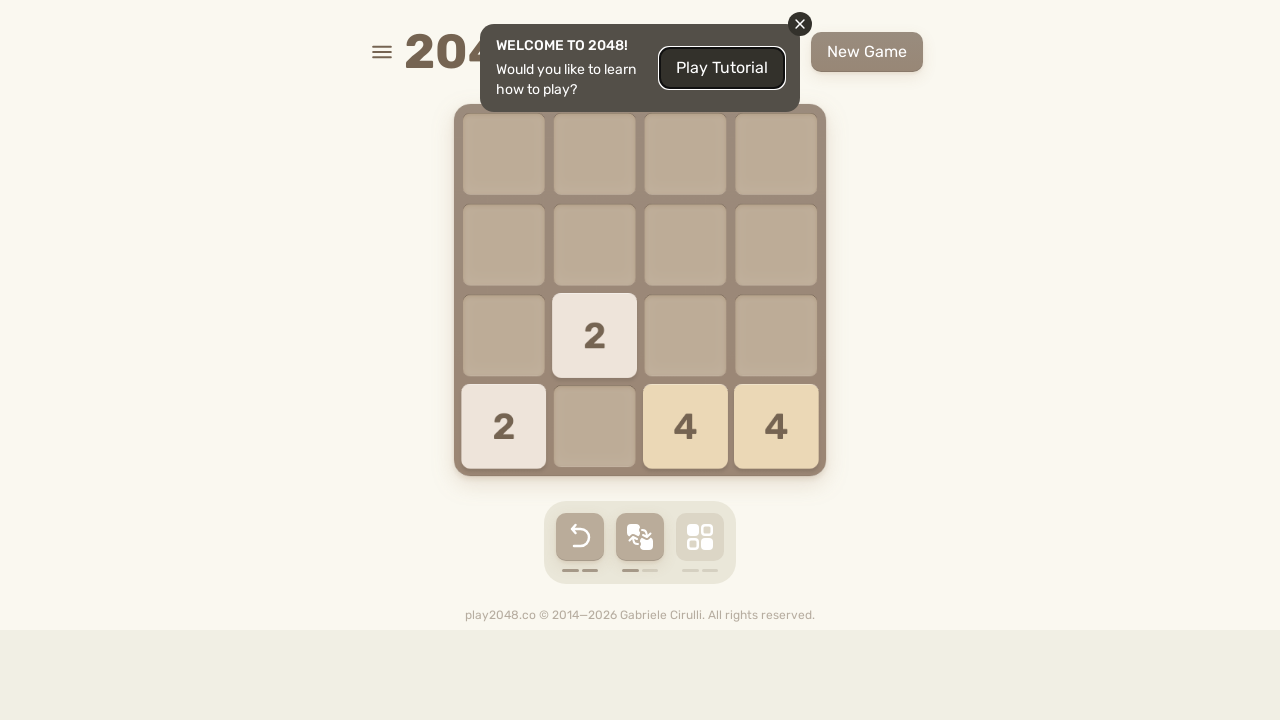

Pressed ArrowUp key on html
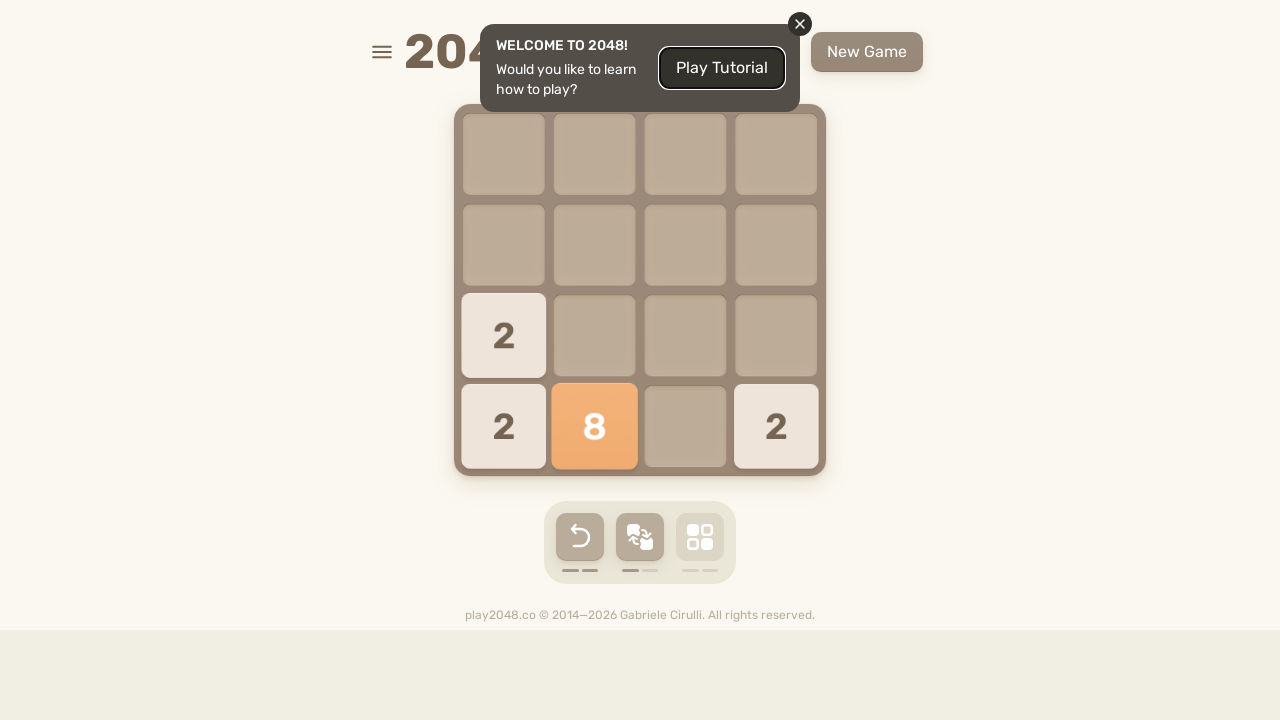

Pressed ArrowRight key on html
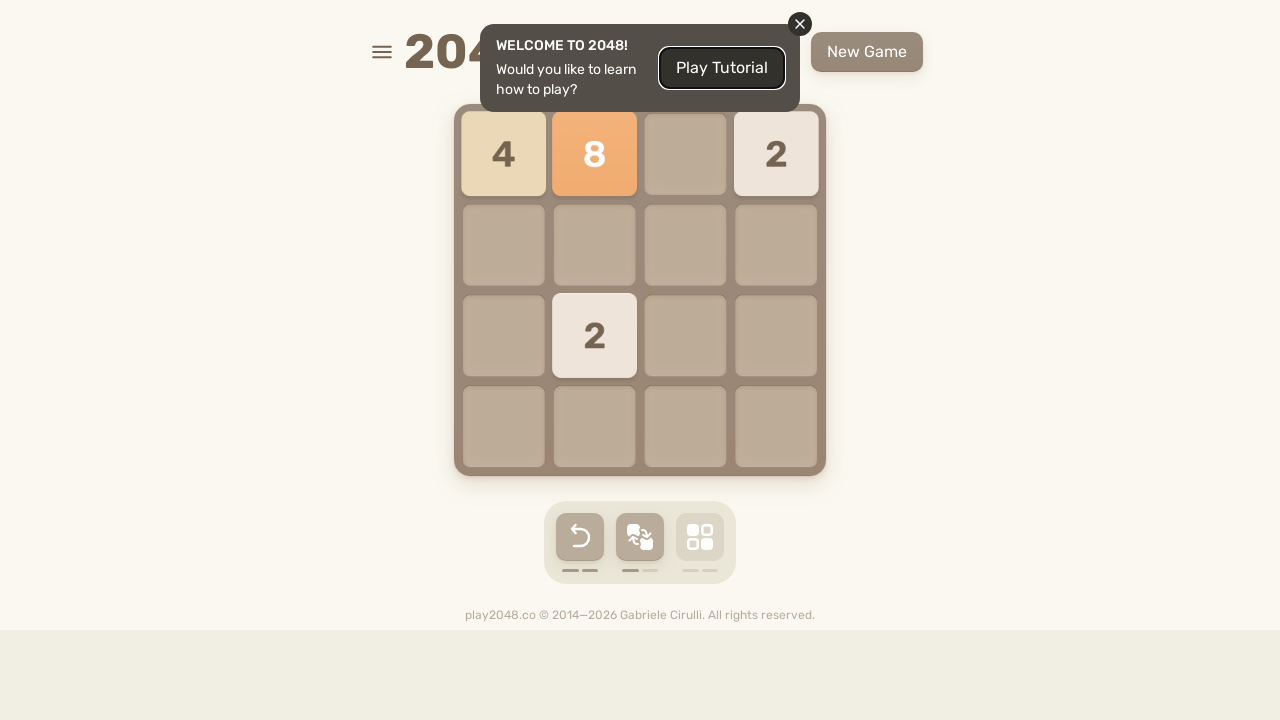

Pressed ArrowDown key on html
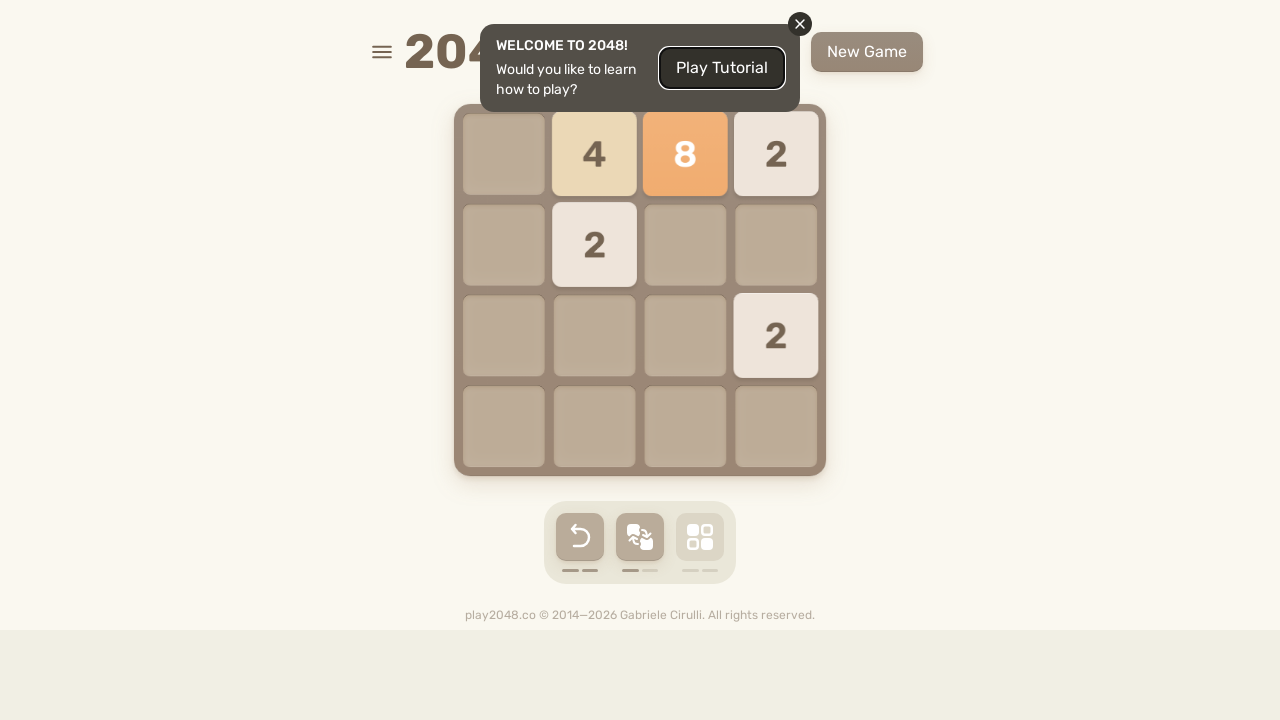

Pressed ArrowLeft key on html
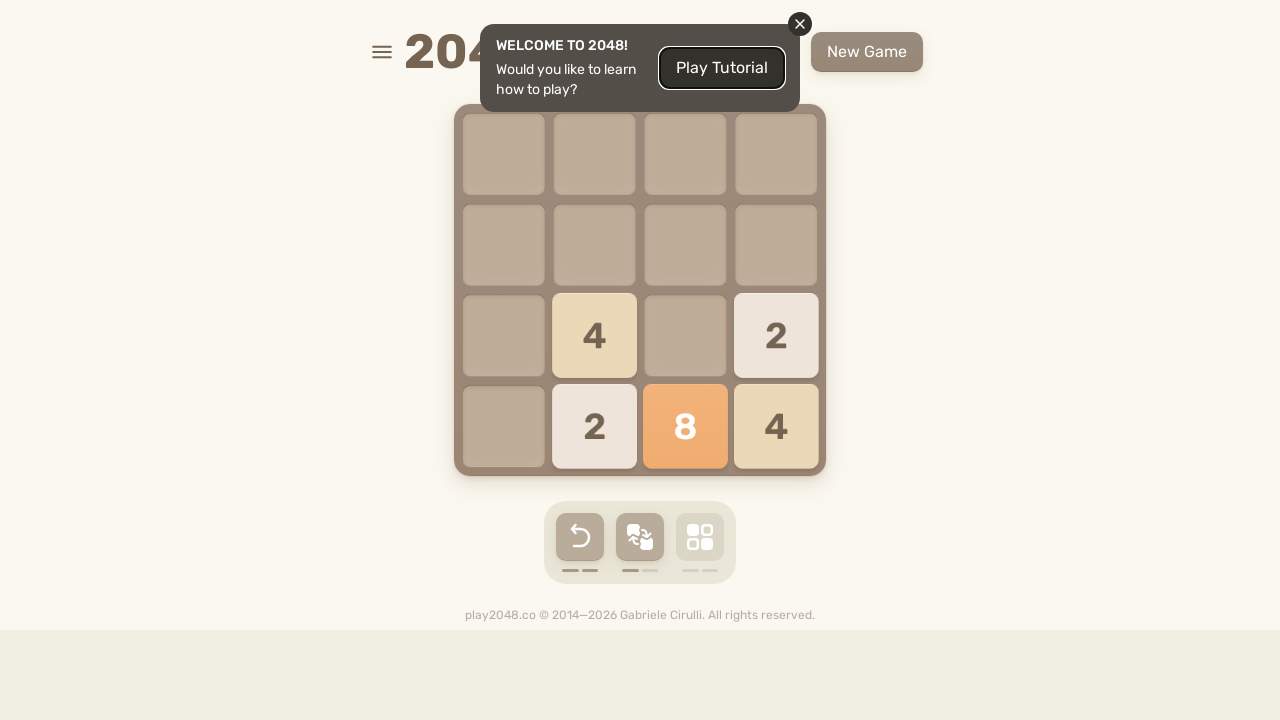

Pressed ArrowUp key on html
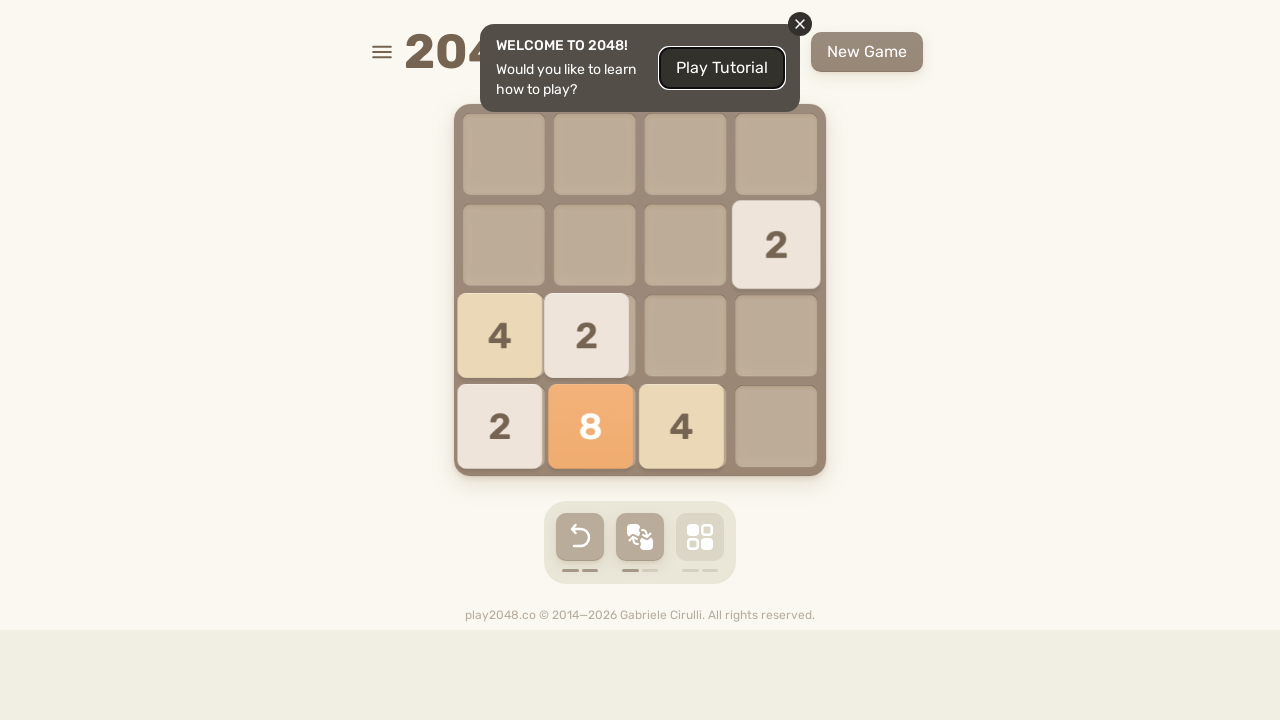

Pressed ArrowRight key on html
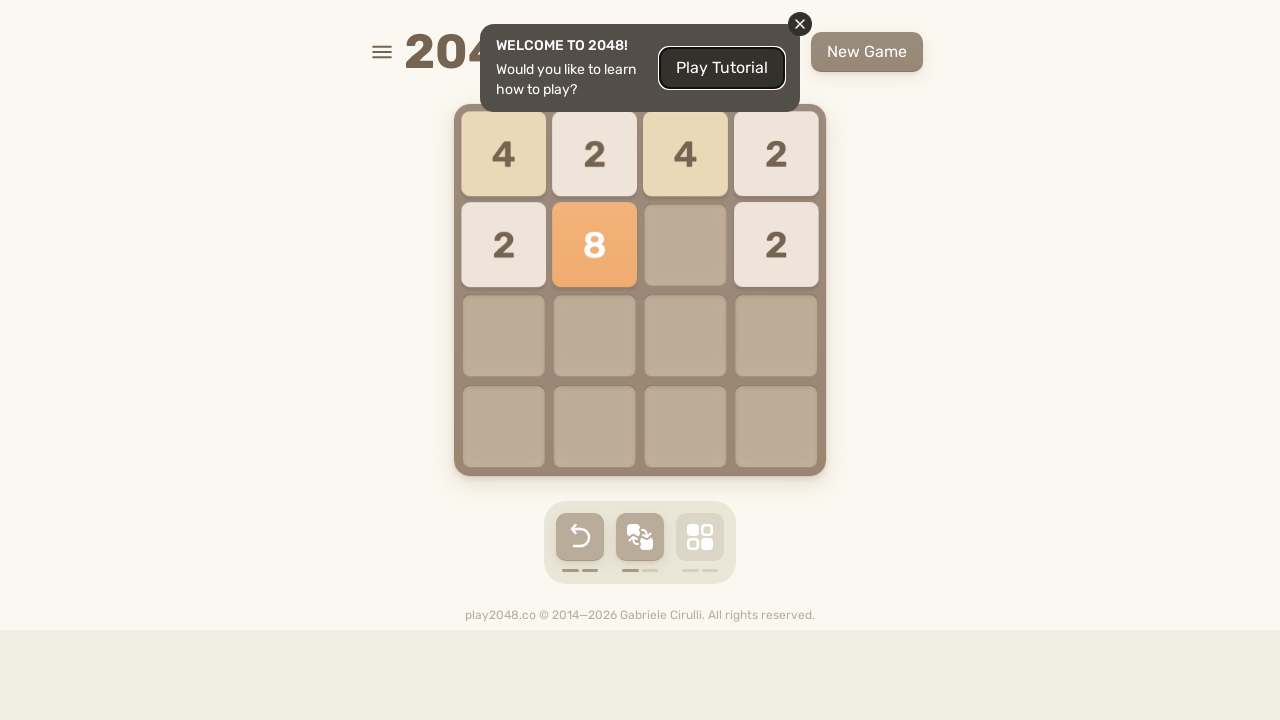

Pressed ArrowDown key on html
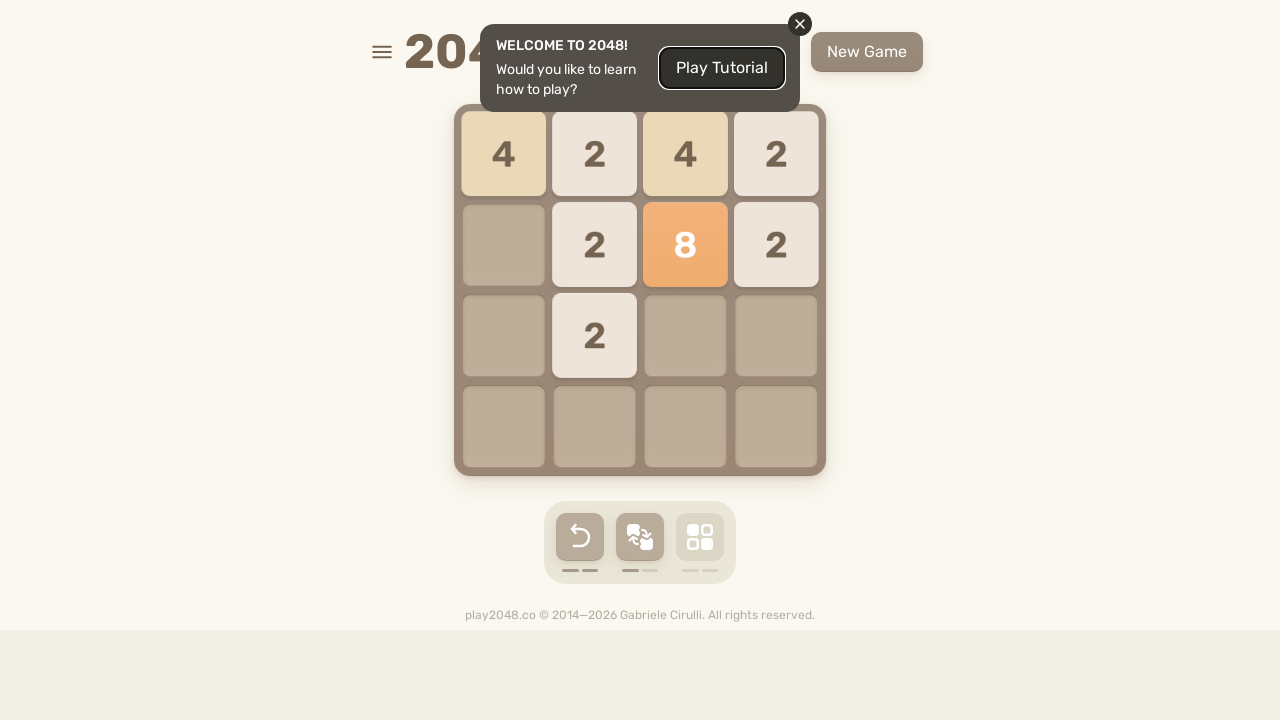

Pressed ArrowLeft key on html
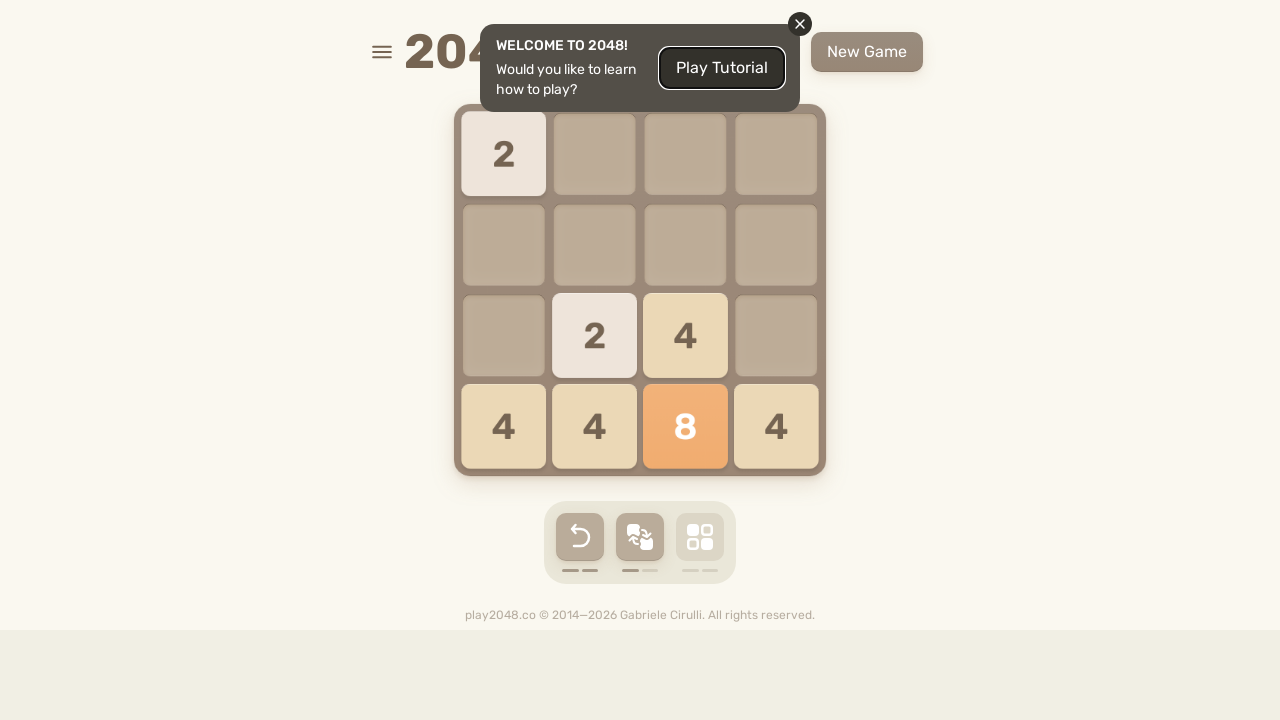

Pressed ArrowUp key on html
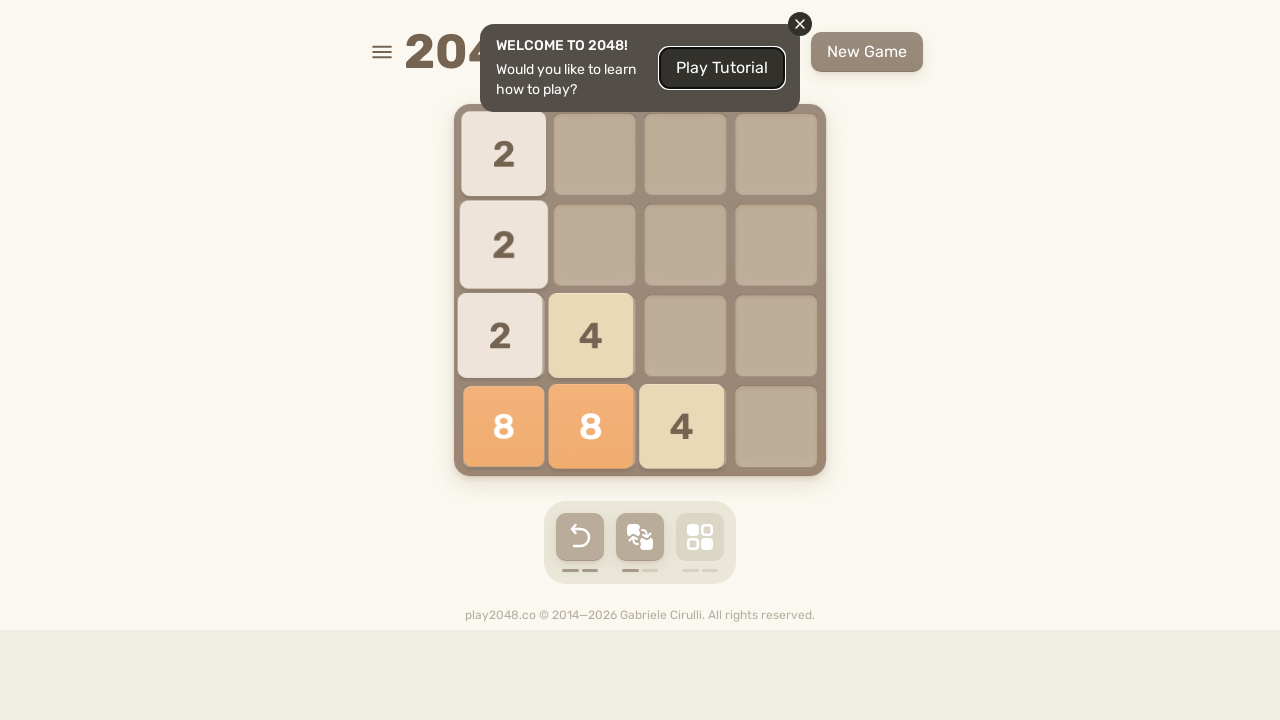

Pressed ArrowRight key on html
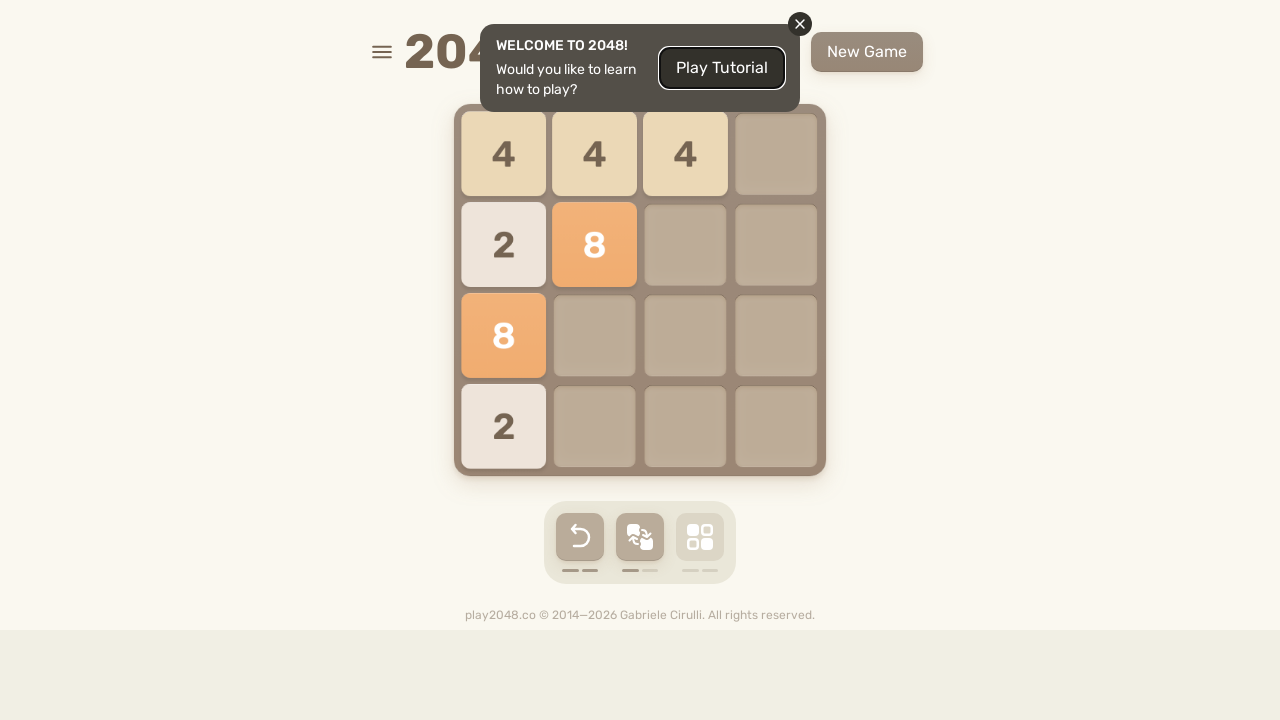

Pressed ArrowDown key on html
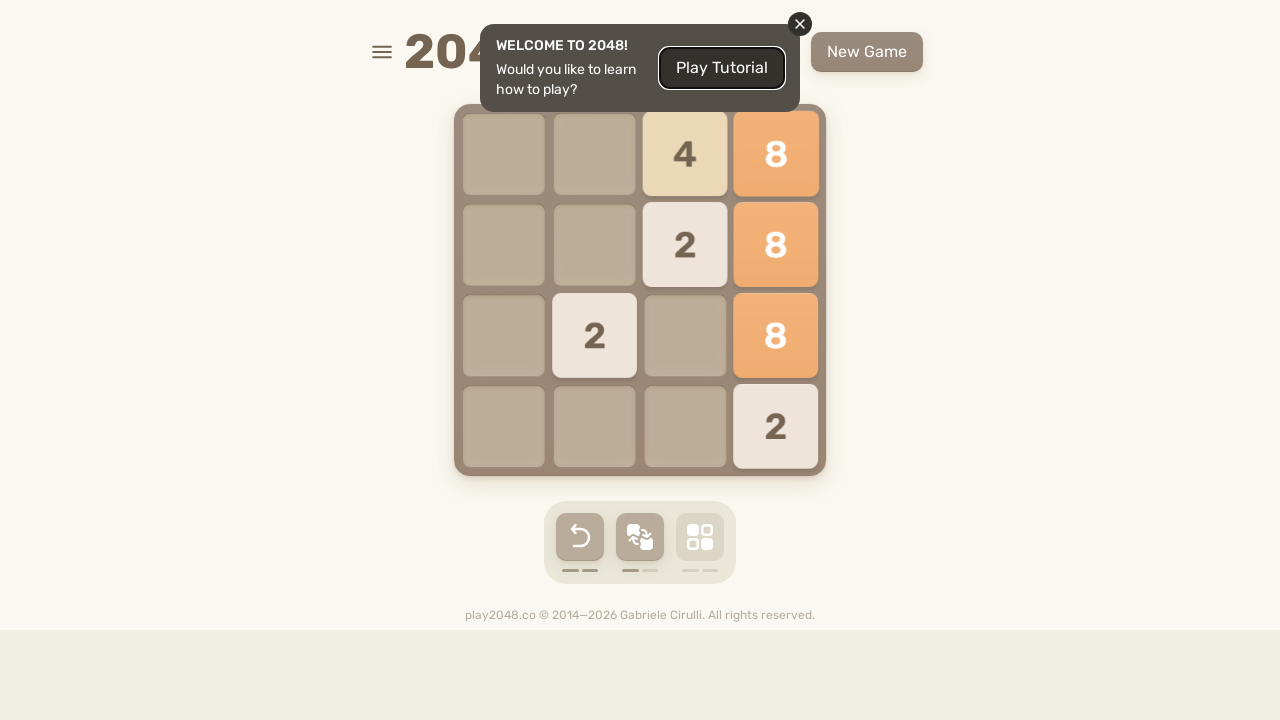

Pressed ArrowLeft key on html
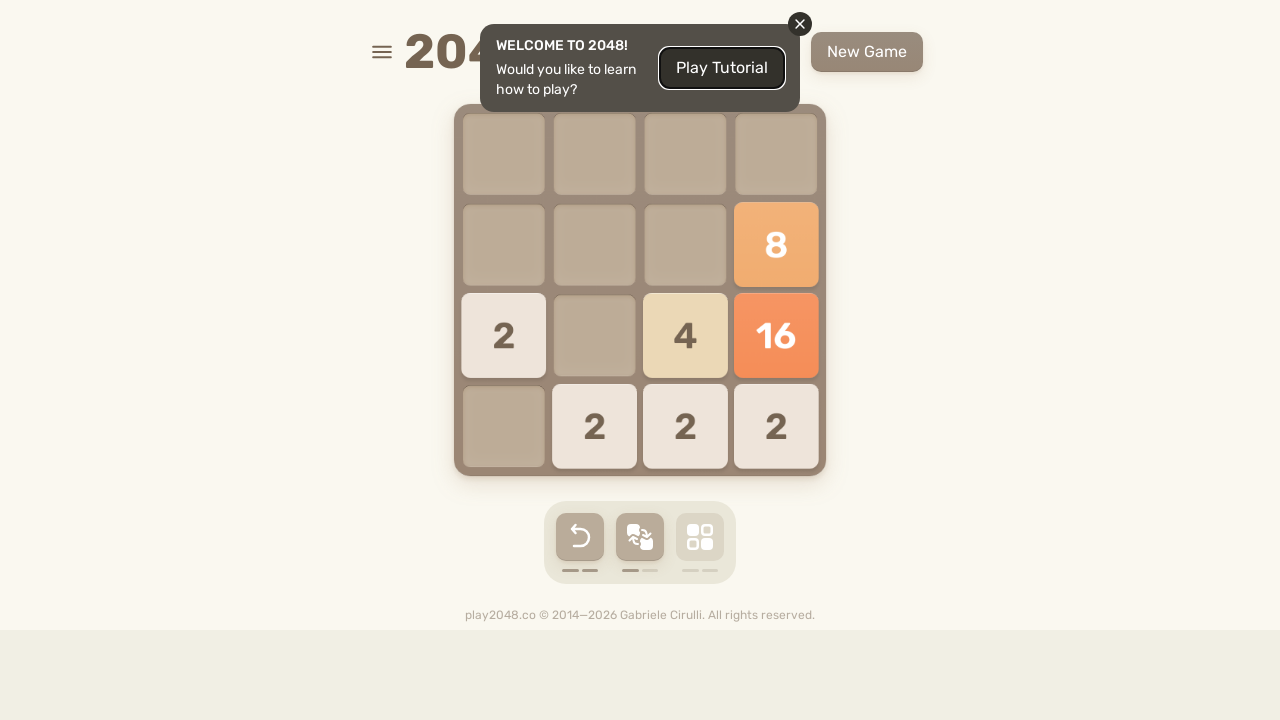

Pressed ArrowUp key on html
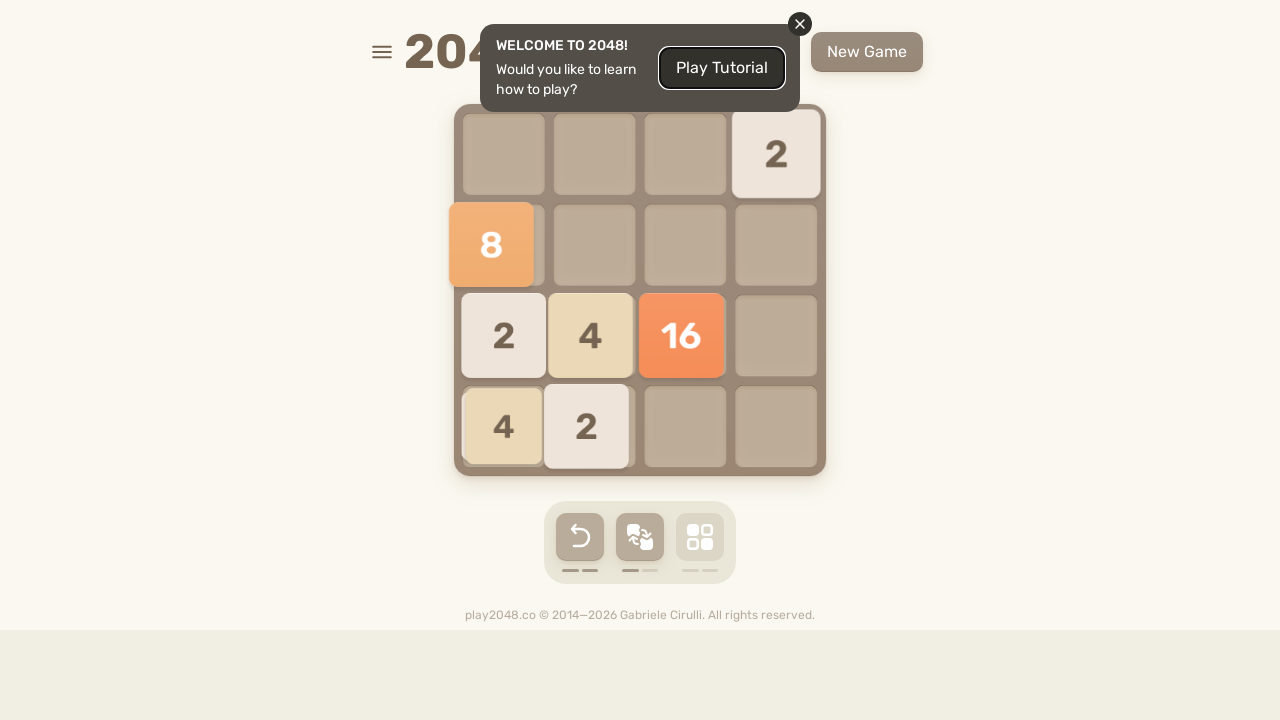

Pressed ArrowRight key on html
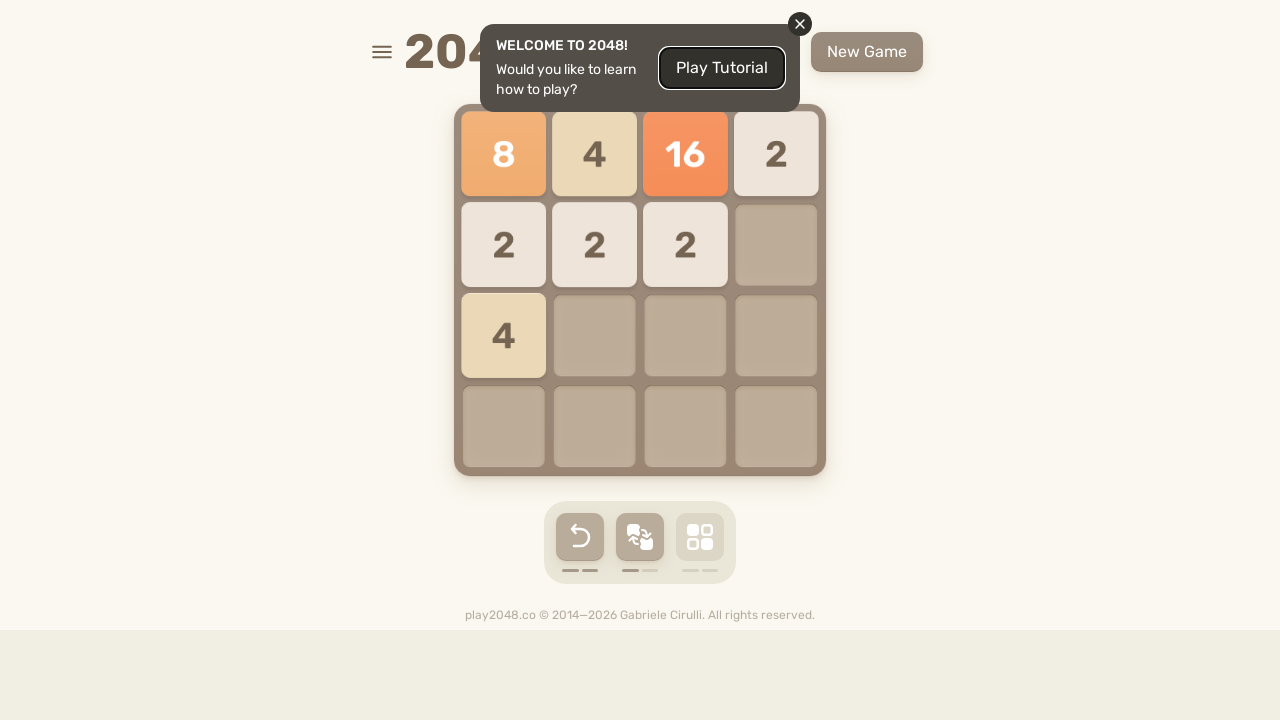

Pressed ArrowDown key on html
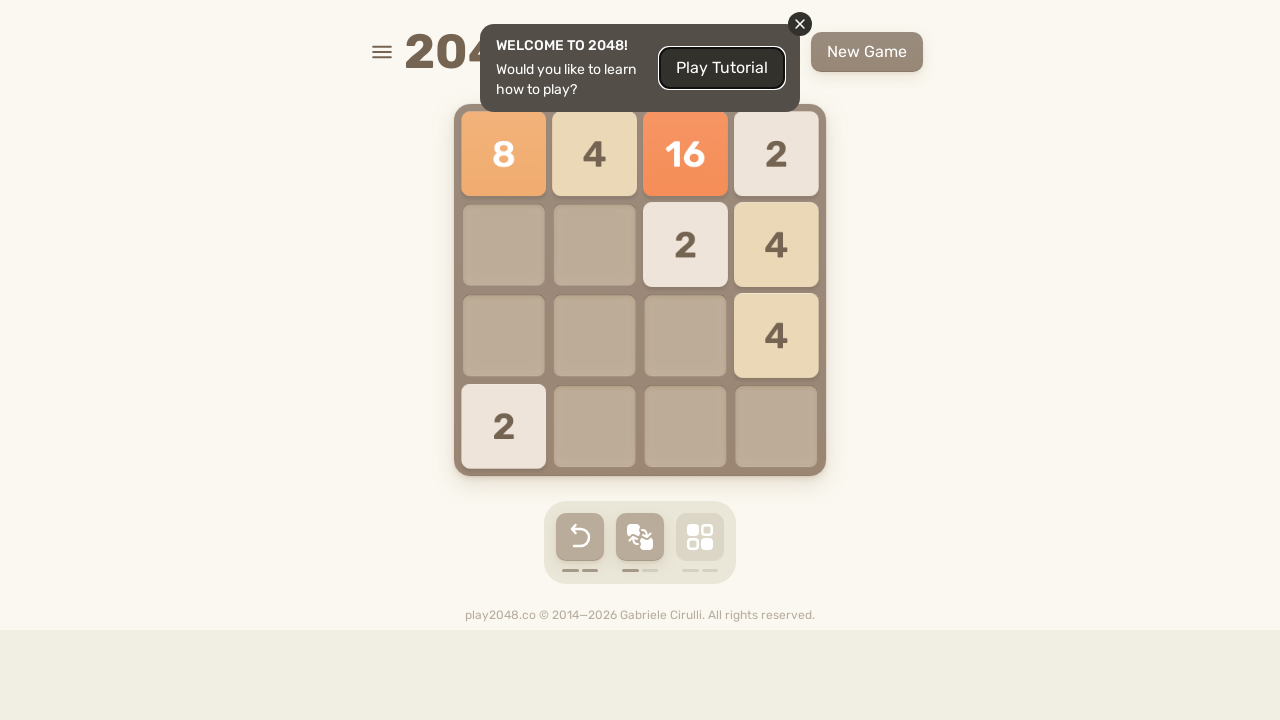

Pressed ArrowLeft key on html
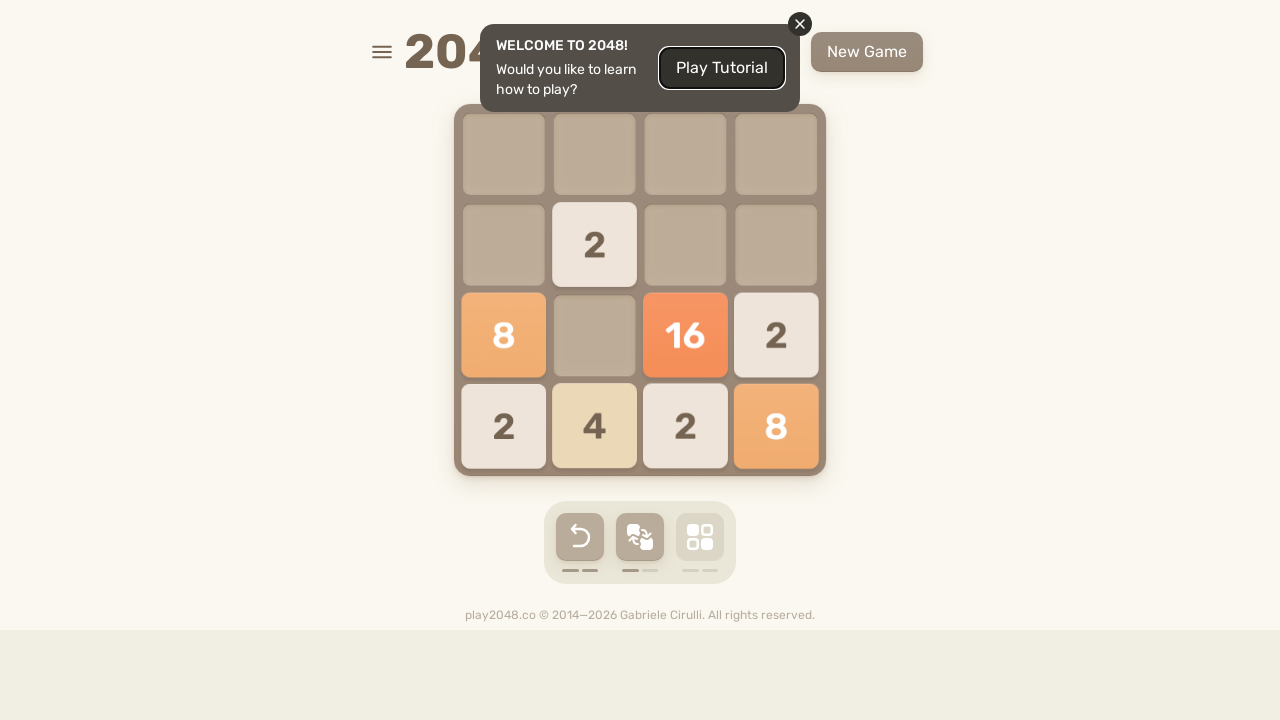

Pressed ArrowUp key on html
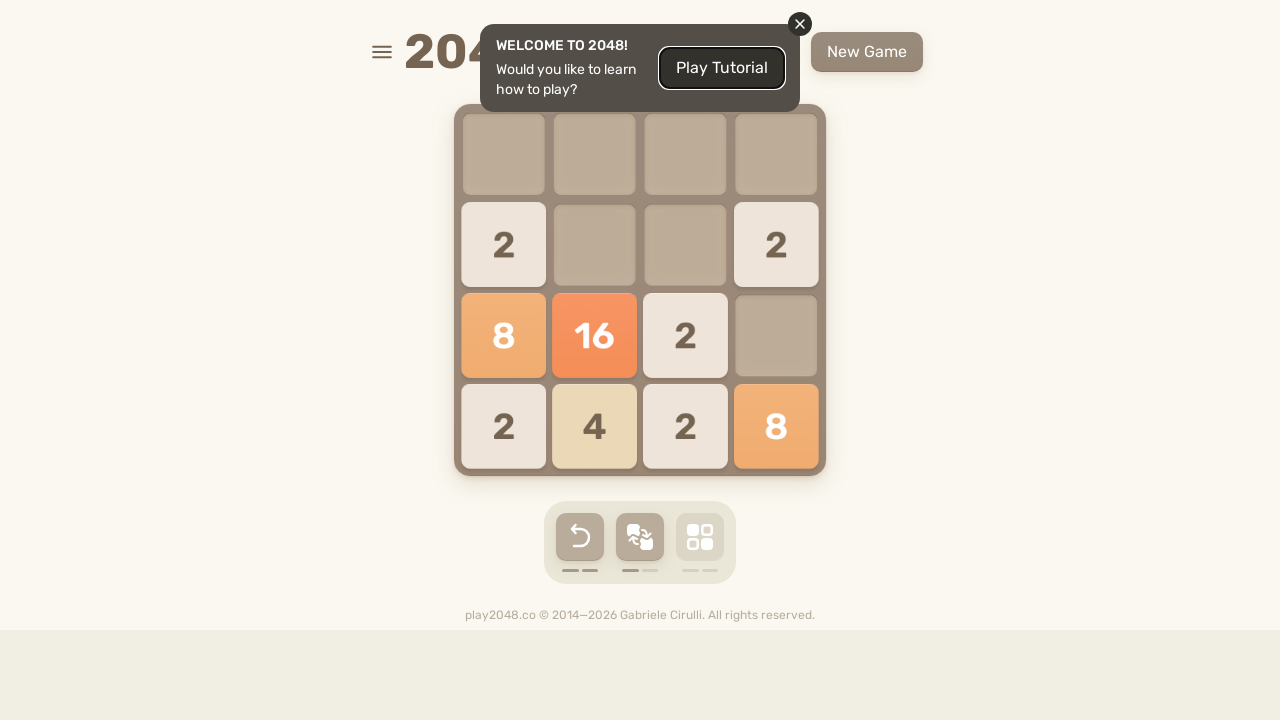

Pressed ArrowRight key on html
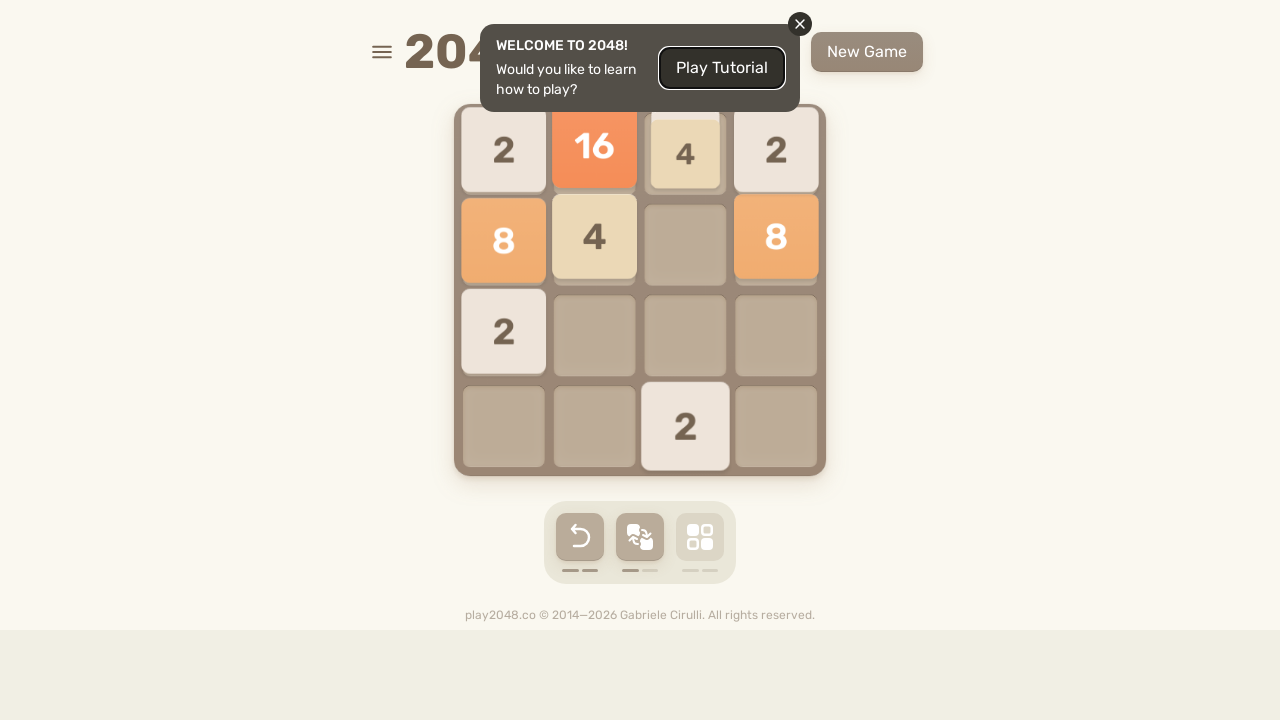

Pressed ArrowDown key on html
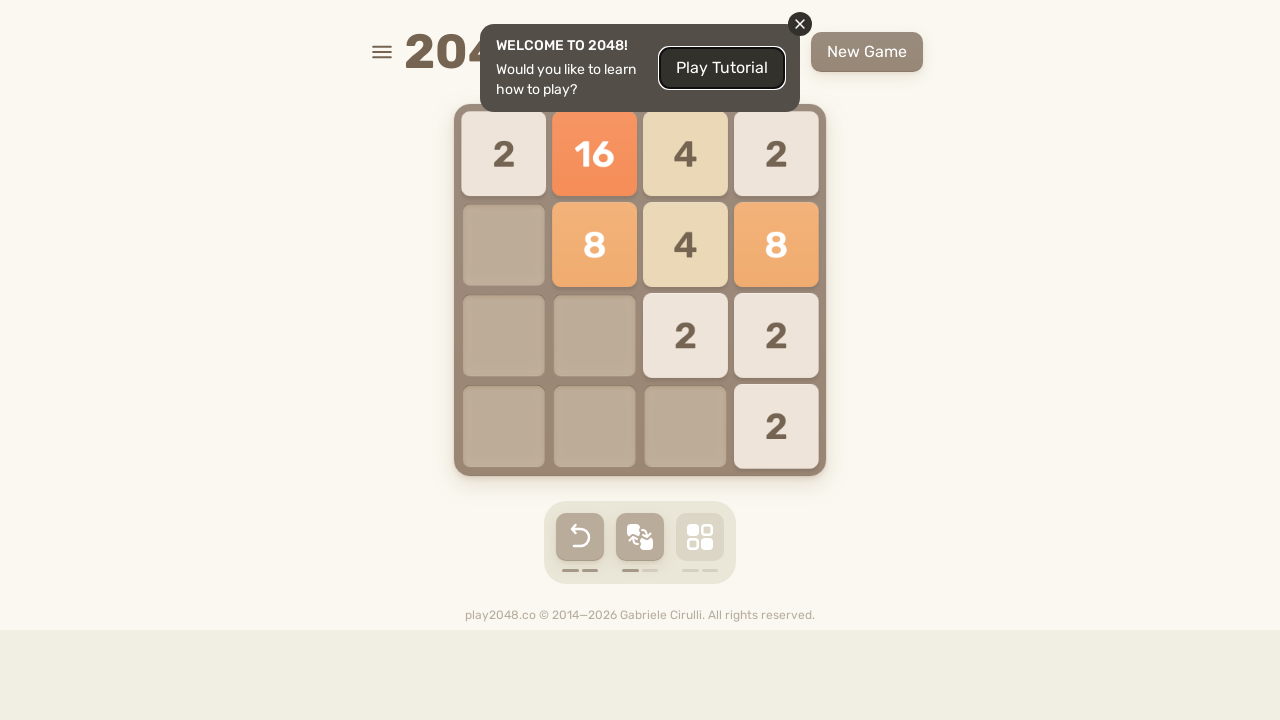

Pressed ArrowLeft key on html
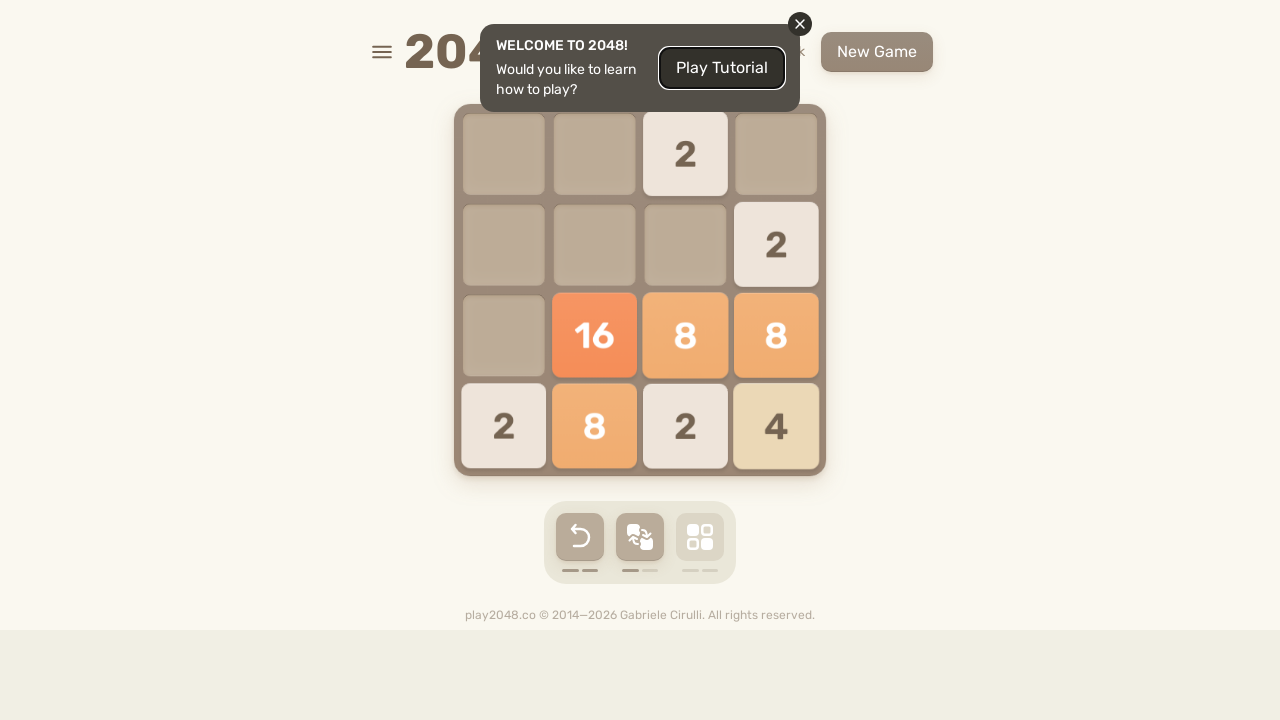

Pressed ArrowUp key on html
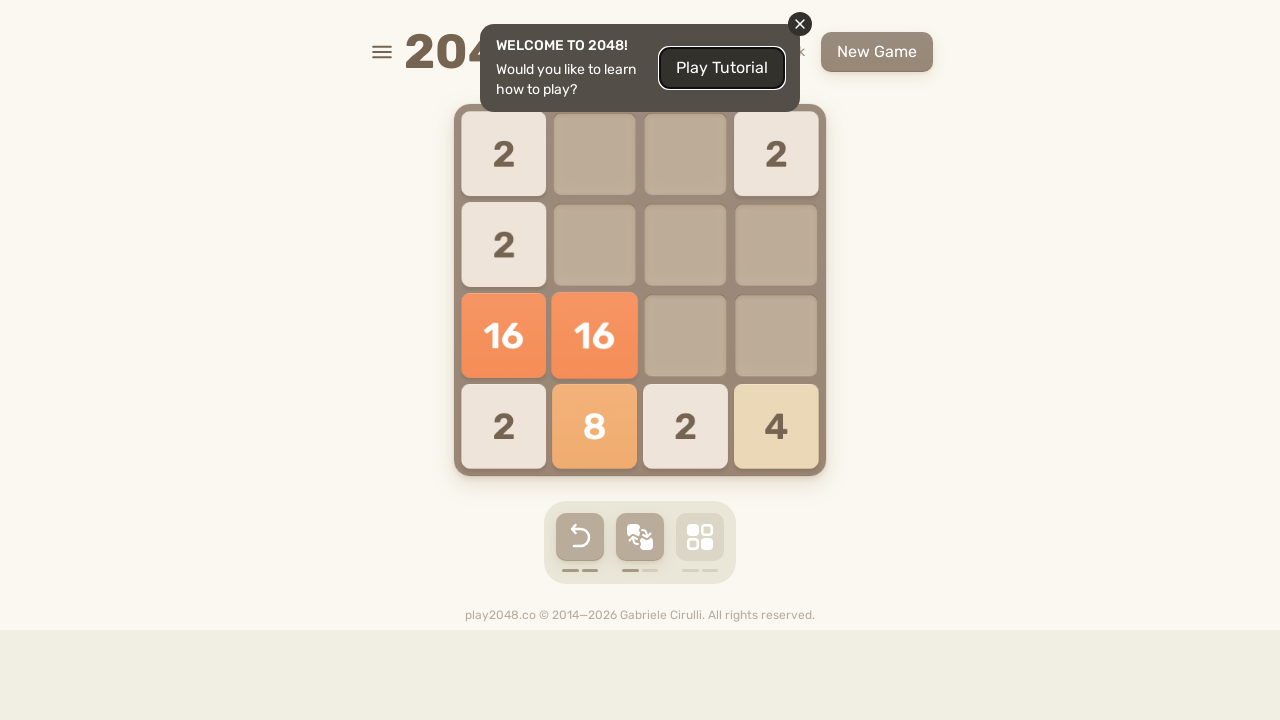

Pressed ArrowRight key on html
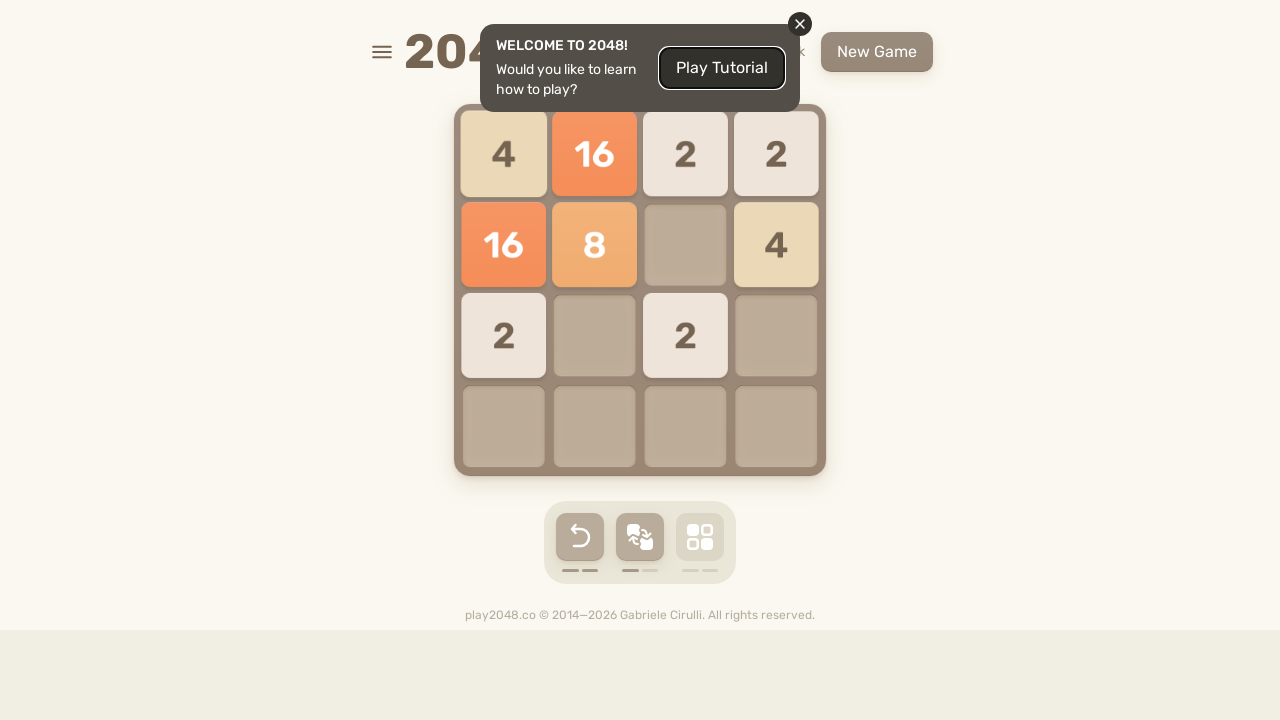

Pressed ArrowDown key on html
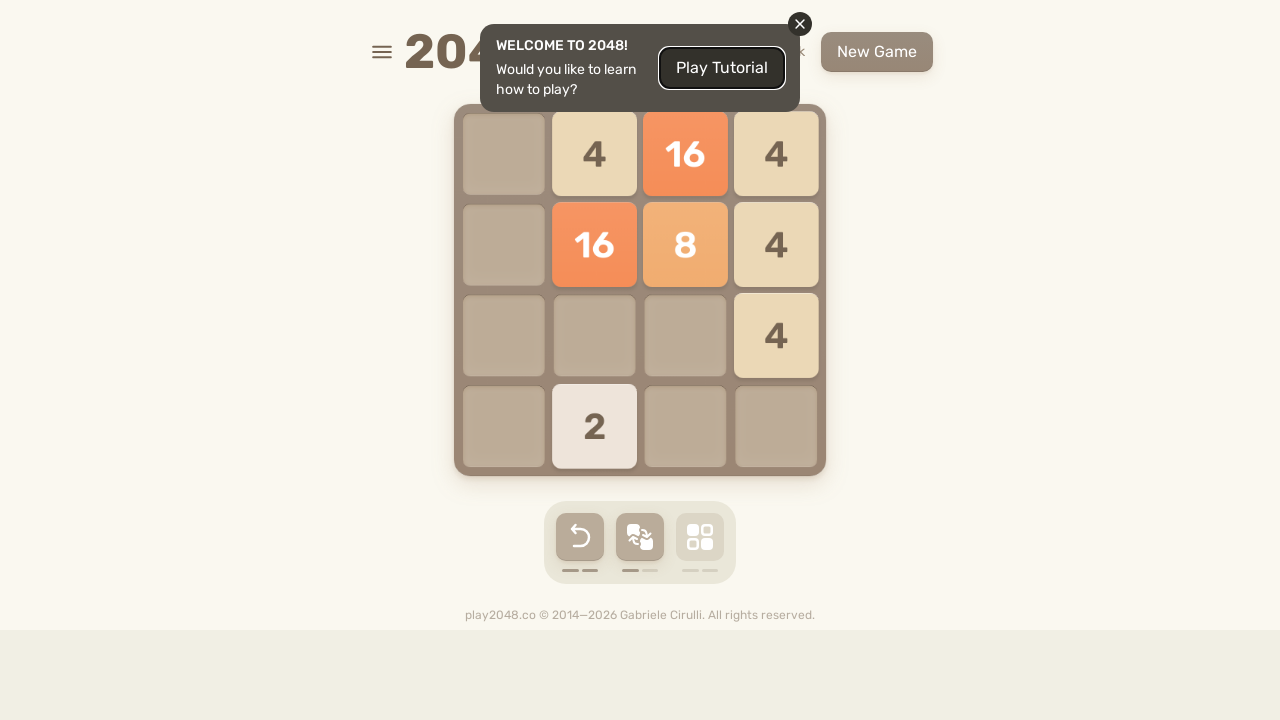

Pressed ArrowLeft key on html
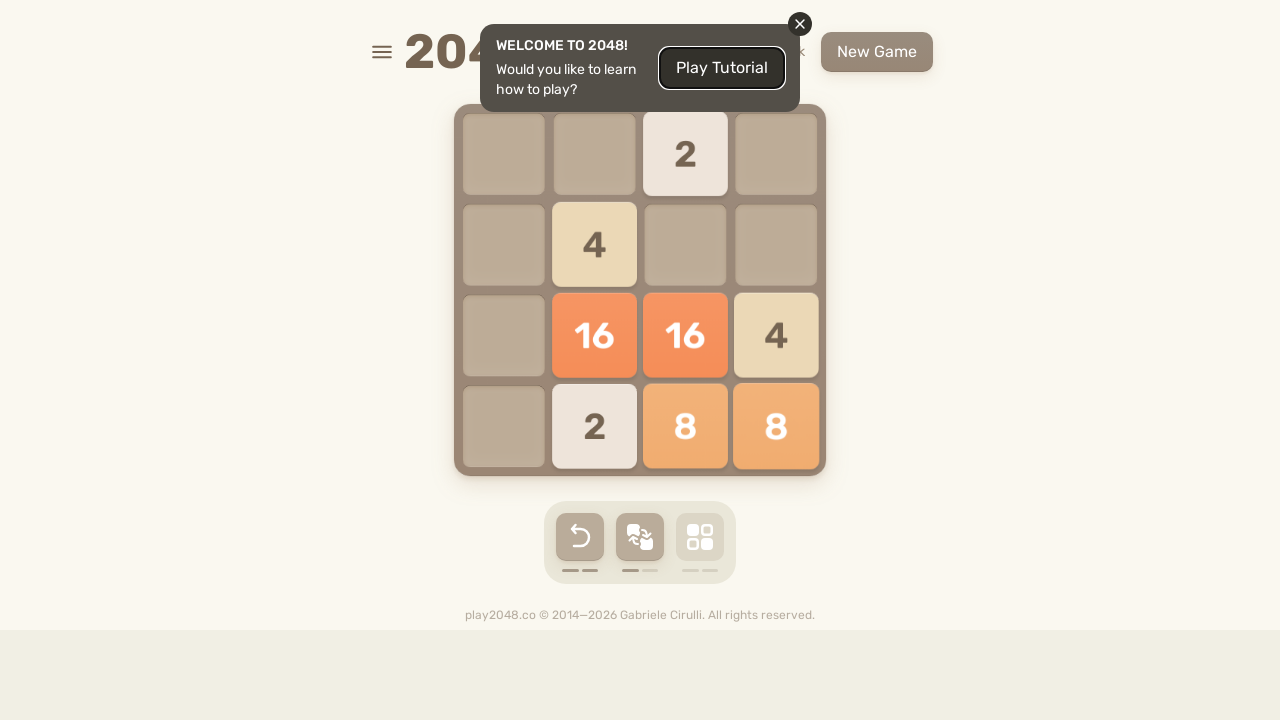

Pressed ArrowUp key on html
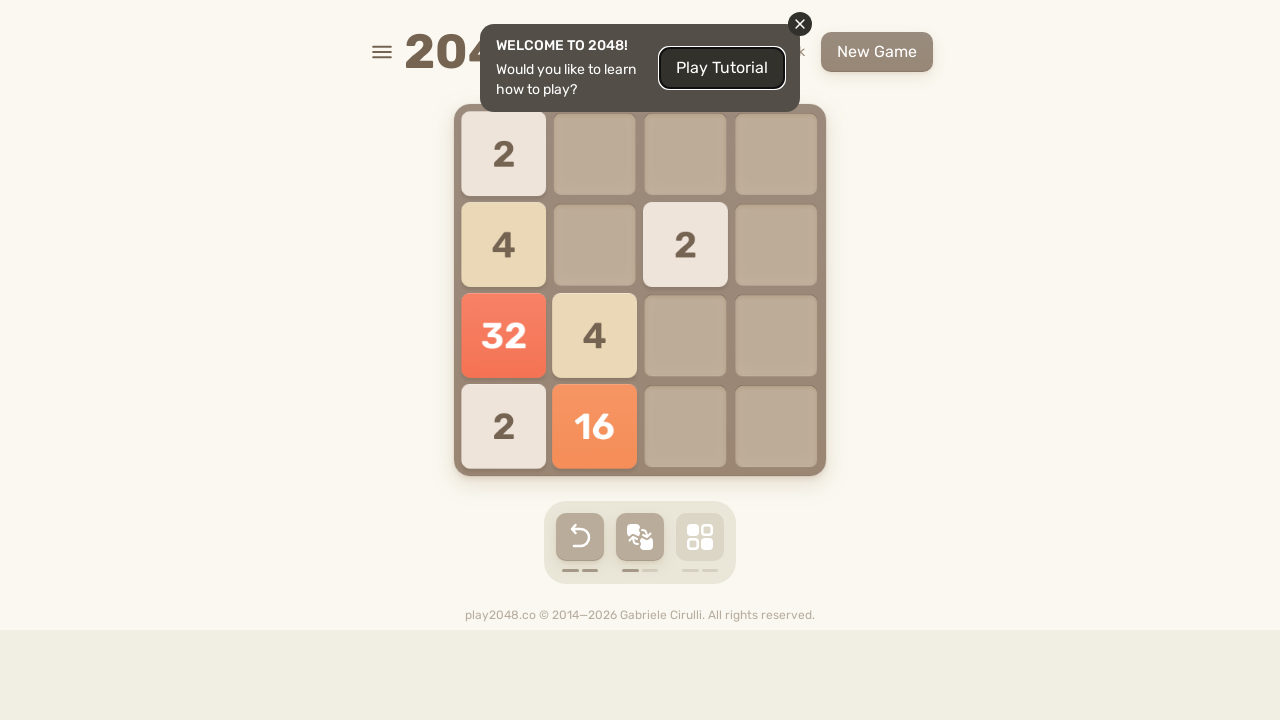

Pressed ArrowRight key on html
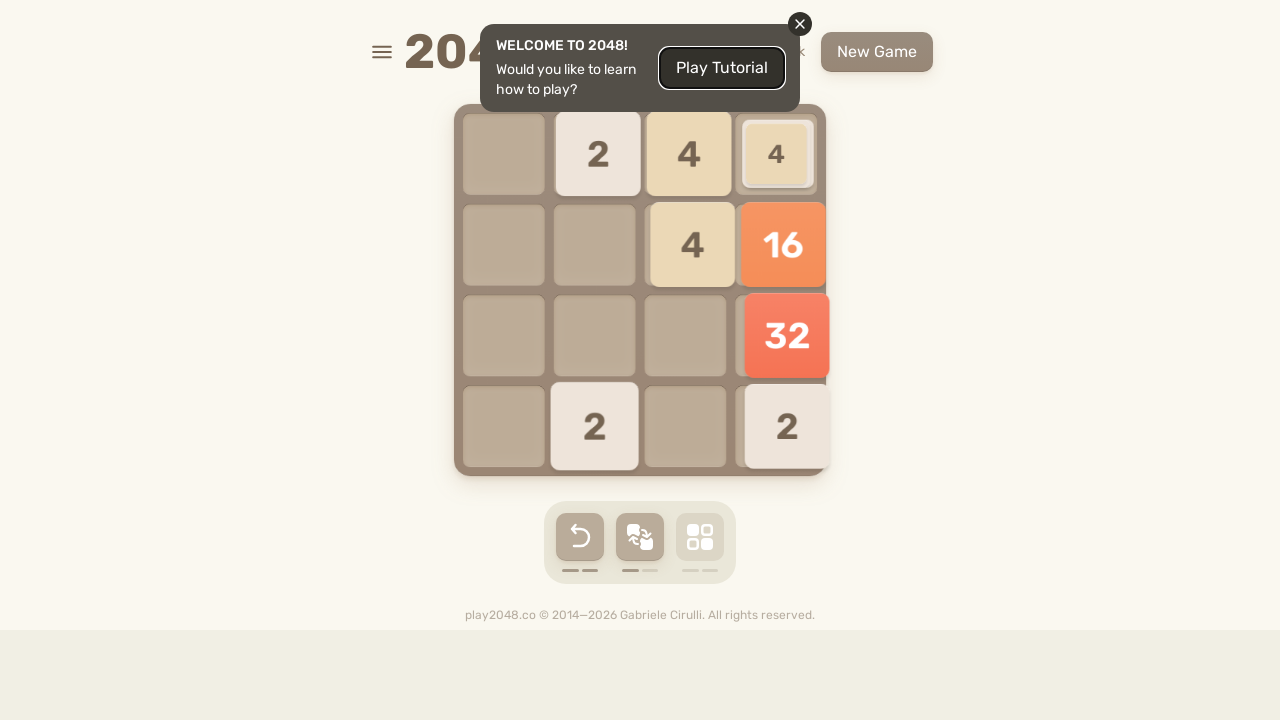

Pressed ArrowDown key on html
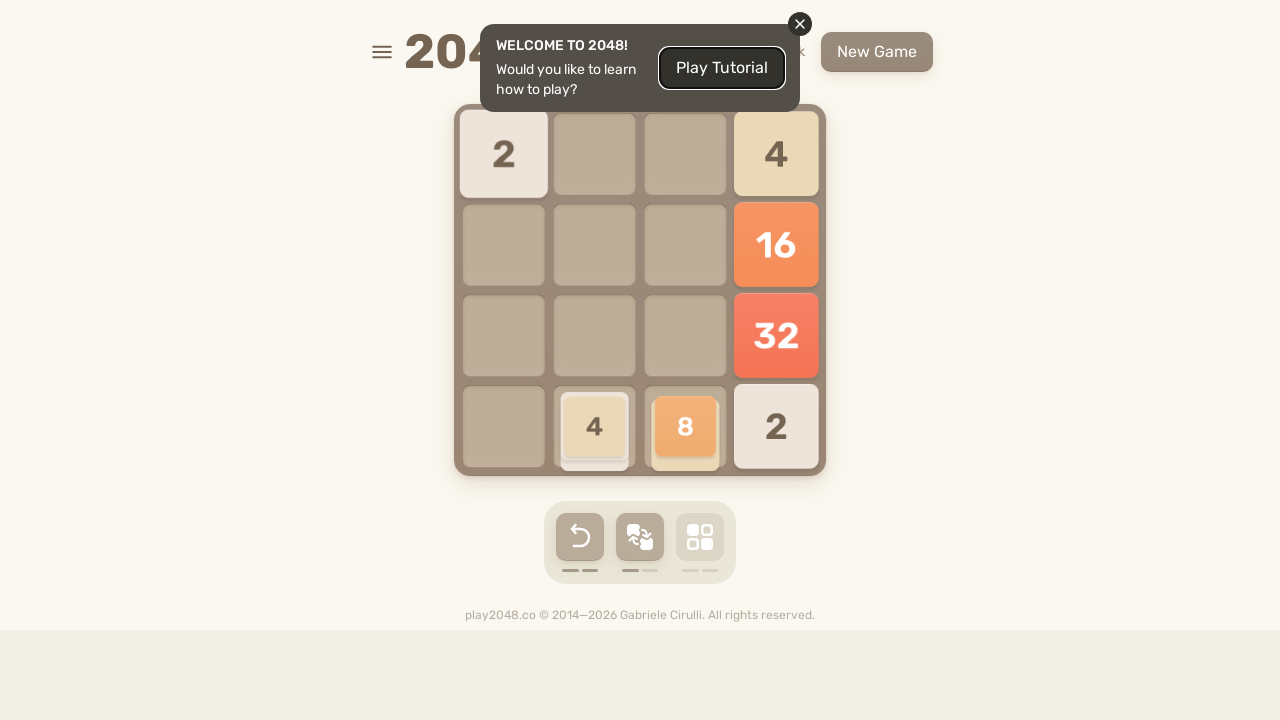

Pressed ArrowLeft key on html
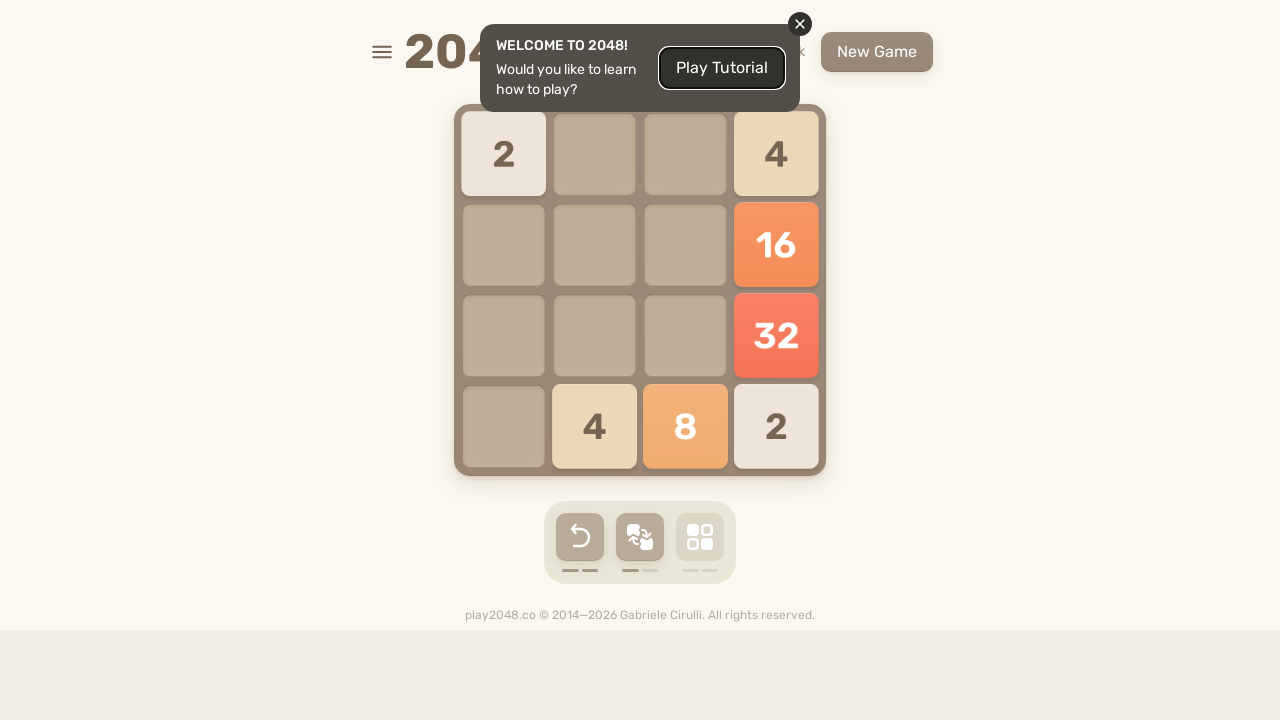

Pressed ArrowUp key on html
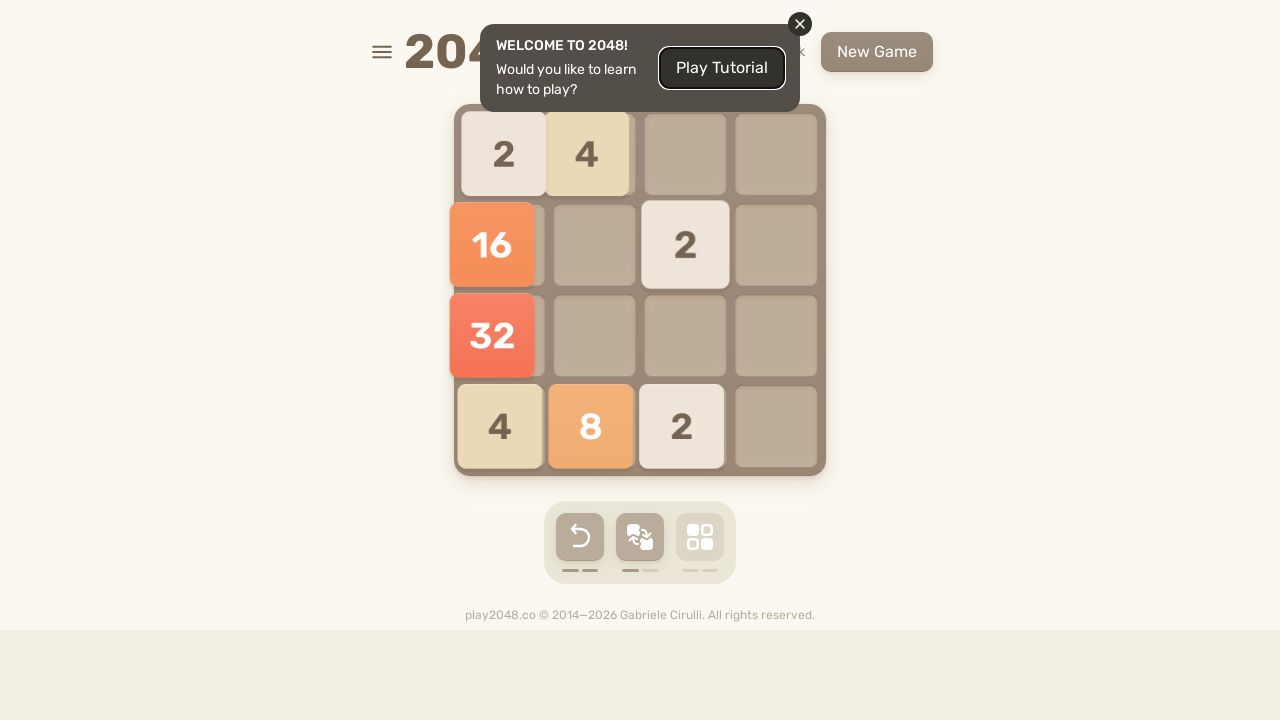

Pressed ArrowRight key on html
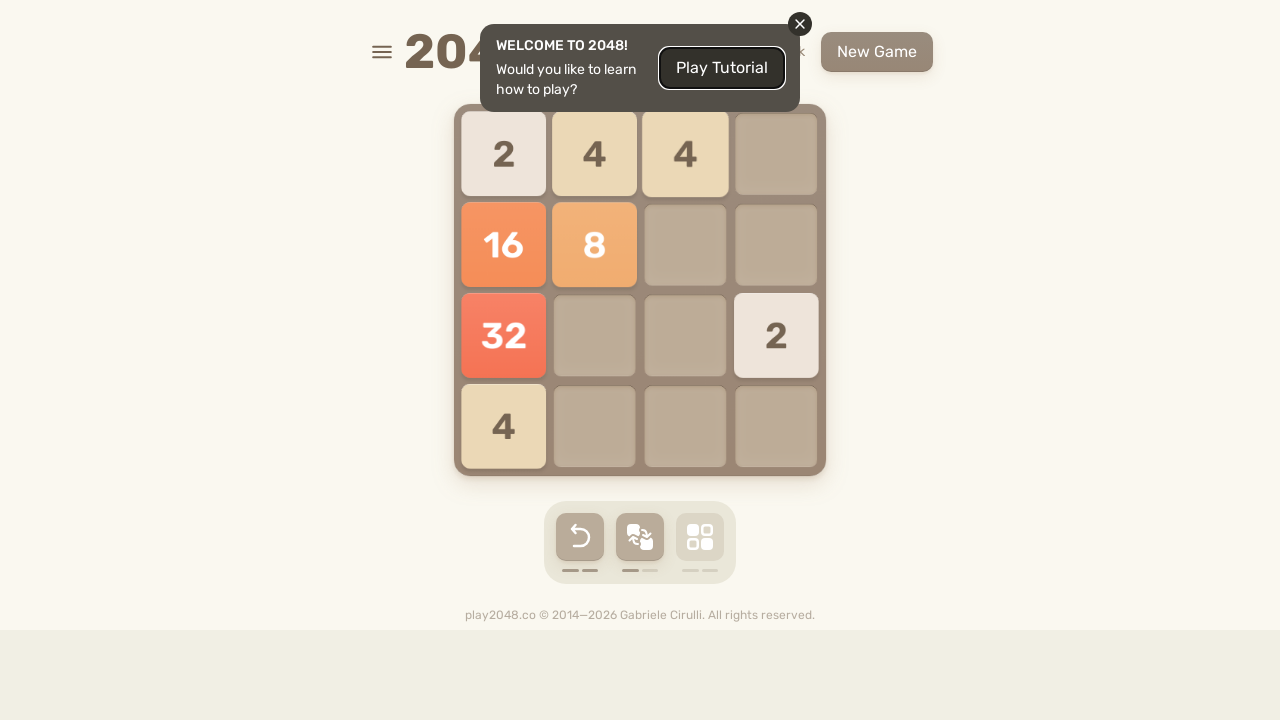

Pressed ArrowDown key on html
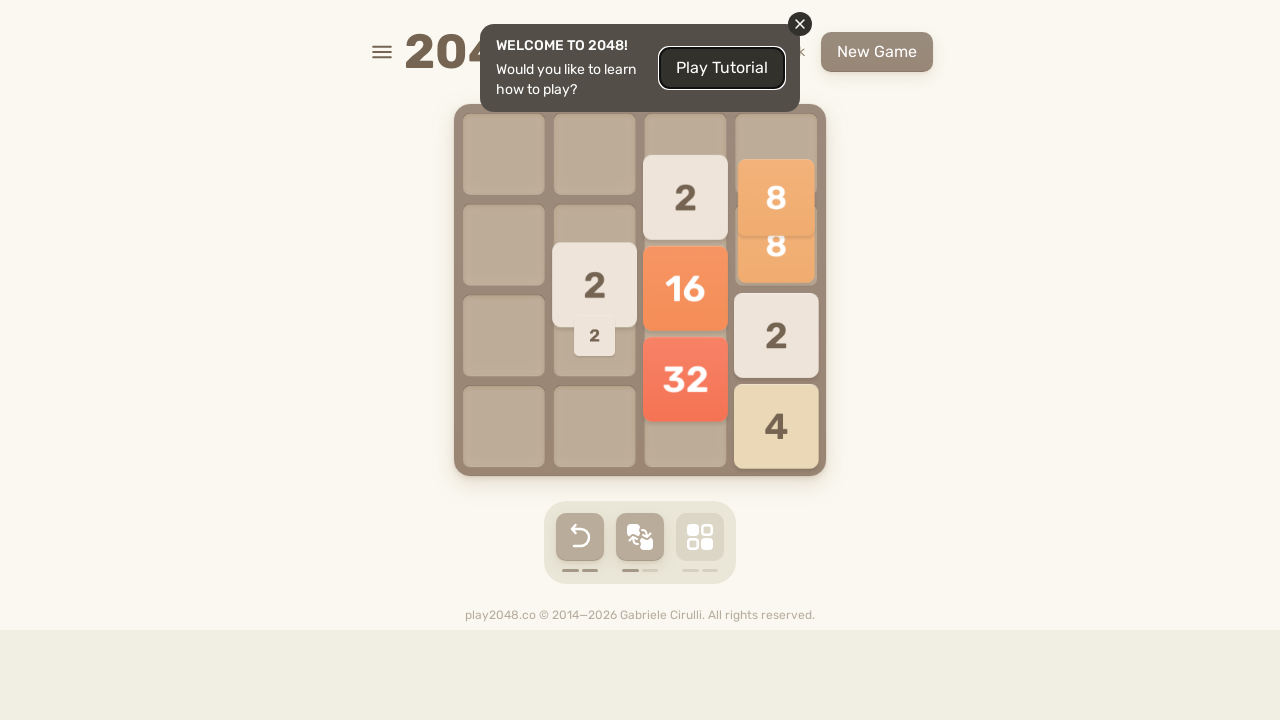

Pressed ArrowLeft key on html
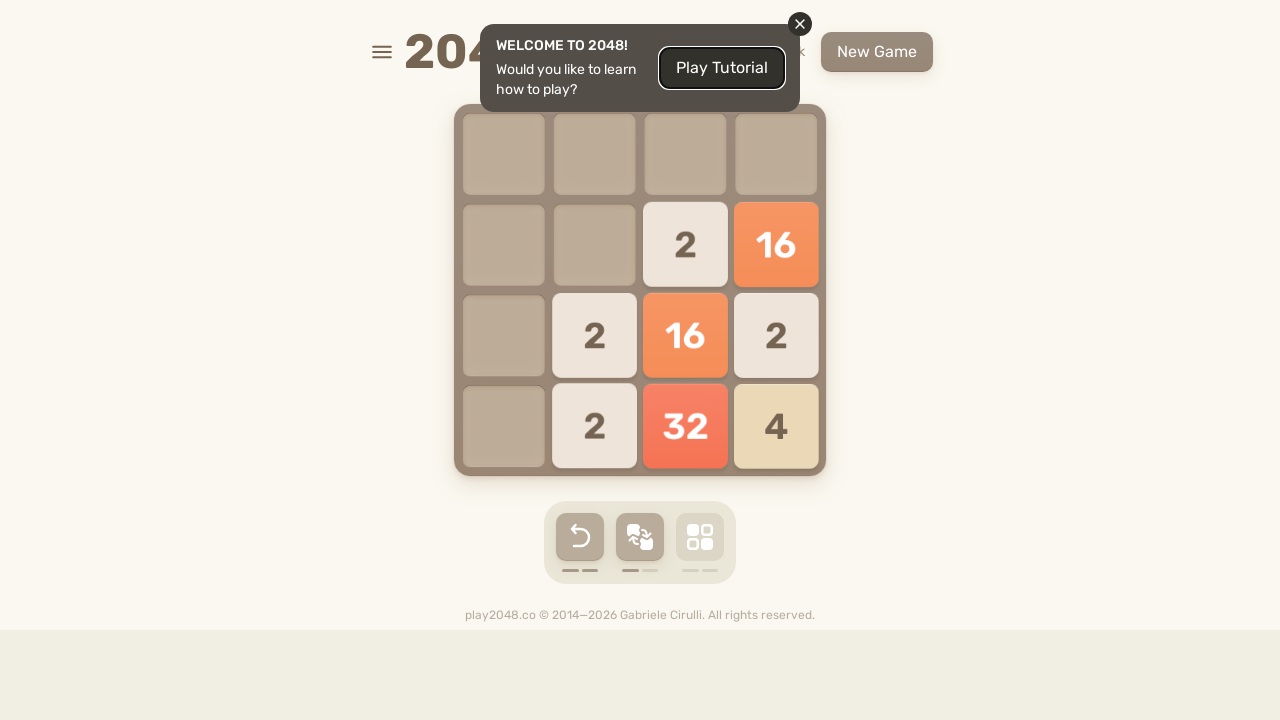

Pressed ArrowUp key on html
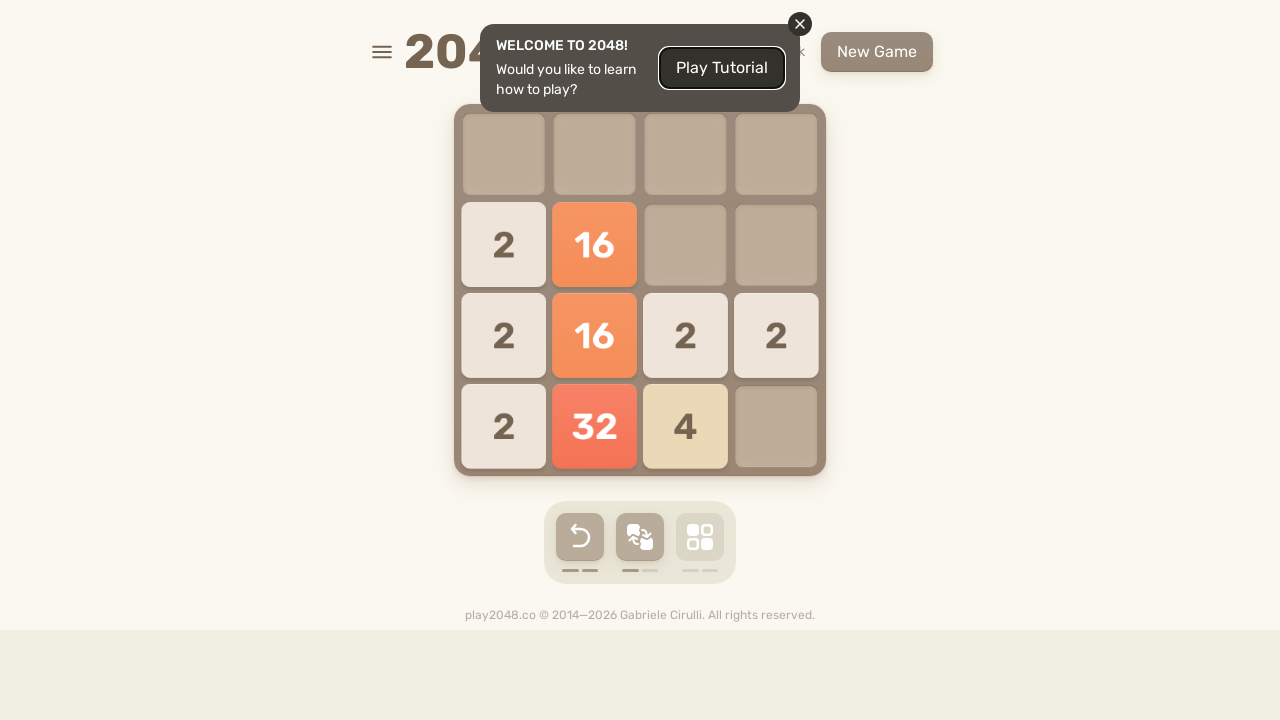

Pressed ArrowRight key on html
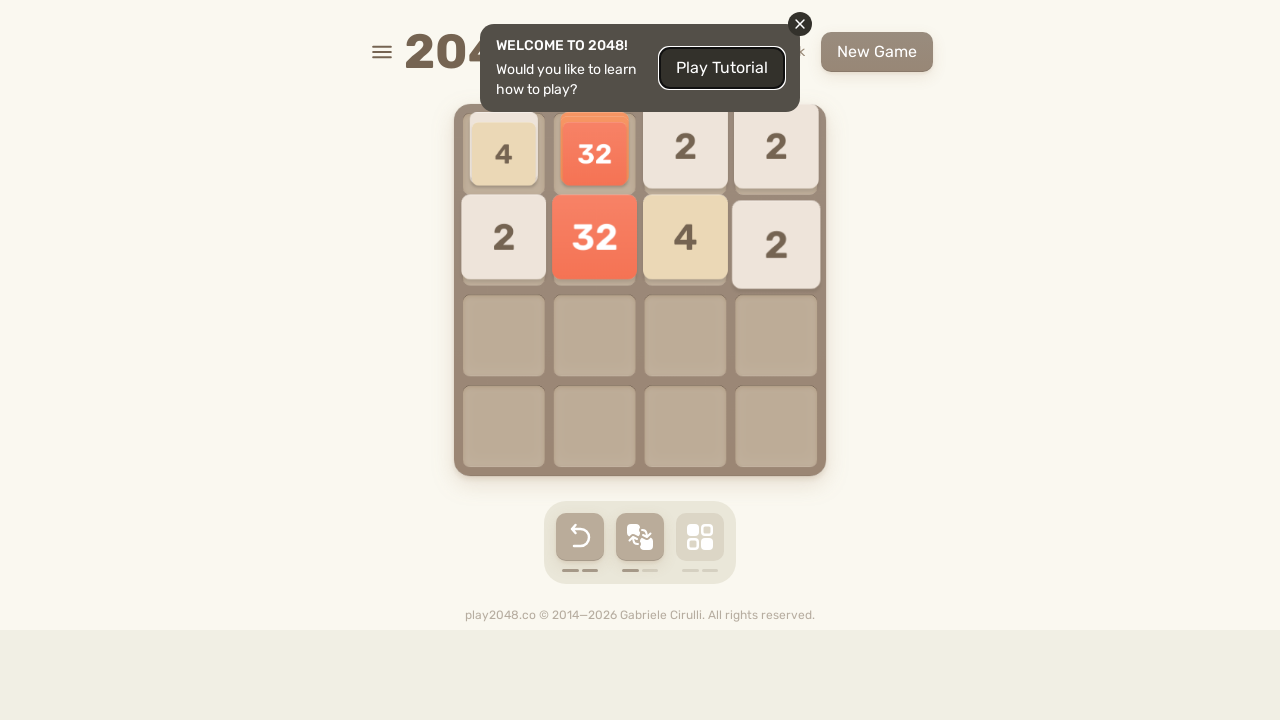

Pressed ArrowDown key on html
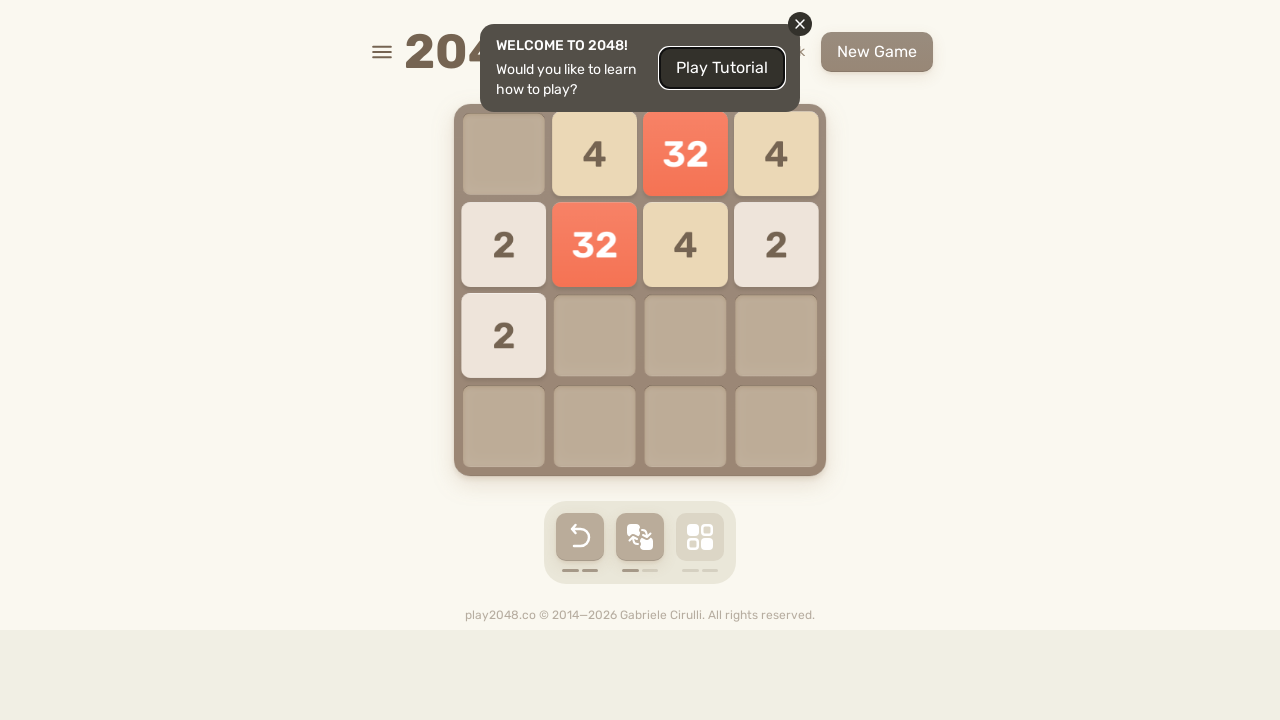

Pressed ArrowLeft key on html
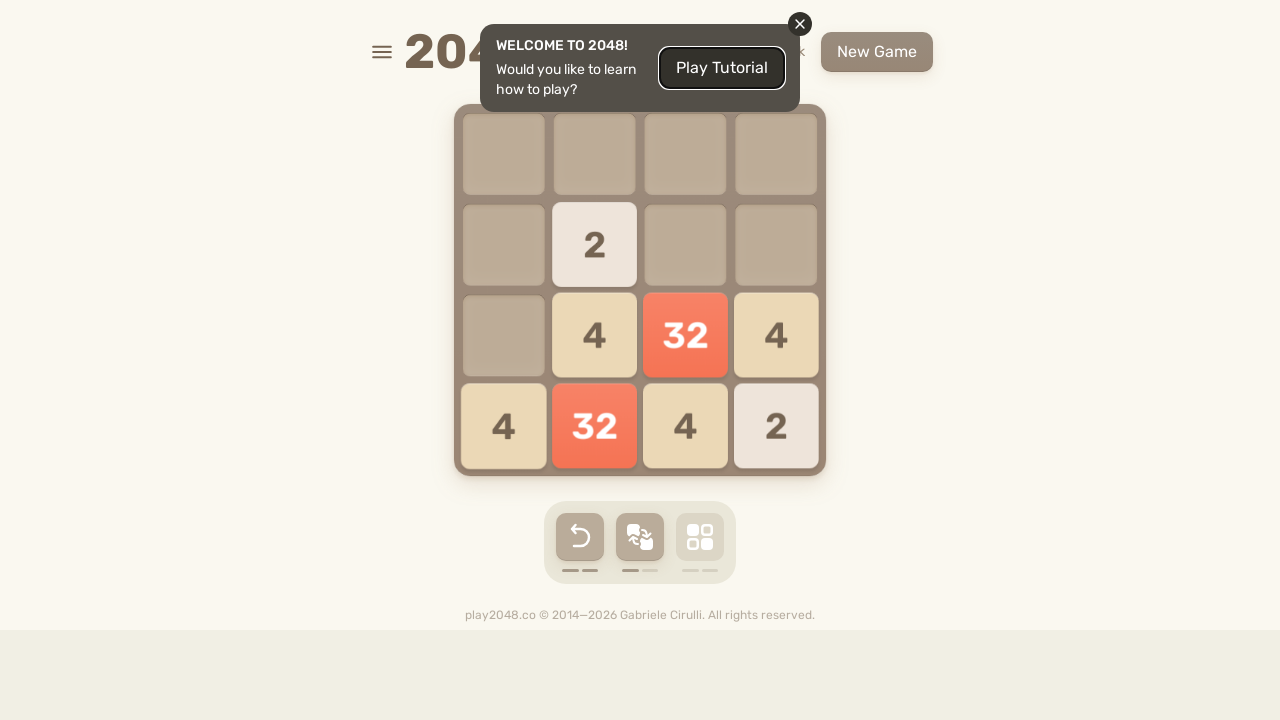

Pressed ArrowUp key on html
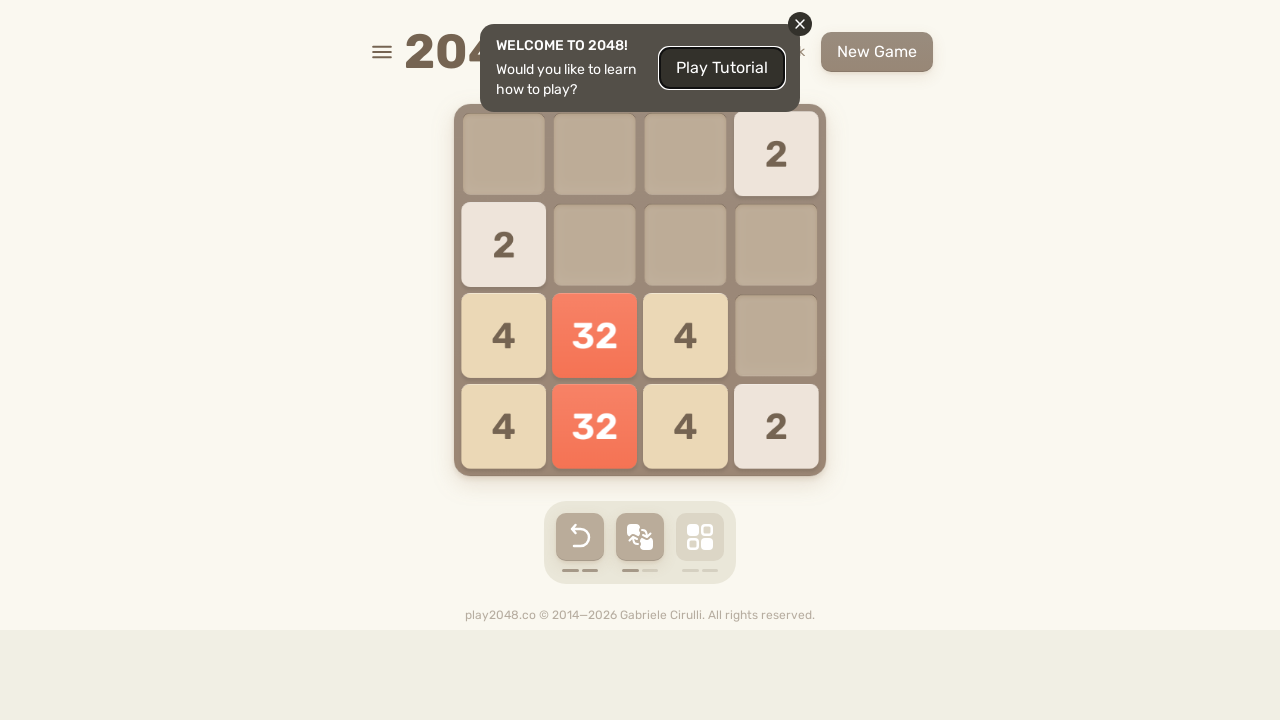

Pressed ArrowRight key on html
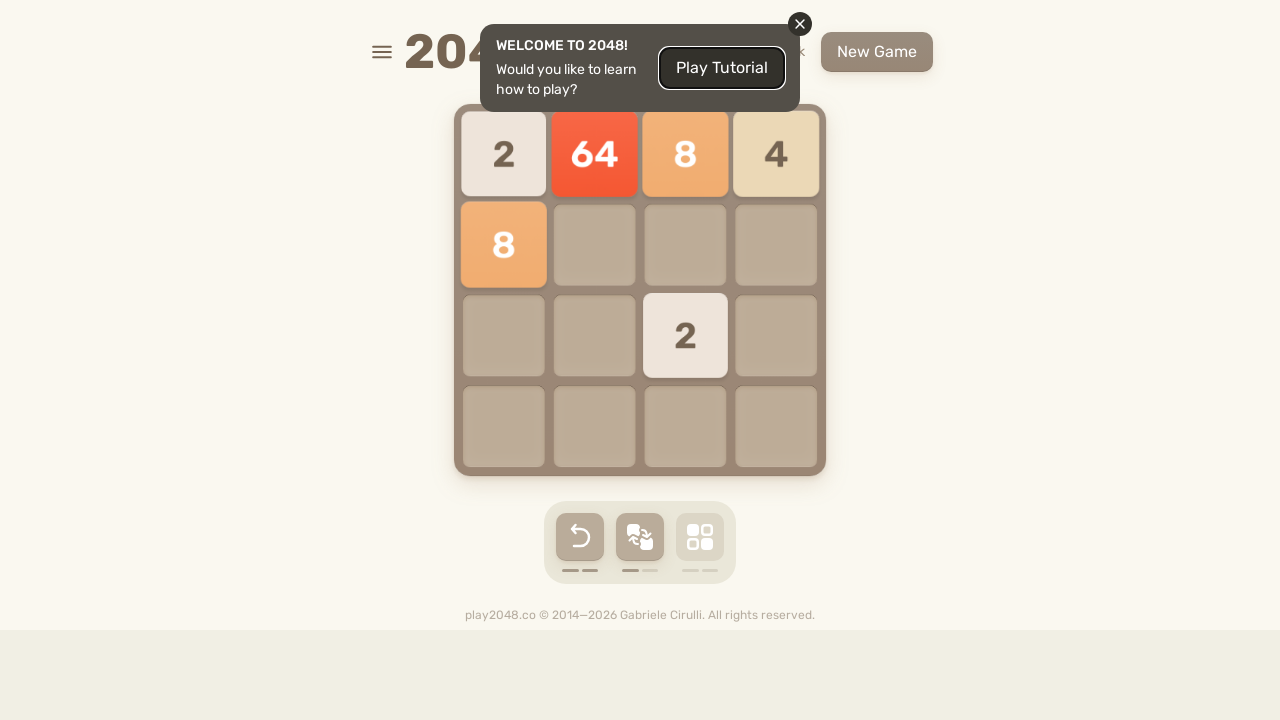

Pressed ArrowDown key on html
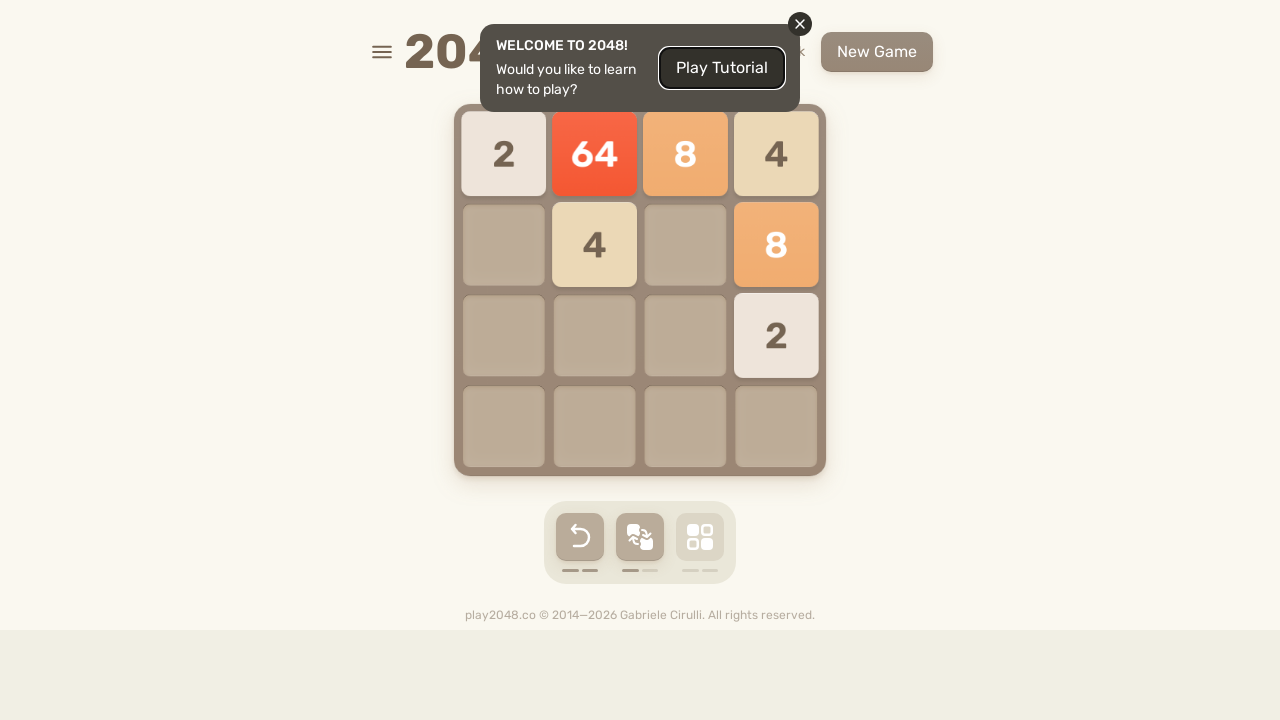

Pressed ArrowLeft key on html
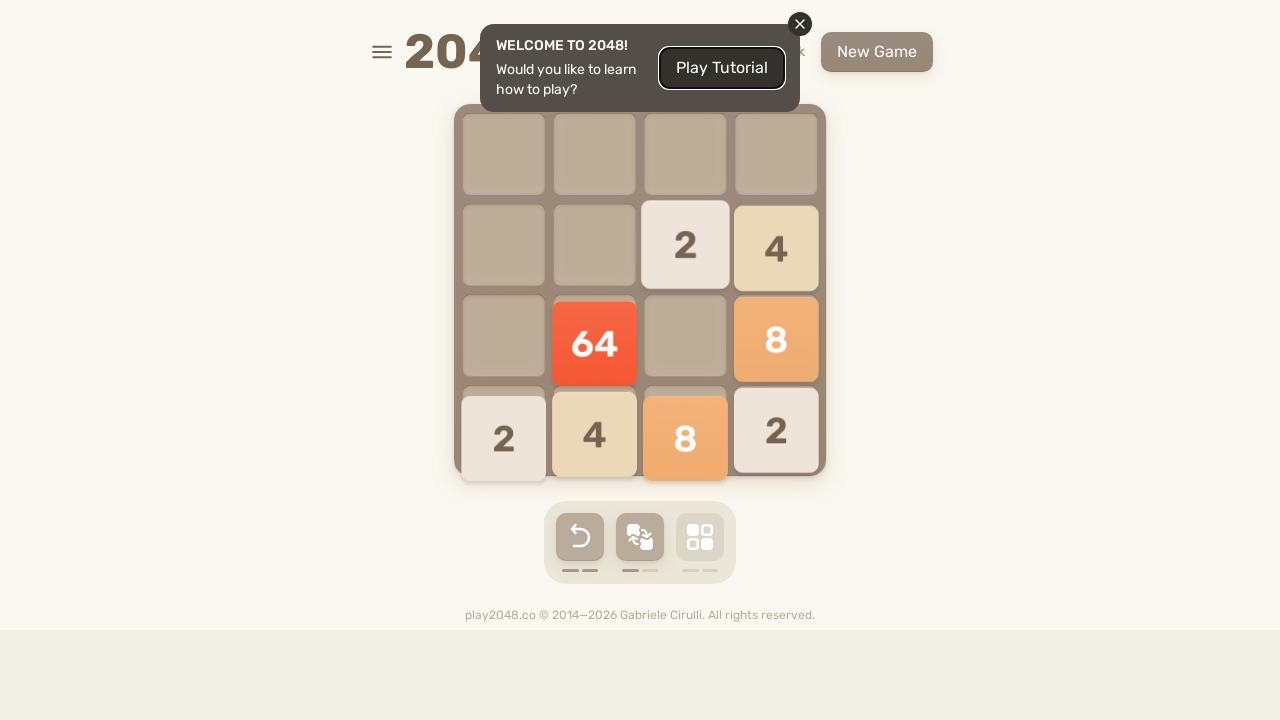

Pressed ArrowUp key on html
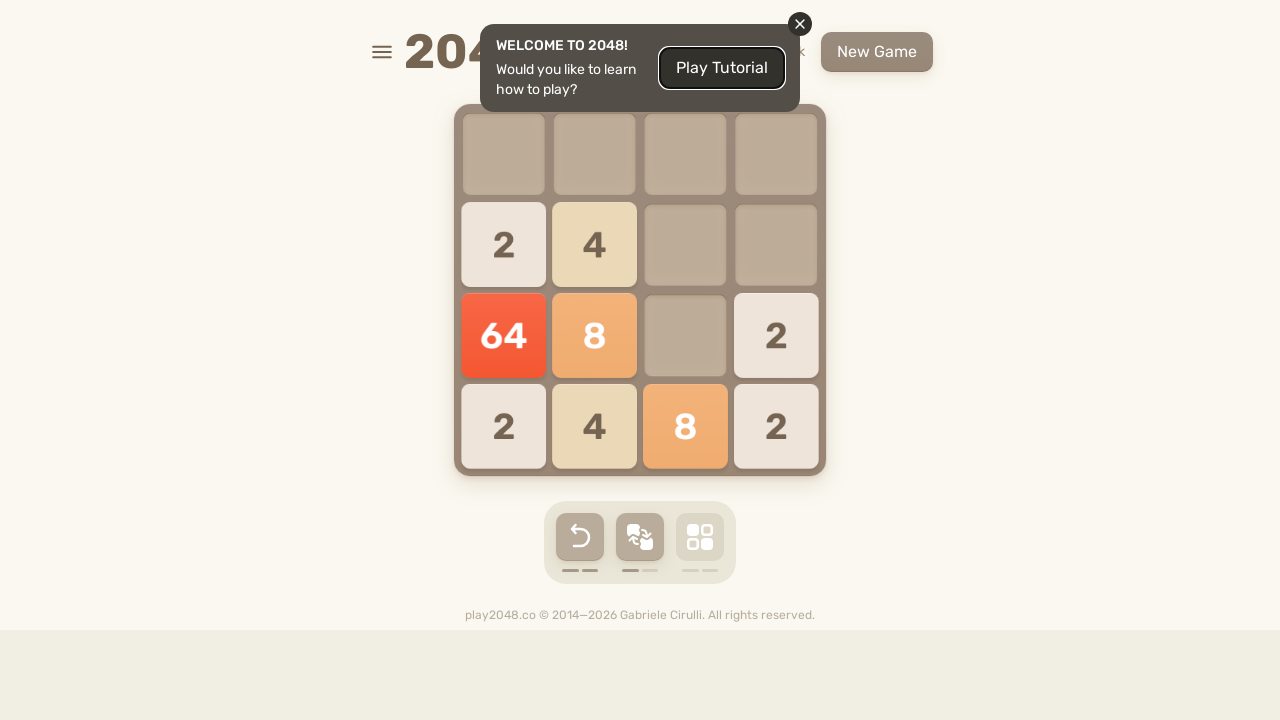

Pressed ArrowRight key on html
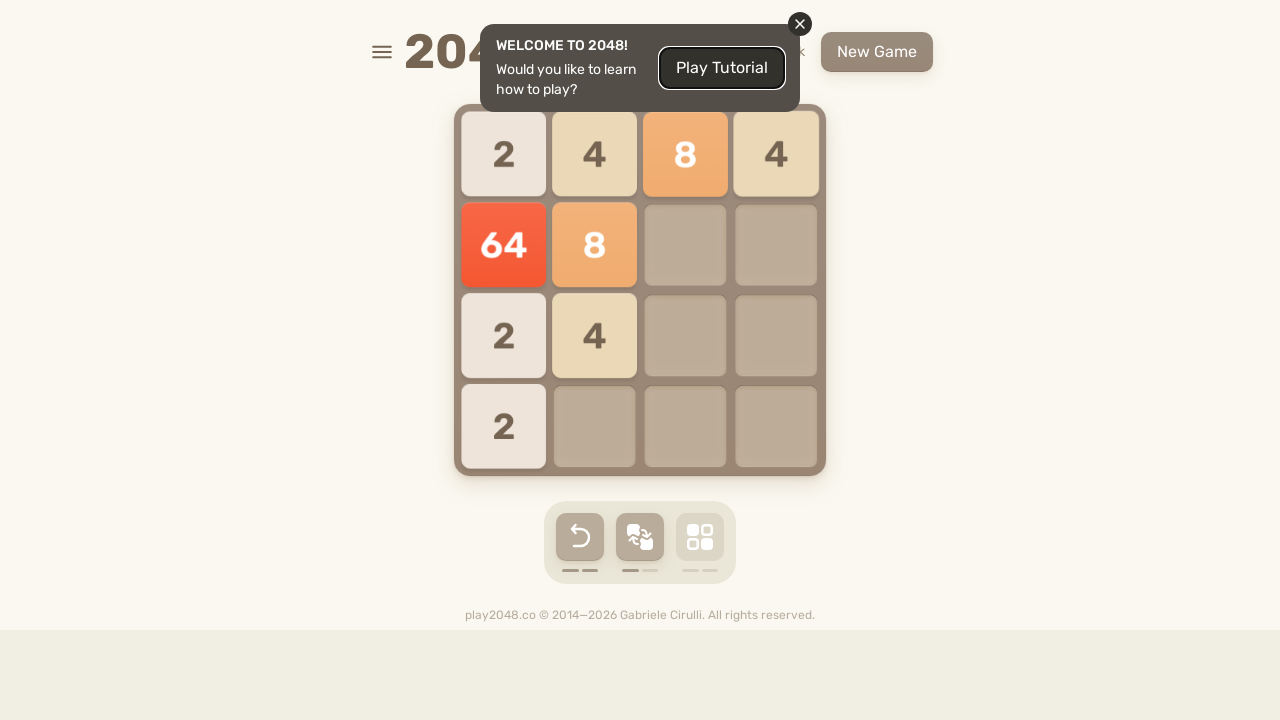

Pressed ArrowDown key on html
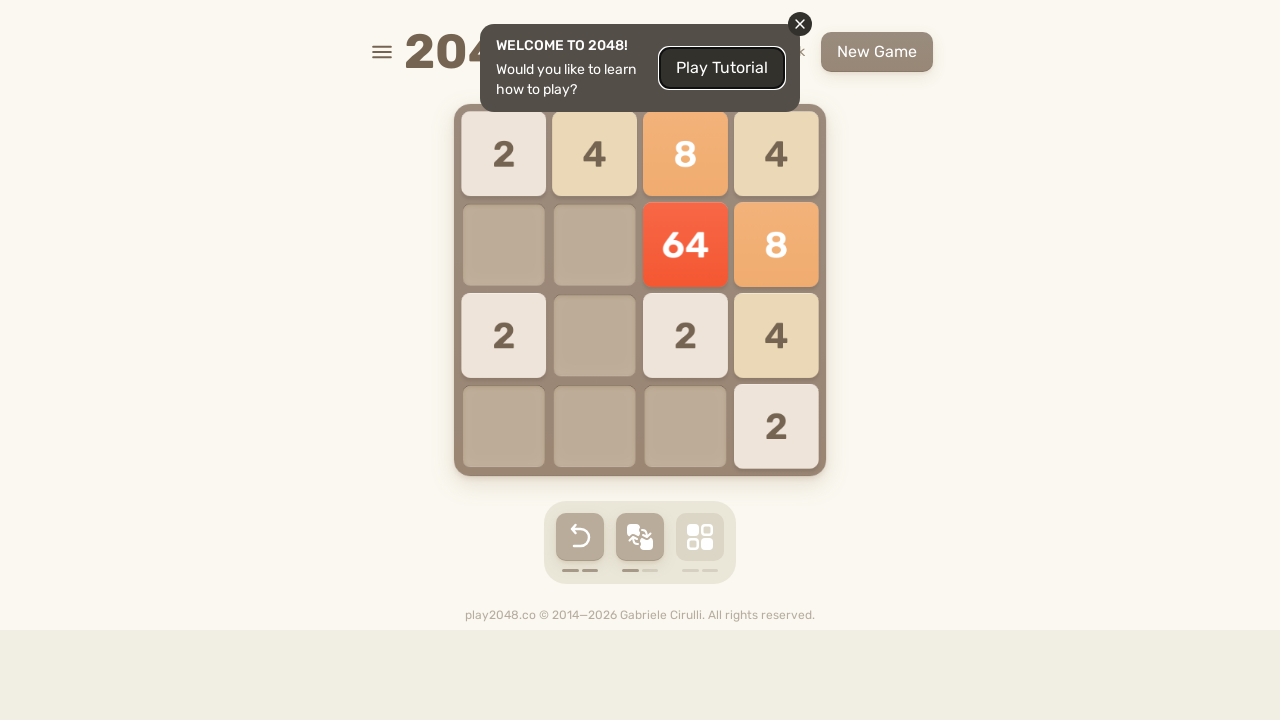

Pressed ArrowLeft key on html
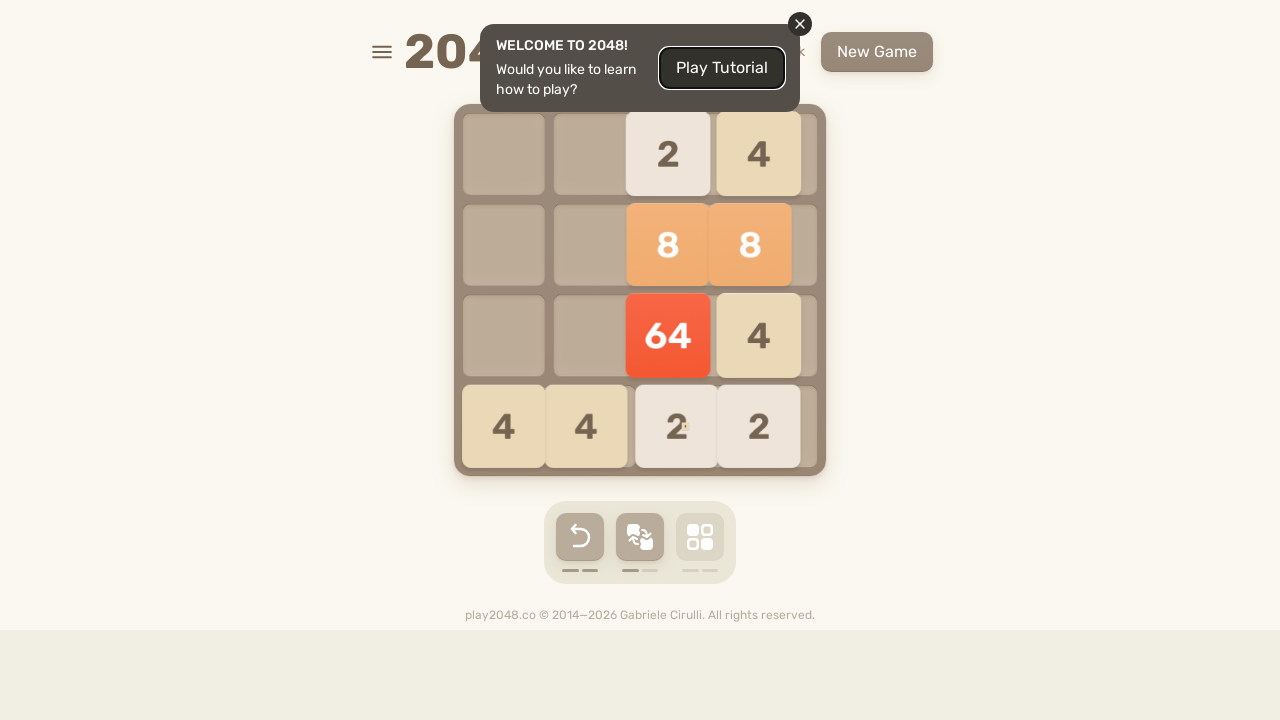

Pressed ArrowUp key on html
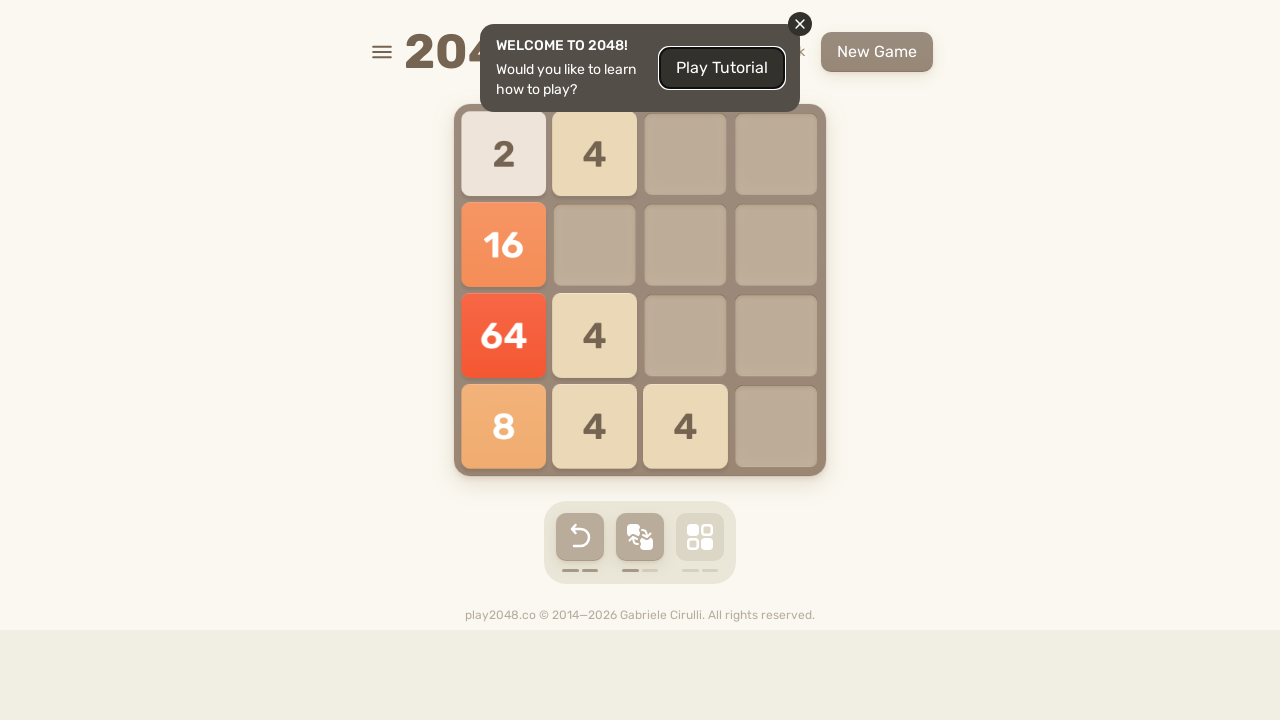

Pressed ArrowRight key on html
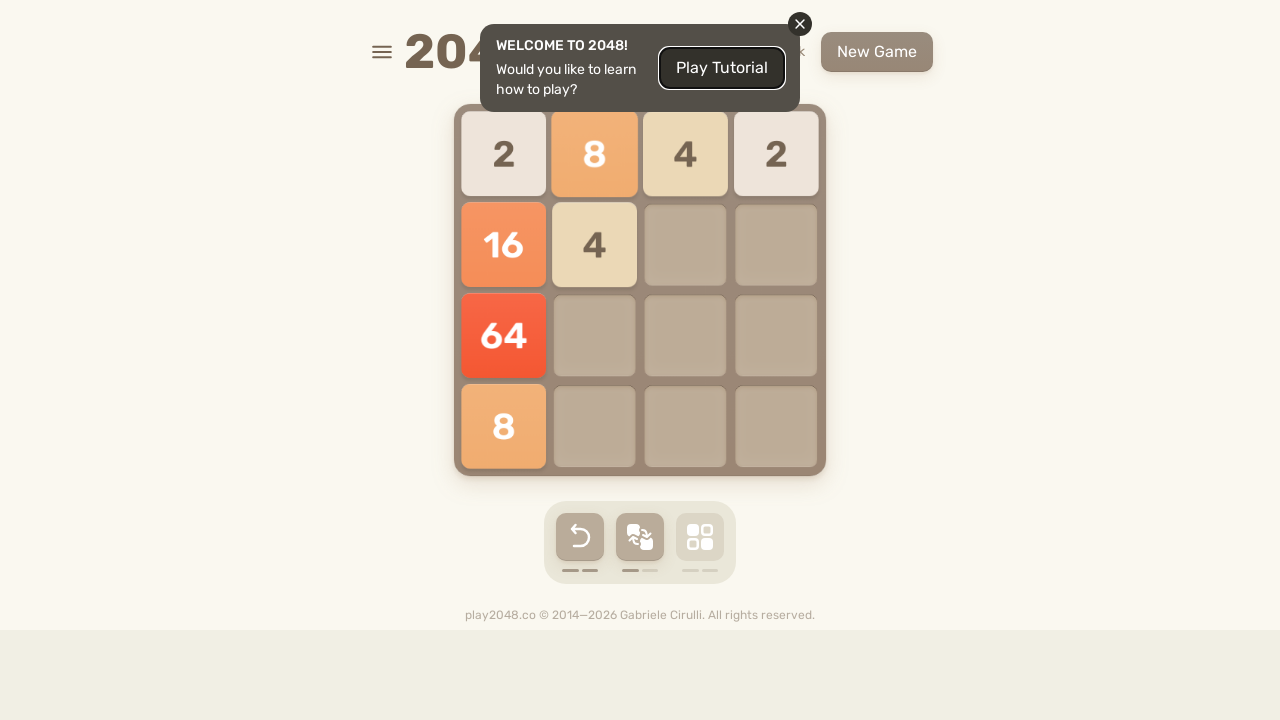

Pressed ArrowDown key on html
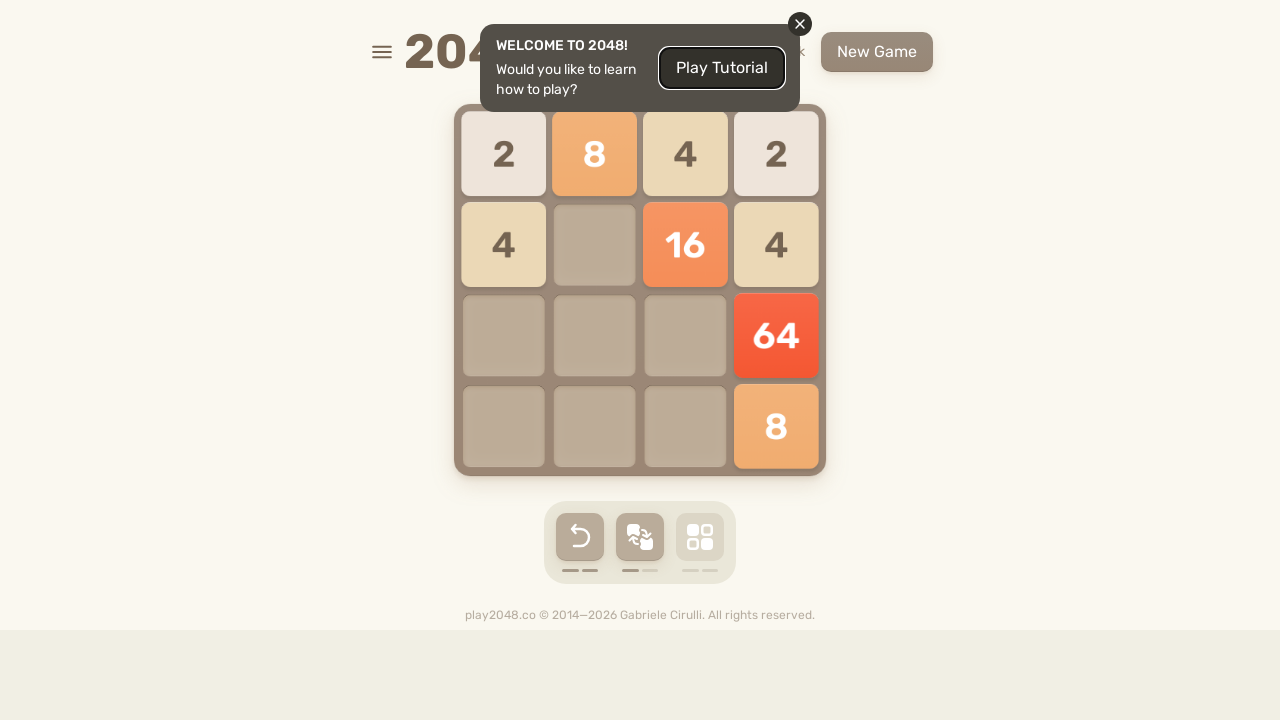

Pressed ArrowLeft key on html
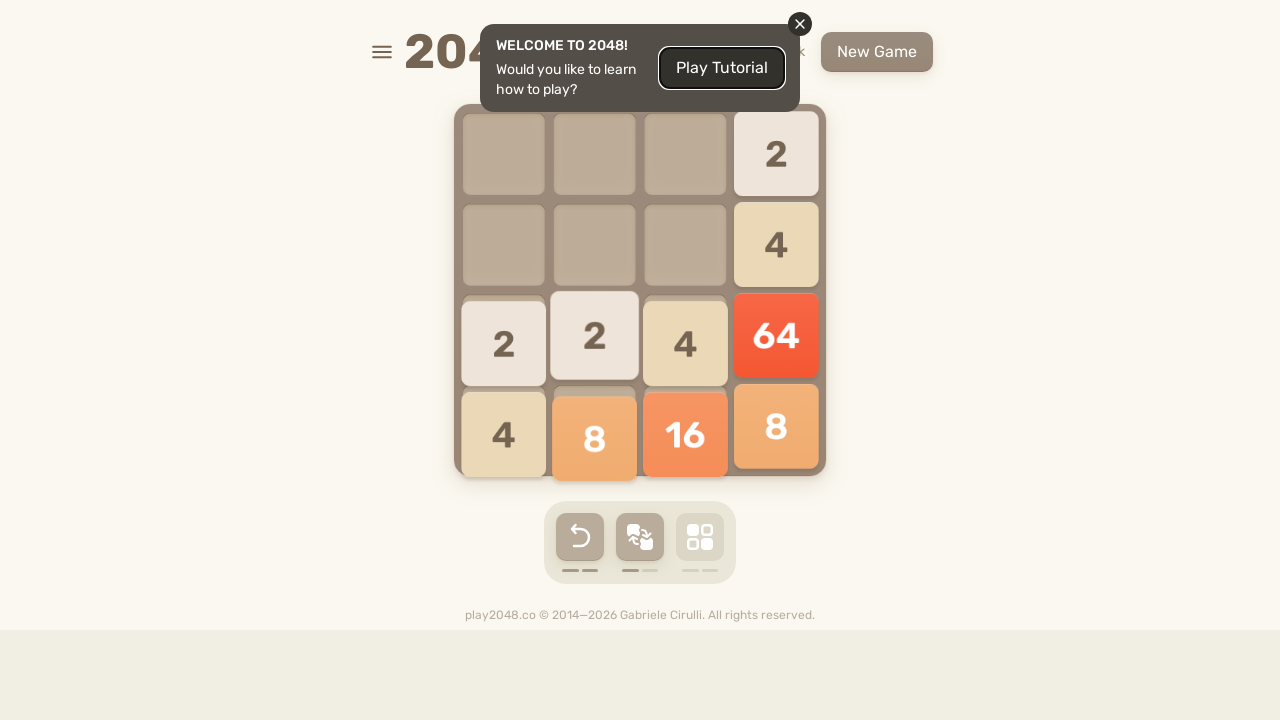

Pressed ArrowUp key on html
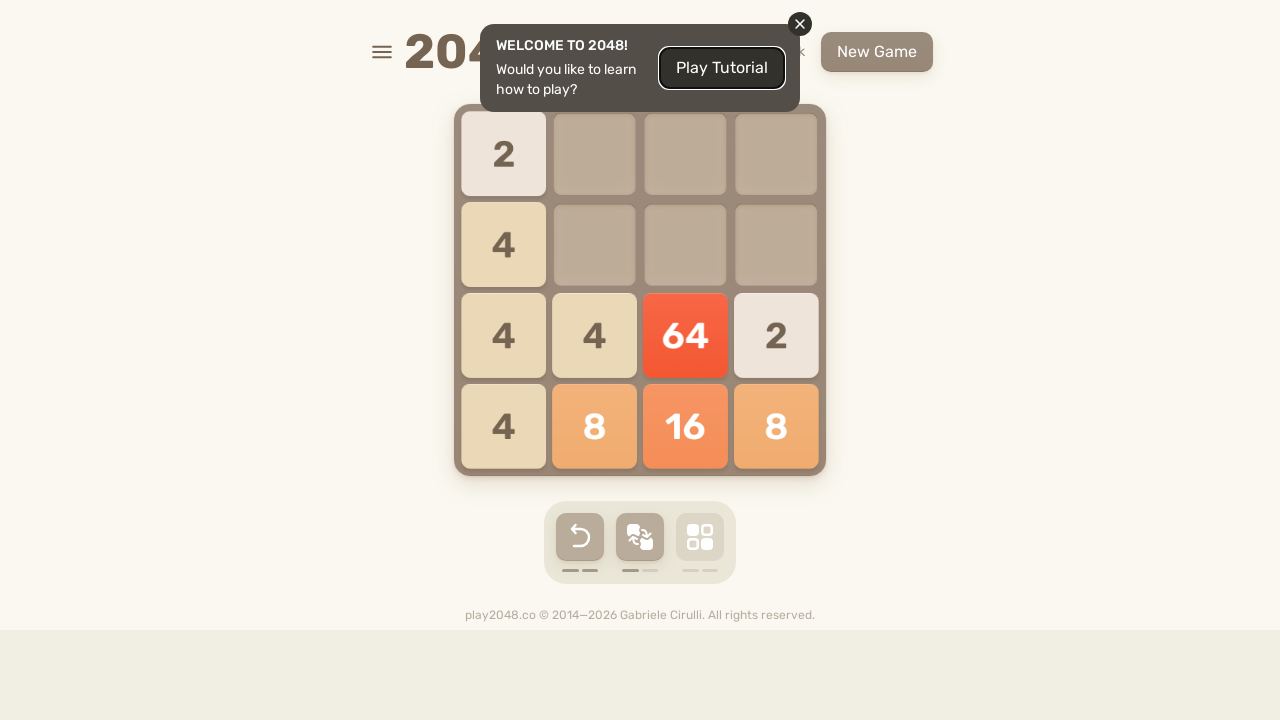

Pressed ArrowRight key on html
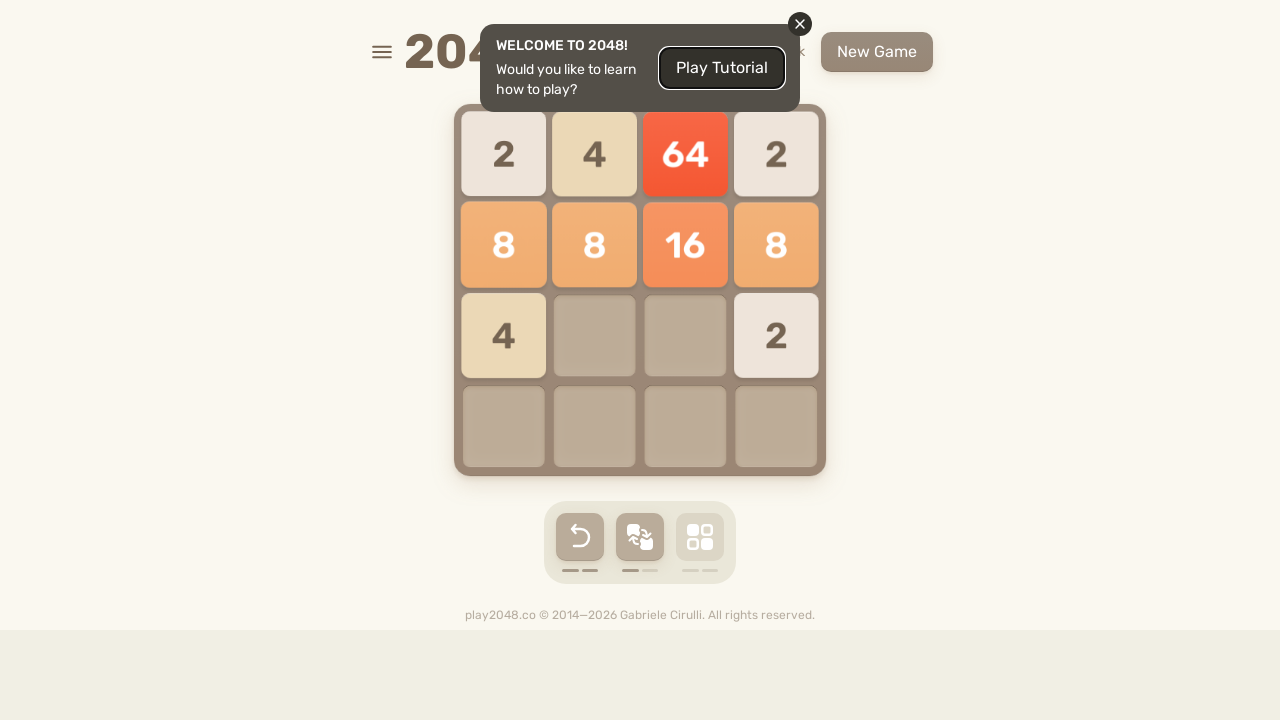

Pressed ArrowDown key on html
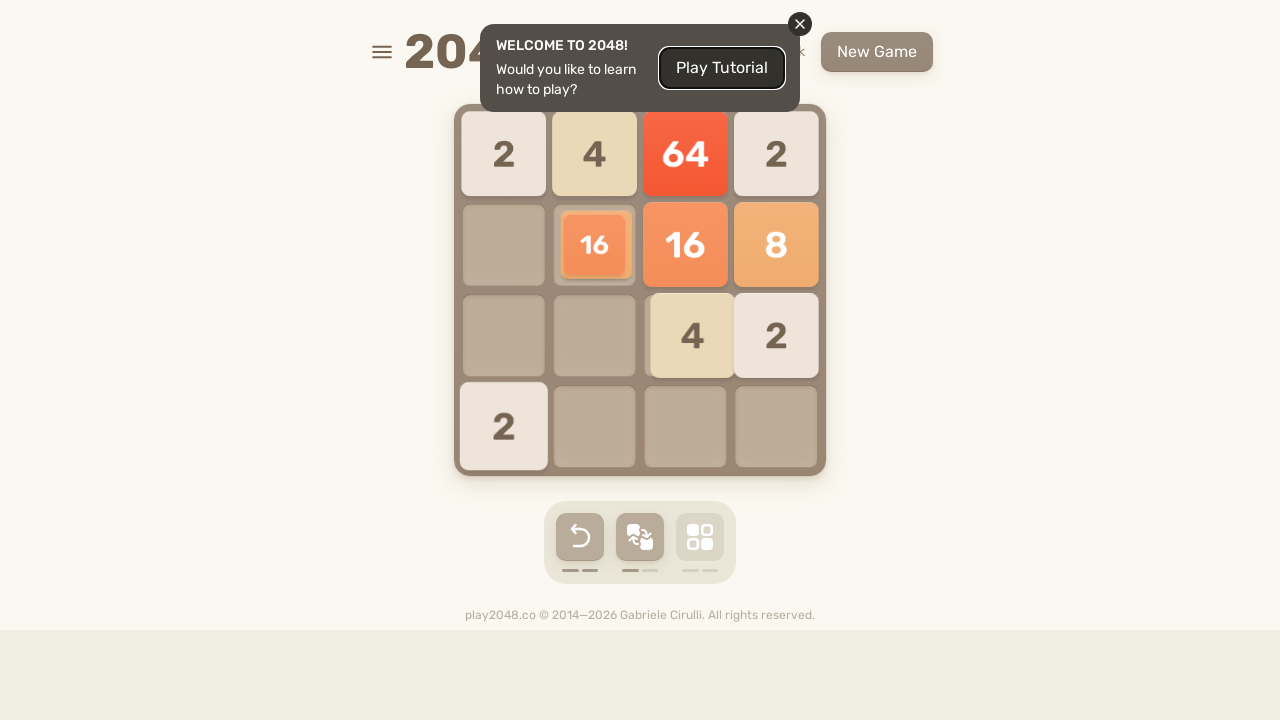

Pressed ArrowLeft key on html
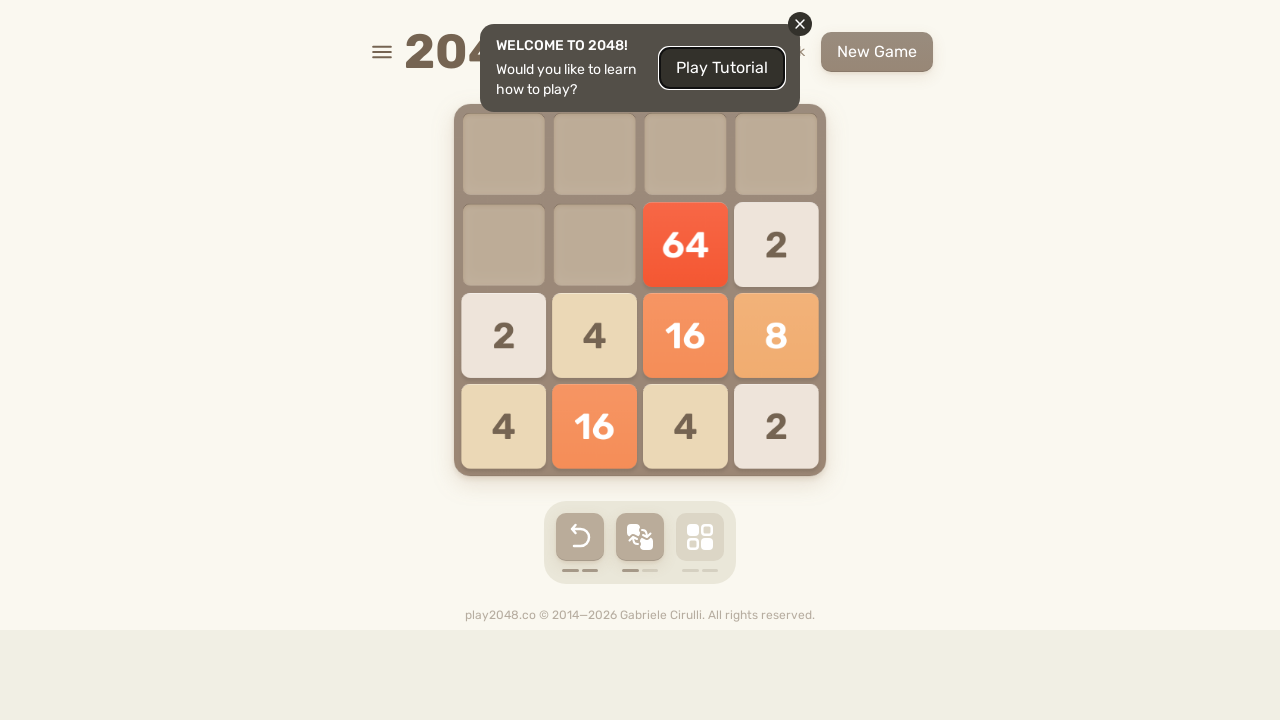

Pressed ArrowUp key on html
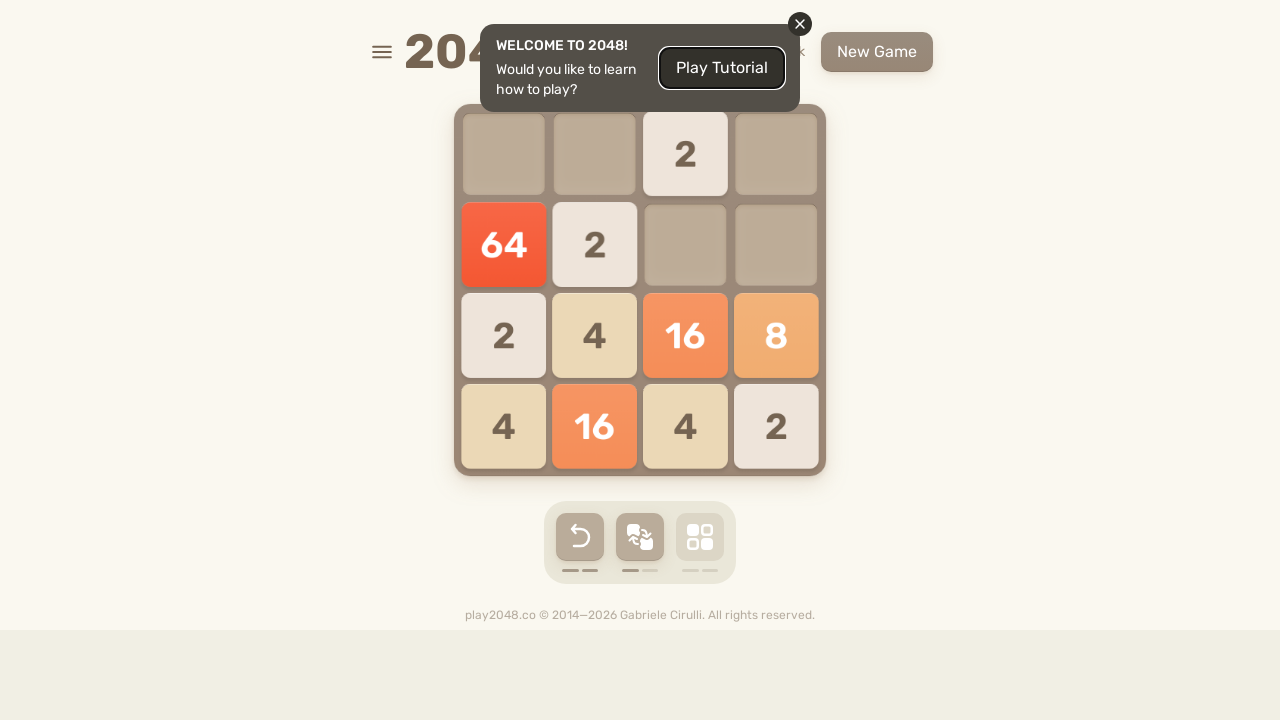

Pressed ArrowRight key on html
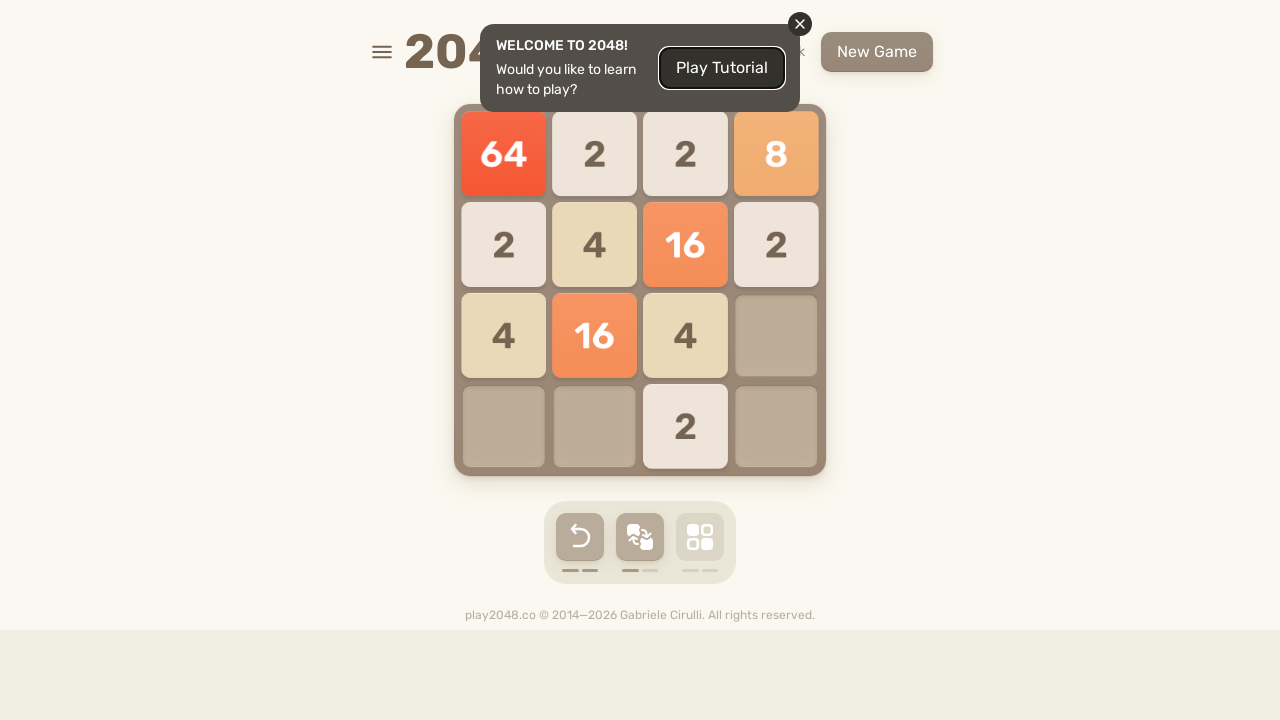

Pressed ArrowDown key on html
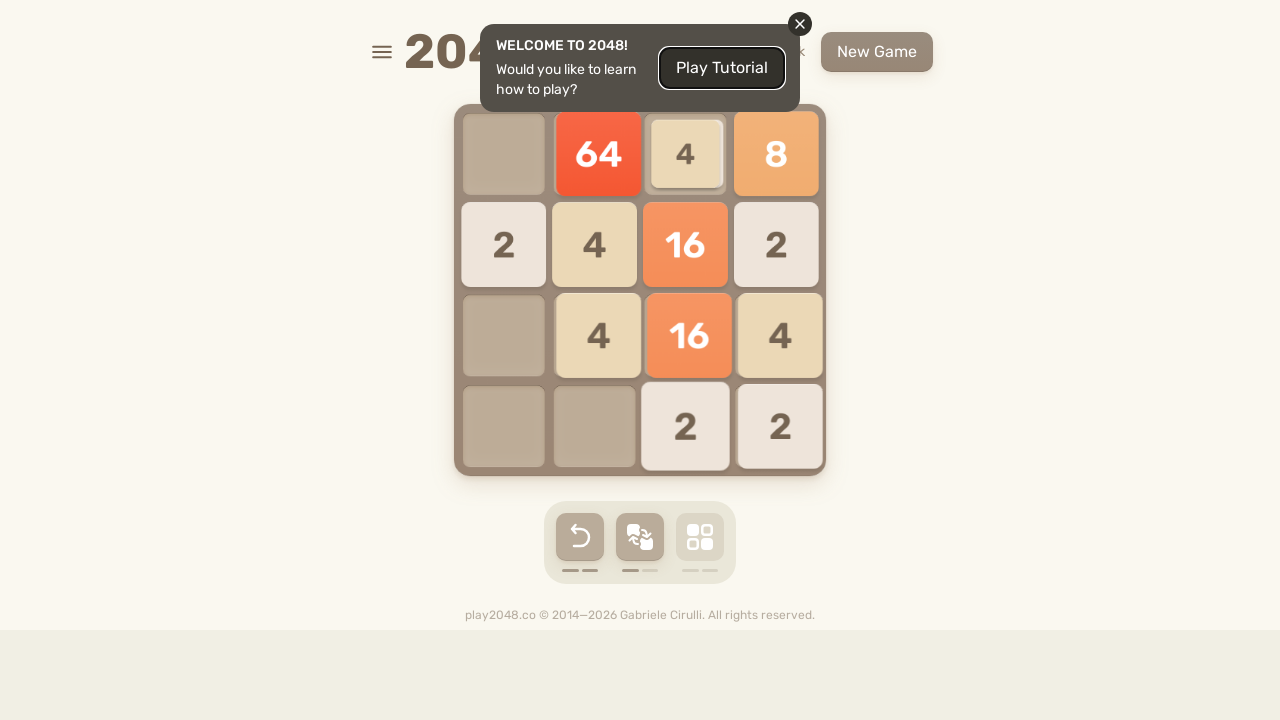

Pressed ArrowLeft key on html
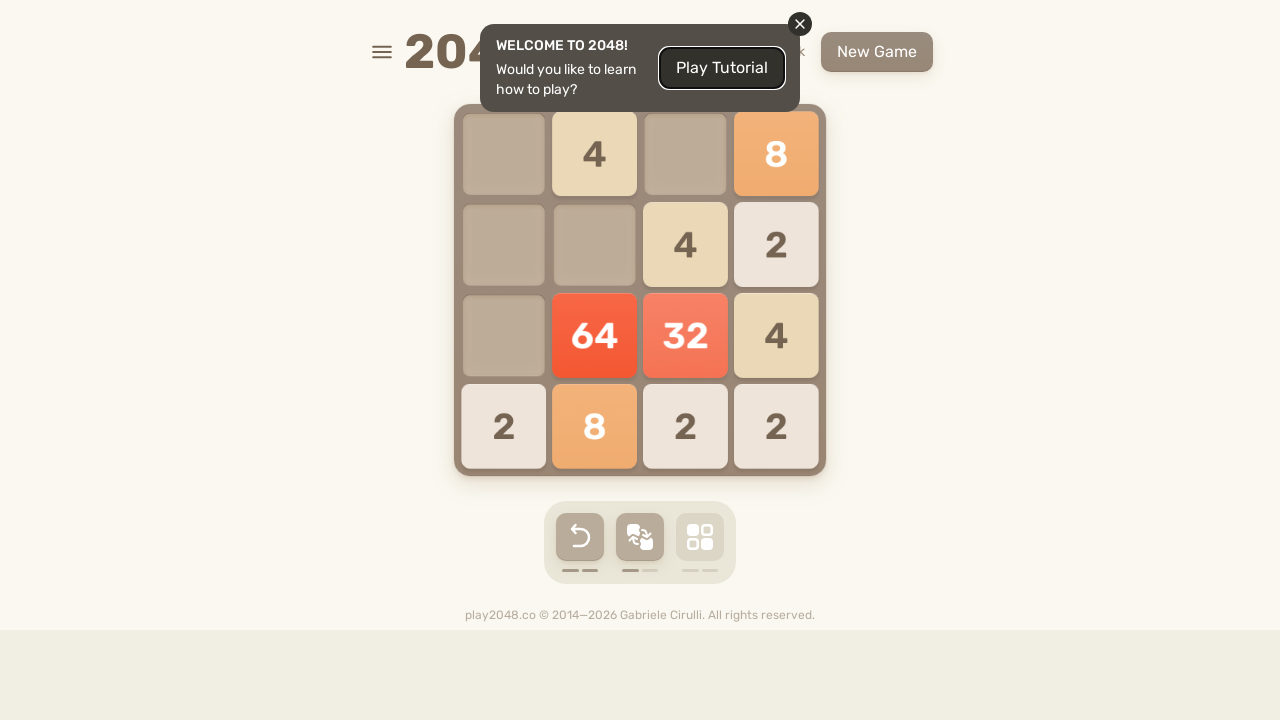

Pressed ArrowUp key on html
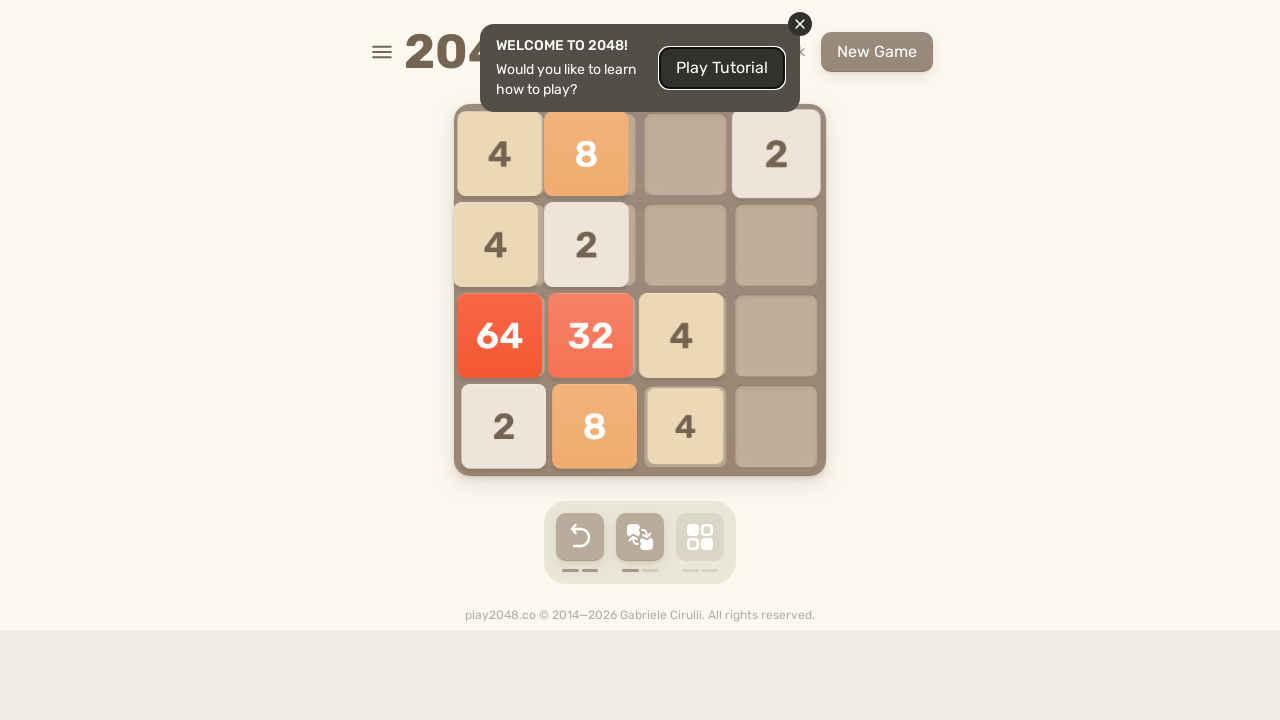

Pressed ArrowRight key on html
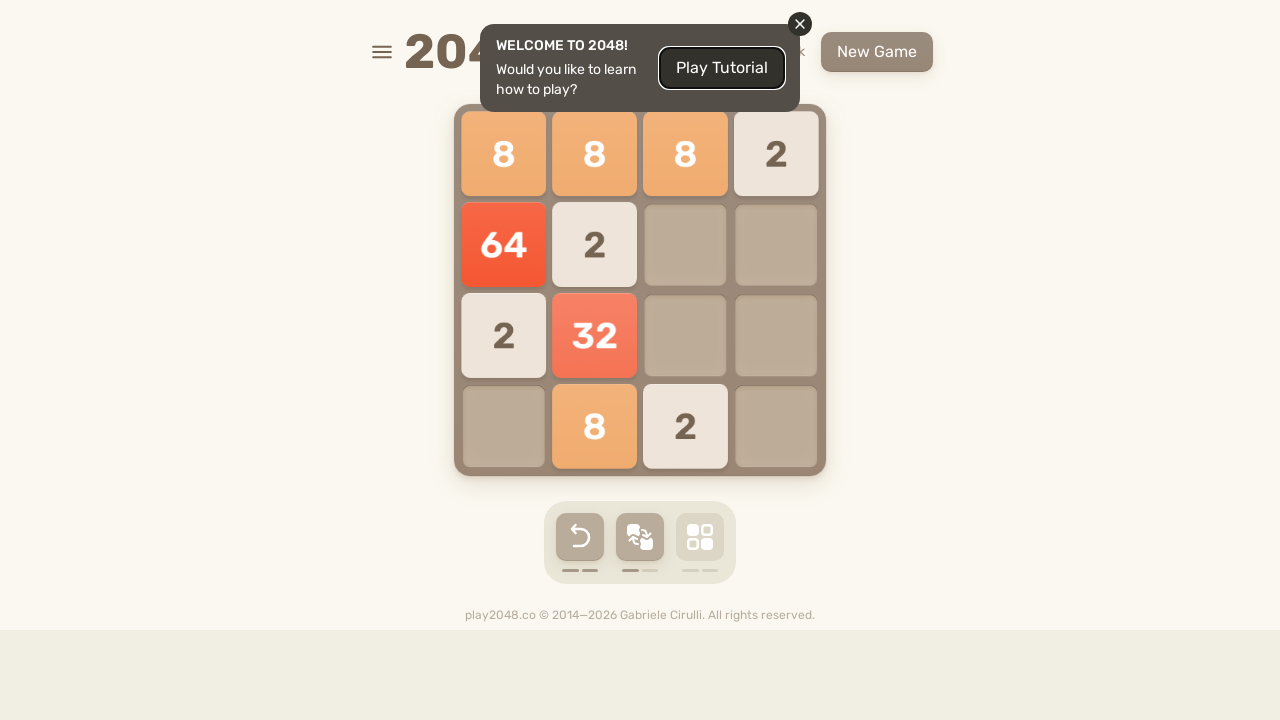

Pressed ArrowDown key on html
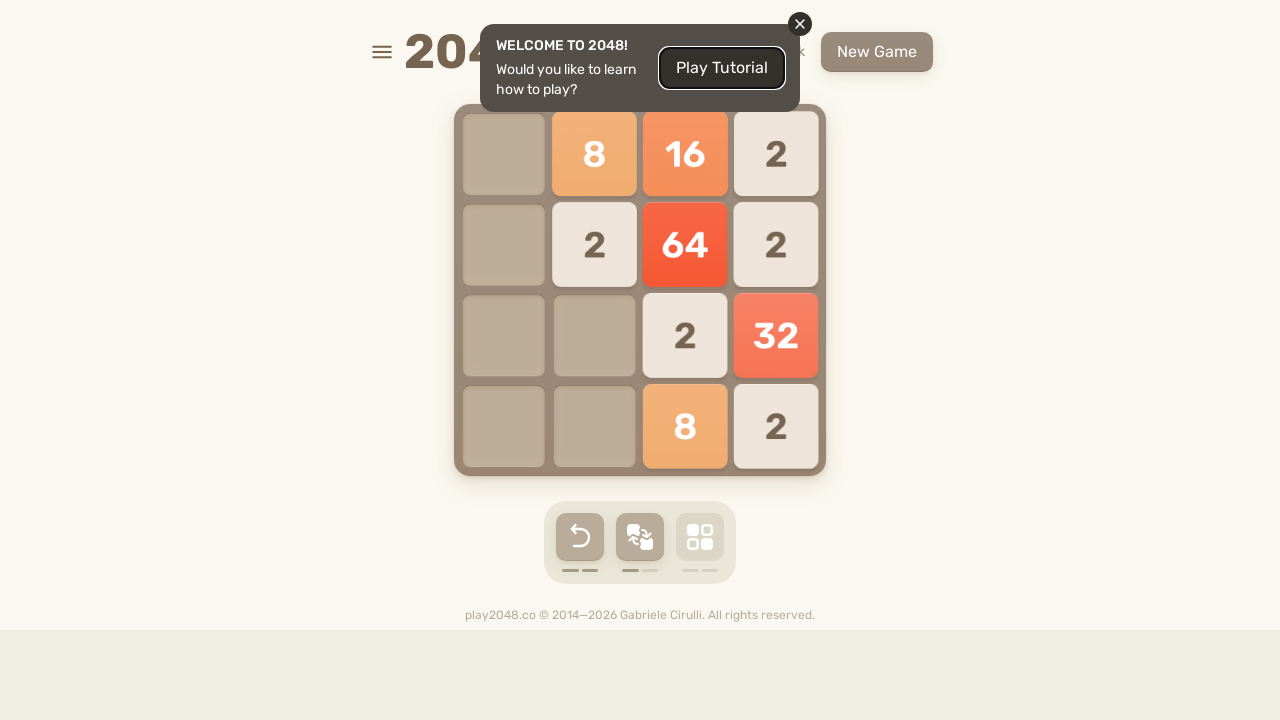

Pressed ArrowLeft key on html
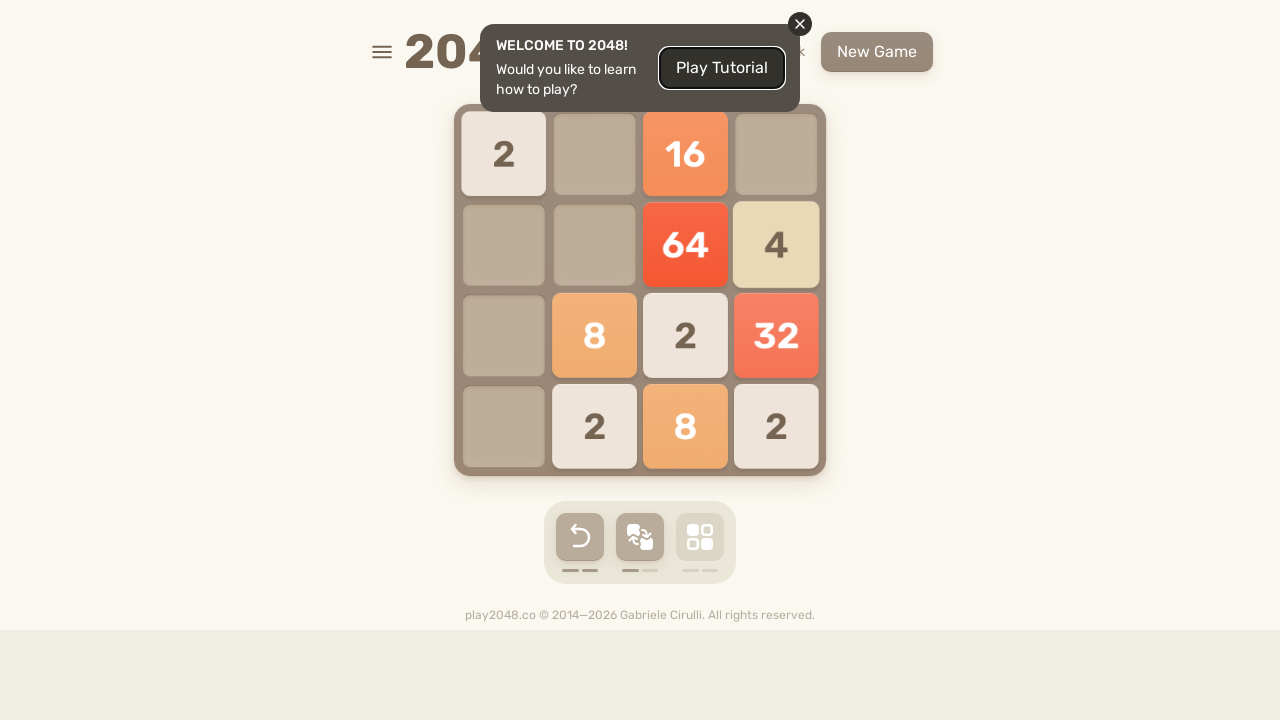

Pressed ArrowUp key on html
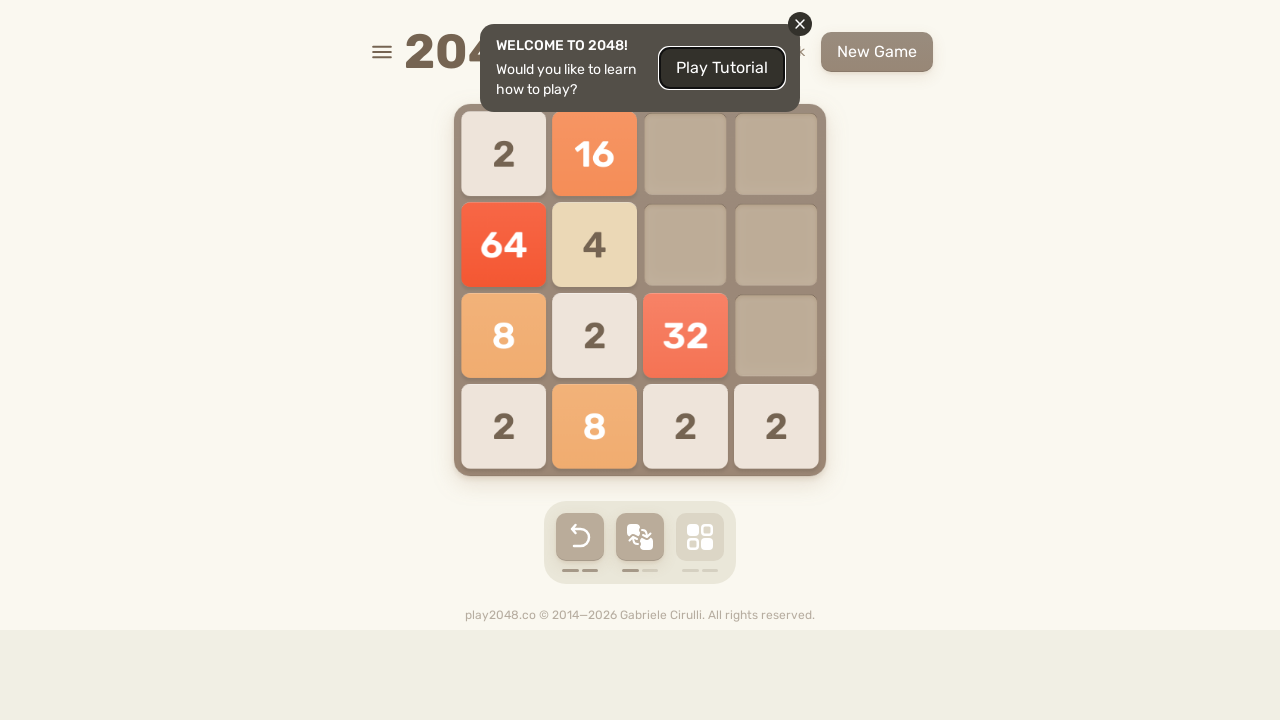

Pressed ArrowRight key on html
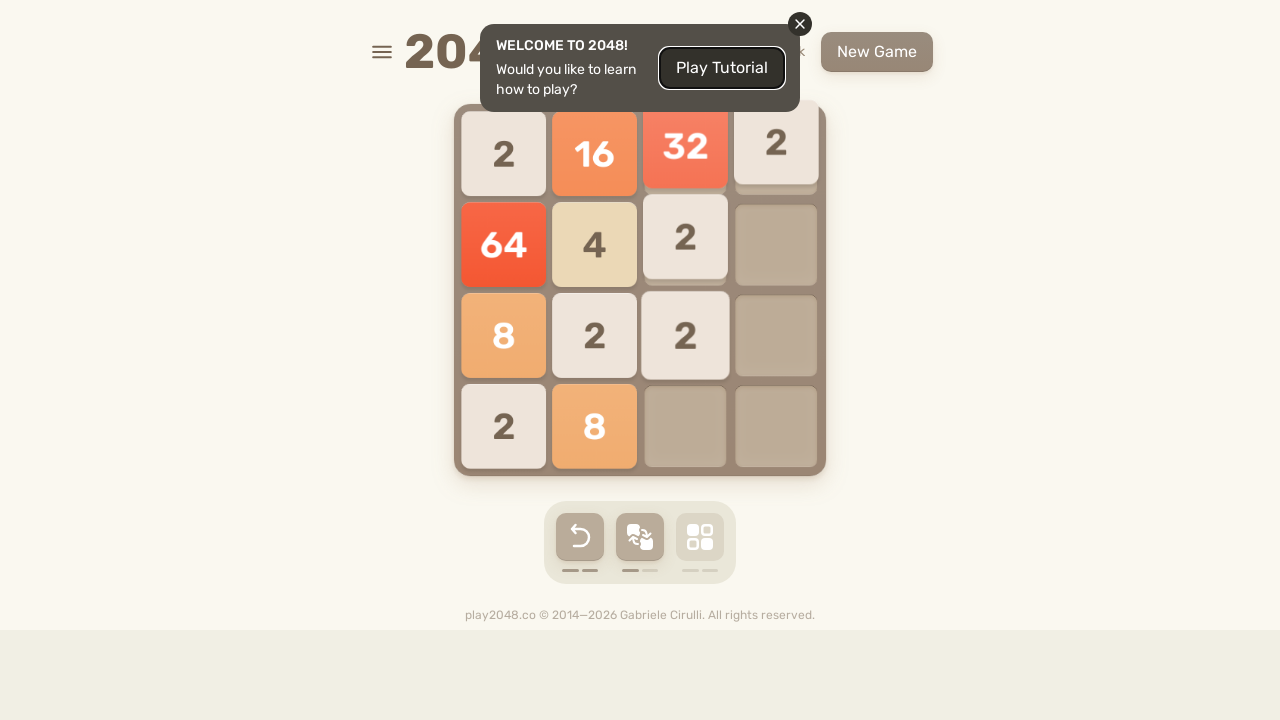

Pressed ArrowDown key on html
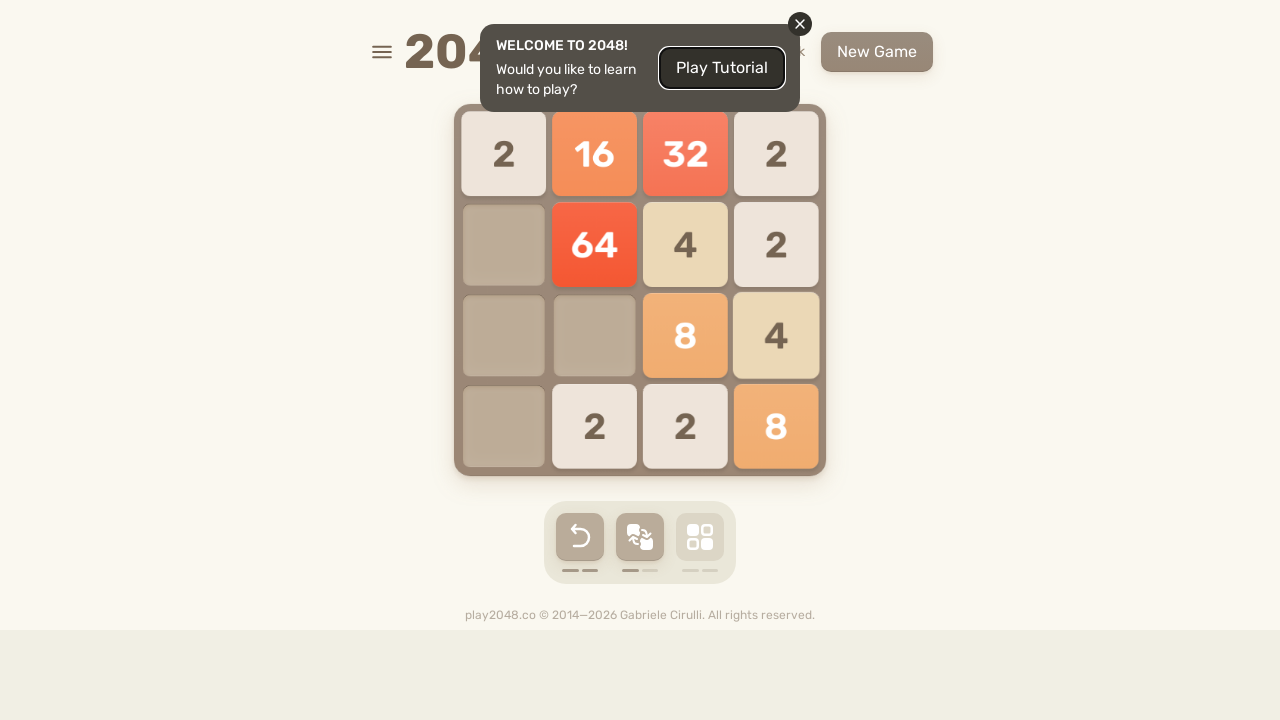

Pressed ArrowLeft key on html
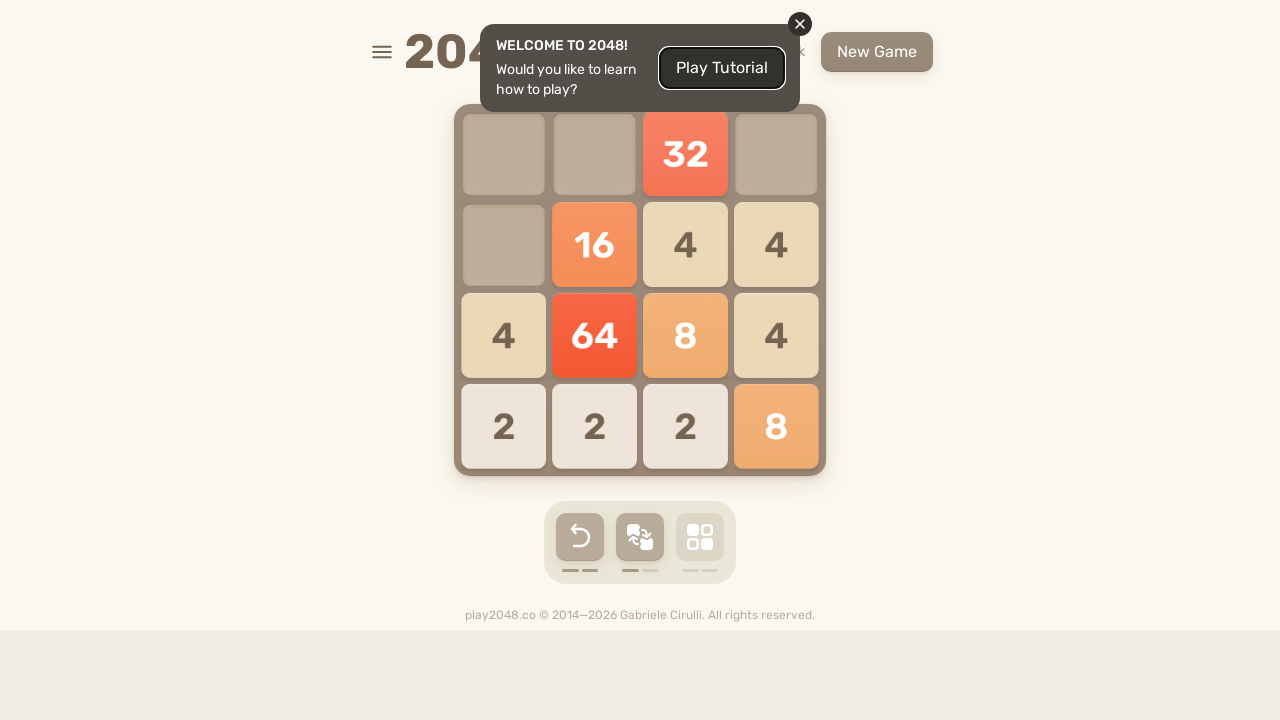

Pressed ArrowUp key on html
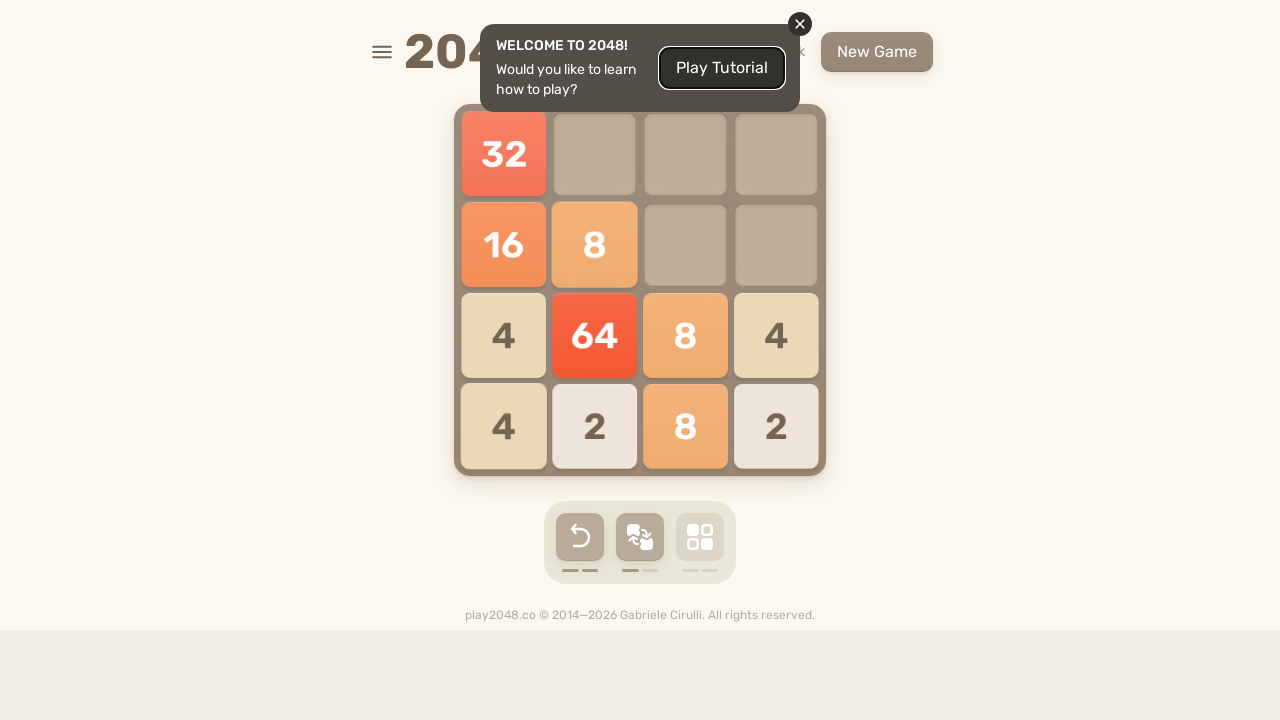

Pressed ArrowRight key on html
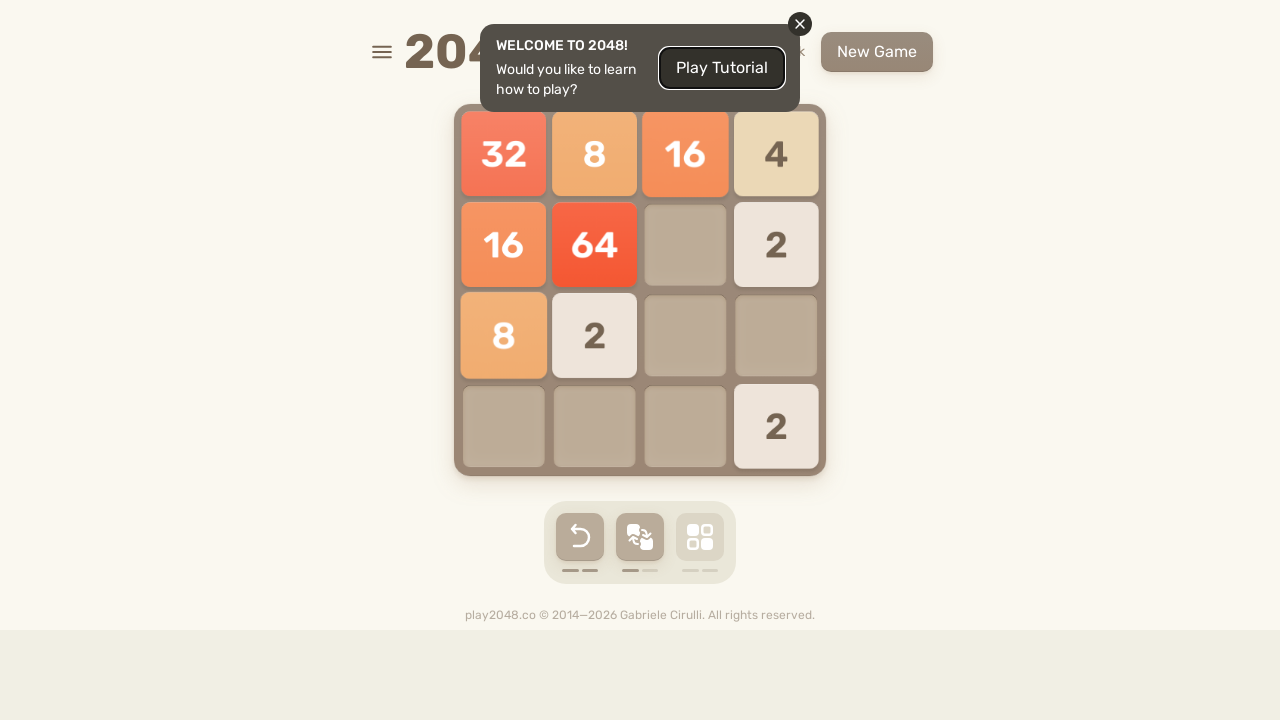

Pressed ArrowDown key on html
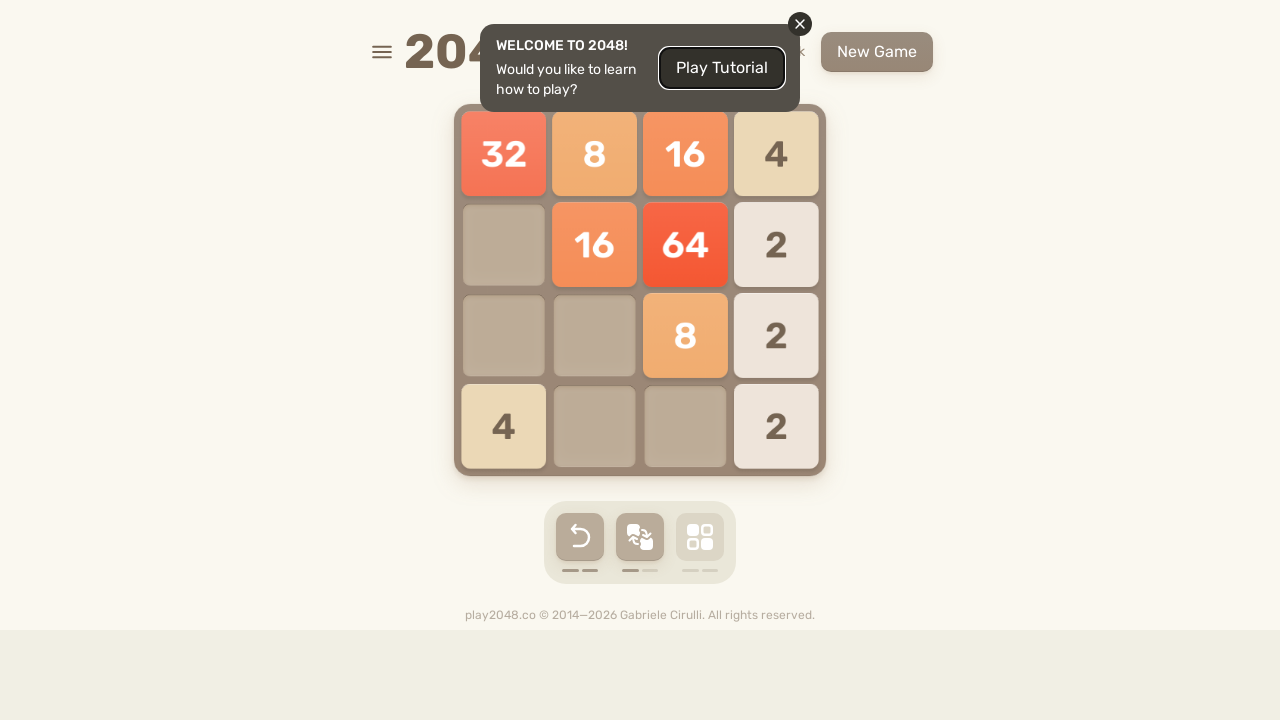

Pressed ArrowLeft key on html
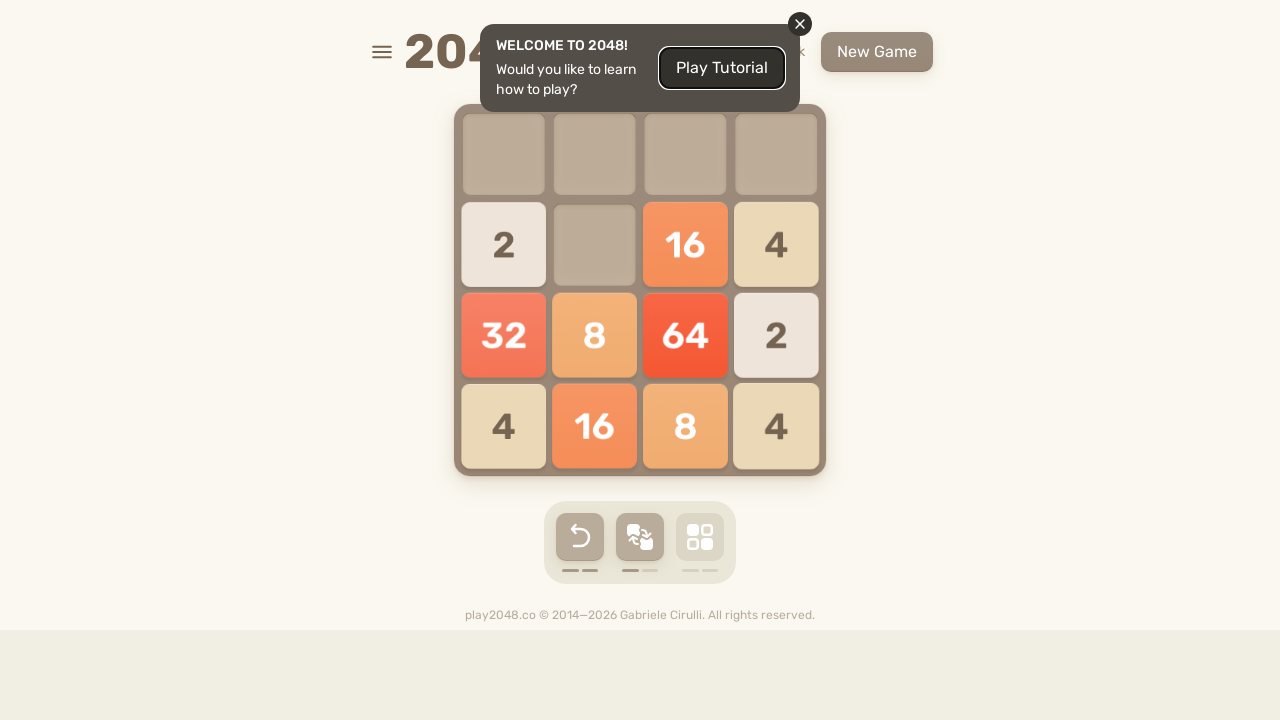

Pressed ArrowUp key on html
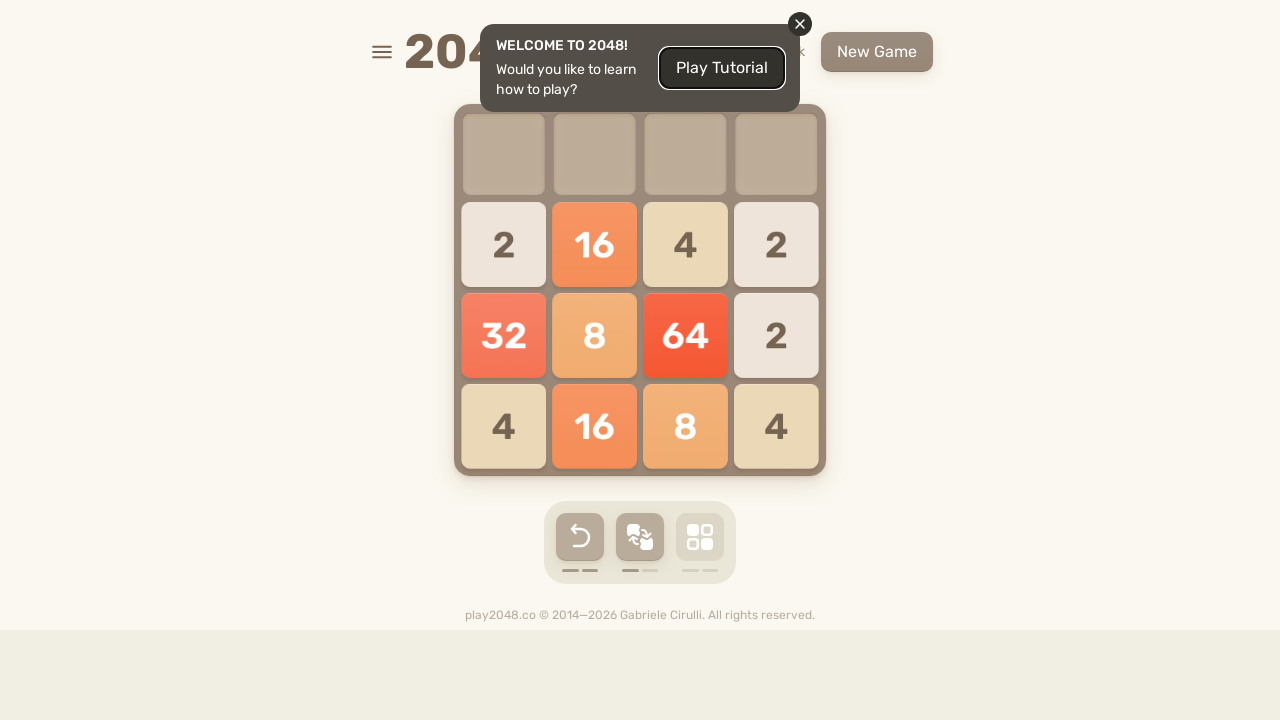

Pressed ArrowRight key on html
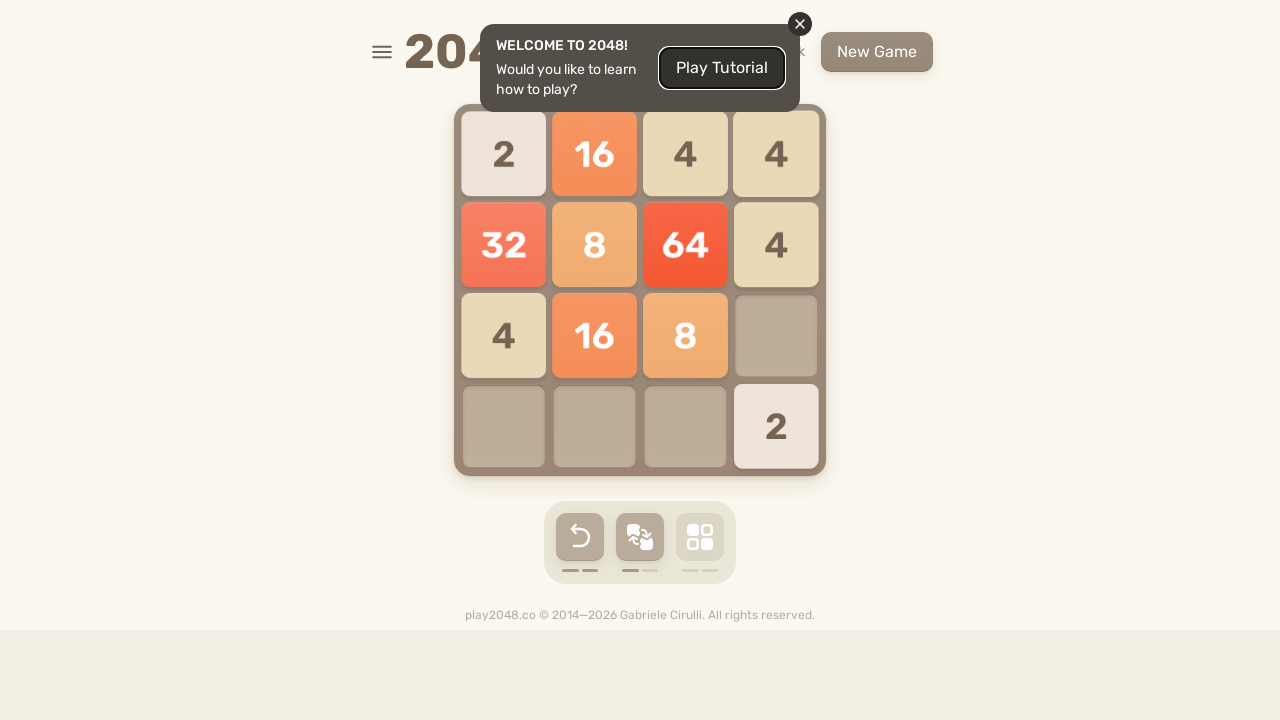

Pressed ArrowDown key on html
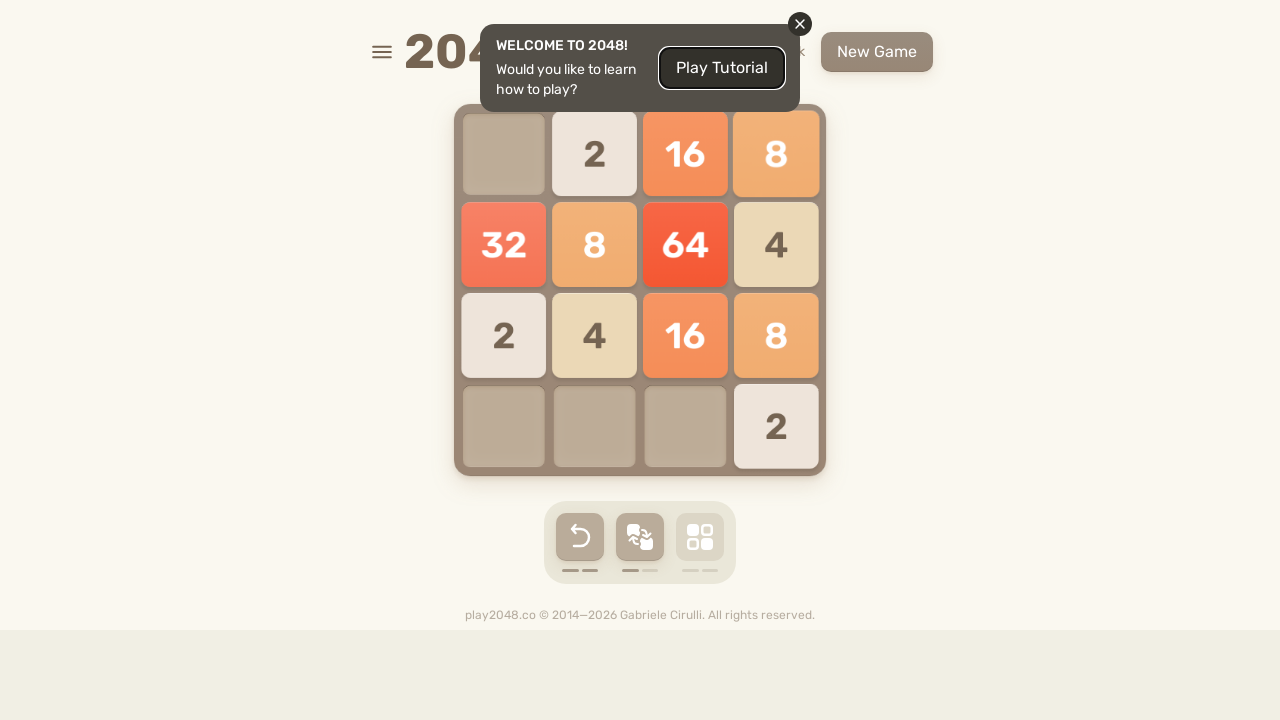

Pressed ArrowLeft key on html
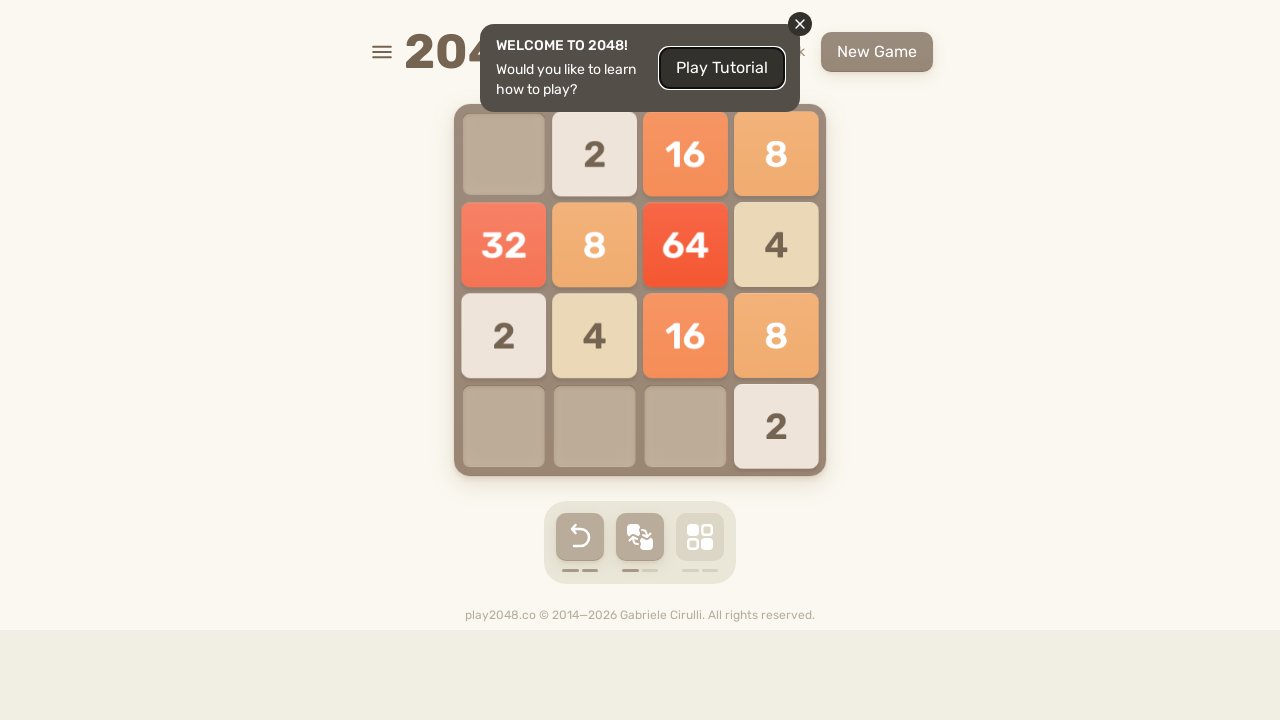

Pressed ArrowUp key on html
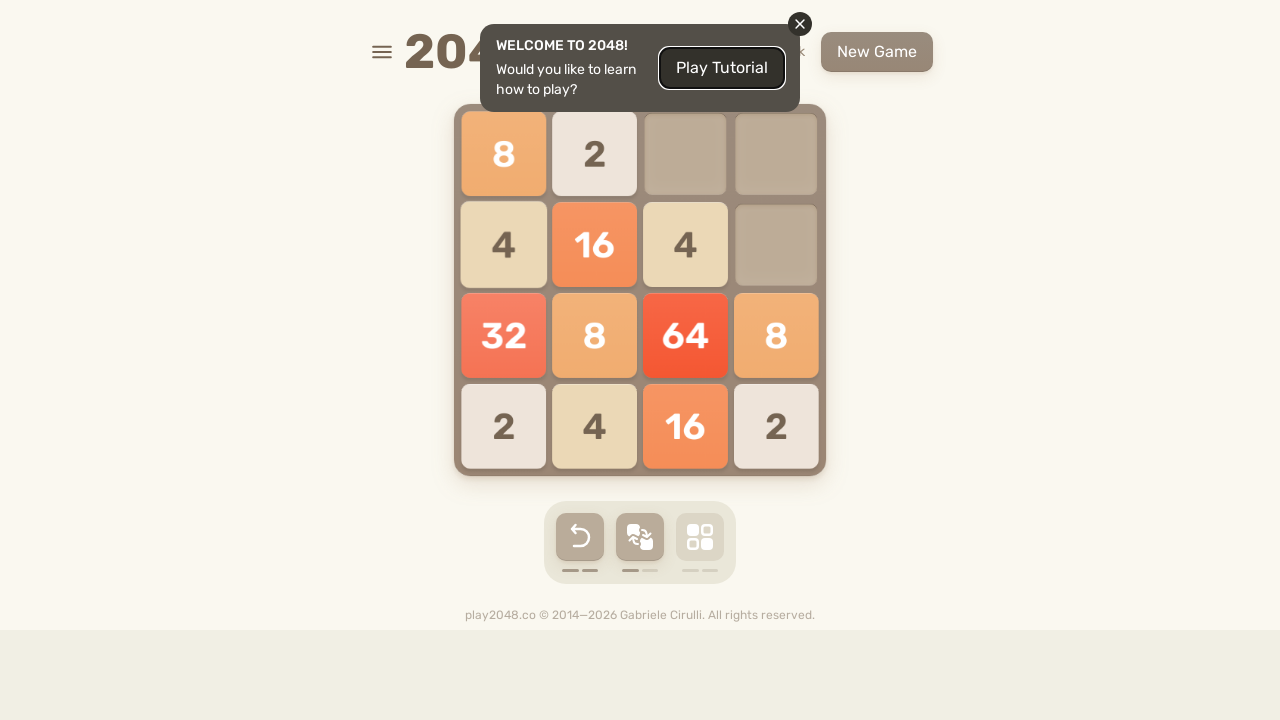

Pressed ArrowRight key on html
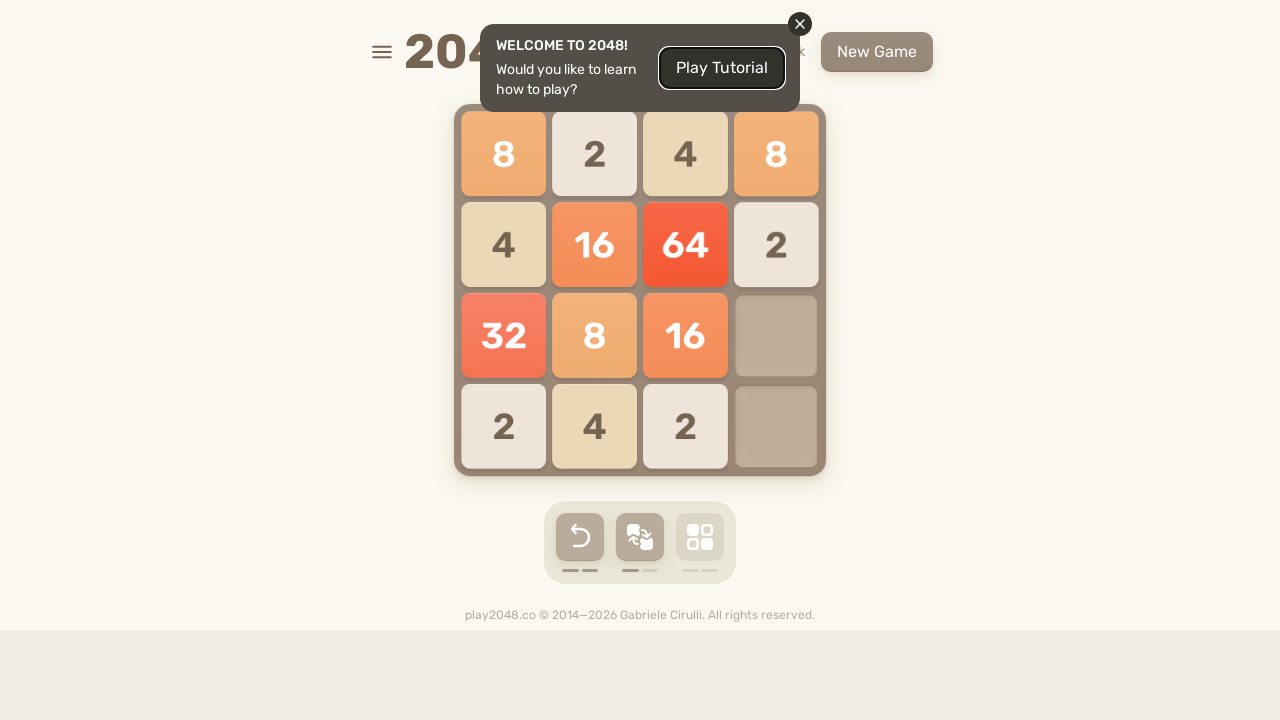

Pressed ArrowDown key on html
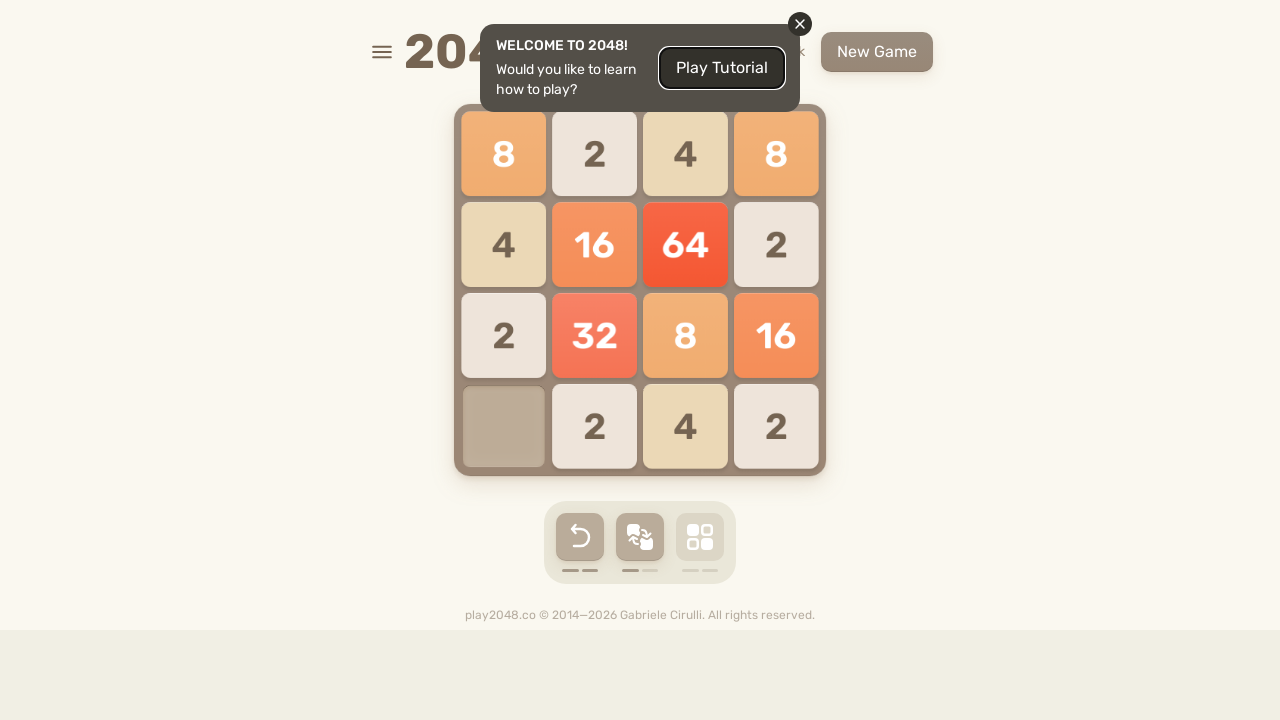

Pressed ArrowLeft key on html
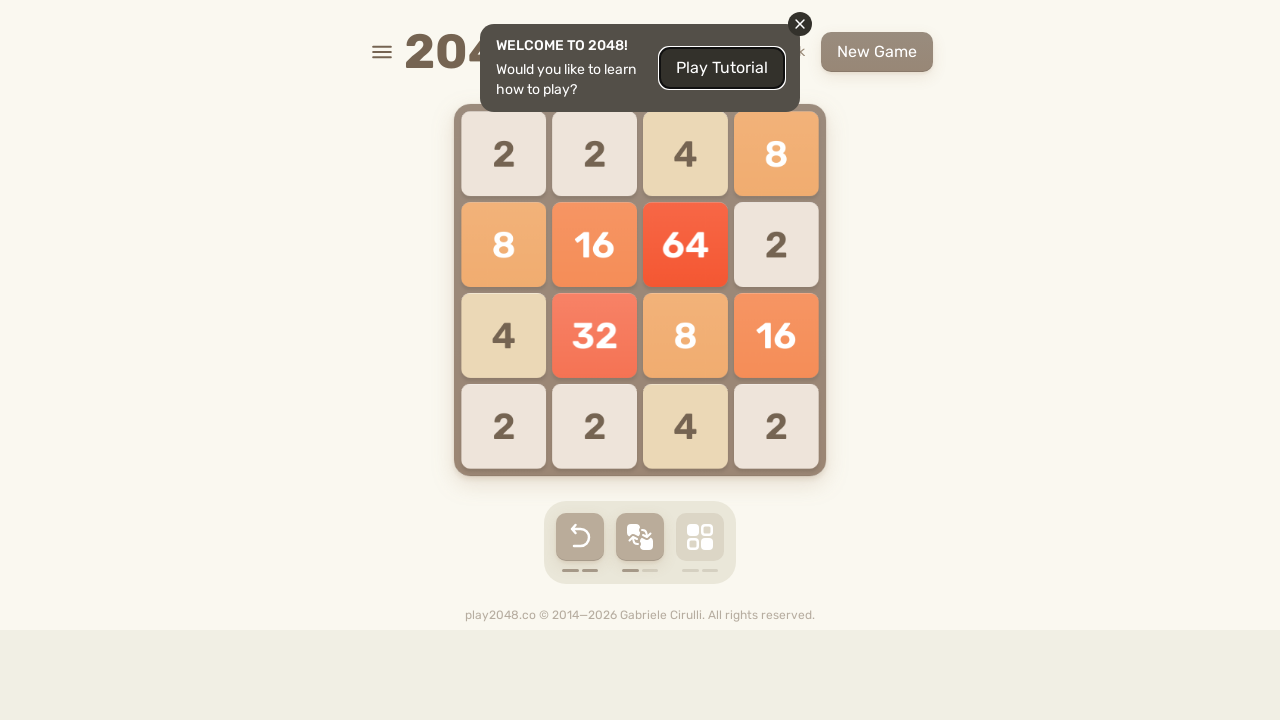

Pressed ArrowUp key on html
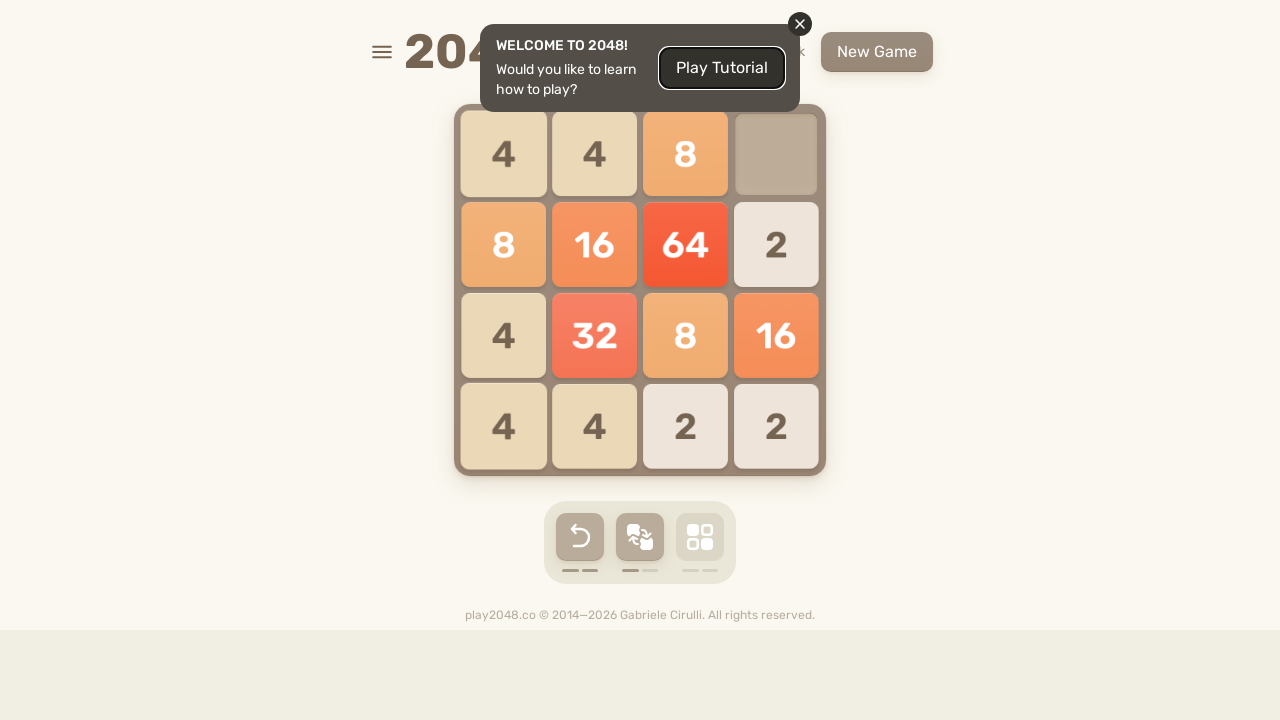

Pressed ArrowRight key on html
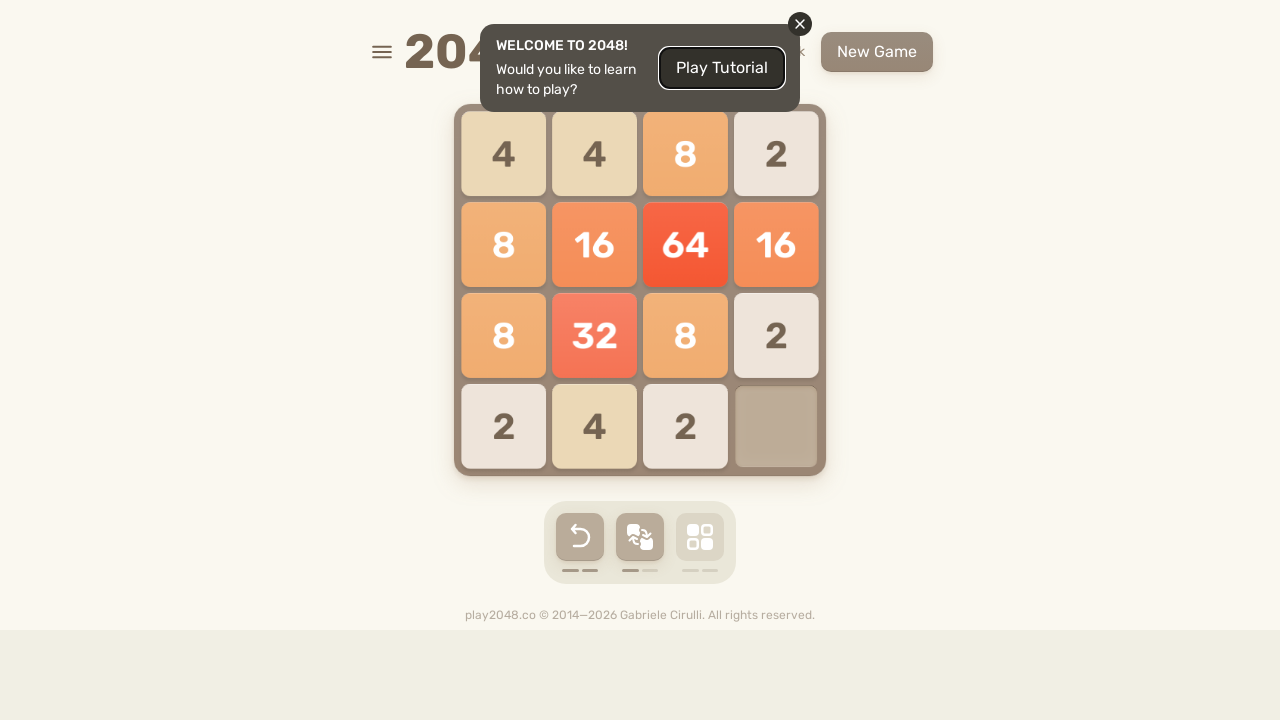

Pressed ArrowDown key on html
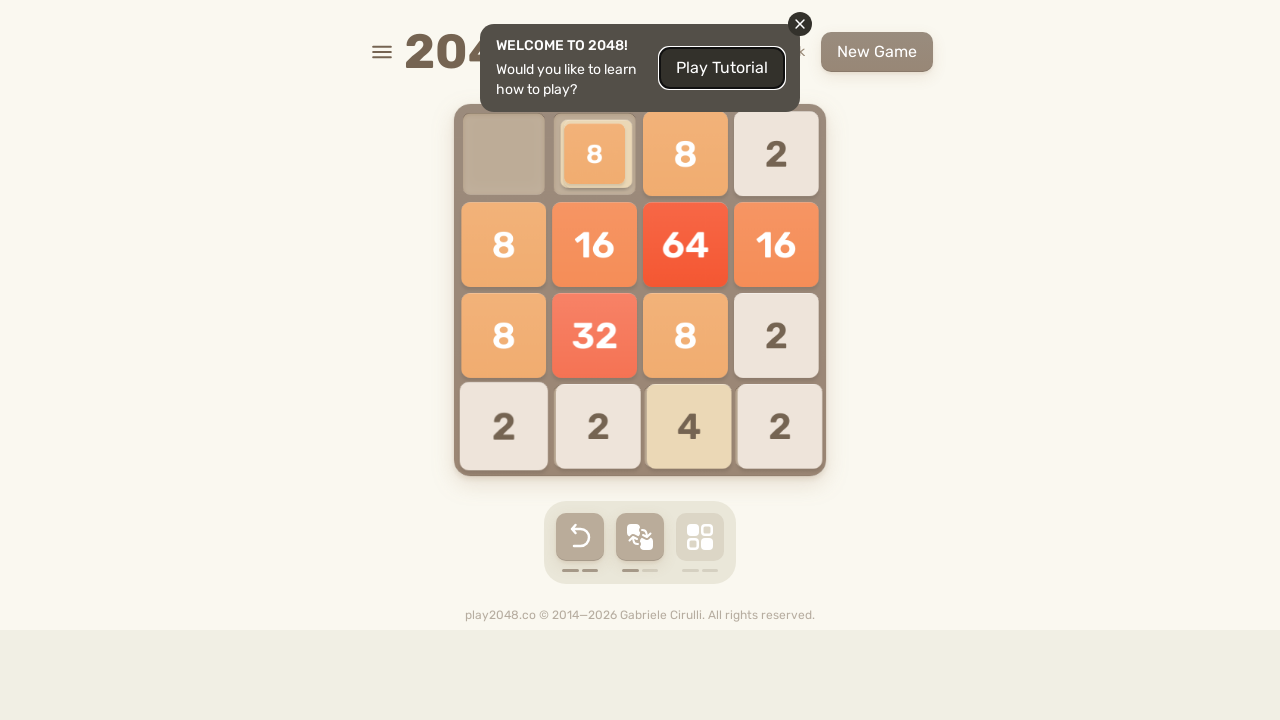

Pressed ArrowLeft key on html
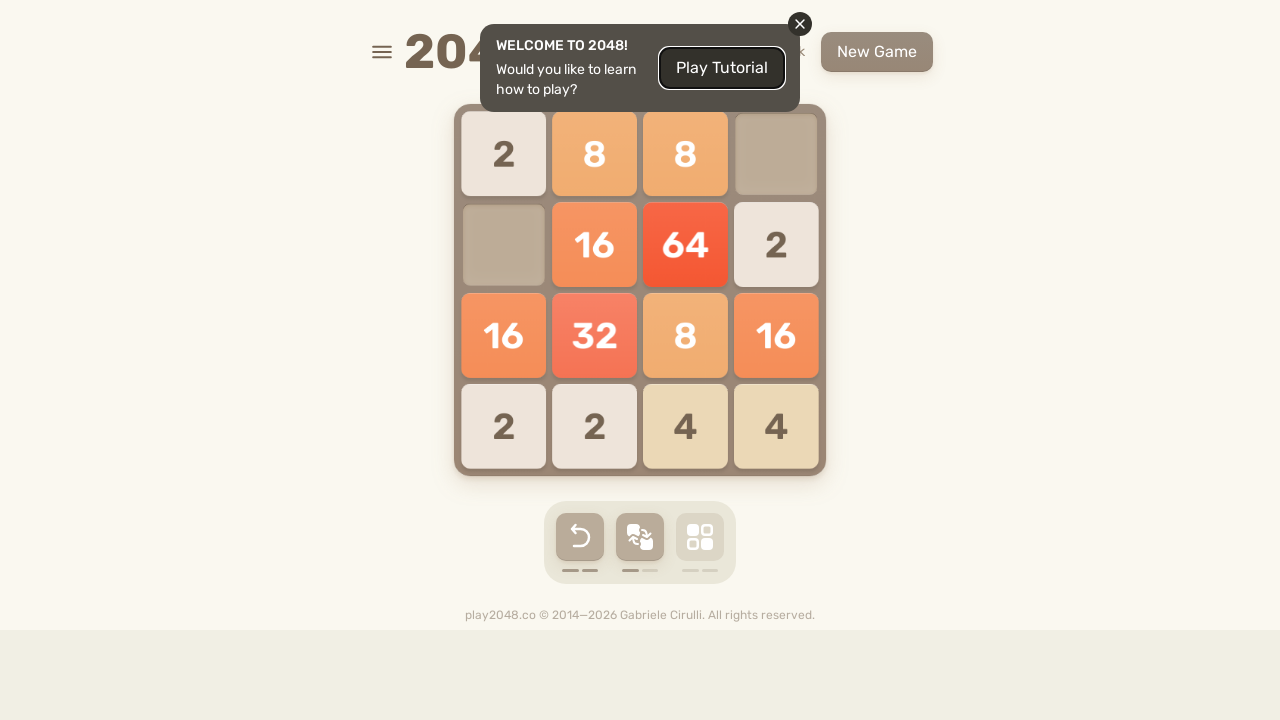

Pressed ArrowUp key on html
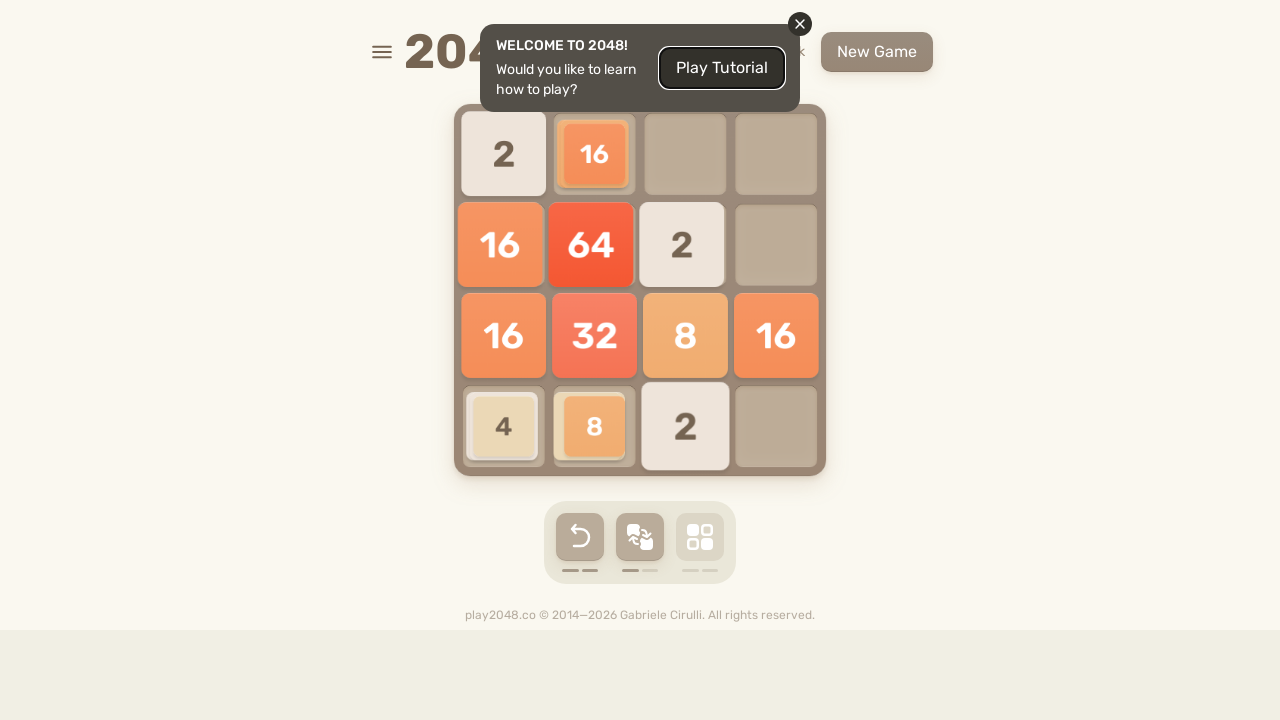

Pressed ArrowRight key on html
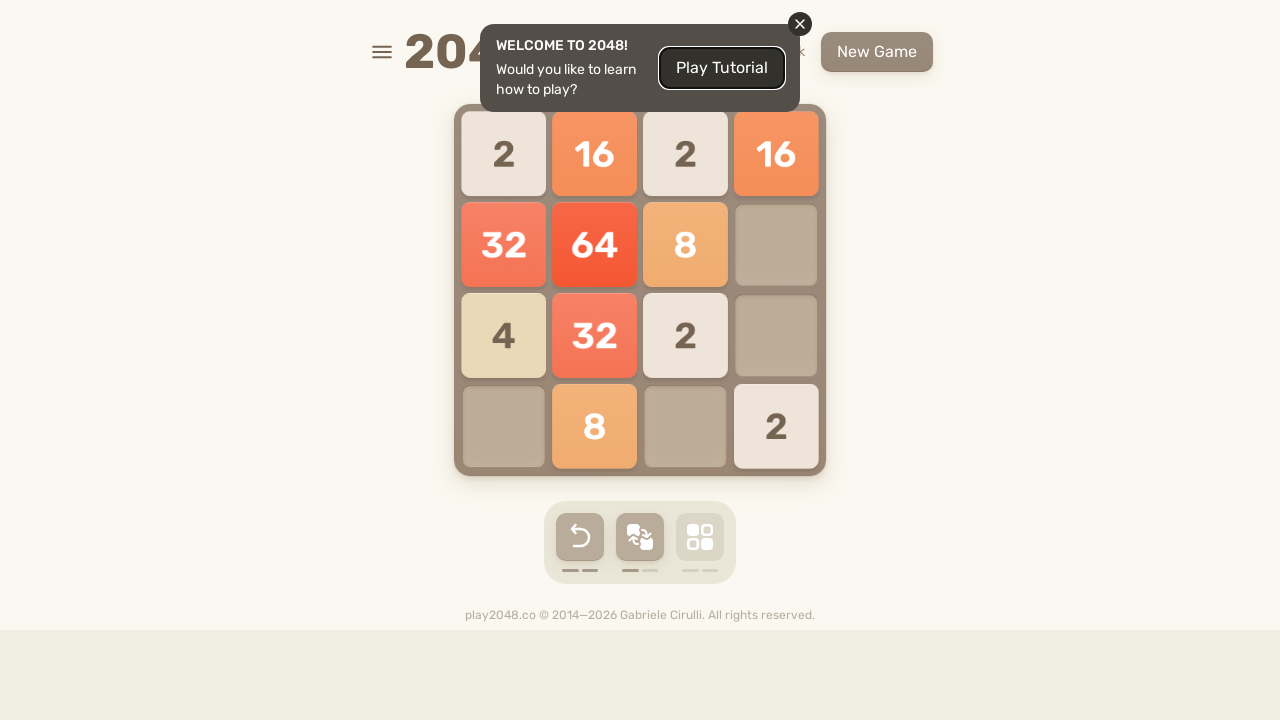

Pressed ArrowDown key on html
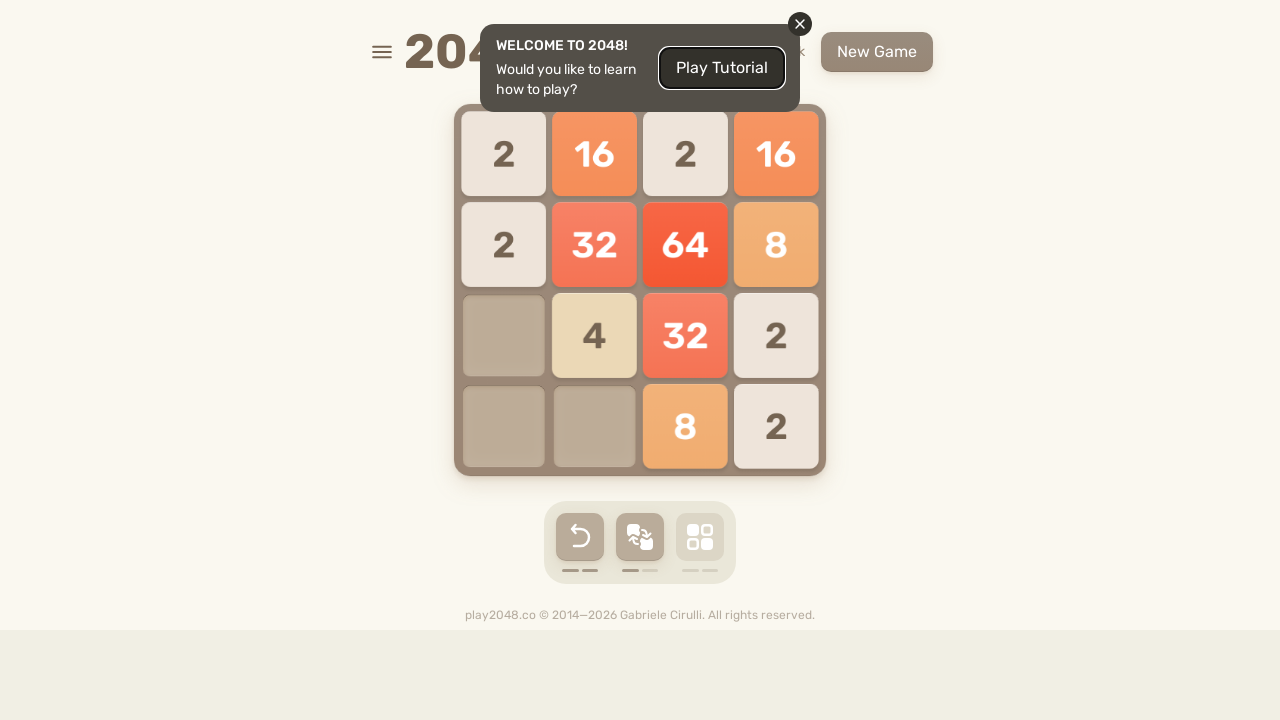

Pressed ArrowLeft key on html
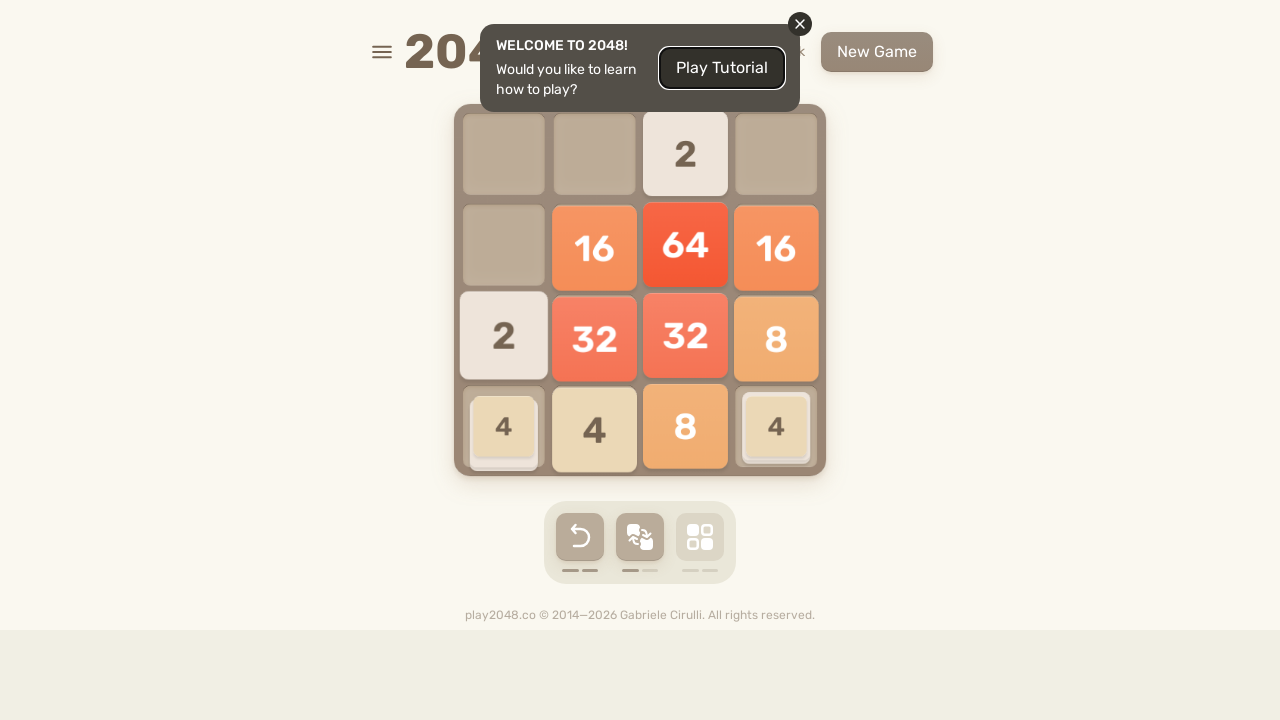

Pressed ArrowUp key on html
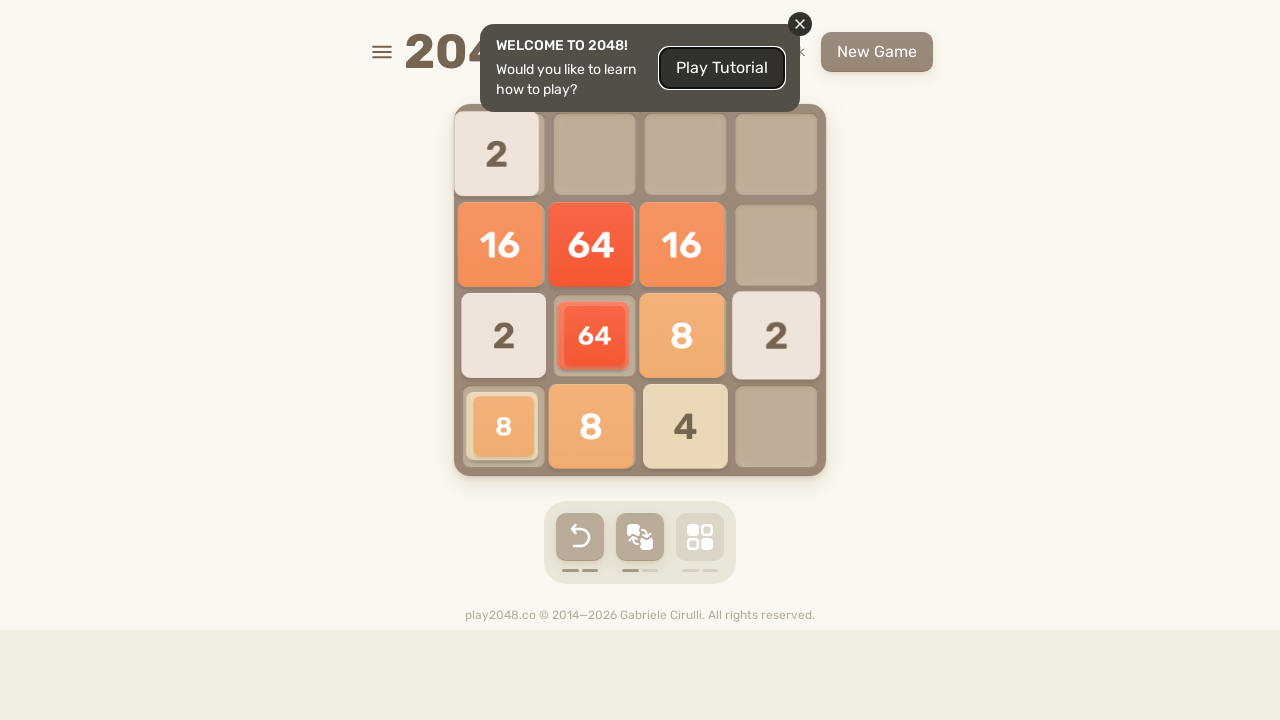

Pressed ArrowRight key on html
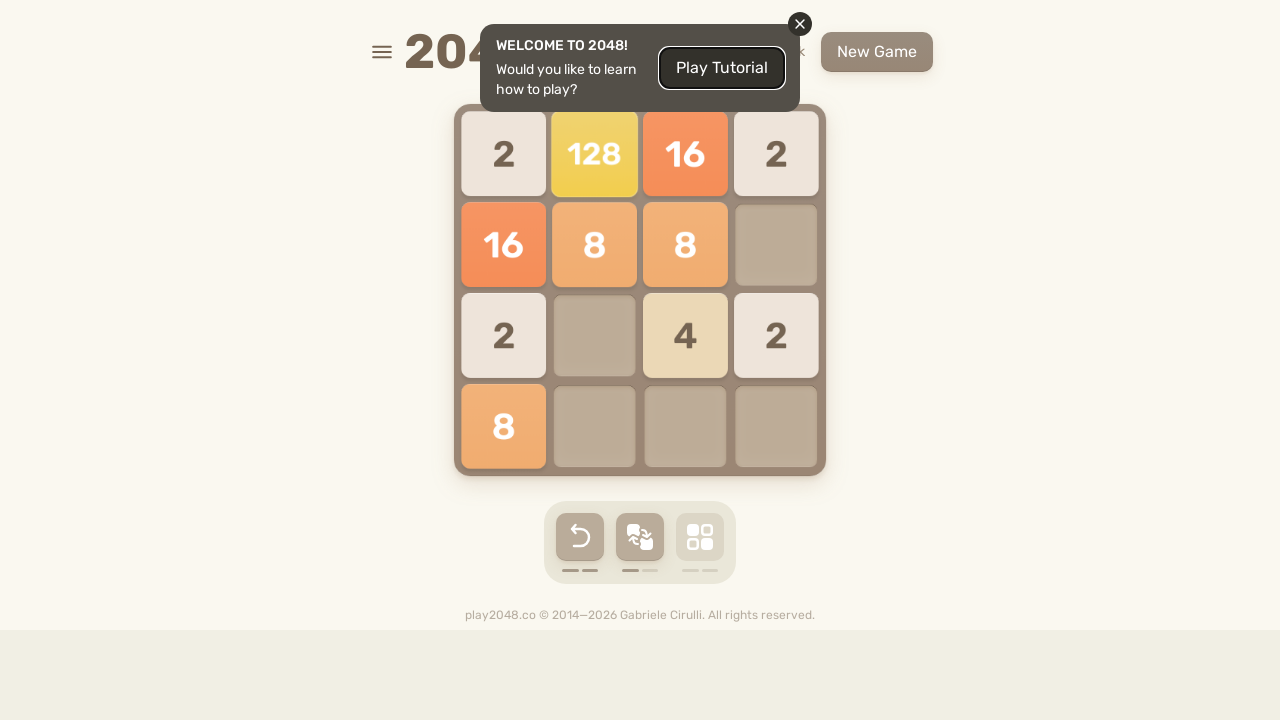

Pressed ArrowDown key on html
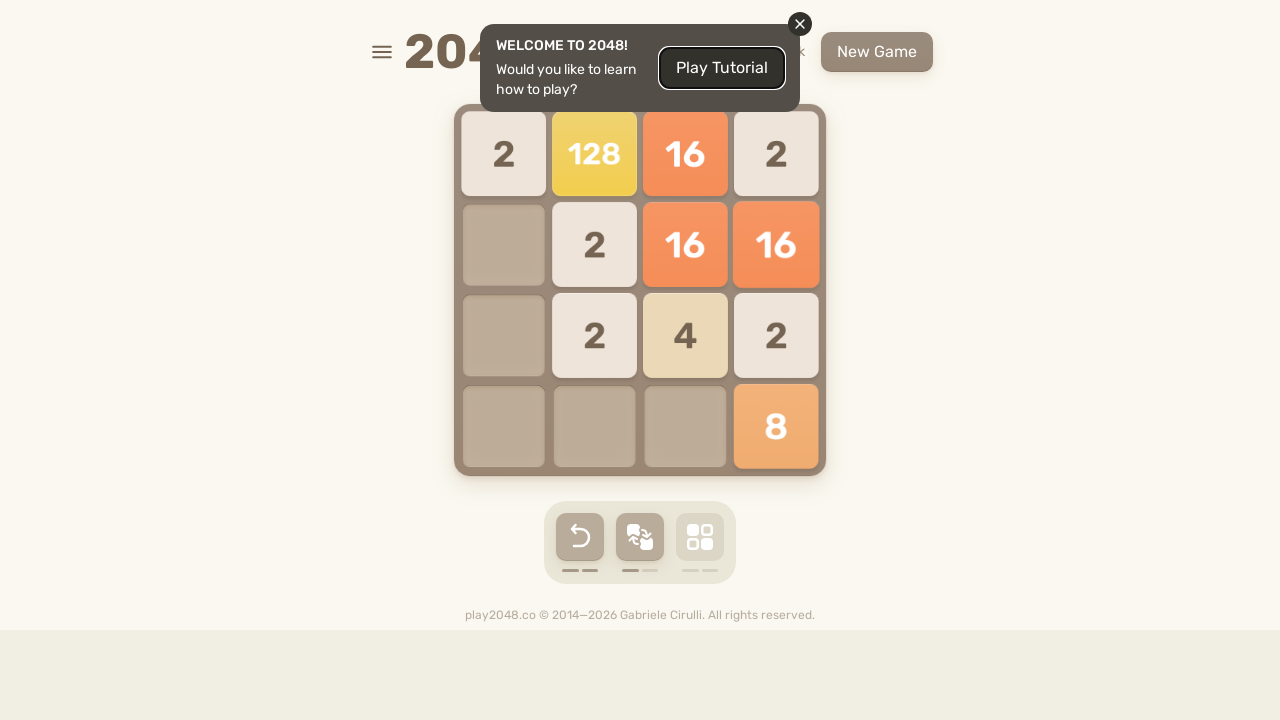

Pressed ArrowLeft key on html
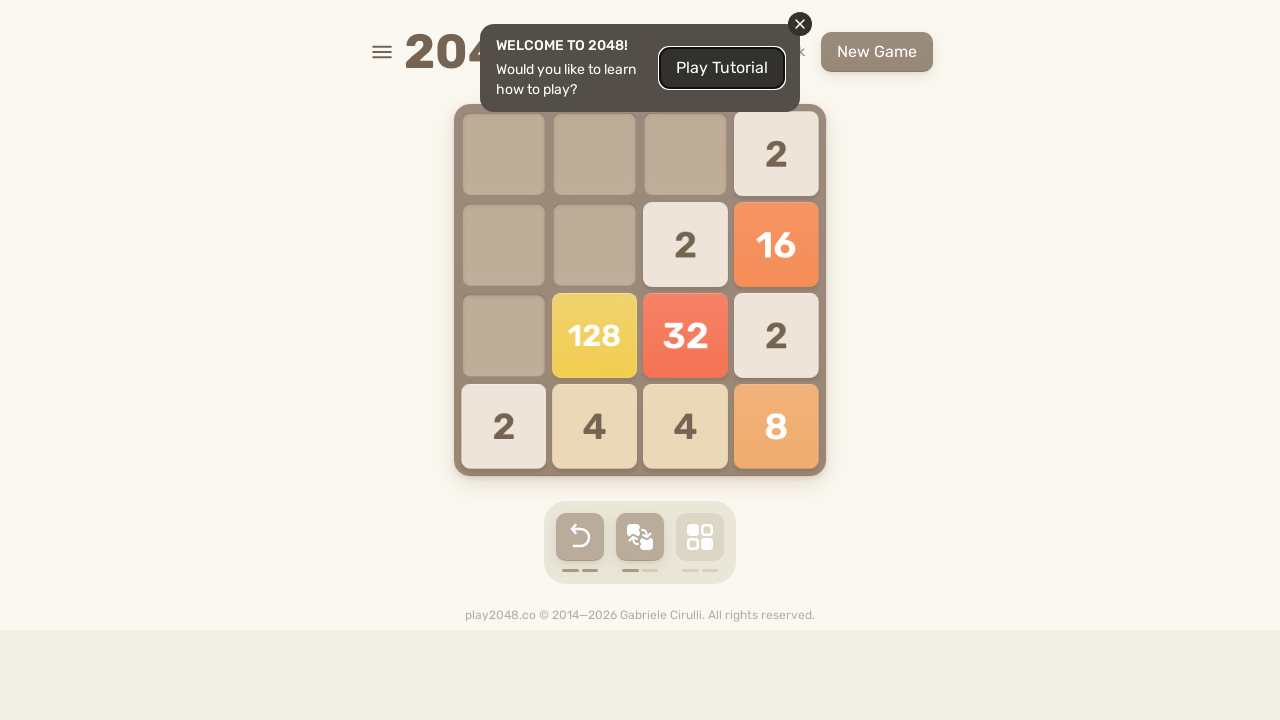

Pressed ArrowUp key on html
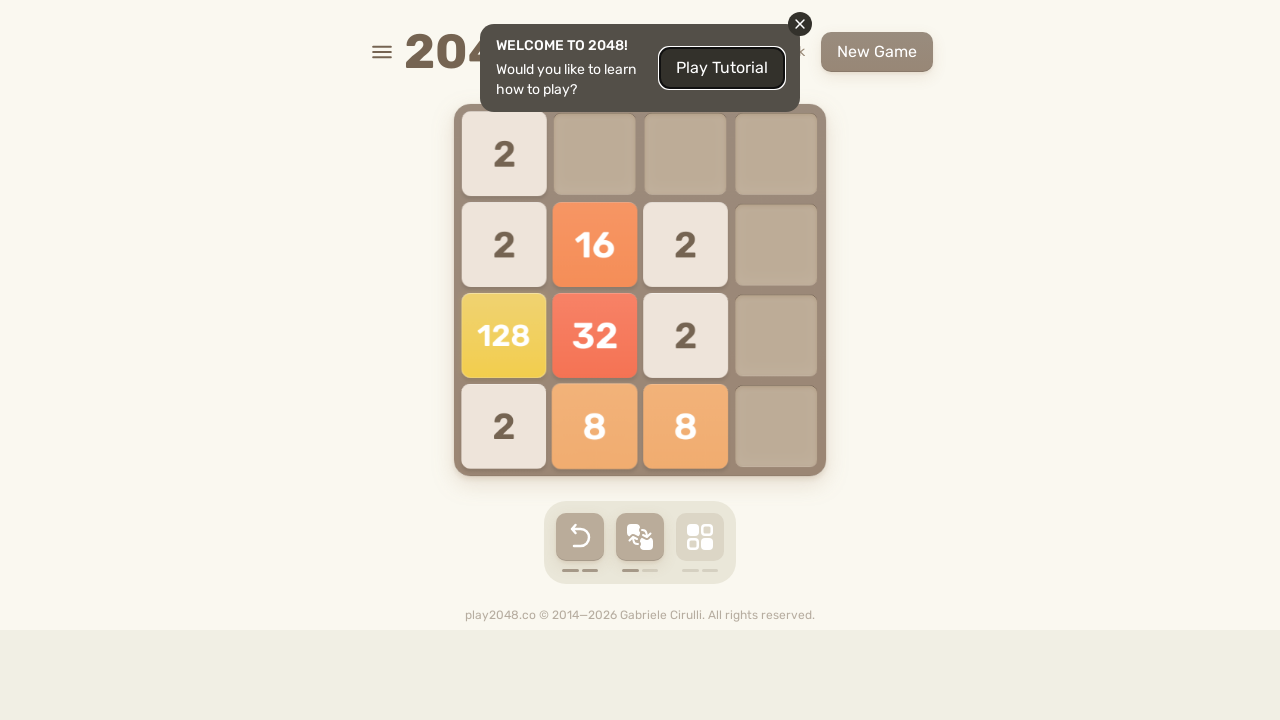

Pressed ArrowRight key on html
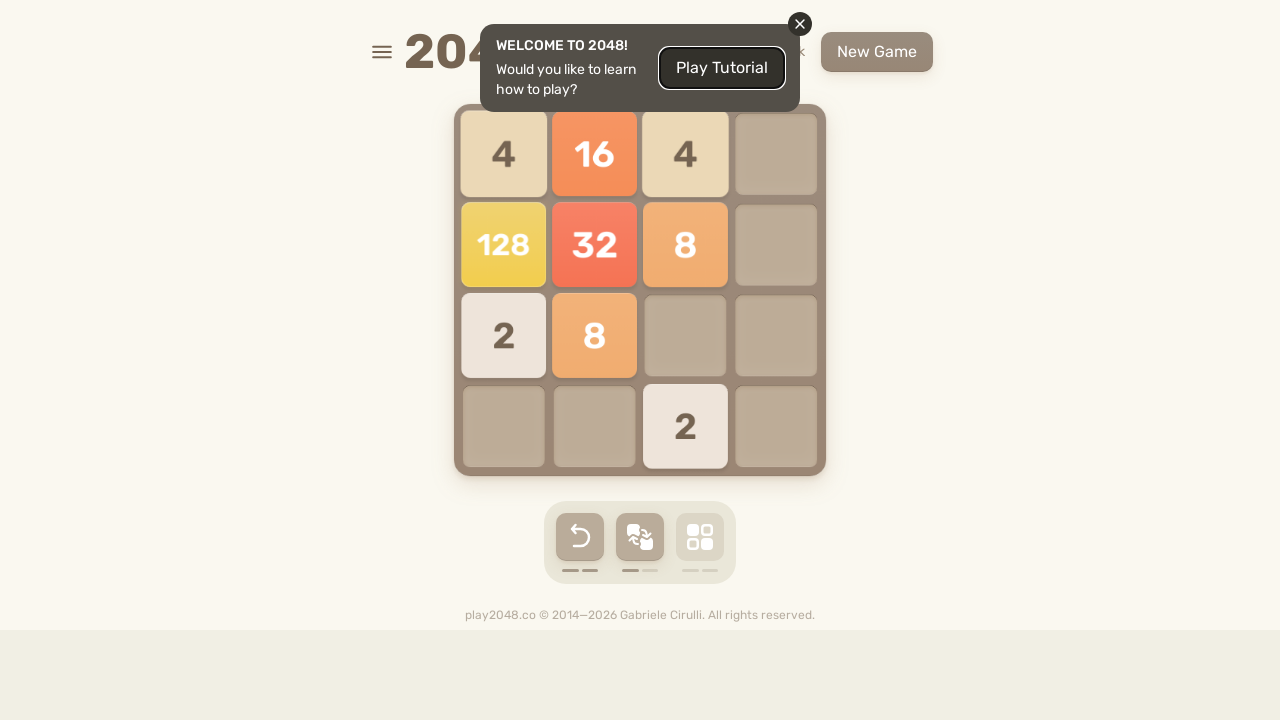

Pressed ArrowDown key on html
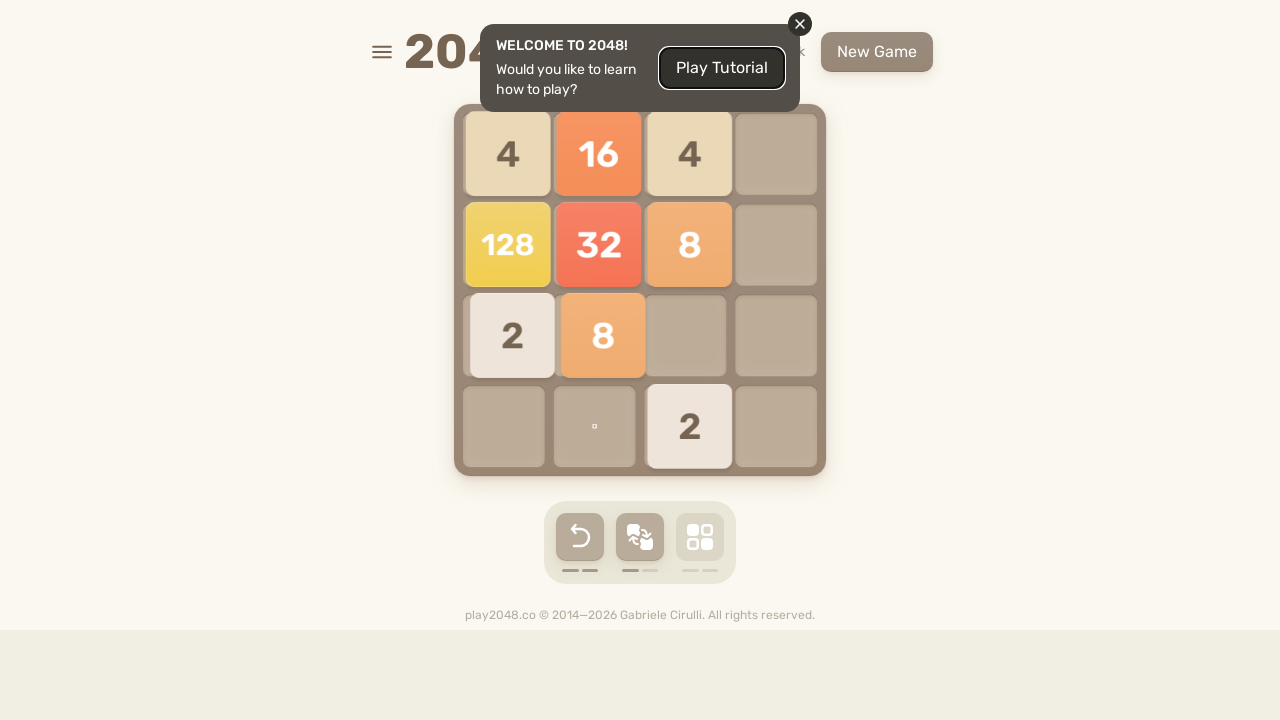

Pressed ArrowLeft key on html
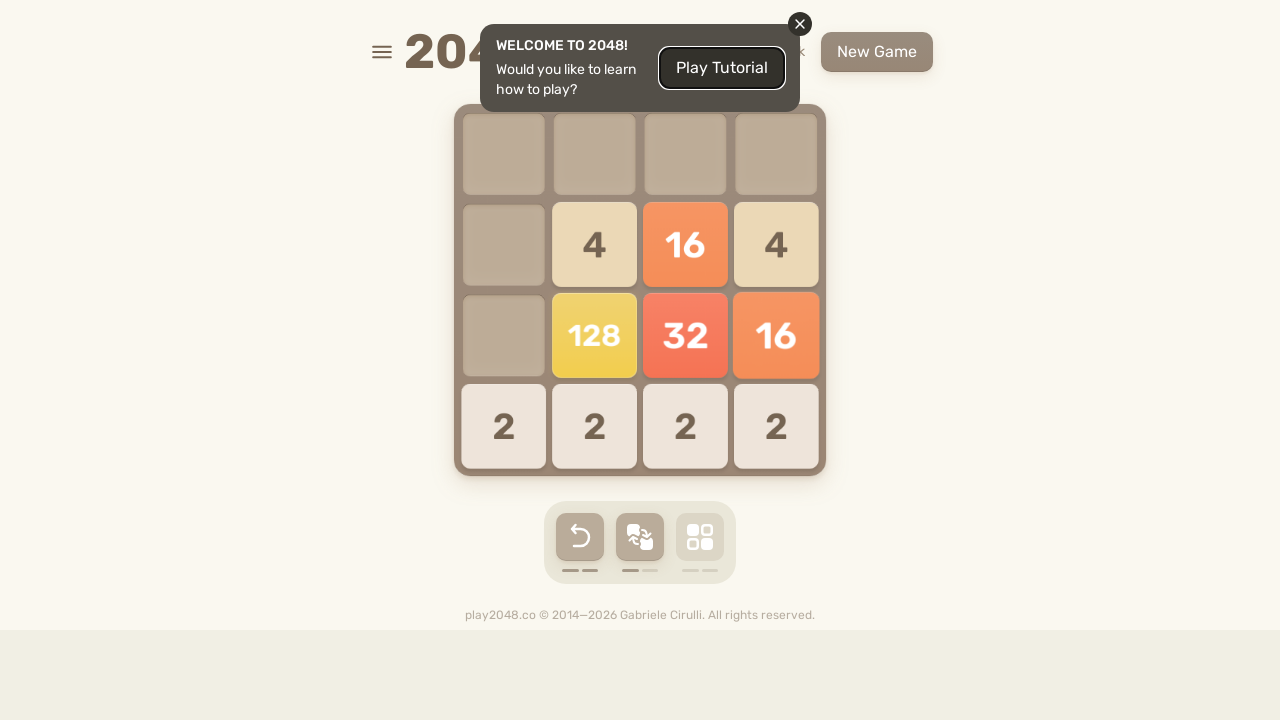

Pressed ArrowUp key on html
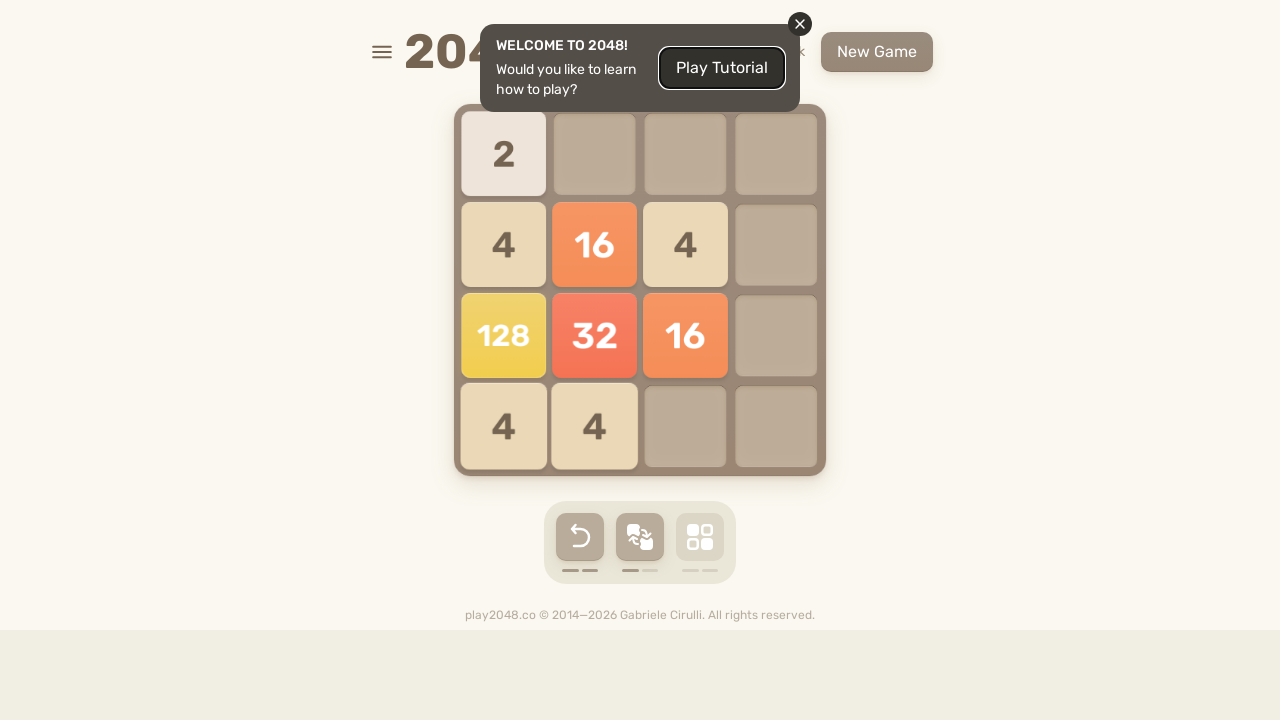

Pressed ArrowRight key on html
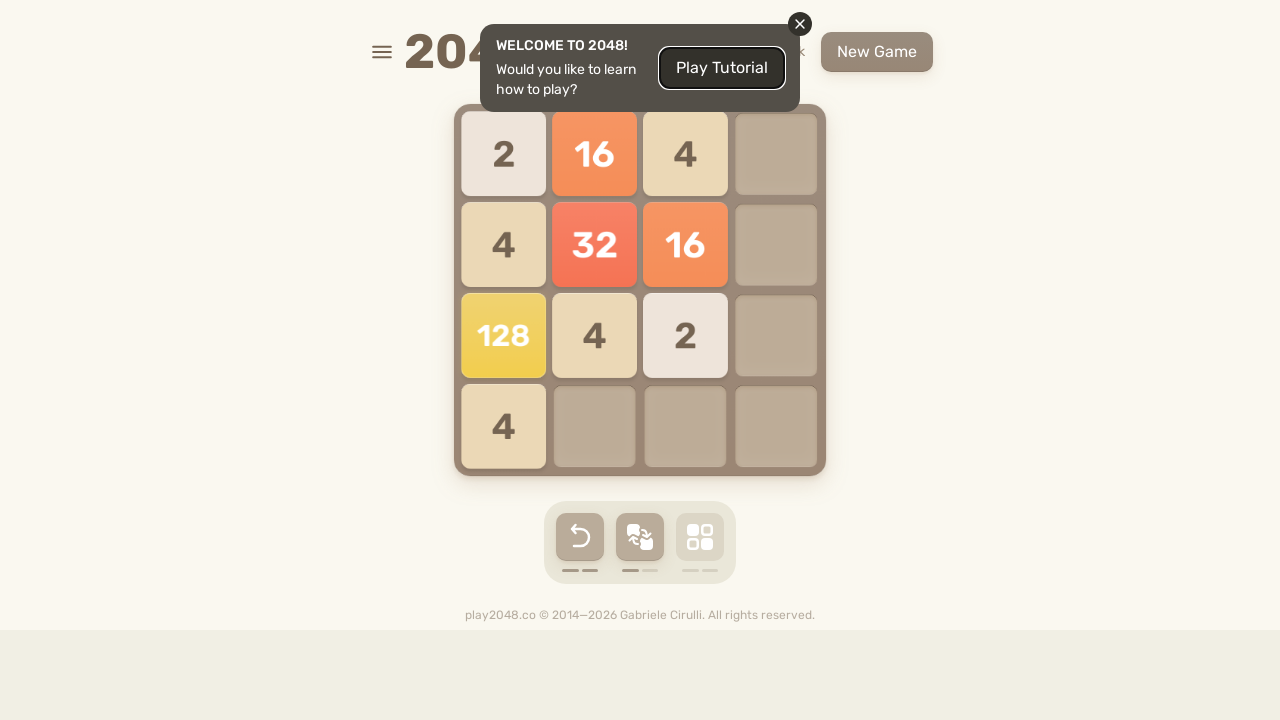

Pressed ArrowDown key on html
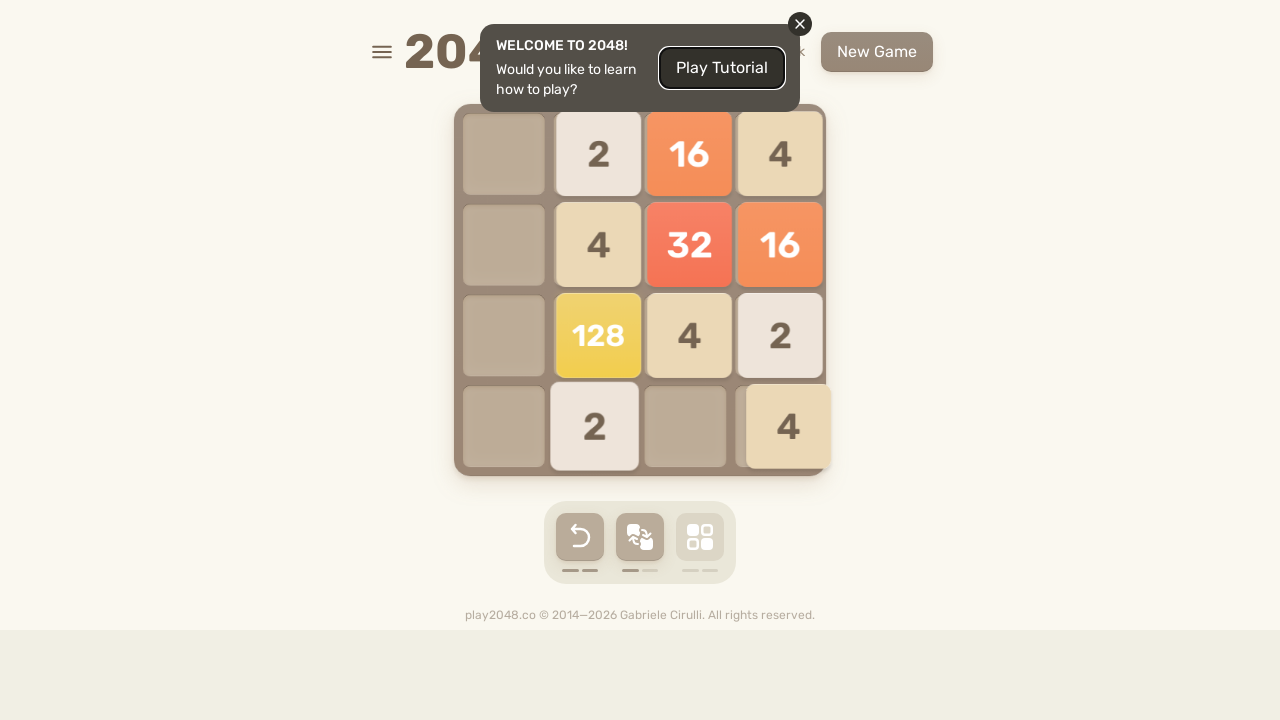

Pressed ArrowLeft key on html
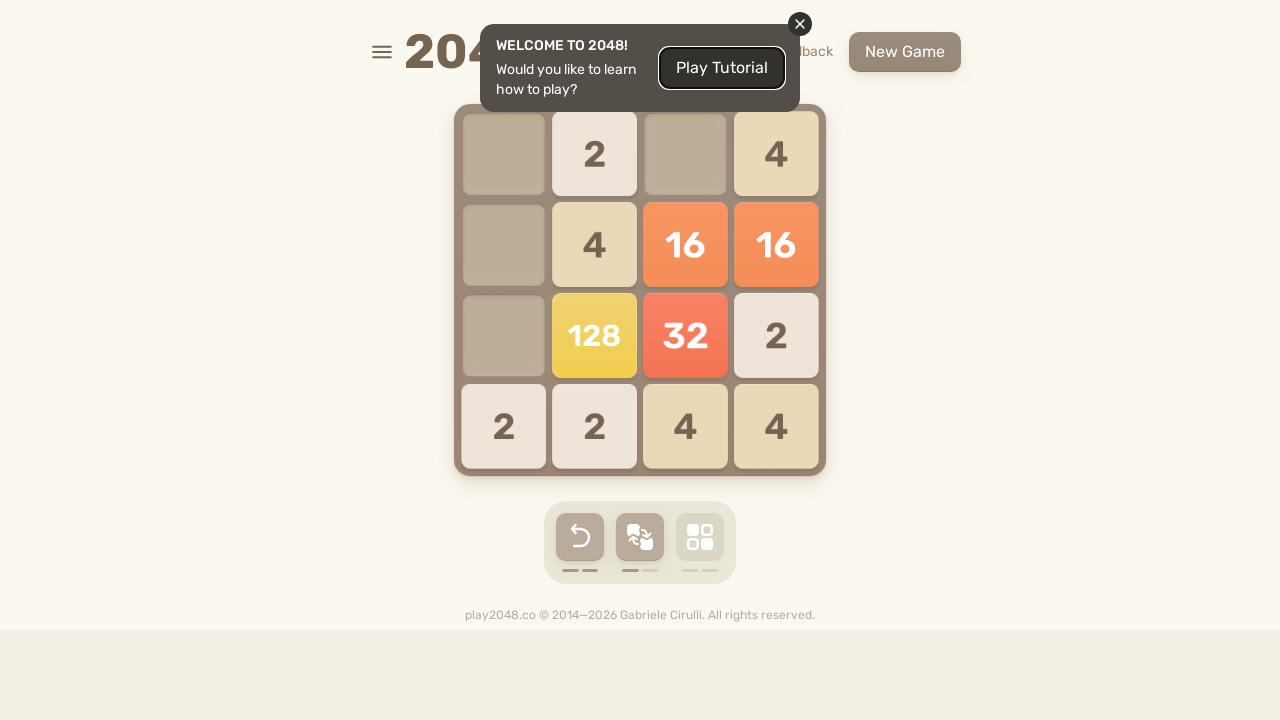

Pressed ArrowUp key on html
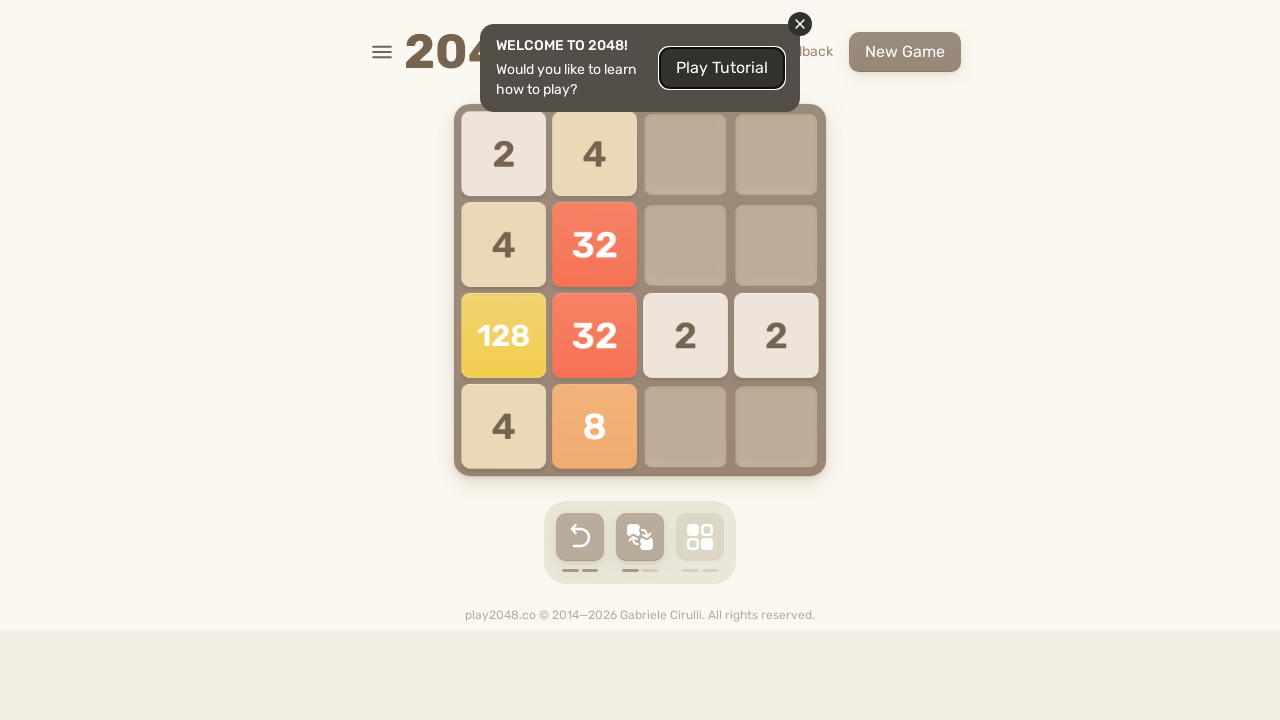

Pressed ArrowRight key on html
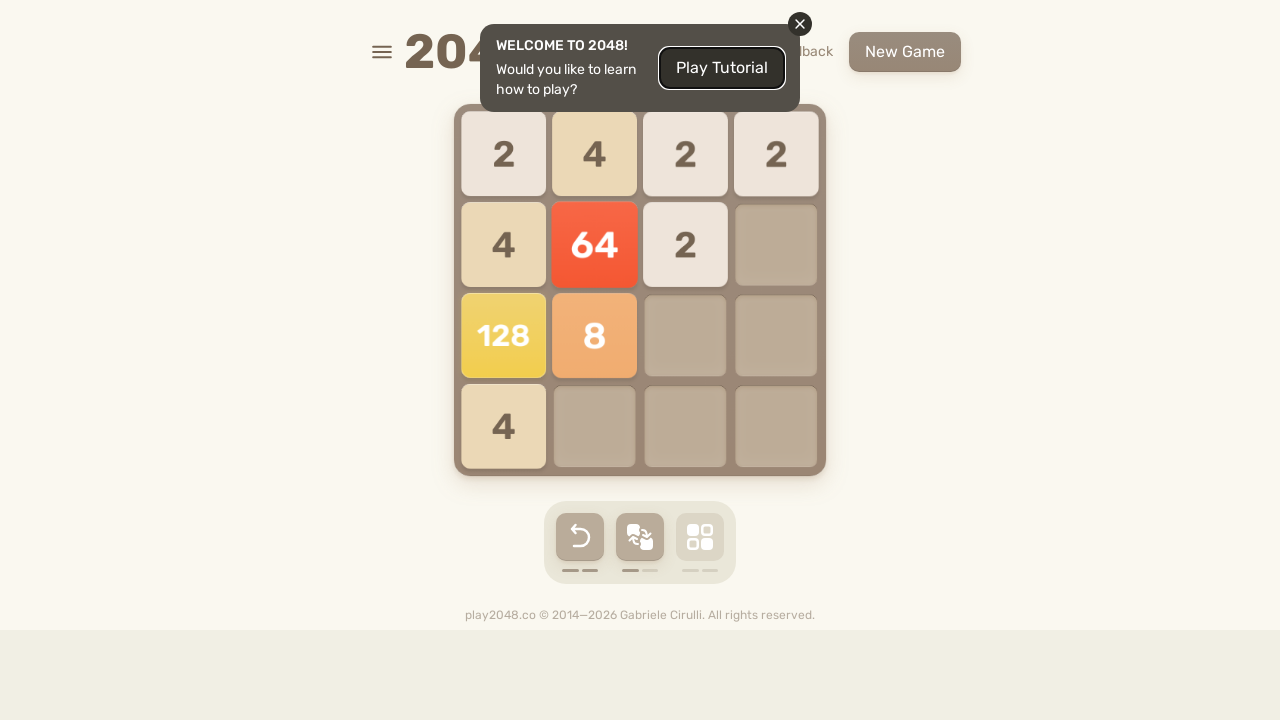

Pressed ArrowDown key on html
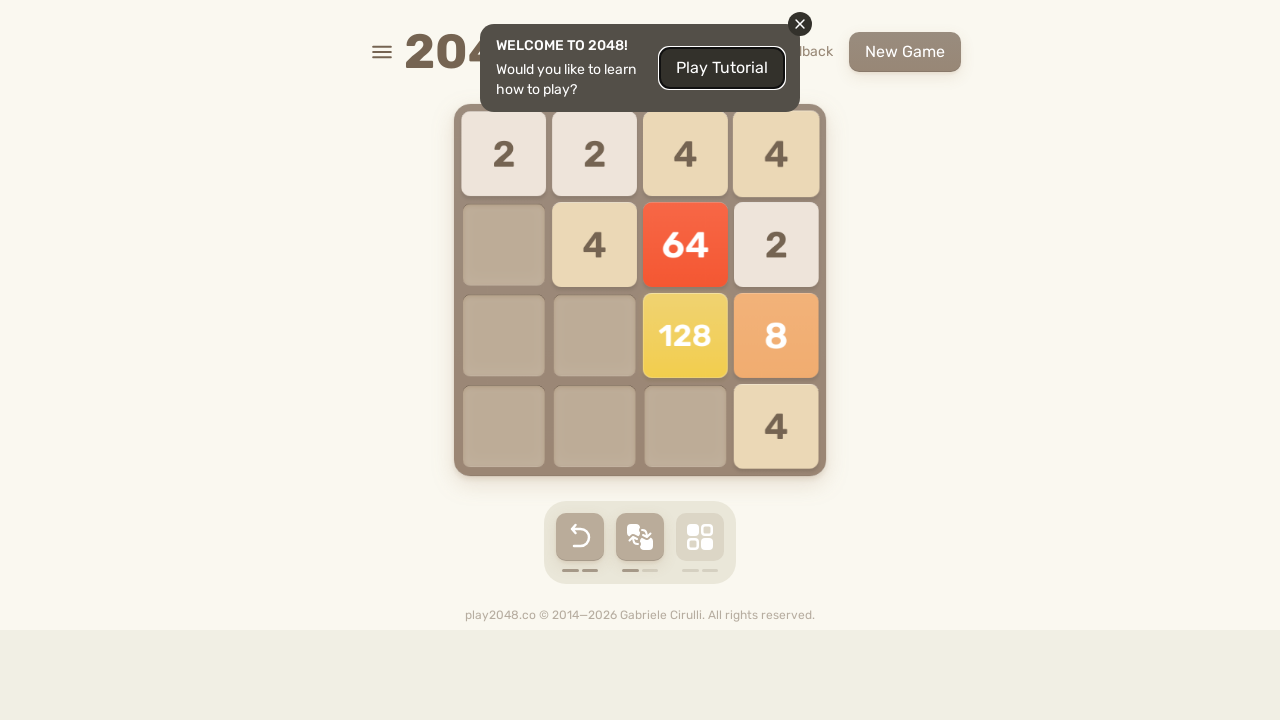

Pressed ArrowLeft key on html
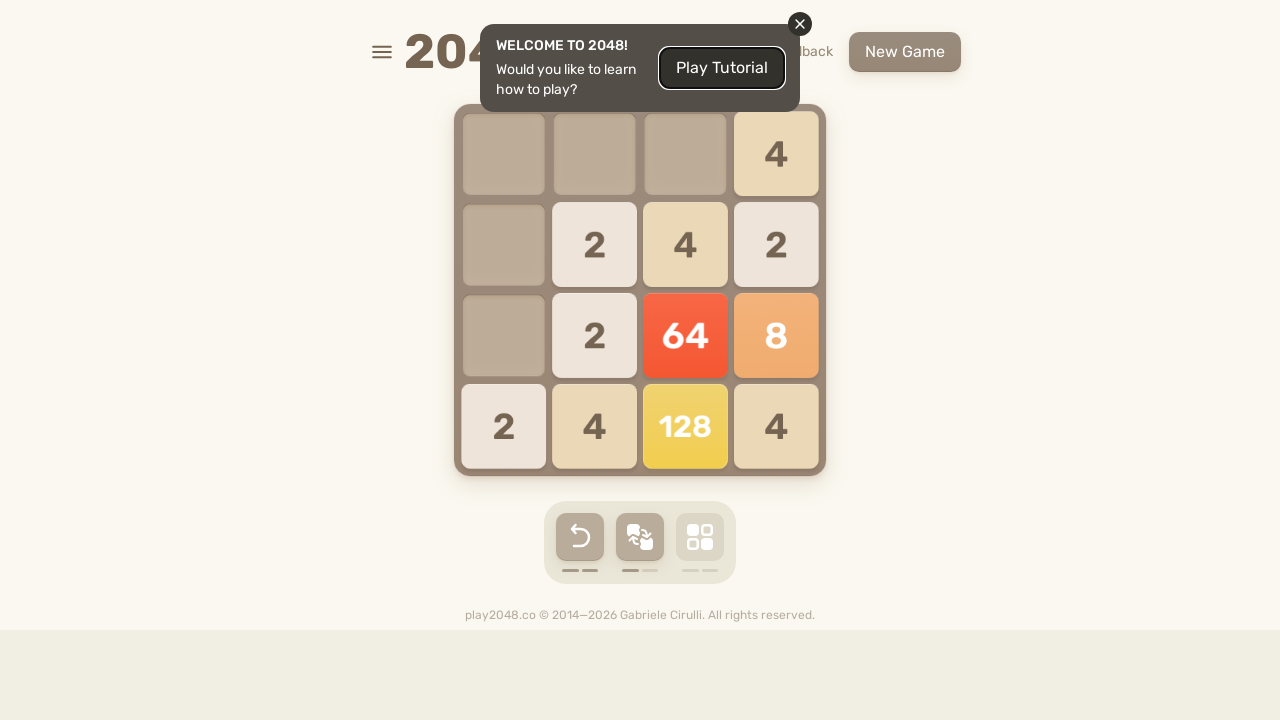

Pressed ArrowUp key on html
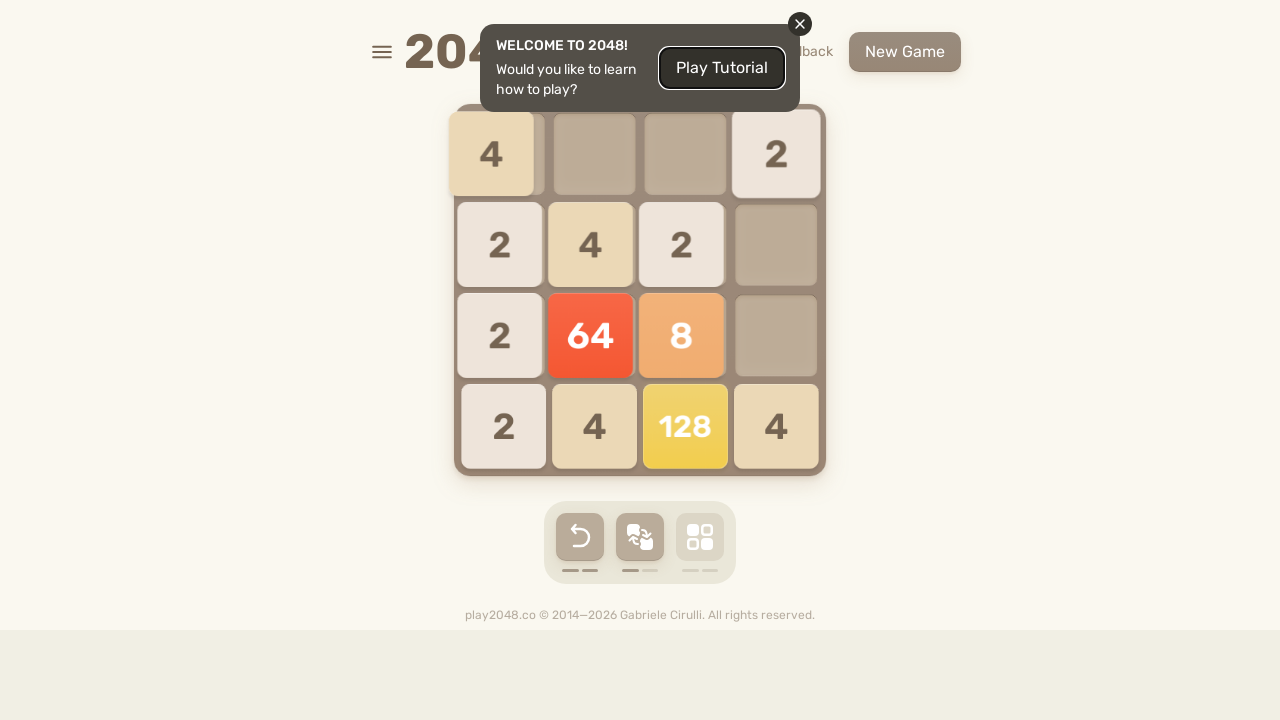

Pressed ArrowRight key on html
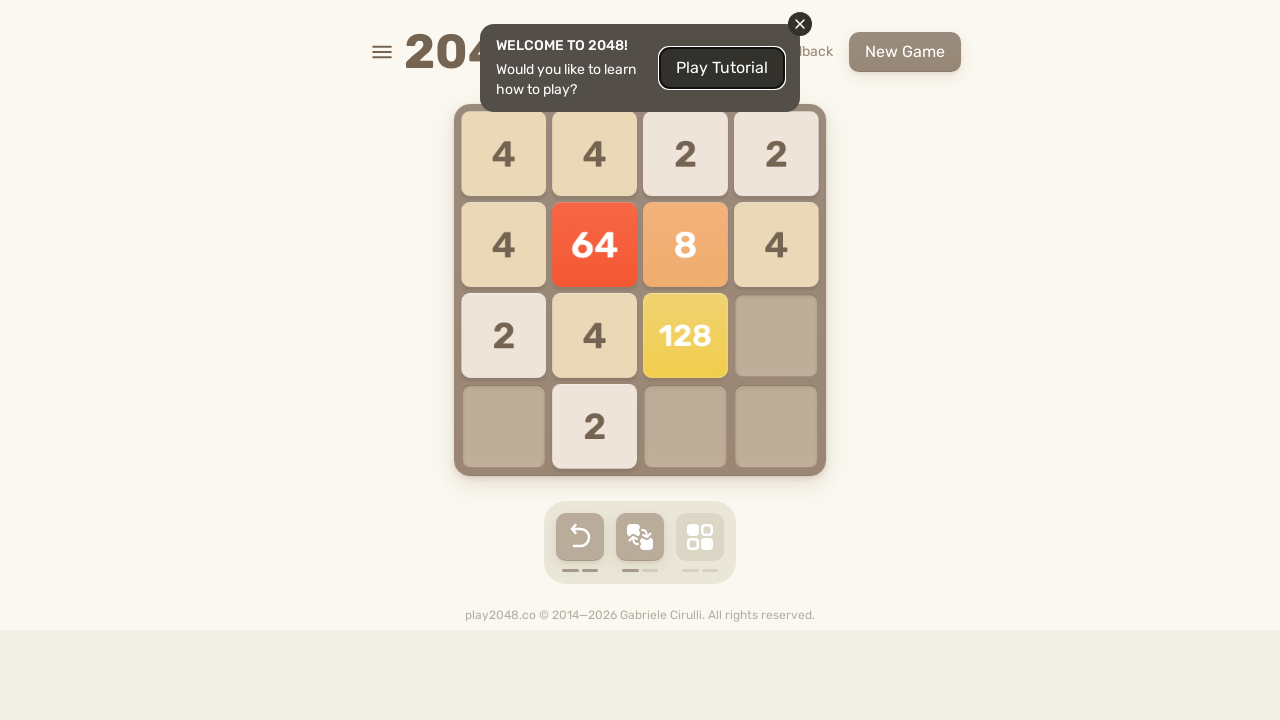

Pressed ArrowDown key on html
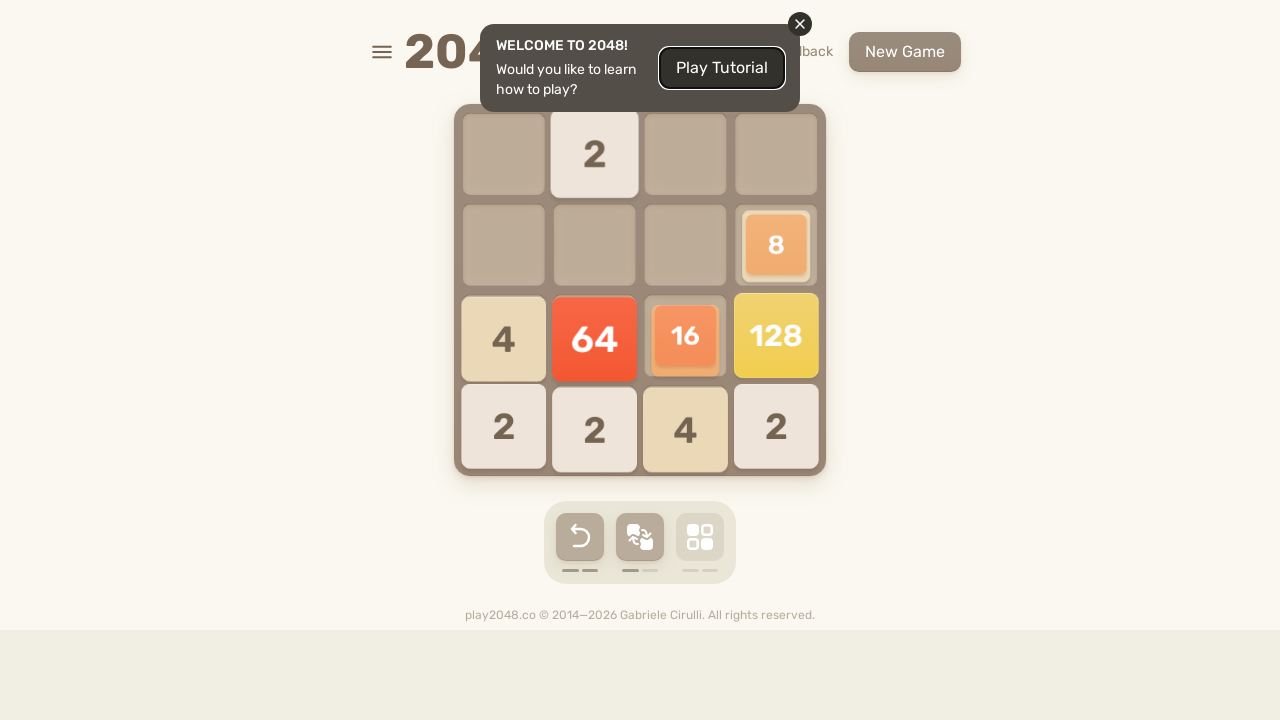

Pressed ArrowLeft key on html
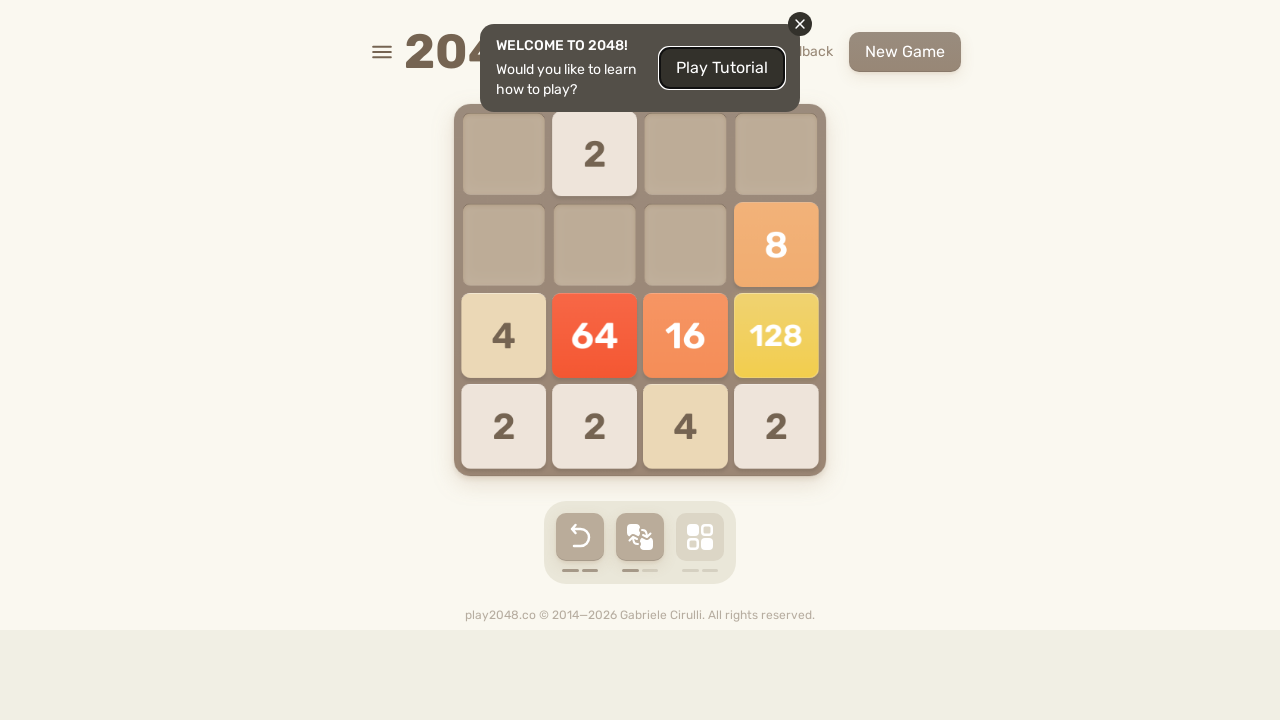

Pressed ArrowUp key on html
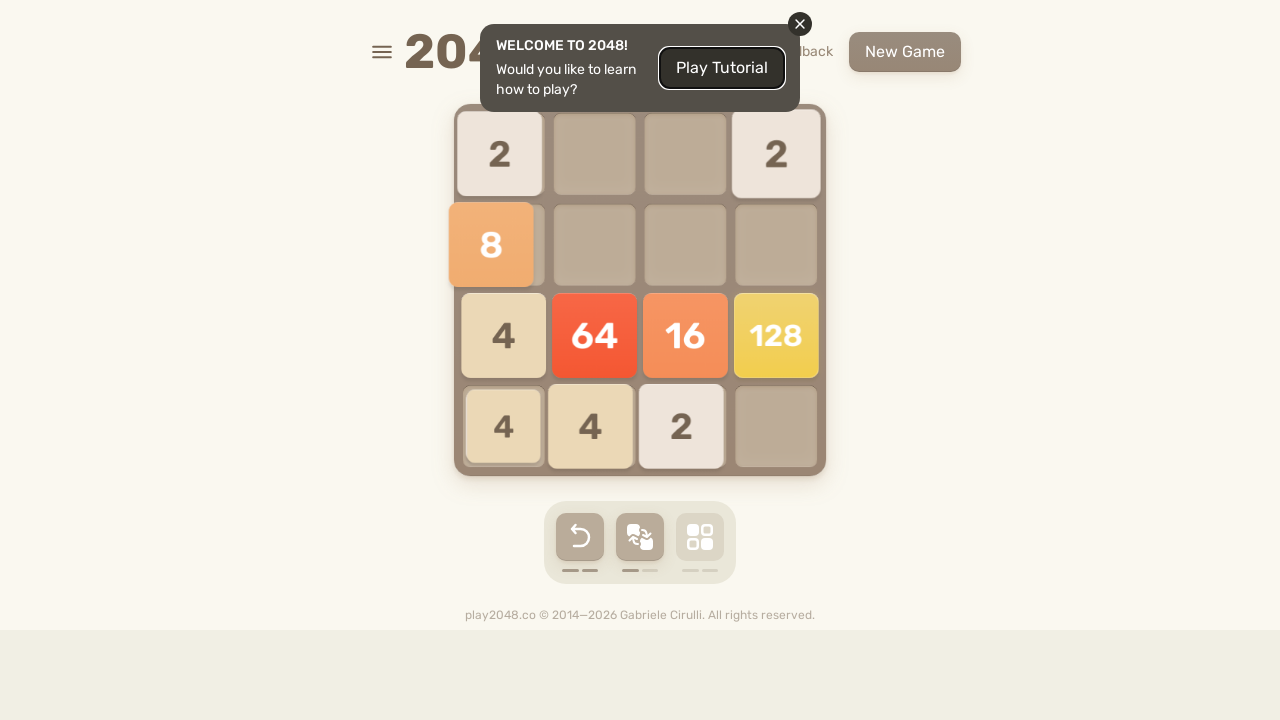

Pressed ArrowRight key on html
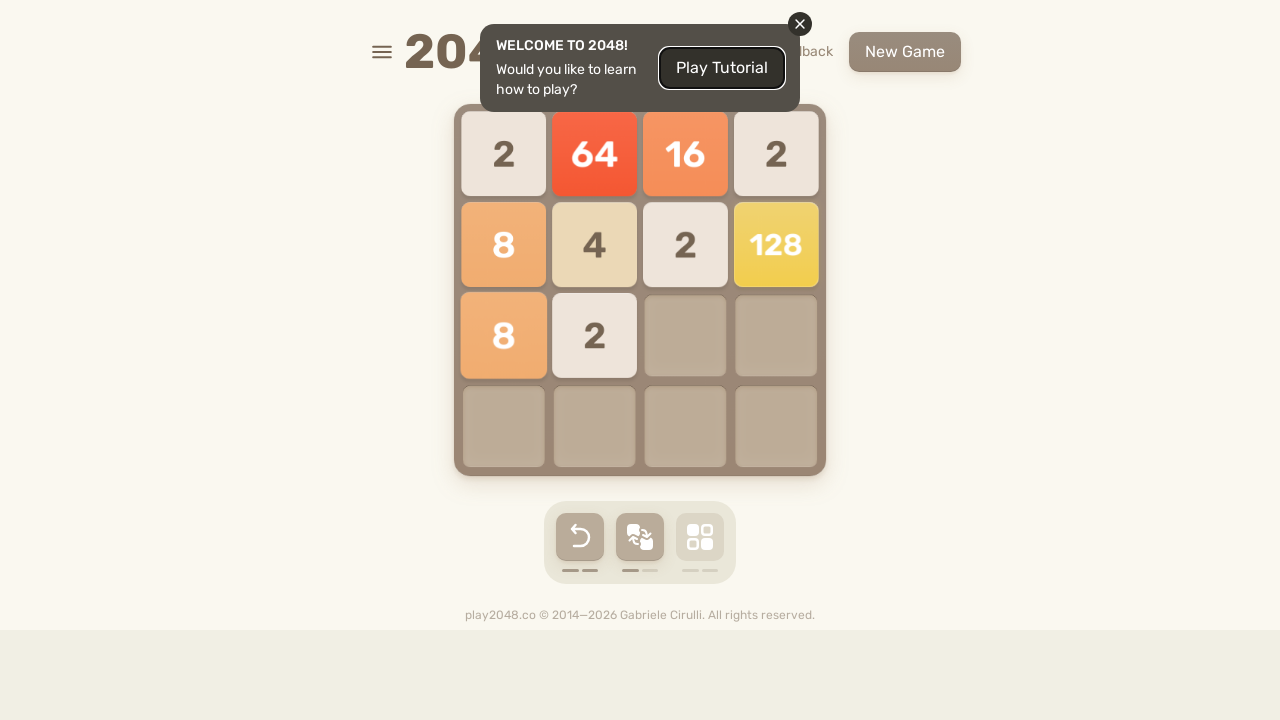

Pressed ArrowDown key on html
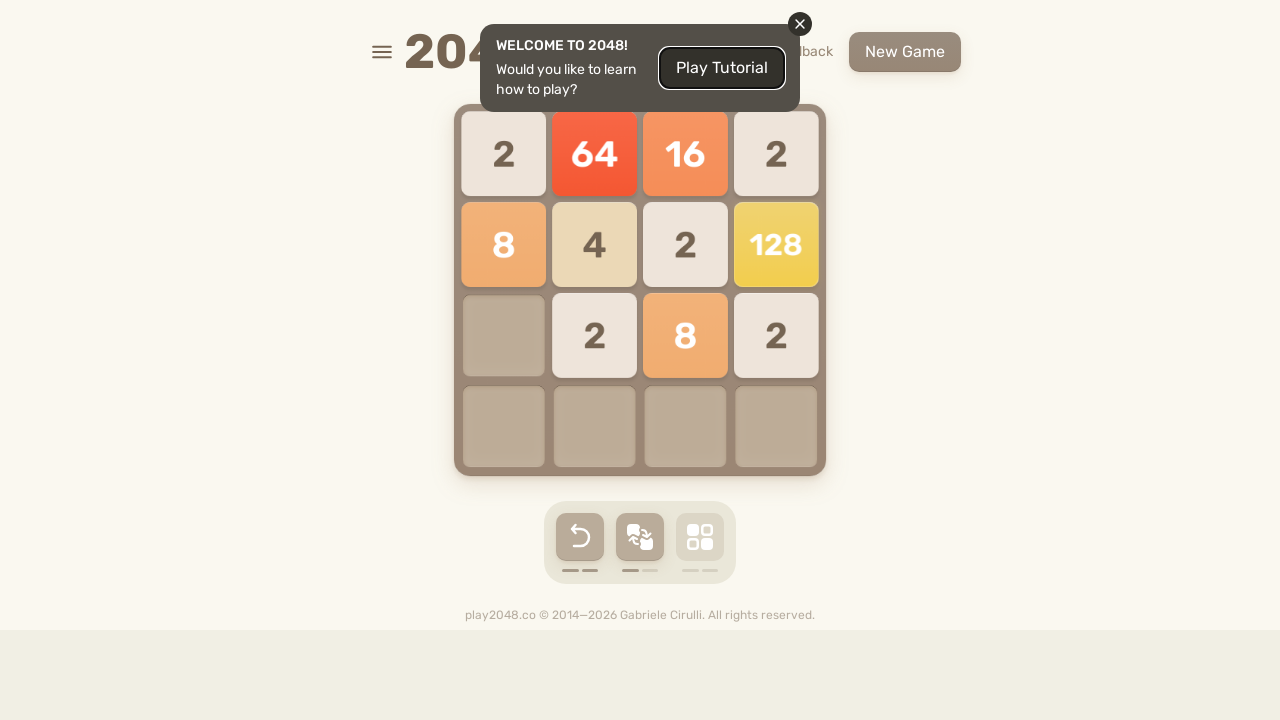

Pressed ArrowLeft key on html
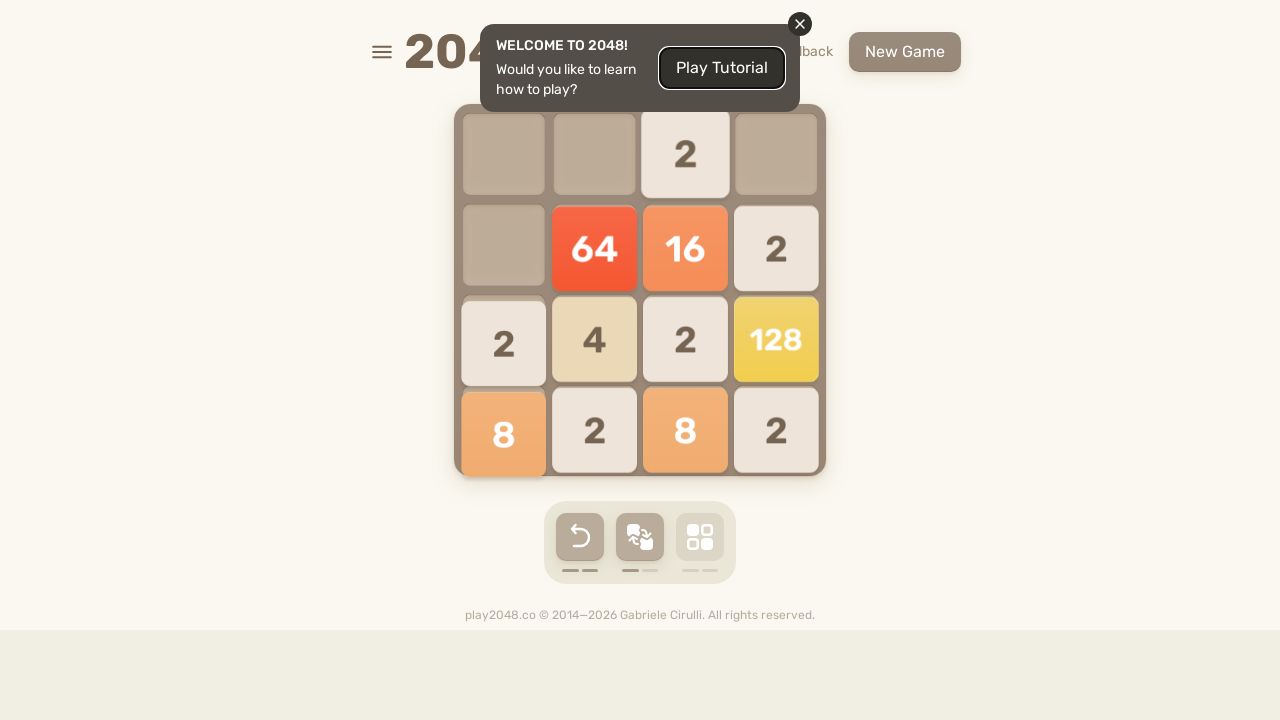

Pressed ArrowUp key on html
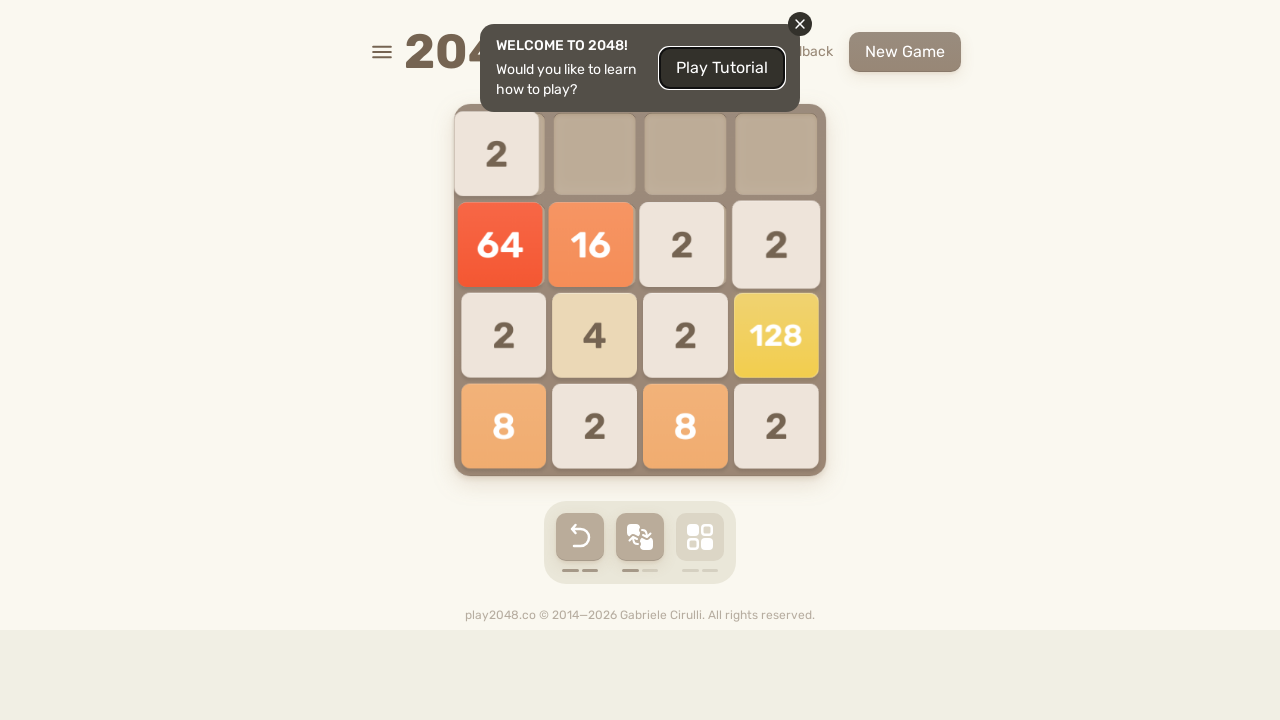

Pressed ArrowRight key on html
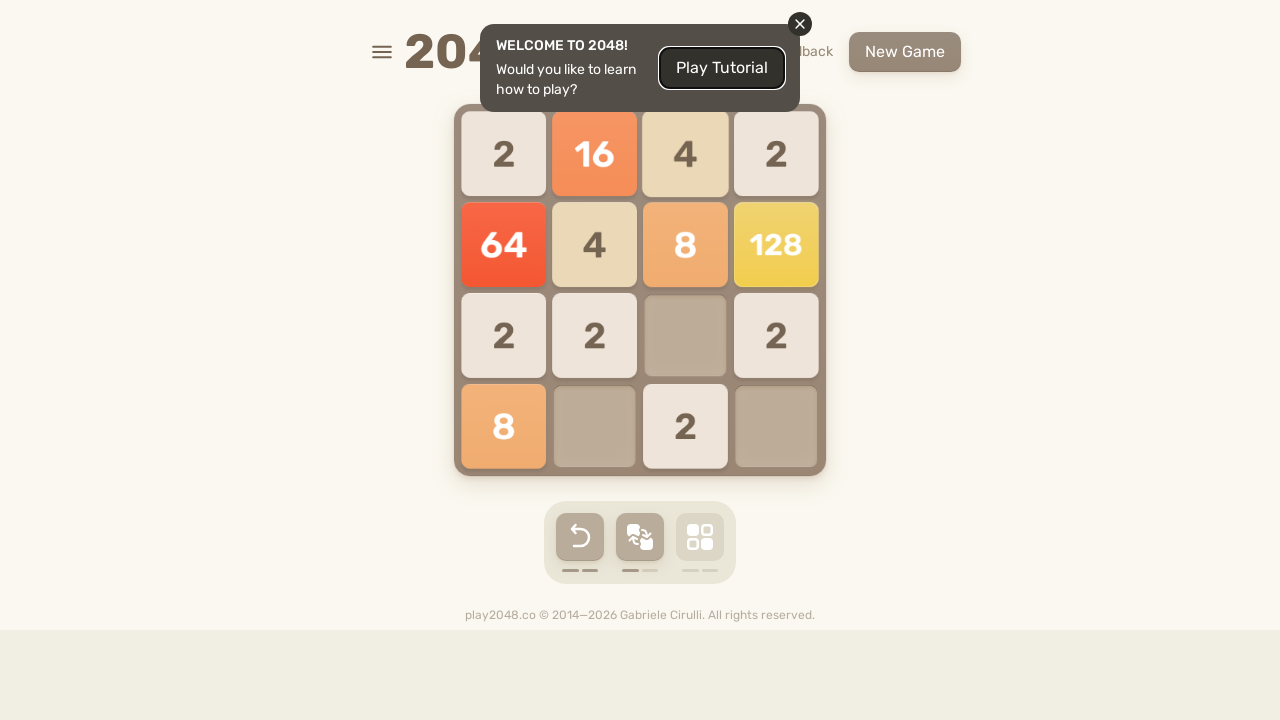

Pressed ArrowDown key on html
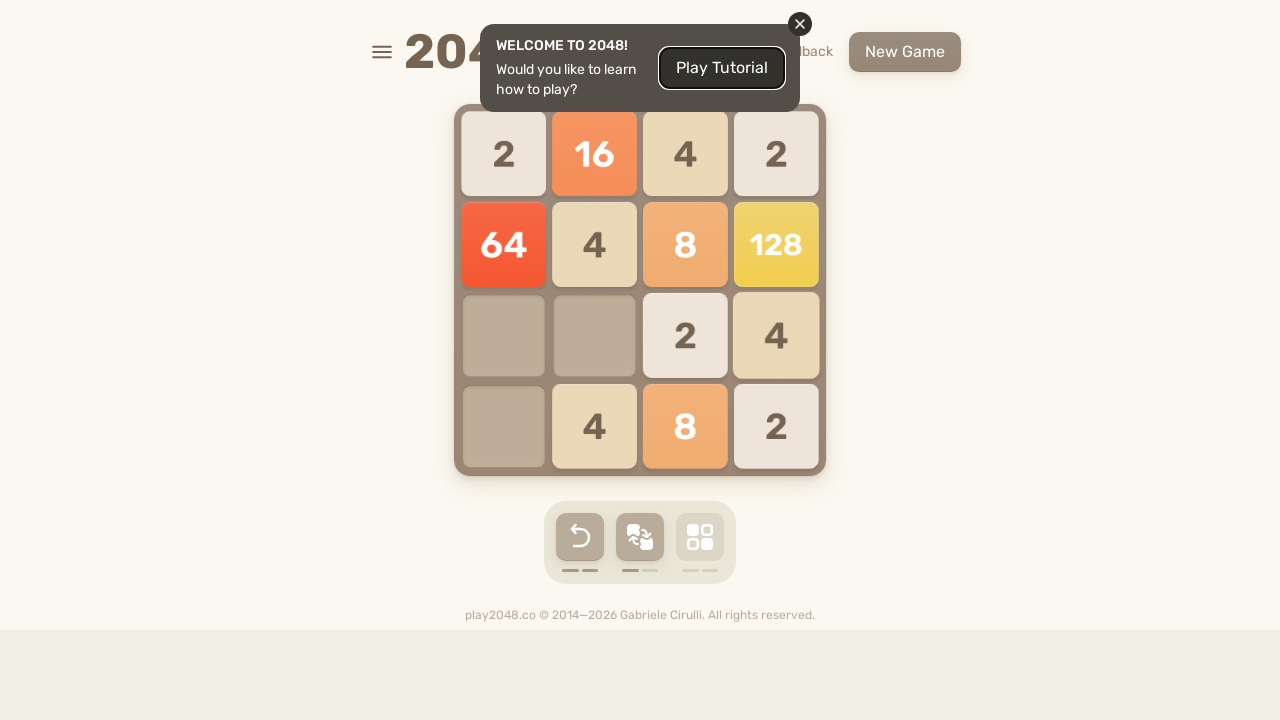

Pressed ArrowLeft key on html
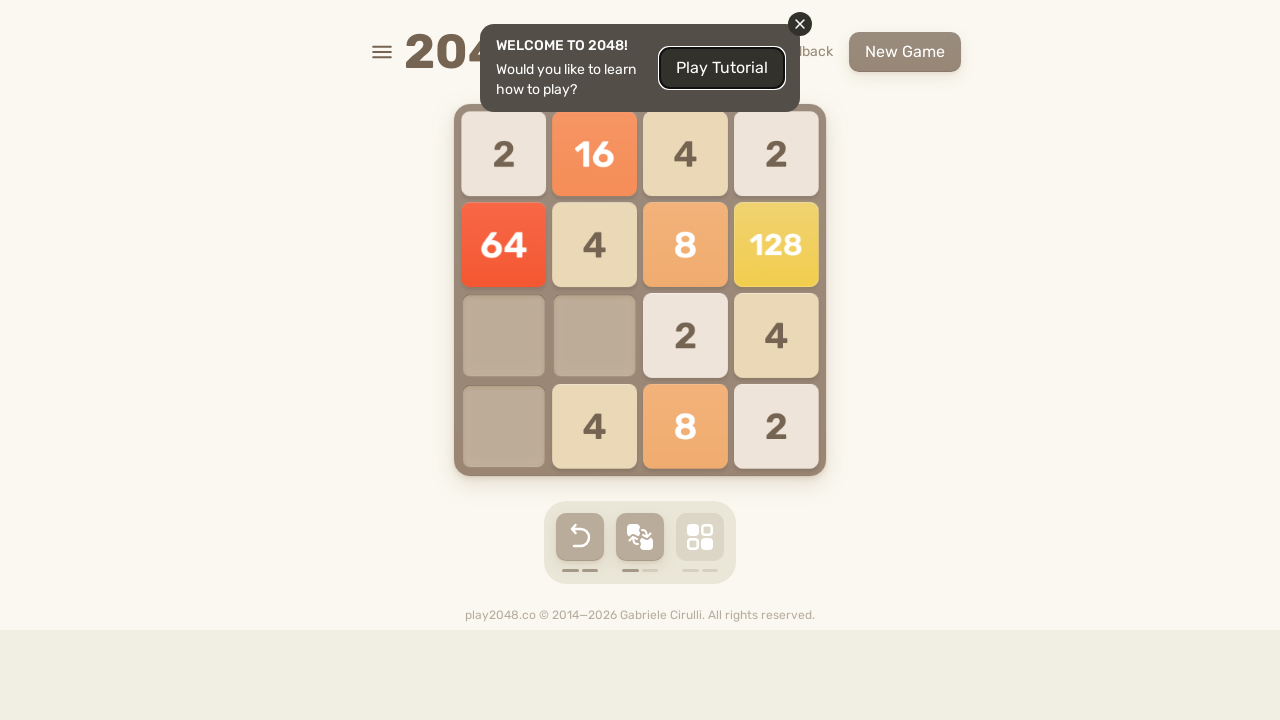

Pressed ArrowUp key on html
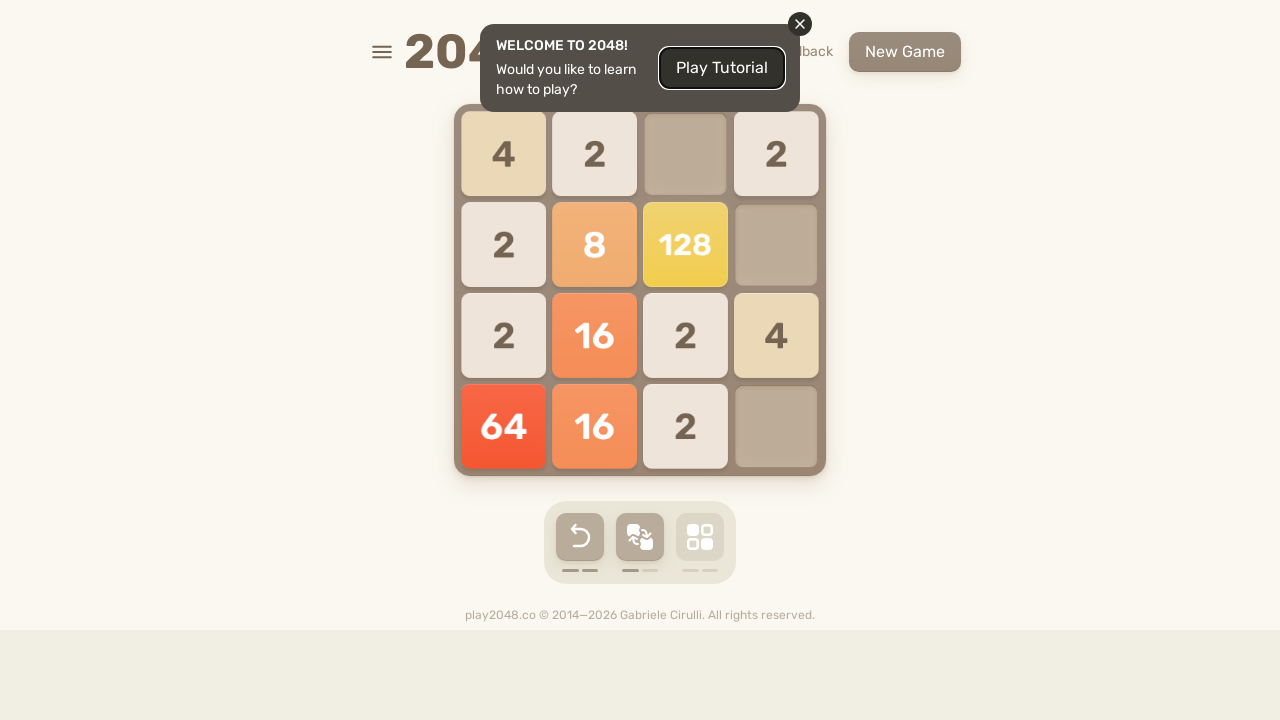

Pressed ArrowRight key on html
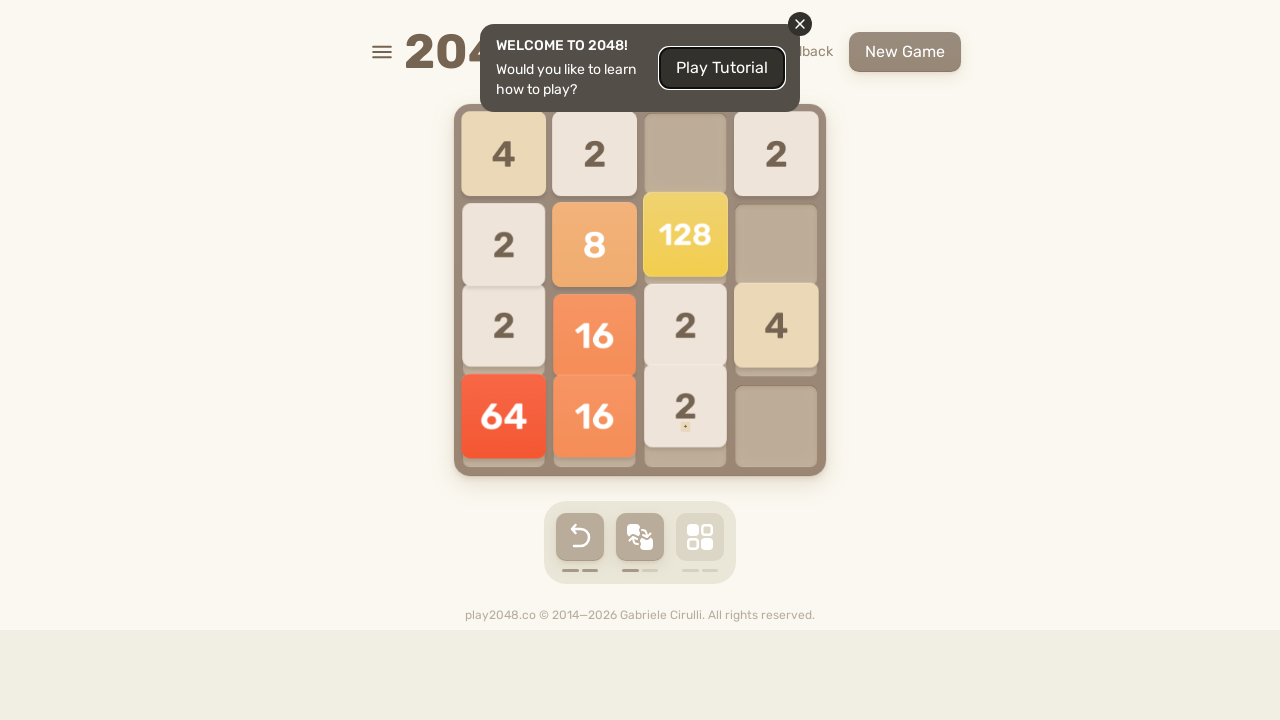

Pressed ArrowDown key on html
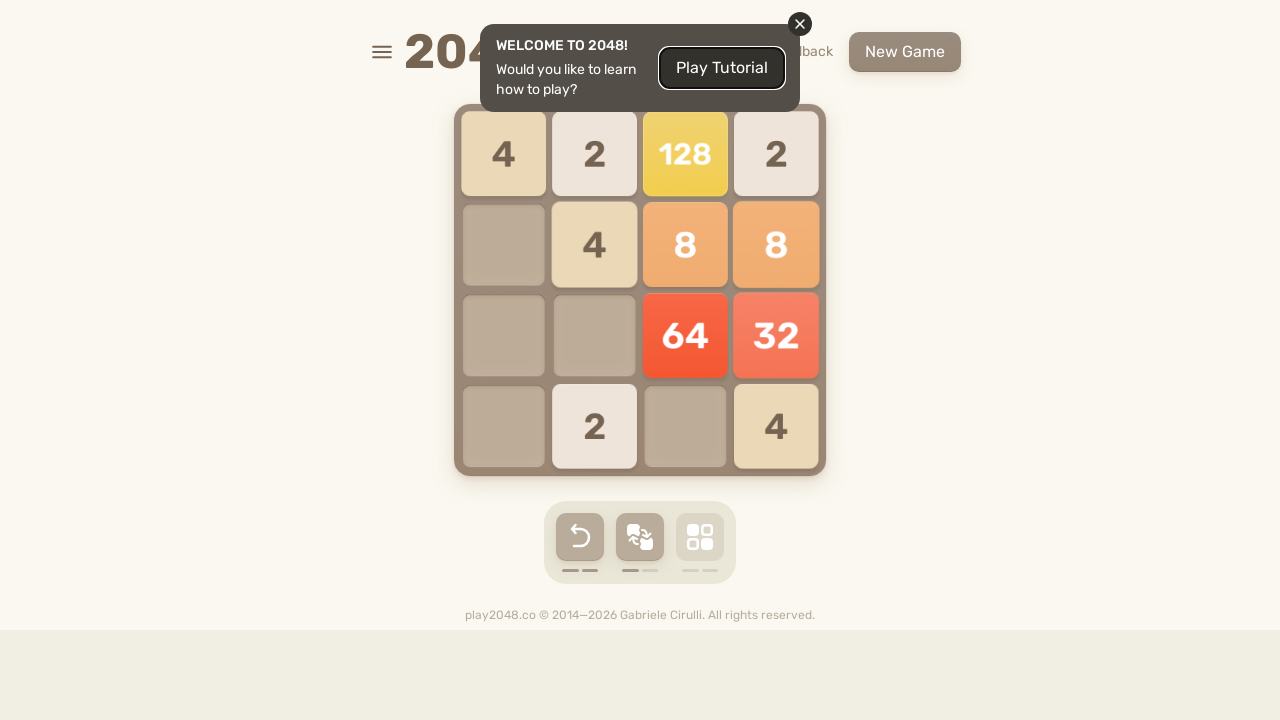

Pressed ArrowLeft key on html
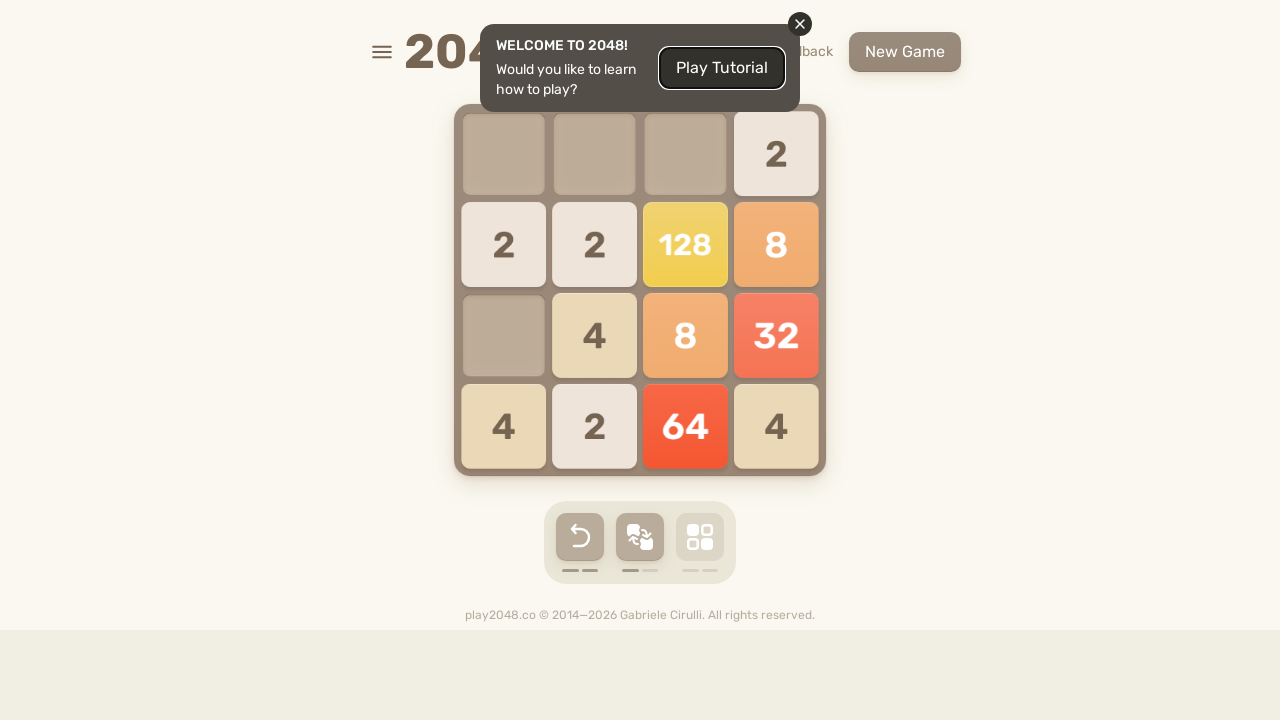

Pressed ArrowUp key on html
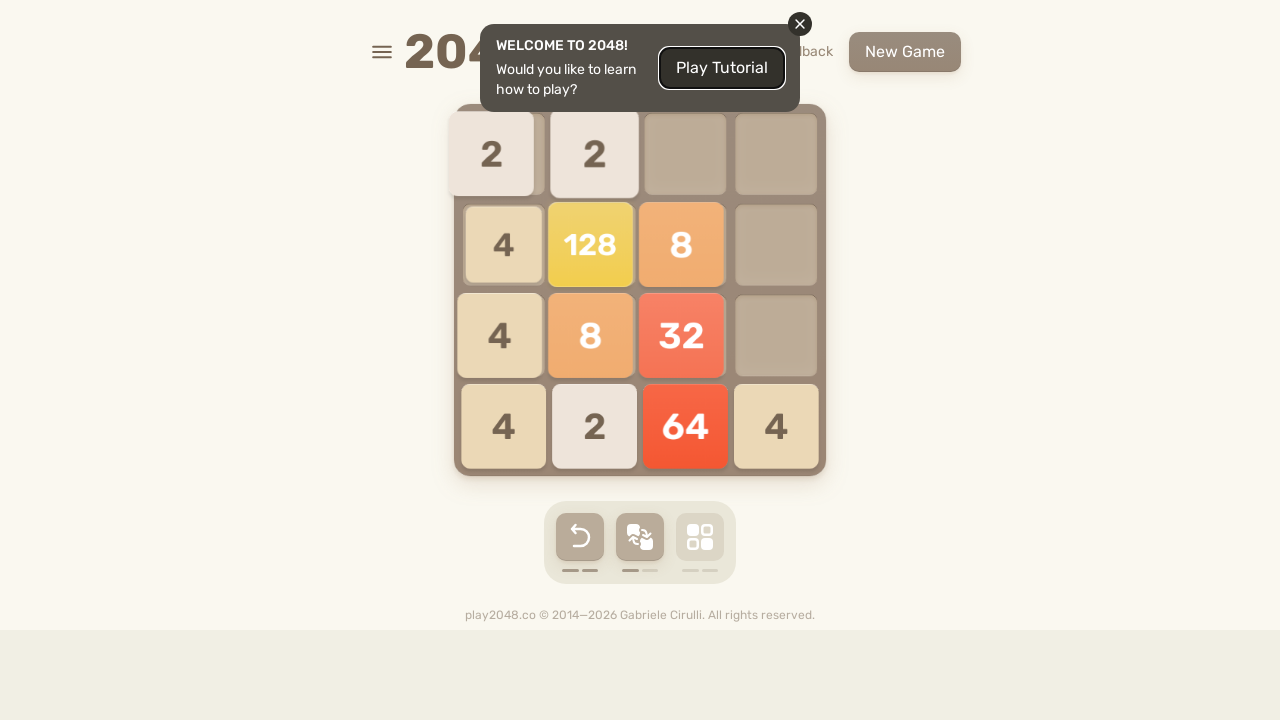

Pressed ArrowRight key on html
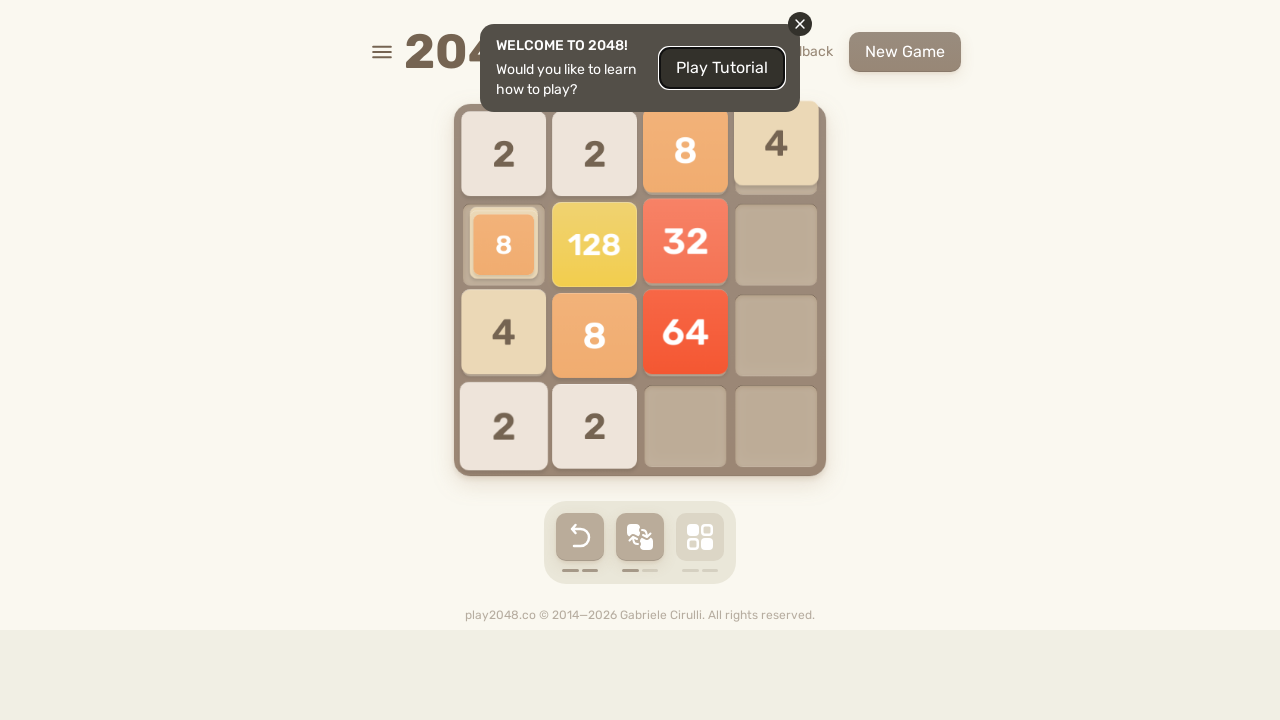

Pressed ArrowDown key on html
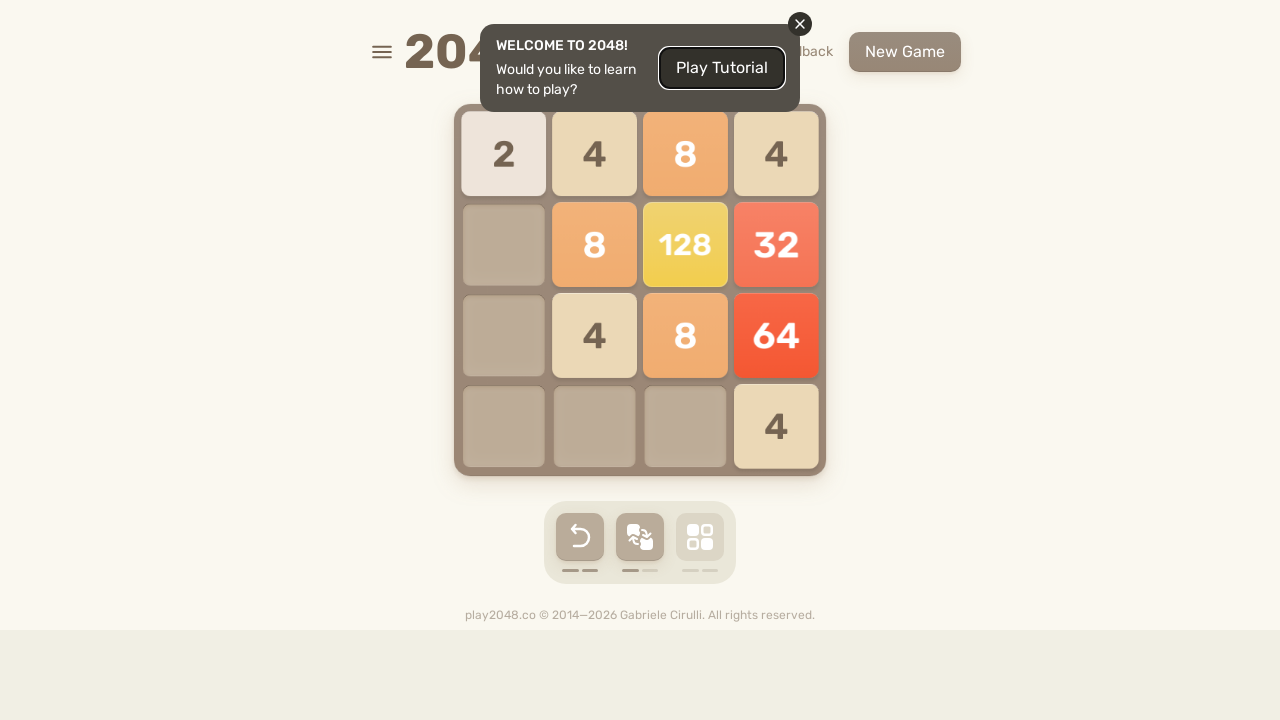

Pressed ArrowLeft key on html
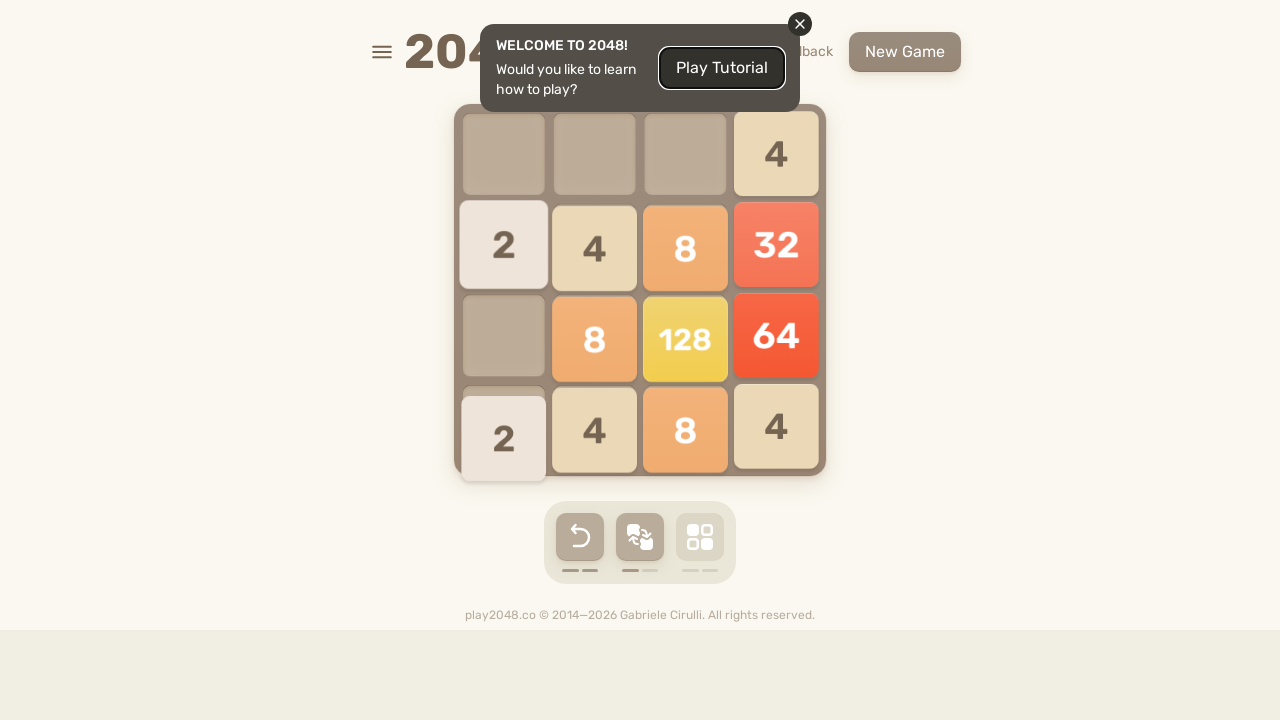

Pressed ArrowUp key on html
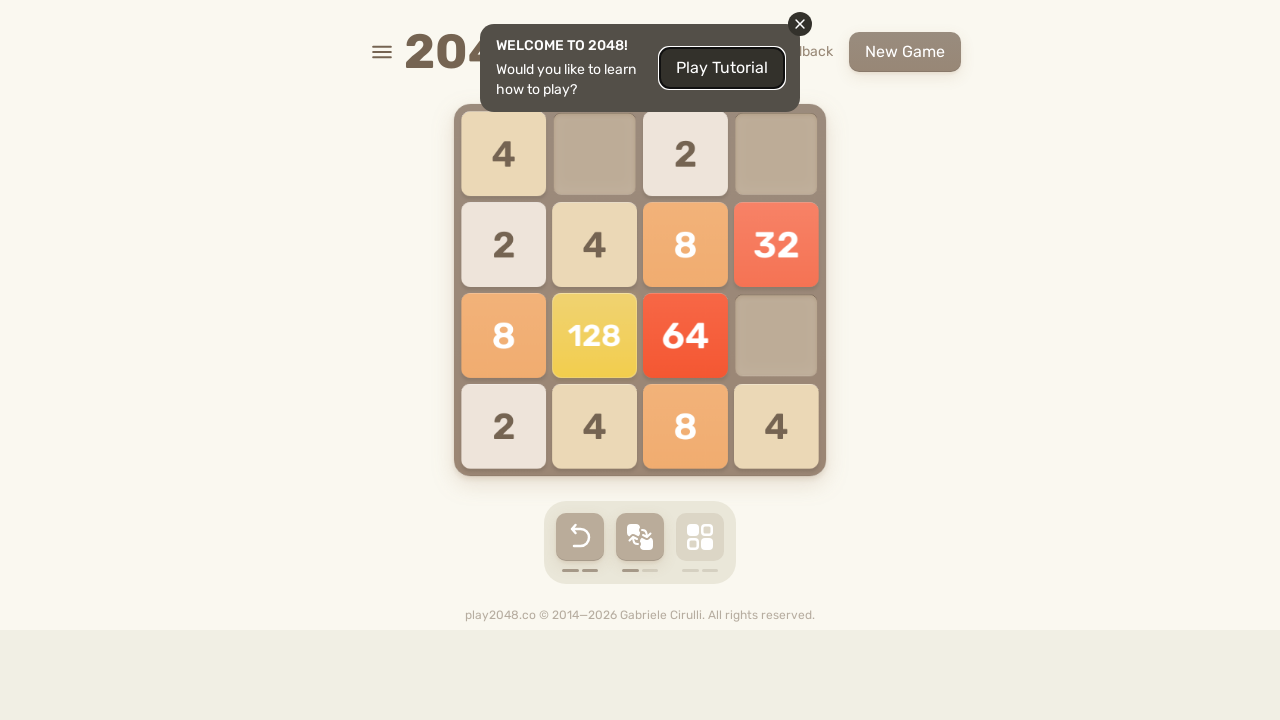

Pressed ArrowRight key on html
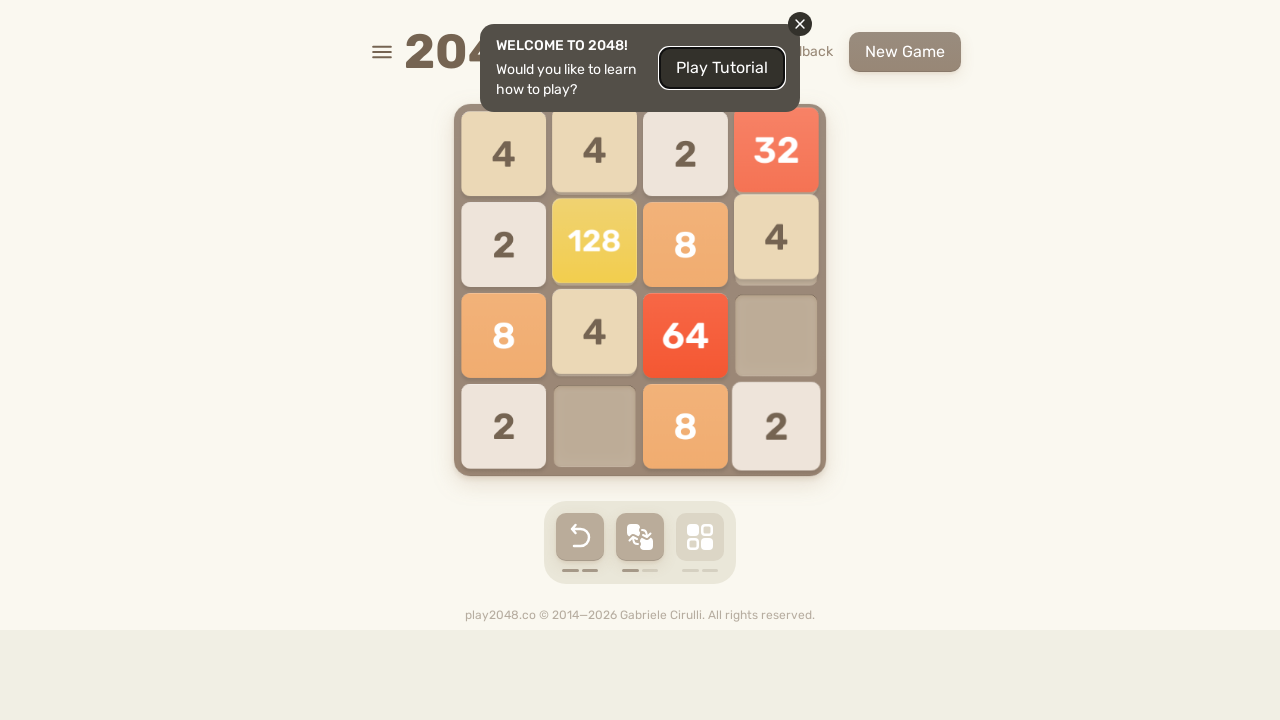

Pressed ArrowDown key on html
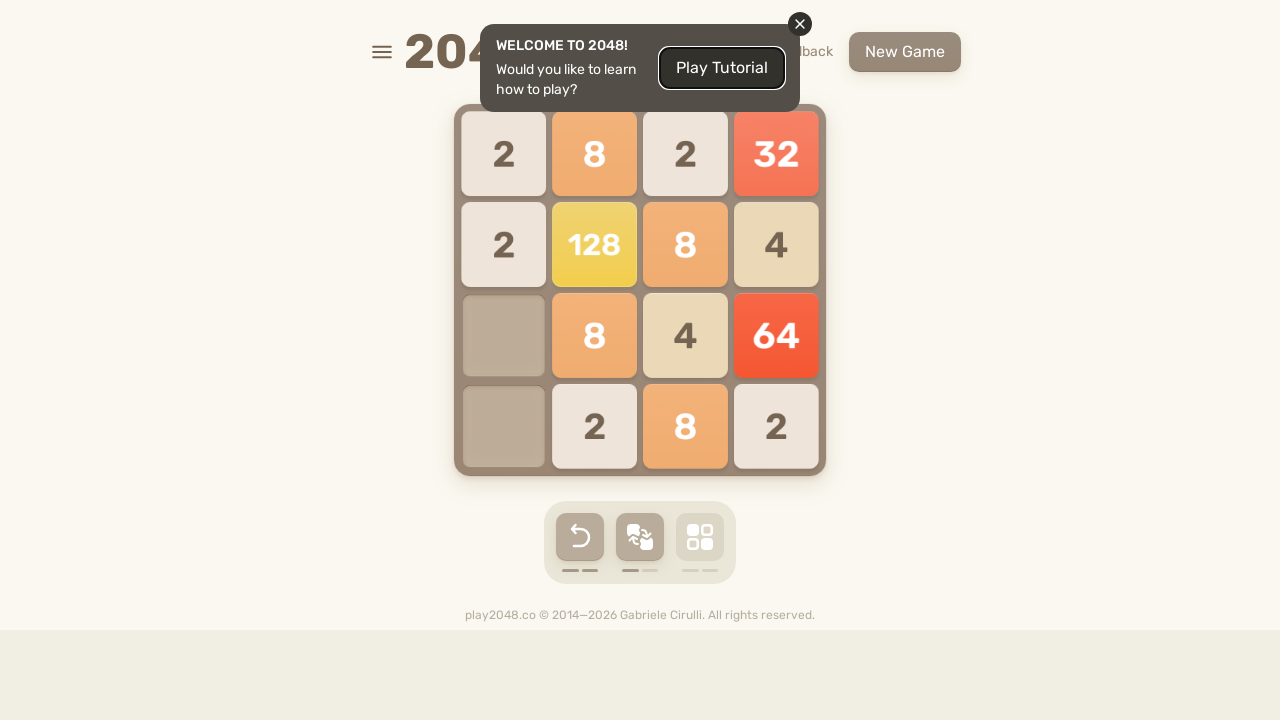

Pressed ArrowLeft key on html
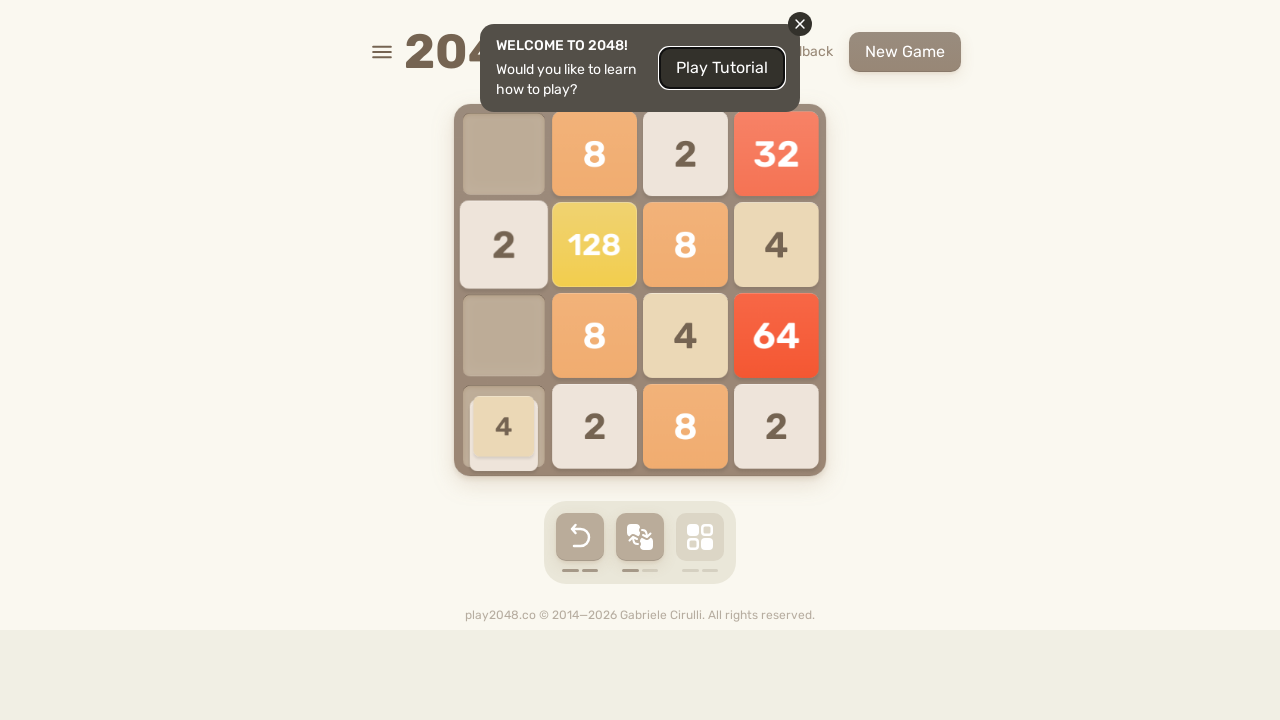

Pressed ArrowUp key on html
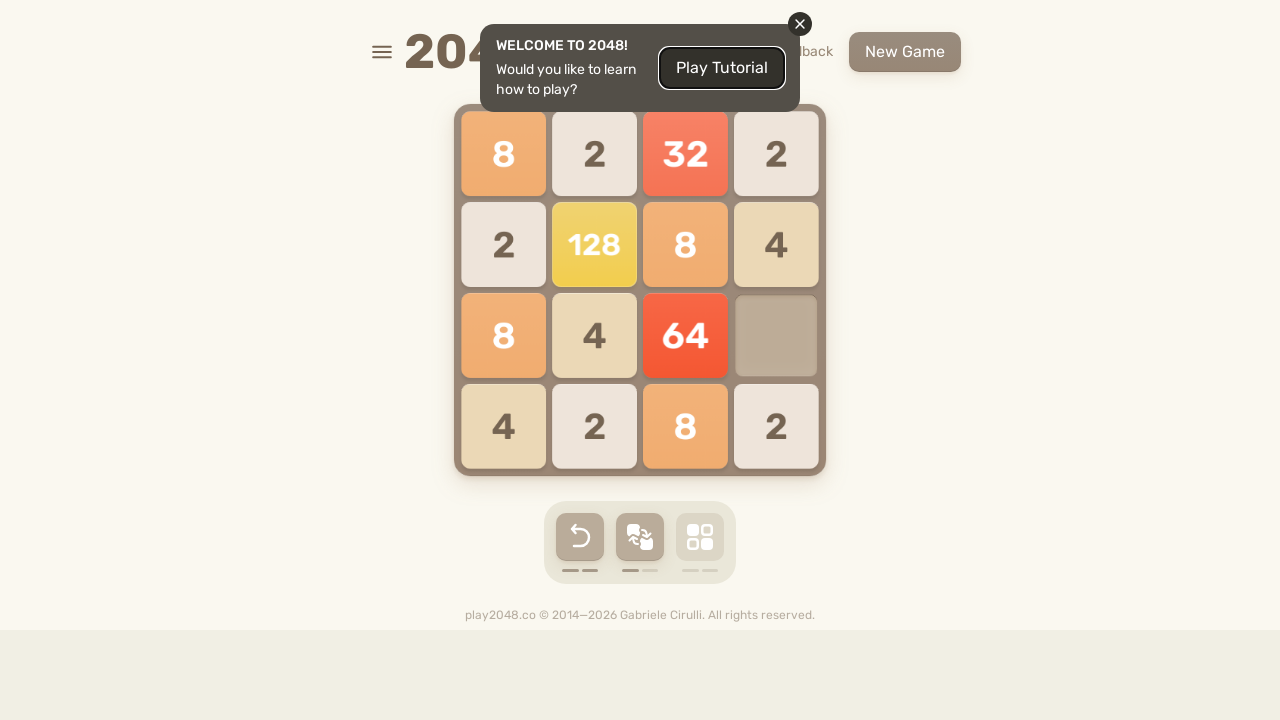

Pressed ArrowRight key on html
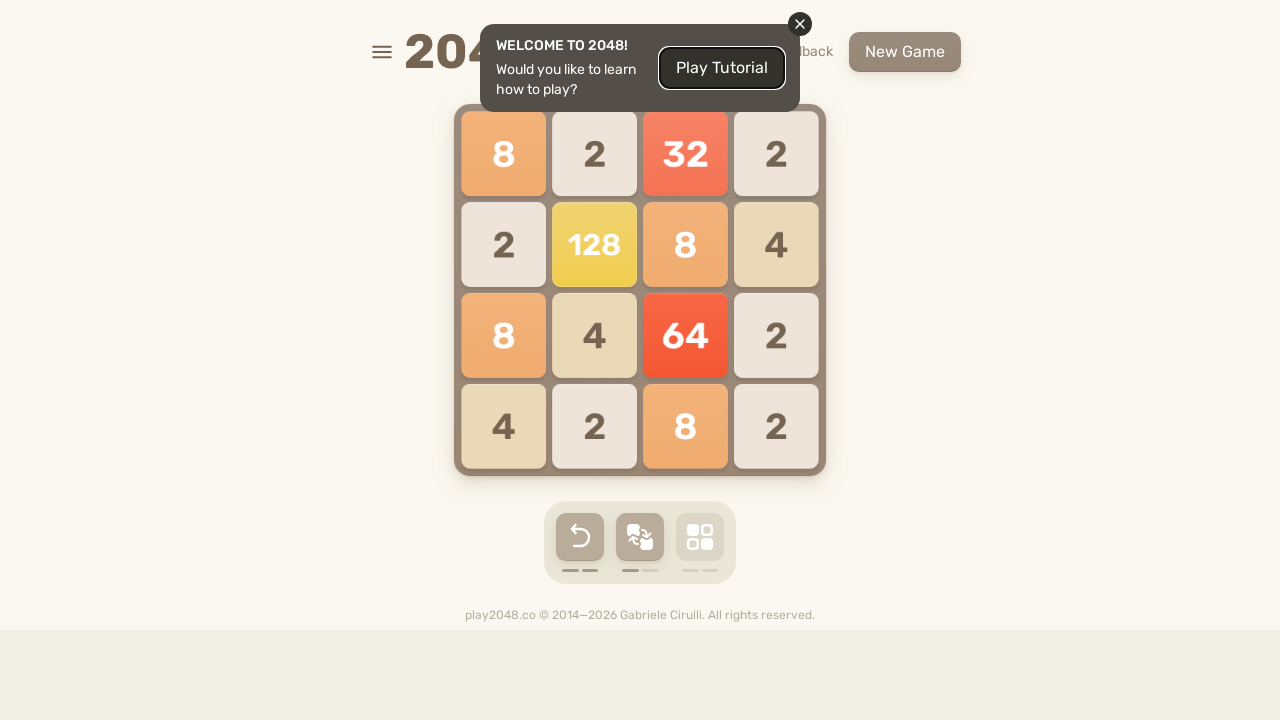

Pressed ArrowDown key on html
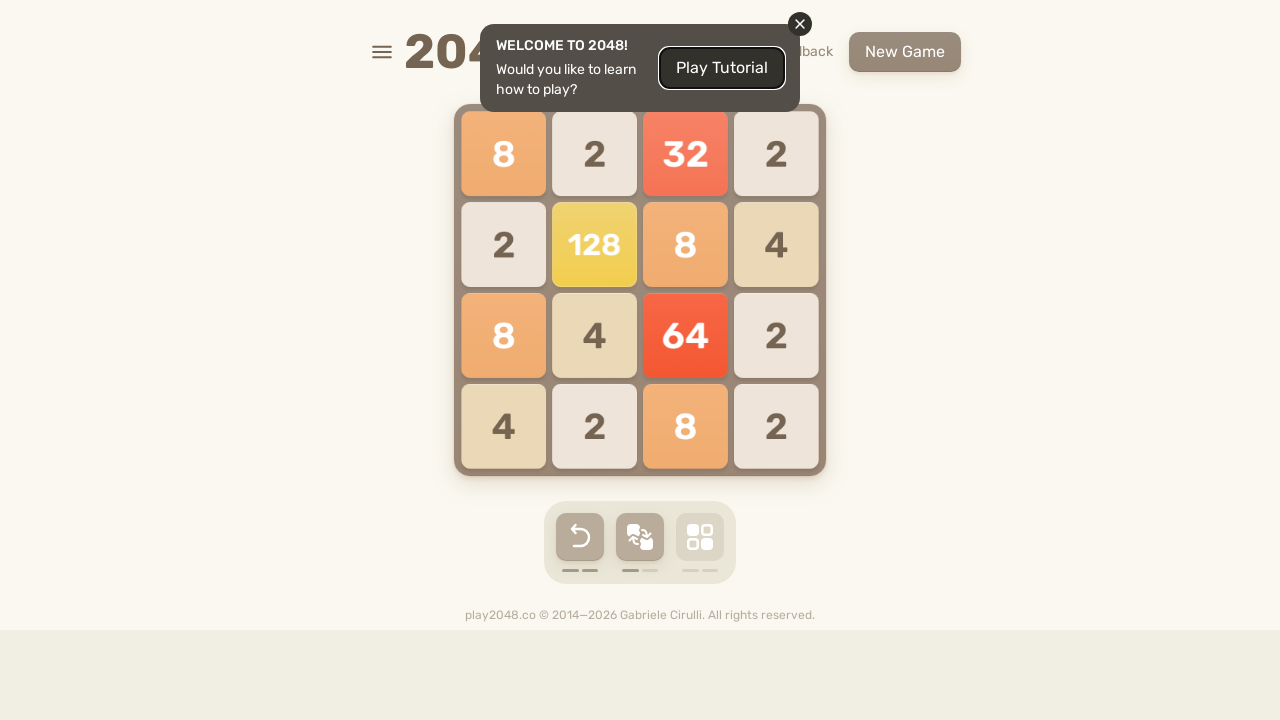

Pressed ArrowLeft key on html
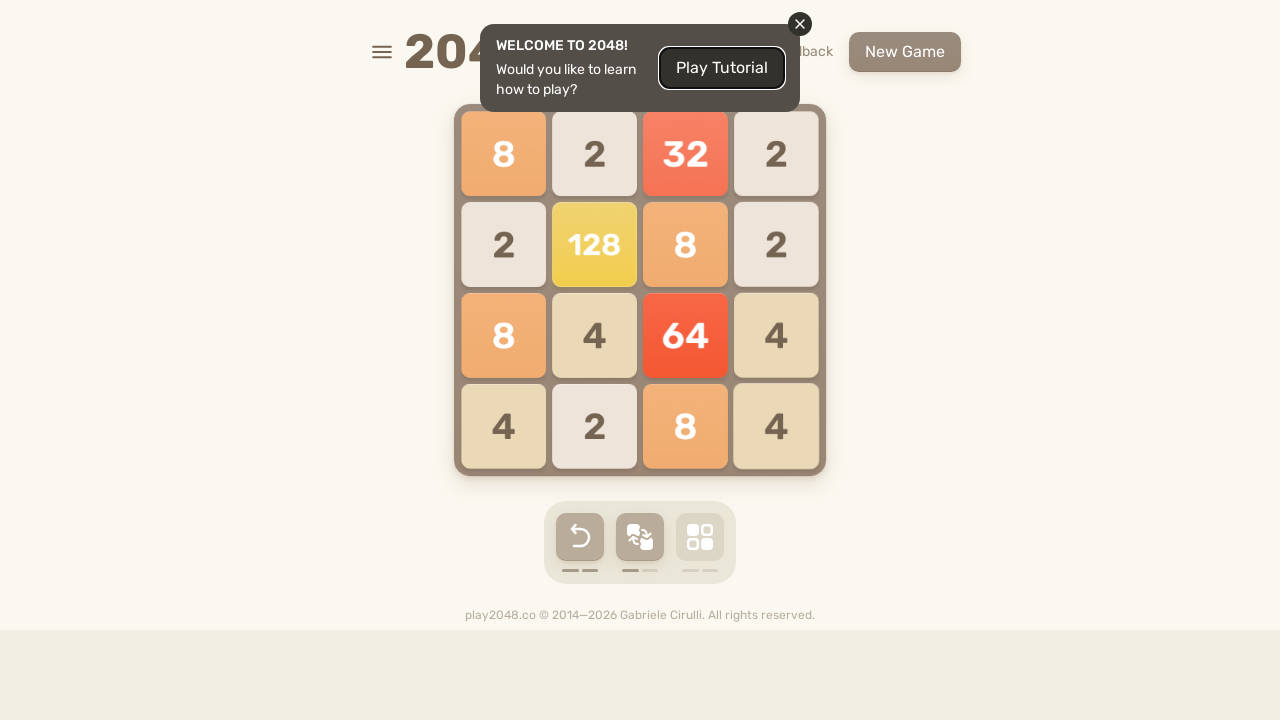

Pressed ArrowUp key on html
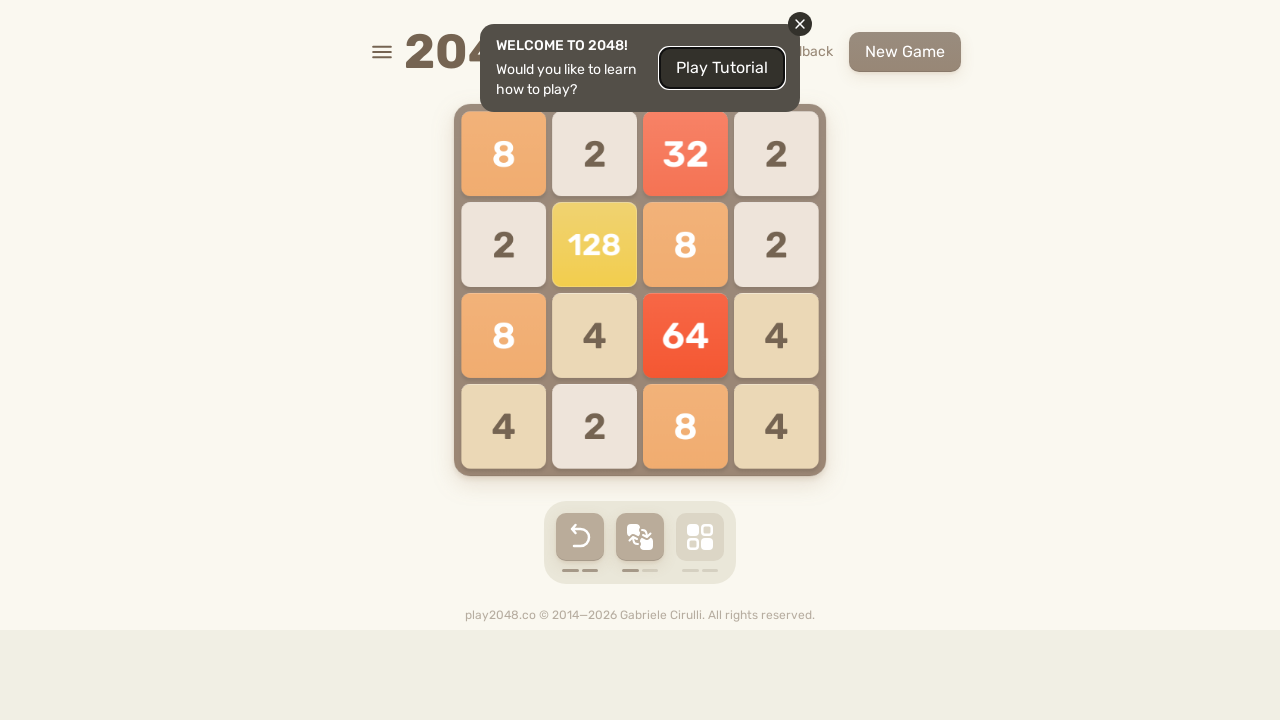

Pressed ArrowRight key on html
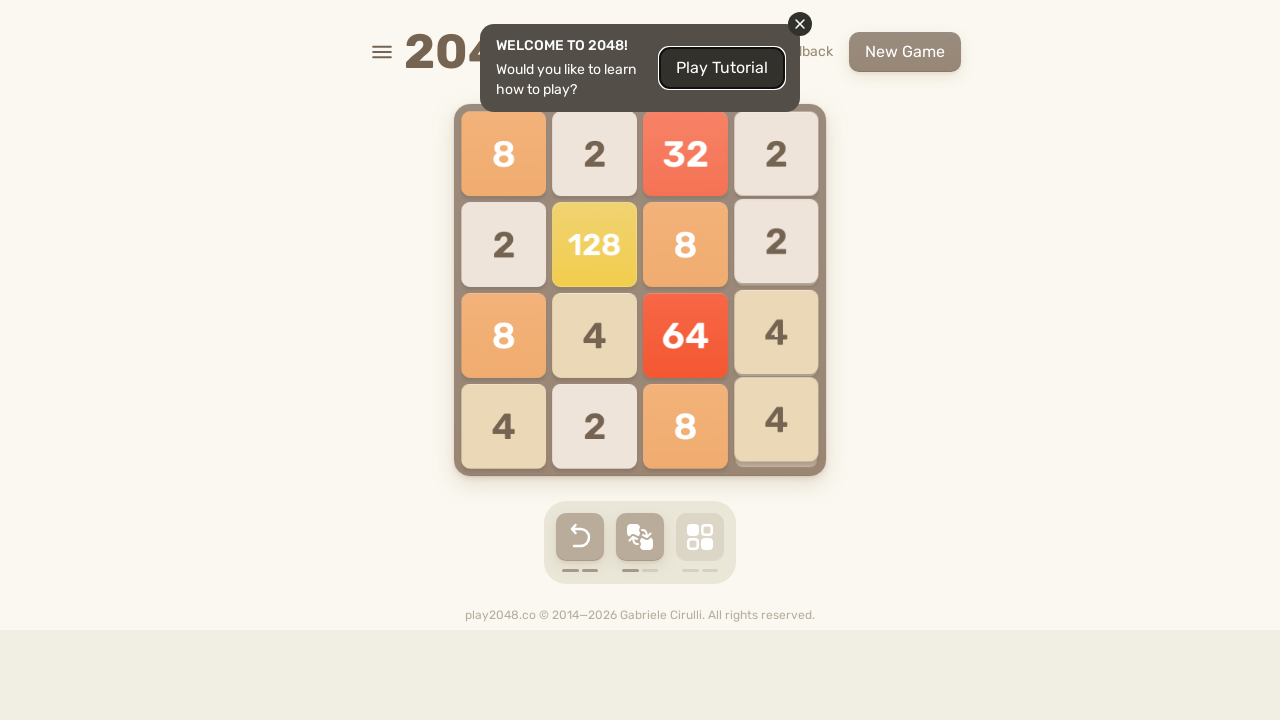

Pressed ArrowDown key on html
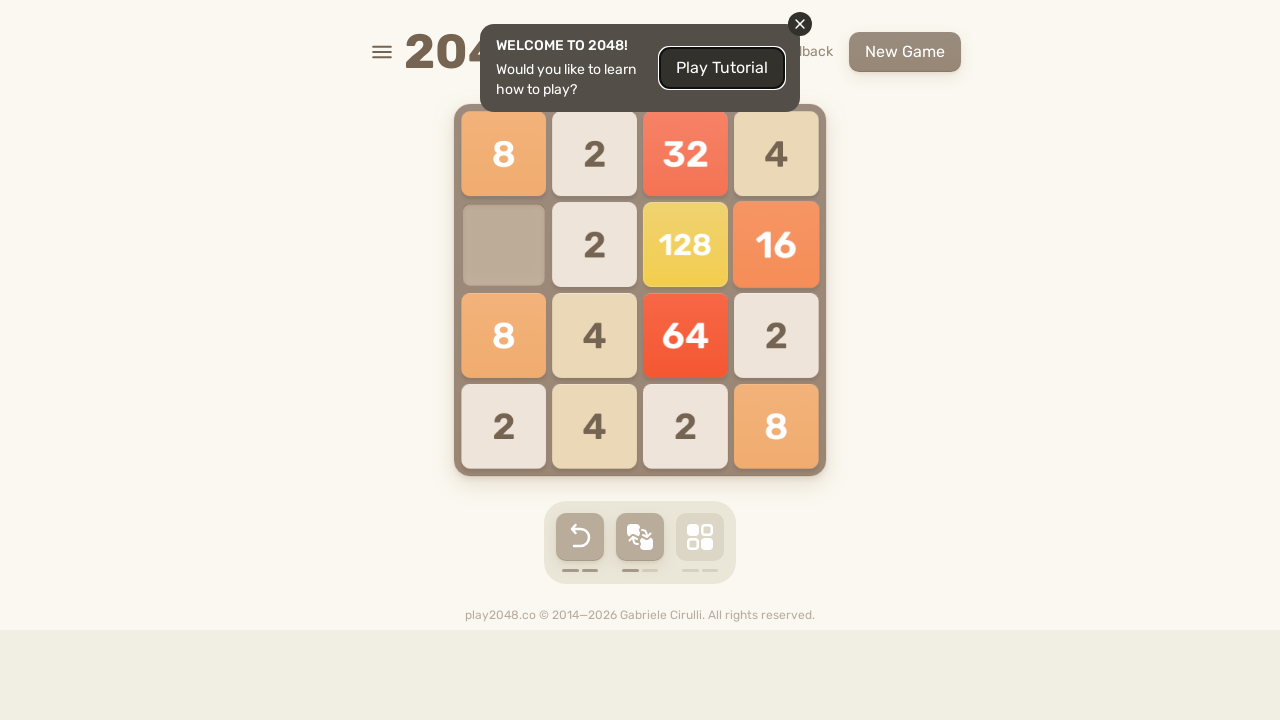

Pressed ArrowLeft key on html
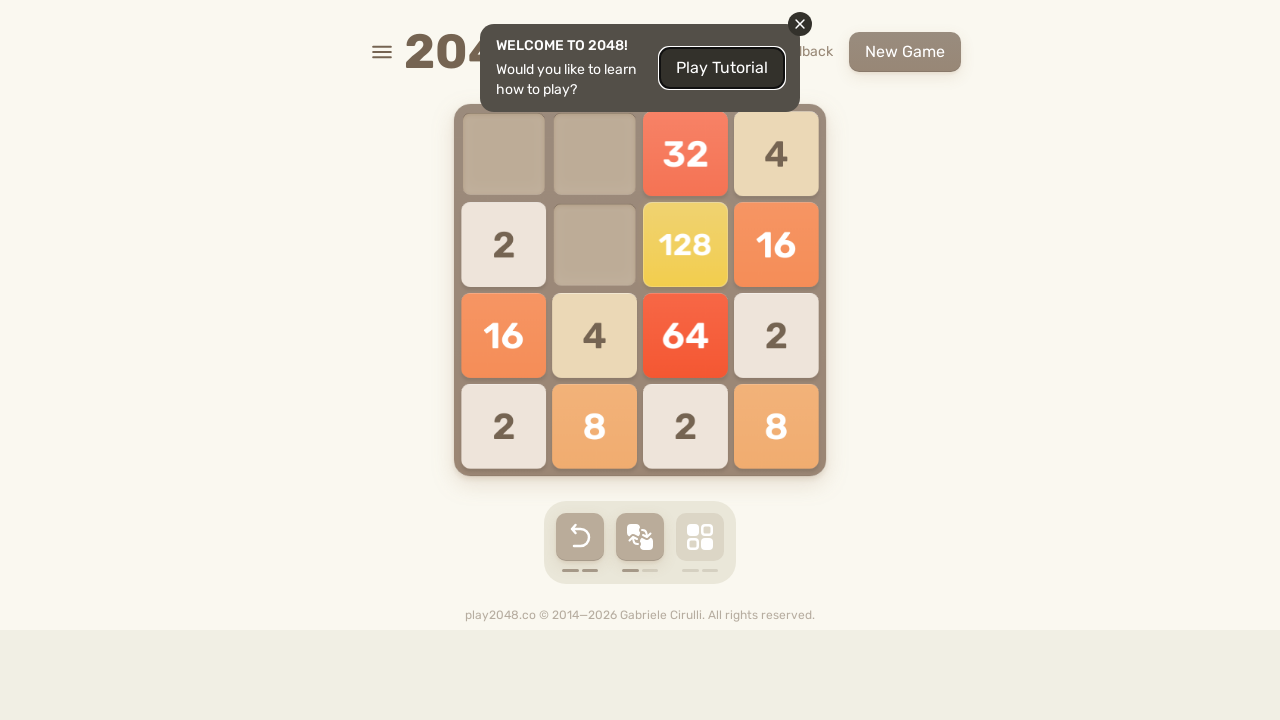

Pressed ArrowUp key on html
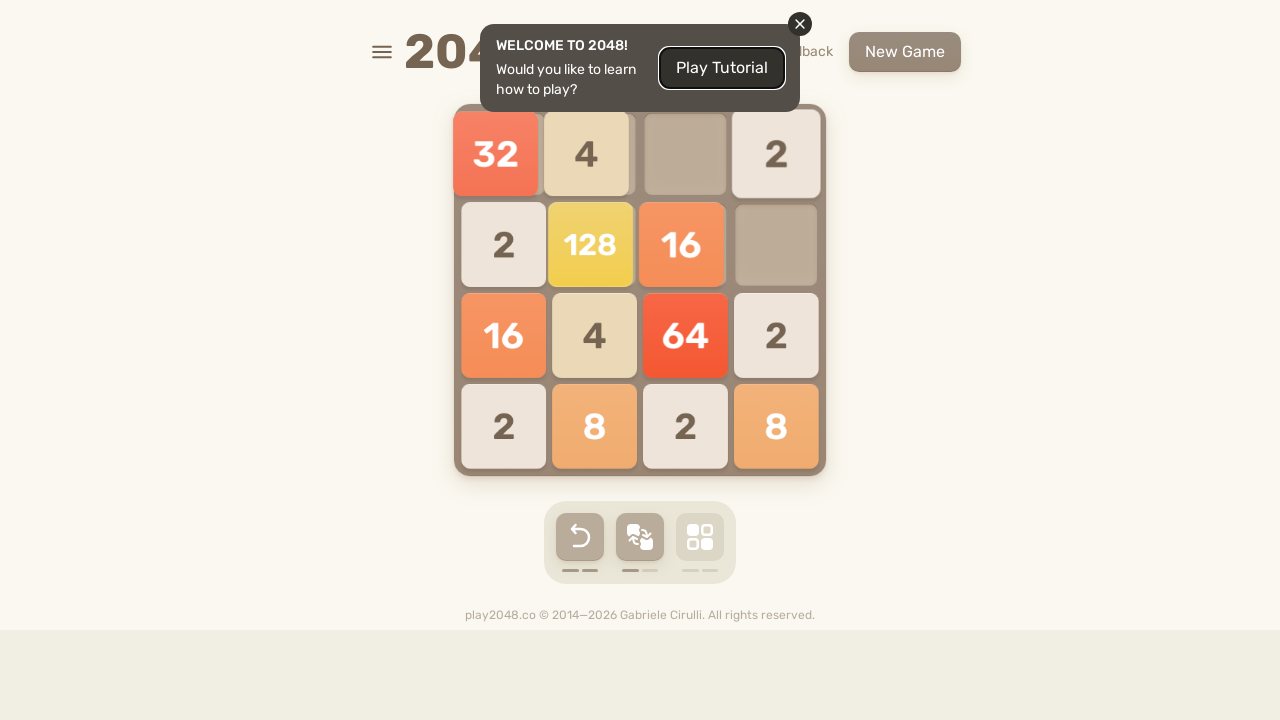

Pressed ArrowRight key on html
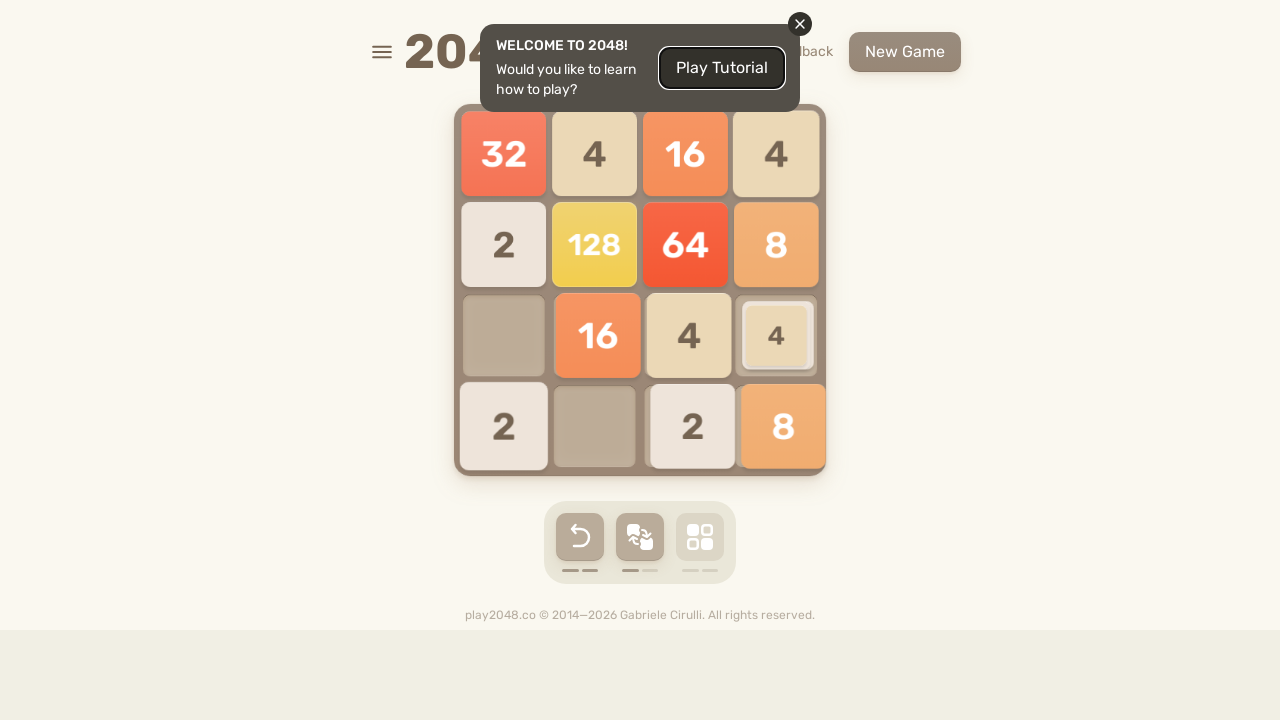

Pressed ArrowDown key on html
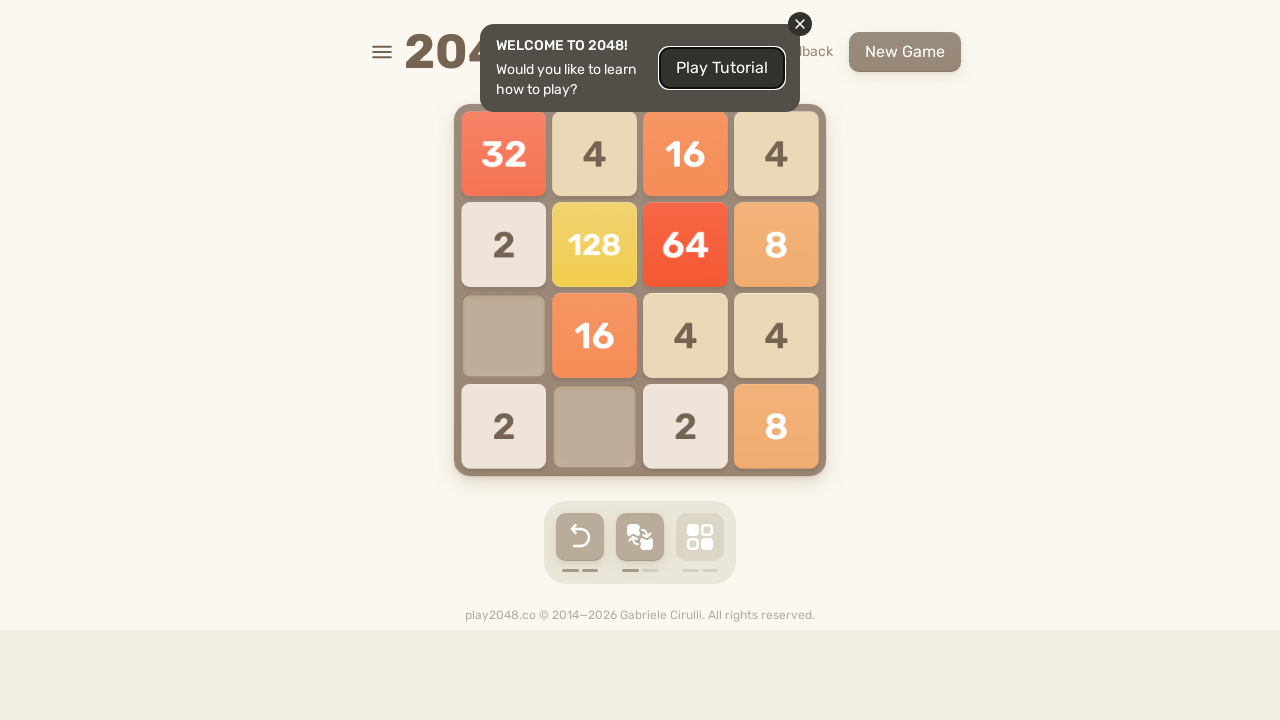

Pressed ArrowLeft key on html
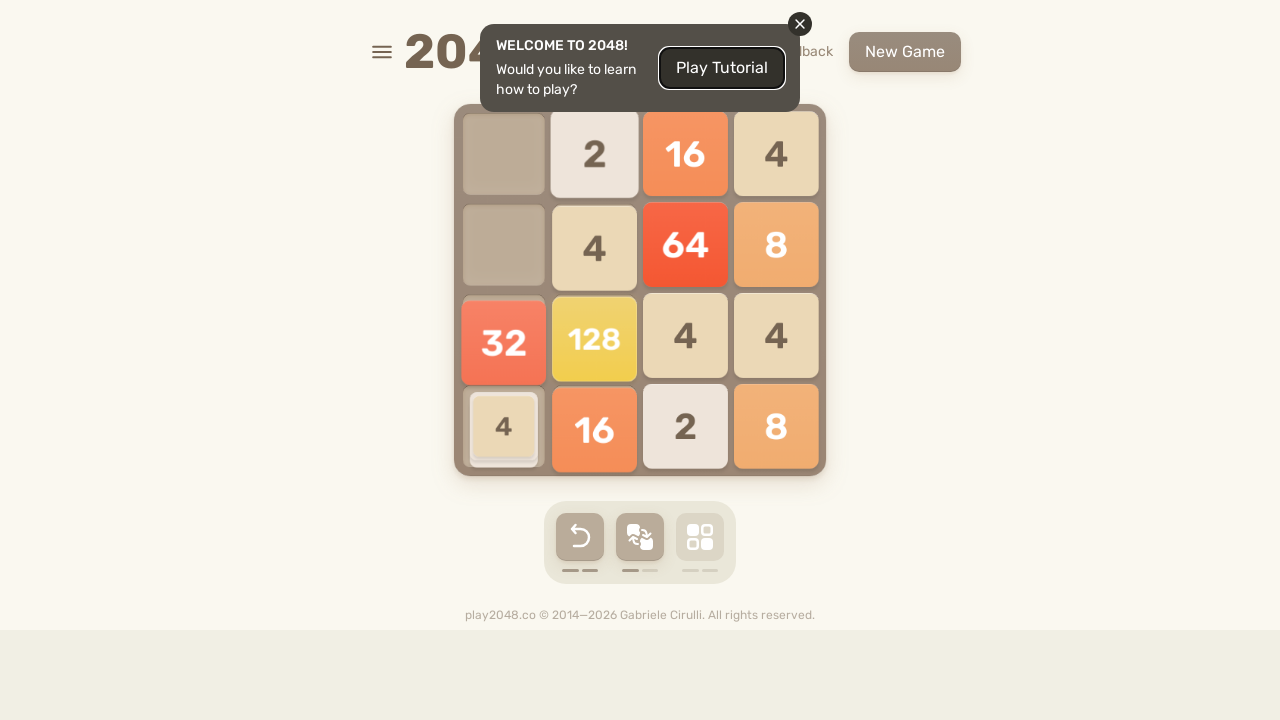

Pressed ArrowUp key on html
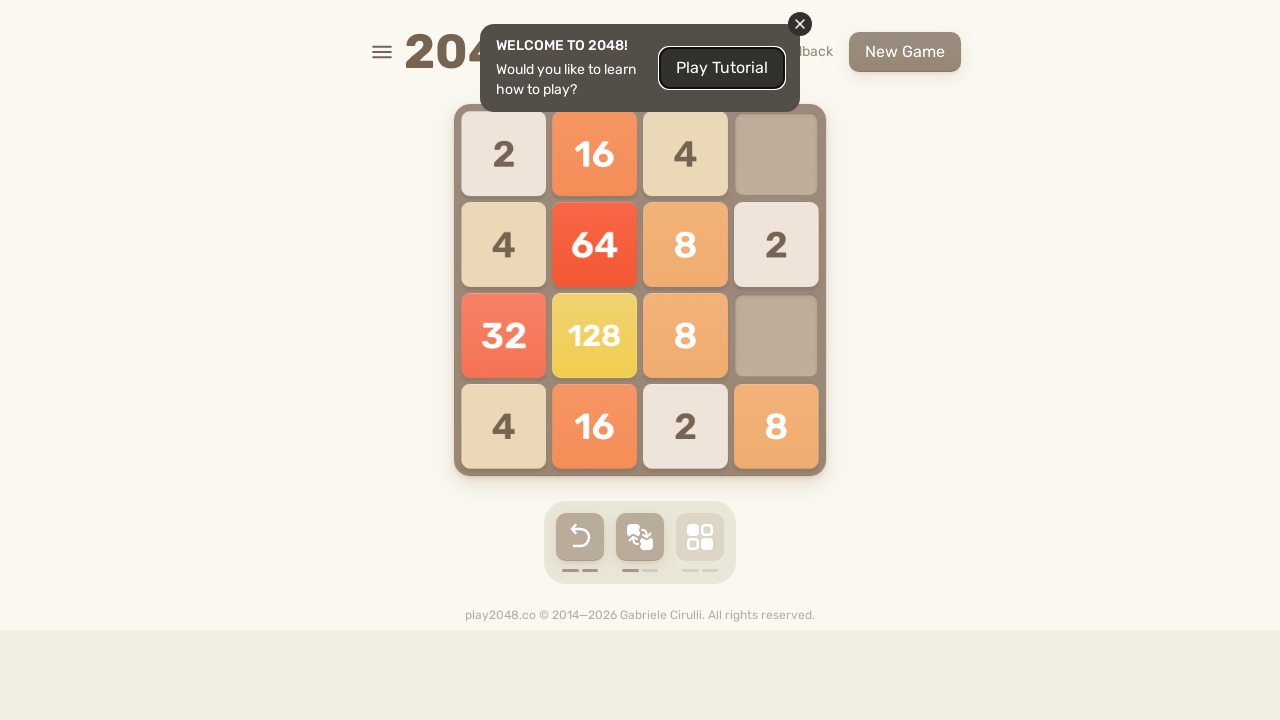

Pressed ArrowRight key on html
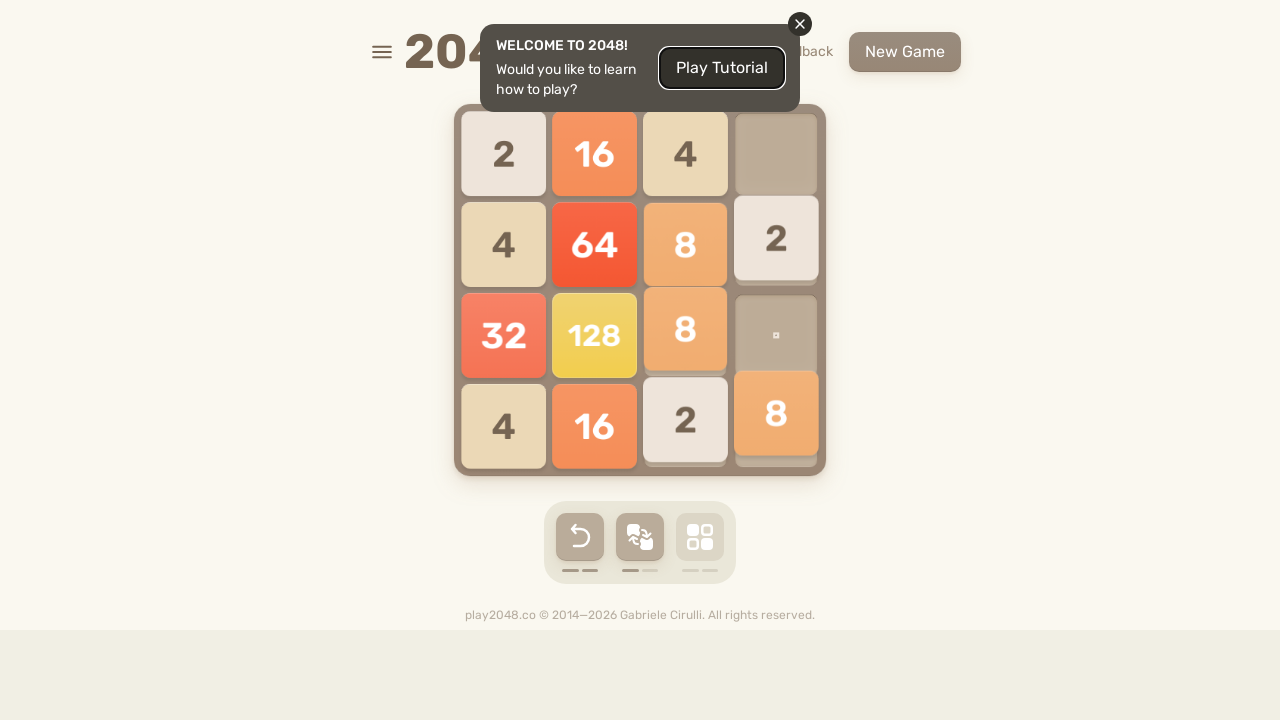

Pressed ArrowDown key on html
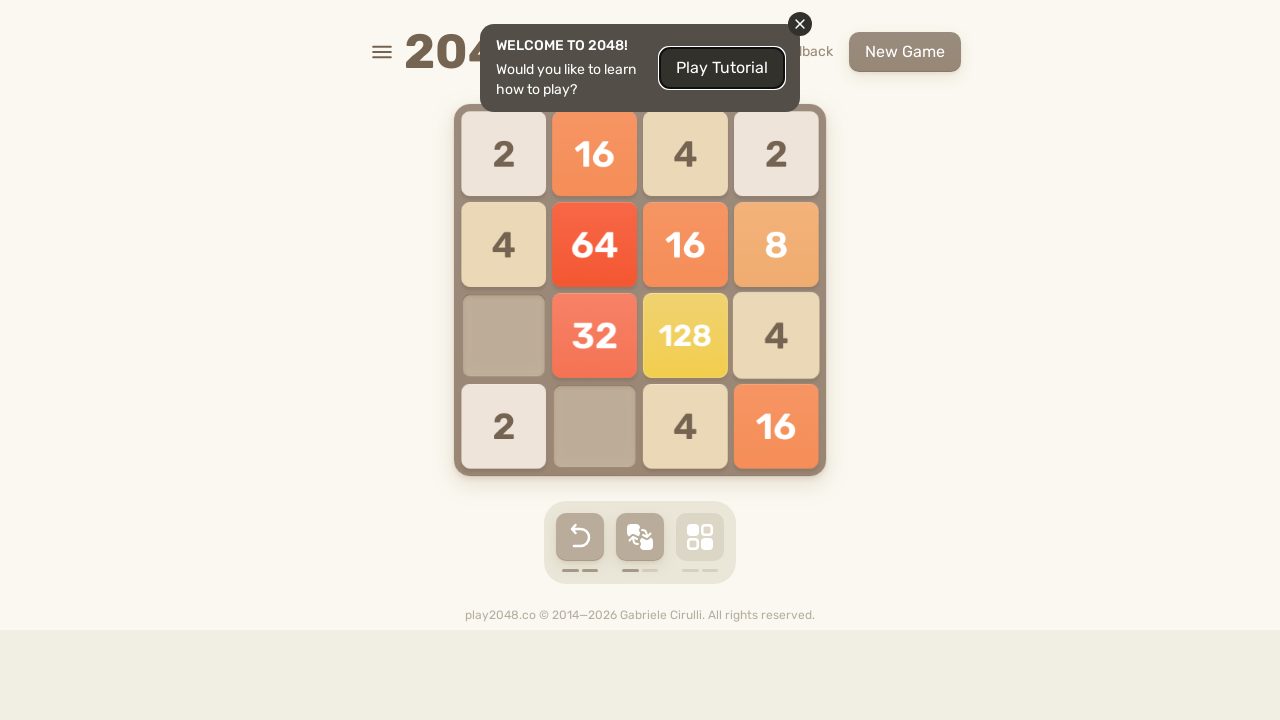

Pressed ArrowLeft key on html
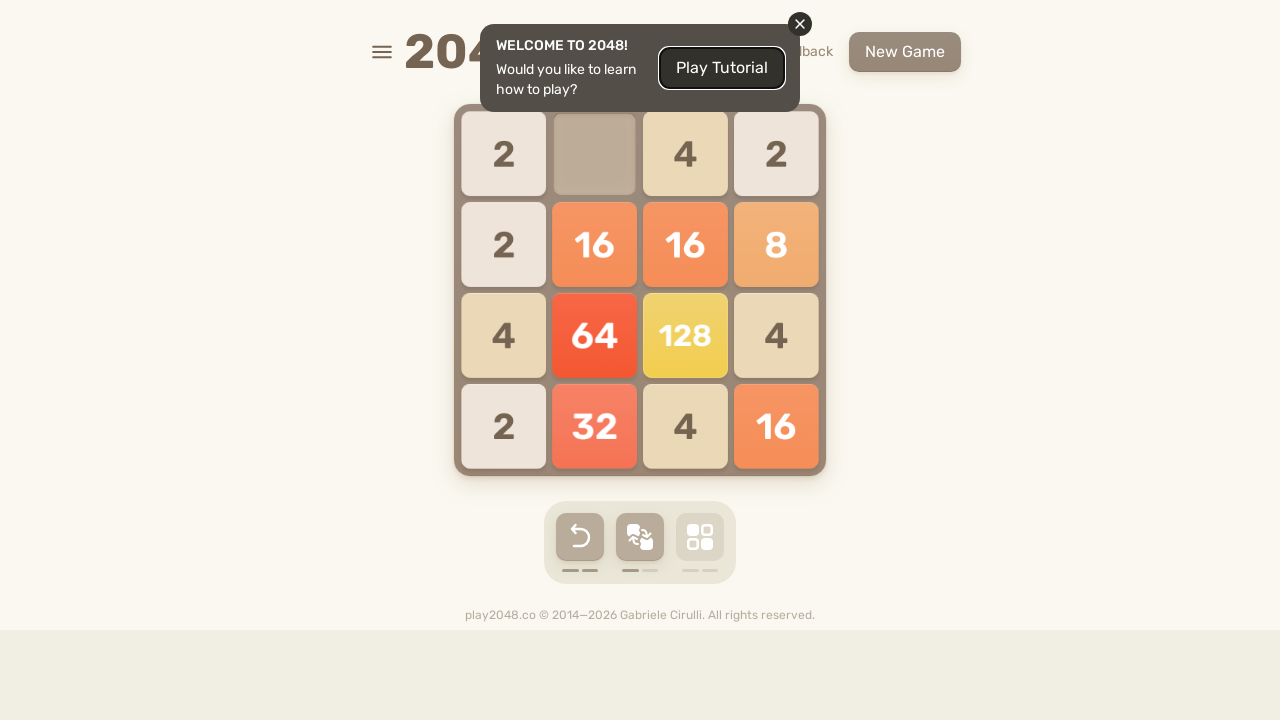

Pressed ArrowUp key on html
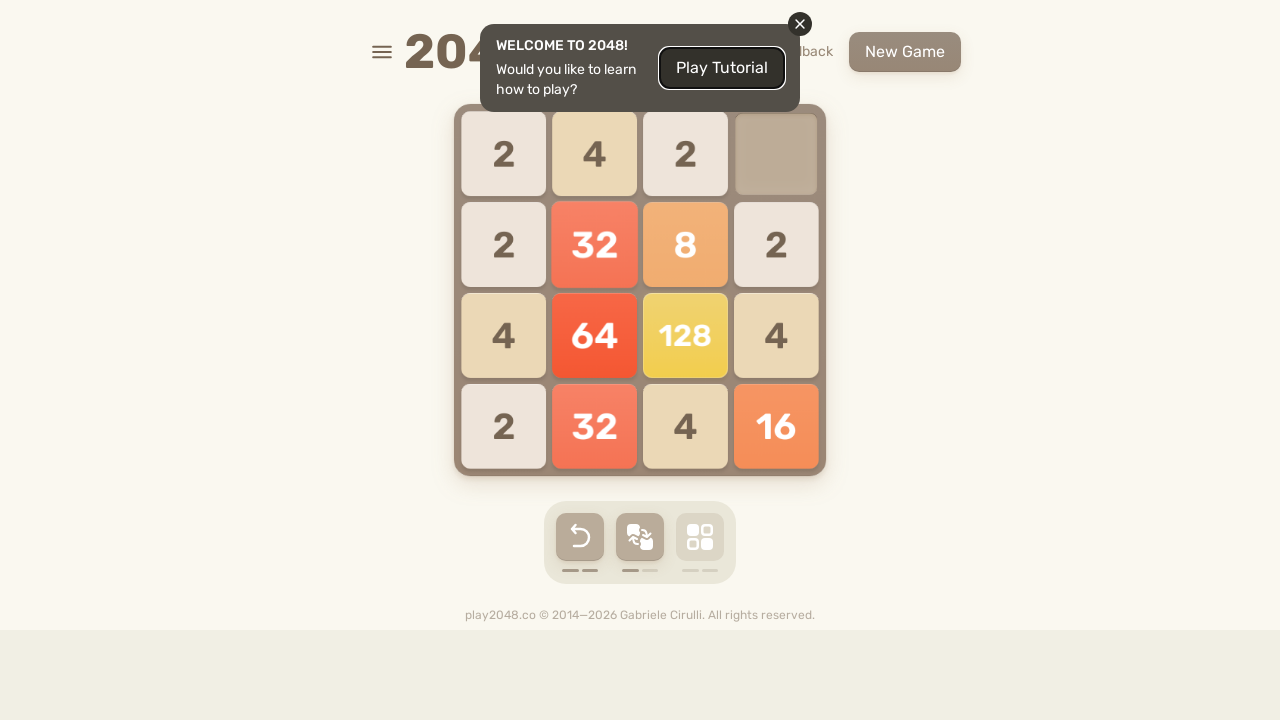

Pressed ArrowRight key on html
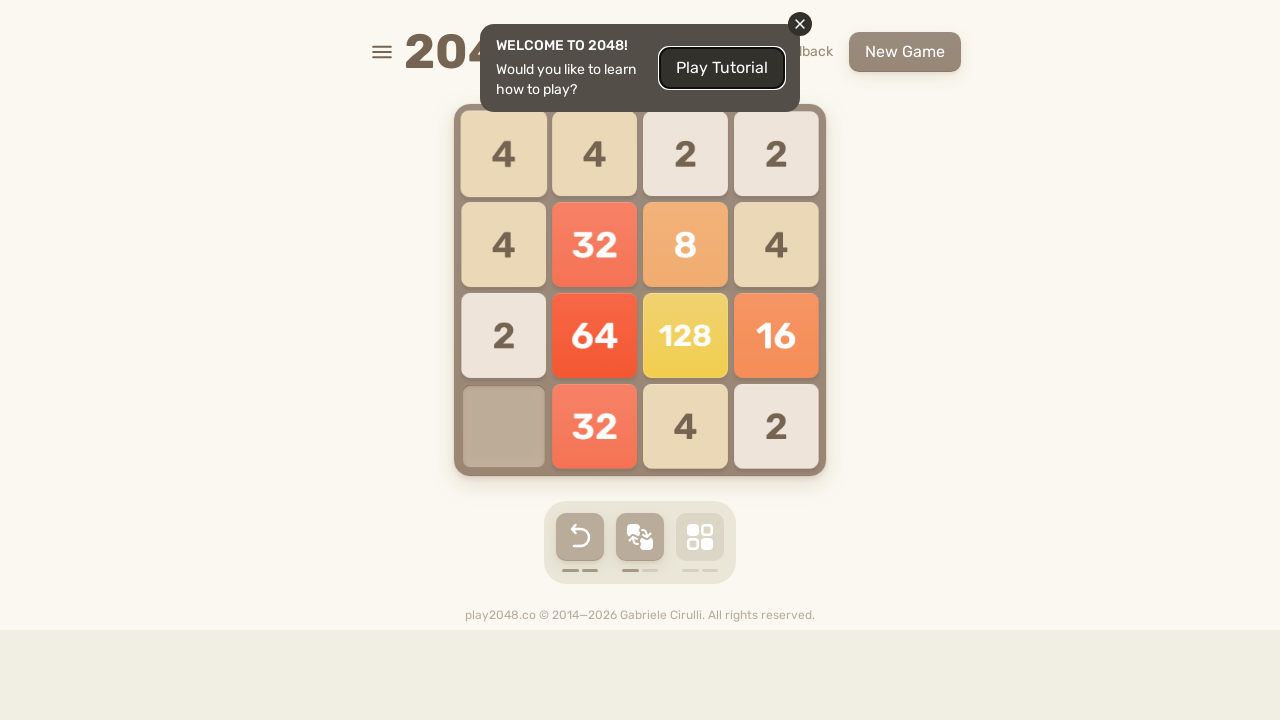

Pressed ArrowDown key on html
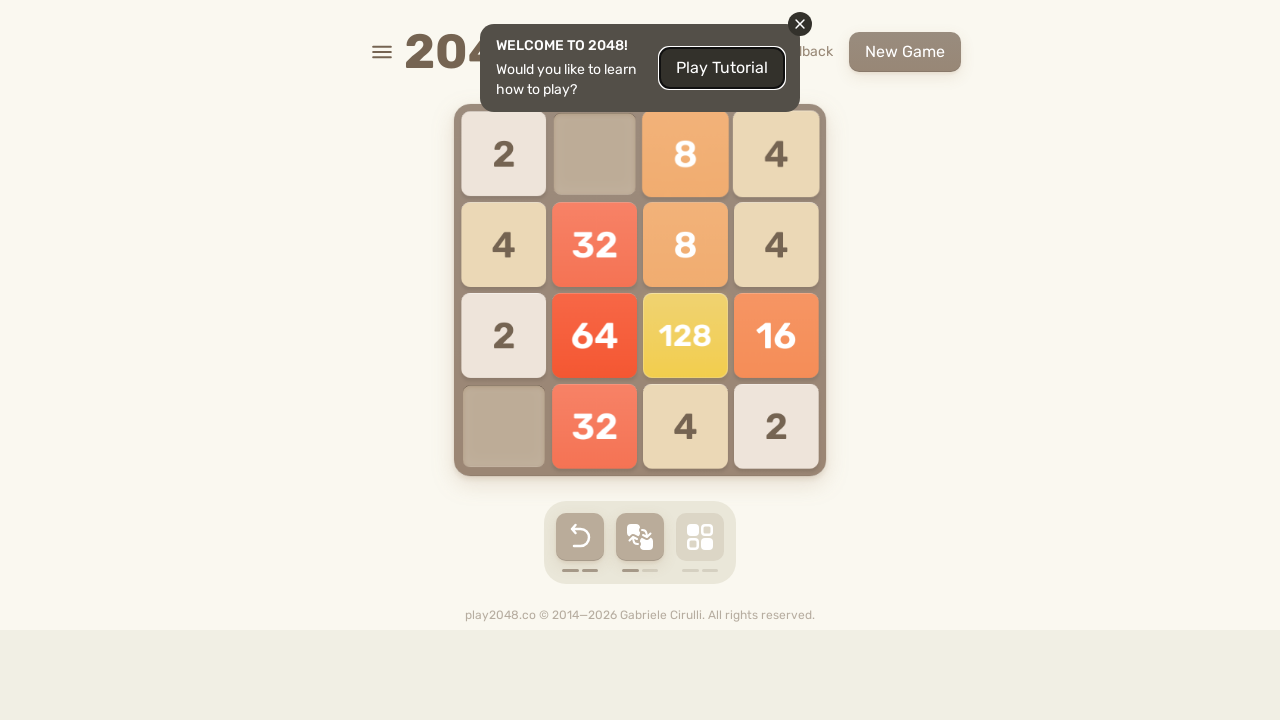

Pressed ArrowLeft key on html
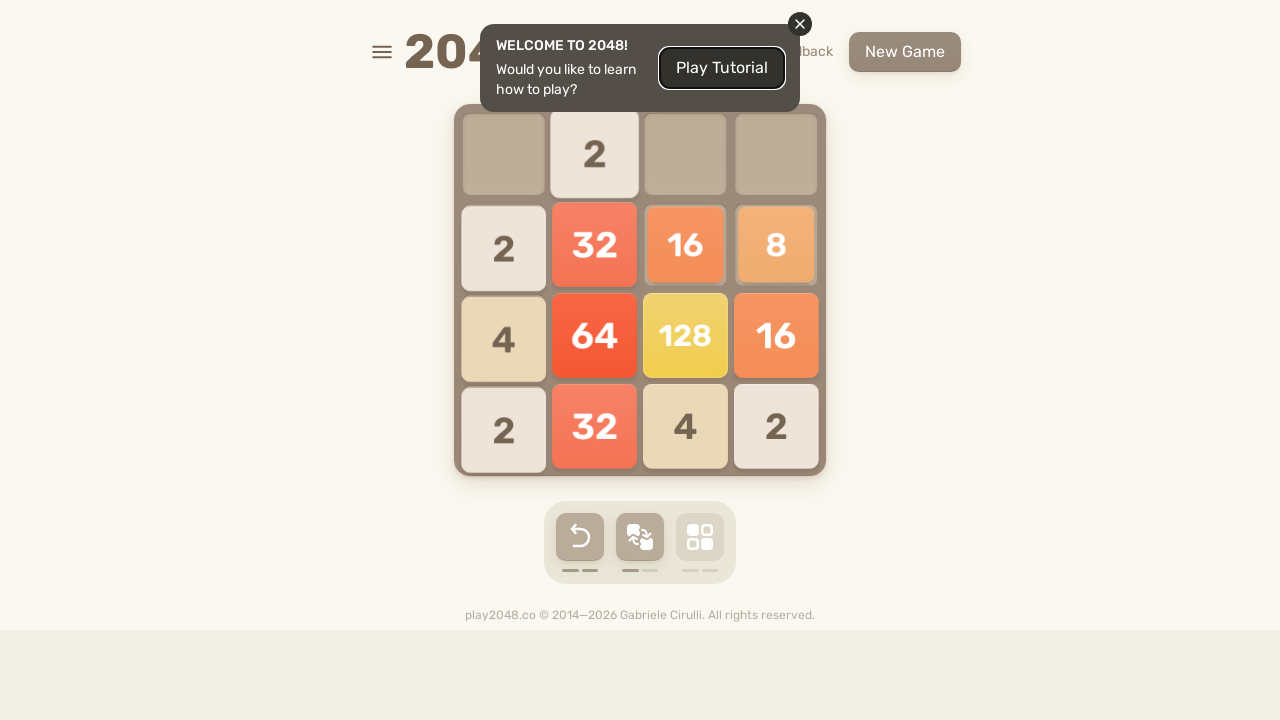

Pressed ArrowUp key on html
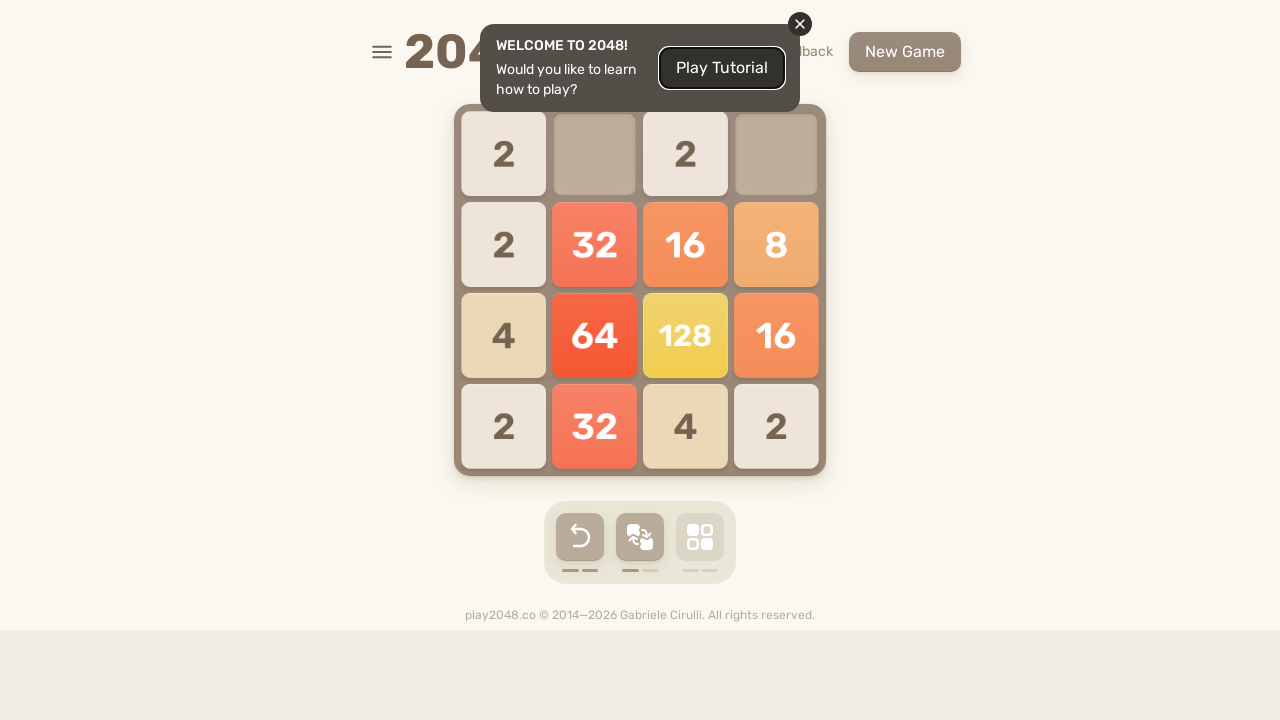

Pressed ArrowRight key on html
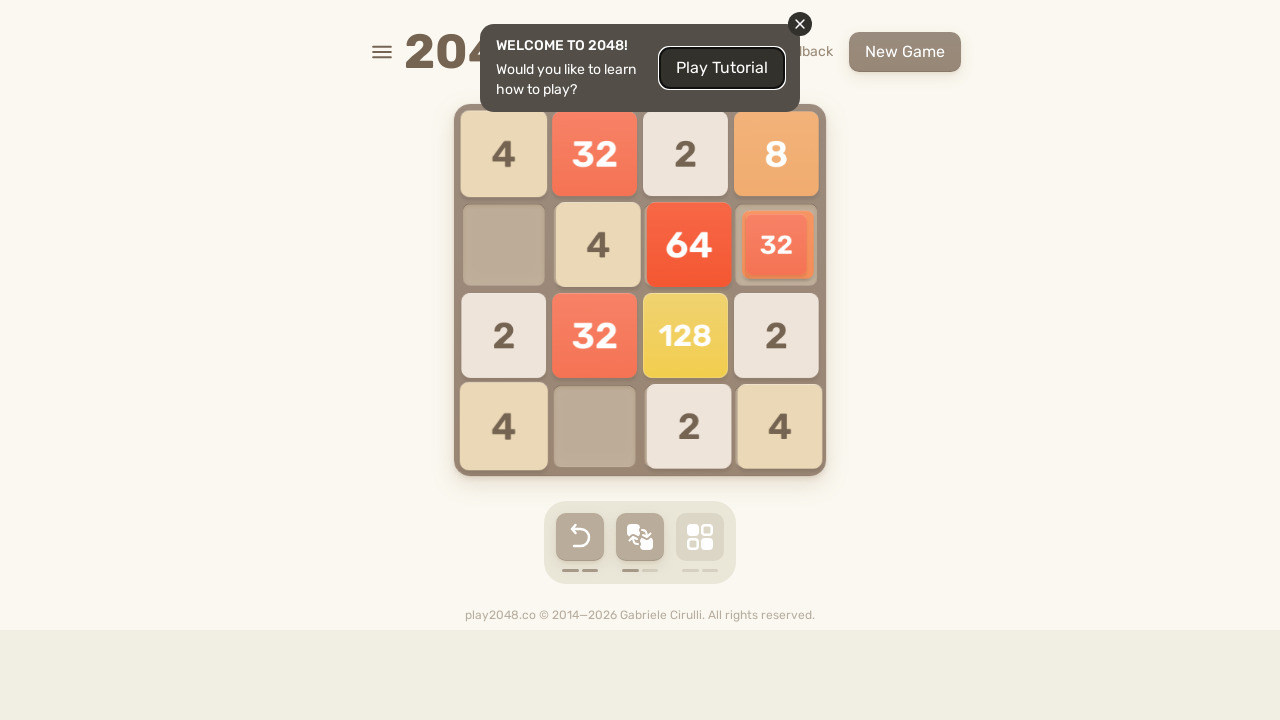

Pressed ArrowDown key on html
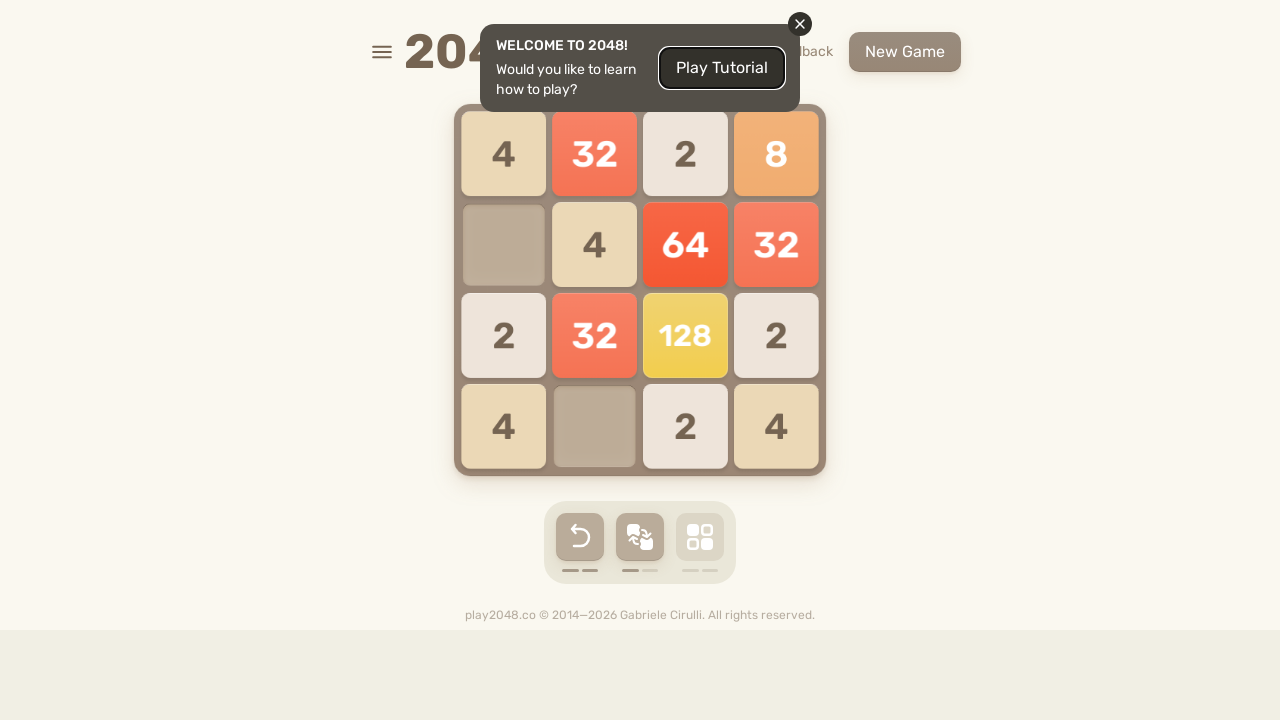

Pressed ArrowLeft key on html
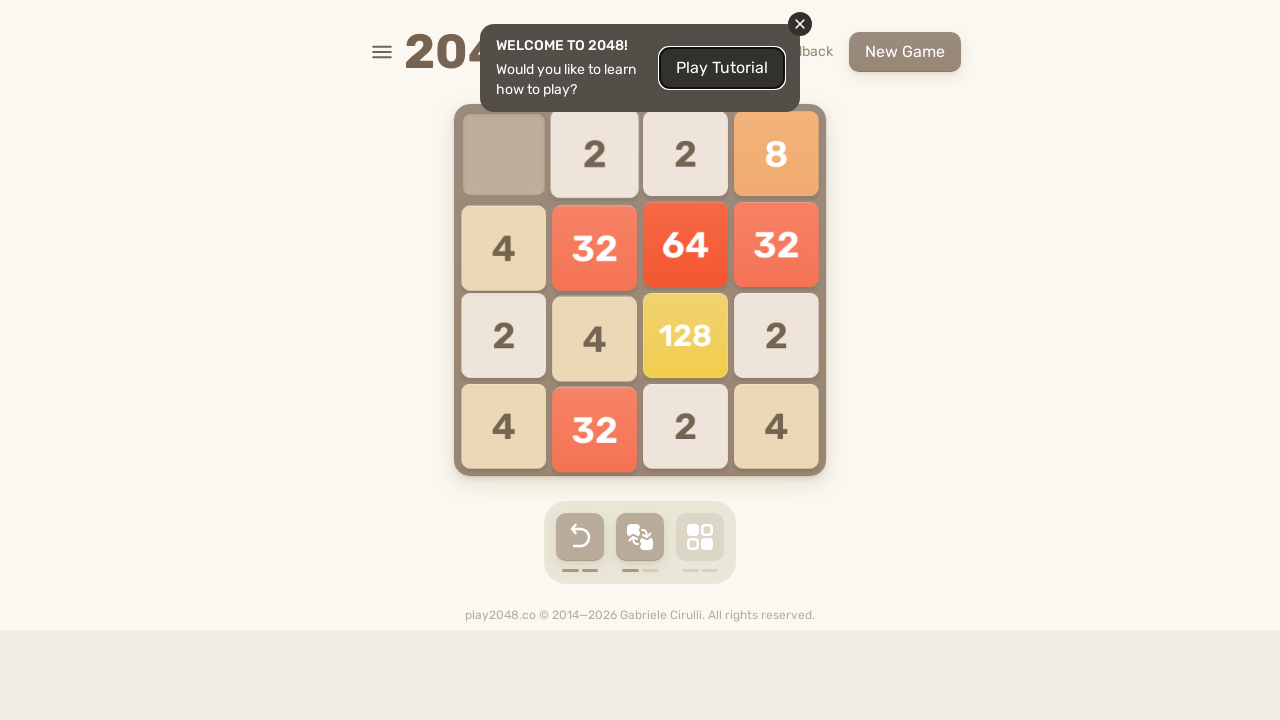

Pressed ArrowUp key on html
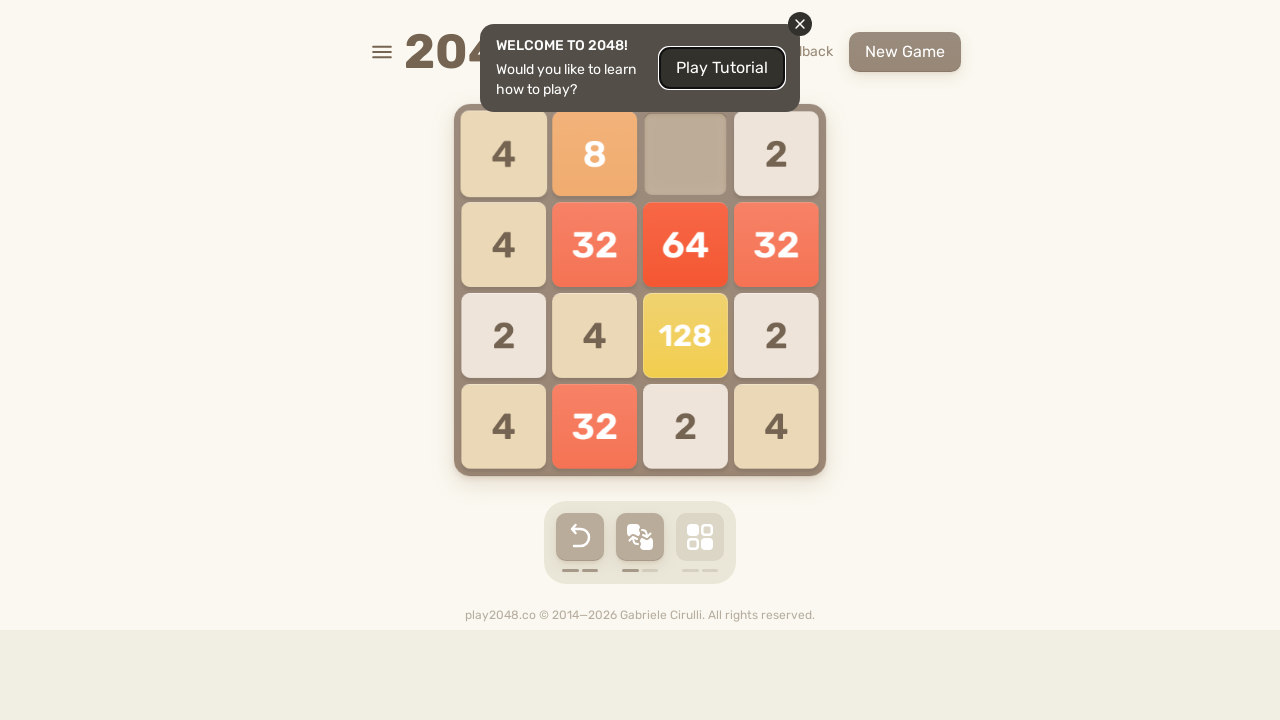

Pressed ArrowRight key on html
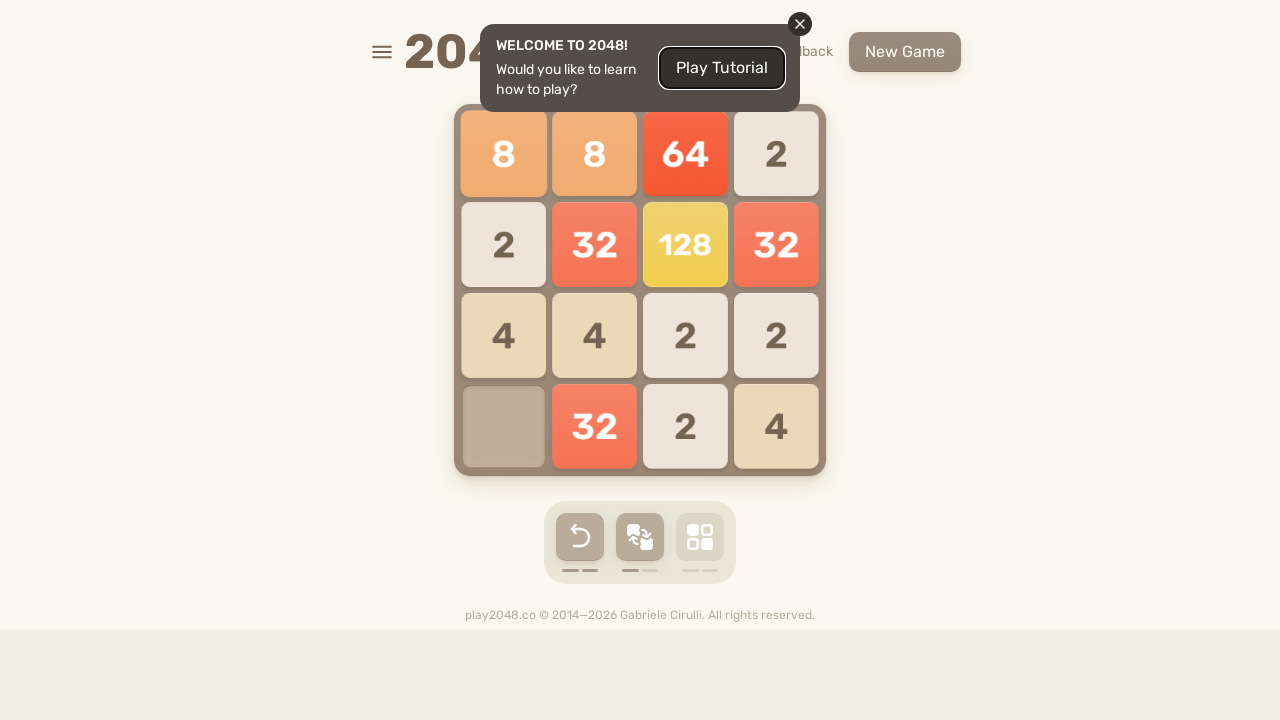

Pressed ArrowDown key on html
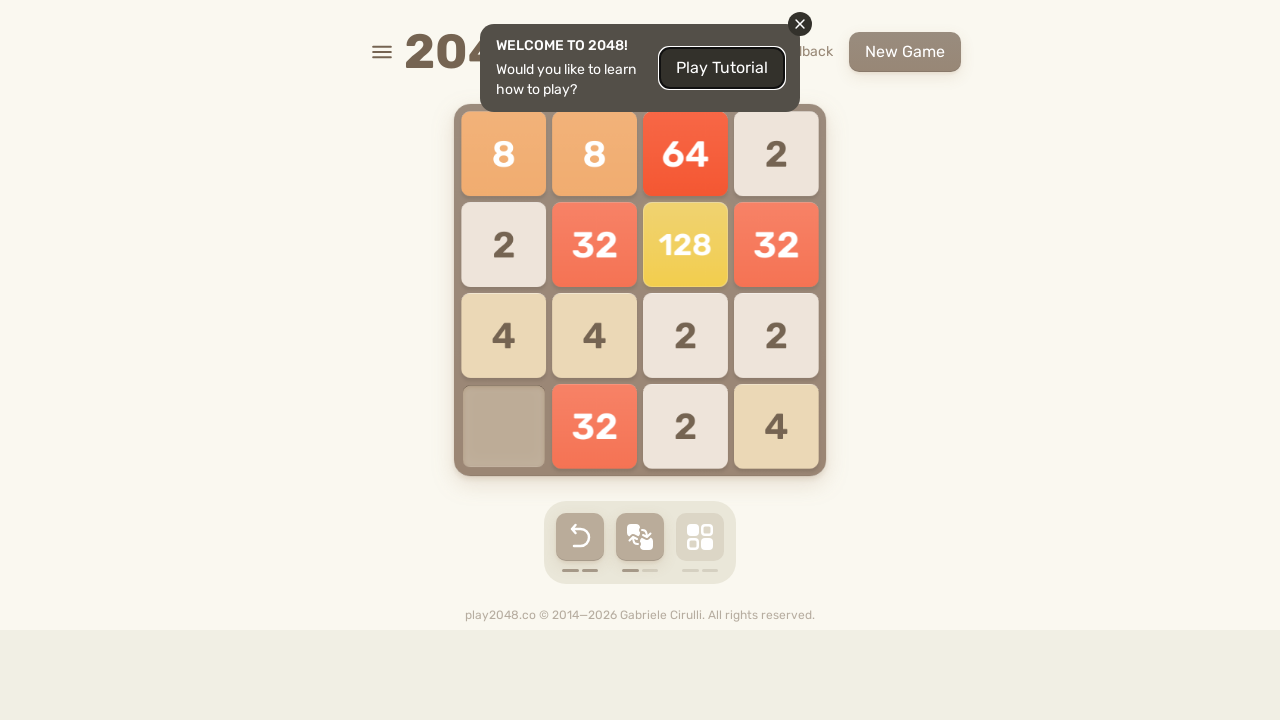

Pressed ArrowLeft key on html
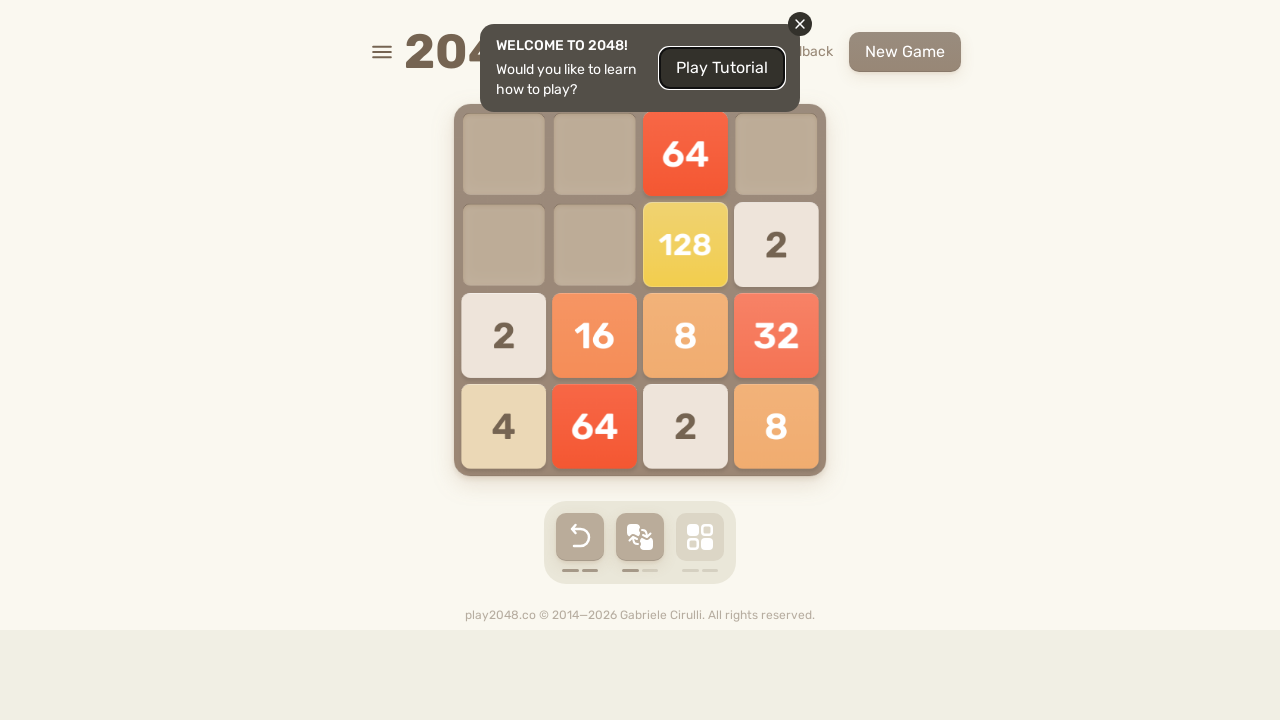

Pressed ArrowUp key on html
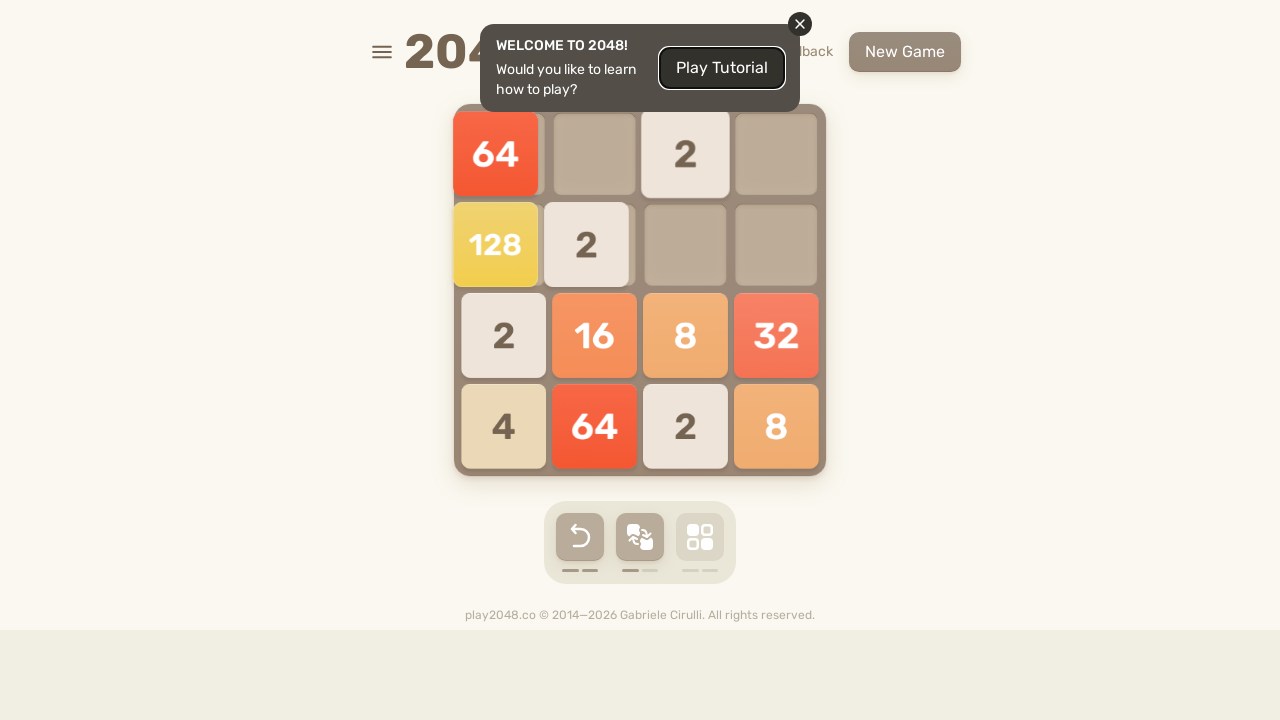

Pressed ArrowRight key on html
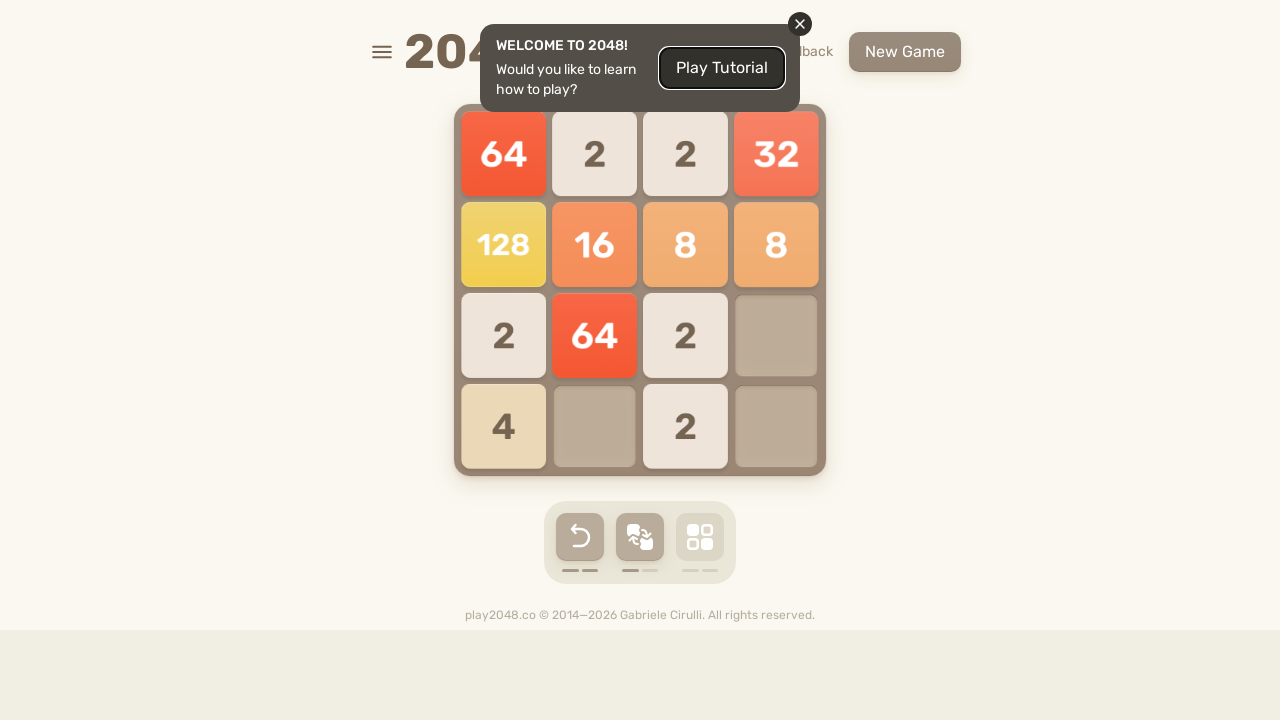

Pressed ArrowDown key on html
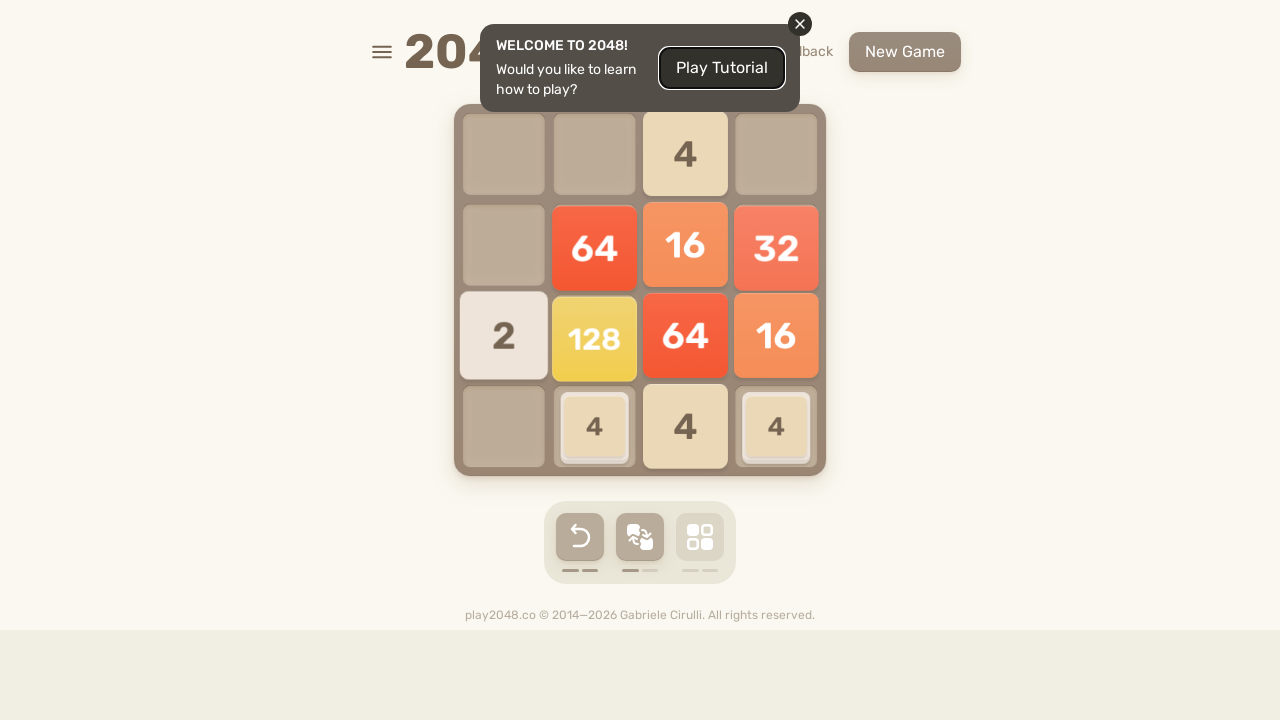

Pressed ArrowLeft key on html
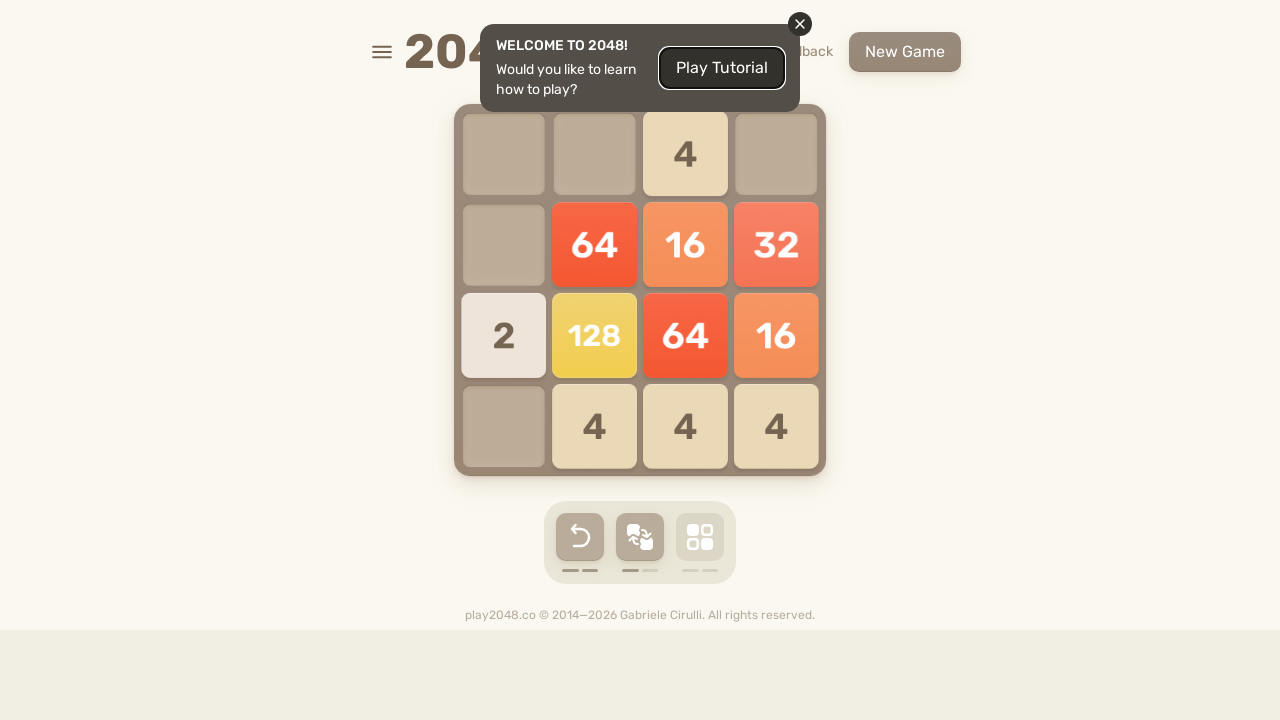

Pressed ArrowUp key on html
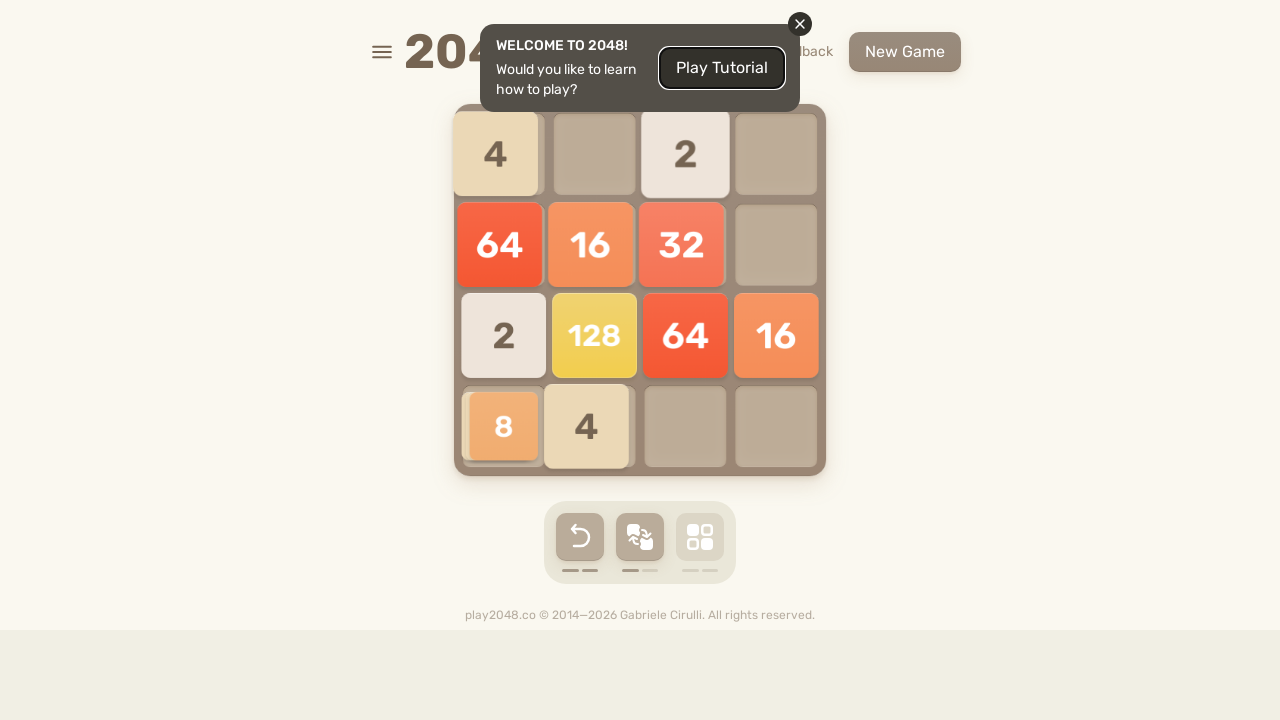

Pressed ArrowRight key on html
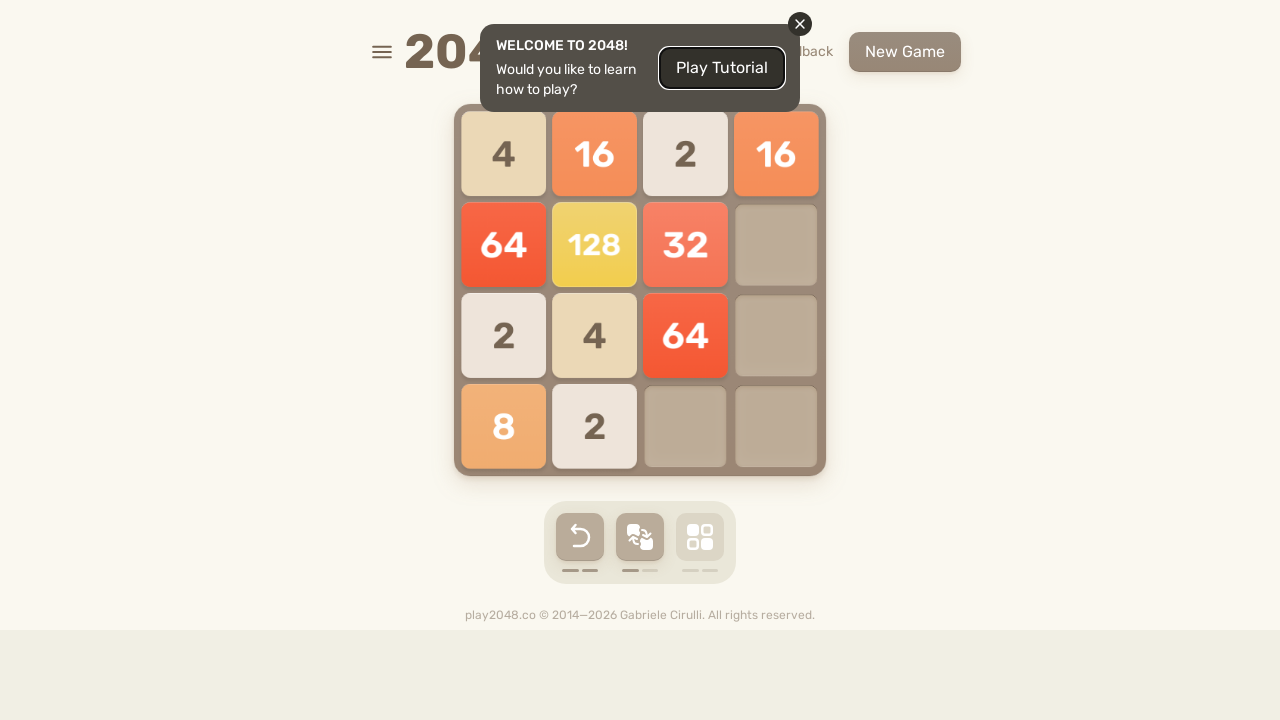

Pressed ArrowDown key on html
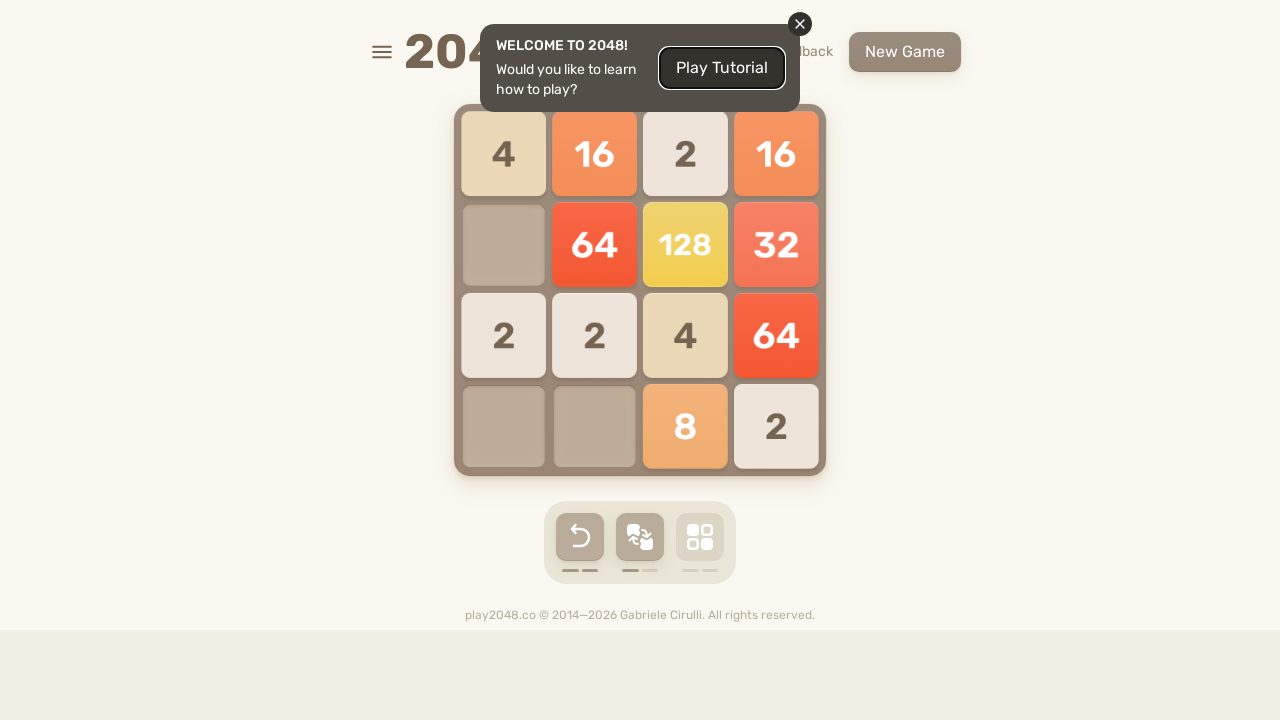

Pressed ArrowLeft key on html
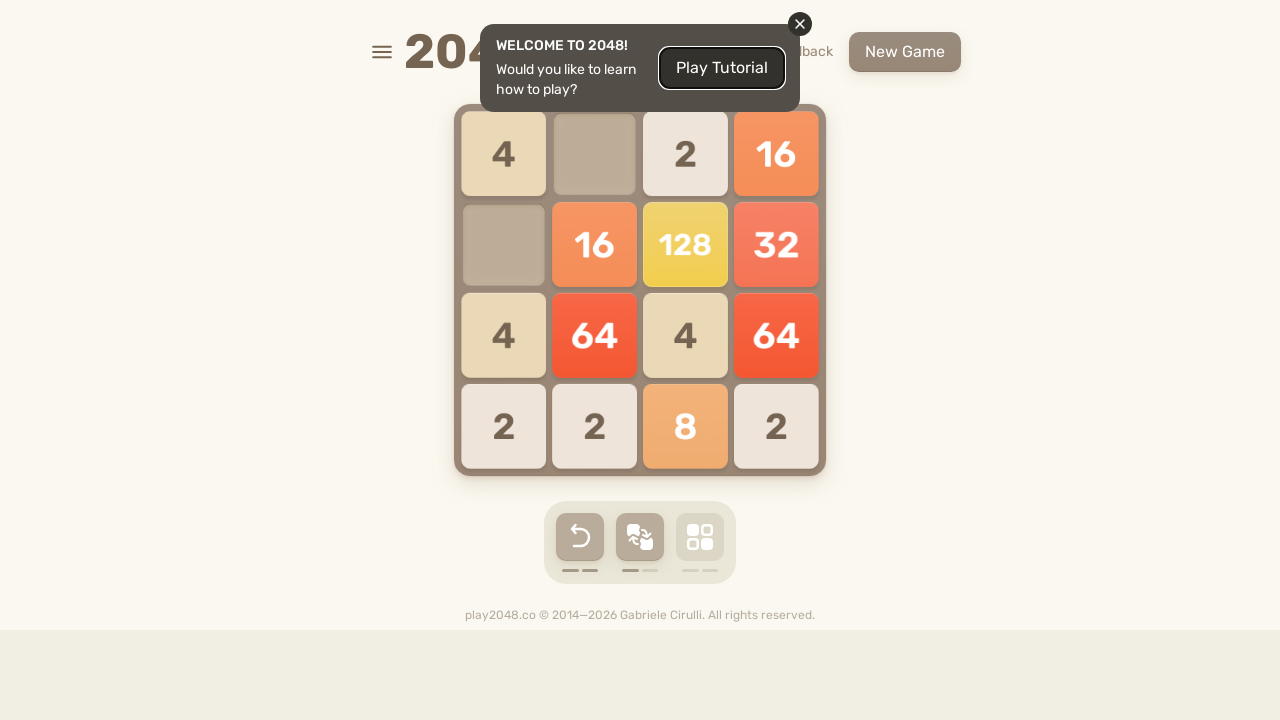

Pressed ArrowUp key on html
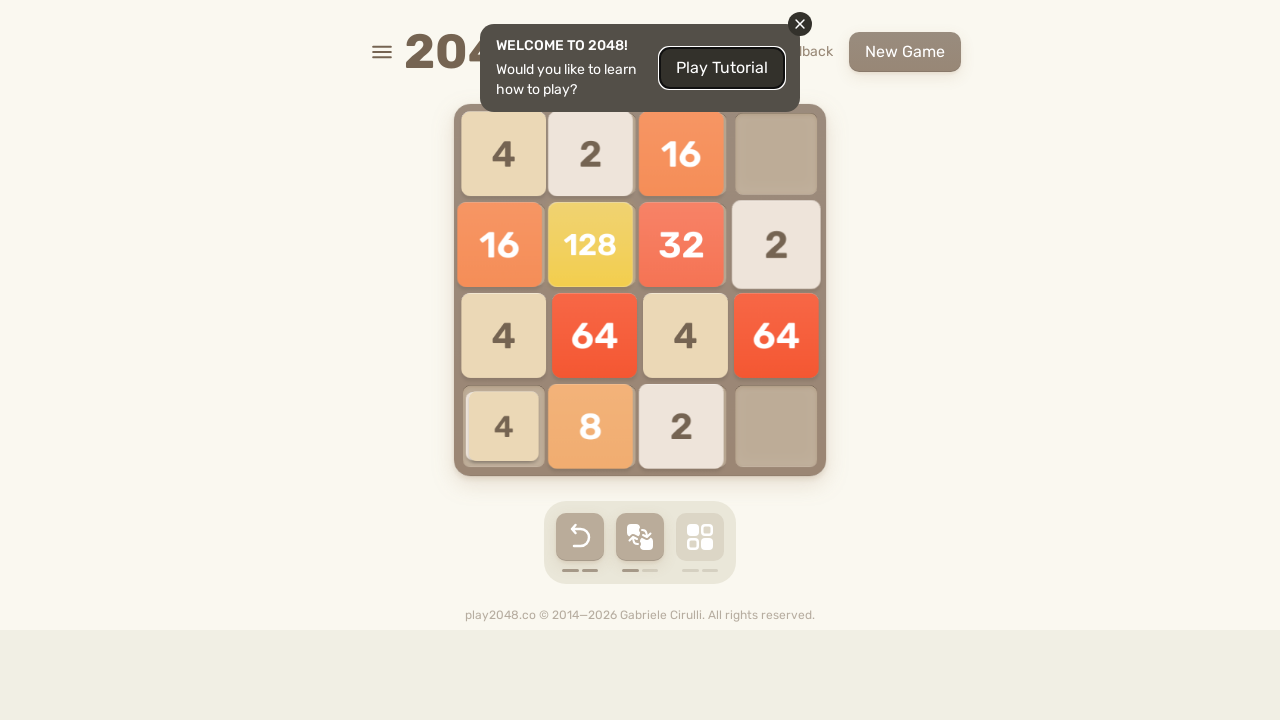

Pressed ArrowRight key on html
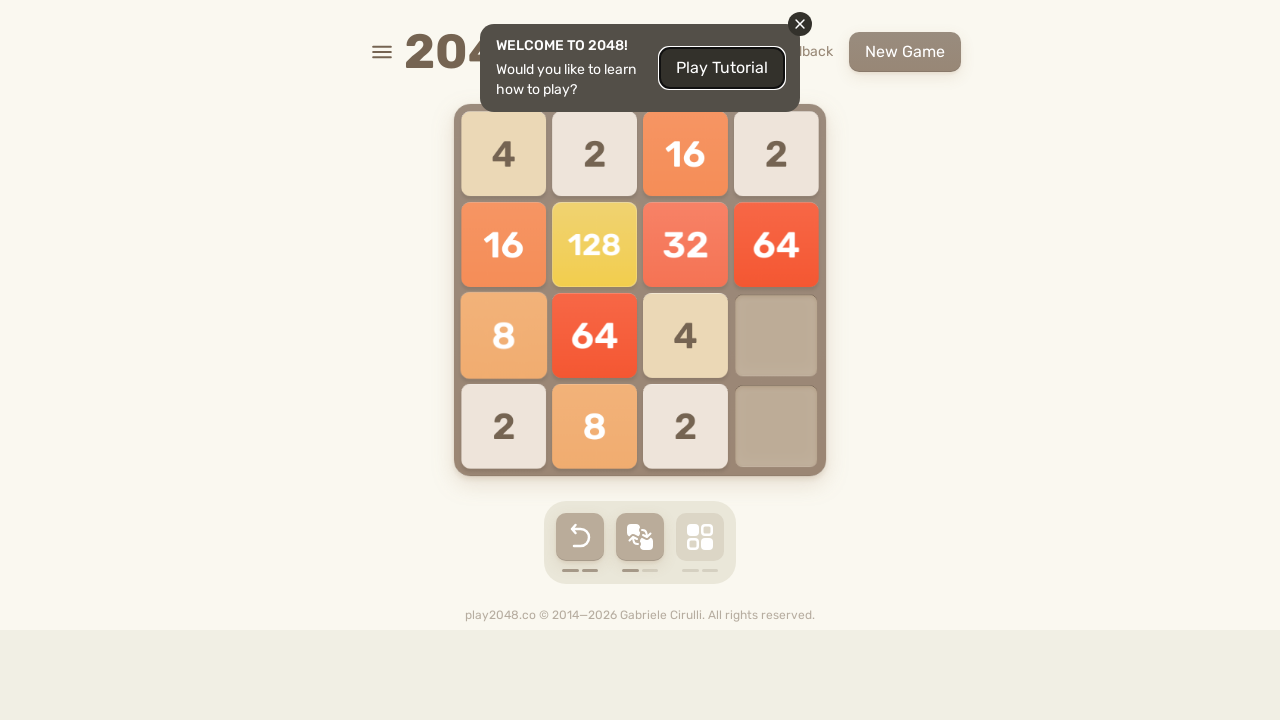

Pressed ArrowDown key on html
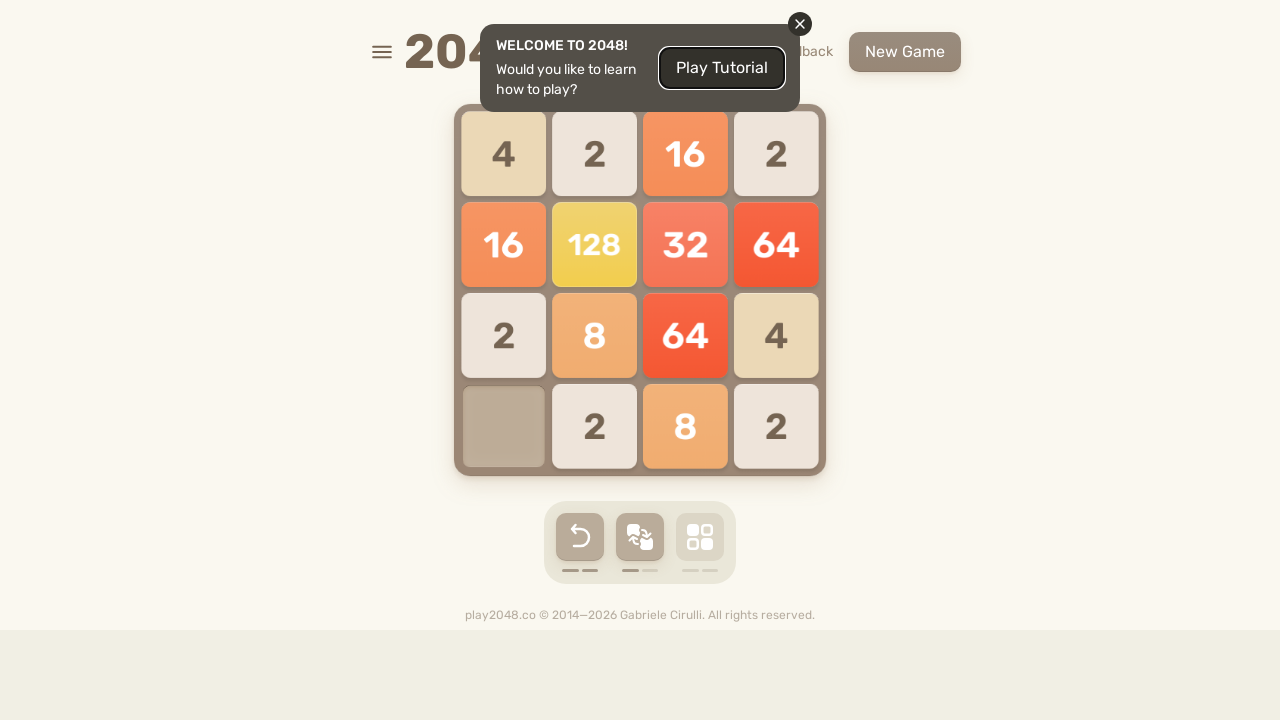

Pressed ArrowLeft key on html
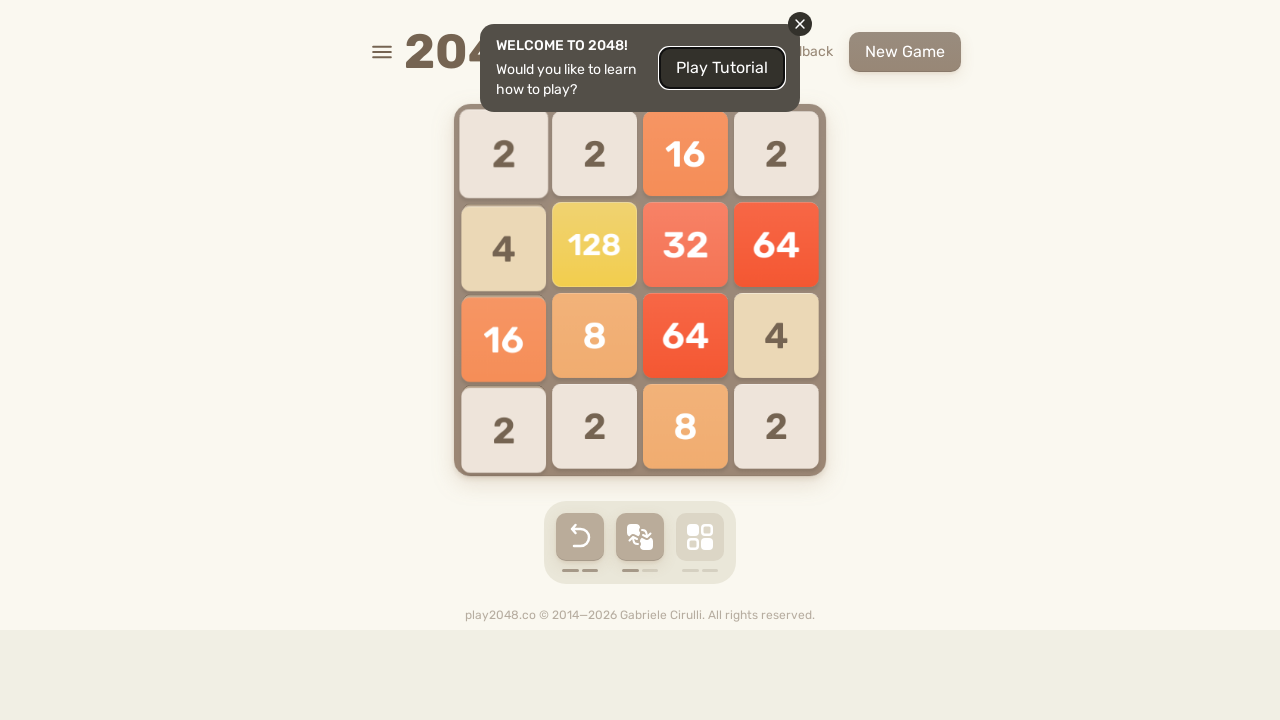

Pressed ArrowUp key on html
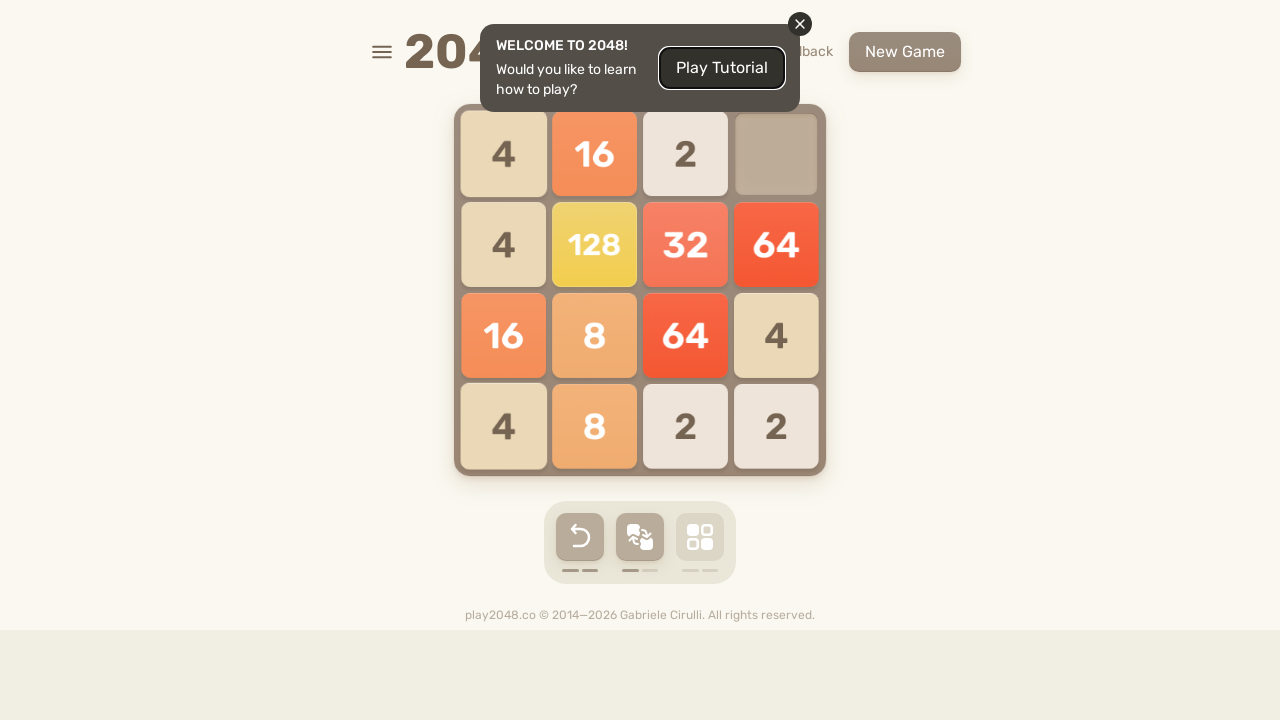

Pressed ArrowRight key on html
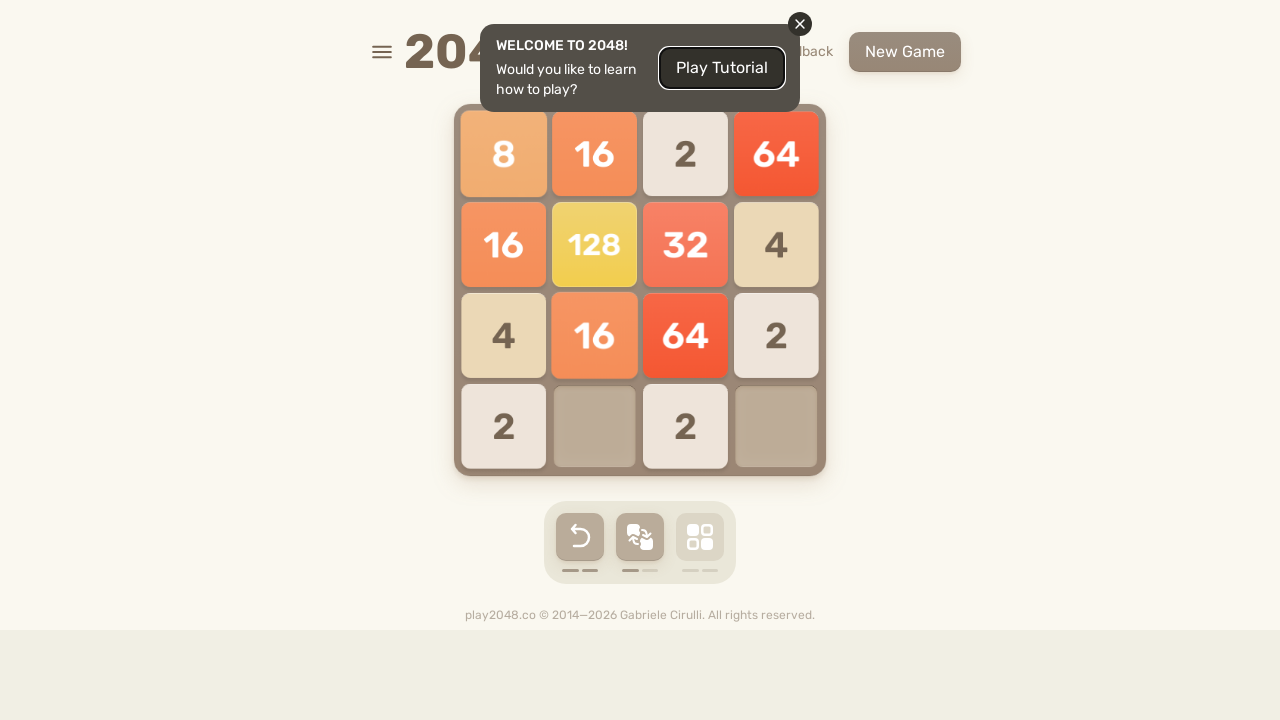

Pressed ArrowDown key on html
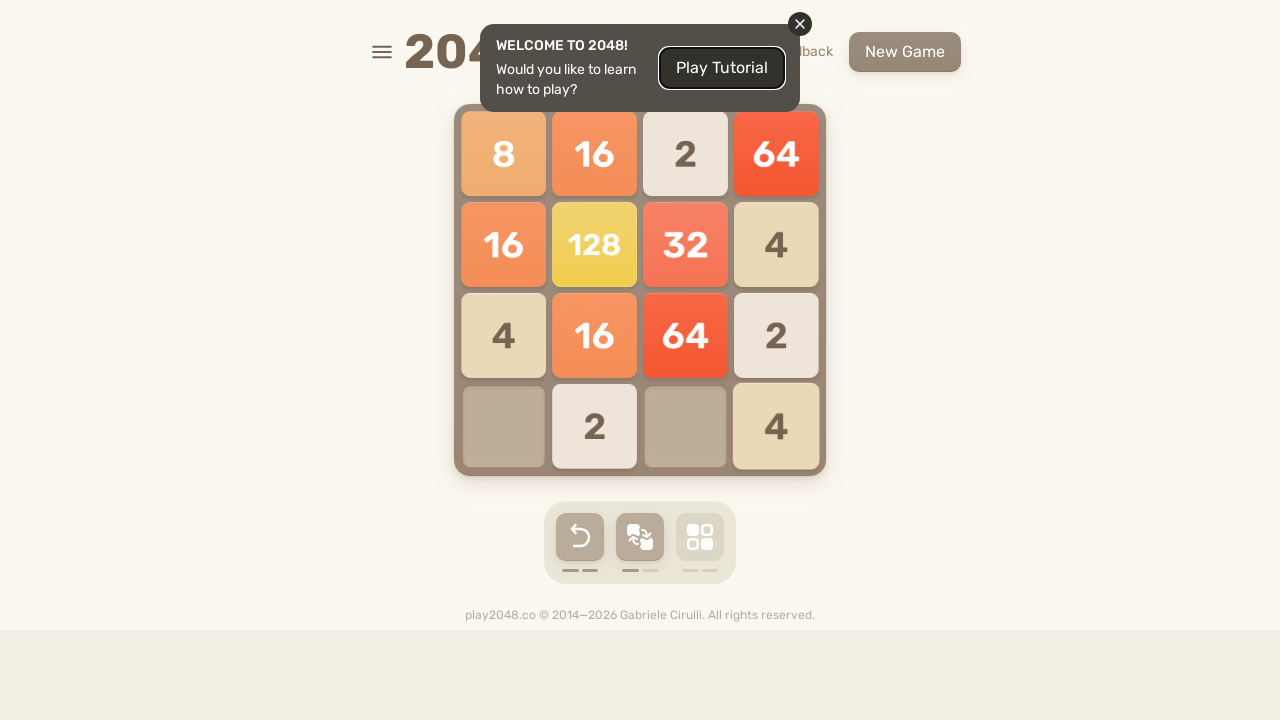

Pressed ArrowLeft key on html
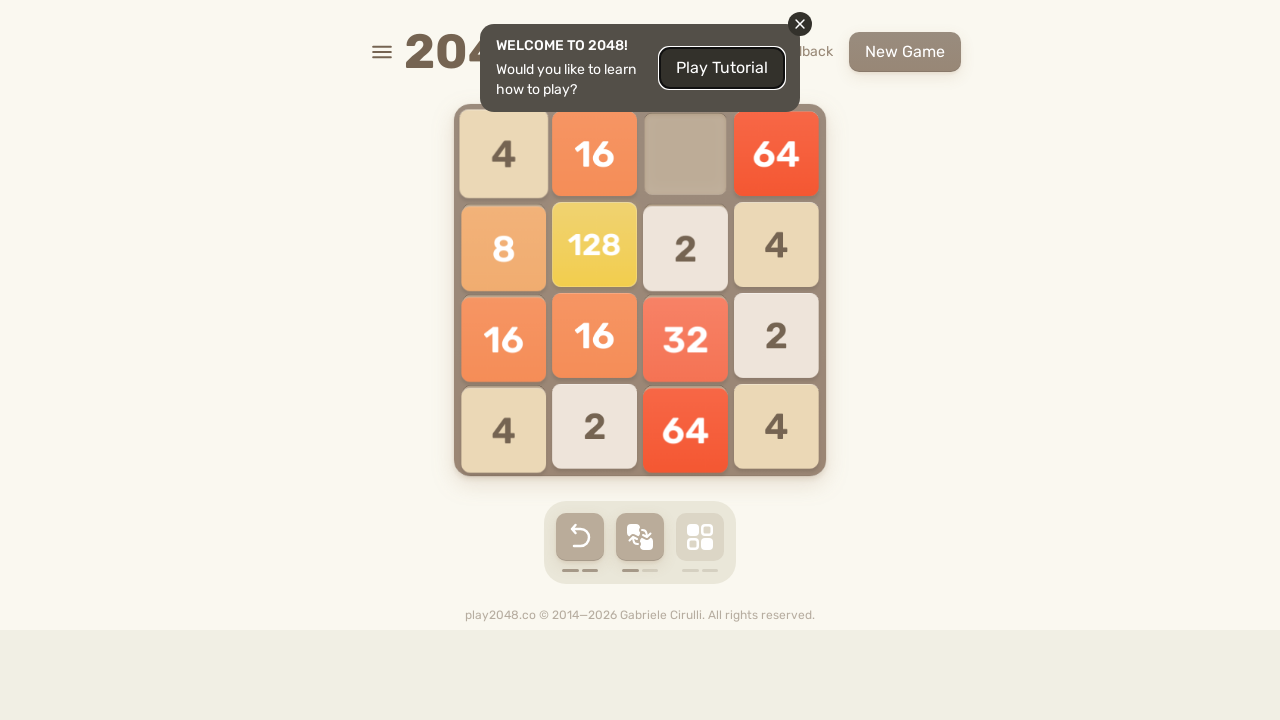

Pressed ArrowUp key on html
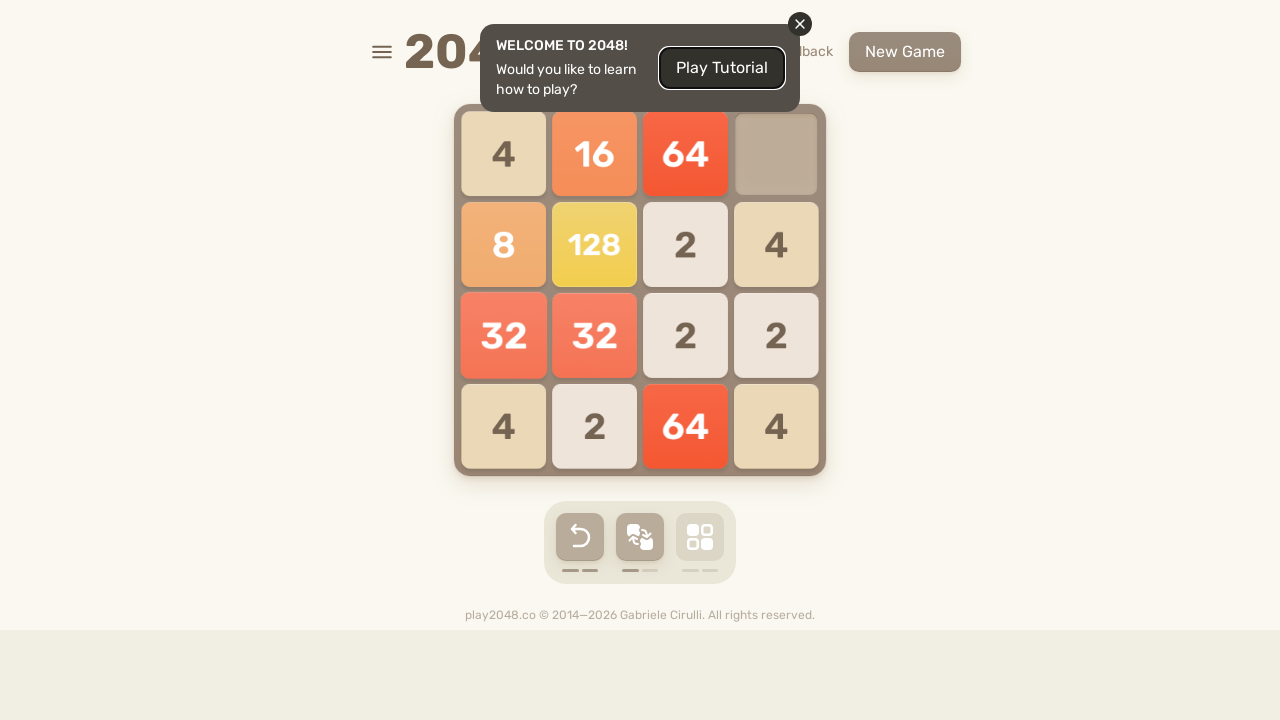

Pressed ArrowRight key on html
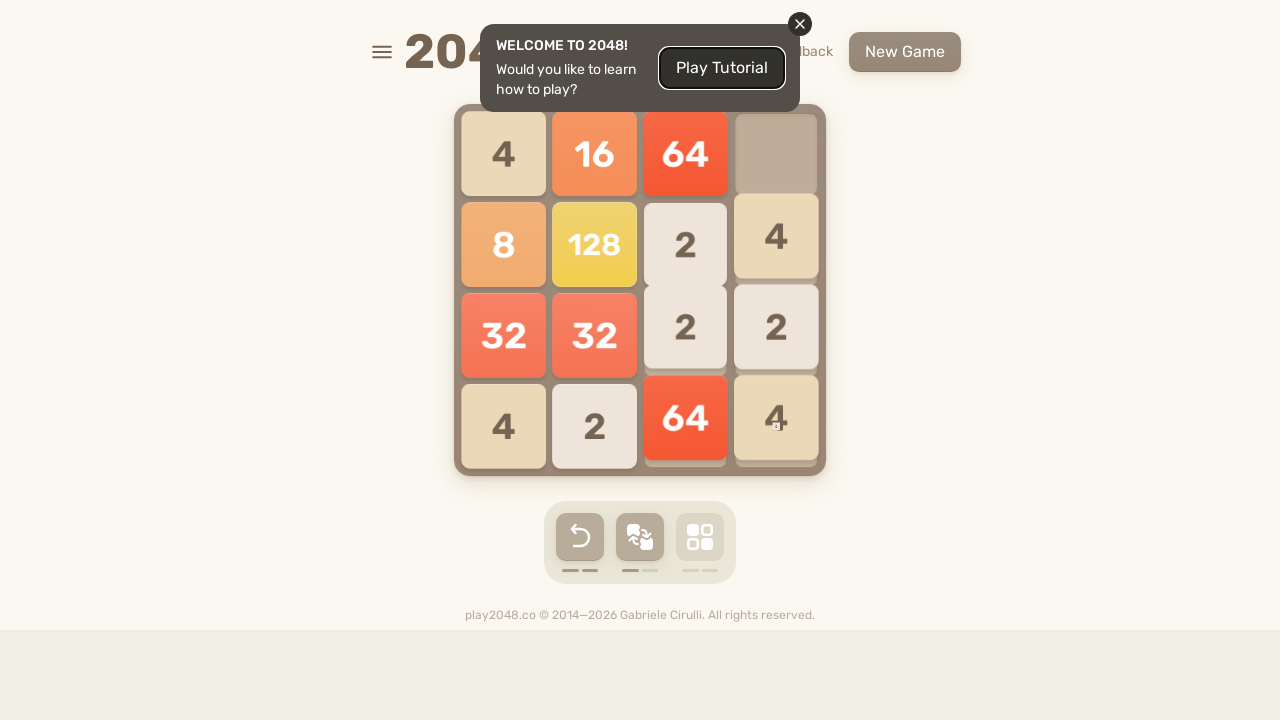

Pressed ArrowDown key on html
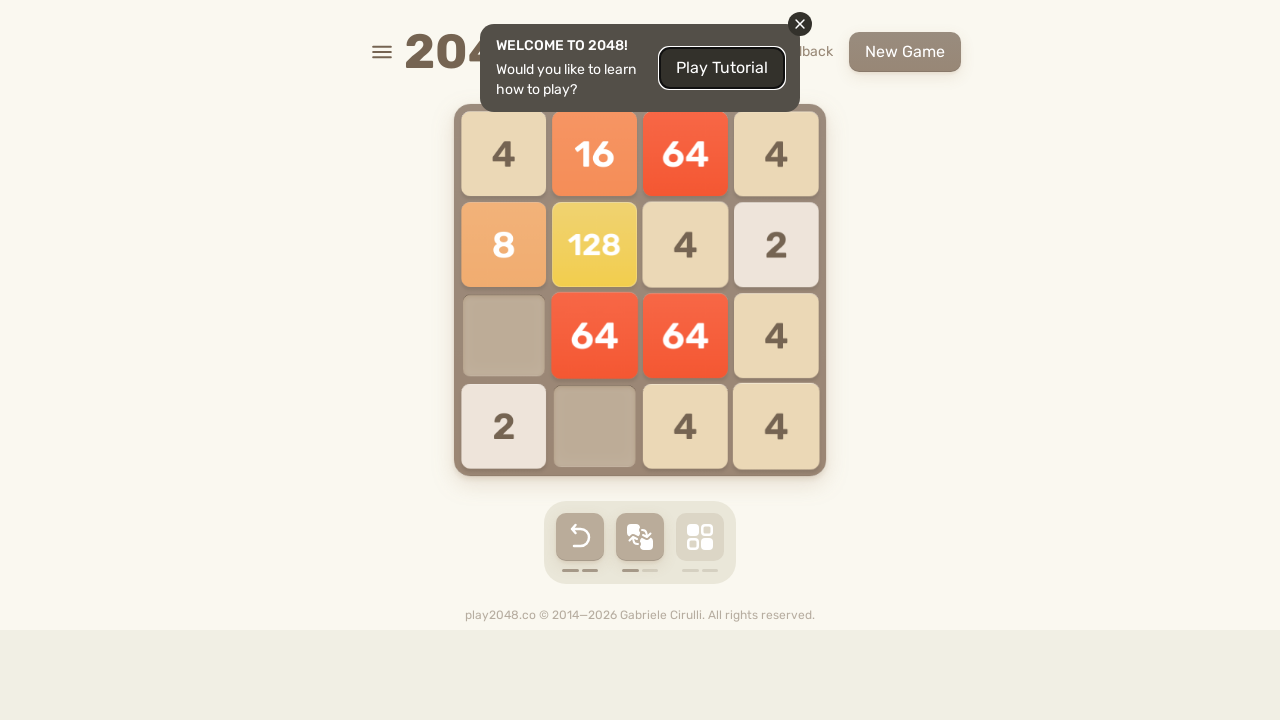

Pressed ArrowLeft key on html
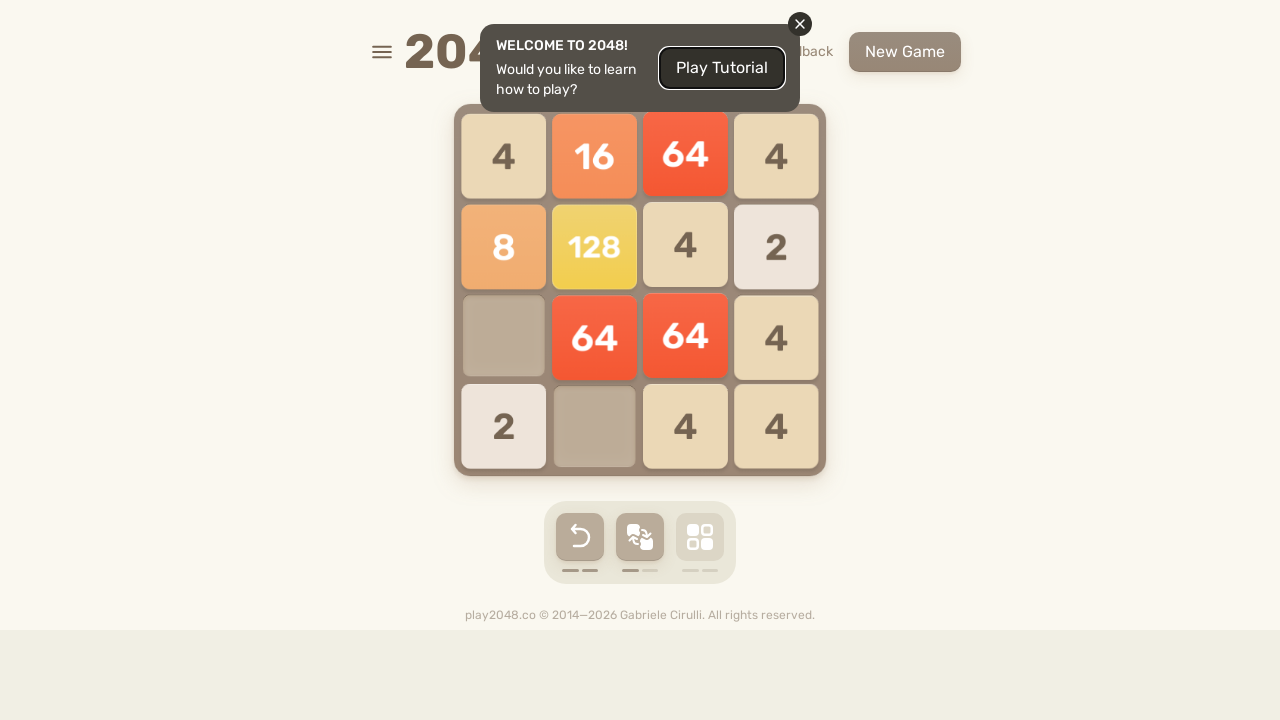

Pressed ArrowUp key on html
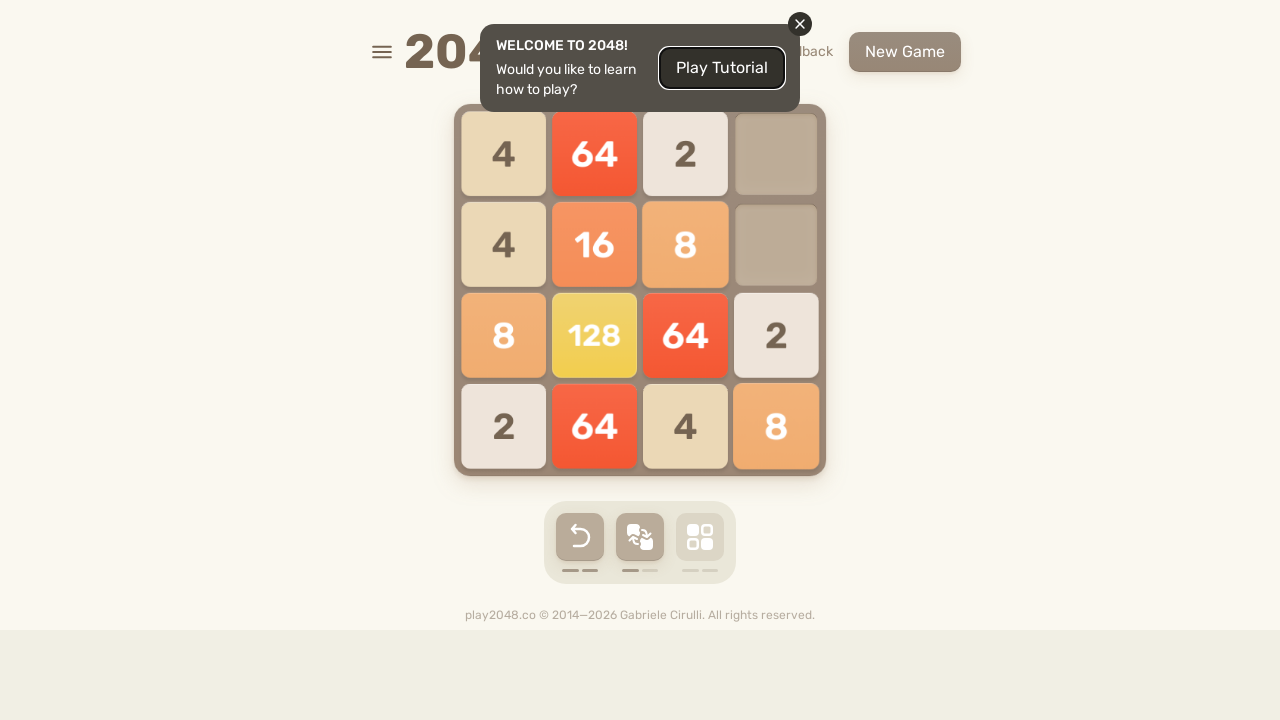

Pressed ArrowRight key on html
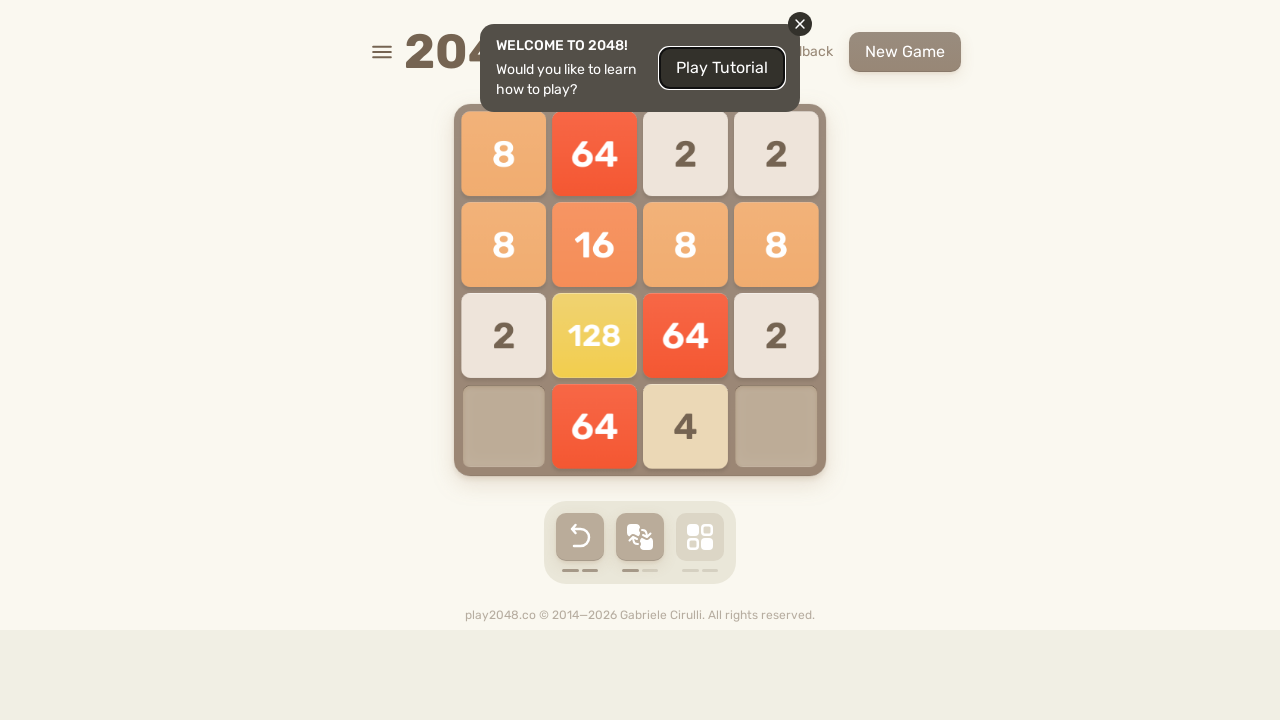

Pressed ArrowDown key on html
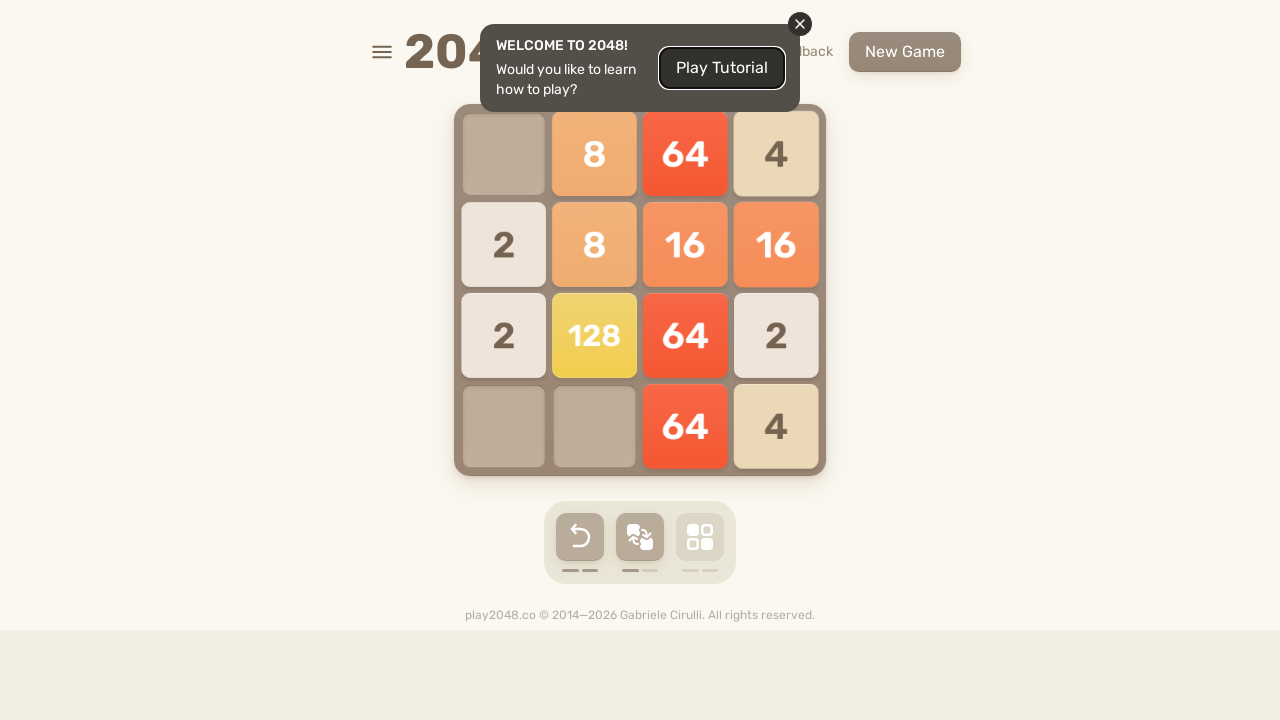

Pressed ArrowLeft key on html
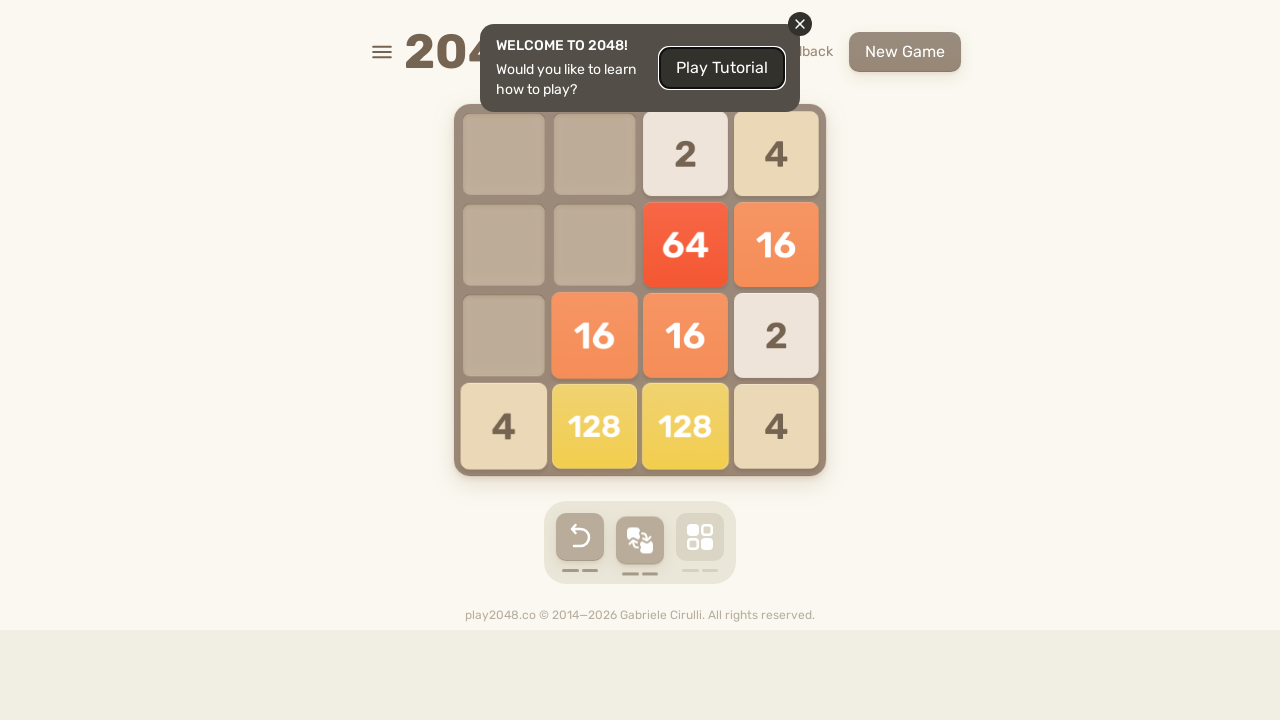

Pressed ArrowUp key on html
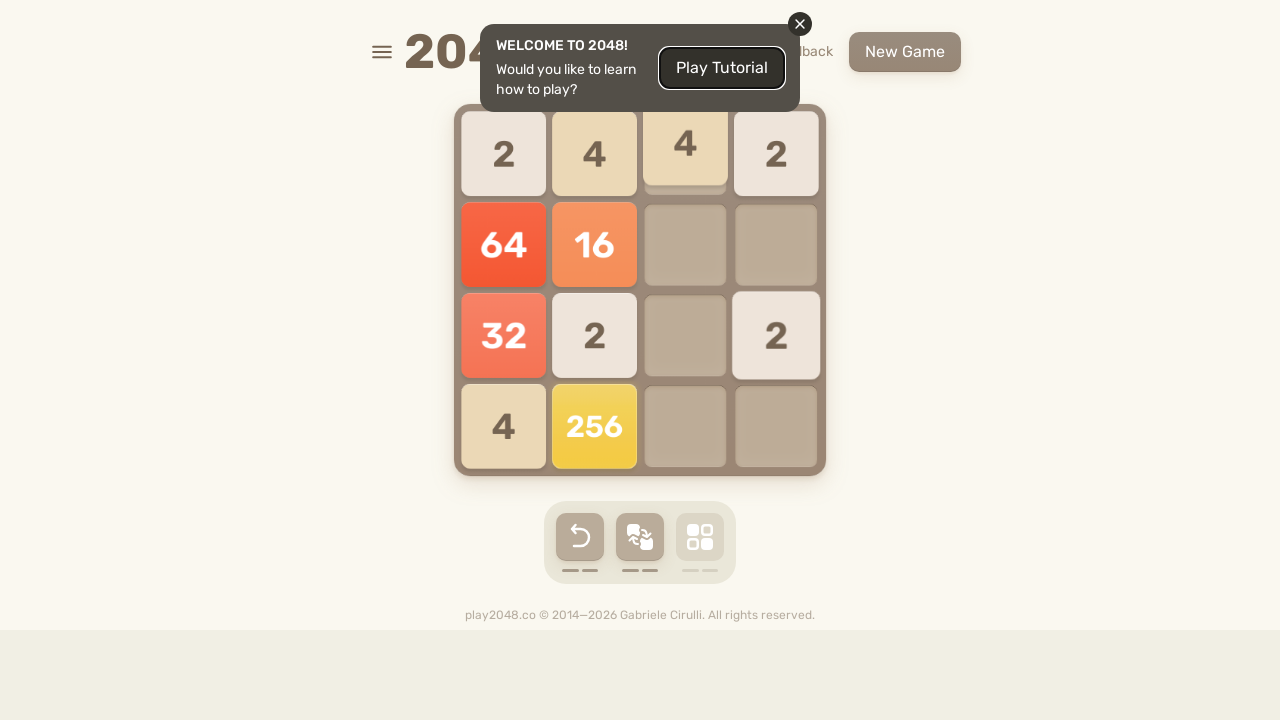

Pressed ArrowRight key on html
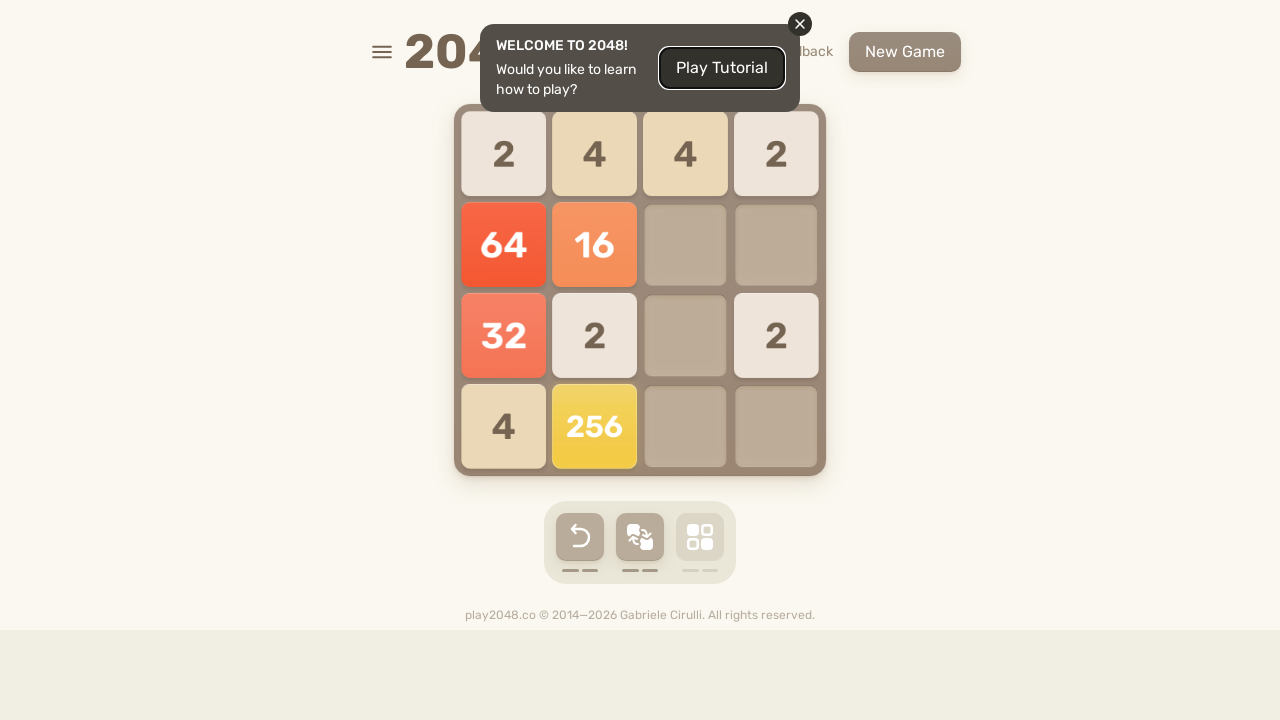

Pressed ArrowDown key on html
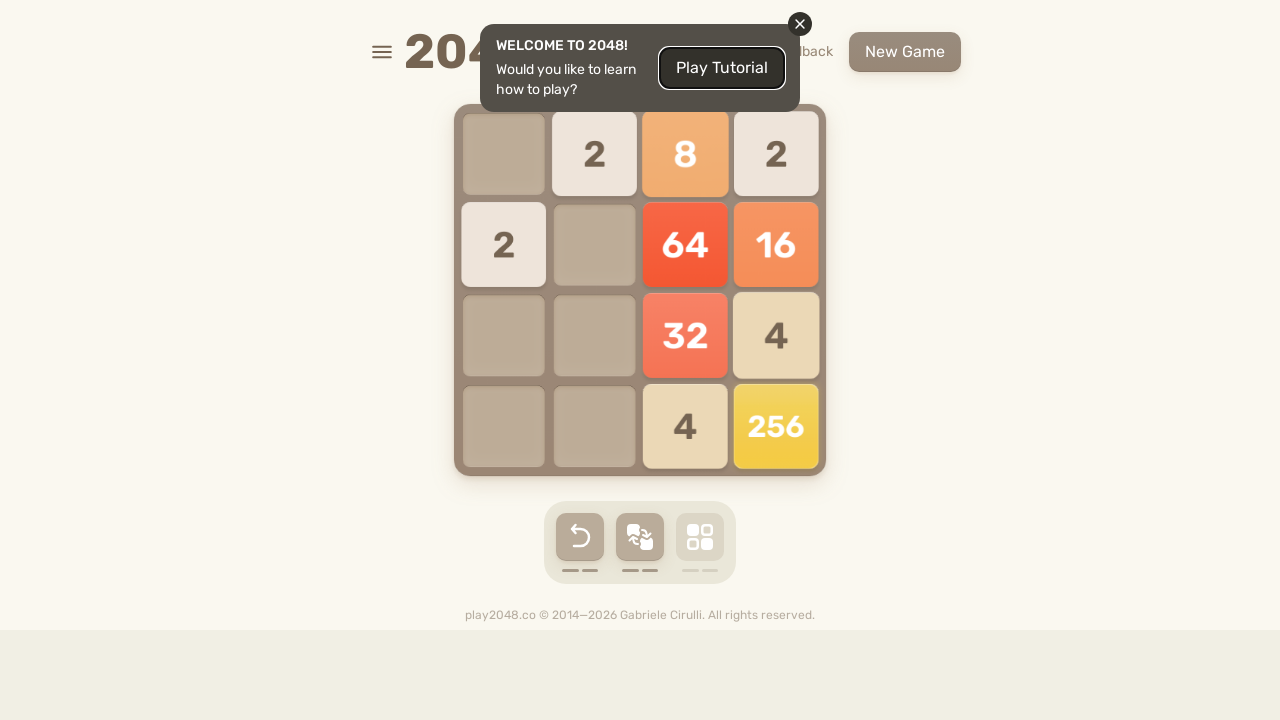

Pressed ArrowLeft key on html
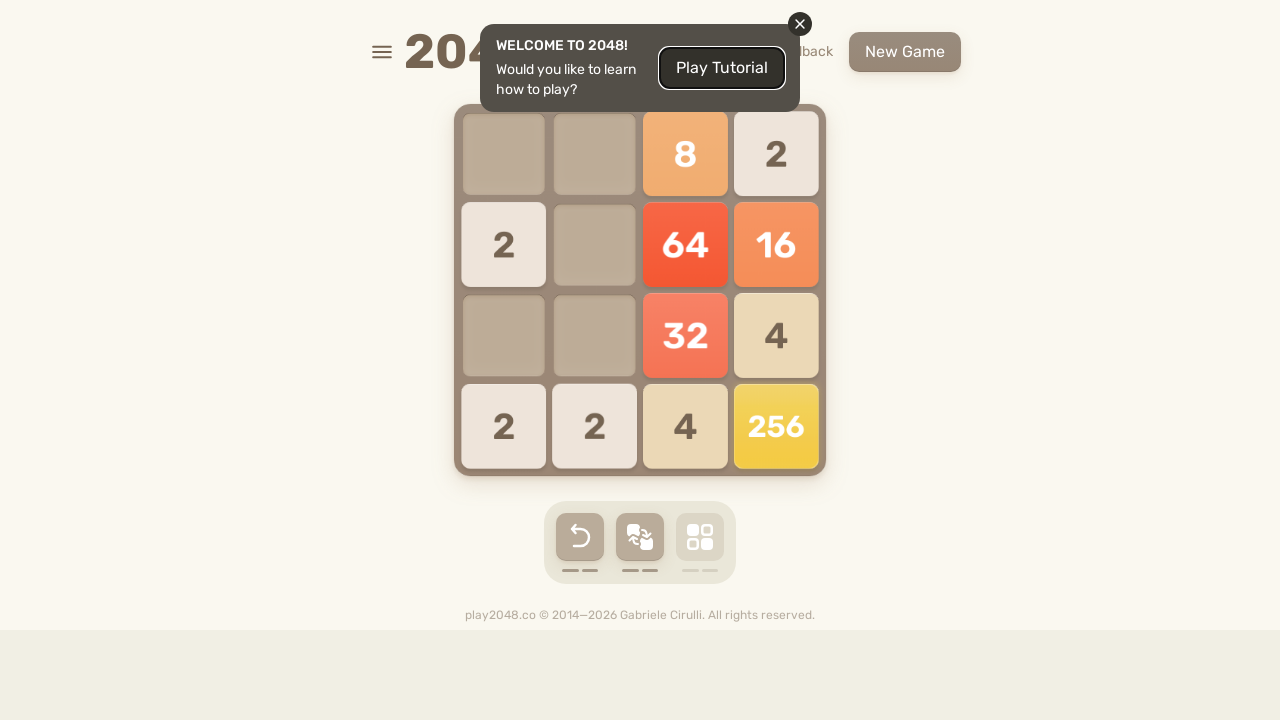

Pressed ArrowUp key on html
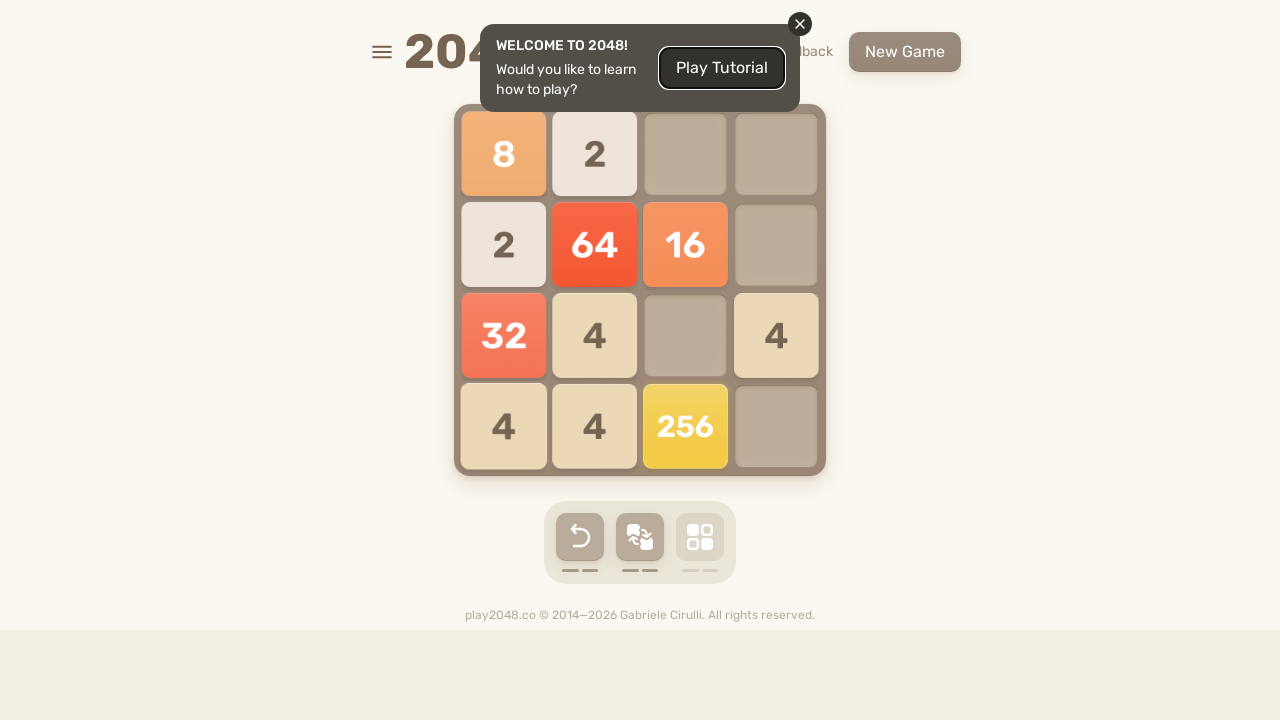

Pressed ArrowRight key on html
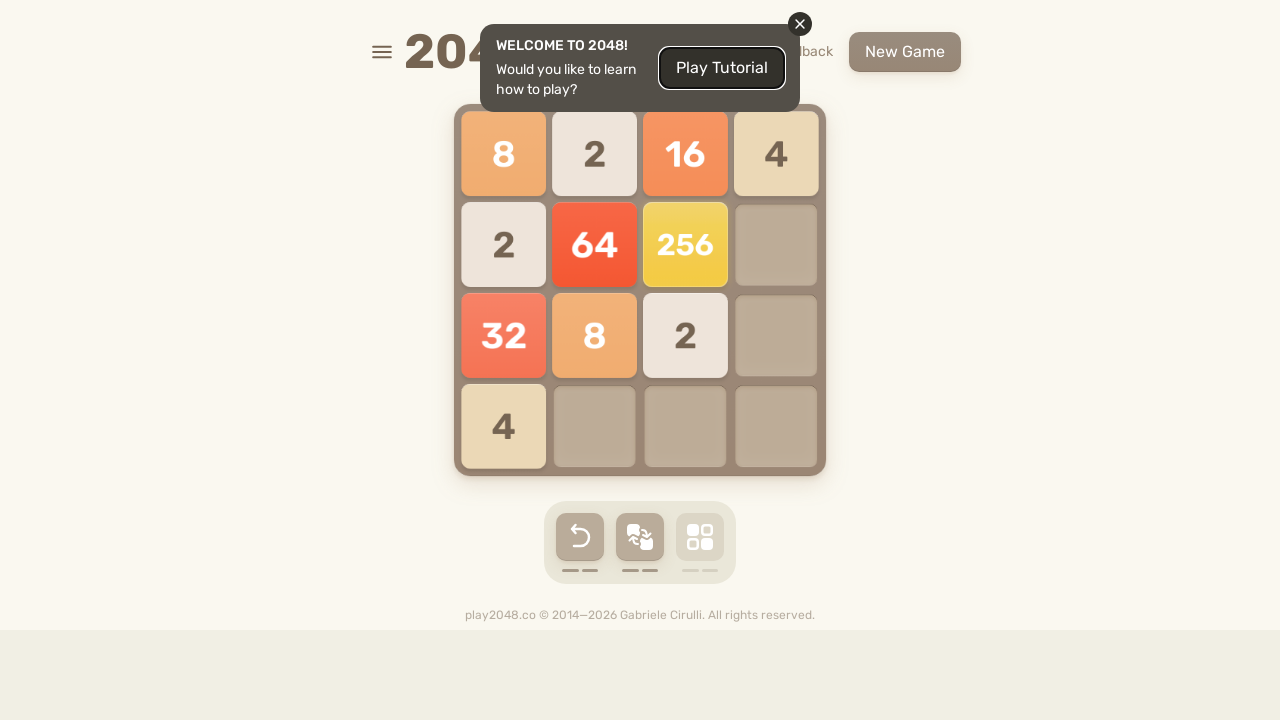

Pressed ArrowDown key on html
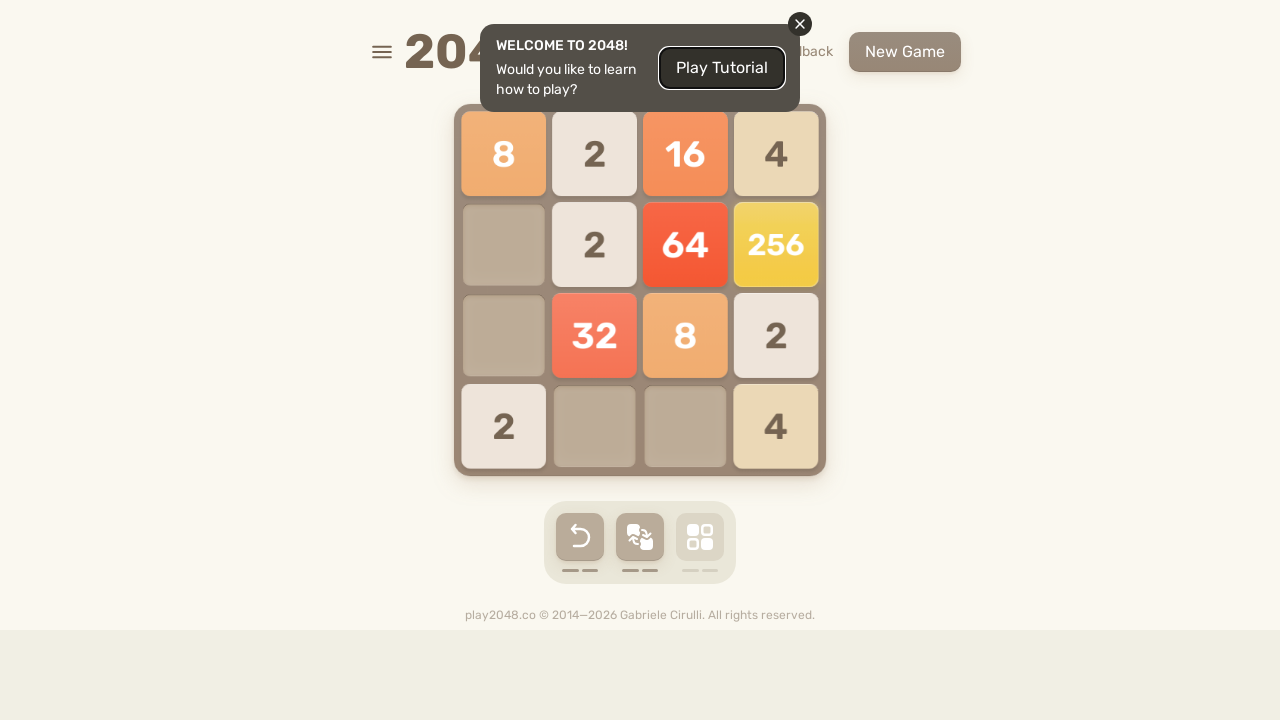

Pressed ArrowLeft key on html
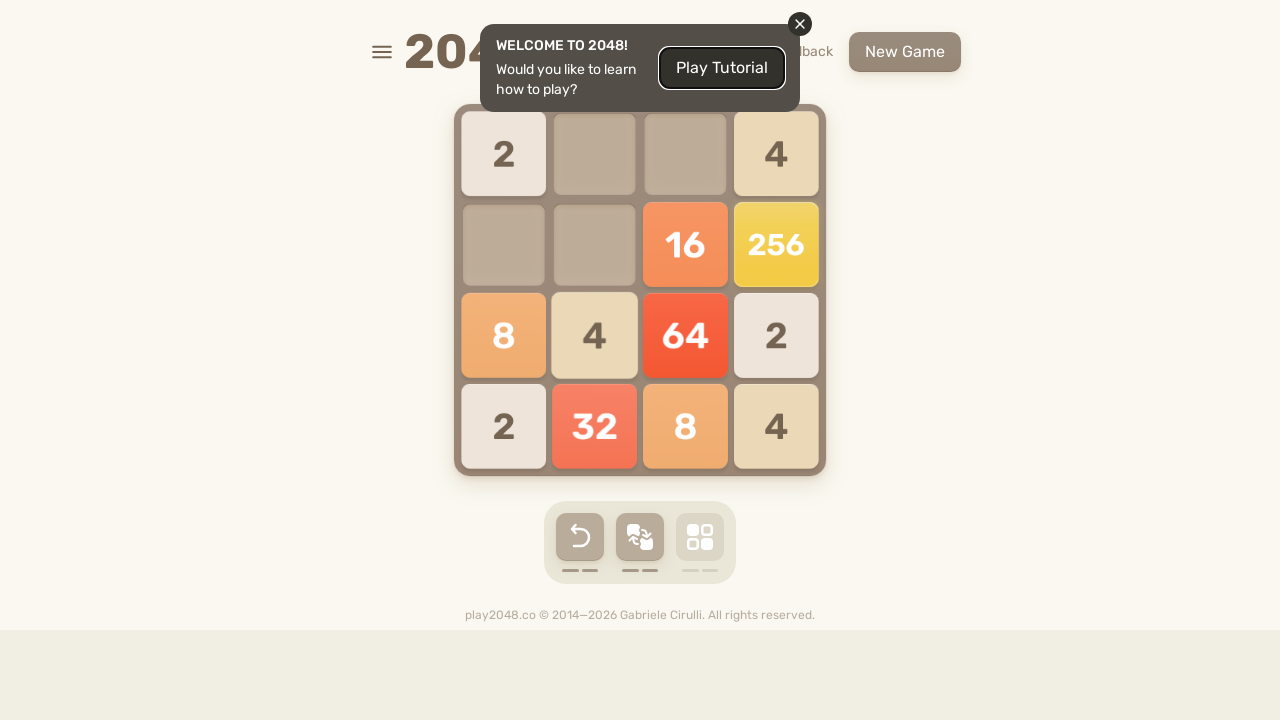

Pressed ArrowUp key on html
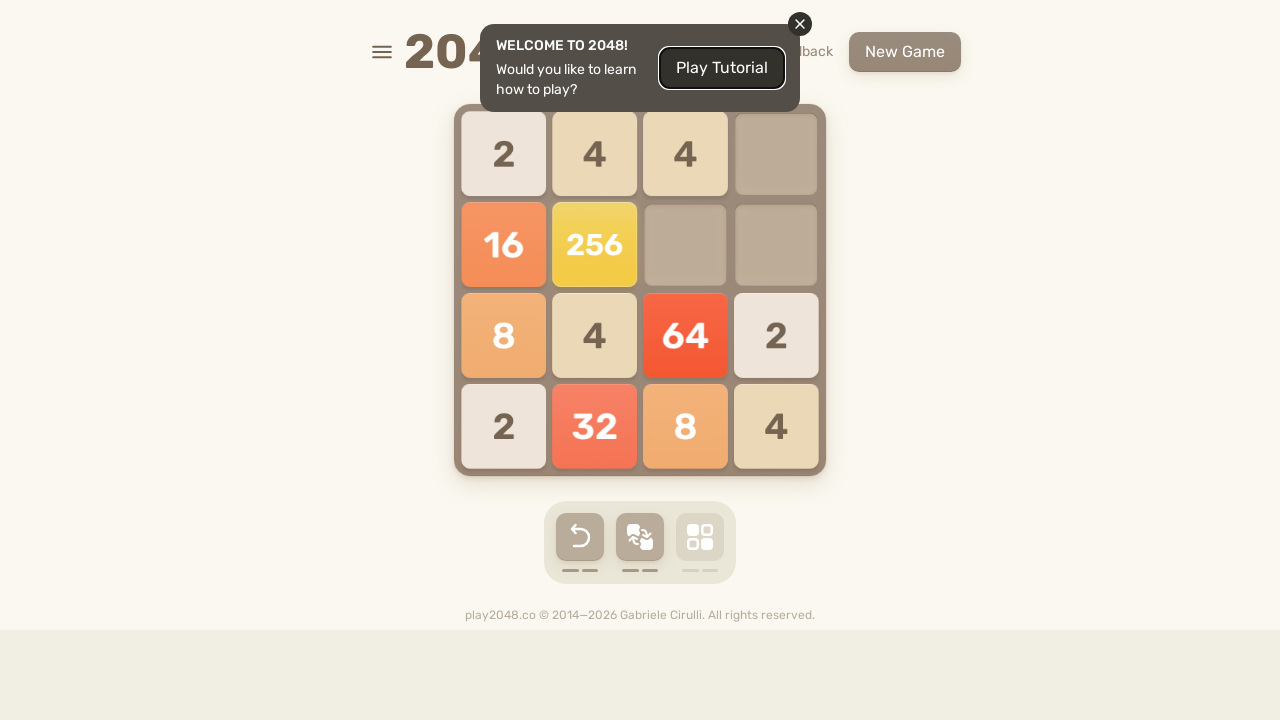

Pressed ArrowRight key on html
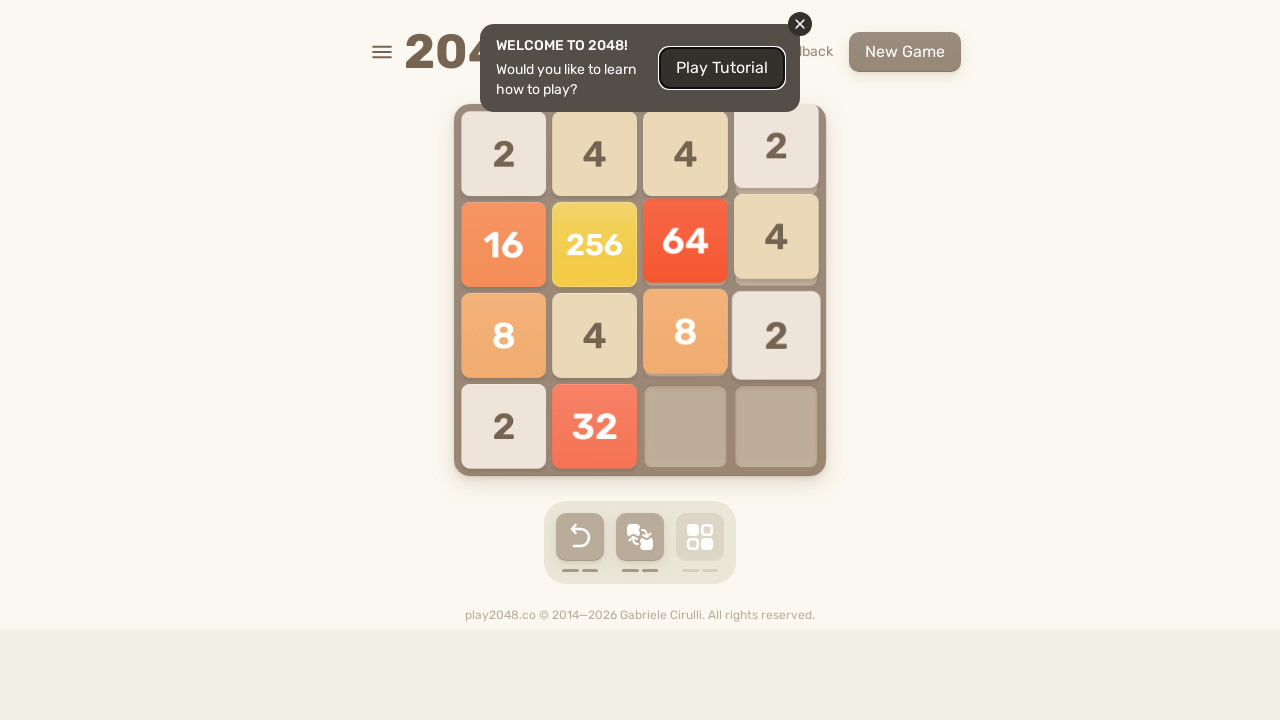

Pressed ArrowDown key on html
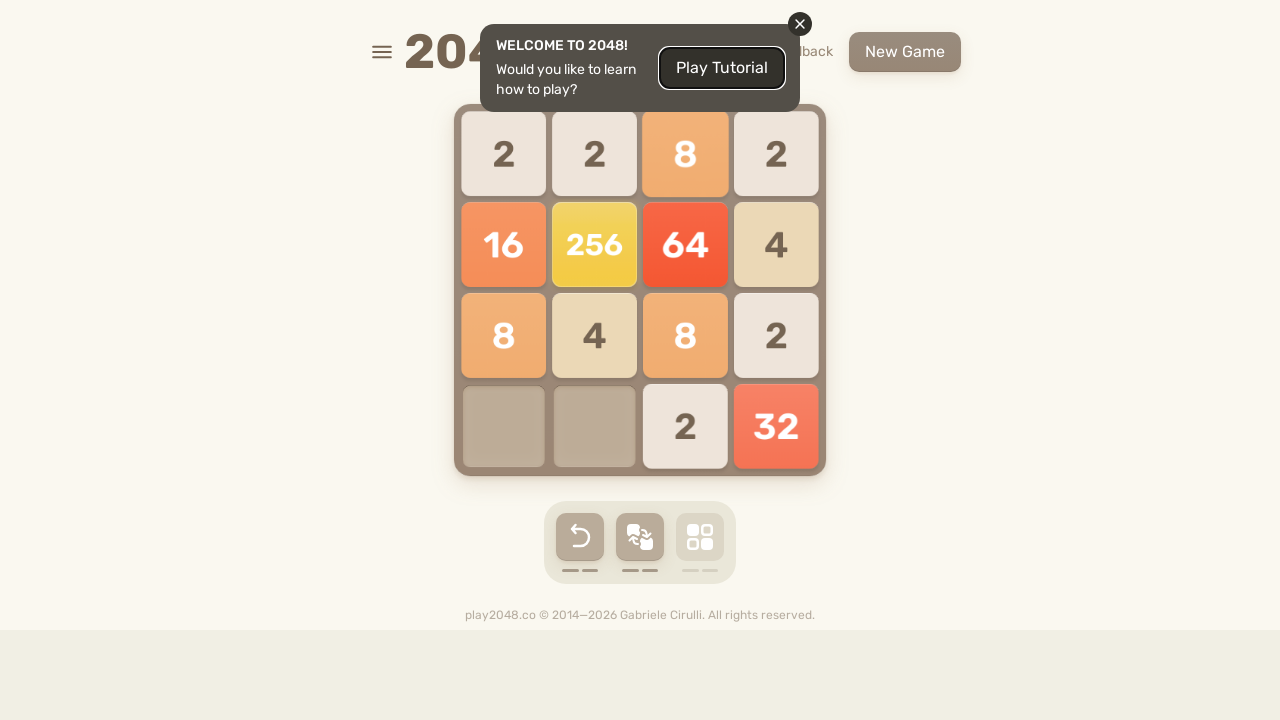

Pressed ArrowLeft key on html
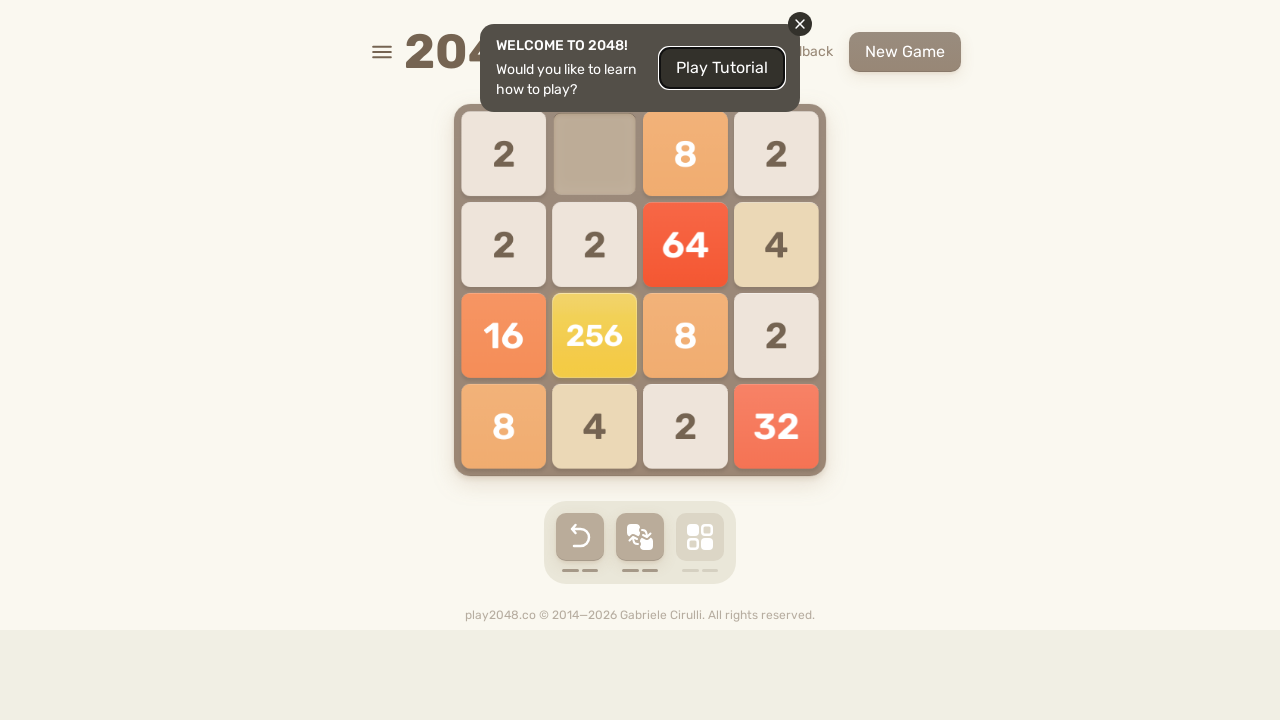

Pressed ArrowUp key on html
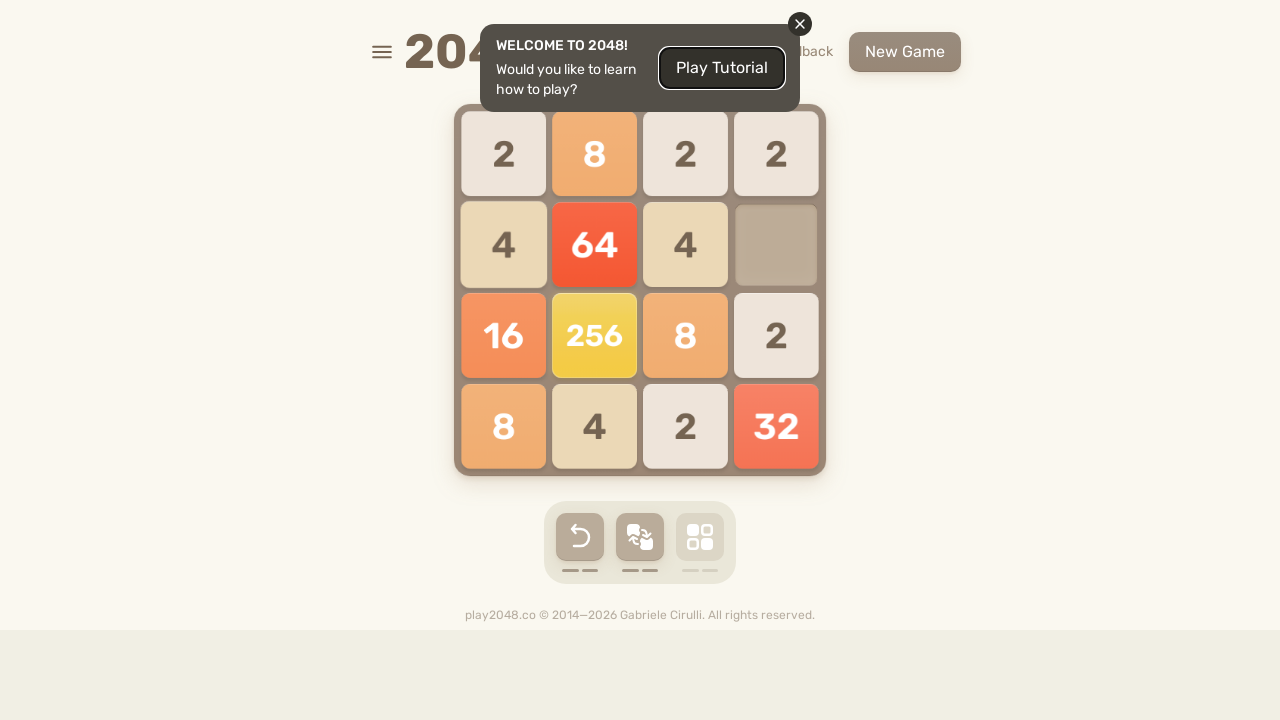

Pressed ArrowRight key on html
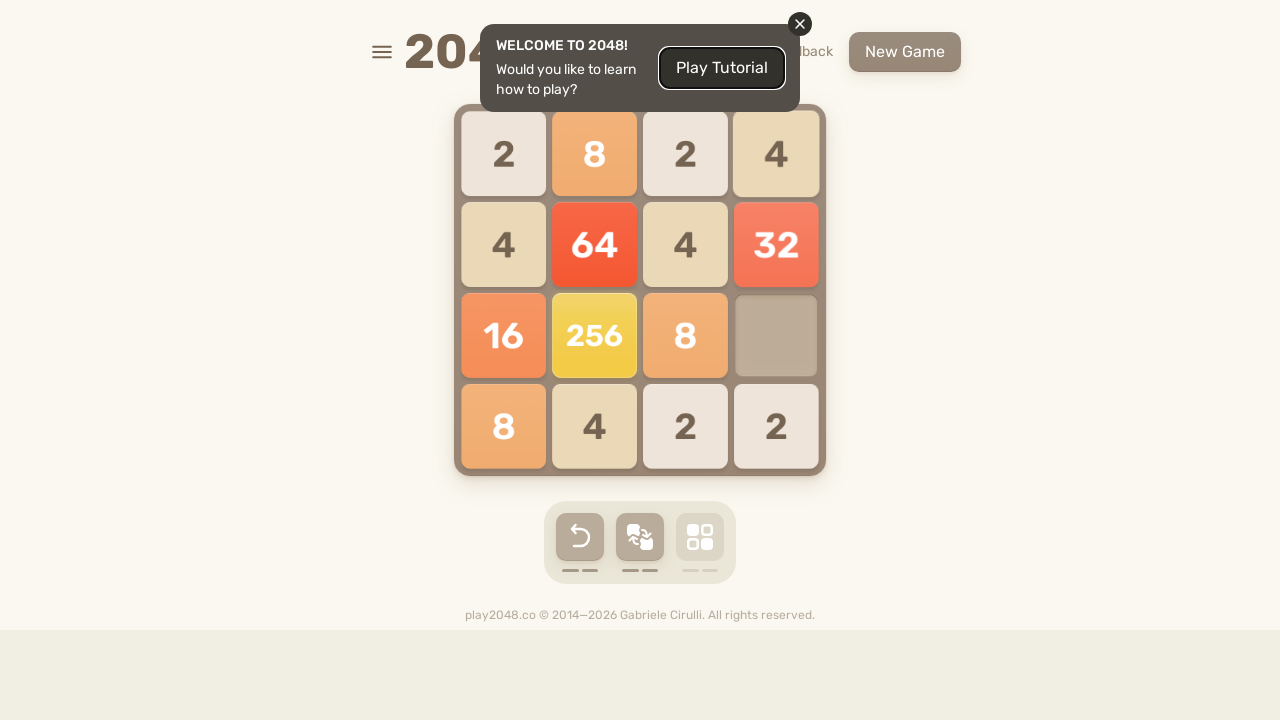

Pressed ArrowDown key on html
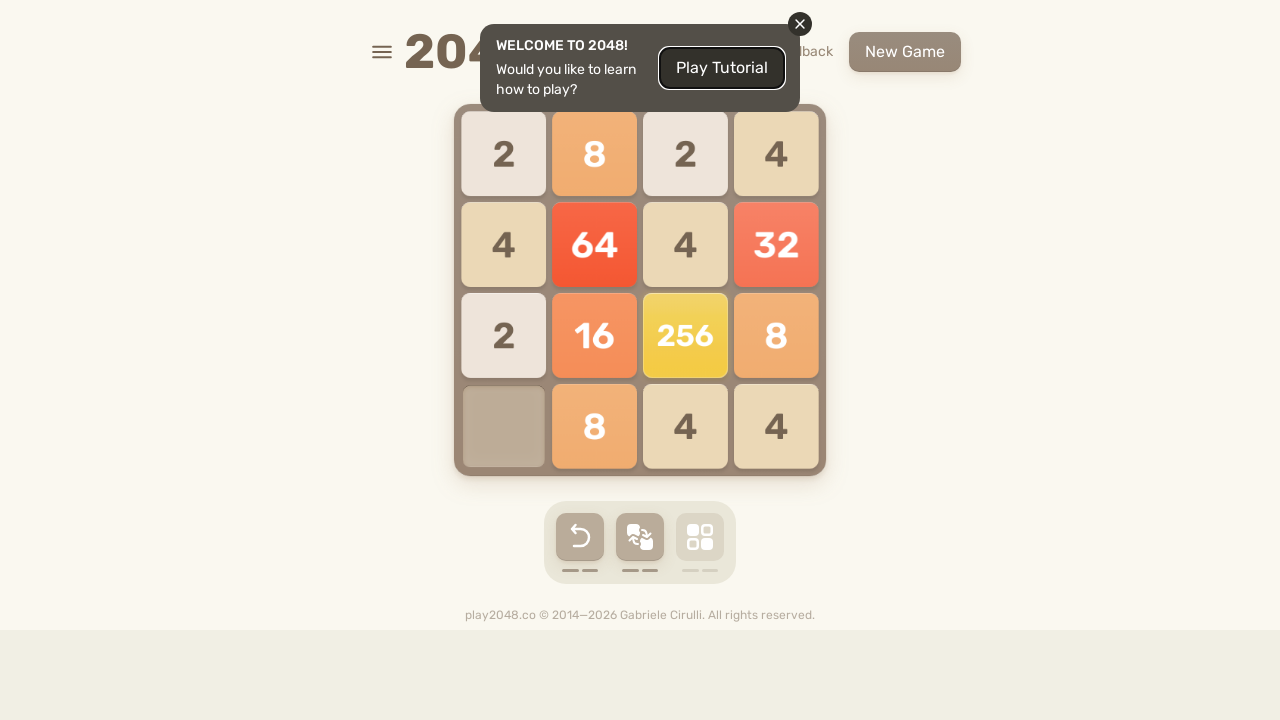

Pressed ArrowLeft key on html
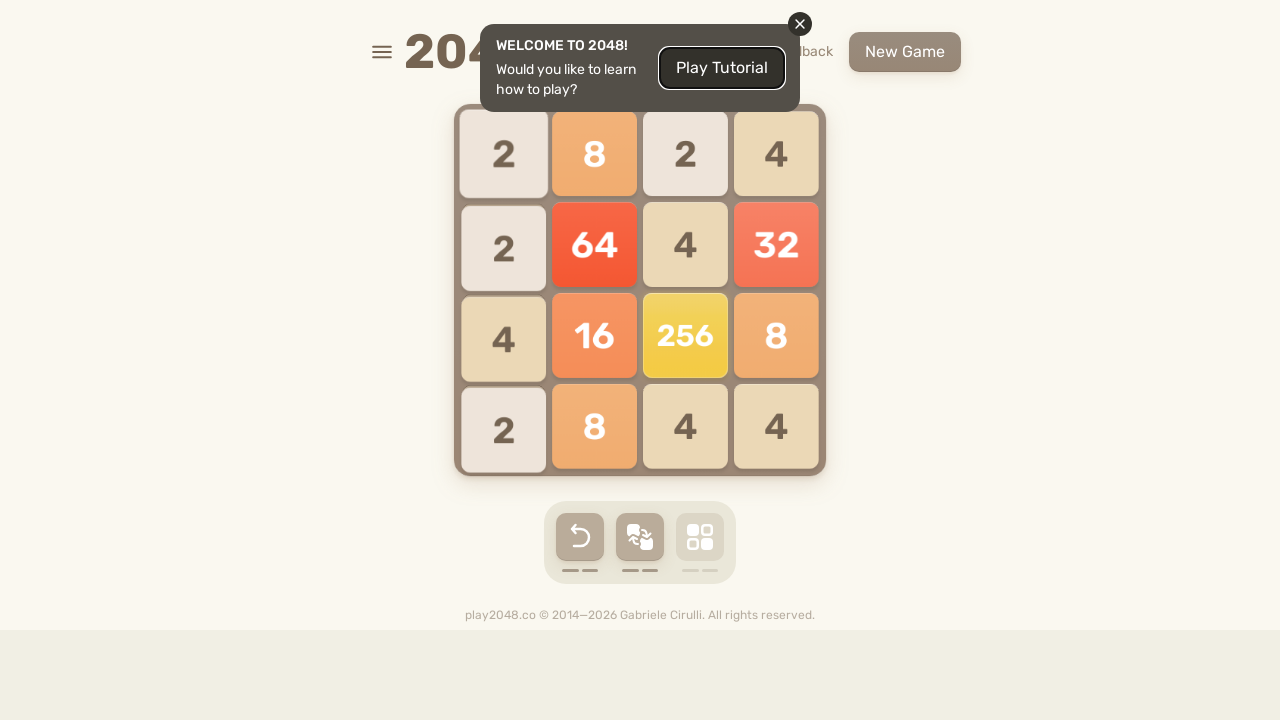

Pressed ArrowUp key on html
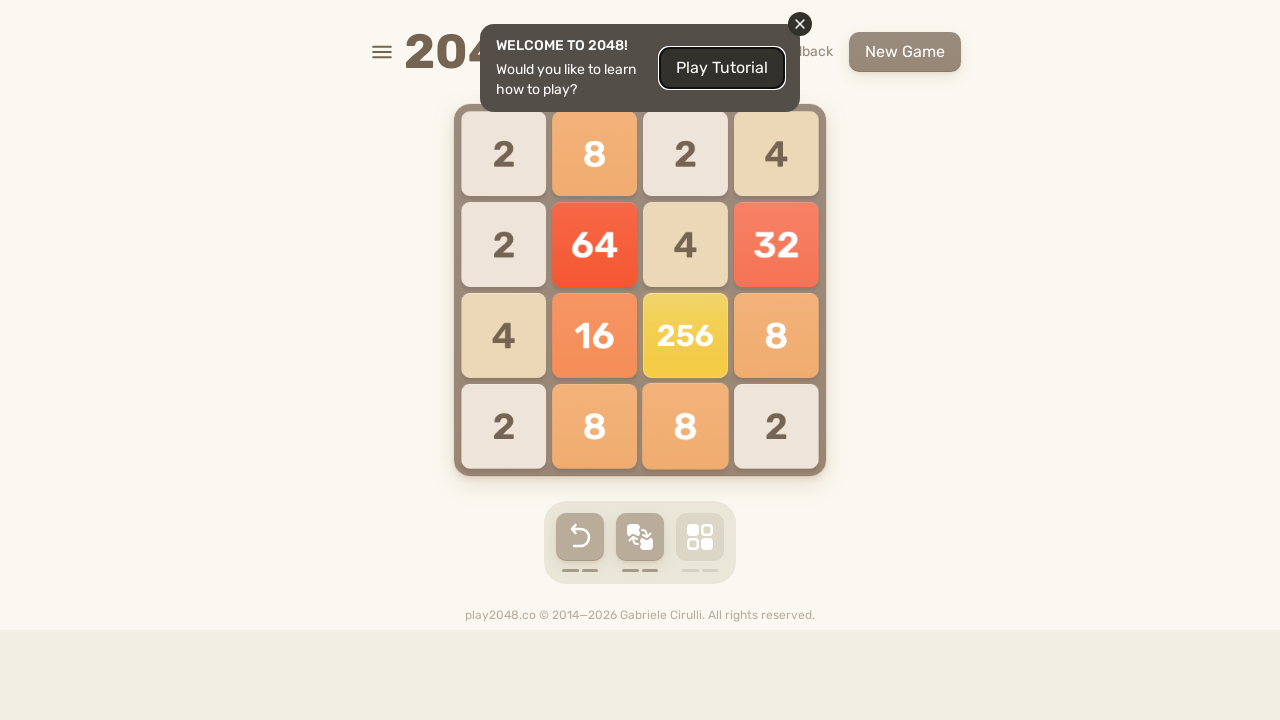

Pressed ArrowRight key on html
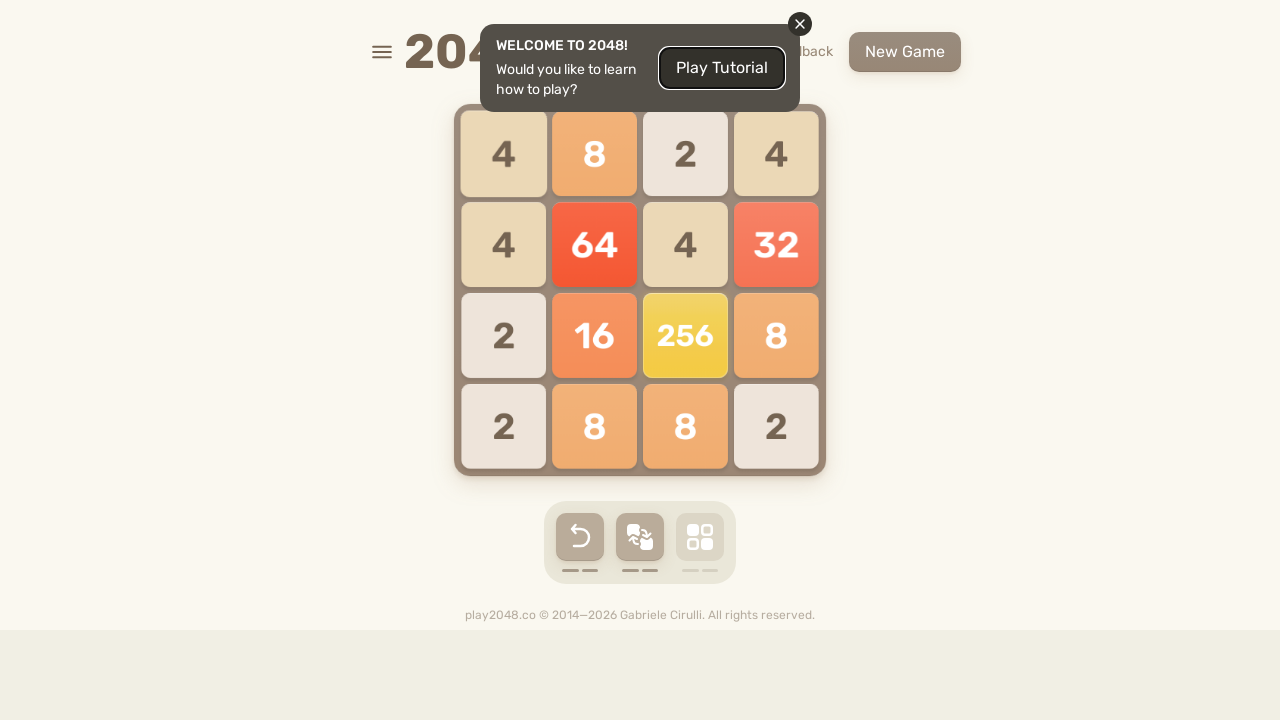

Pressed ArrowDown key on html
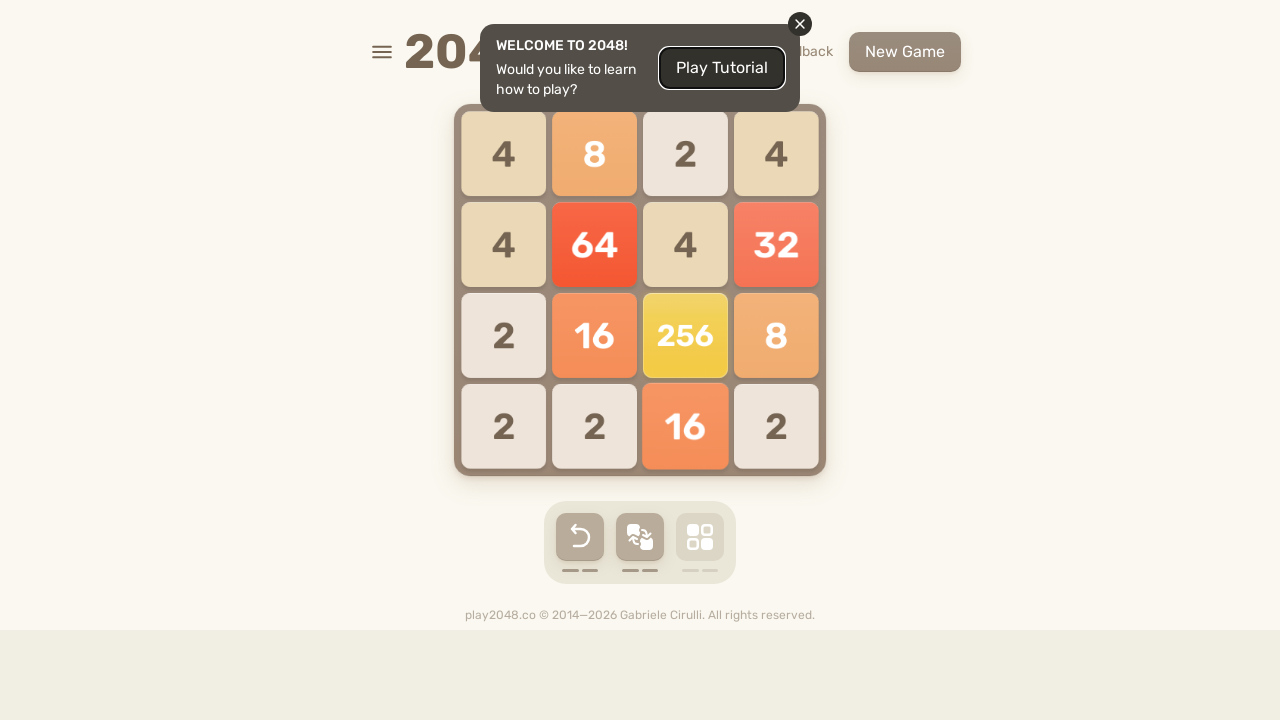

Pressed ArrowLeft key on html
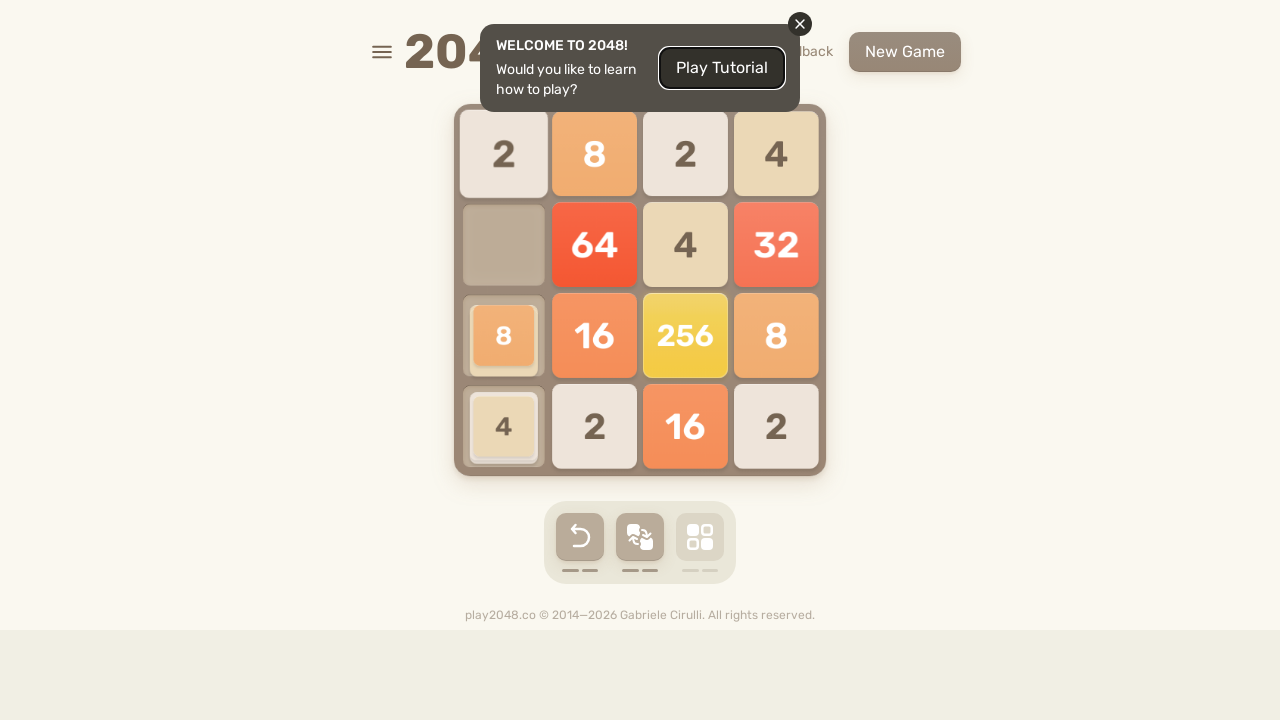

Pressed ArrowUp key on html
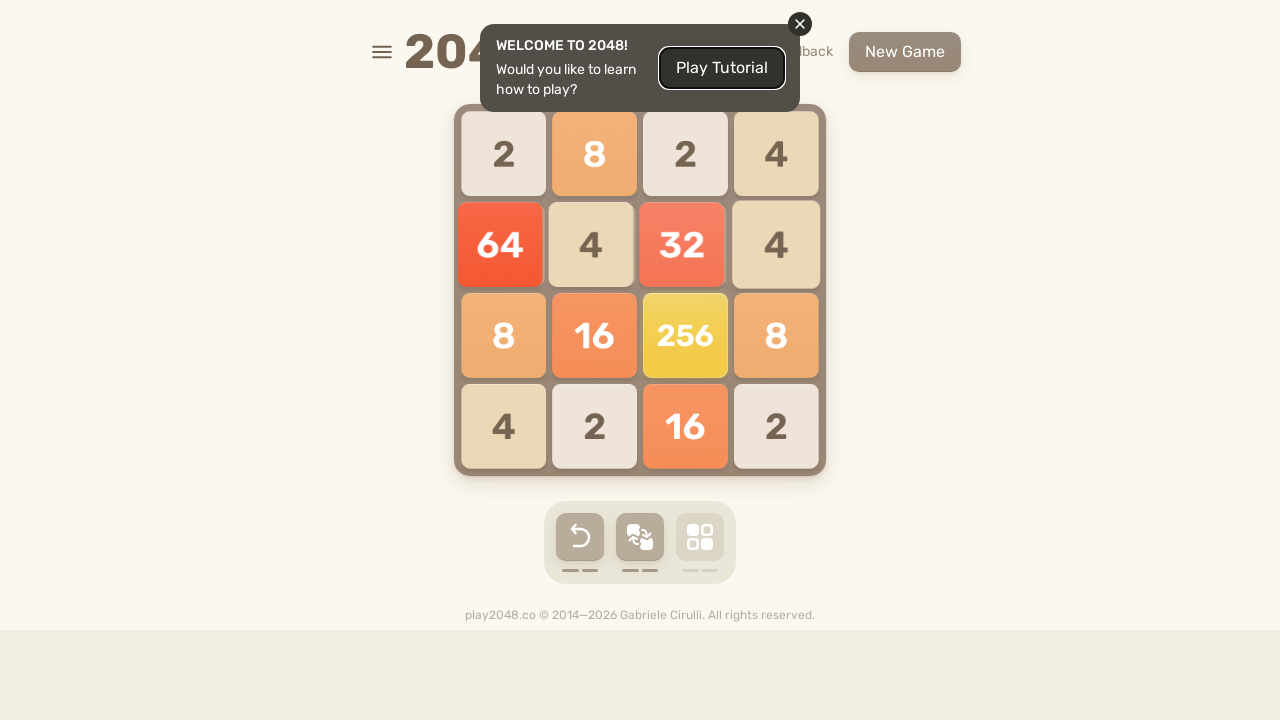

Pressed ArrowRight key on html
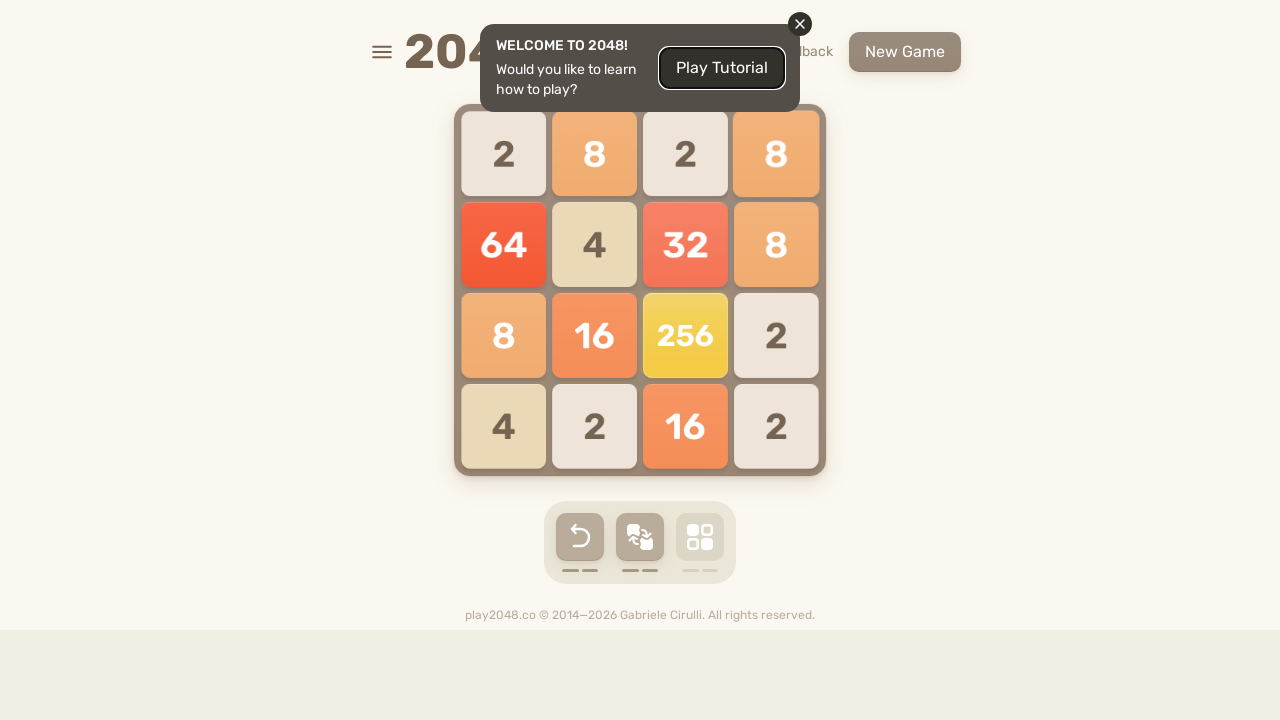

Pressed ArrowDown key on html
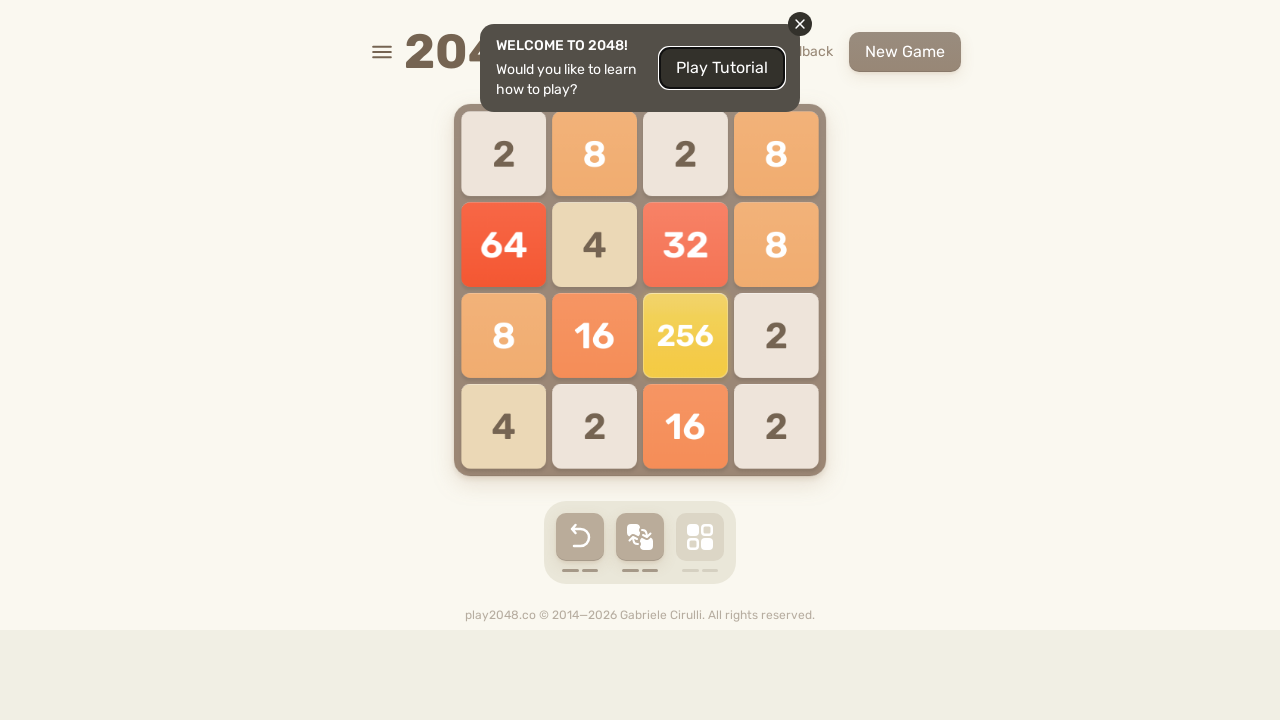

Pressed ArrowLeft key on html
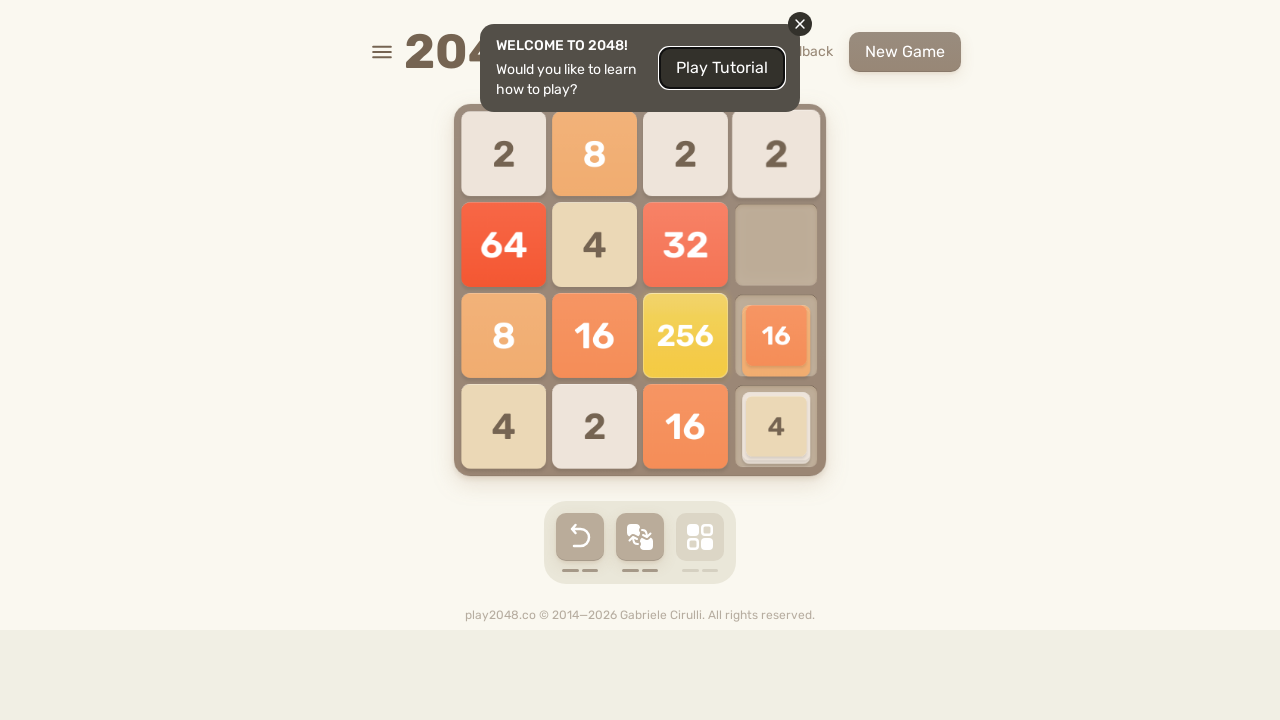

Pressed ArrowUp key on html
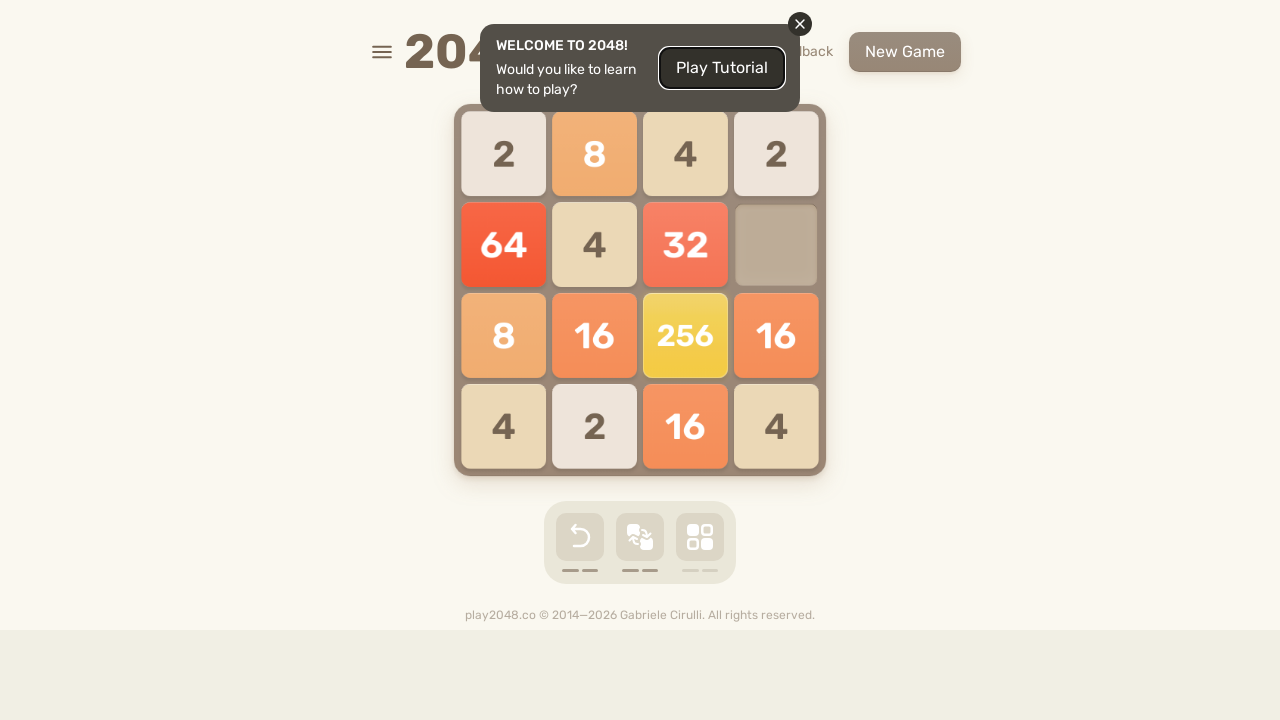

Pressed ArrowRight key on html
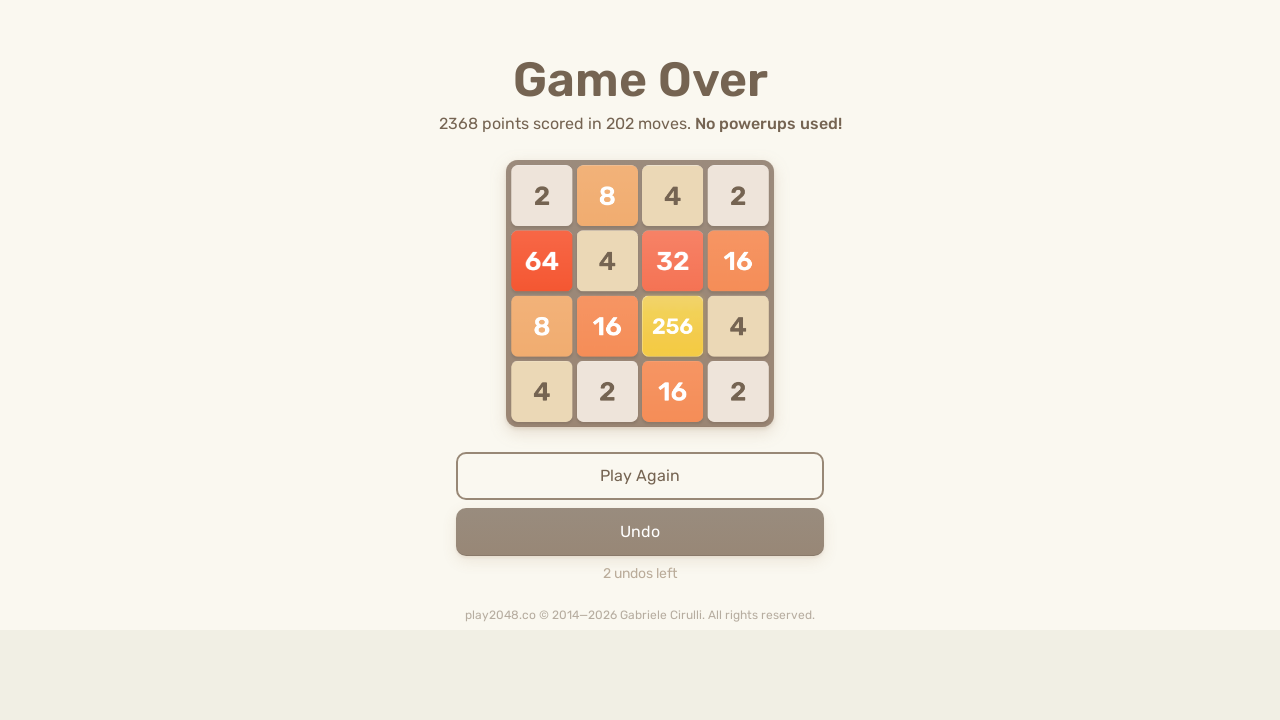

Pressed ArrowDown key on html
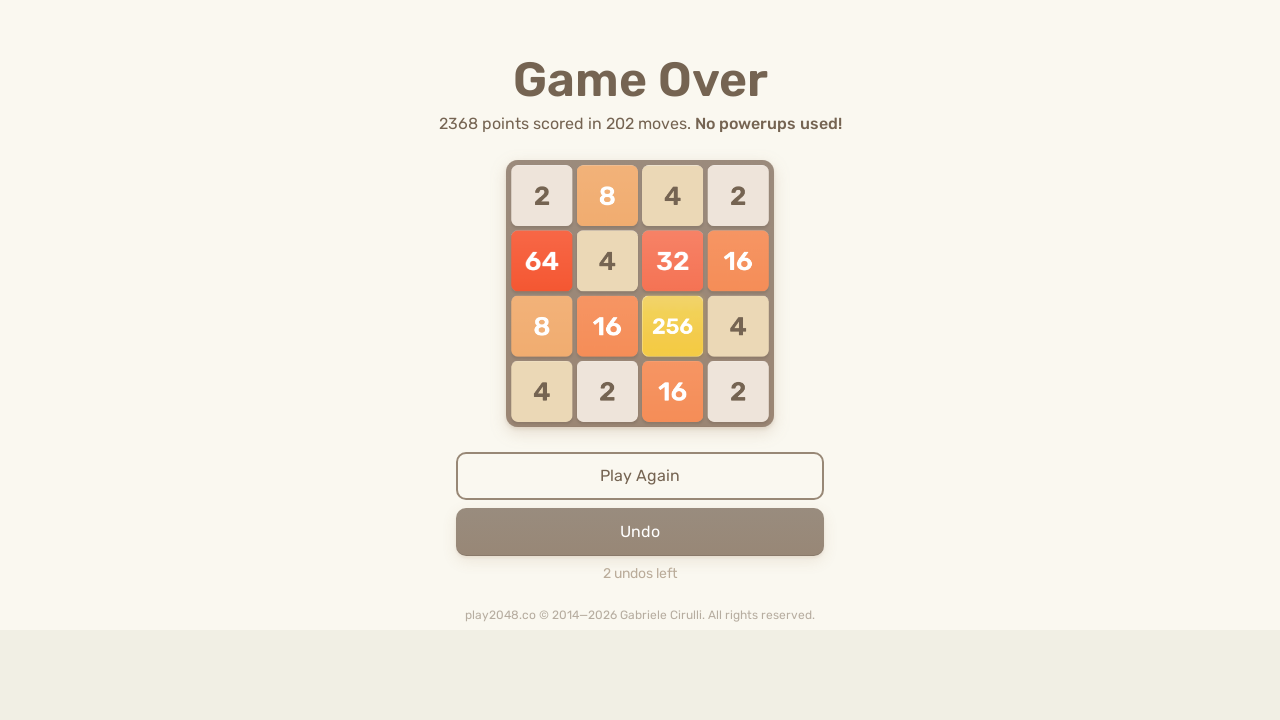

Pressed ArrowLeft key on html
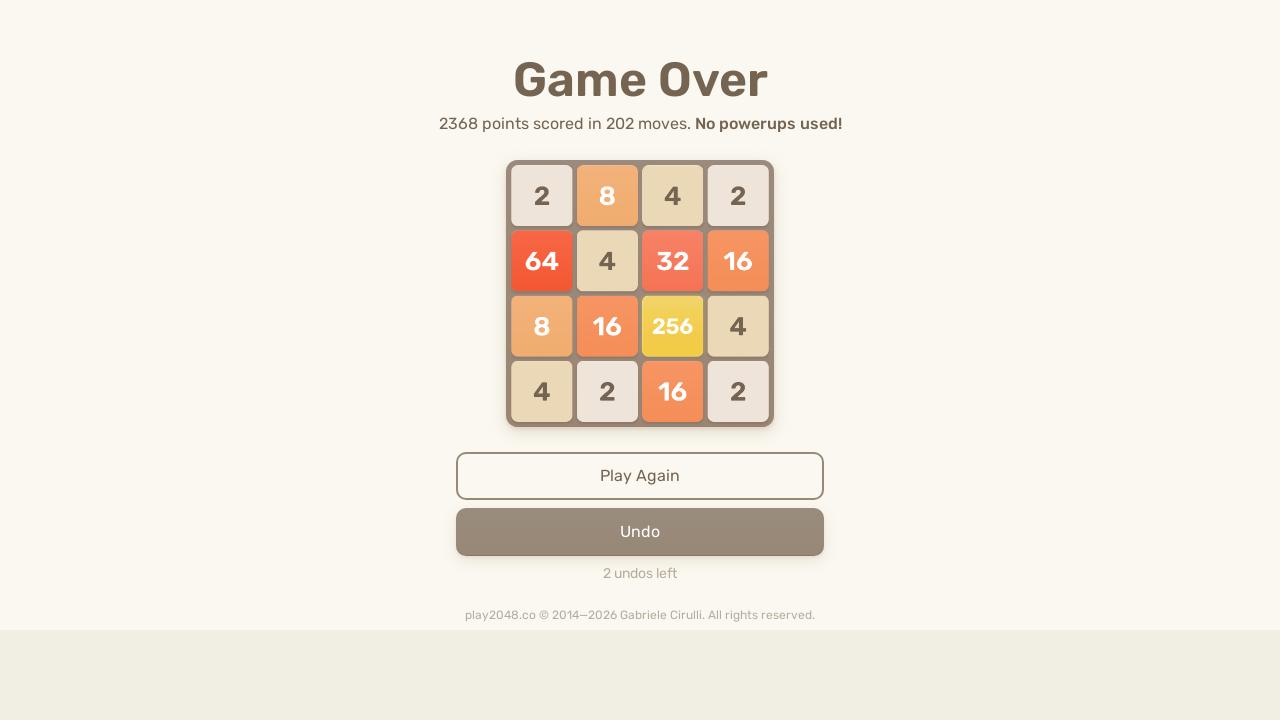

Pressed ArrowUp key on html
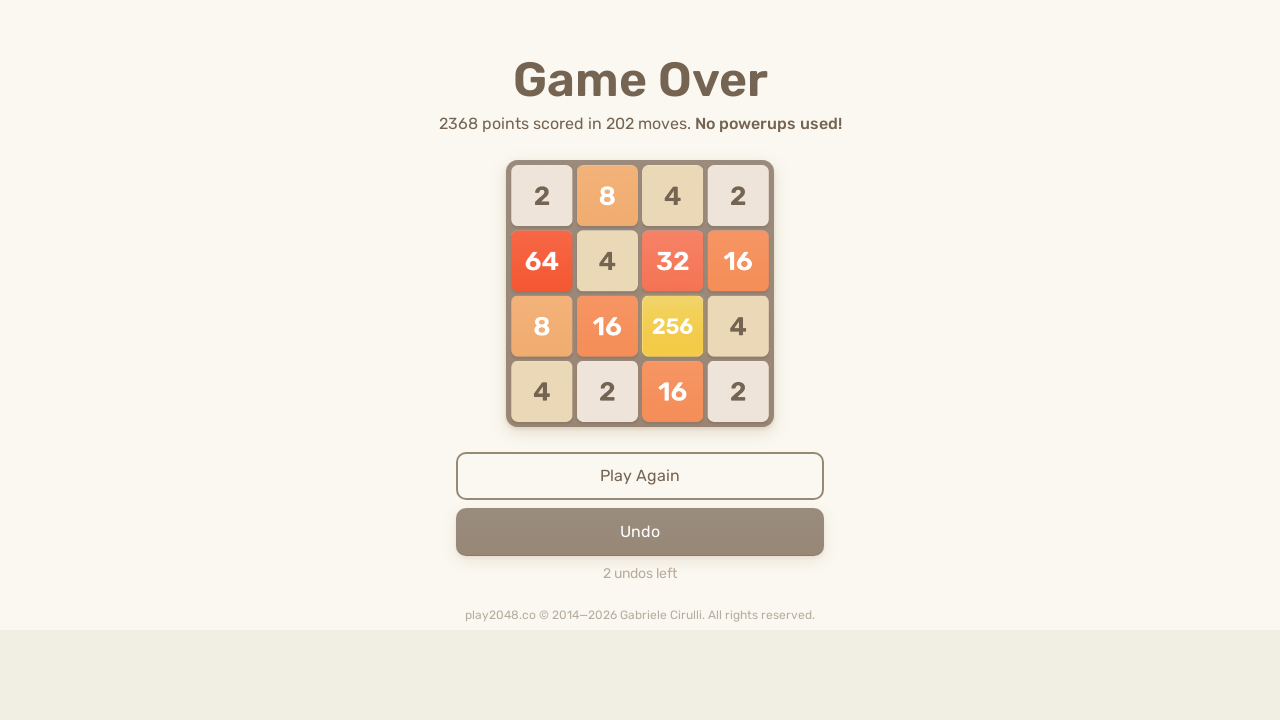

Pressed ArrowRight key on html
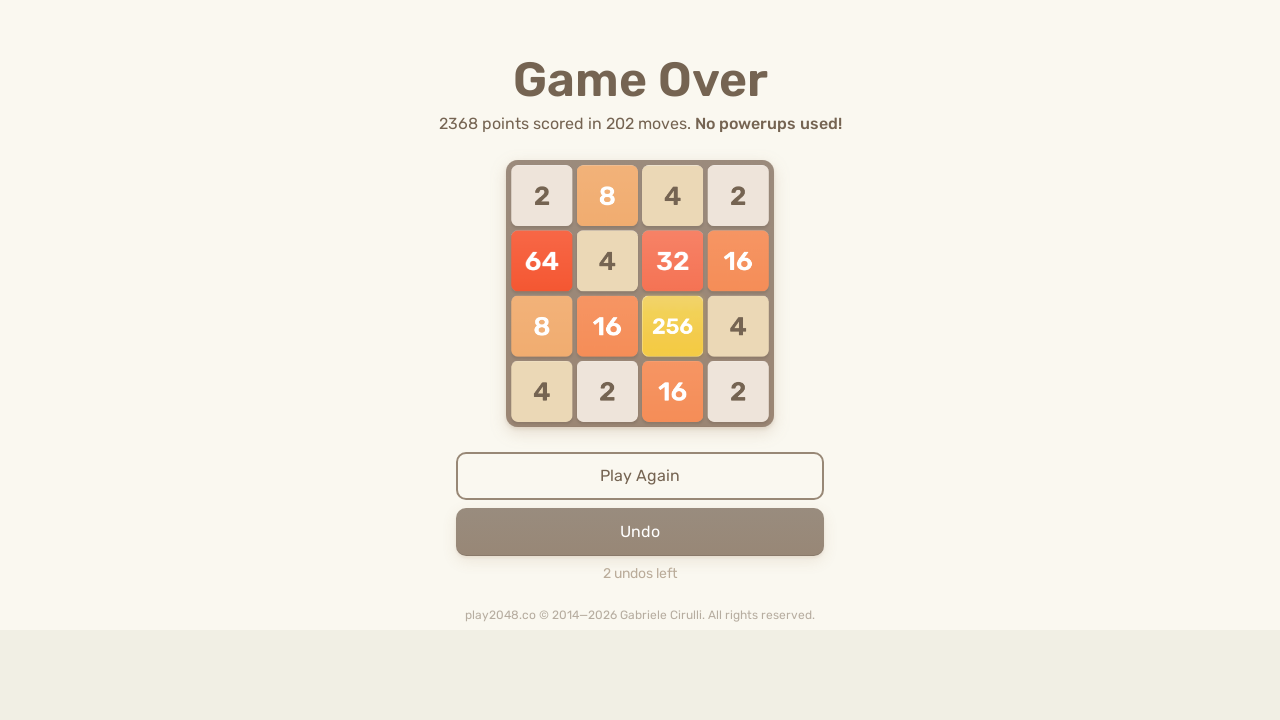

Pressed ArrowDown key on html
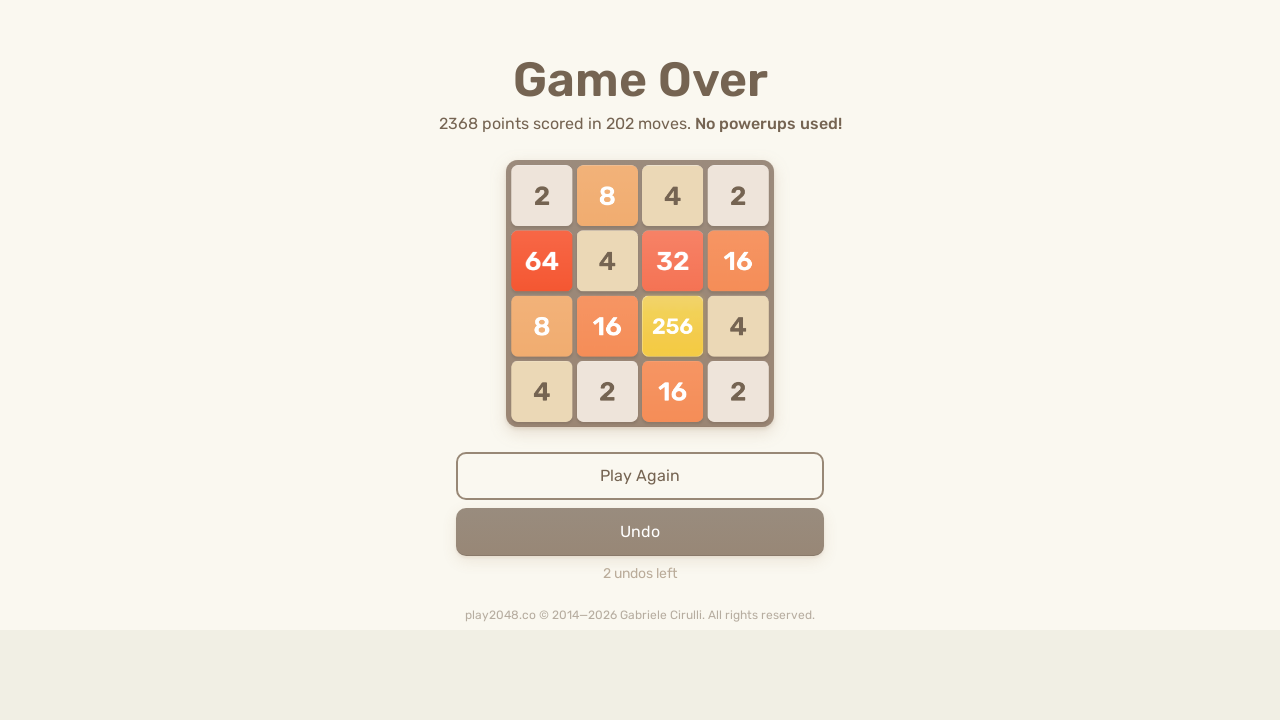

Pressed ArrowLeft key on html
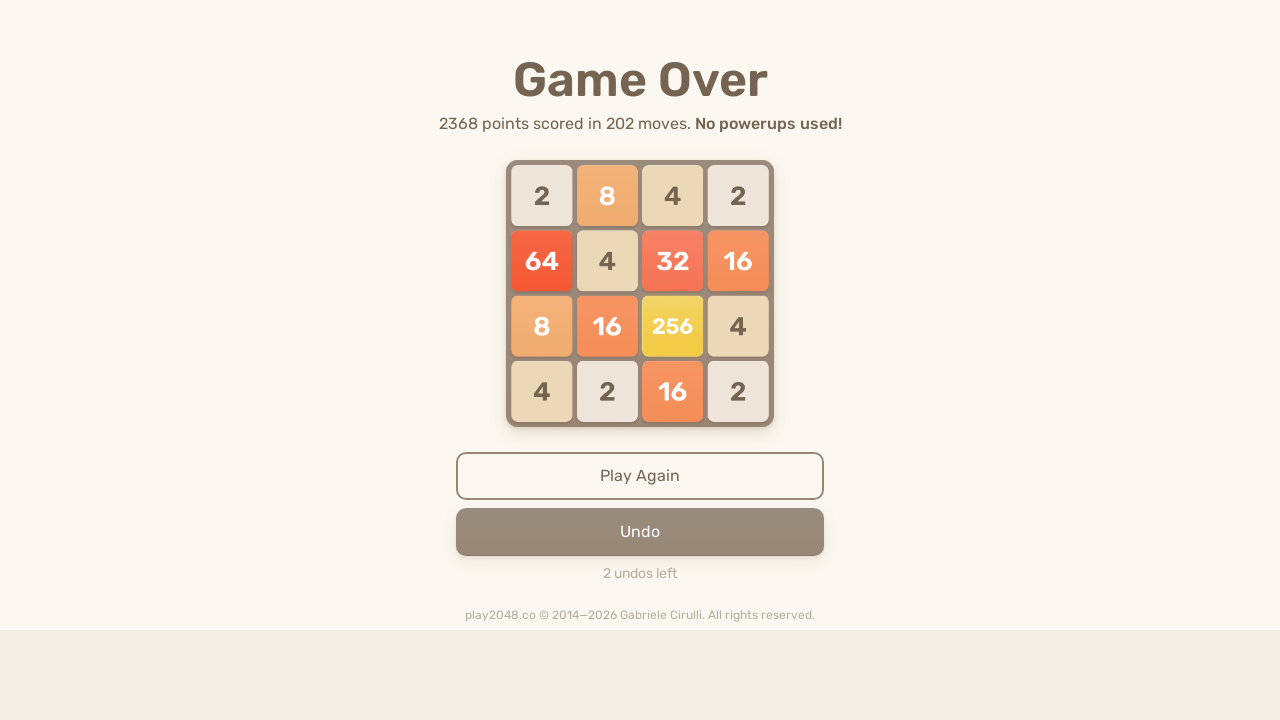

Pressed ArrowUp key on html
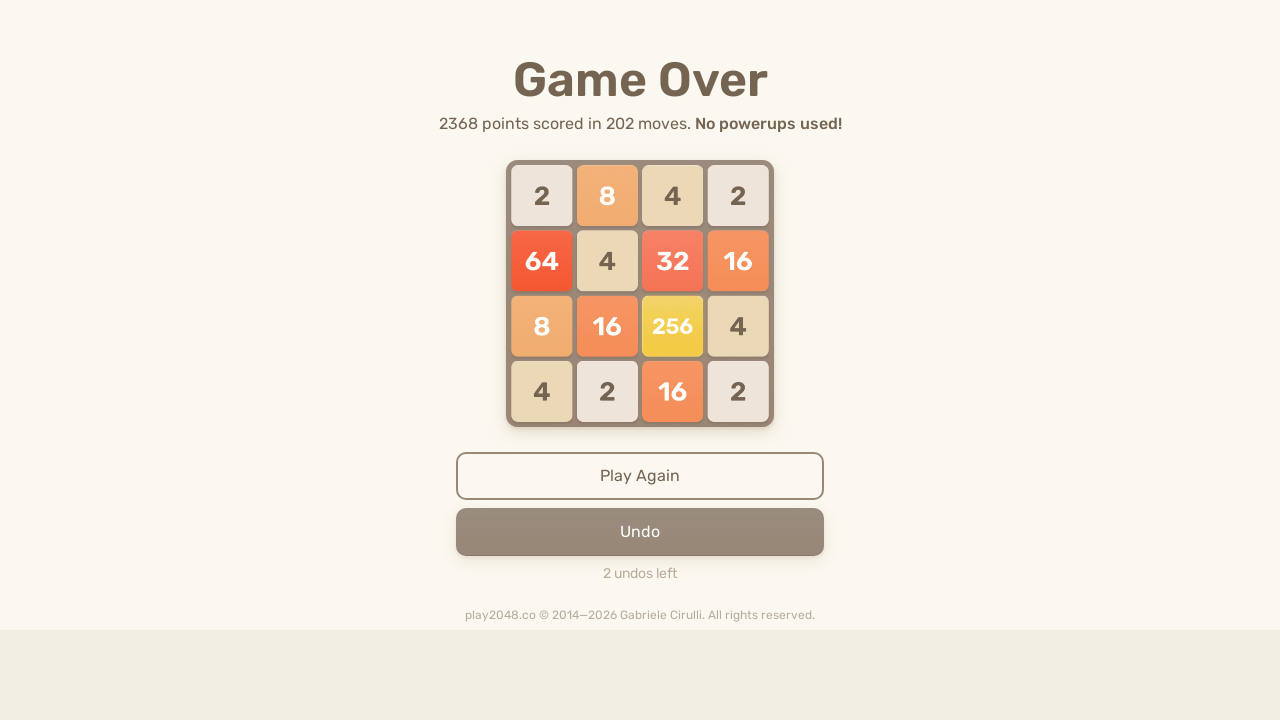

Pressed ArrowRight key on html
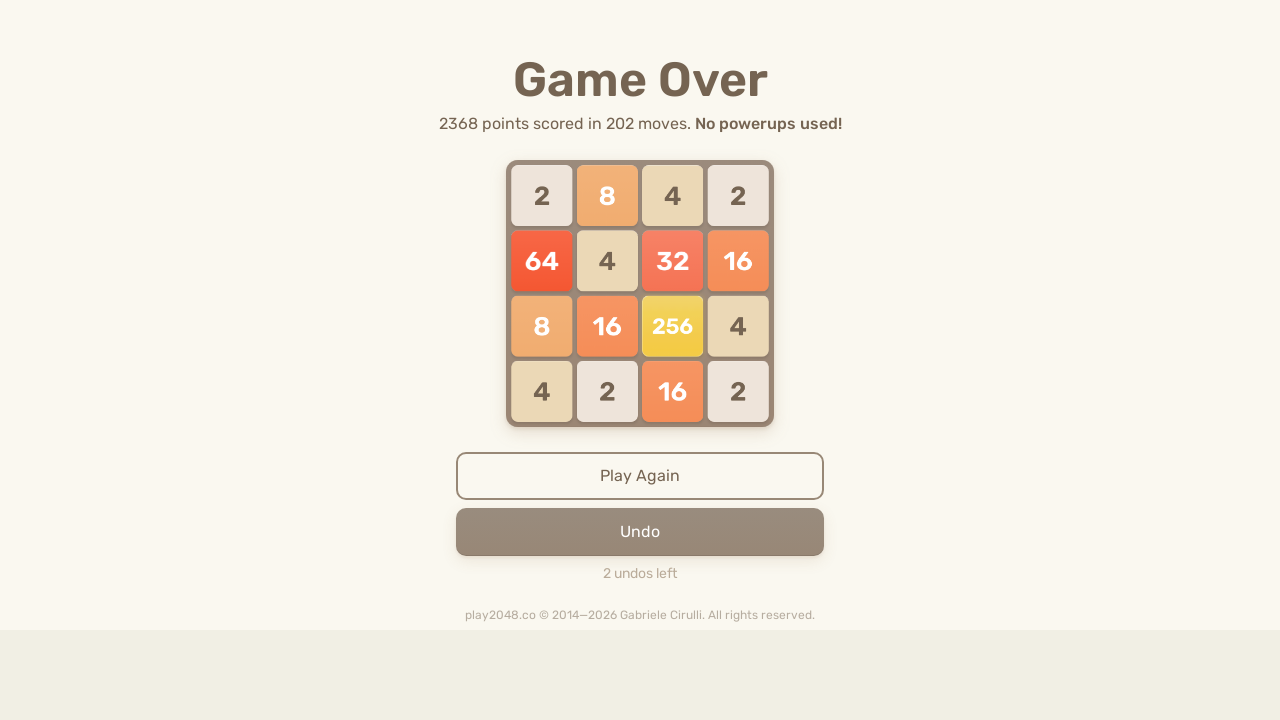

Pressed ArrowDown key on html
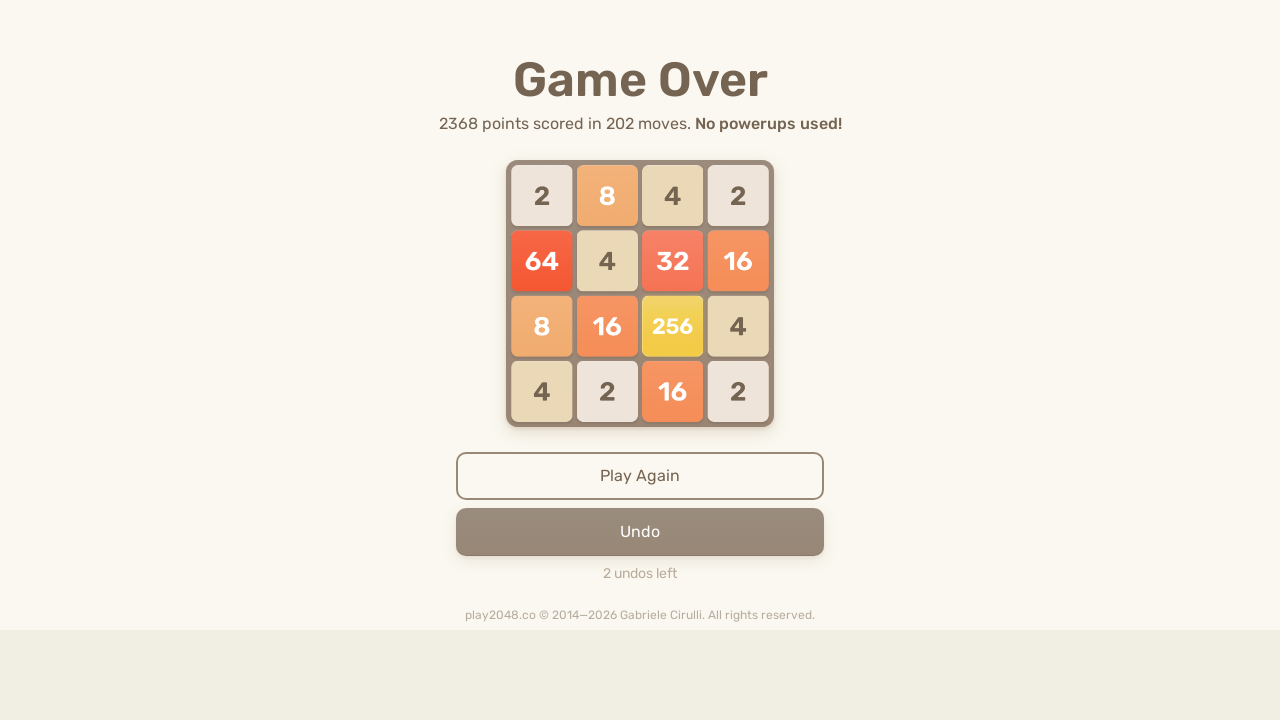

Pressed ArrowLeft key on html
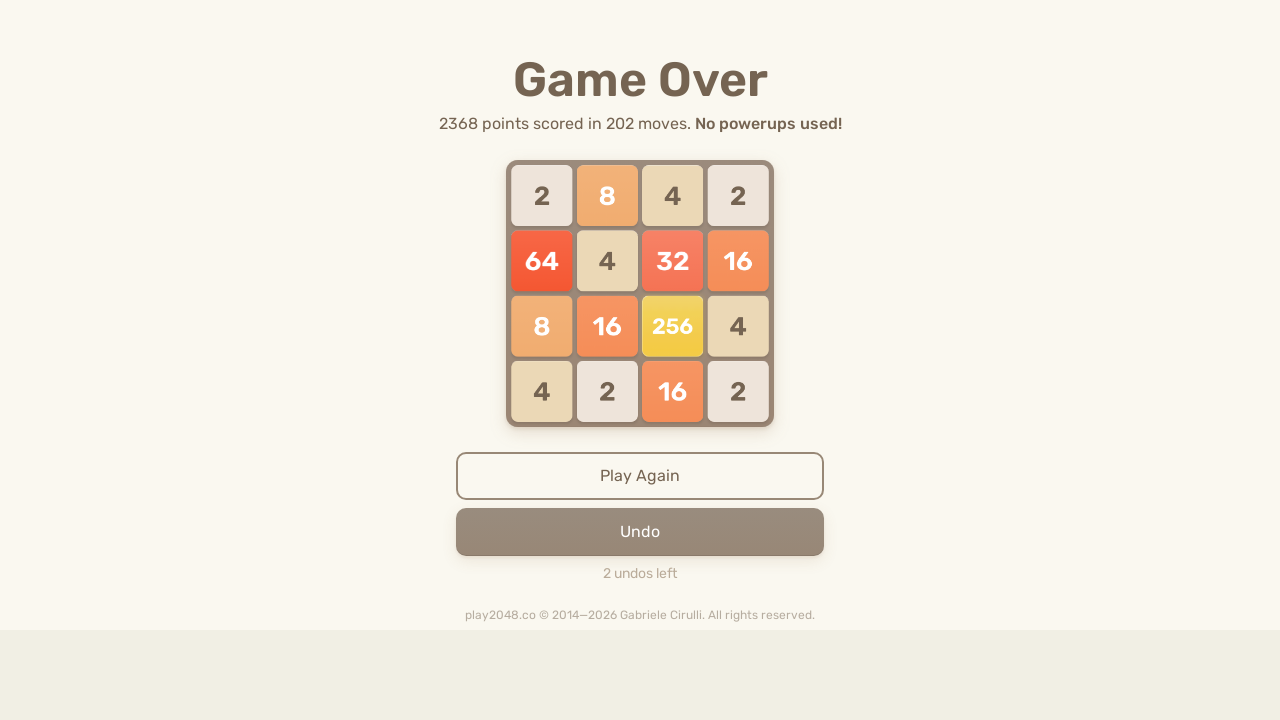

Pressed ArrowUp key on html
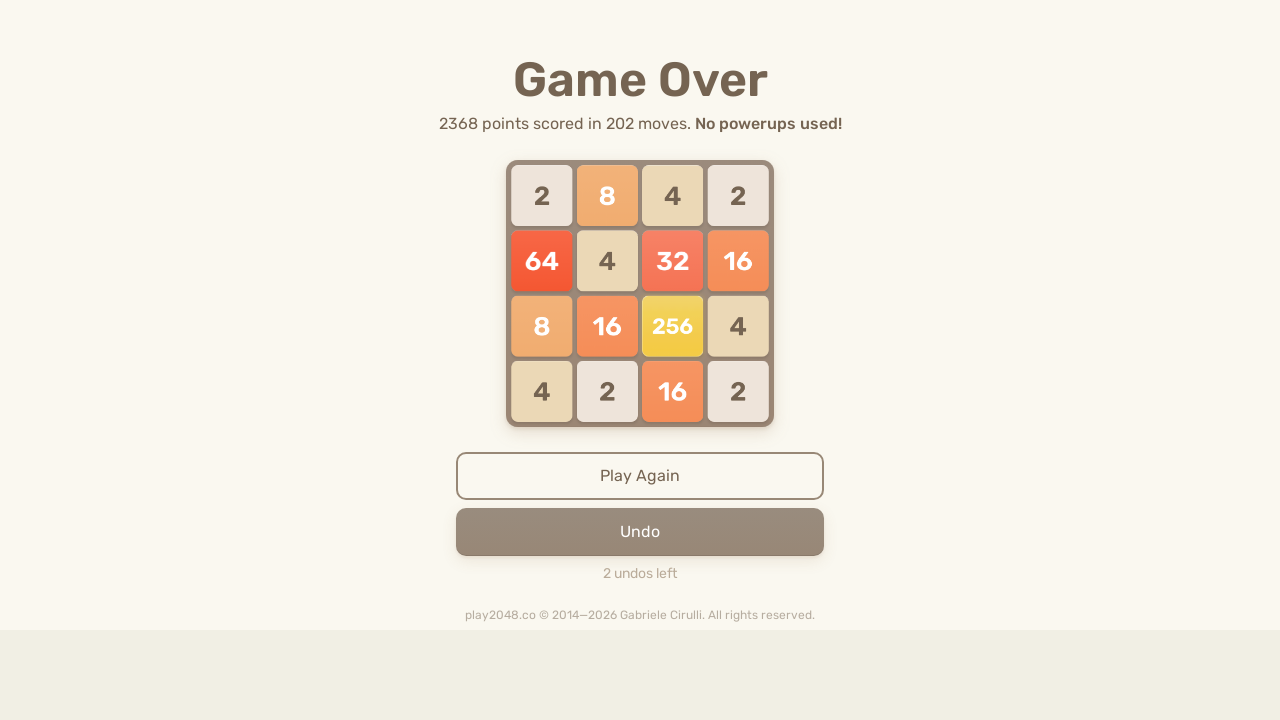

Pressed ArrowRight key on html
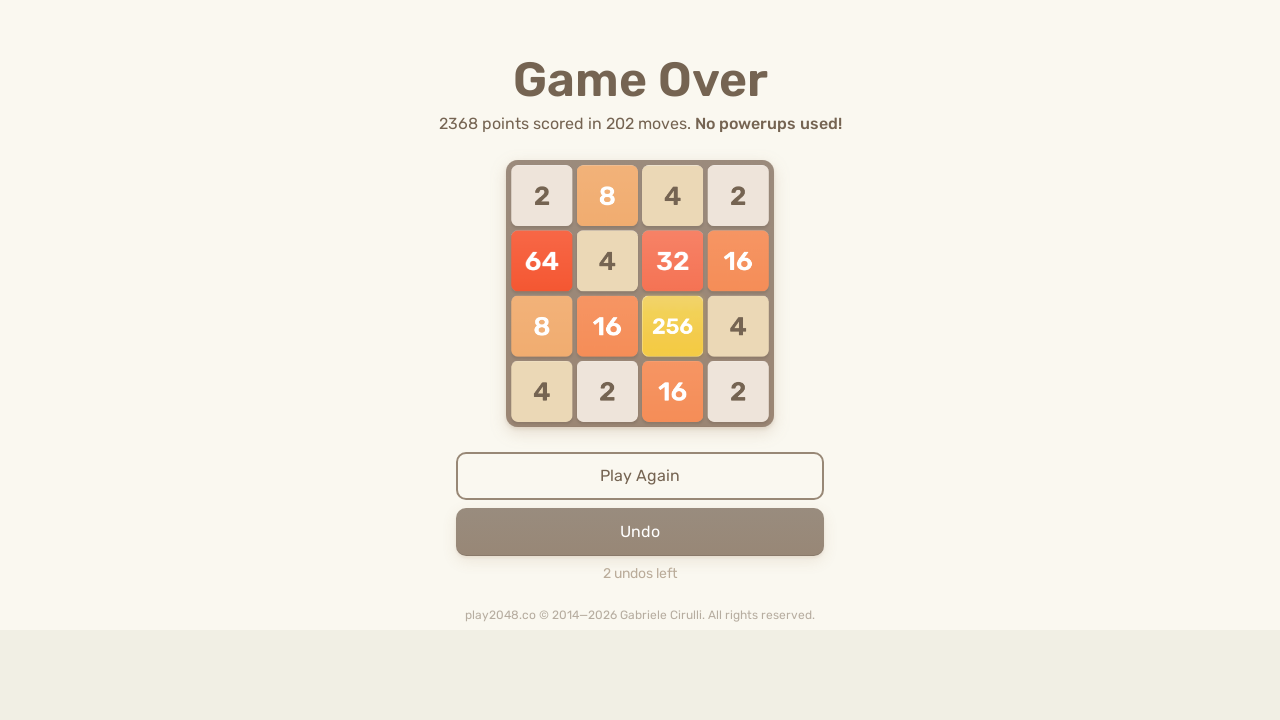

Pressed ArrowDown key on html
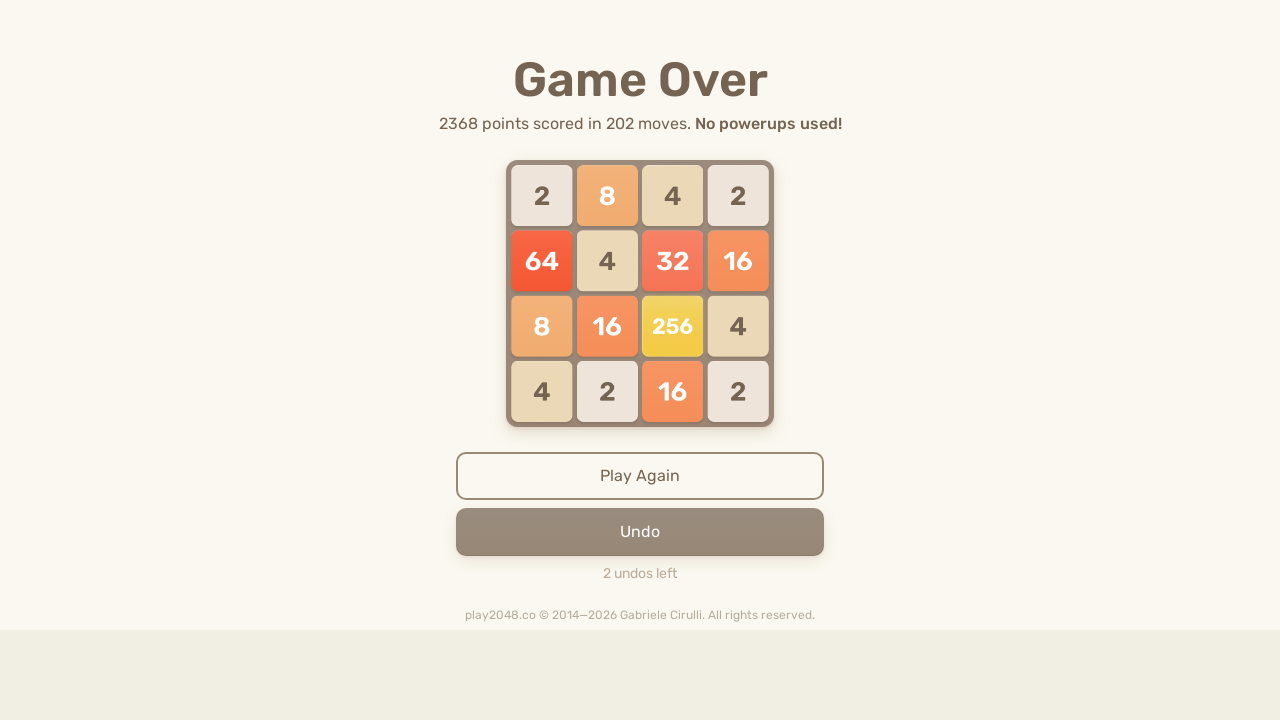

Pressed ArrowLeft key on html
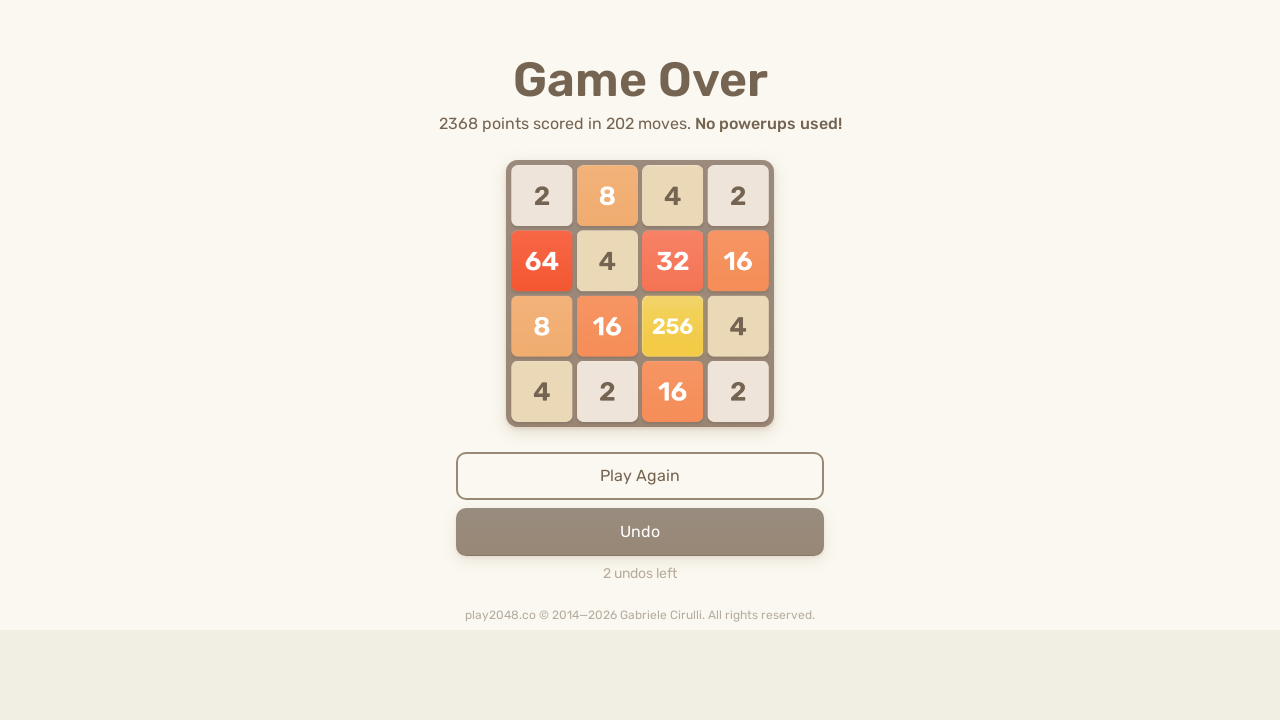

Pressed ArrowUp key on html
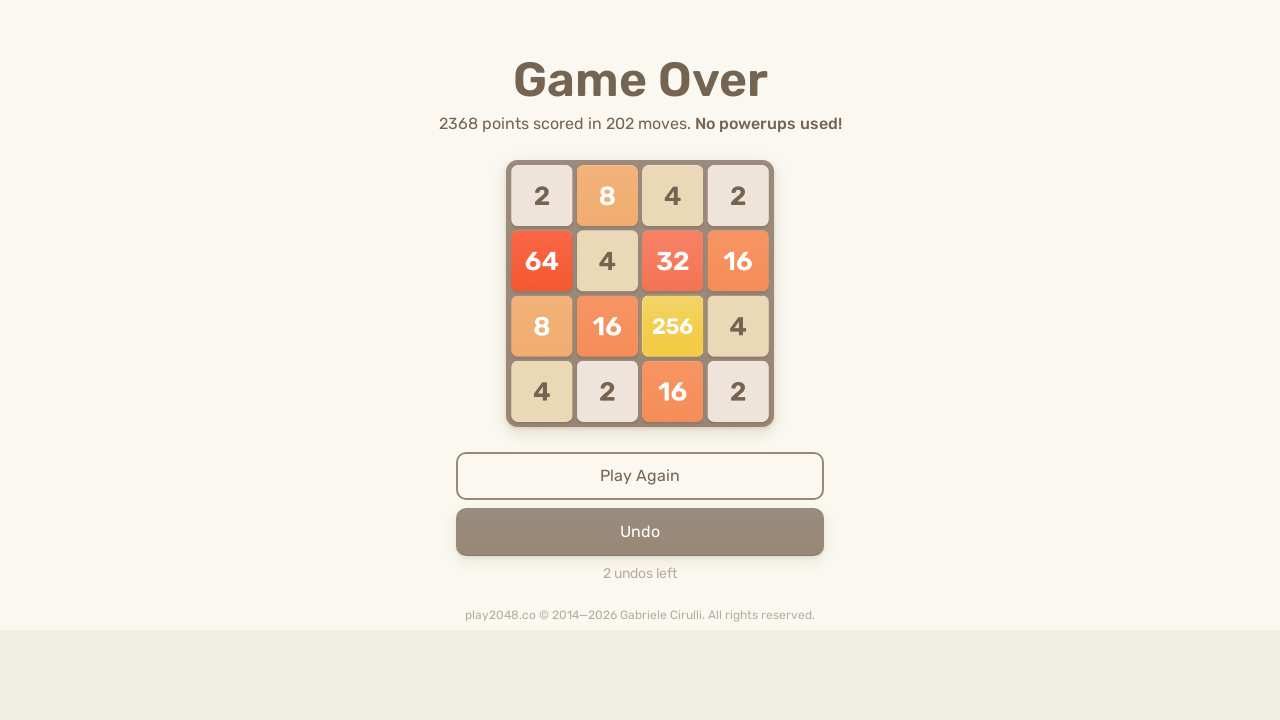

Pressed ArrowRight key on html
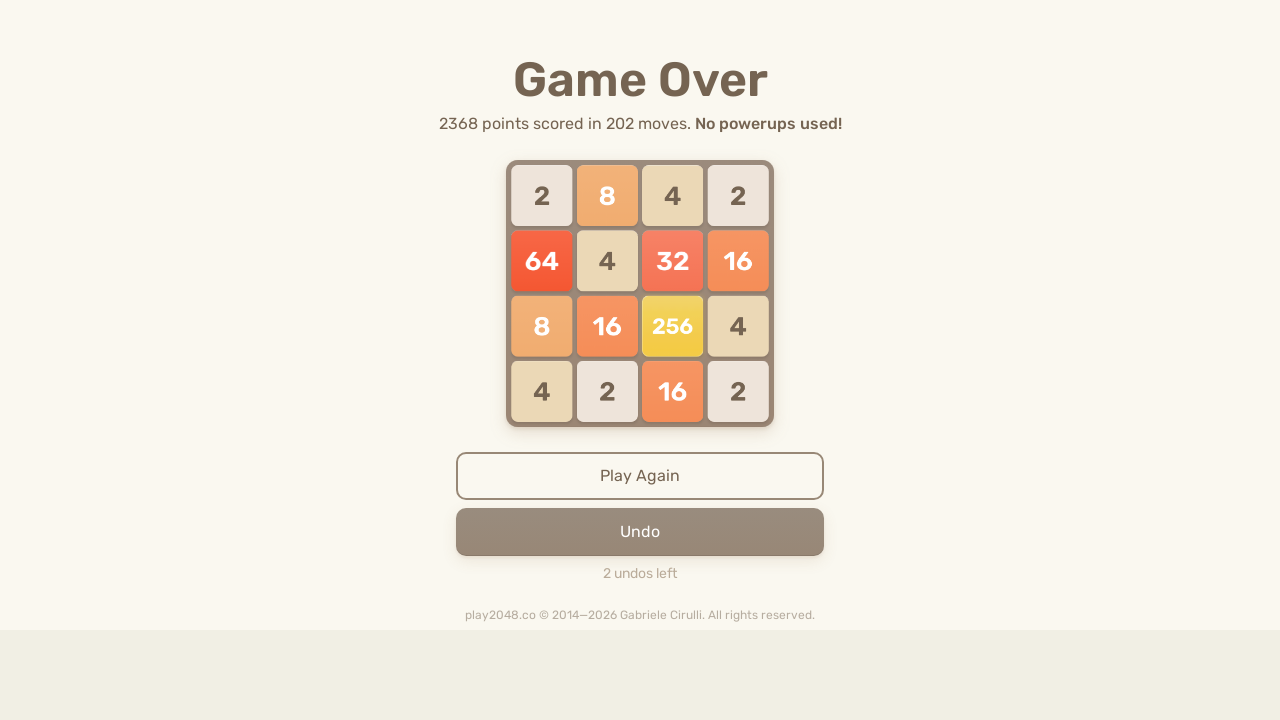

Pressed ArrowDown key on html
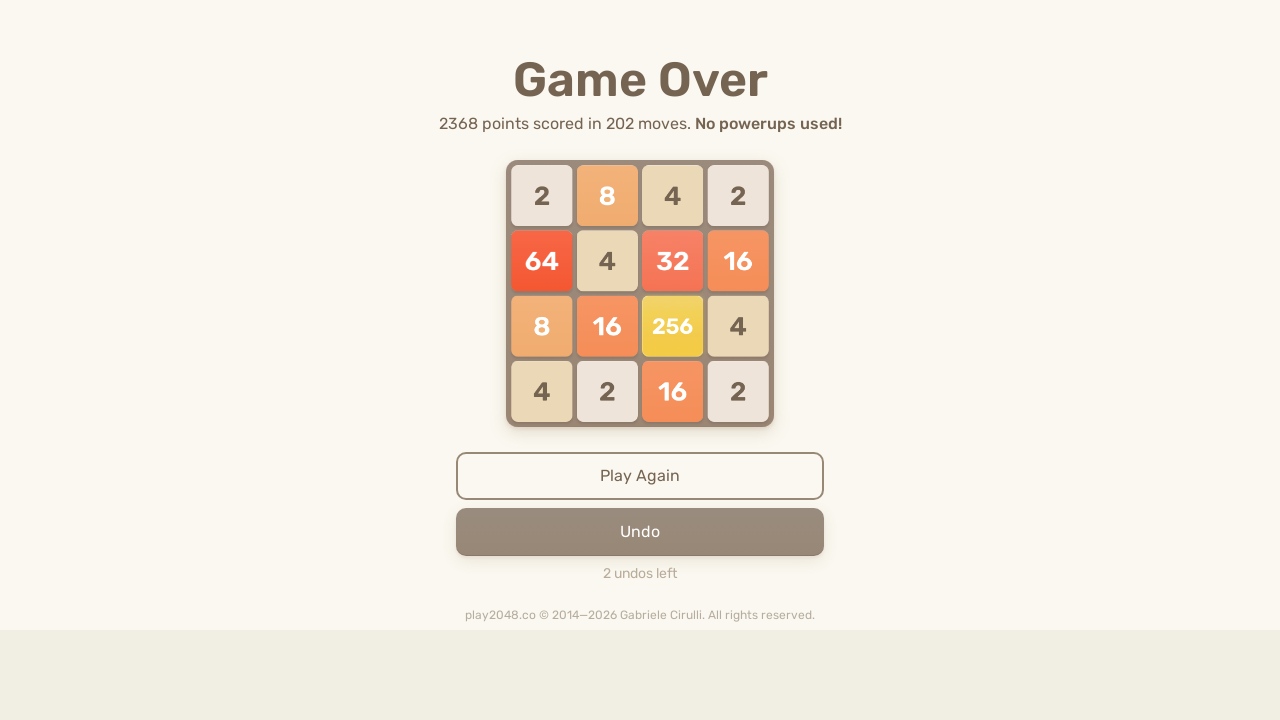

Pressed ArrowLeft key on html
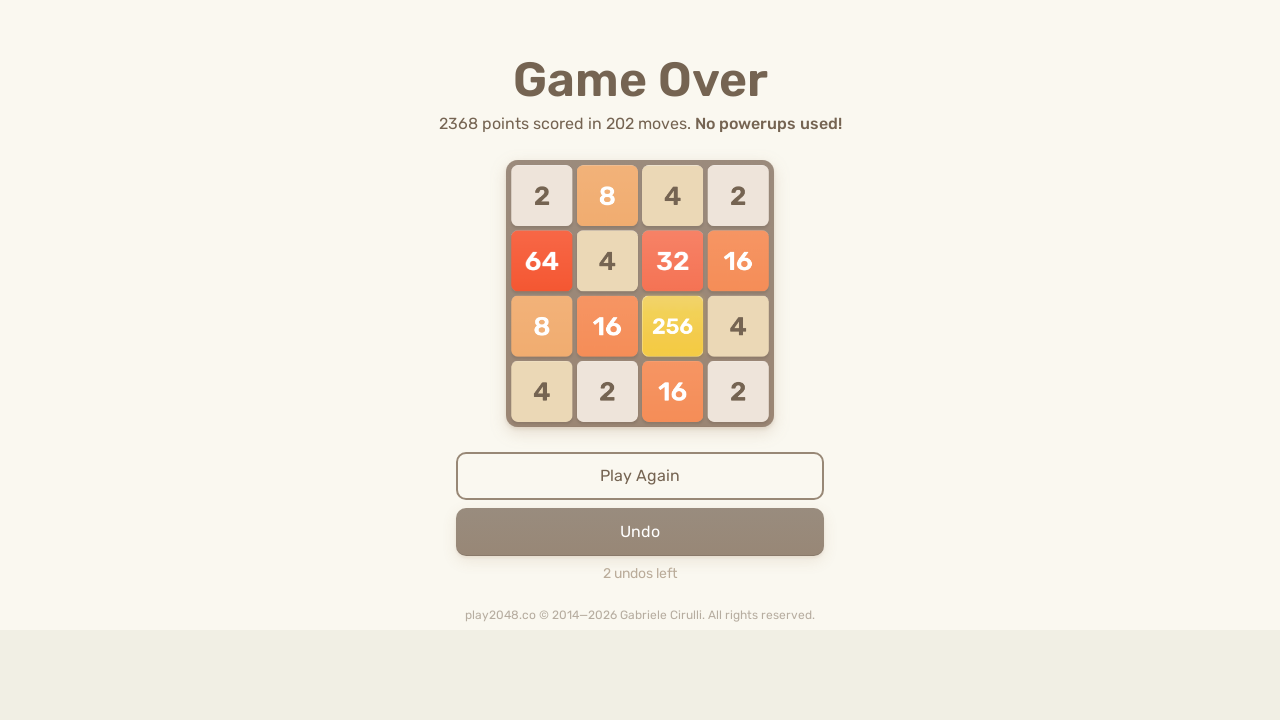

Pressed ArrowUp key on html
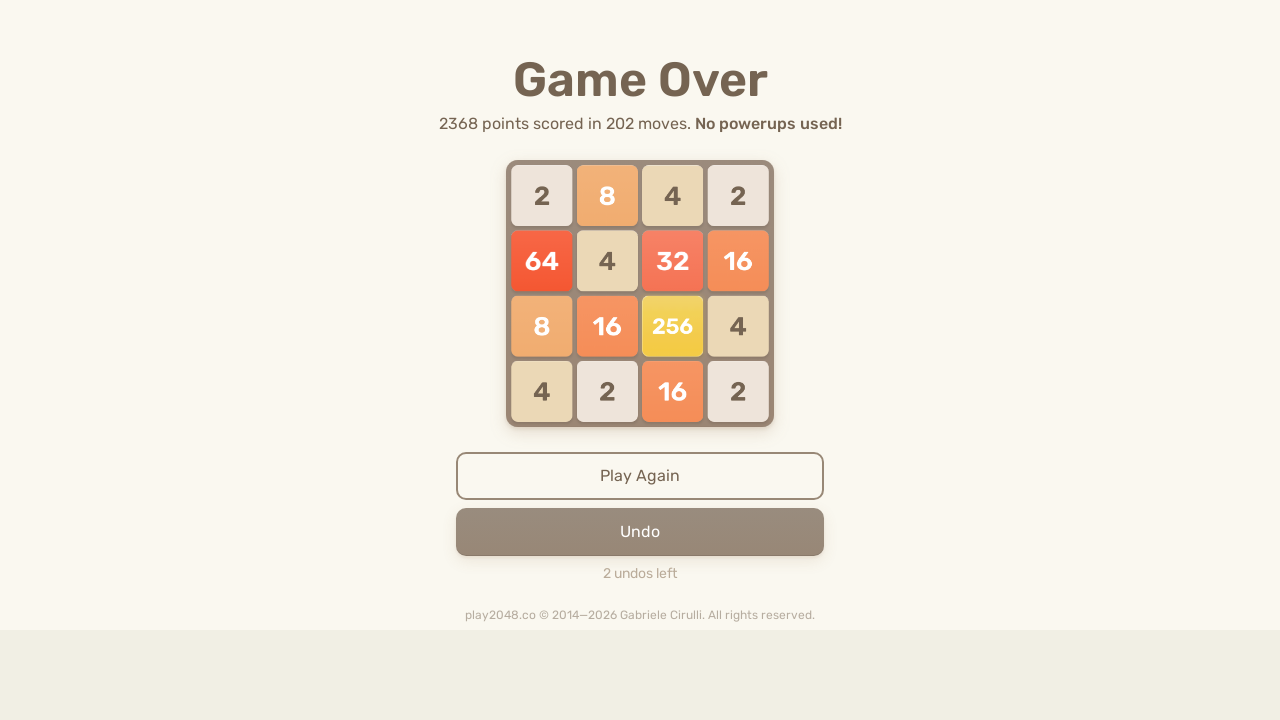

Pressed ArrowRight key on html
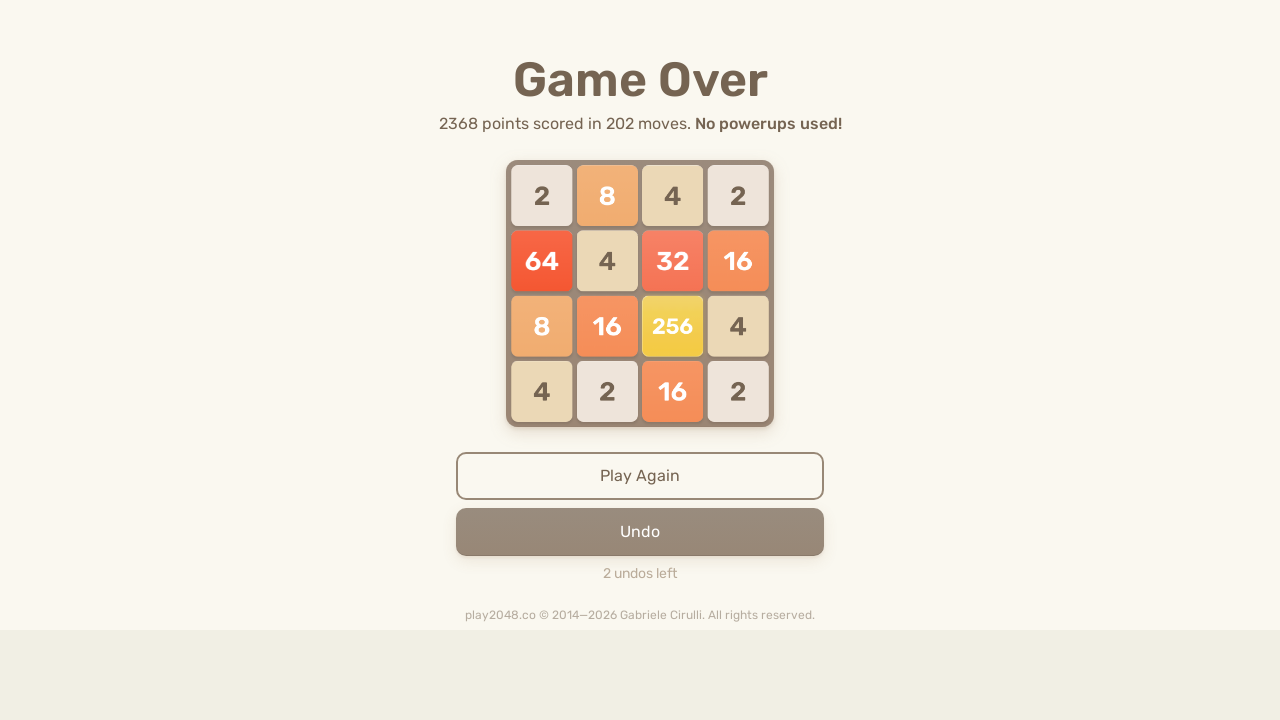

Pressed ArrowDown key on html
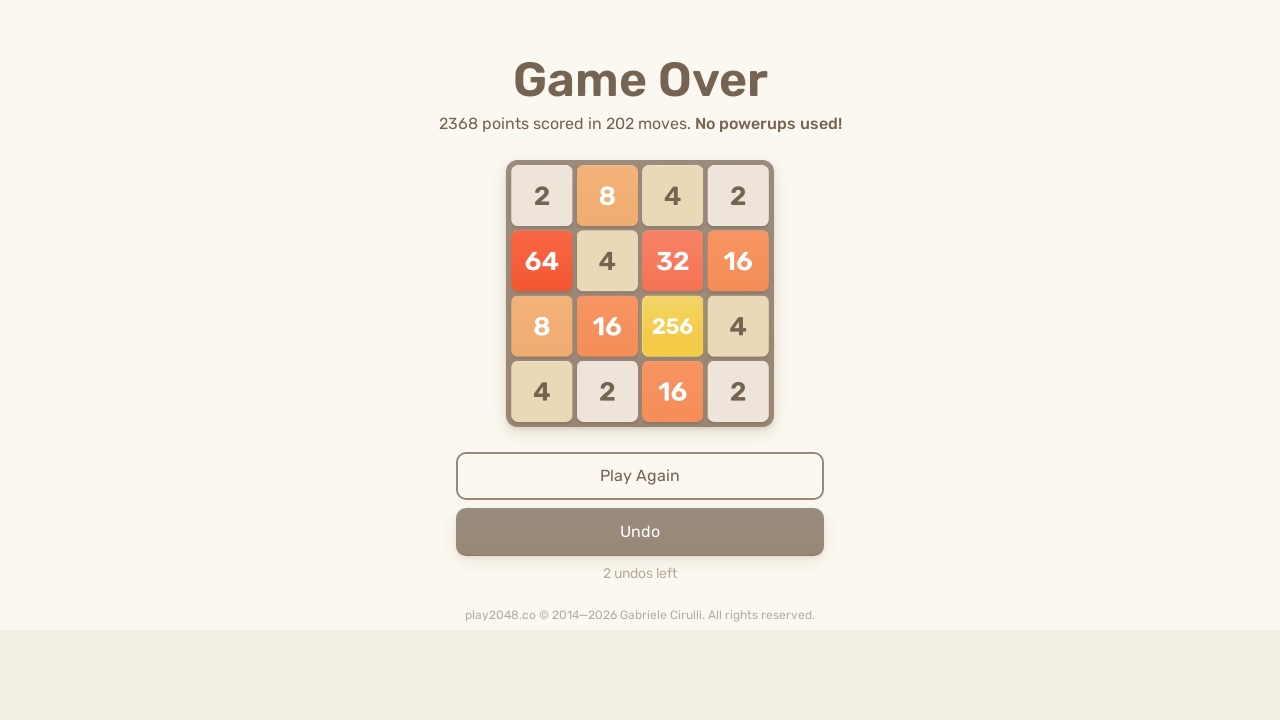

Pressed ArrowLeft key on html
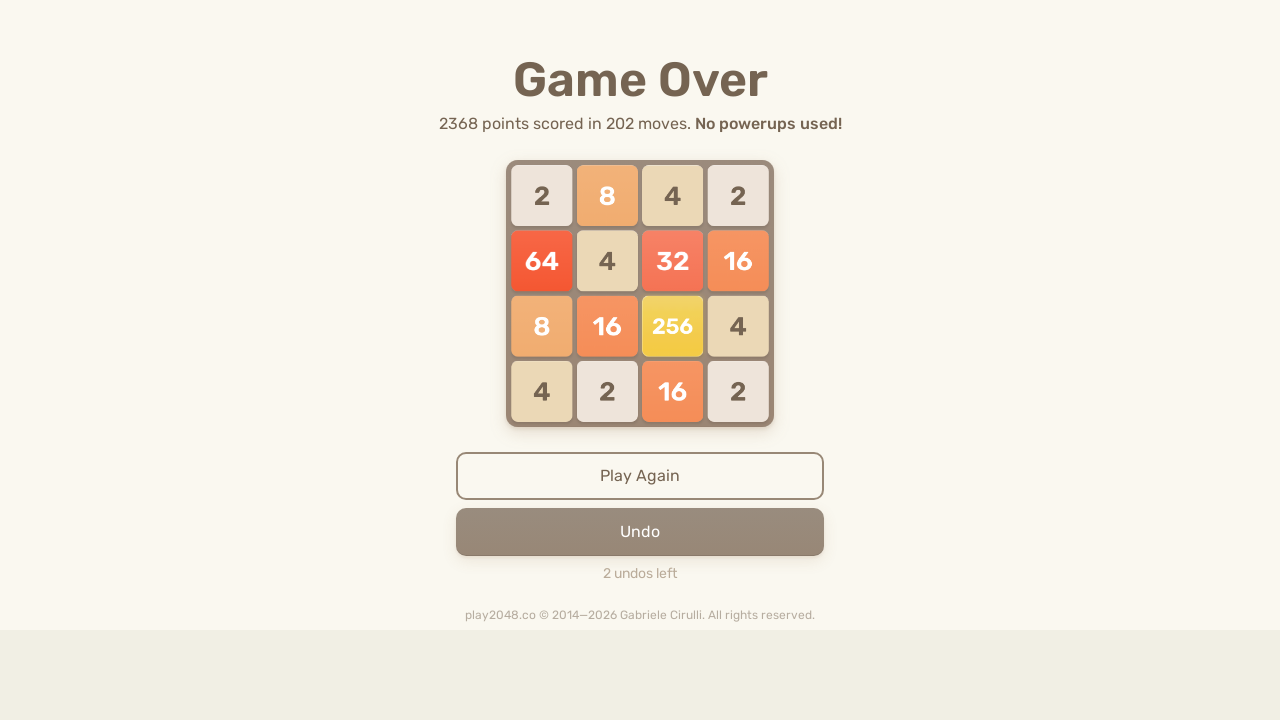

Pressed ArrowUp key on html
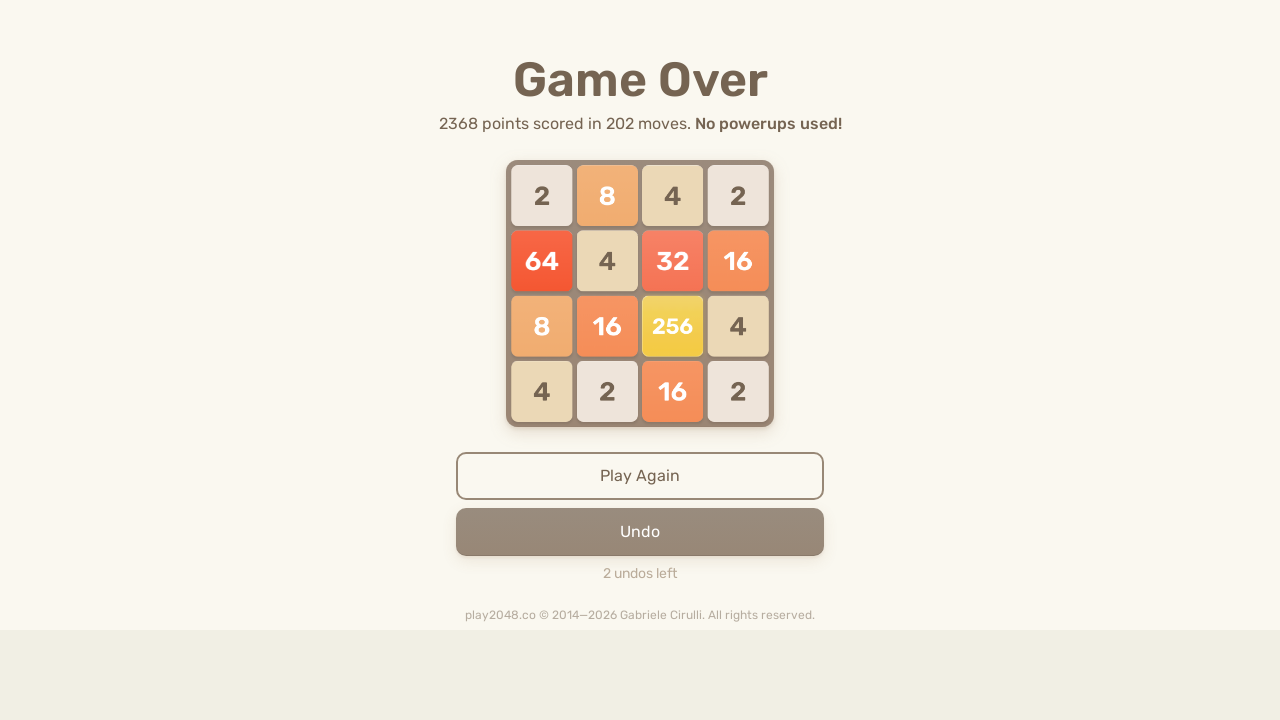

Pressed ArrowRight key on html
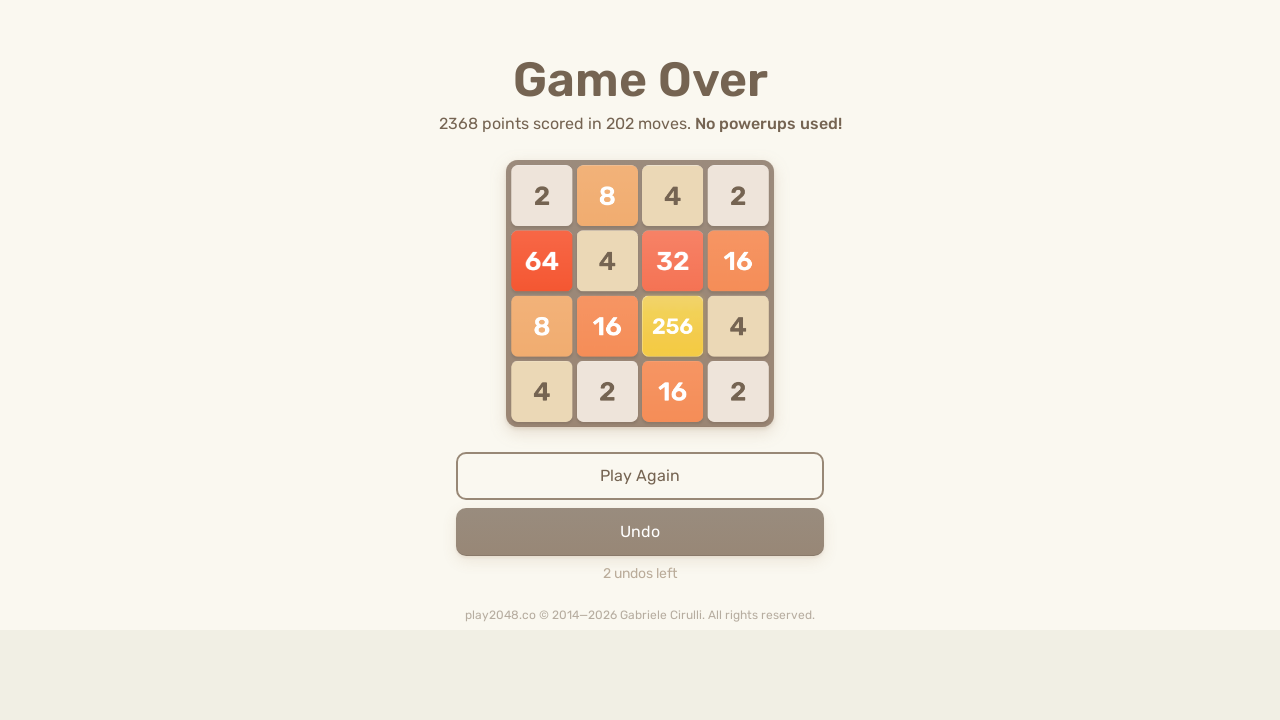

Pressed ArrowDown key on html
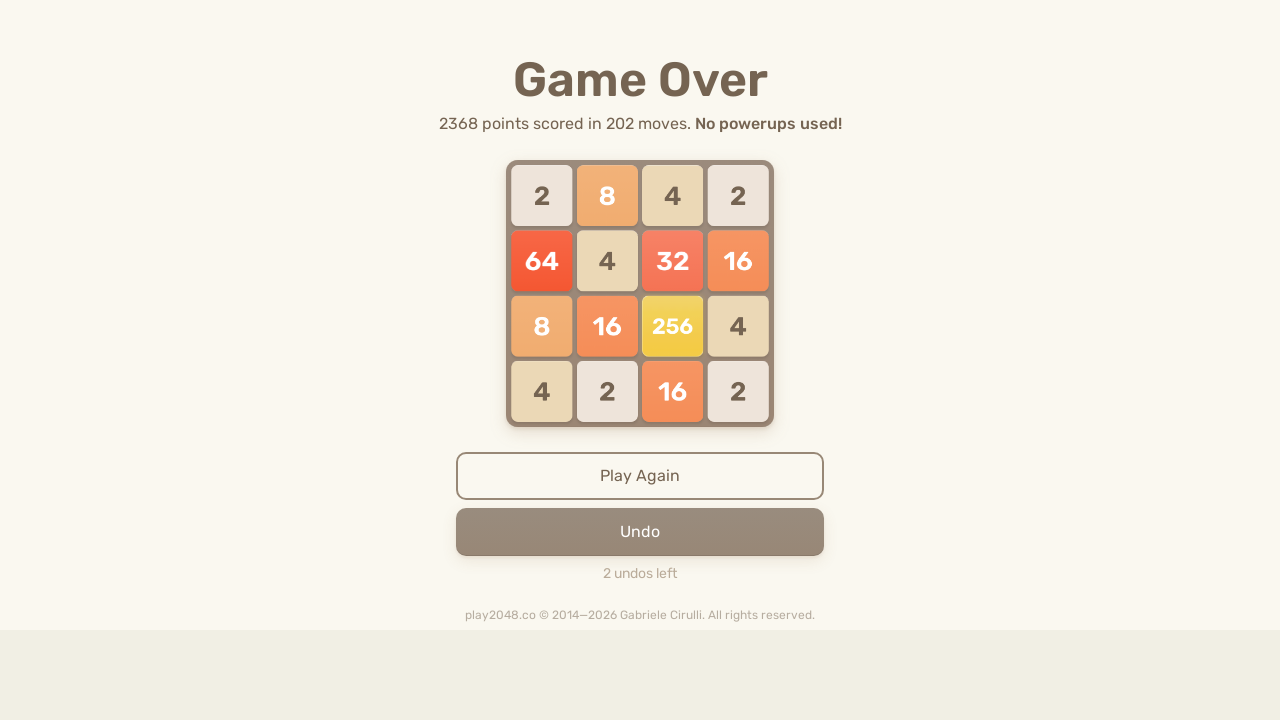

Pressed ArrowLeft key on html
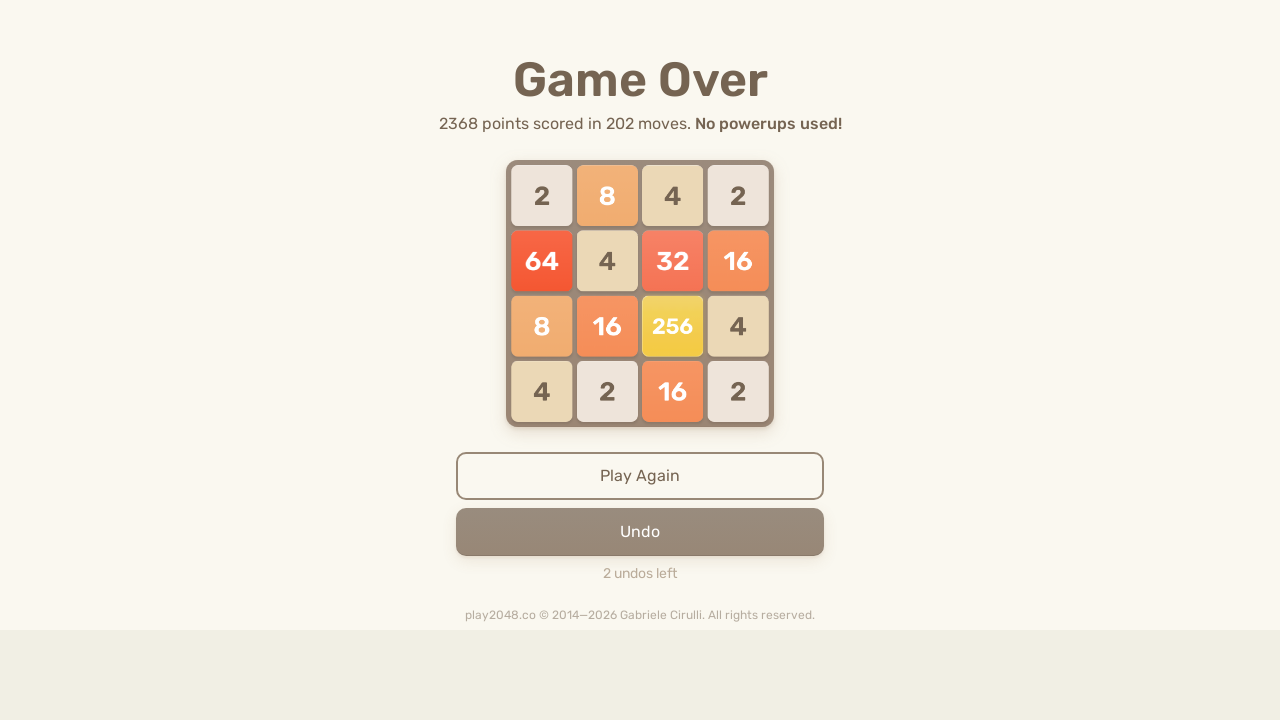

Pressed ArrowUp key on html
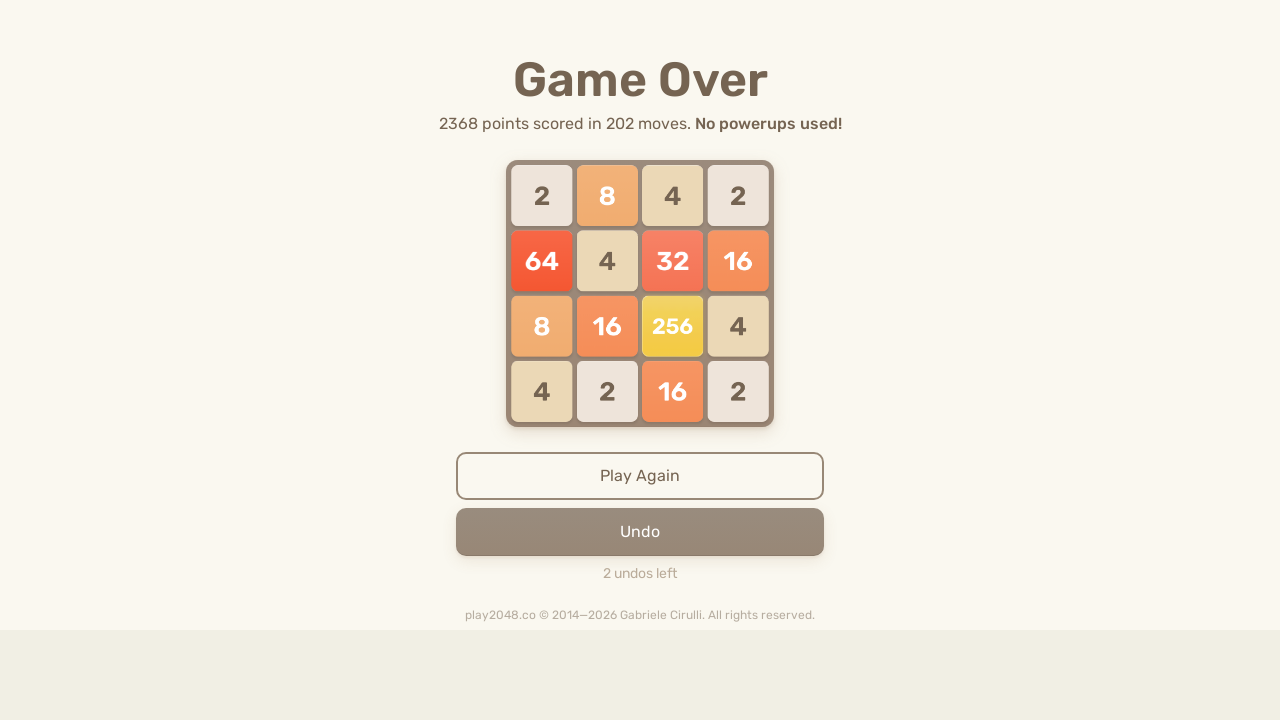

Pressed ArrowRight key on html
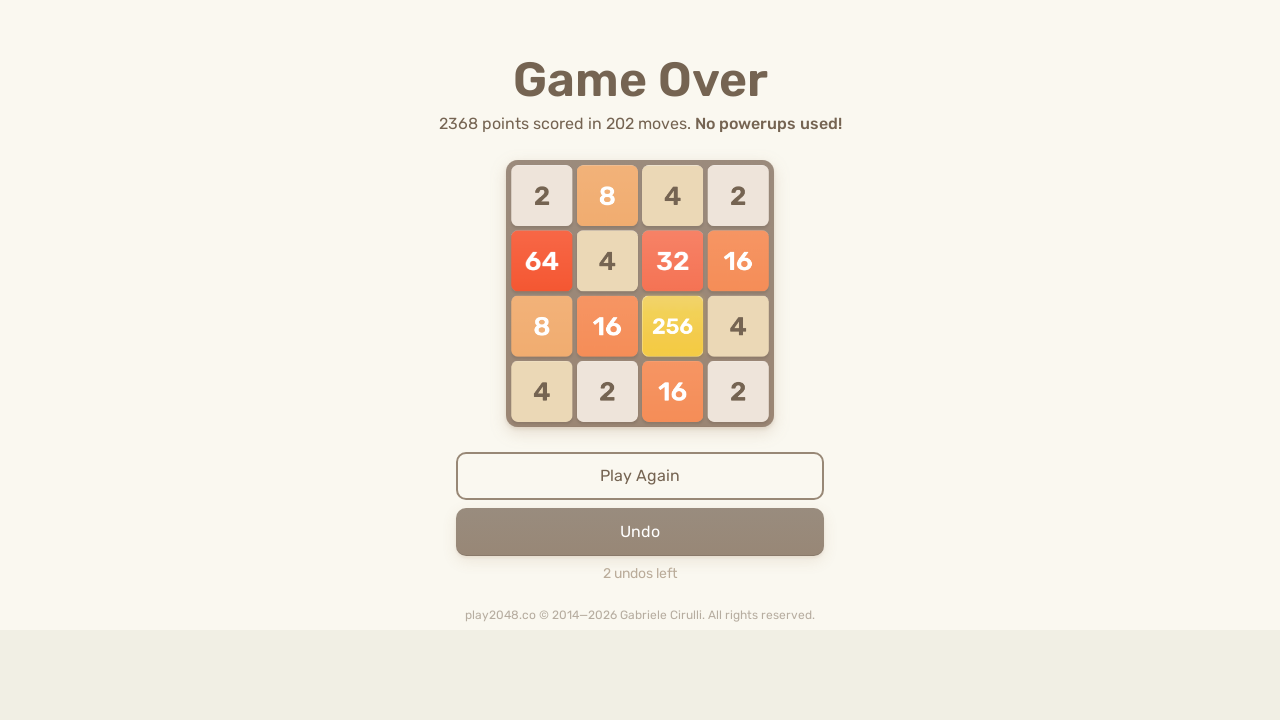

Pressed ArrowDown key on html
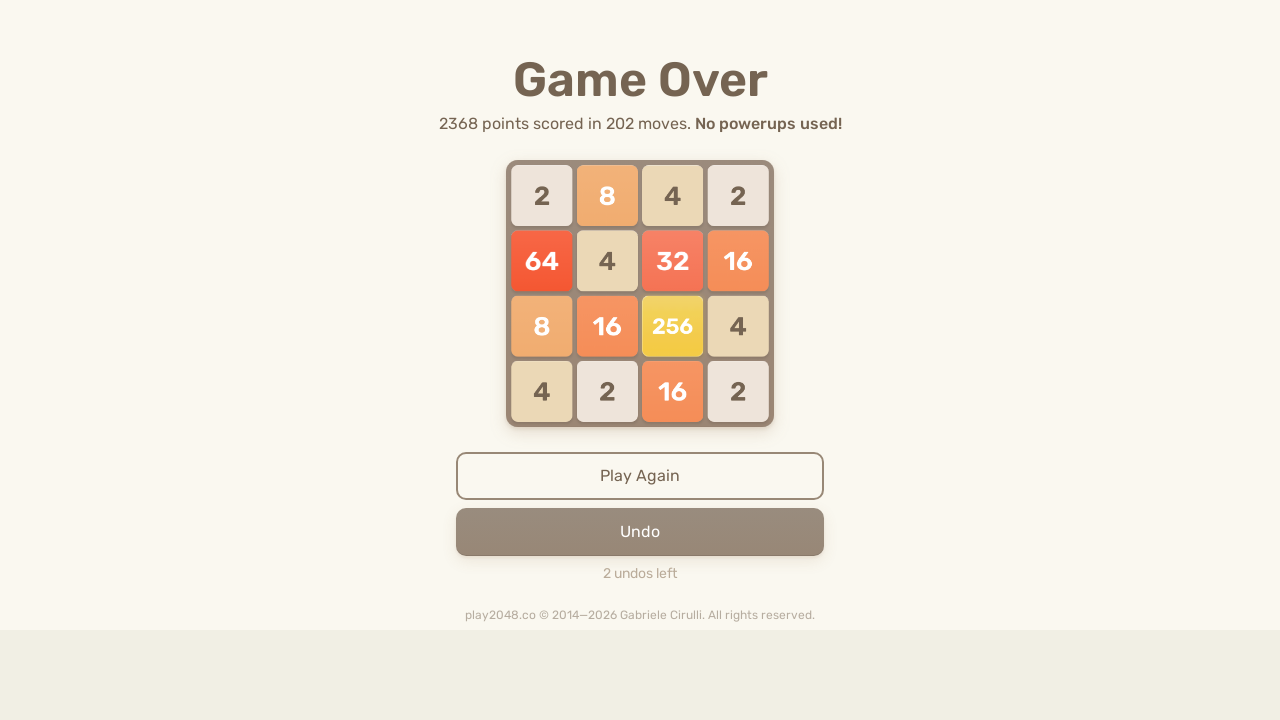

Pressed ArrowLeft key on html
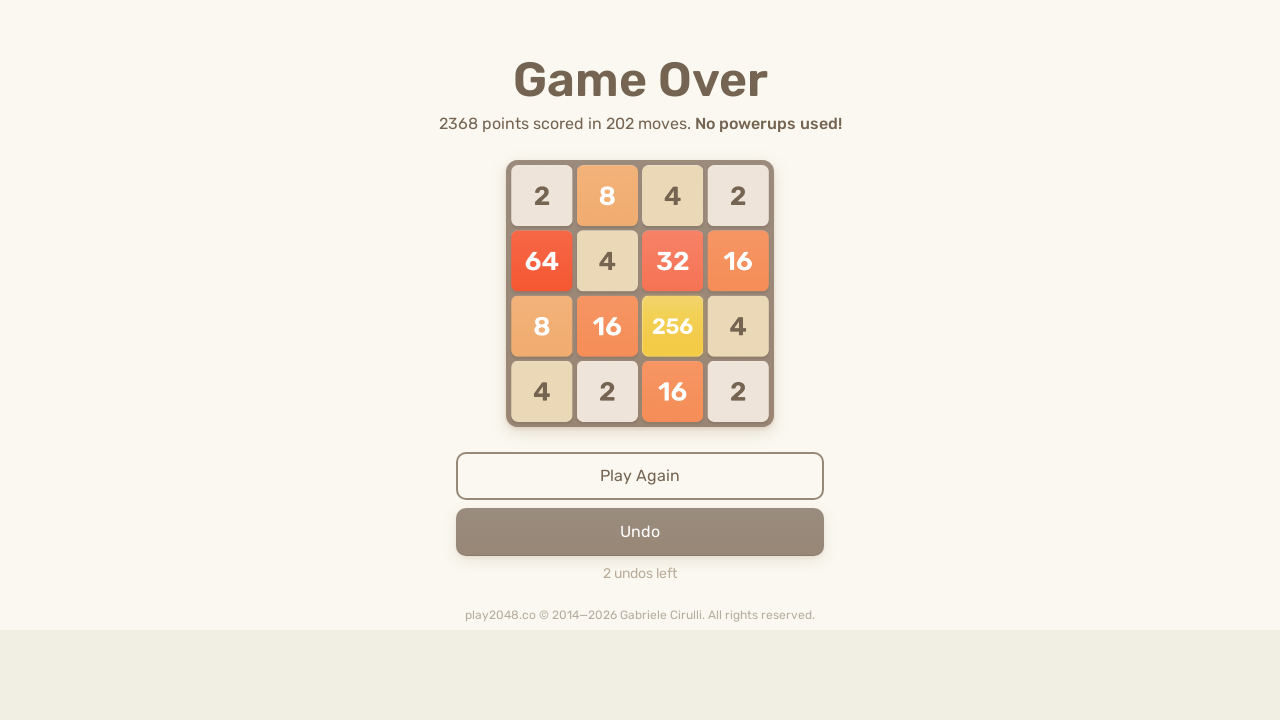

Pressed ArrowUp key on html
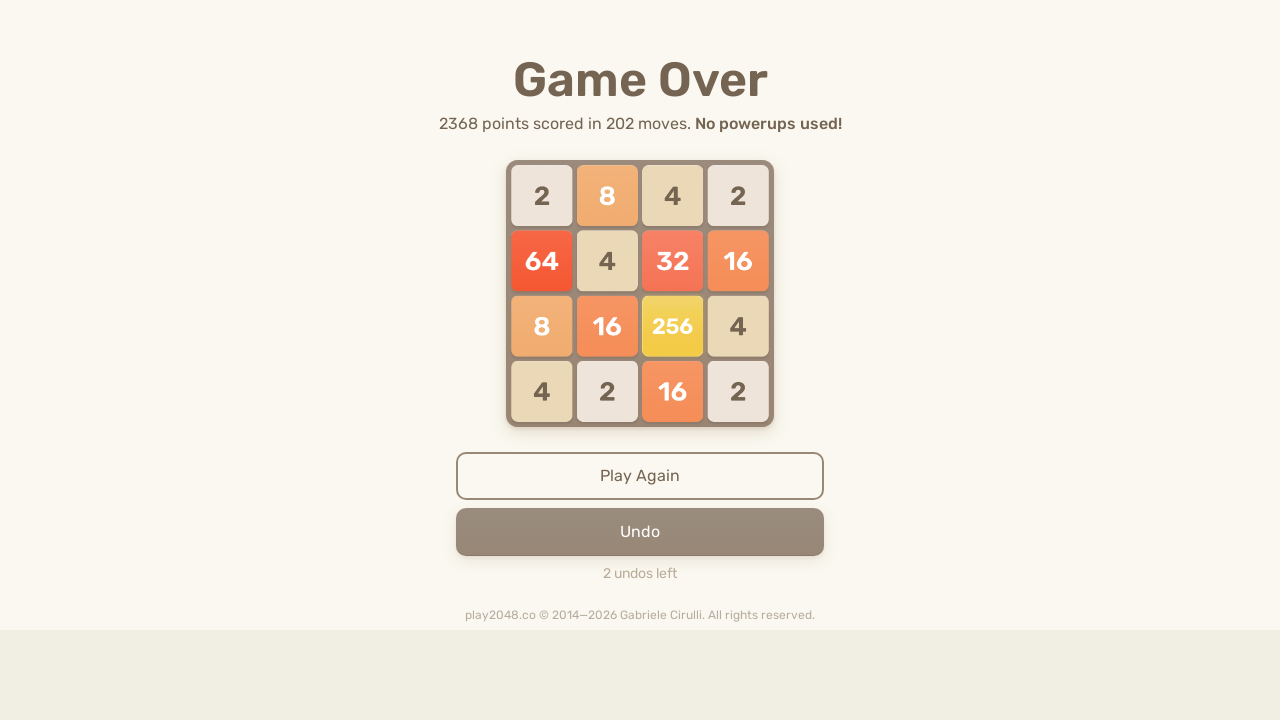

Pressed ArrowRight key on html
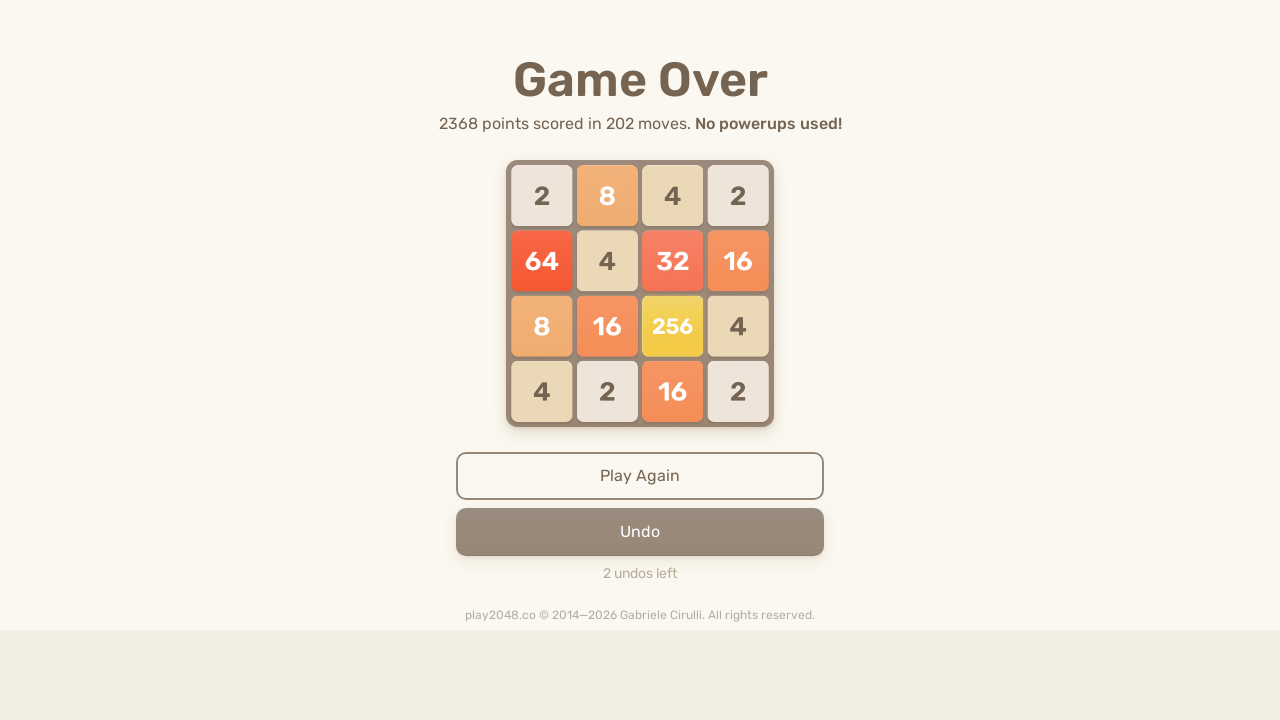

Pressed ArrowDown key on html
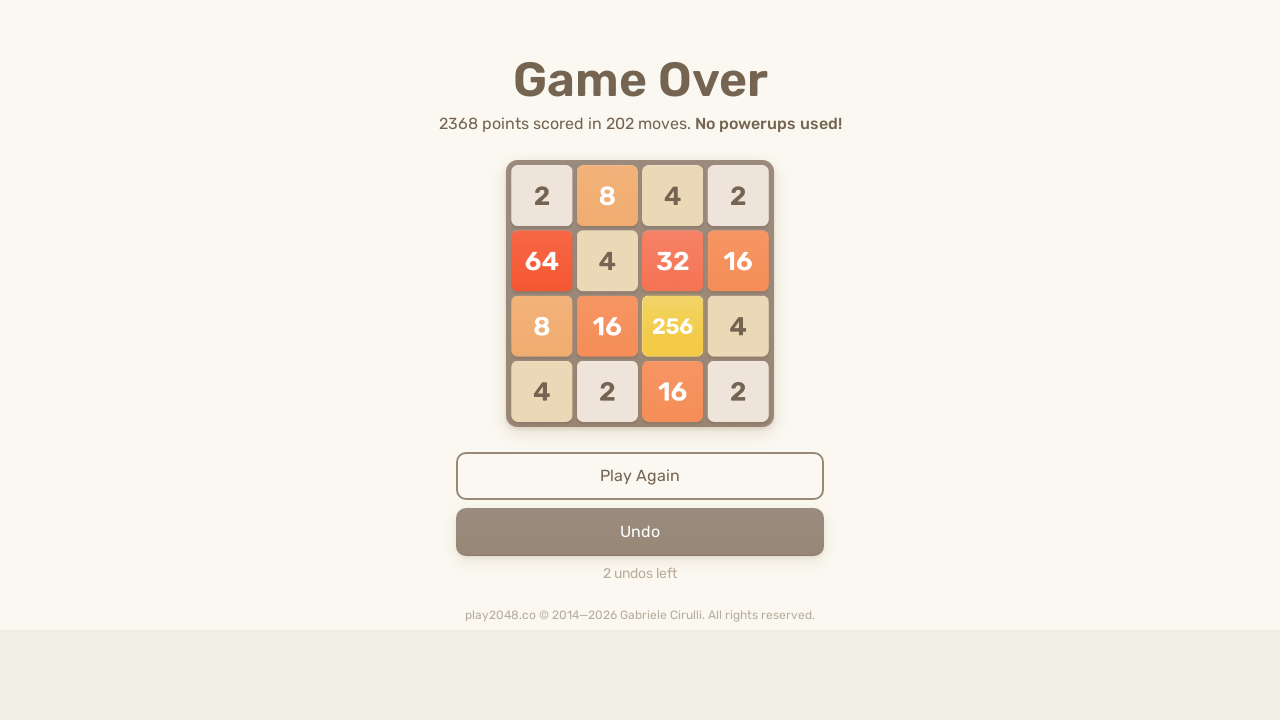

Pressed ArrowLeft key on html
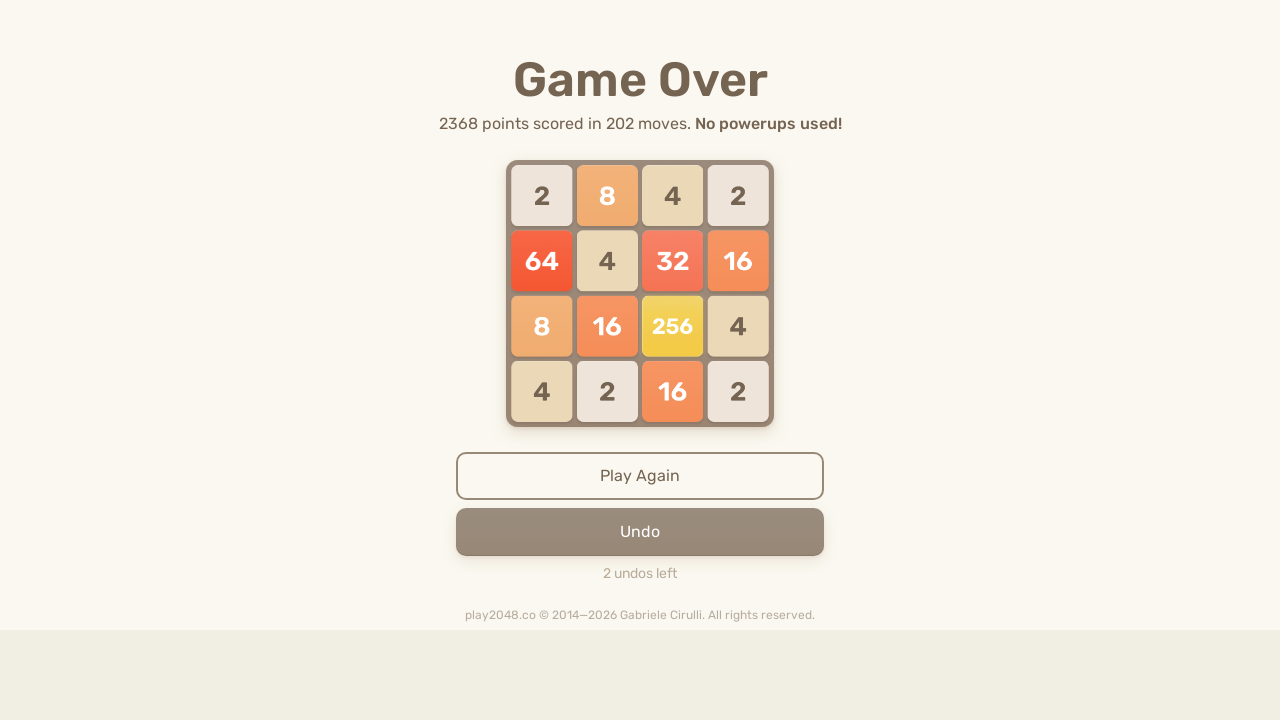

Pressed ArrowUp key on html
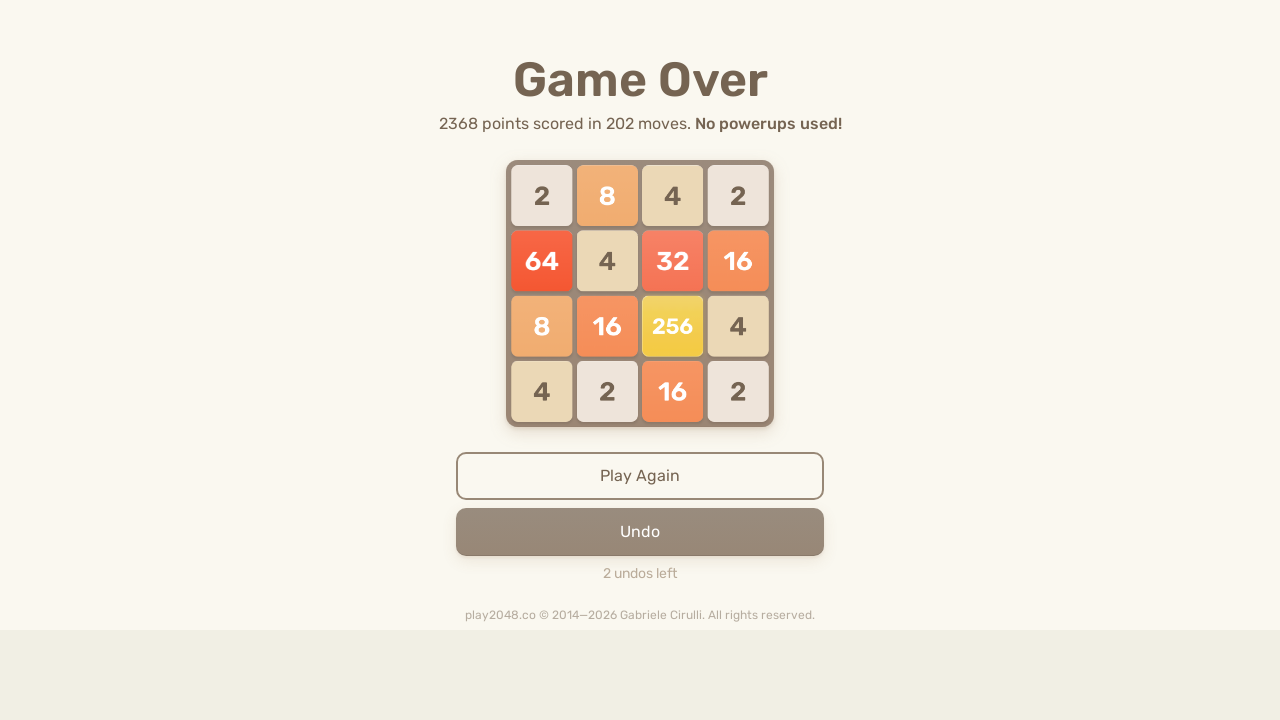

Pressed ArrowRight key on html
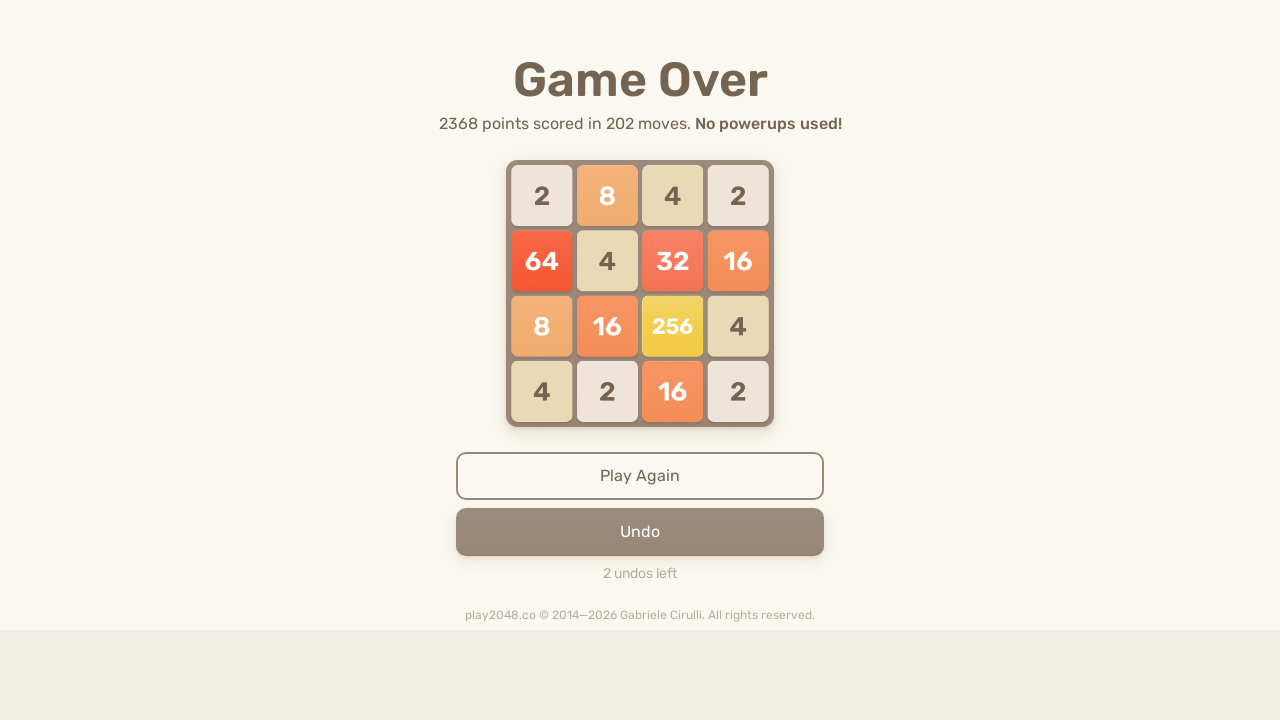

Pressed ArrowDown key on html
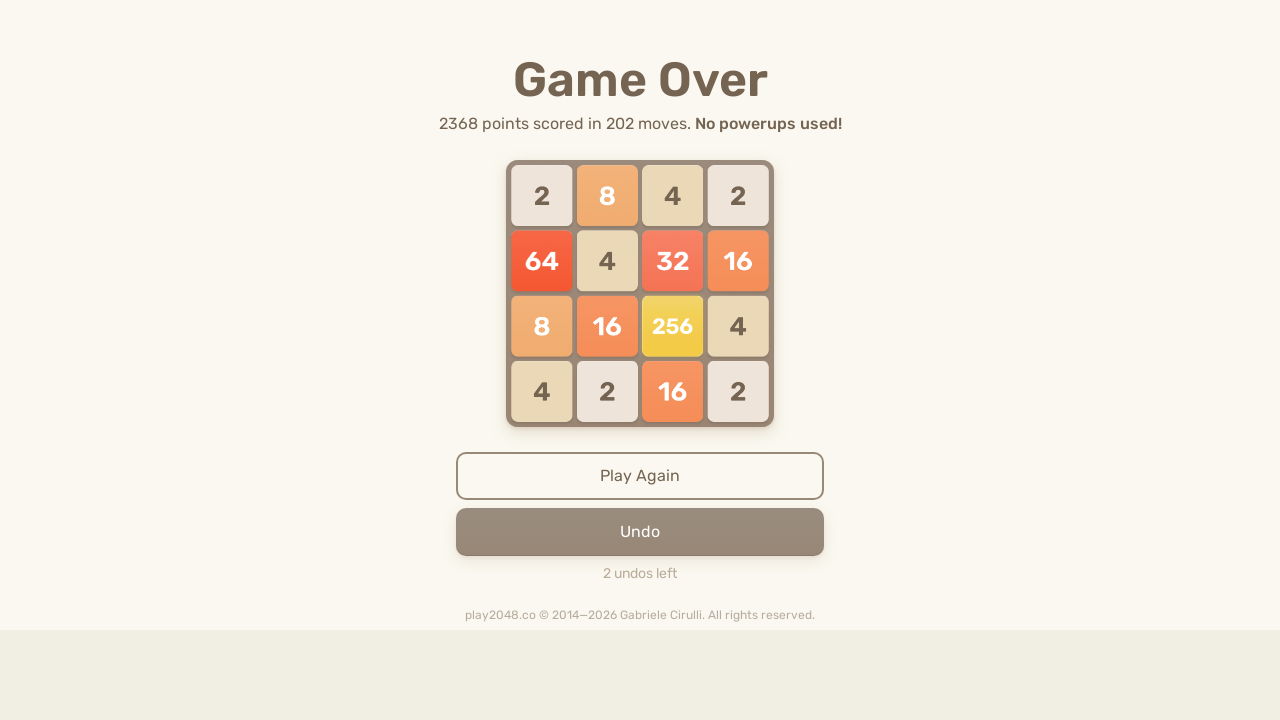

Pressed ArrowLeft key on html
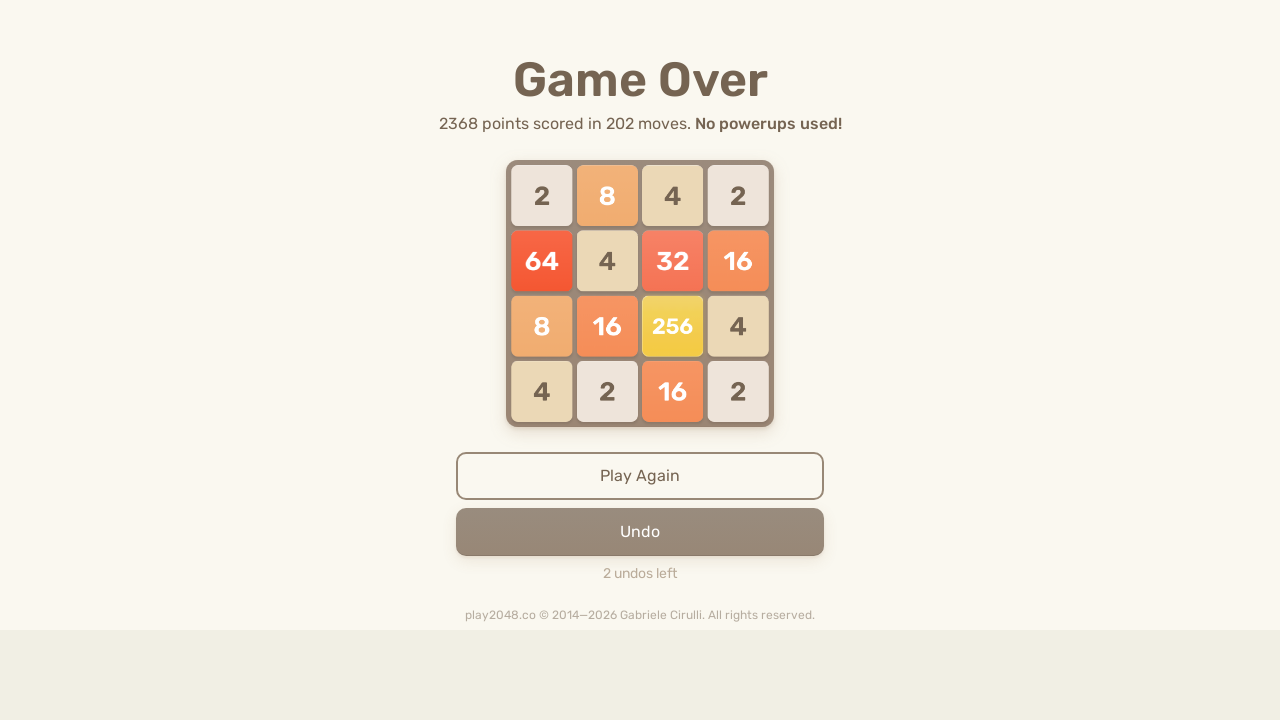

Pressed ArrowUp key on html
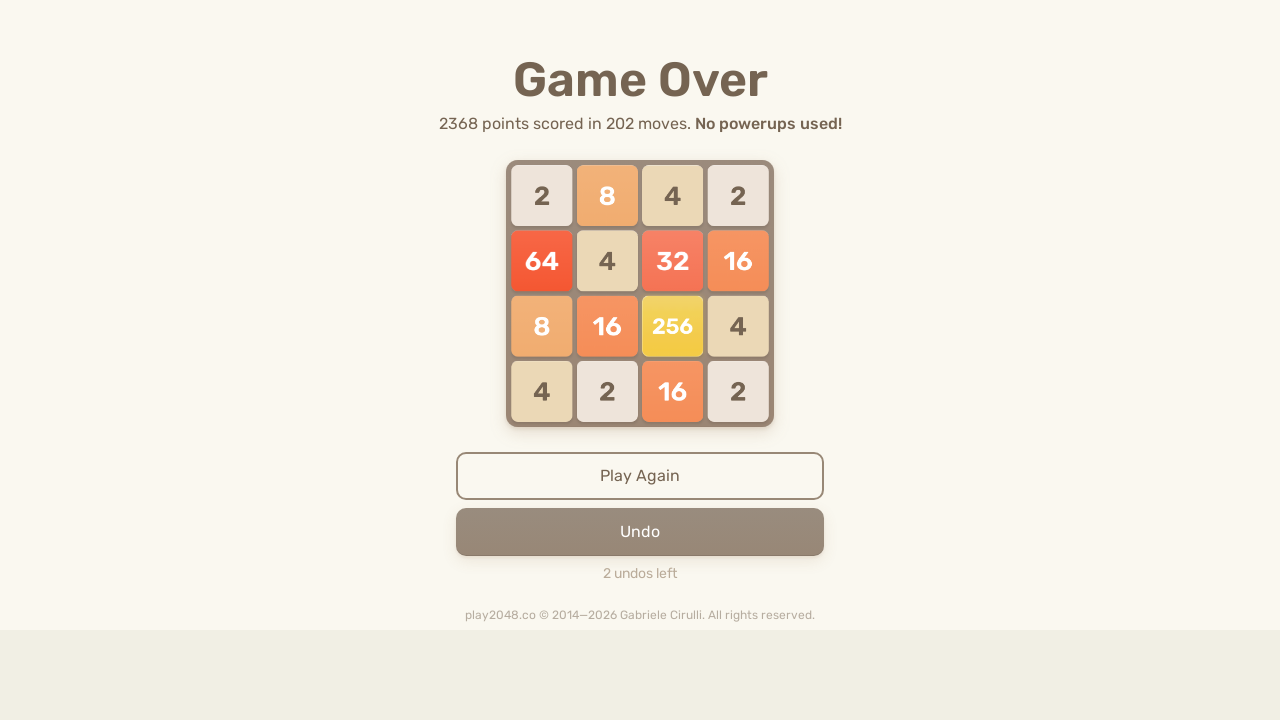

Pressed ArrowRight key on html
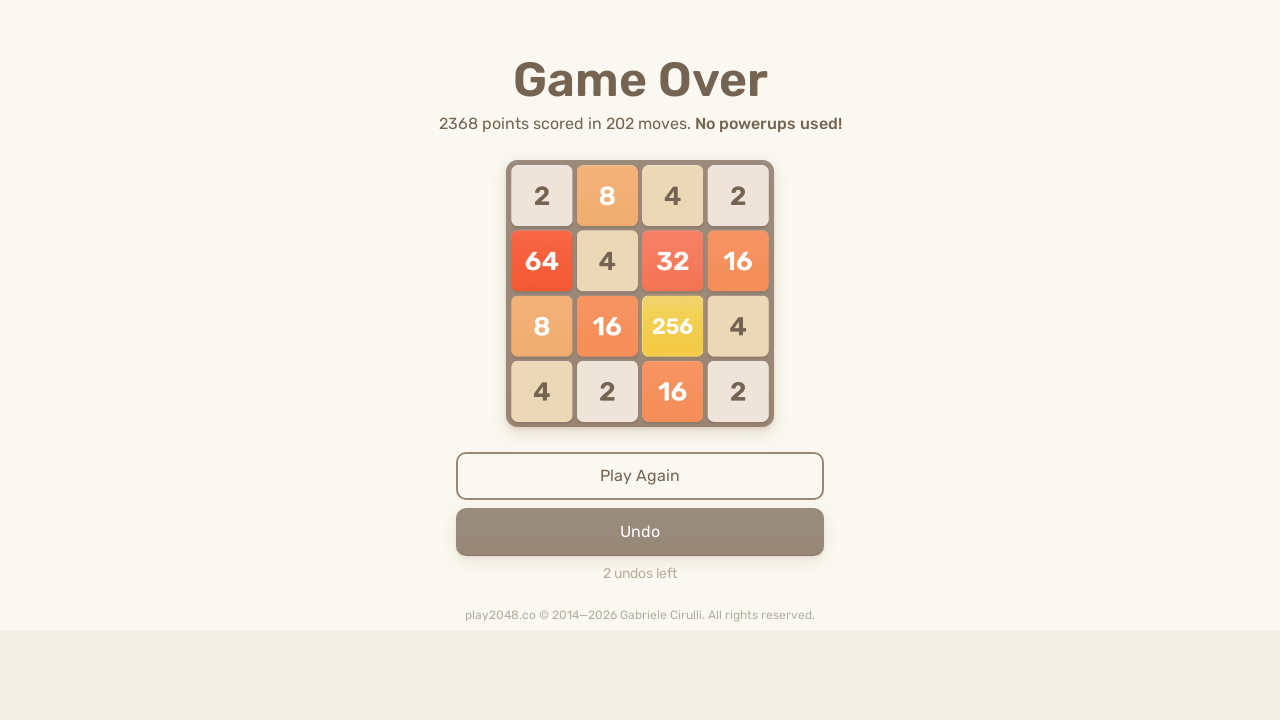

Pressed ArrowDown key on html
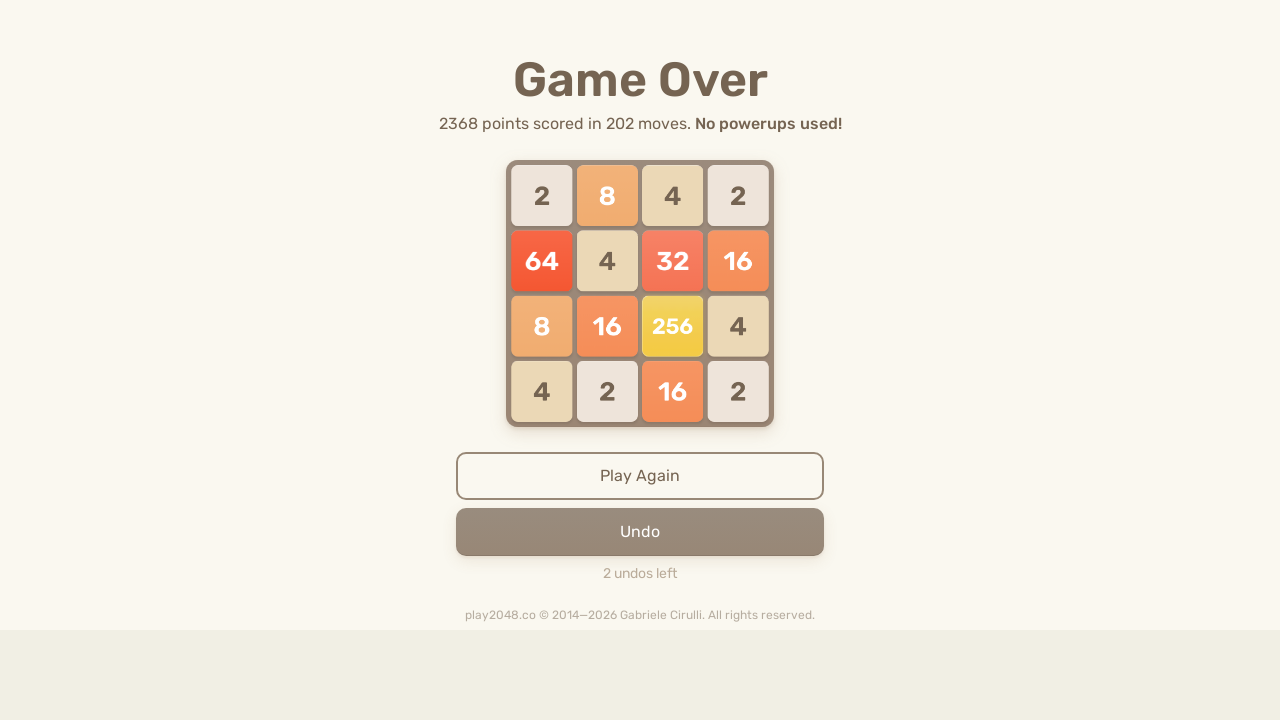

Pressed ArrowLeft key on html
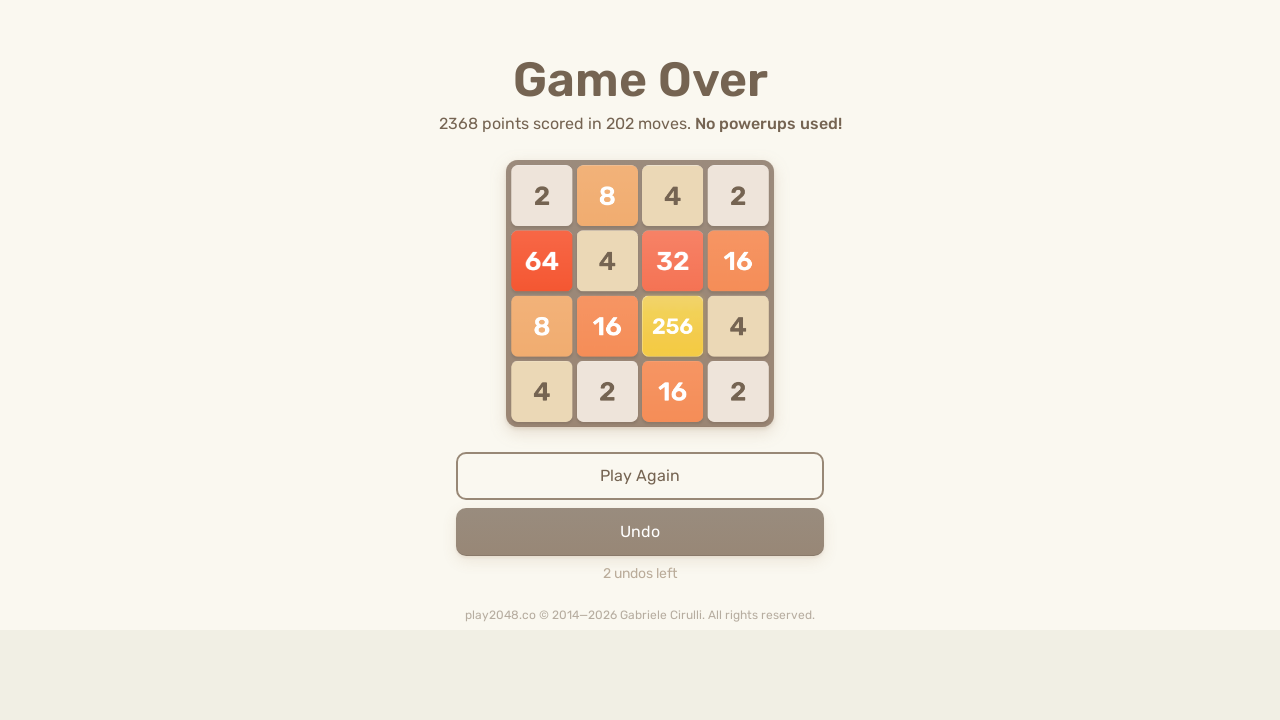

Pressed ArrowUp key on html
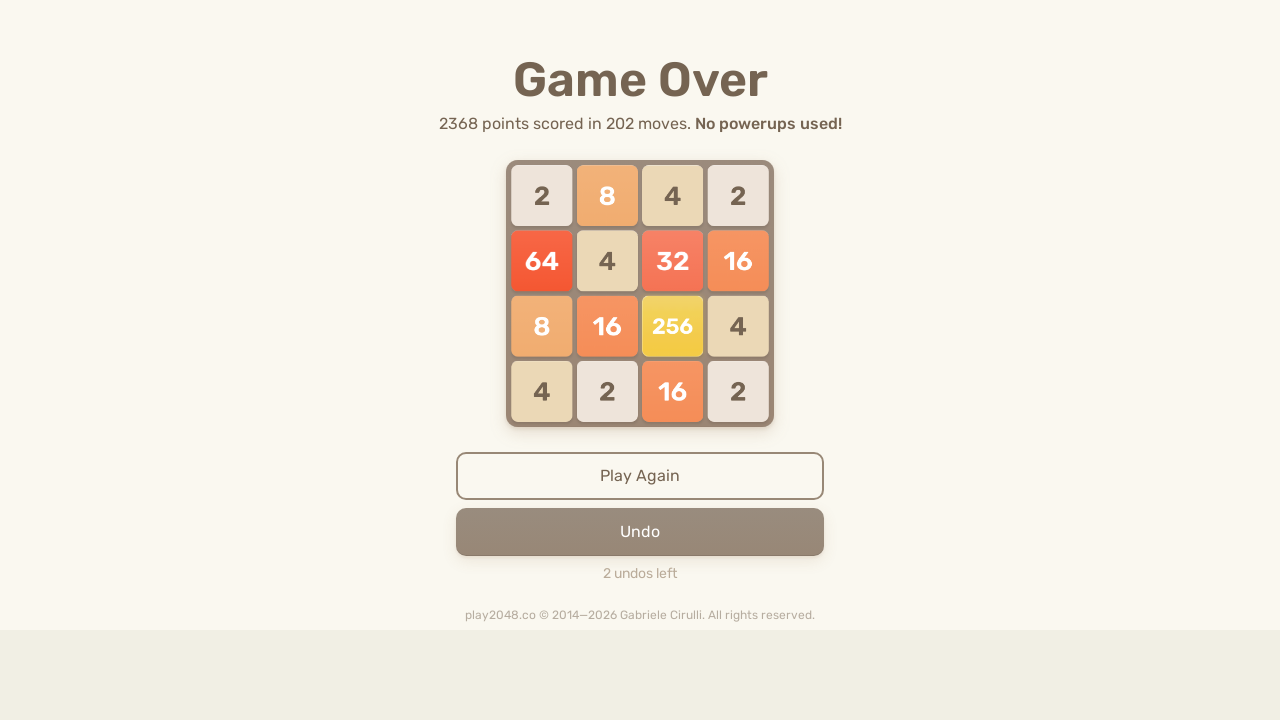

Pressed ArrowRight key on html
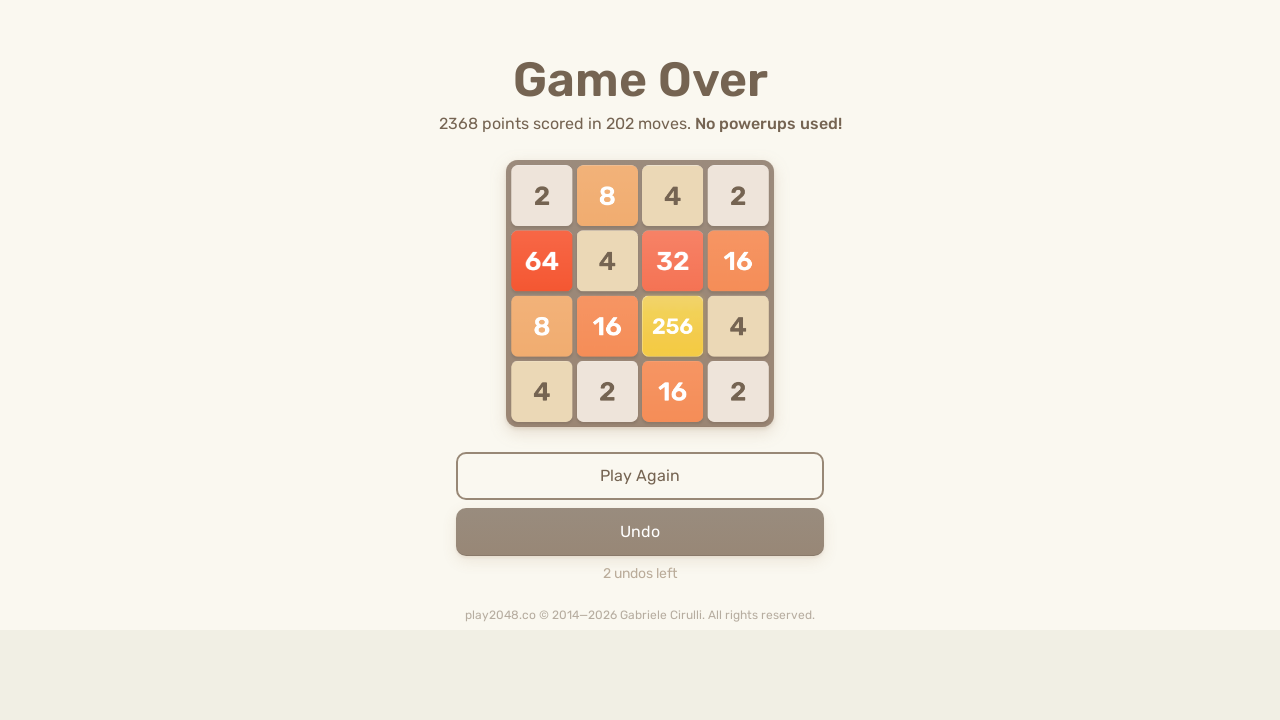

Pressed ArrowDown key on html
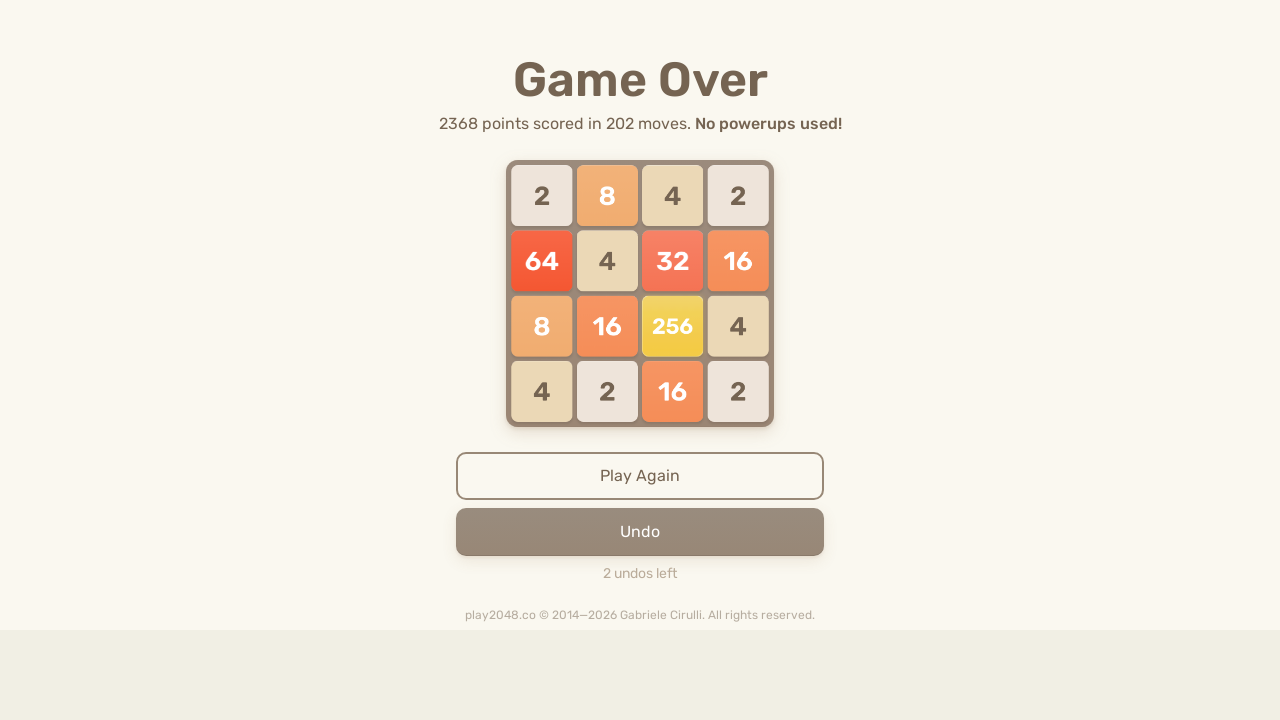

Pressed ArrowLeft key on html
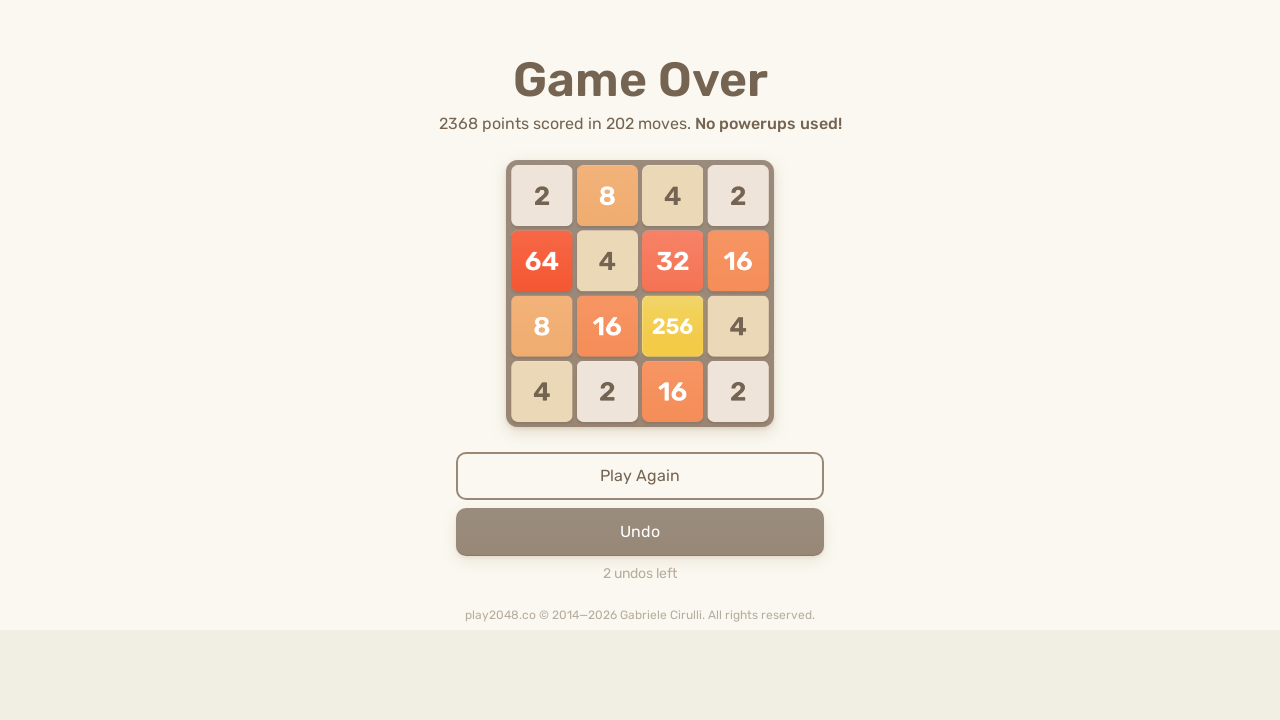

Pressed ArrowUp key on html
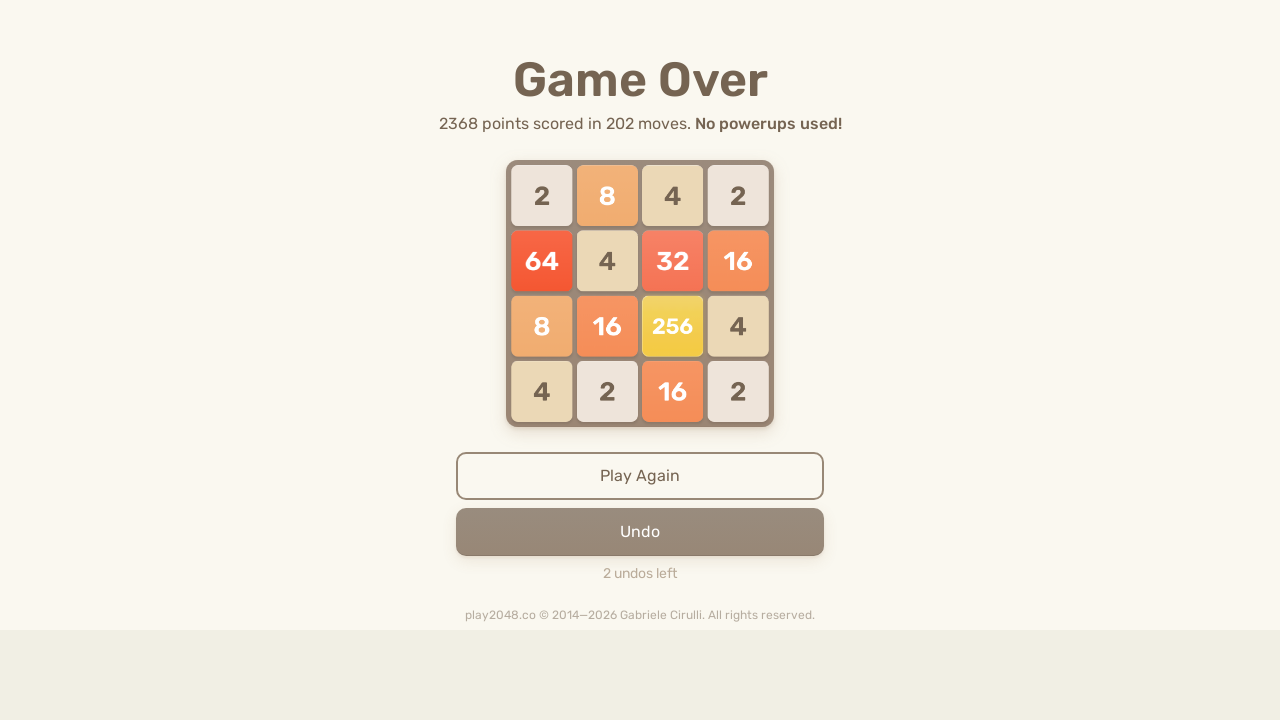

Pressed ArrowRight key on html
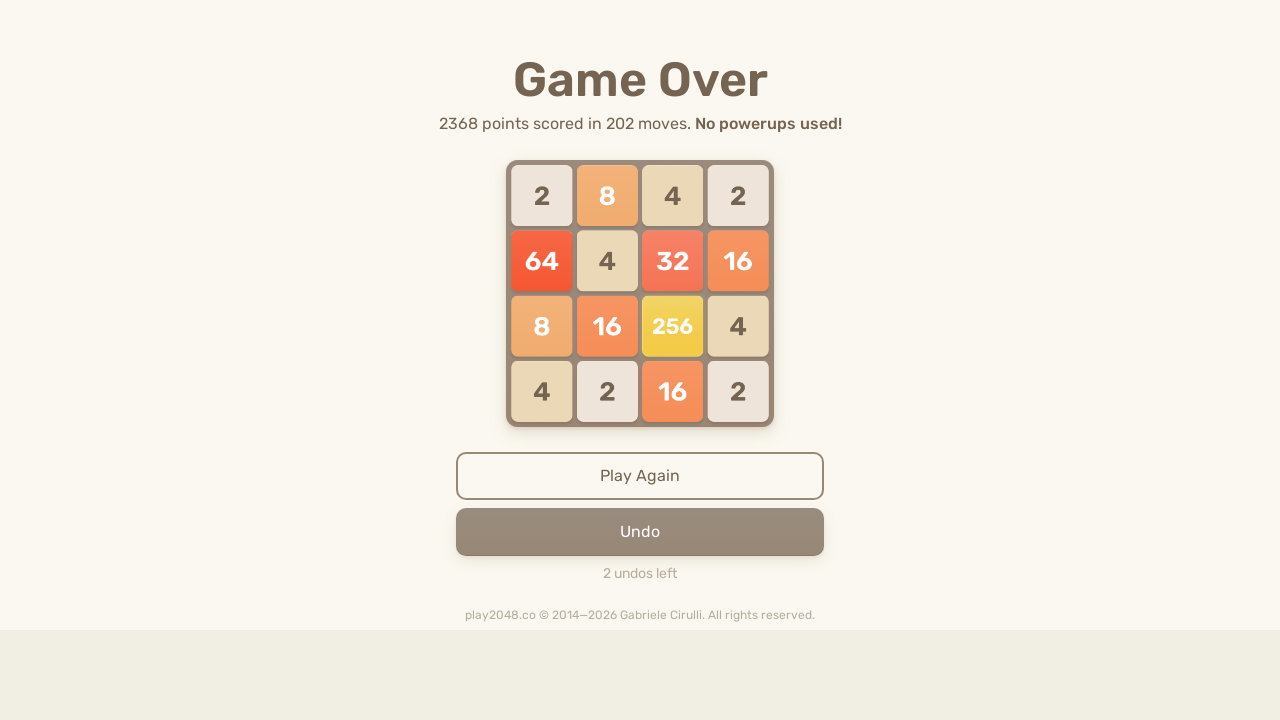

Pressed ArrowDown key on html
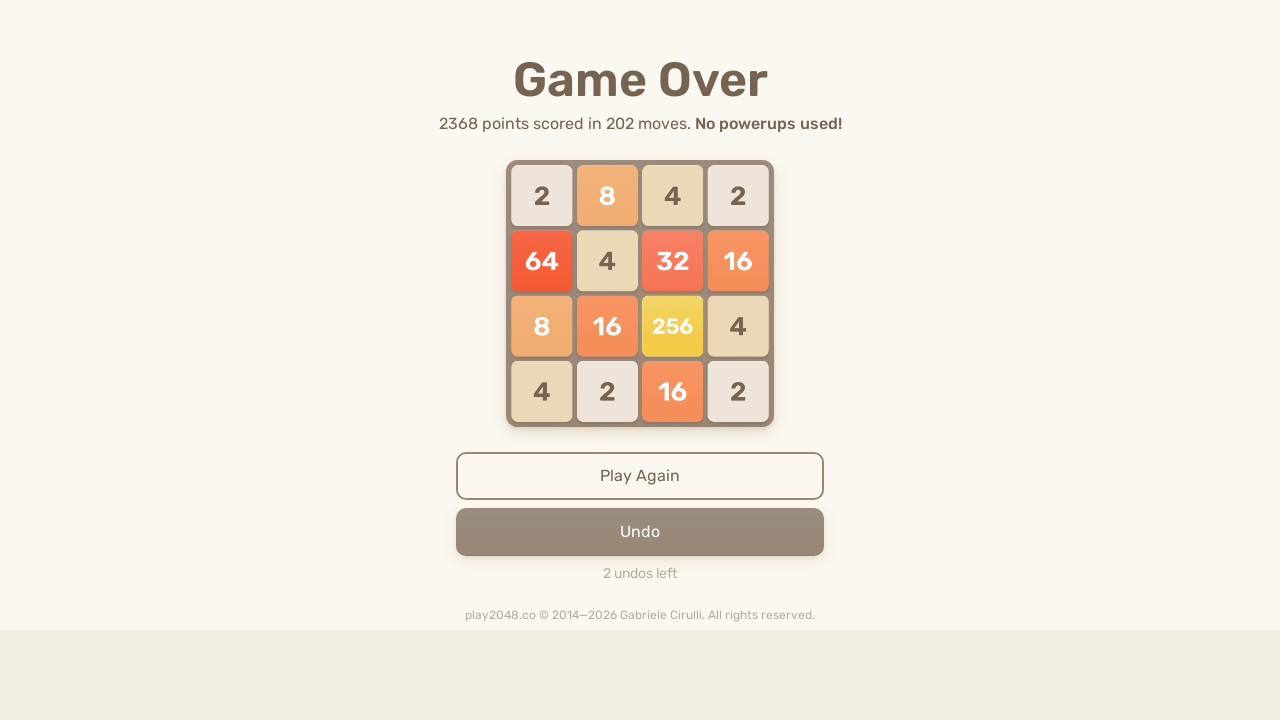

Pressed ArrowLeft key on html
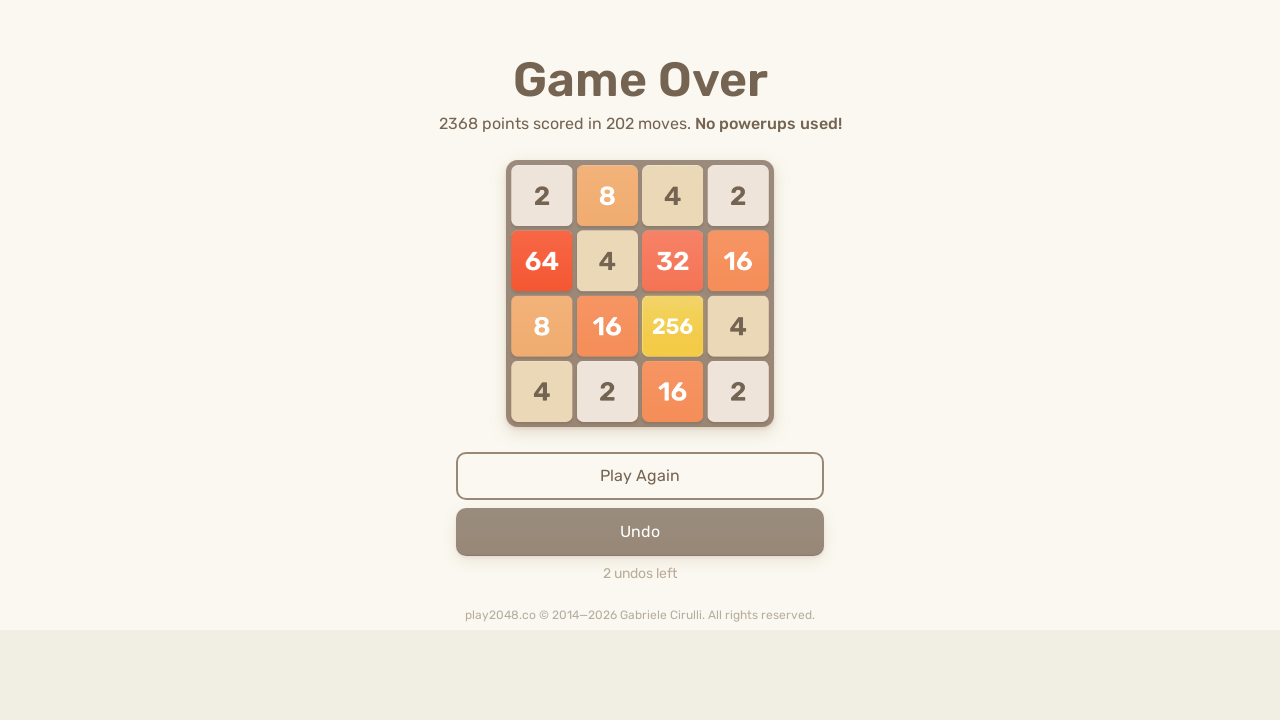

Pressed ArrowUp key on html
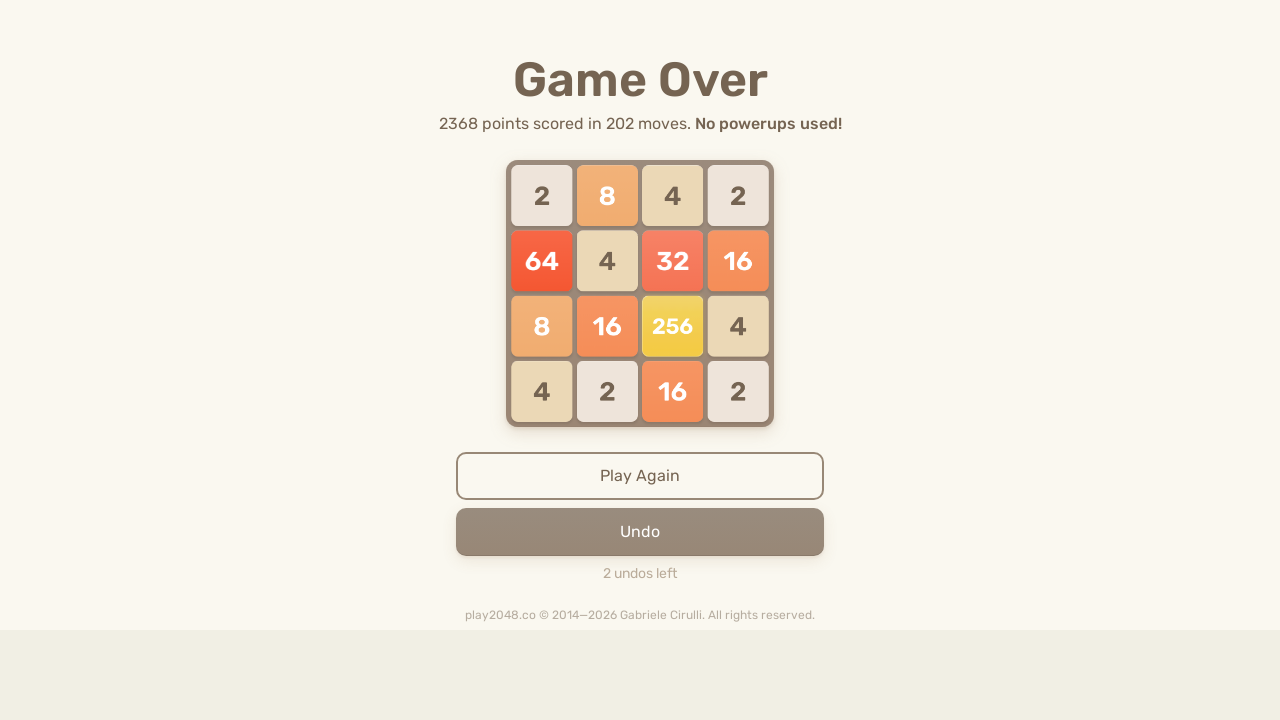

Pressed ArrowRight key on html
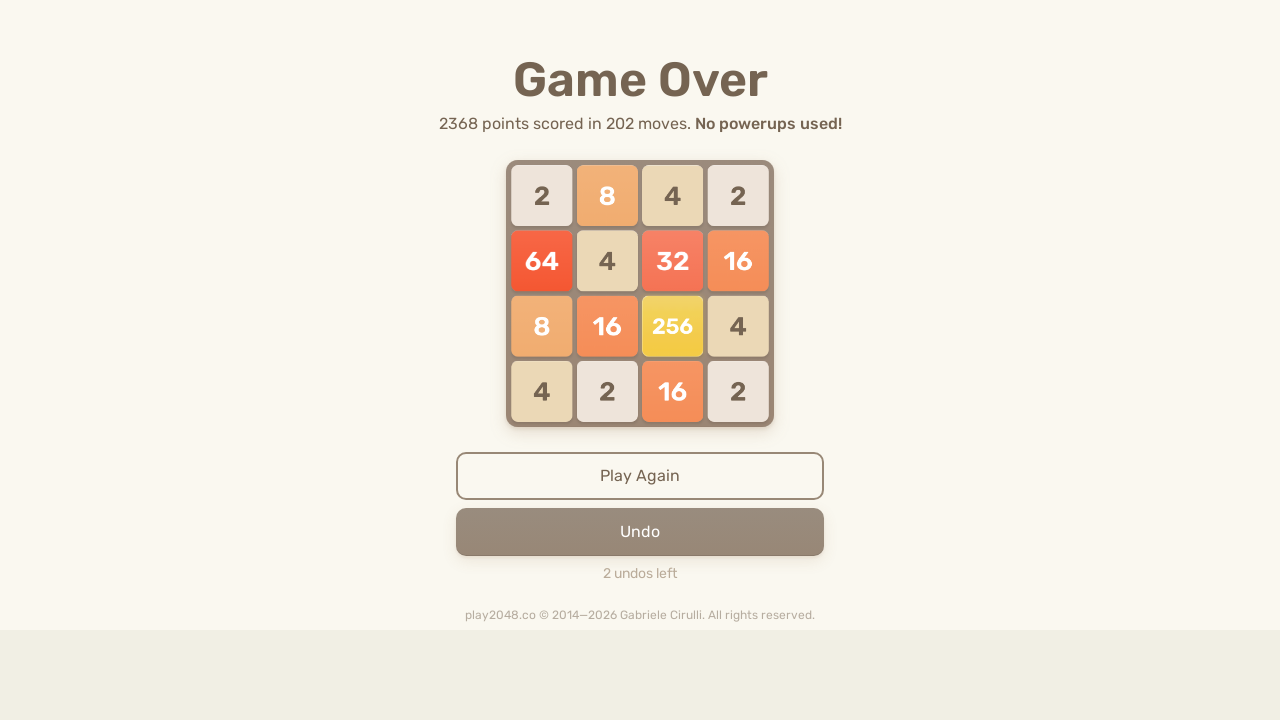

Pressed ArrowDown key on html
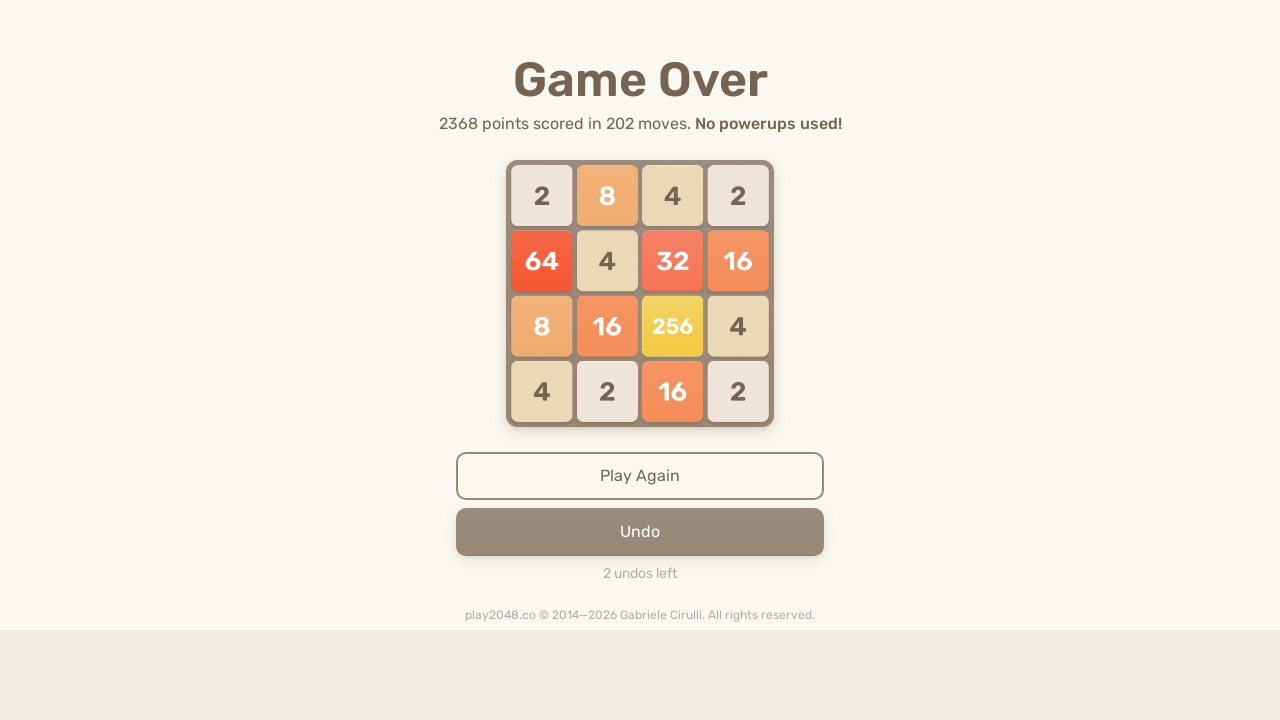

Pressed ArrowLeft key on html
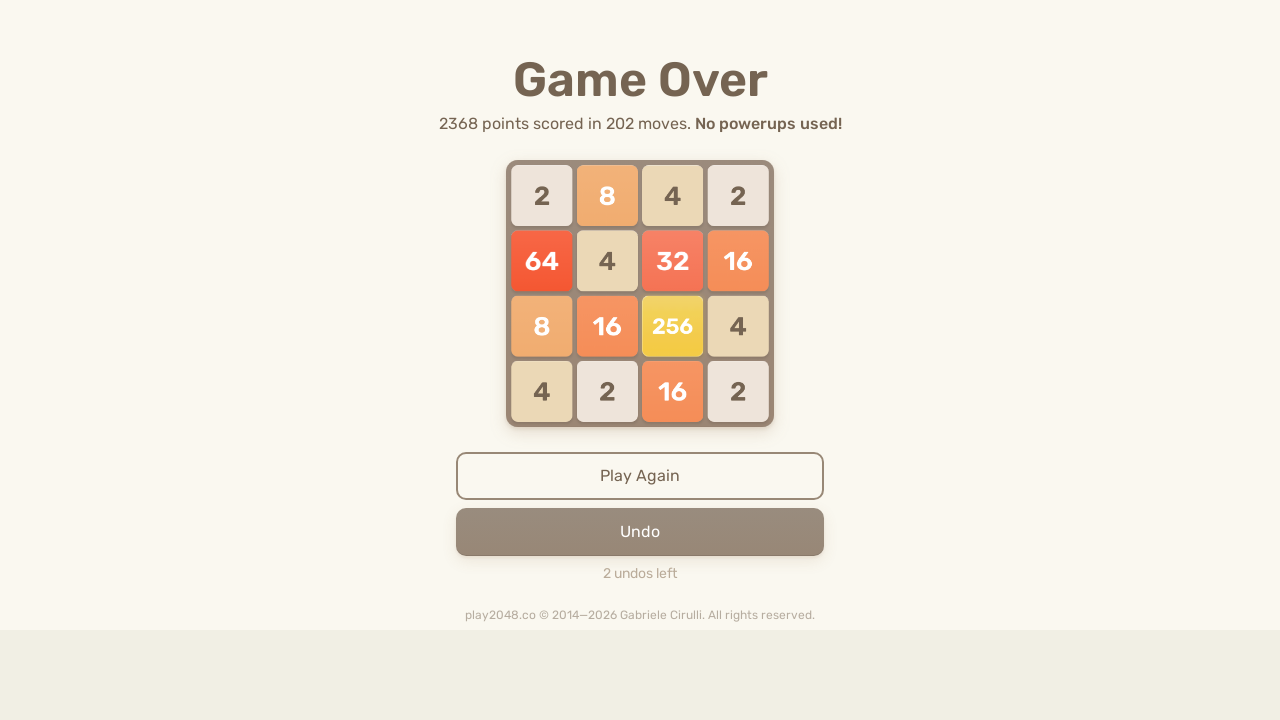

Pressed ArrowUp key on html
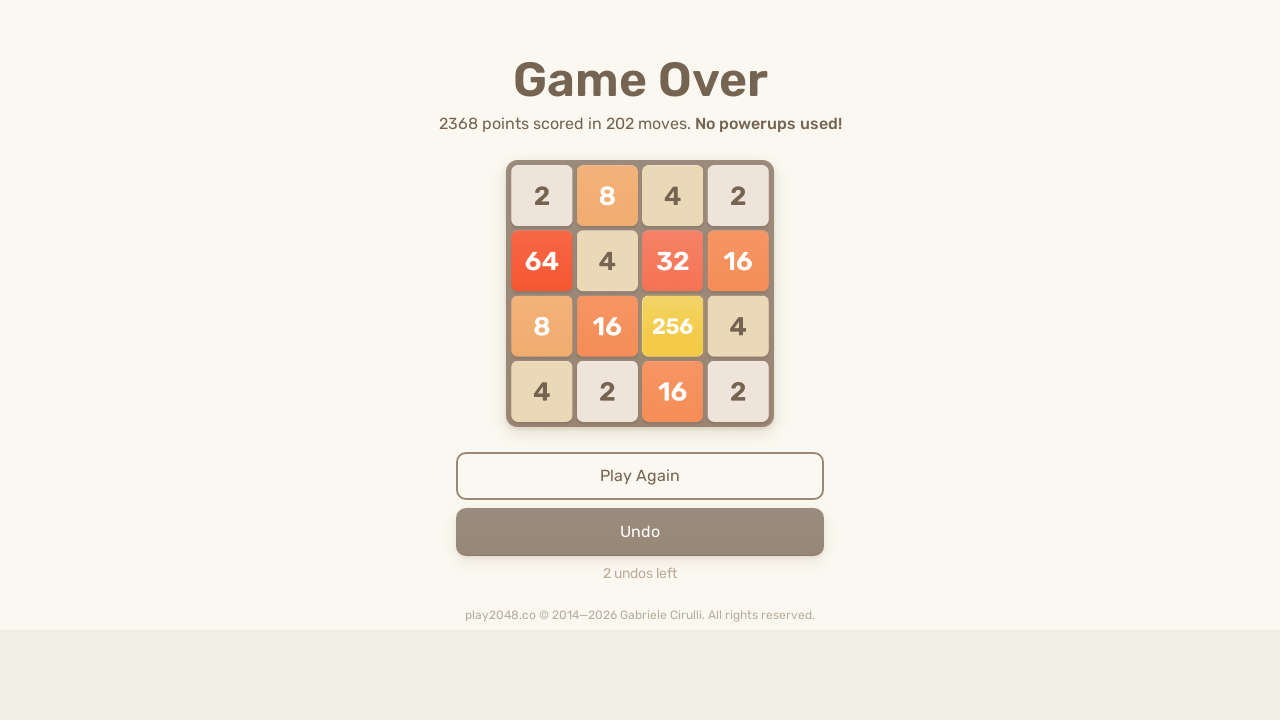

Pressed ArrowRight key on html
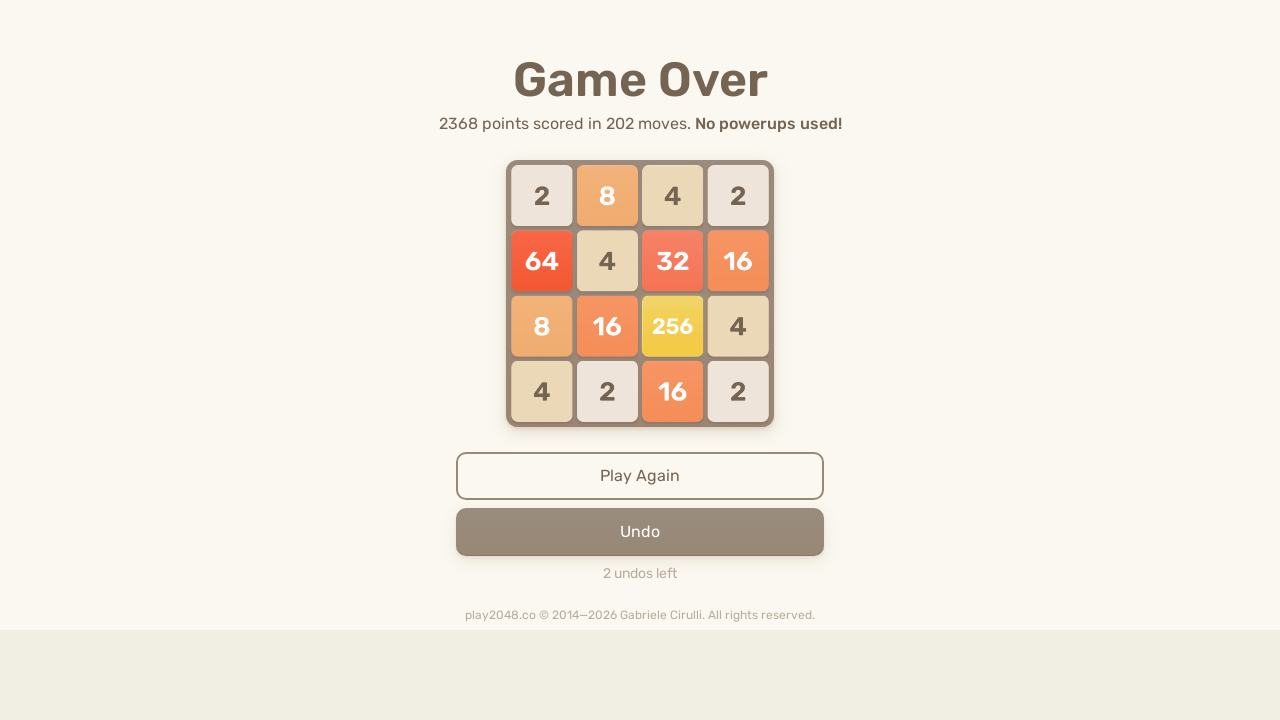

Pressed ArrowDown key on html
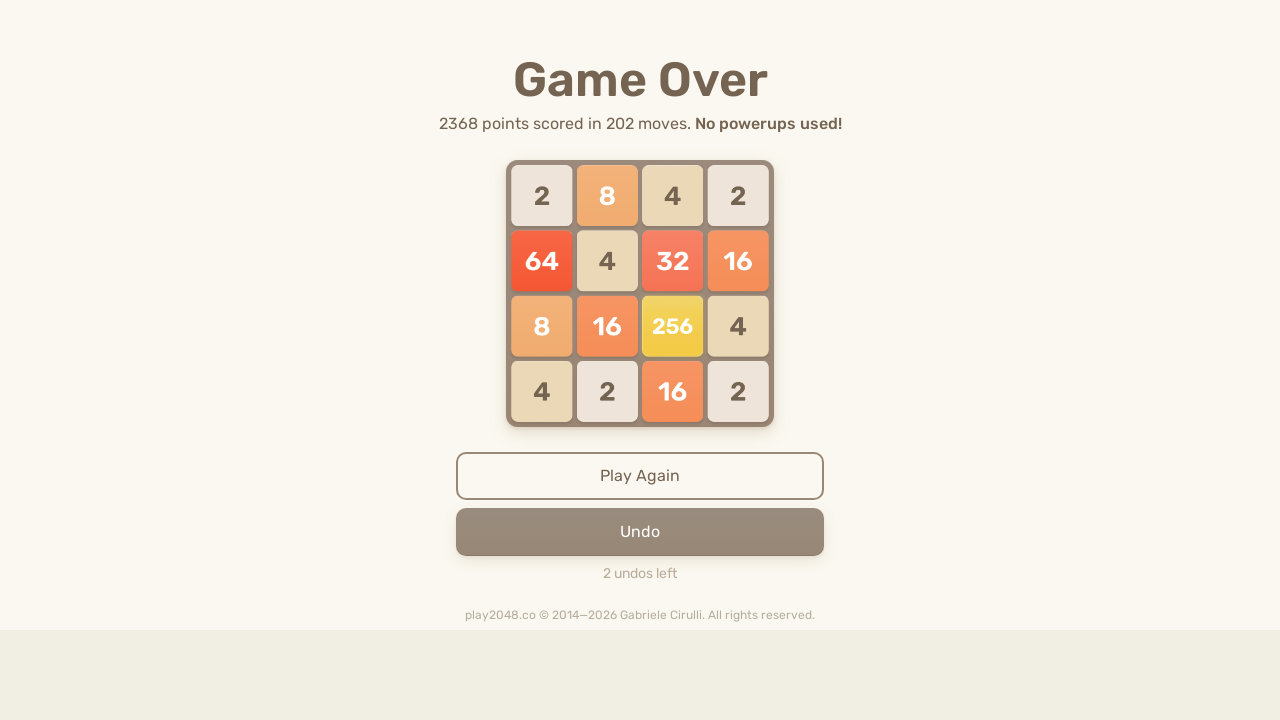

Pressed ArrowLeft key on html
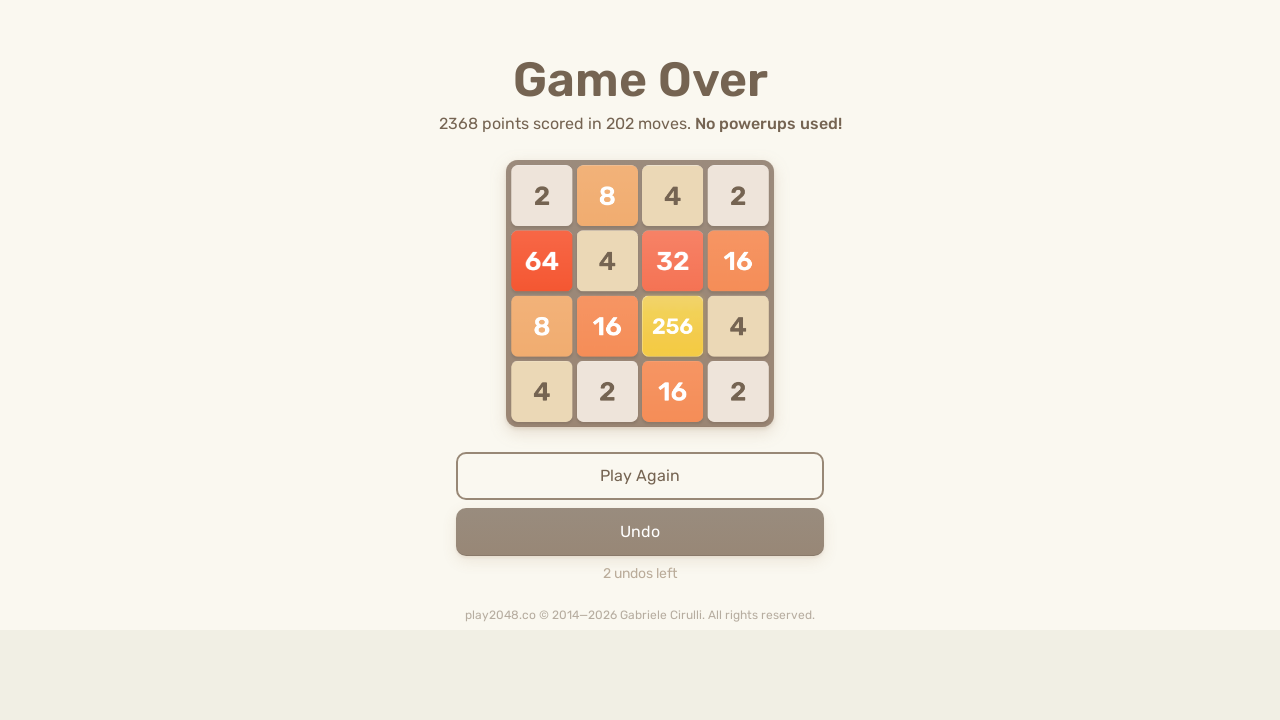

Pressed ArrowUp key on html
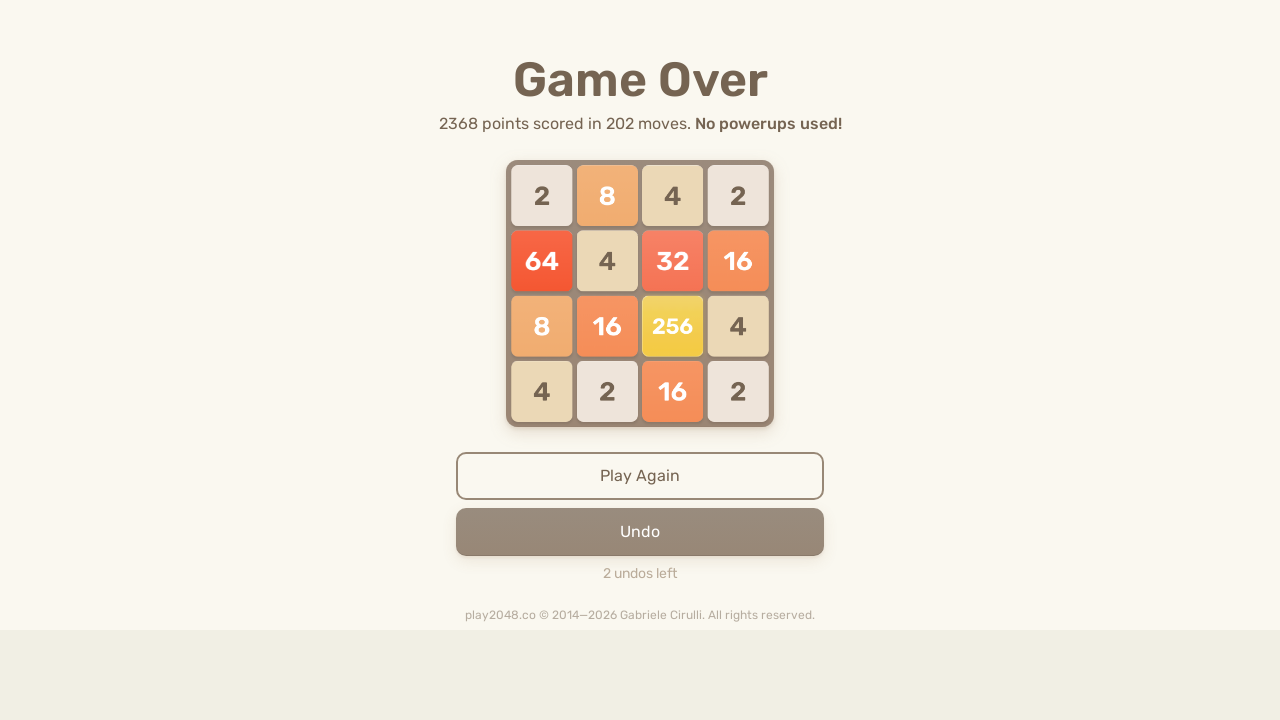

Pressed ArrowRight key on html
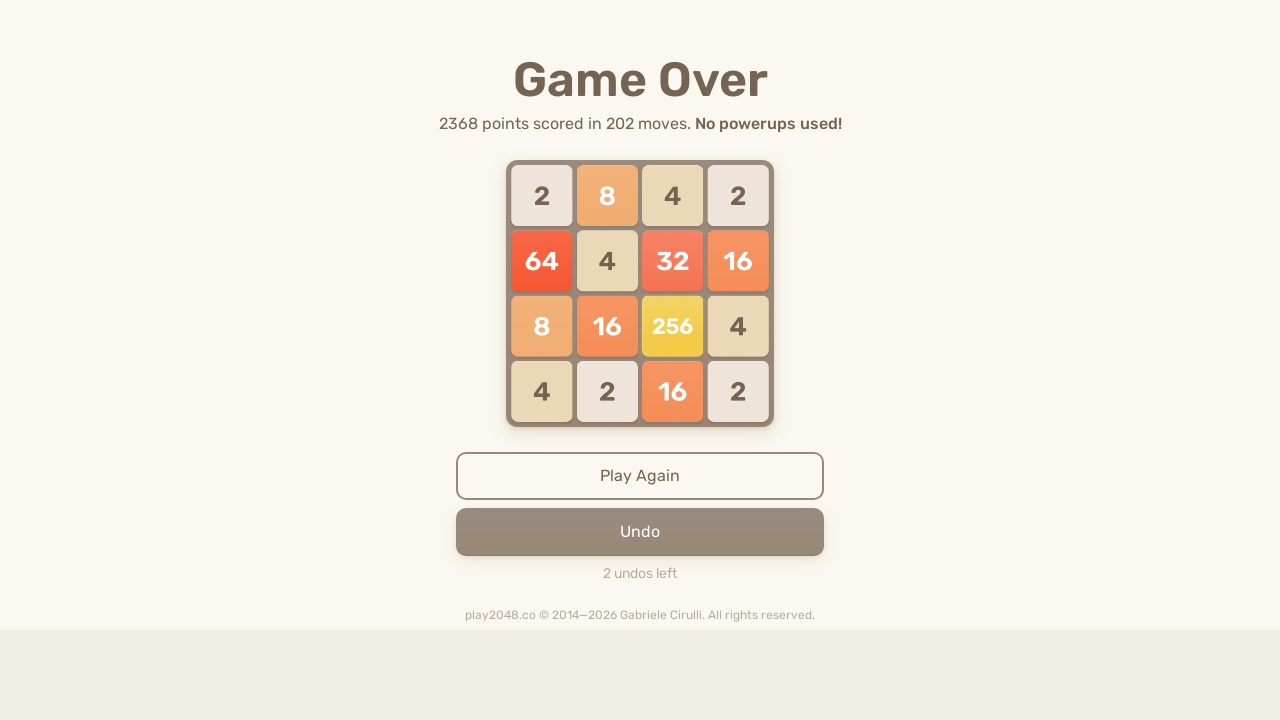

Pressed ArrowDown key on html
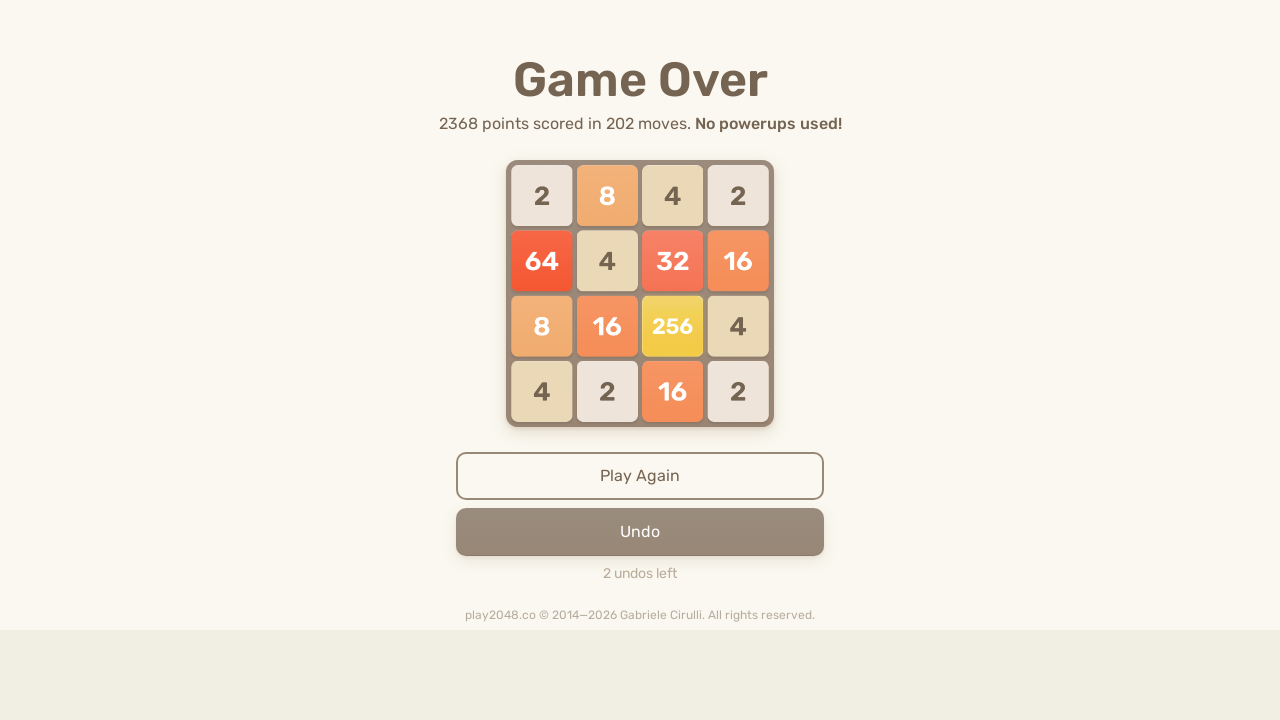

Pressed ArrowLeft key on html
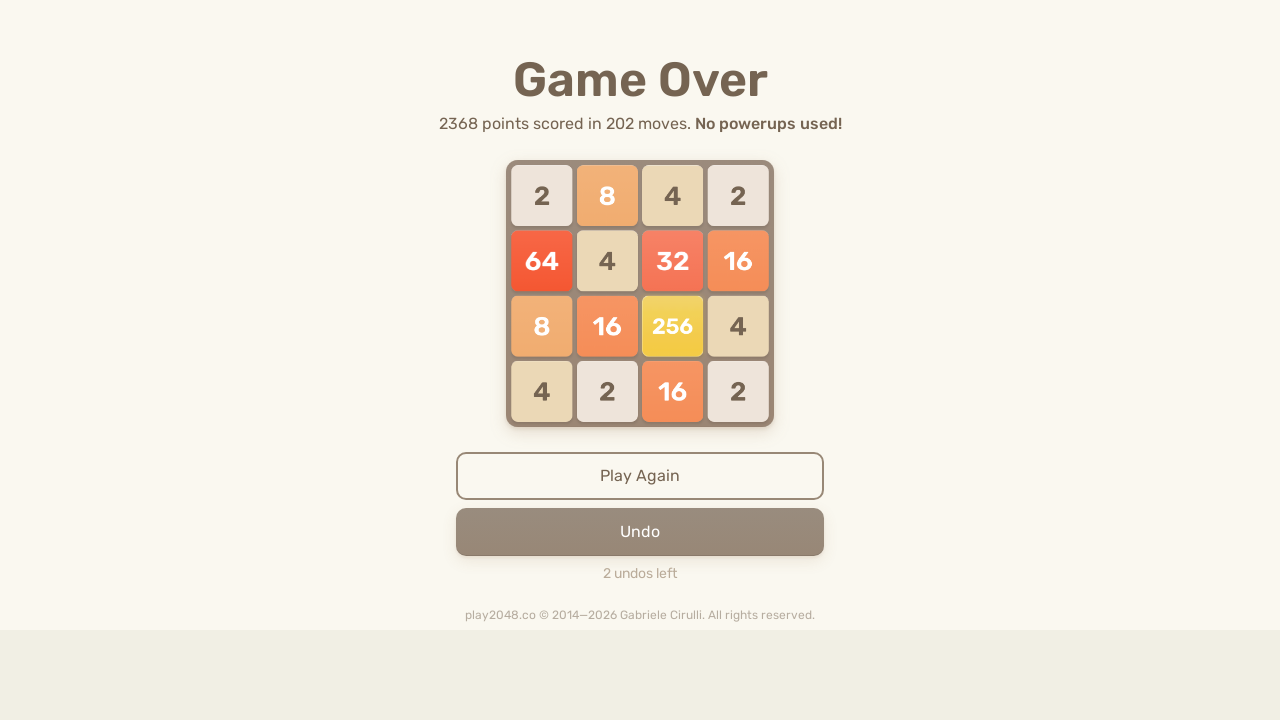

Pressed ArrowUp key on html
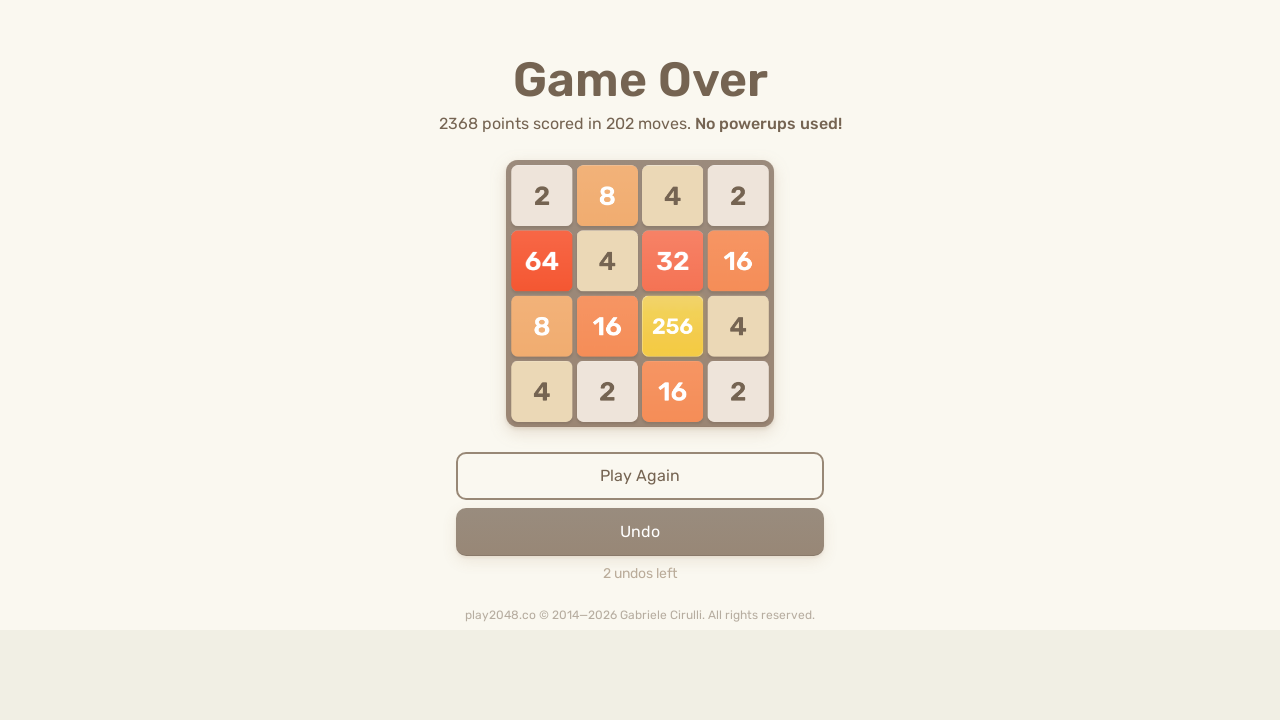

Pressed ArrowRight key on html
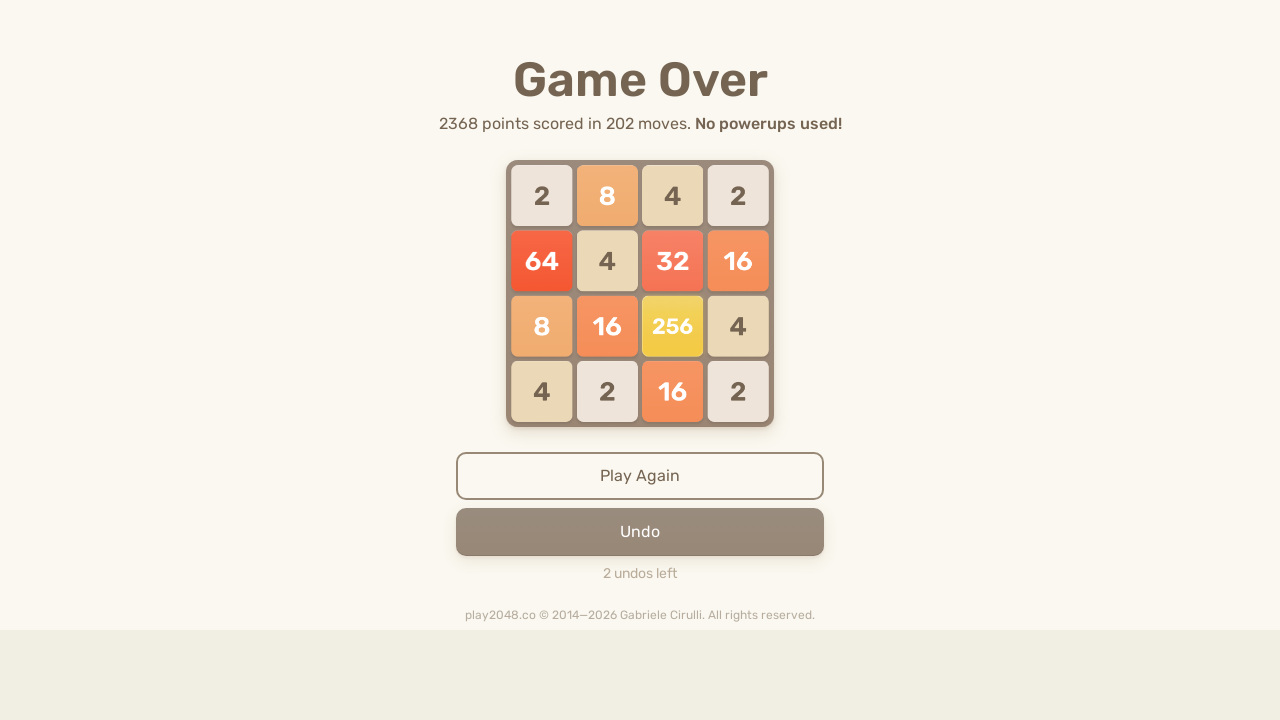

Pressed ArrowDown key on html
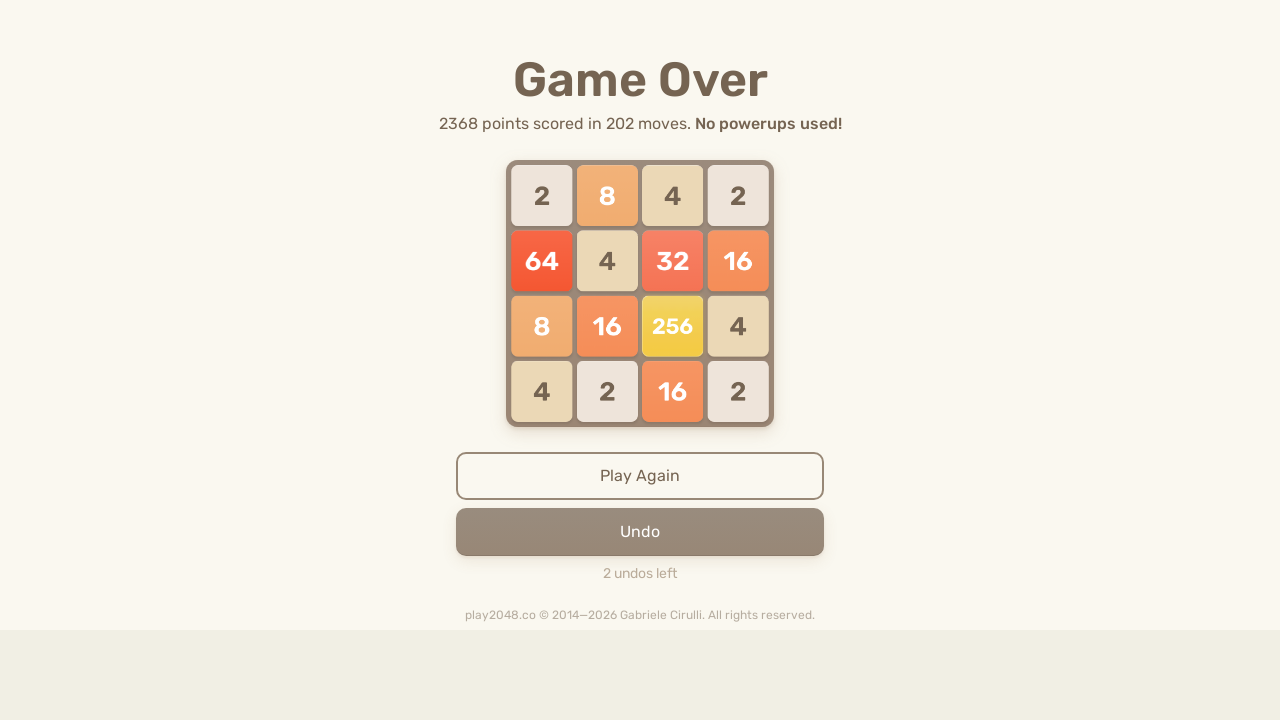

Pressed ArrowLeft key on html
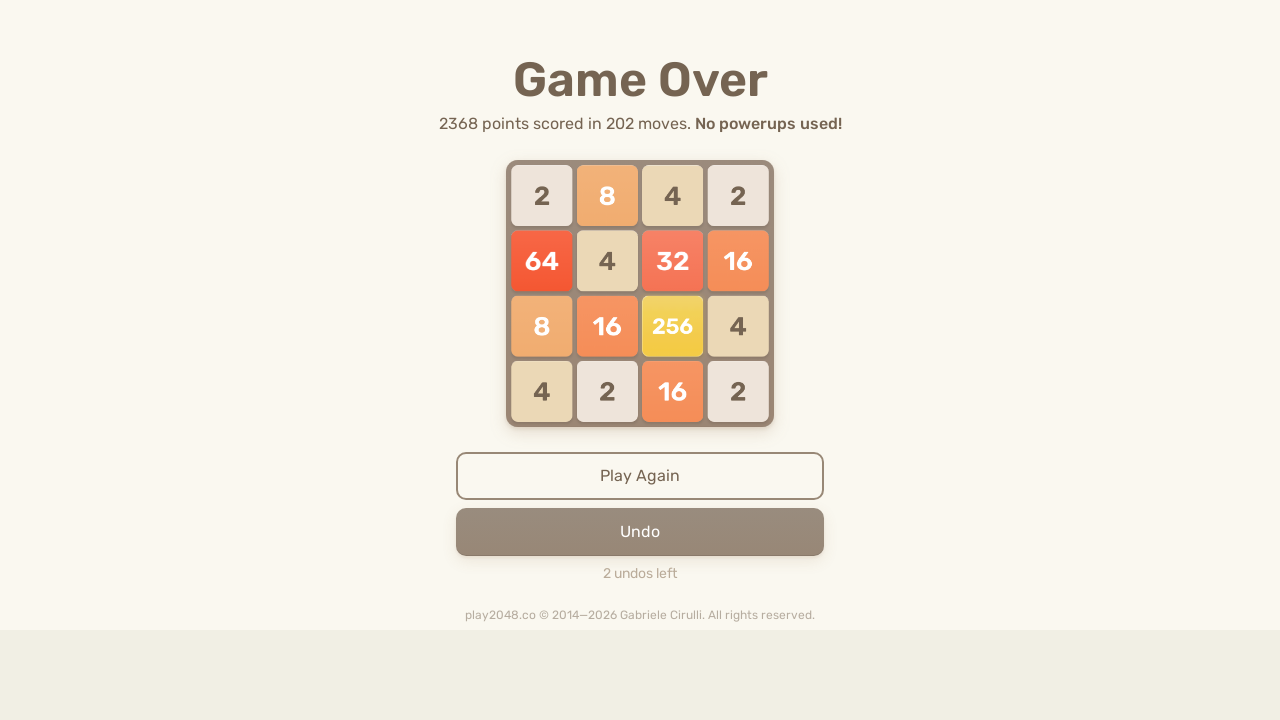

Pressed ArrowUp key on html
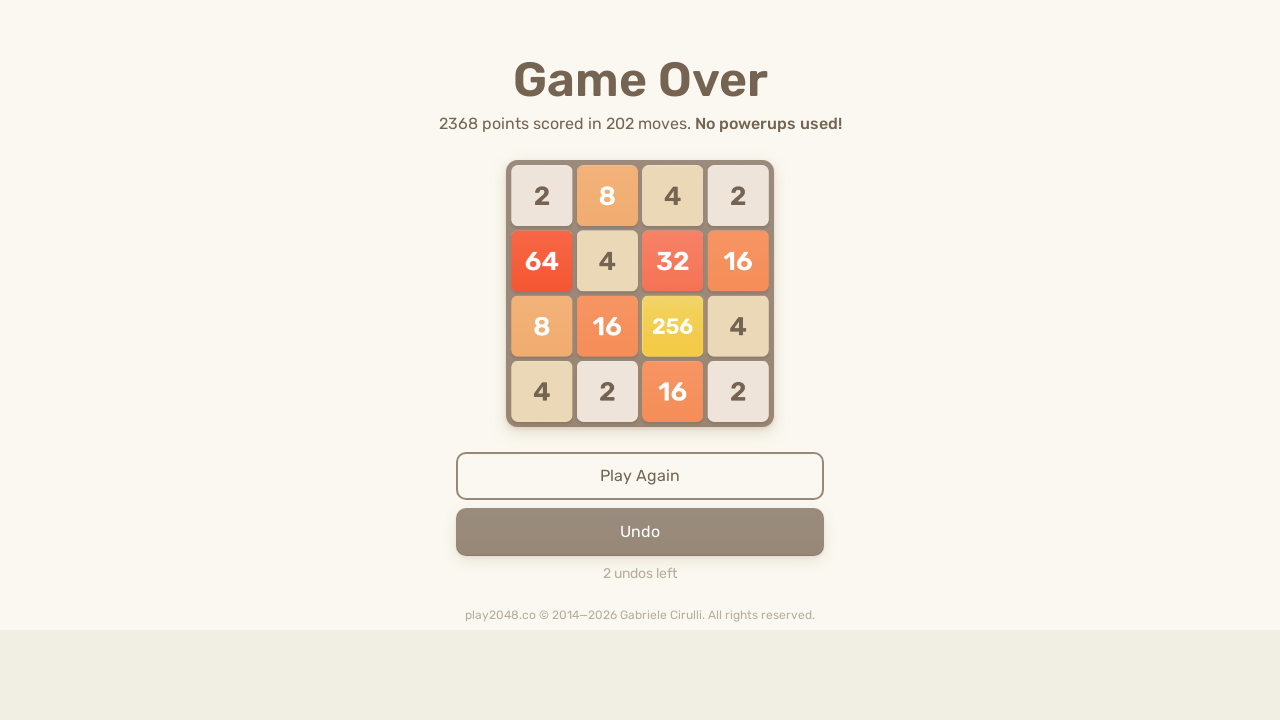

Pressed ArrowRight key on html
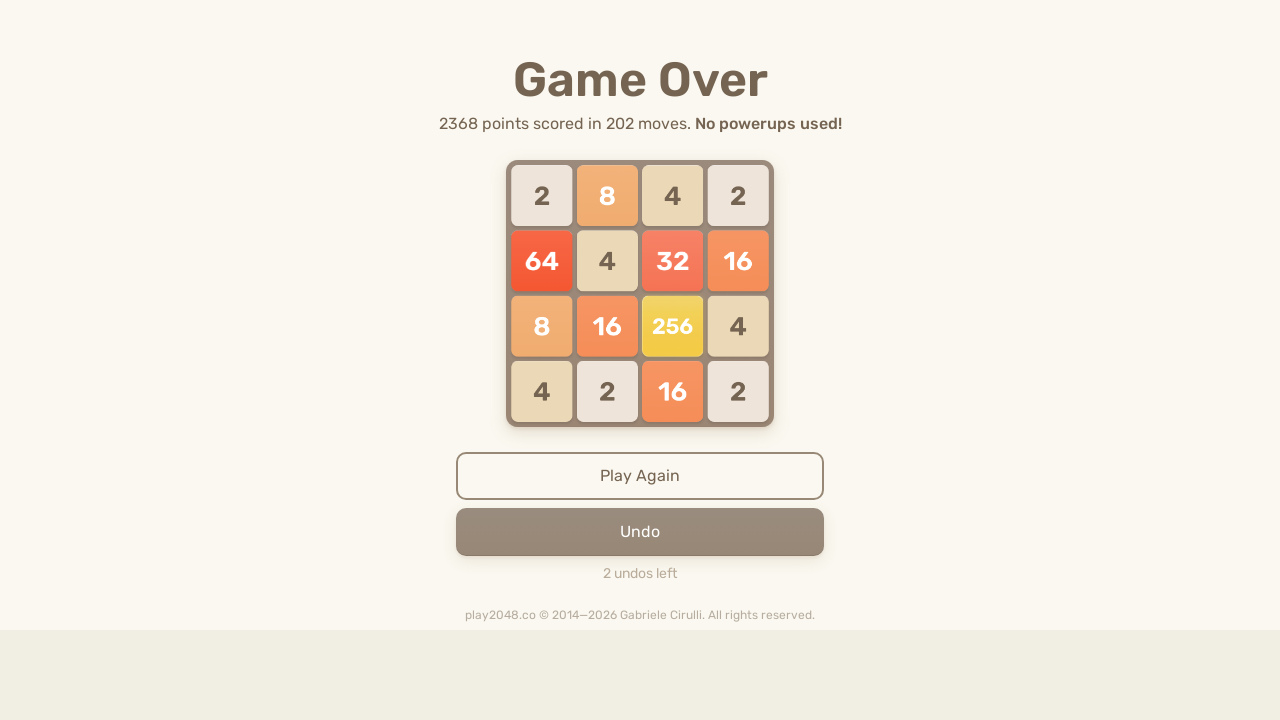

Pressed ArrowDown key on html
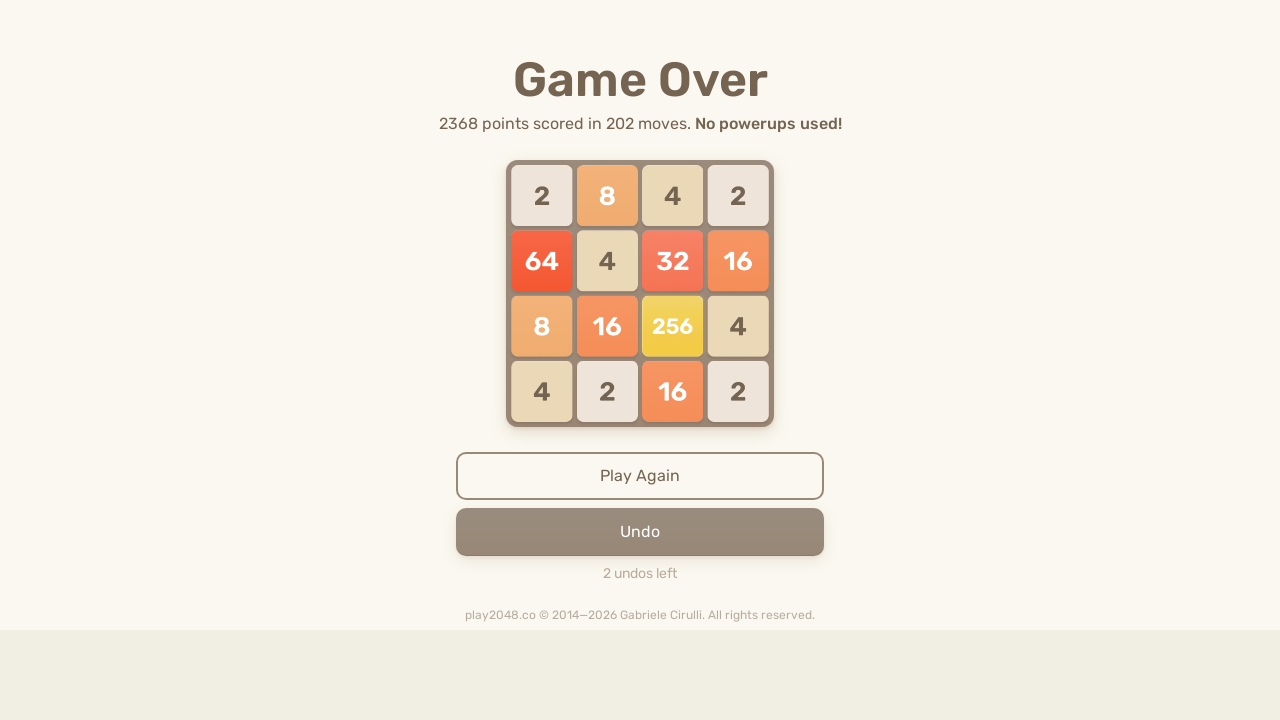

Pressed ArrowLeft key on html
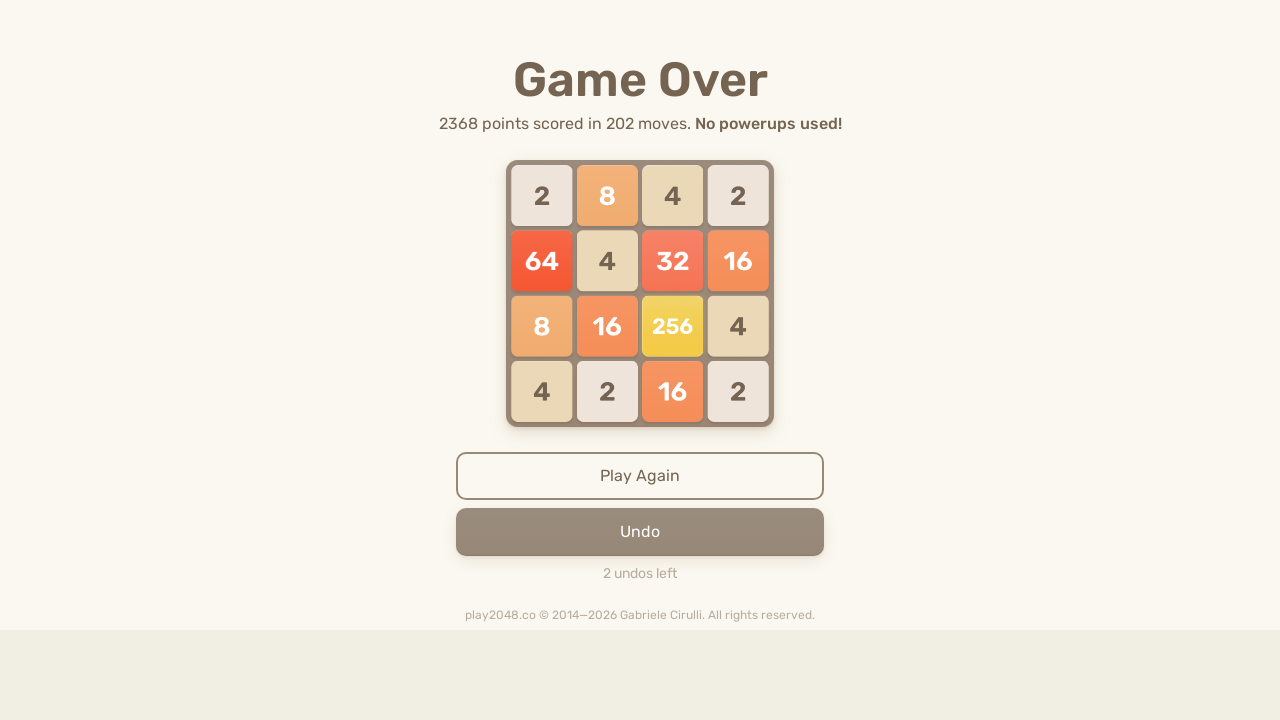

Pressed ArrowUp key on html
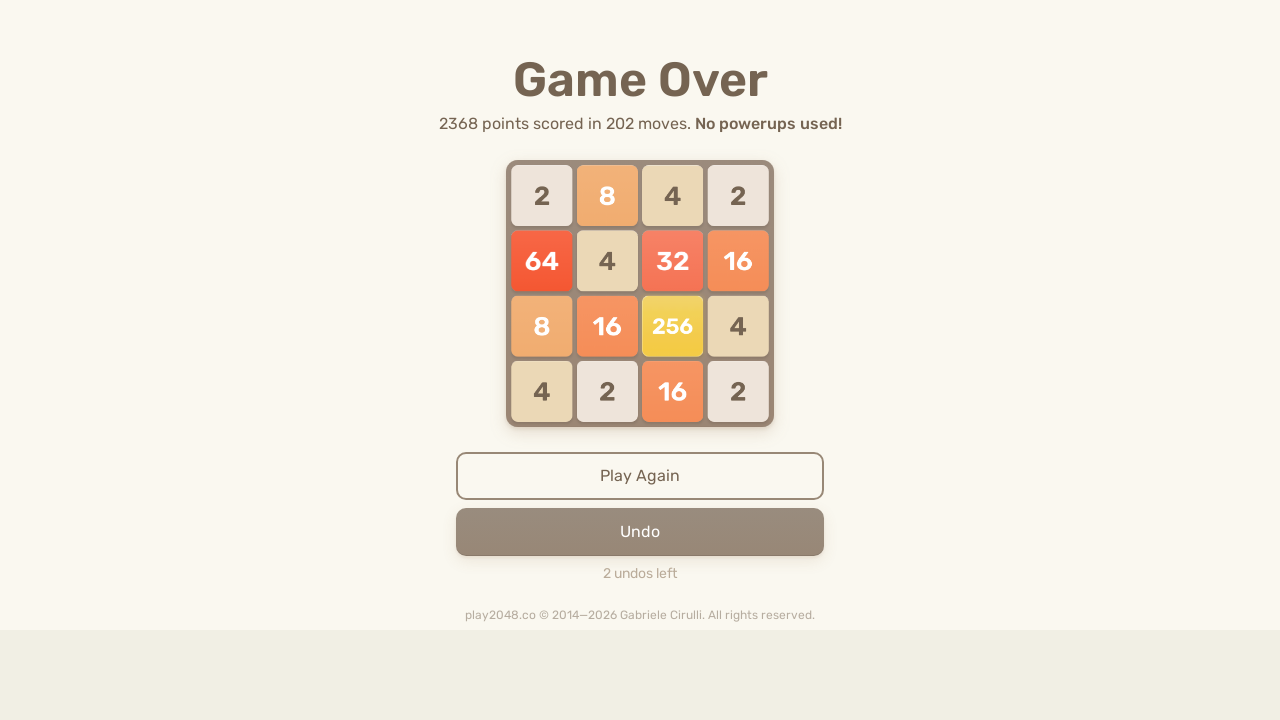

Pressed ArrowRight key on html
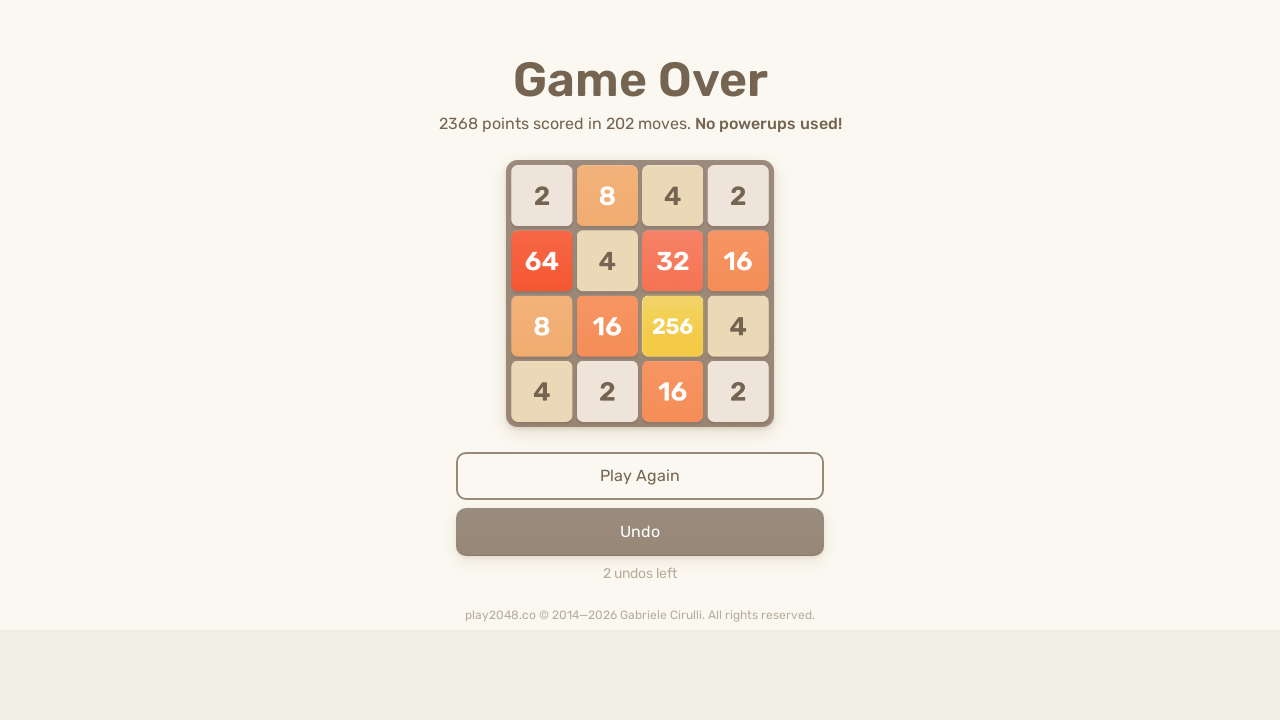

Pressed ArrowDown key on html
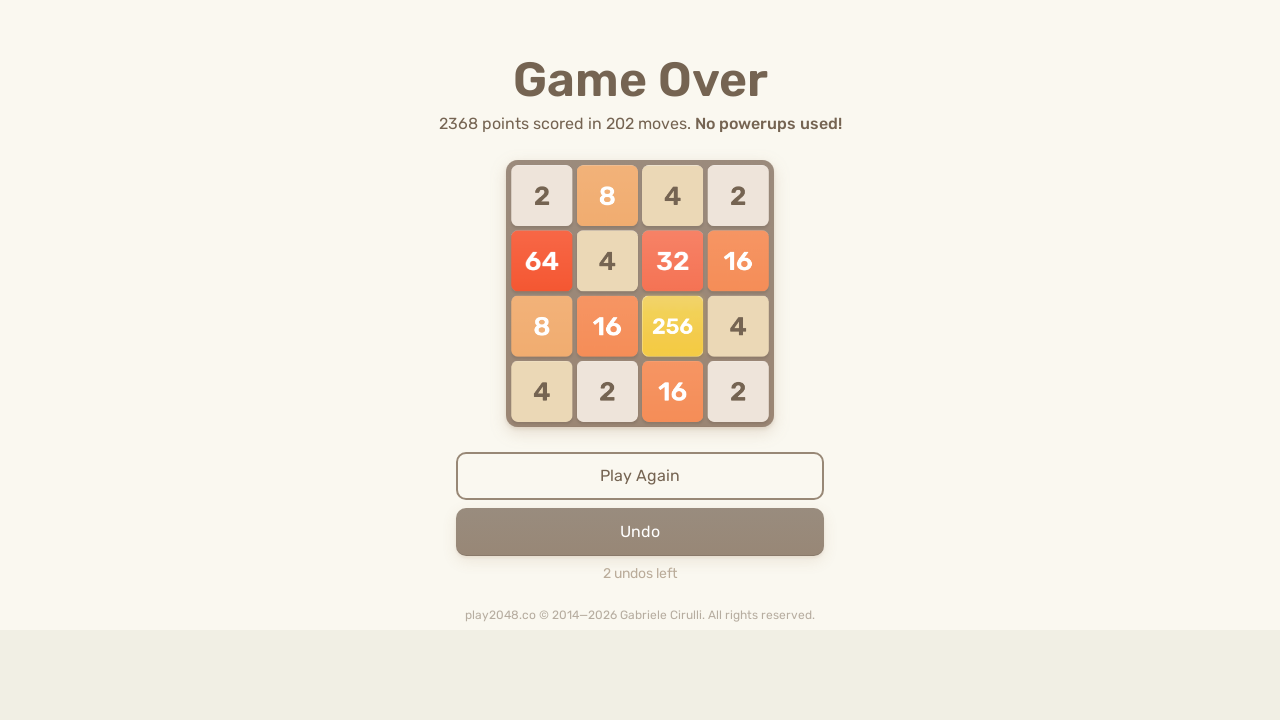

Pressed ArrowLeft key on html
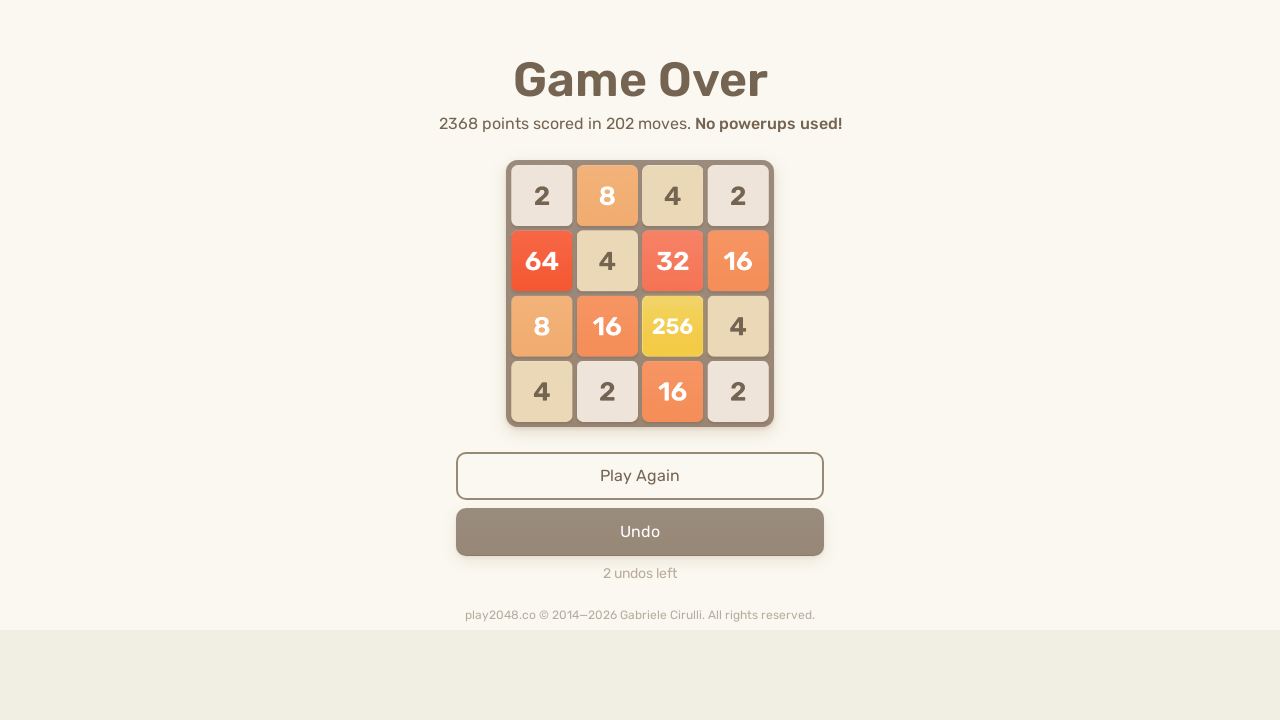

Pressed ArrowUp key on html
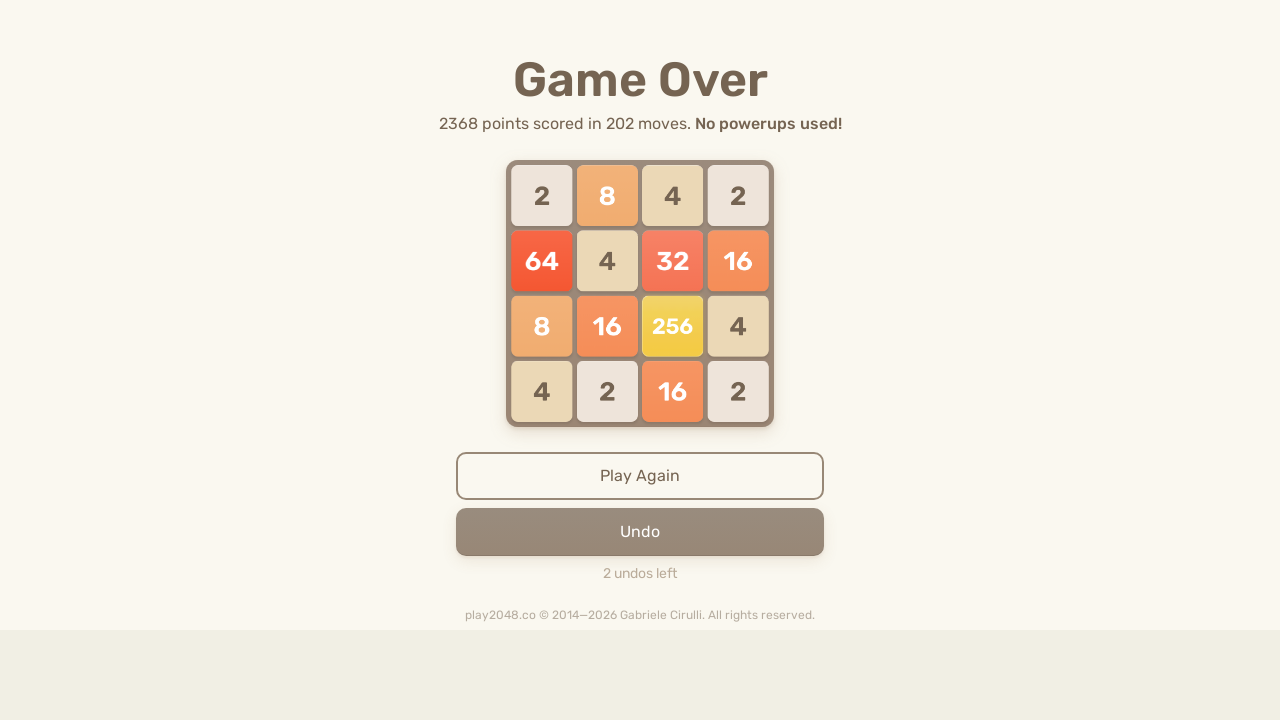

Pressed ArrowRight key on html
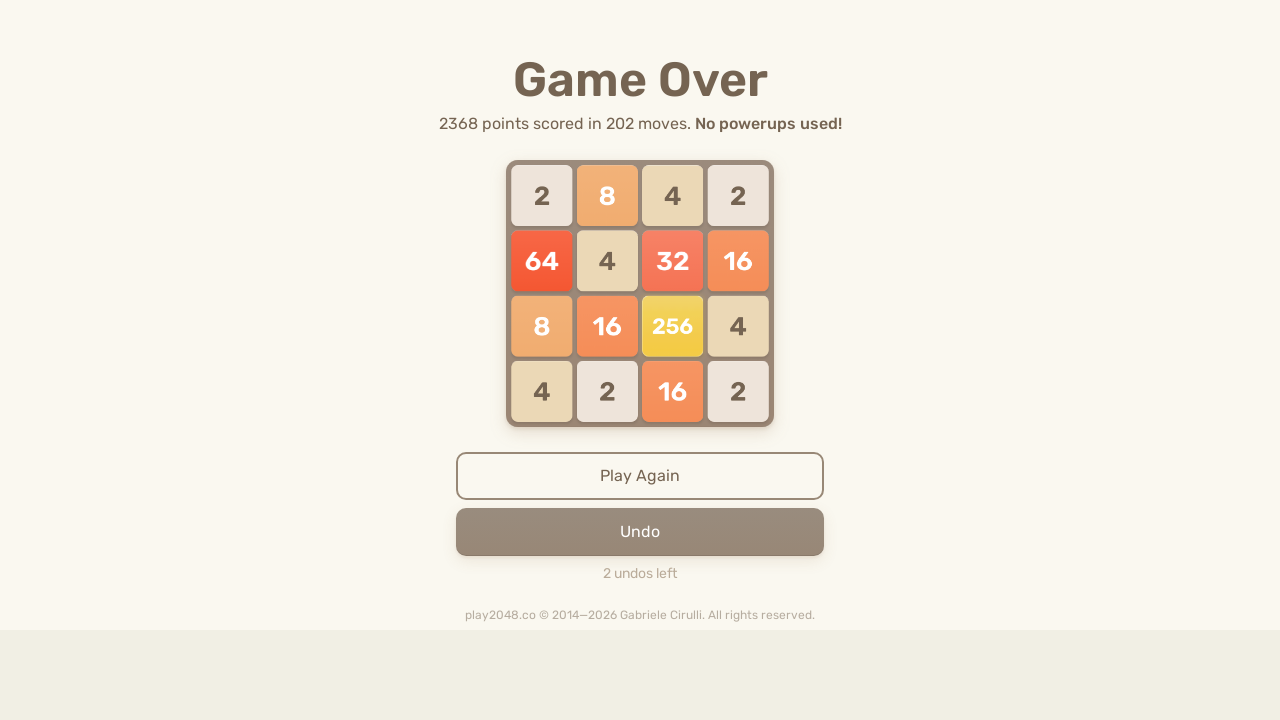

Pressed ArrowDown key on html
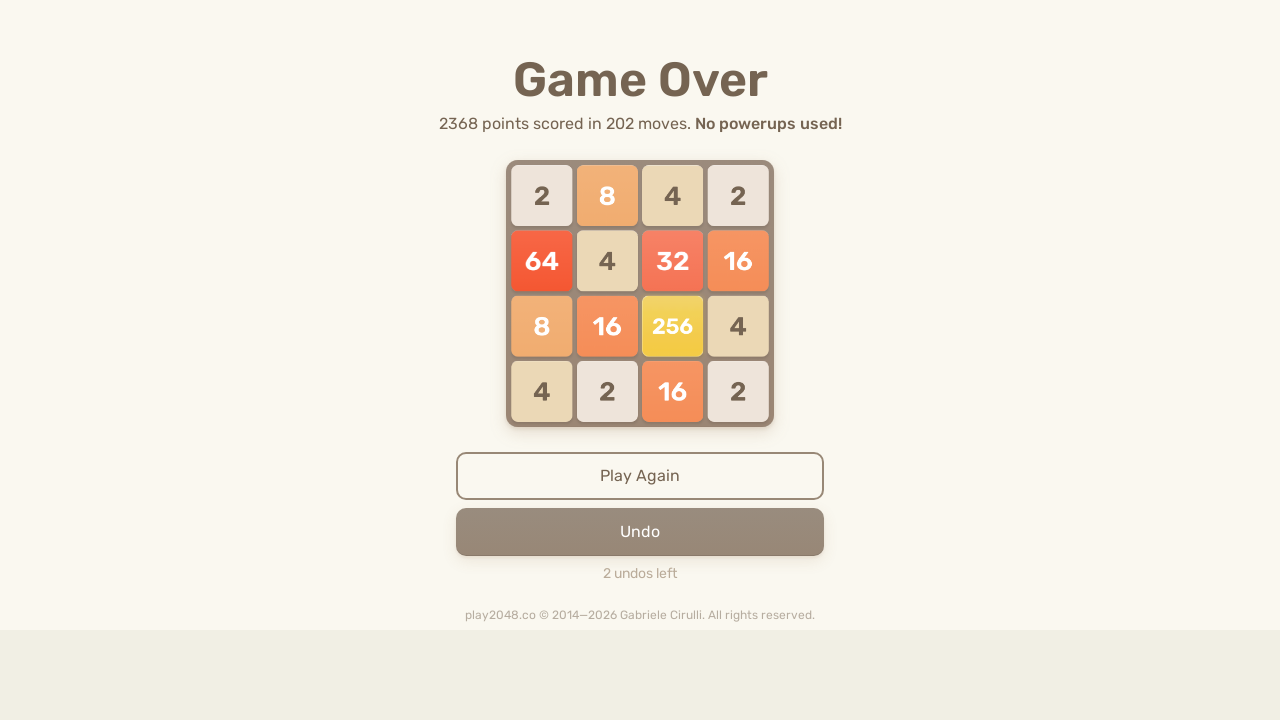

Pressed ArrowLeft key on html
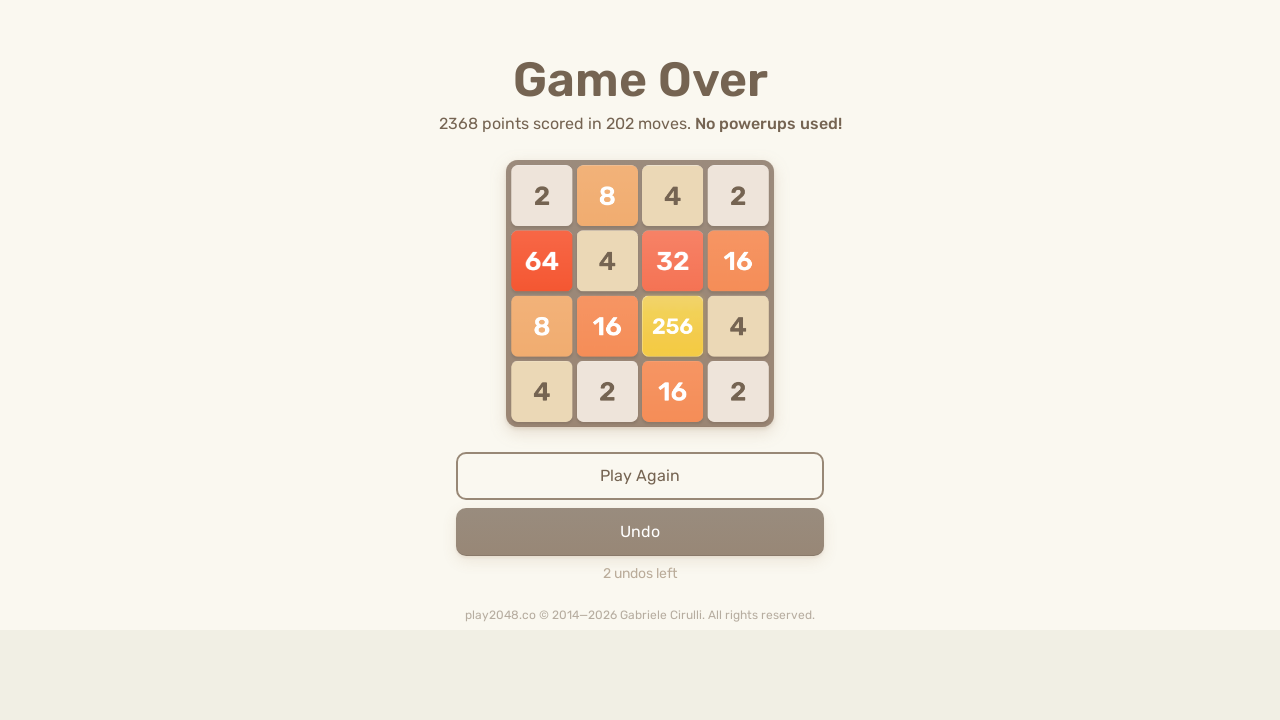

Pressed ArrowUp key on html
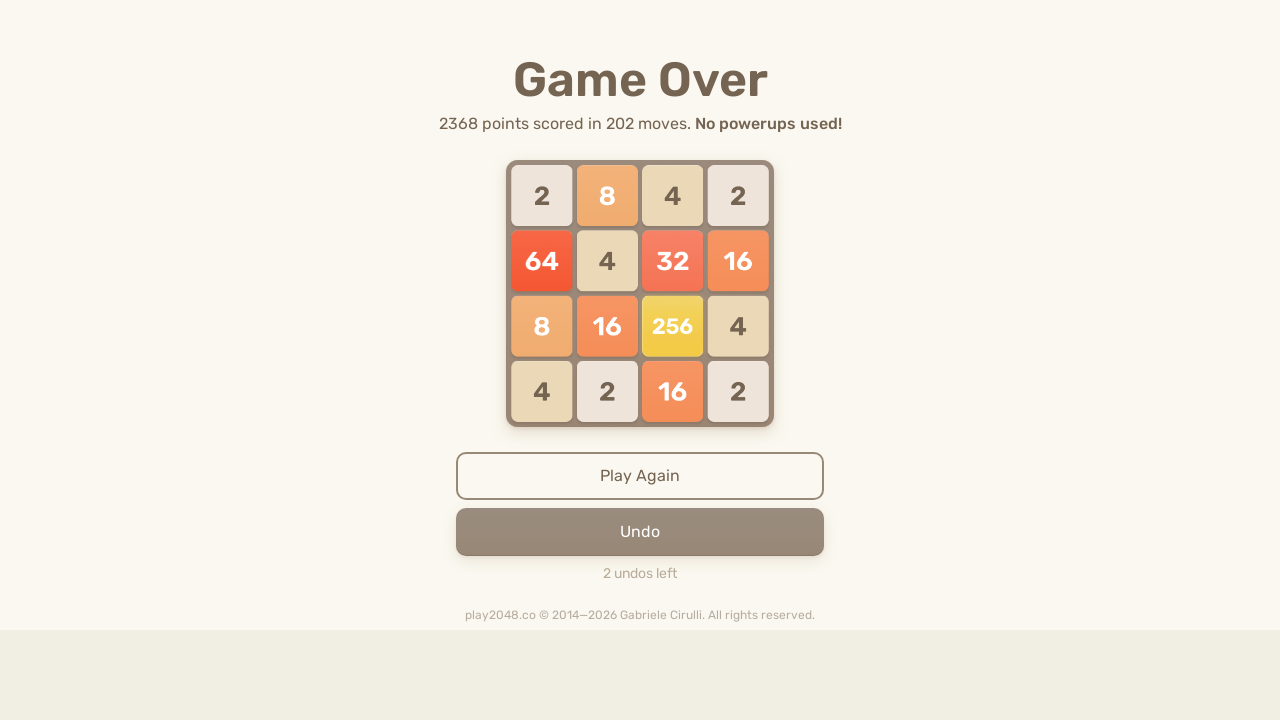

Pressed ArrowRight key on html
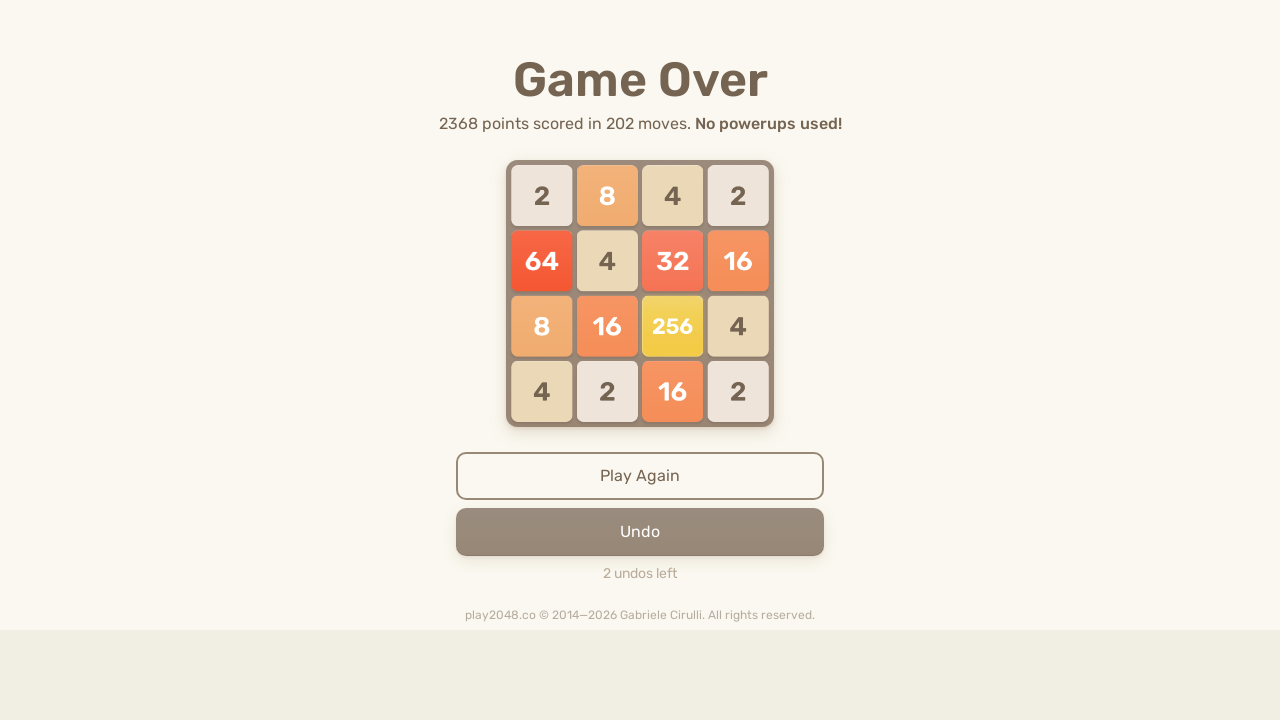

Pressed ArrowDown key on html
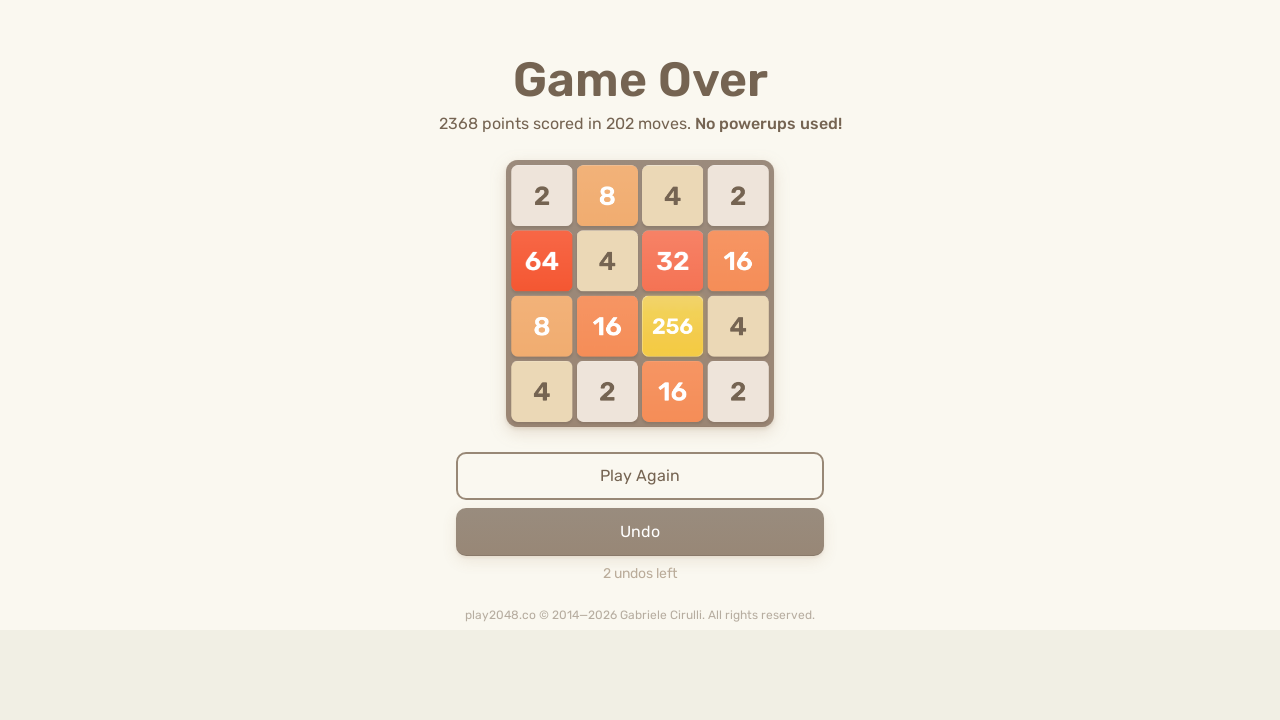

Pressed ArrowLeft key on html
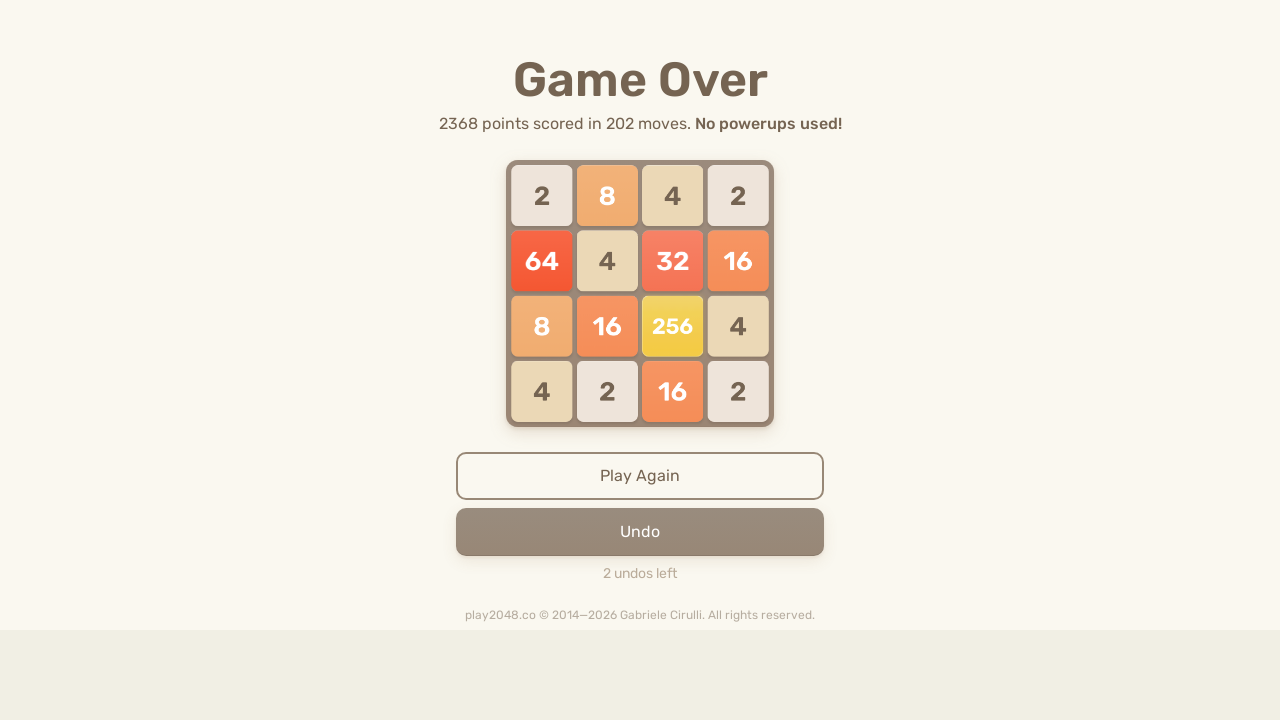

Pressed ArrowUp key on html
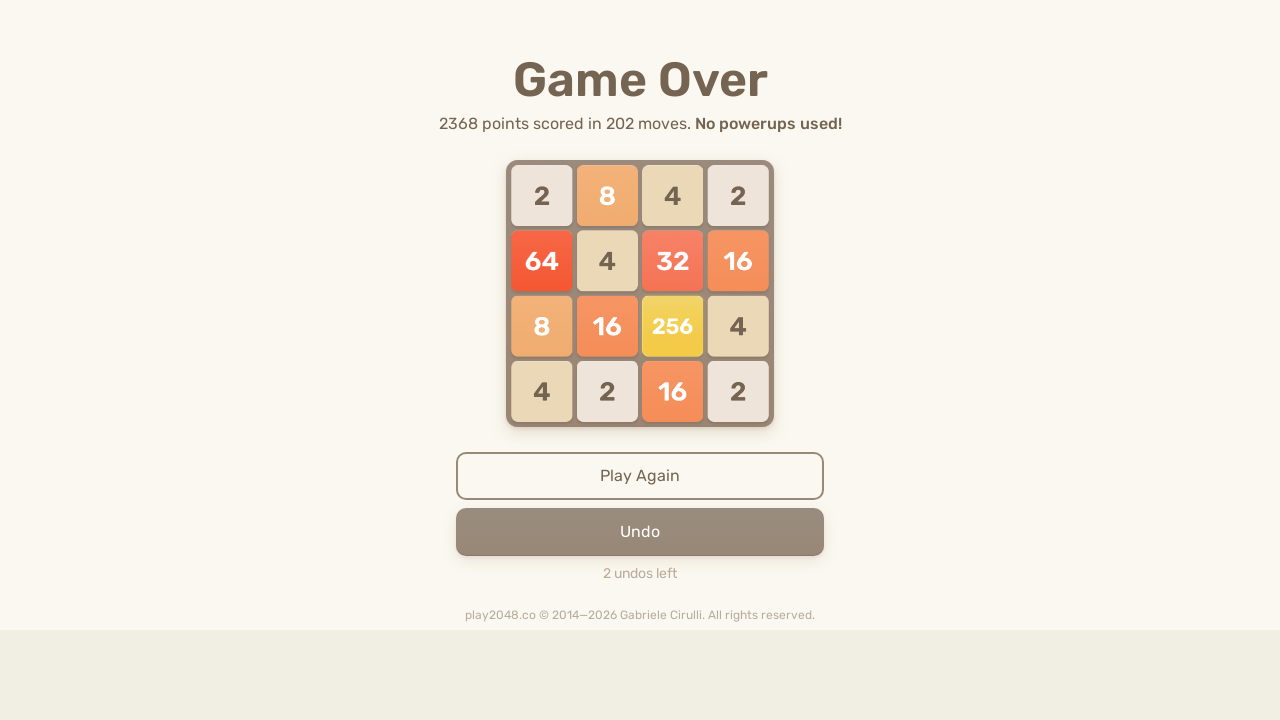

Pressed ArrowRight key on html
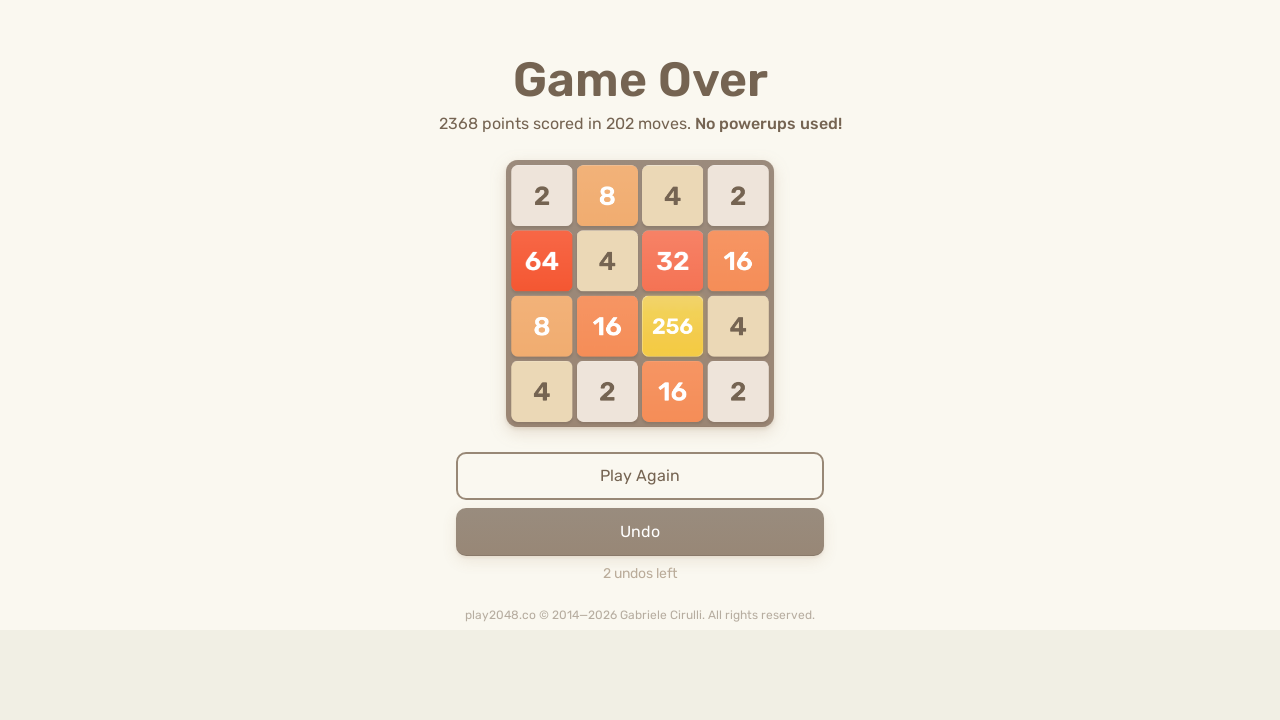

Pressed ArrowDown key on html
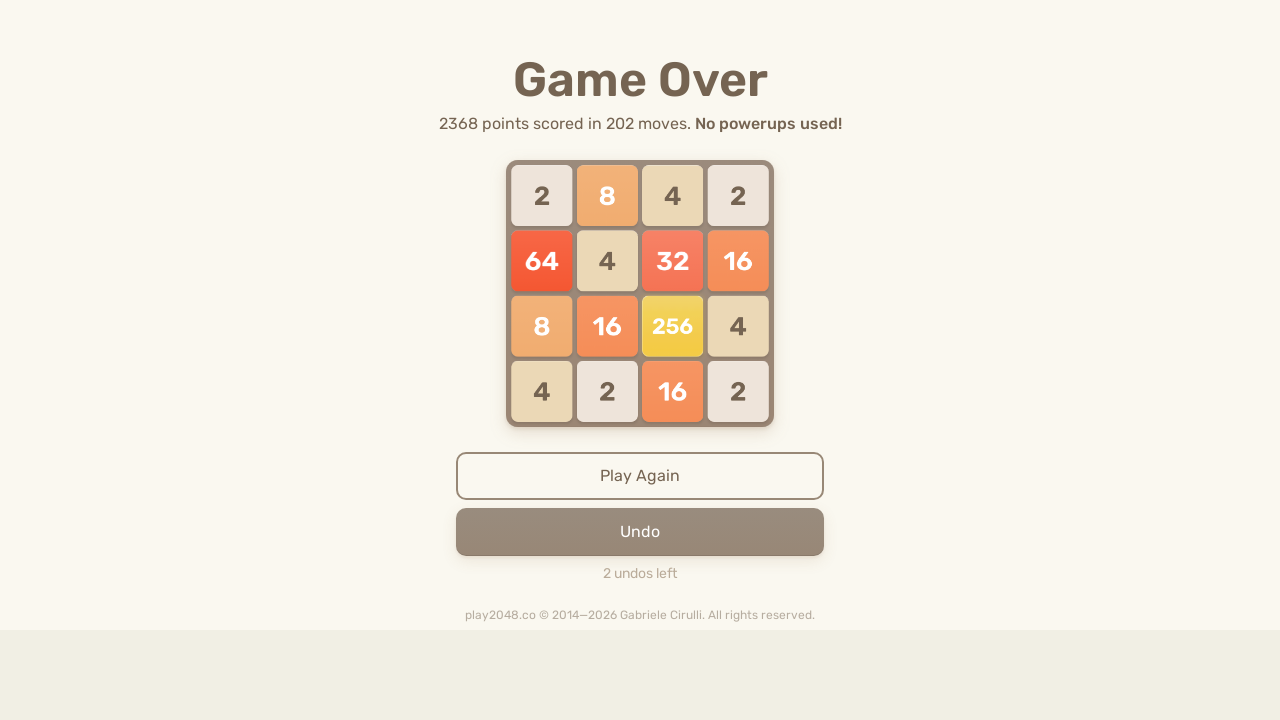

Pressed ArrowLeft key on html
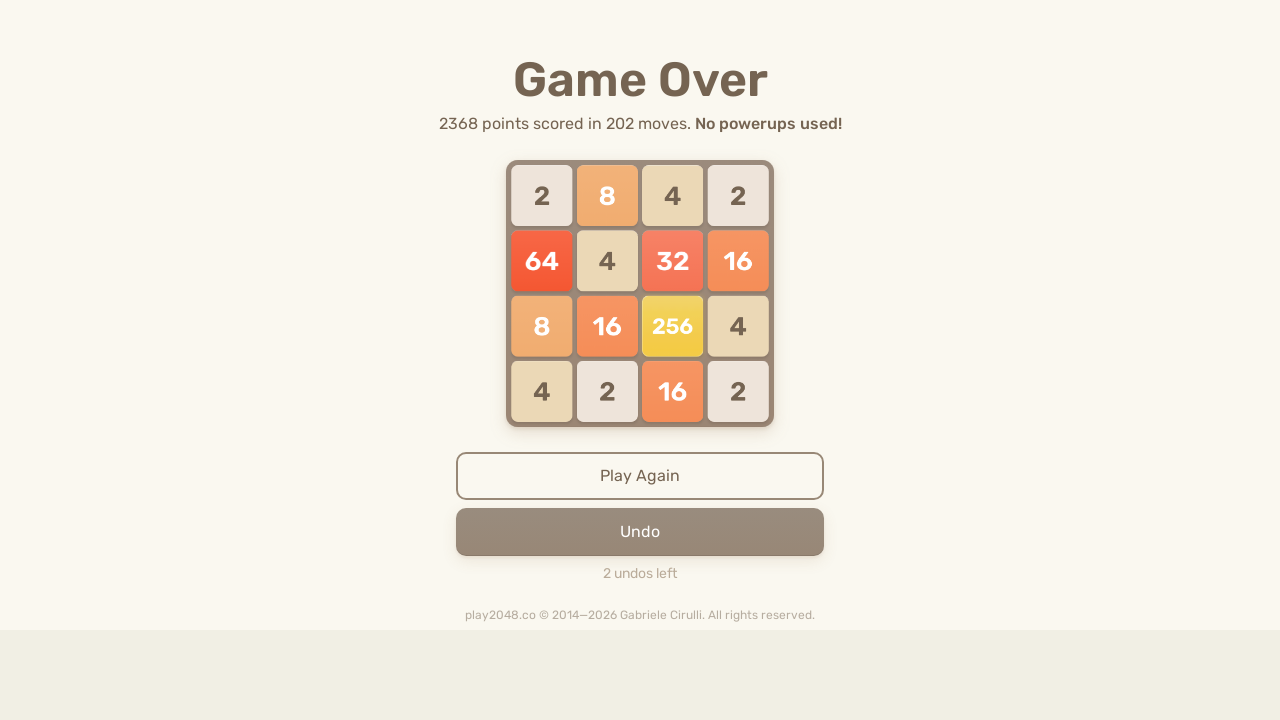

Pressed ArrowUp key on html
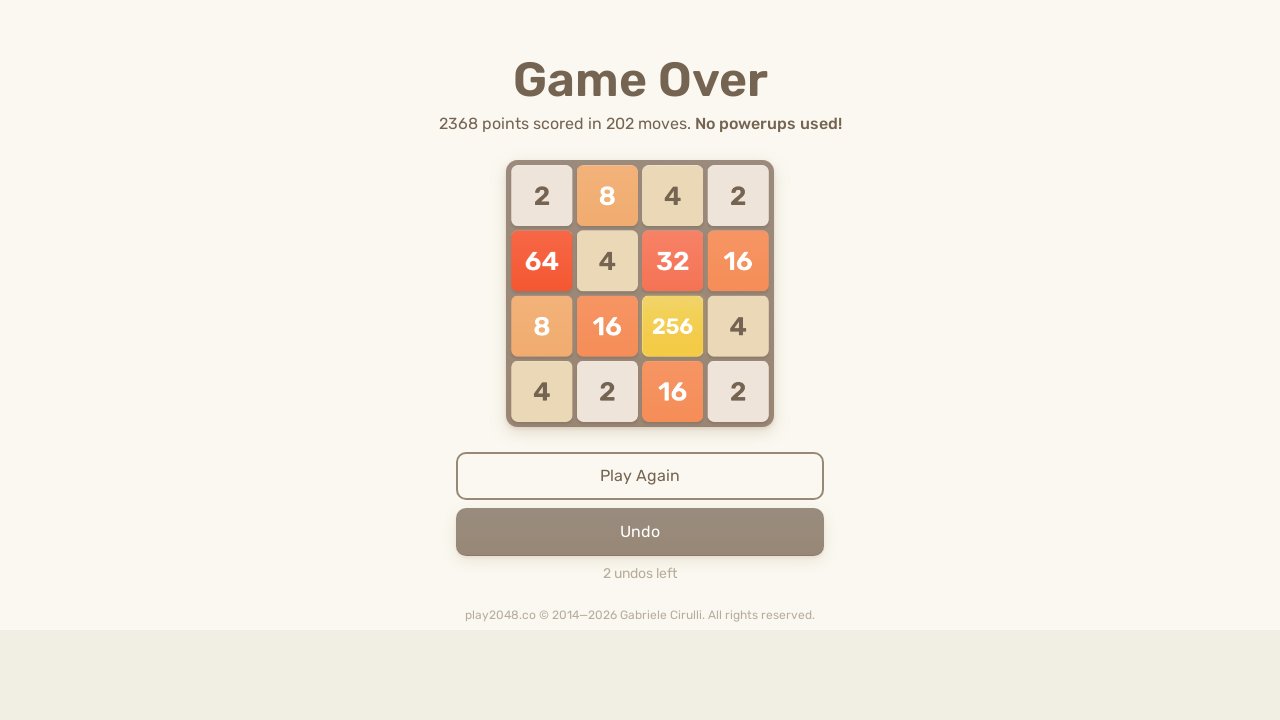

Pressed ArrowRight key on html
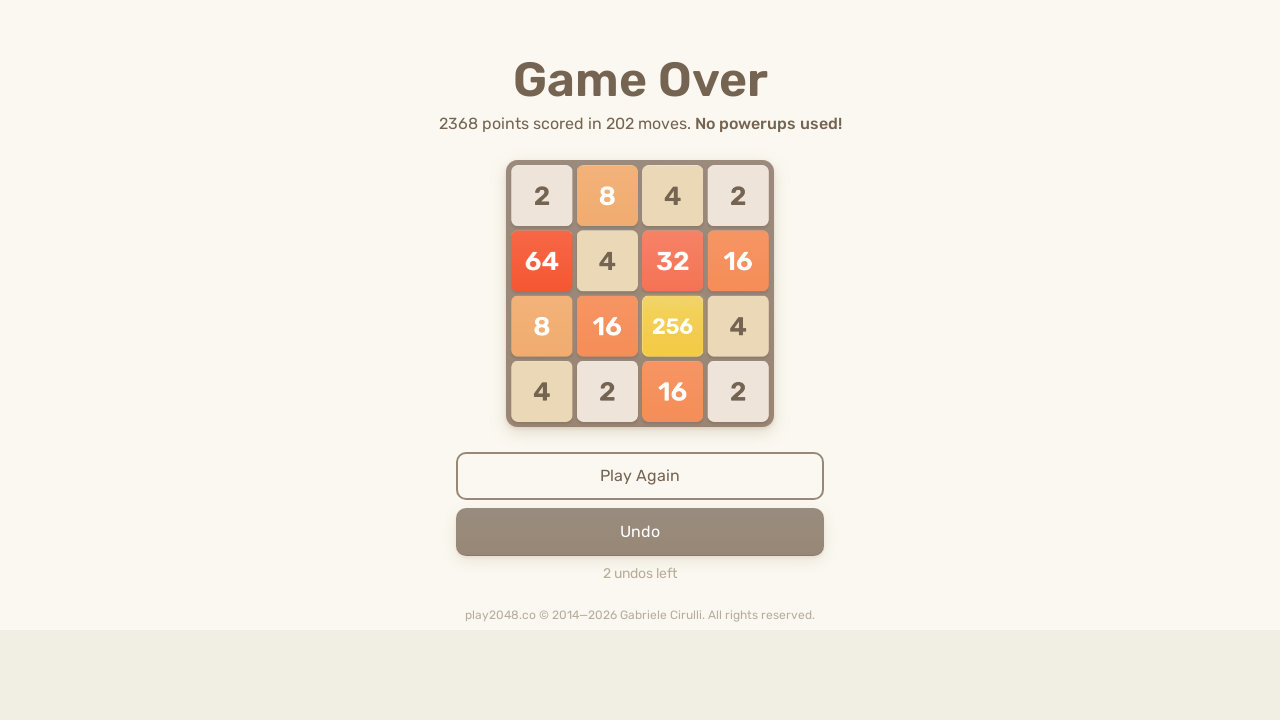

Pressed ArrowDown key on html
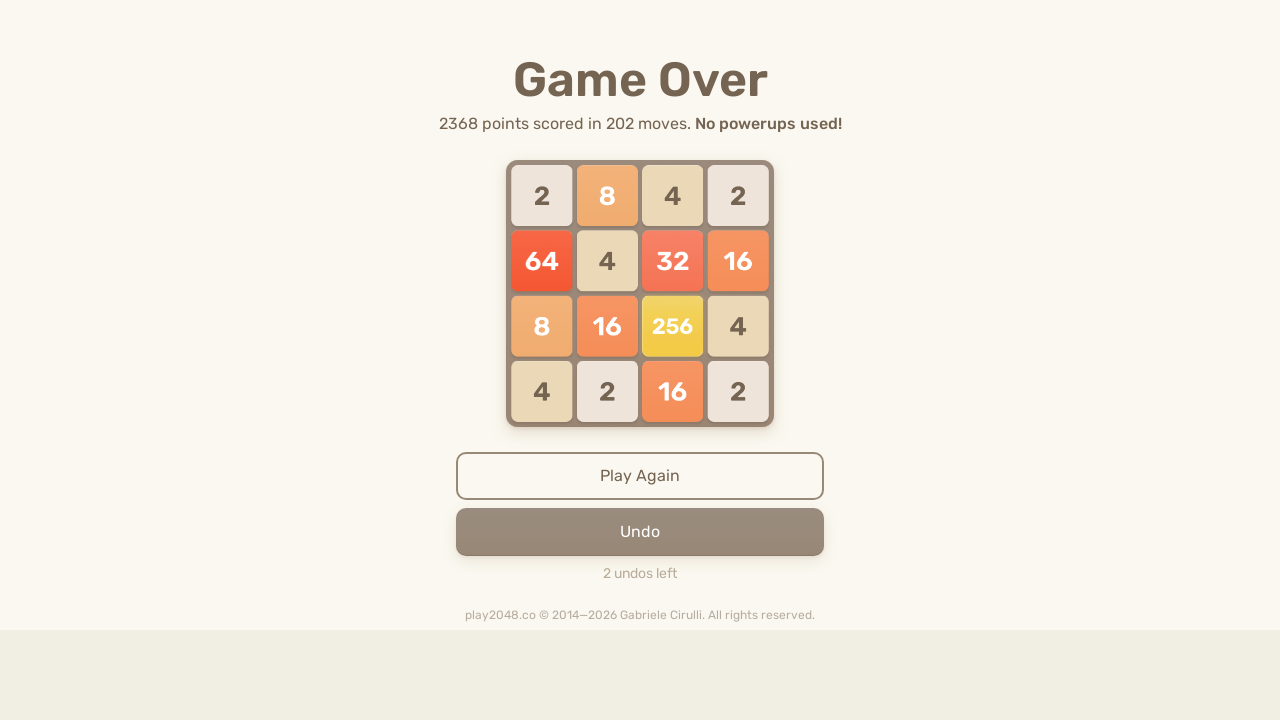

Pressed ArrowLeft key on html
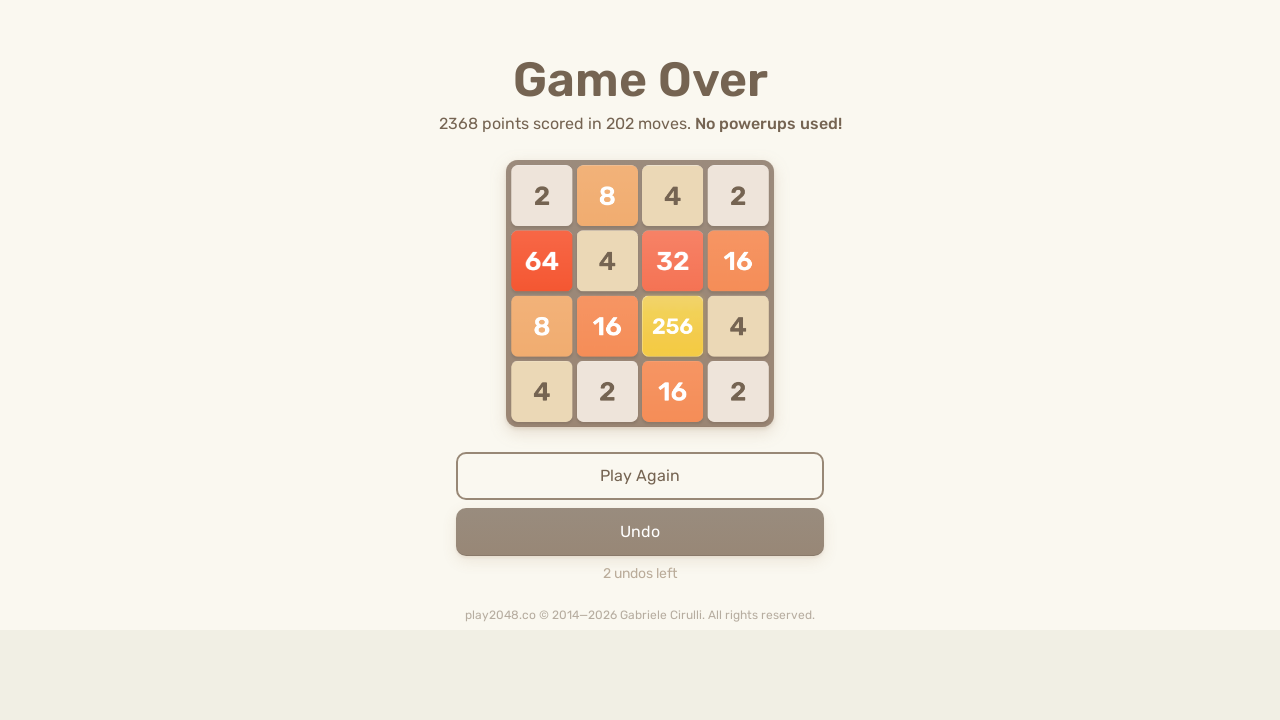

Pressed ArrowUp key on html
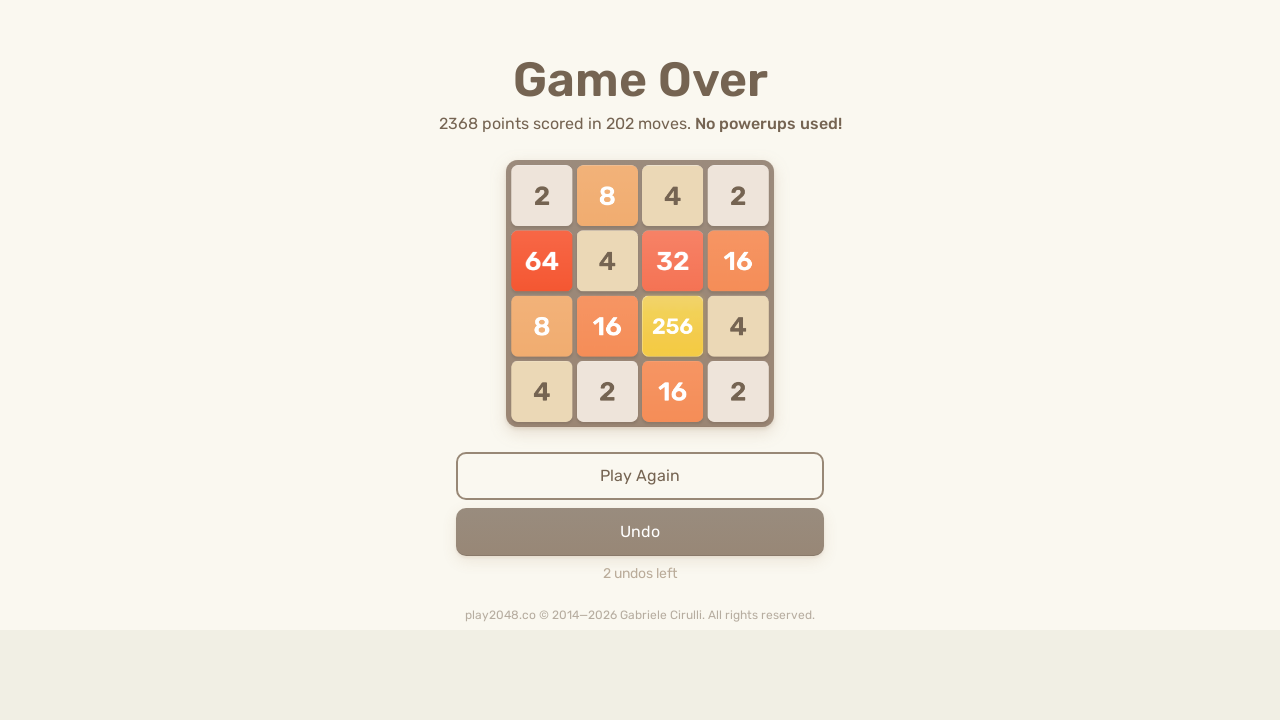

Pressed ArrowRight key on html
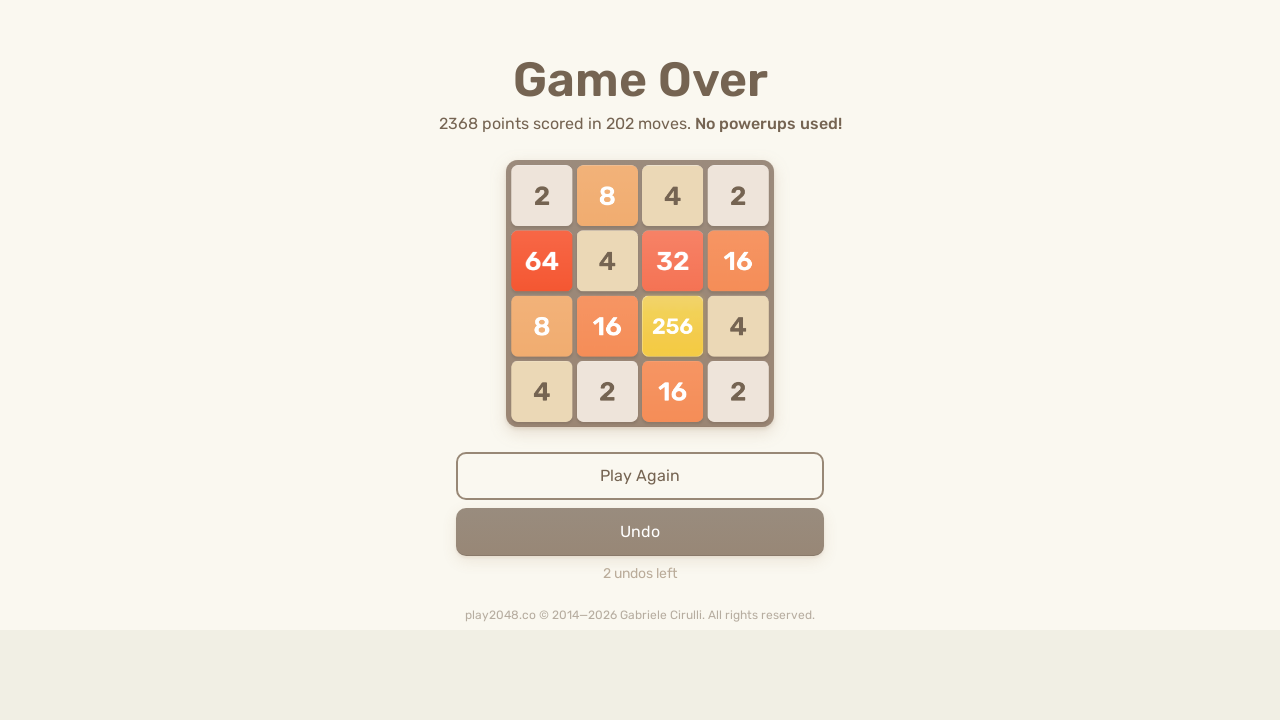

Pressed ArrowDown key on html
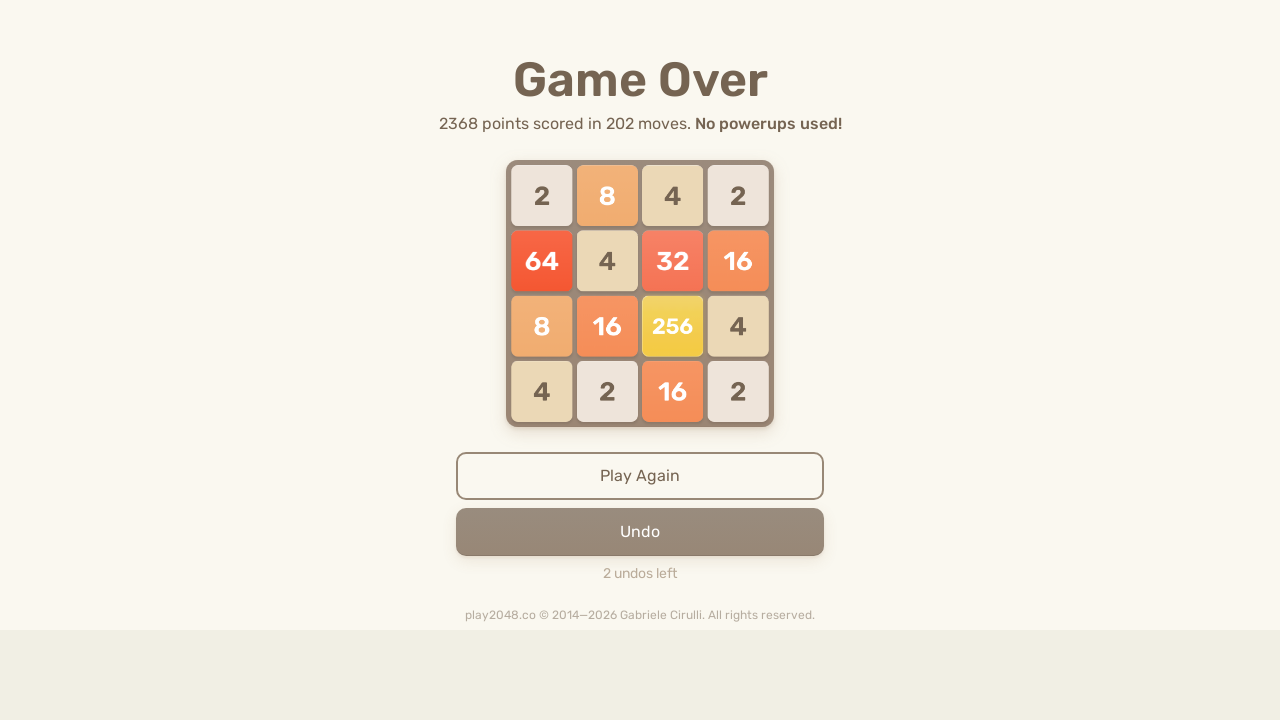

Pressed ArrowLeft key on html
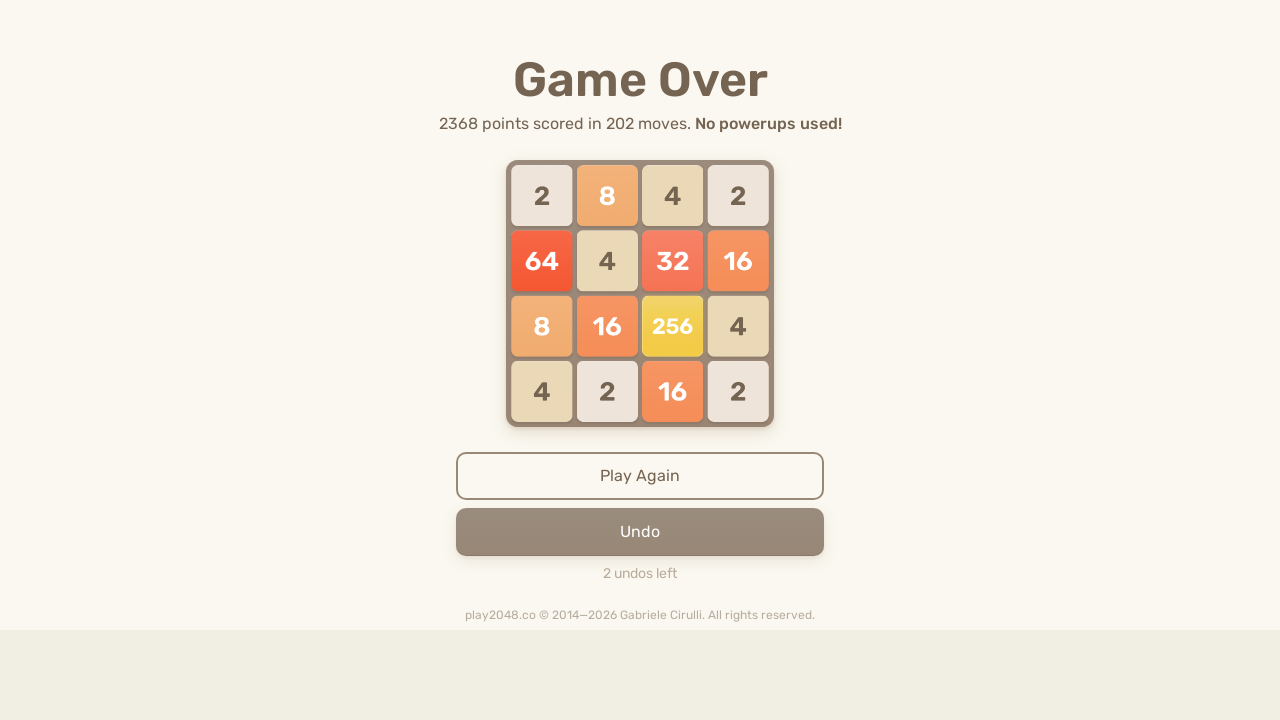

Pressed ArrowUp key on html
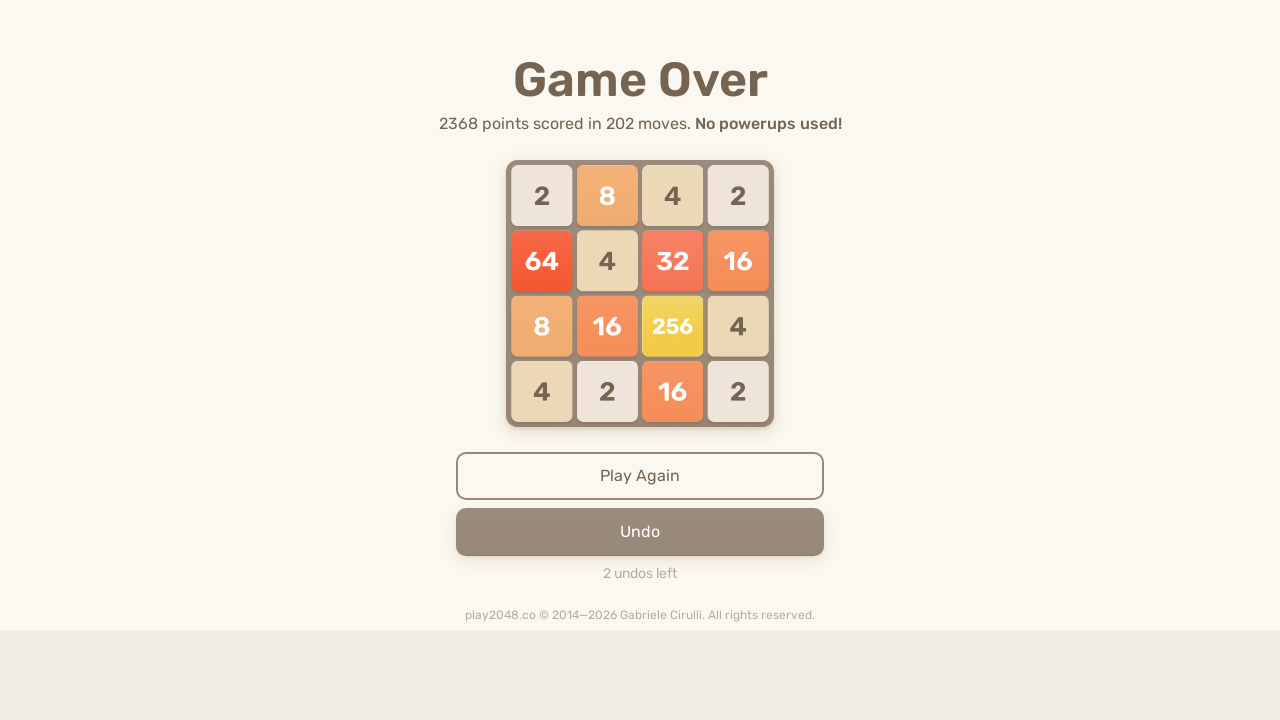

Pressed ArrowRight key on html
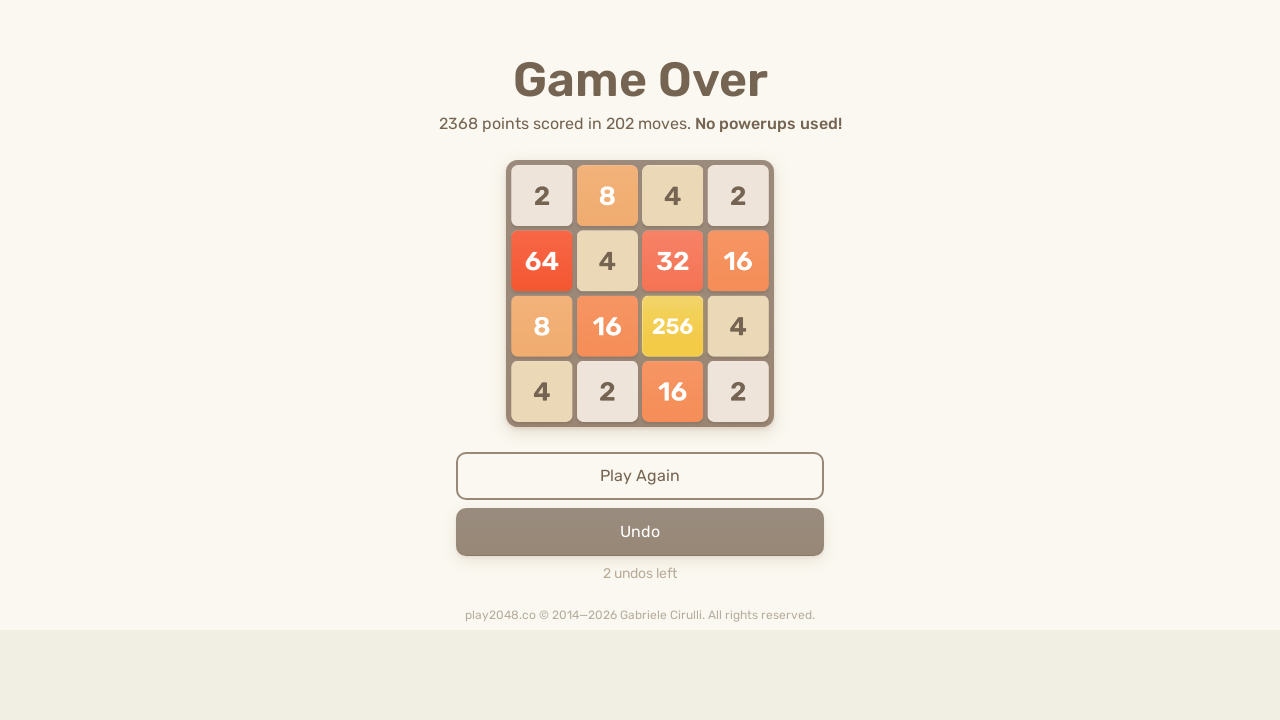

Pressed ArrowDown key on html
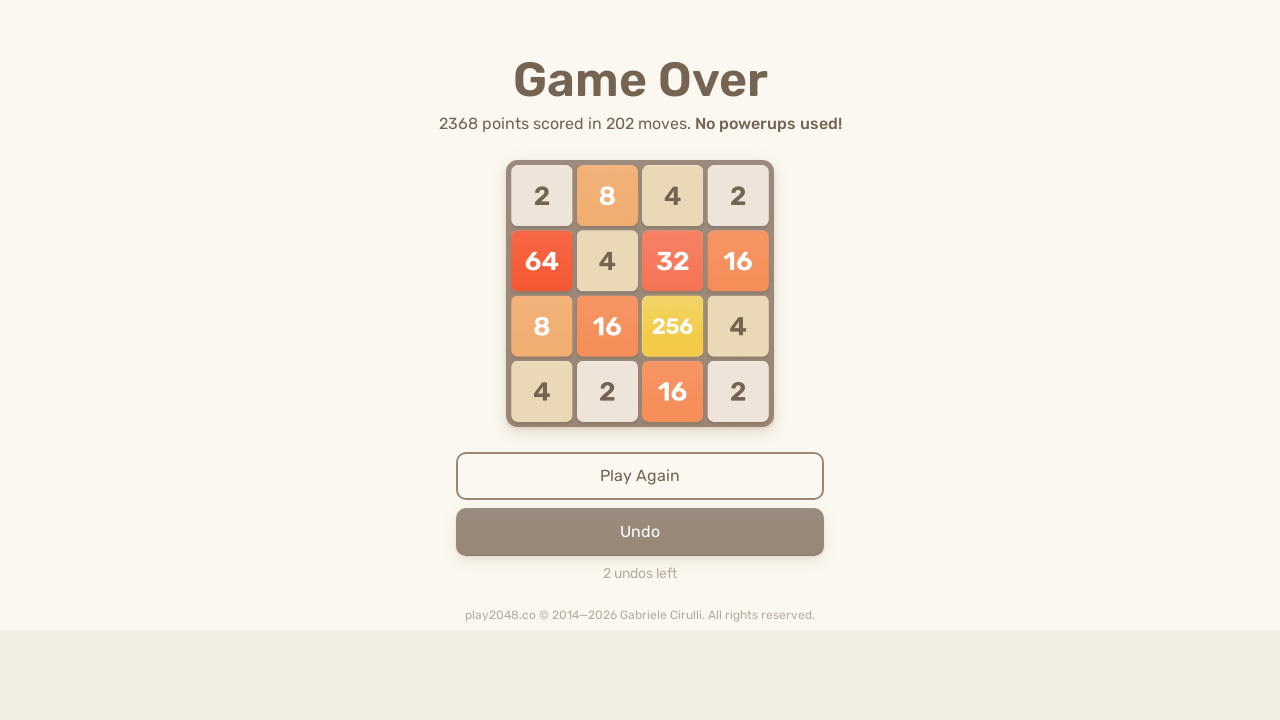

Pressed ArrowLeft key on html
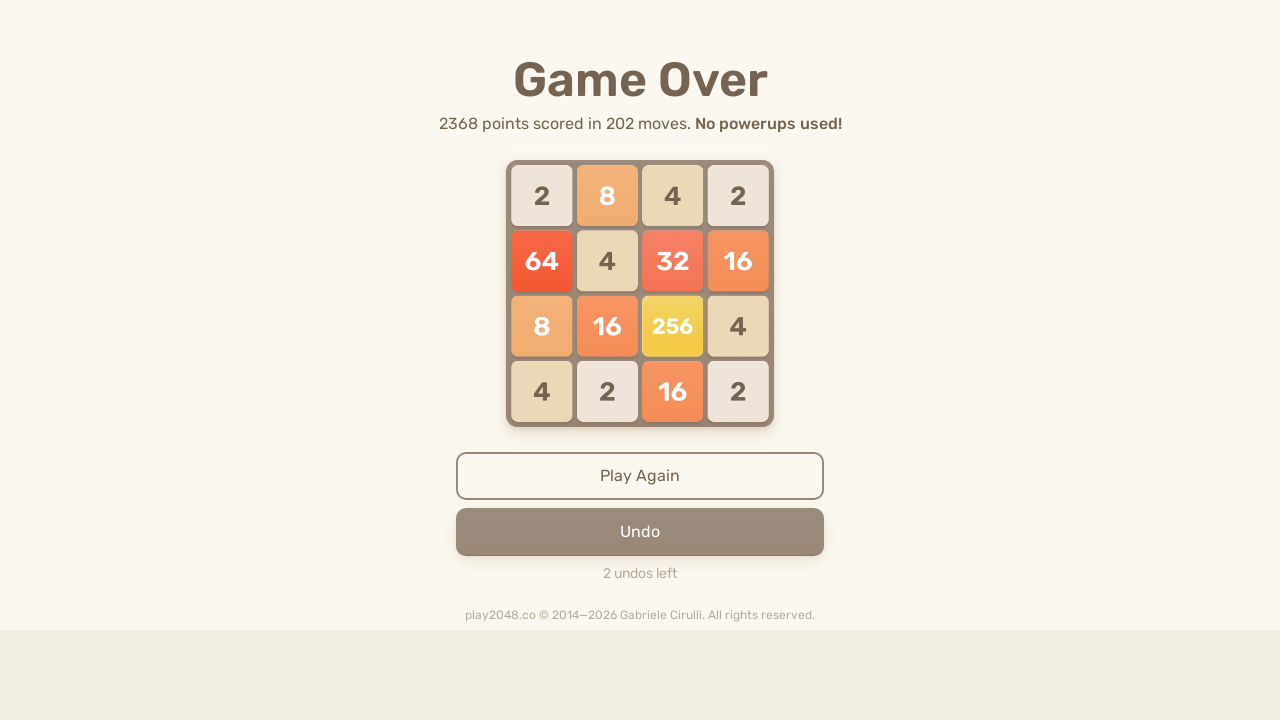

Pressed ArrowUp key on html
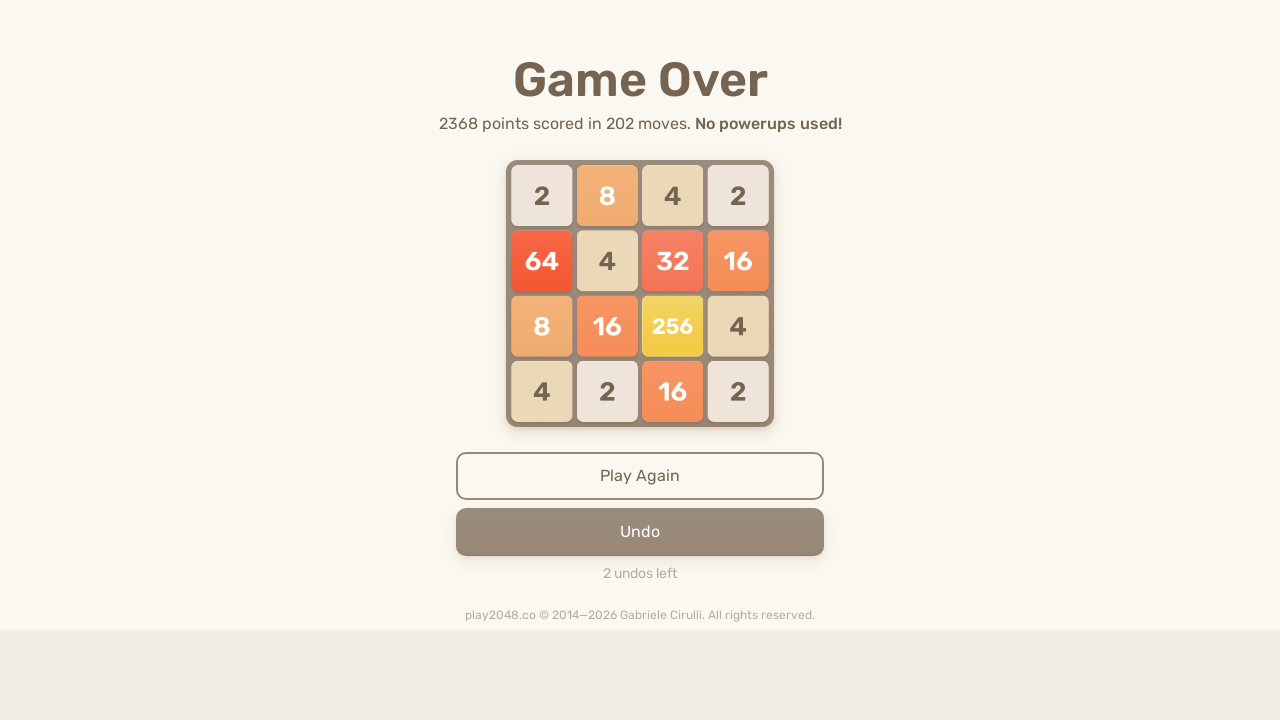

Pressed ArrowRight key on html
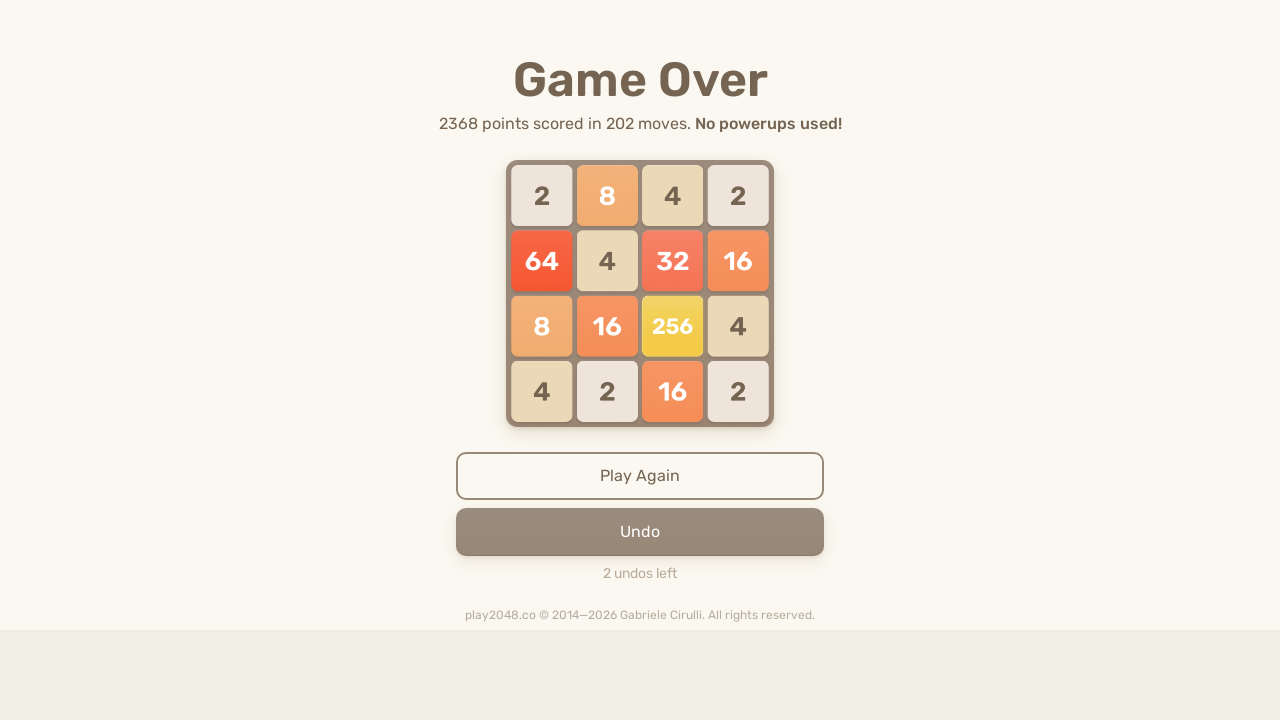

Pressed ArrowDown key on html
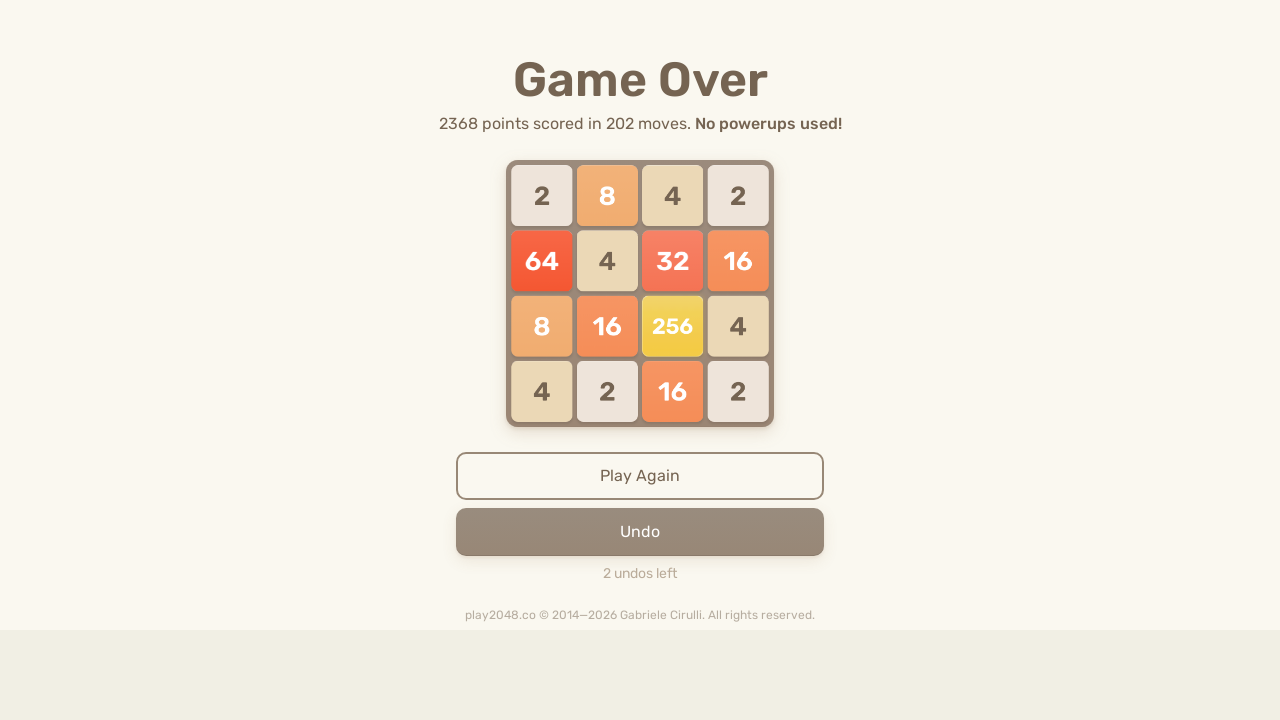

Pressed ArrowLeft key on html
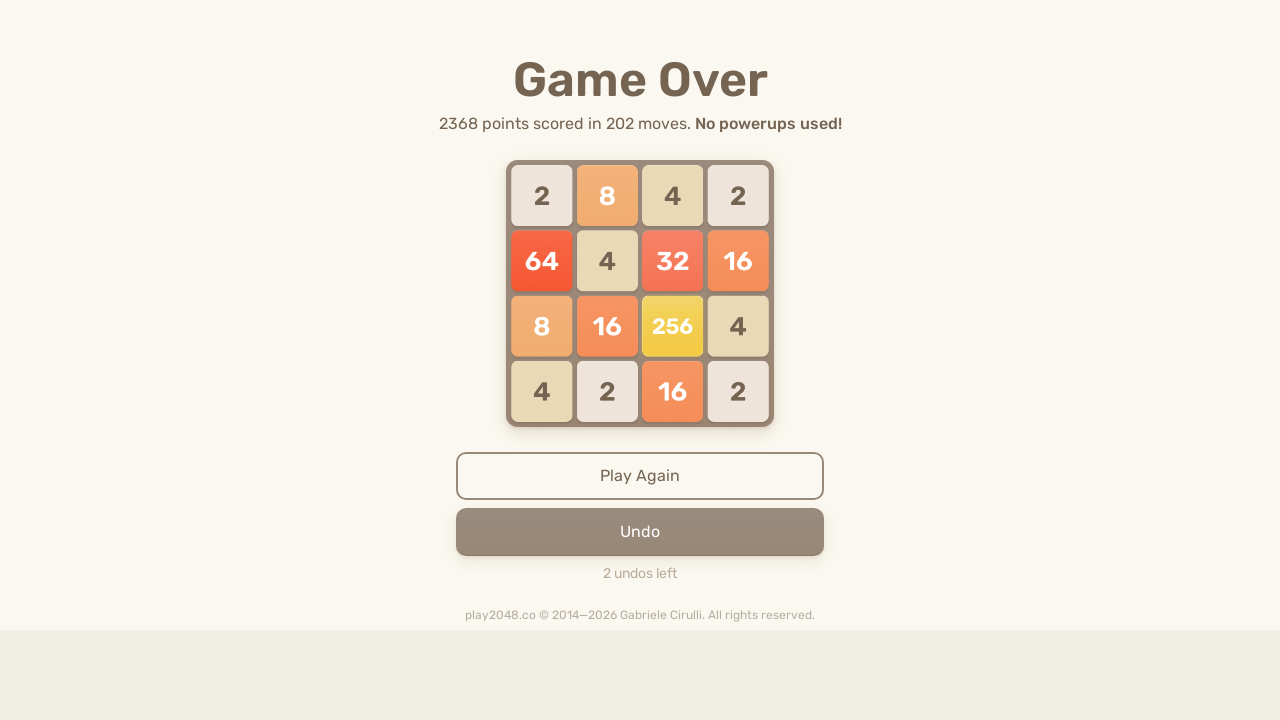

Pressed ArrowUp key on html
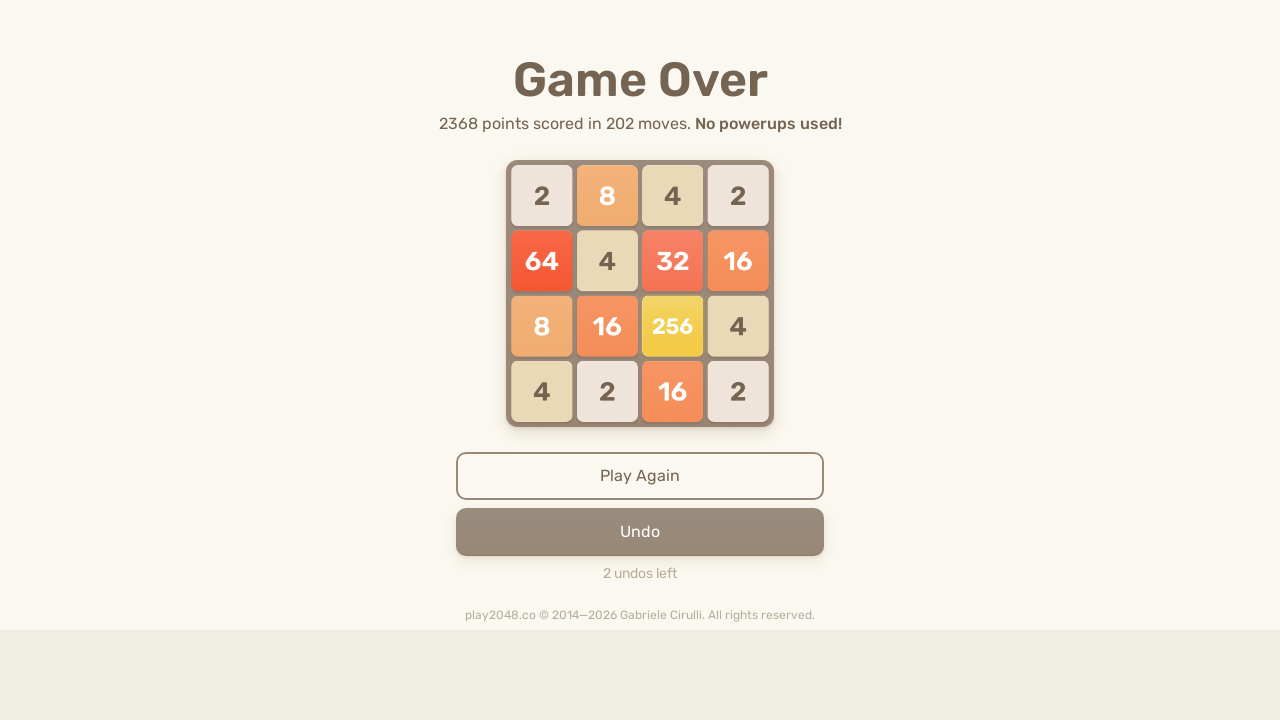

Pressed ArrowRight key on html
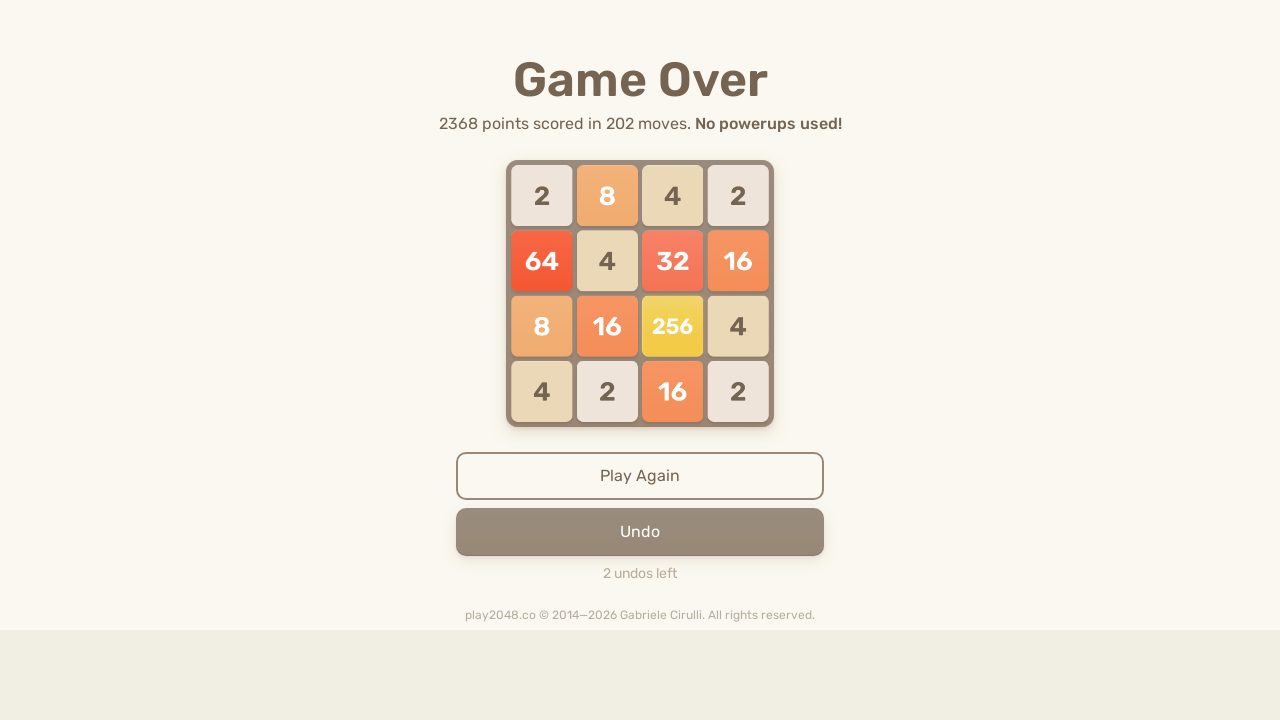

Pressed ArrowDown key on html
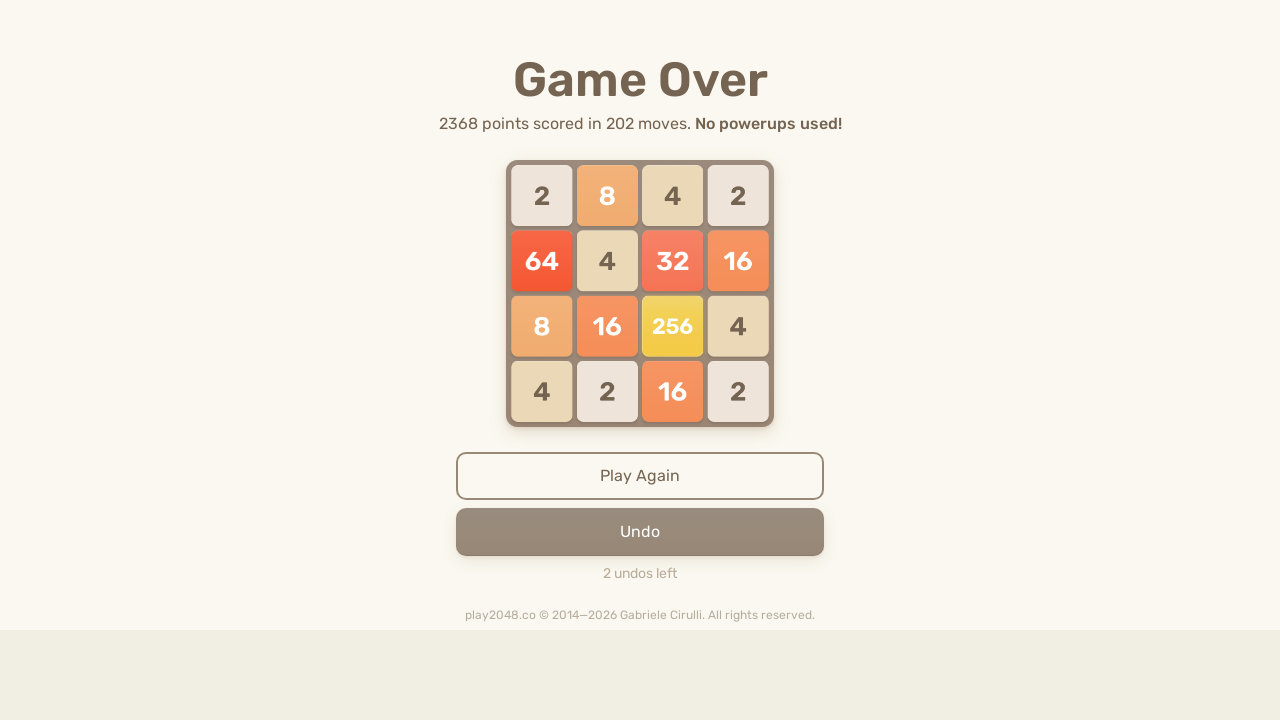

Pressed ArrowLeft key on html
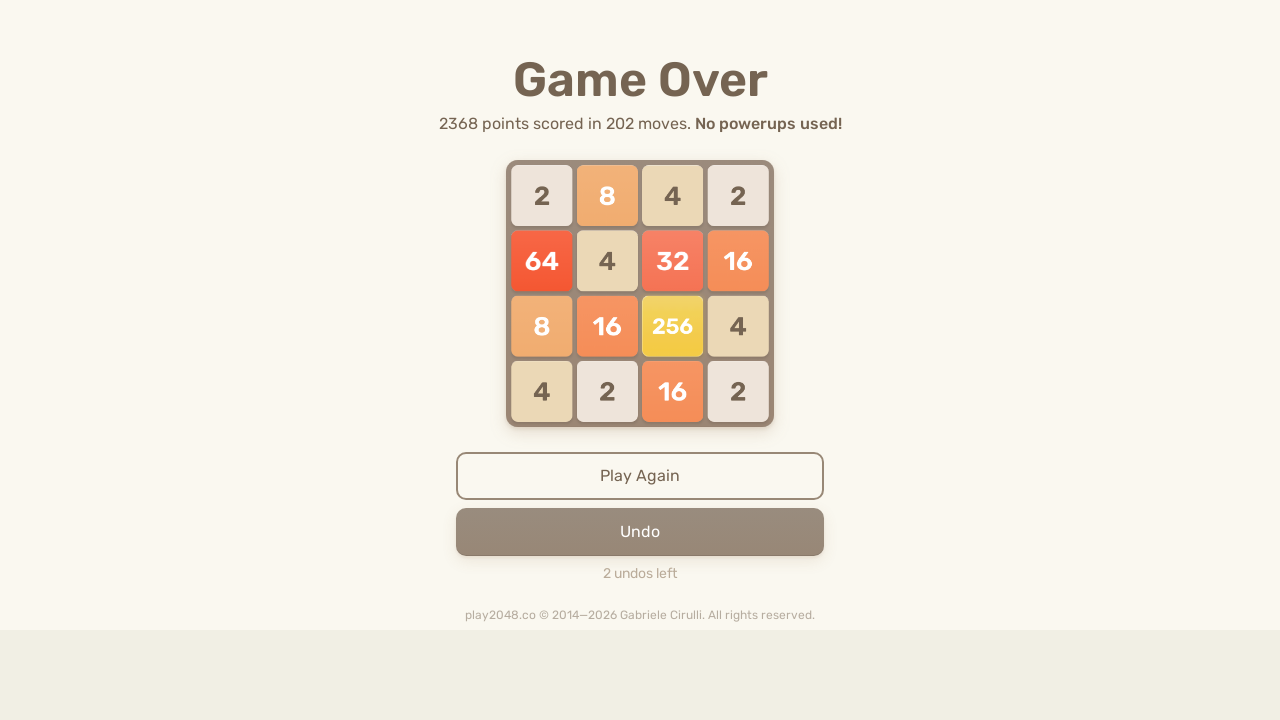

Pressed ArrowUp key on html
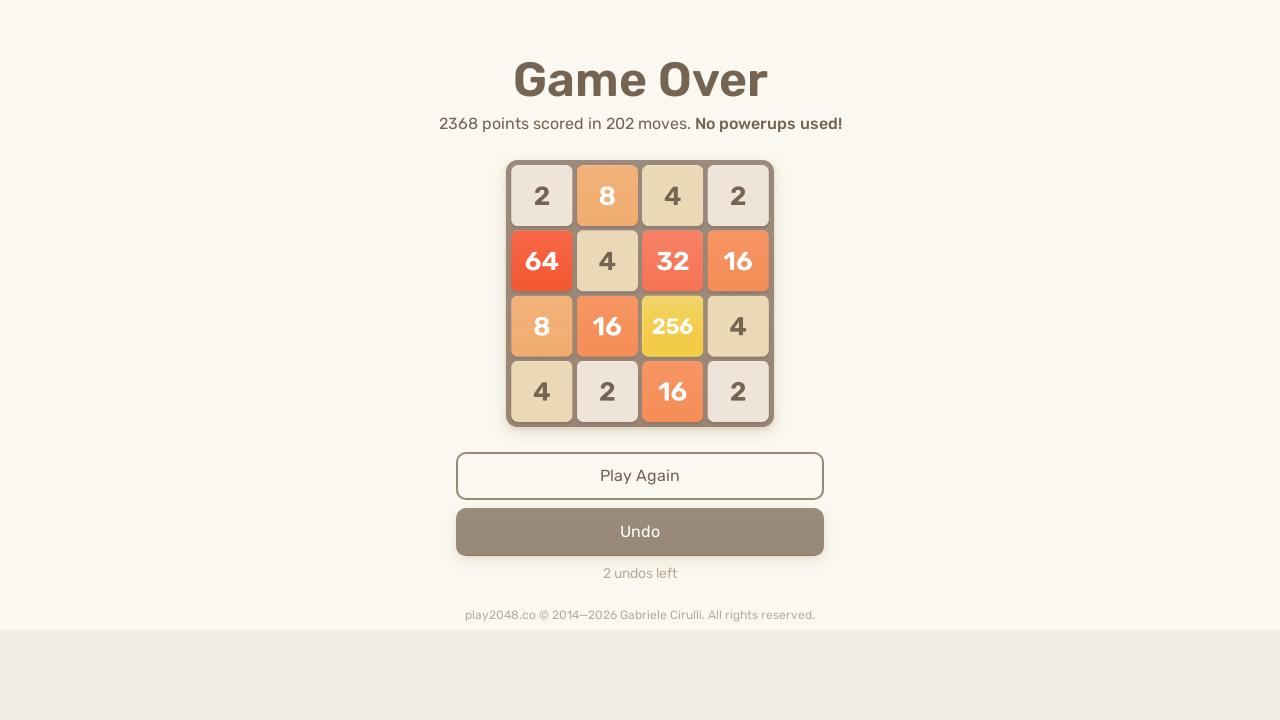

Pressed ArrowRight key on html
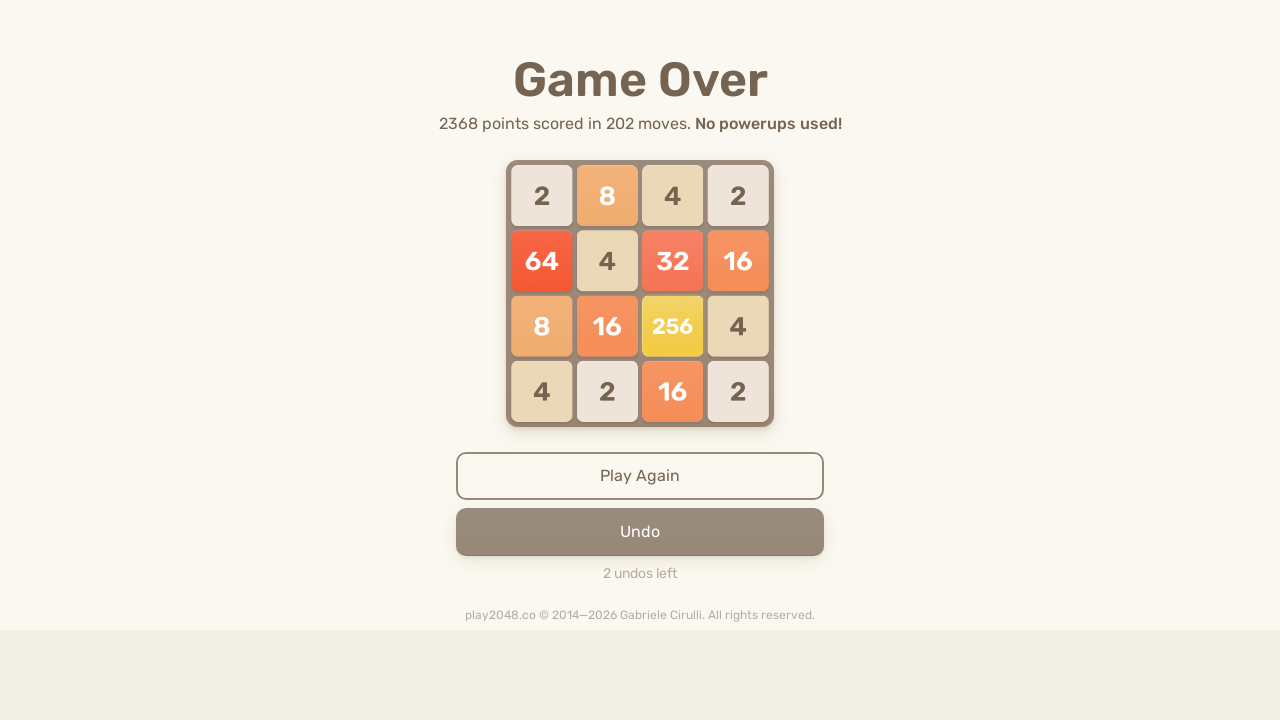

Pressed ArrowDown key on html
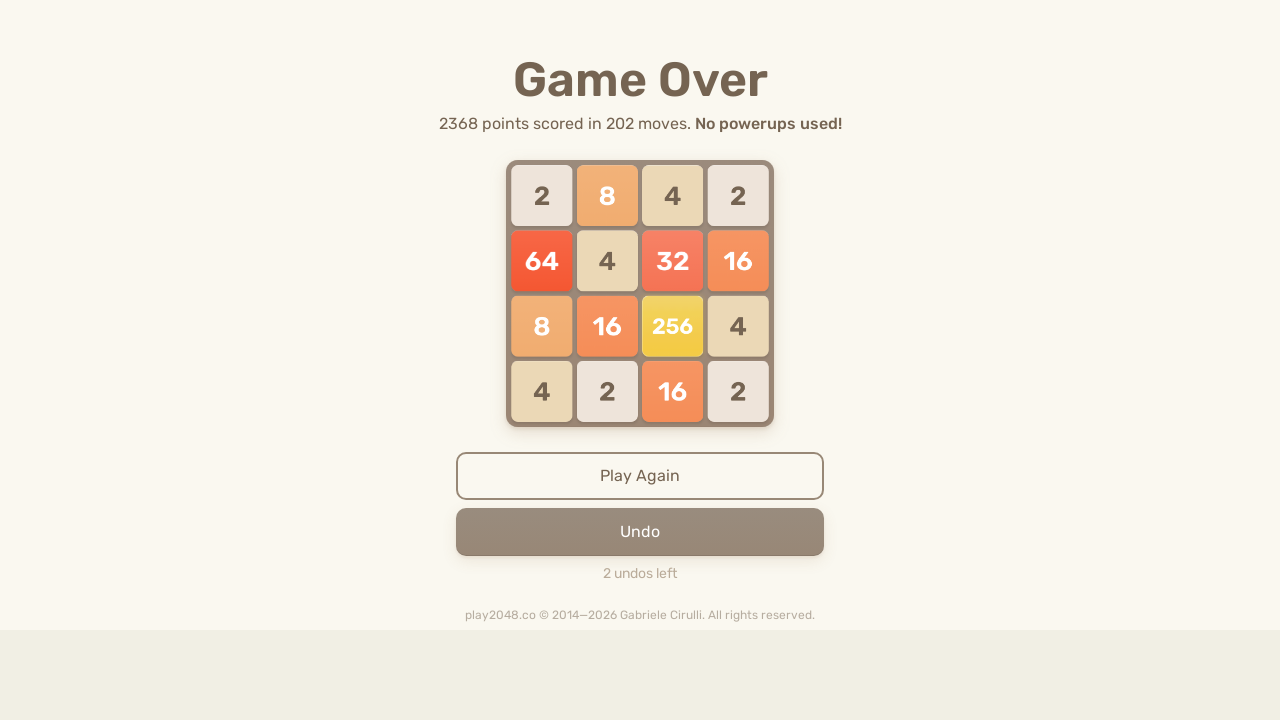

Pressed ArrowLeft key on html
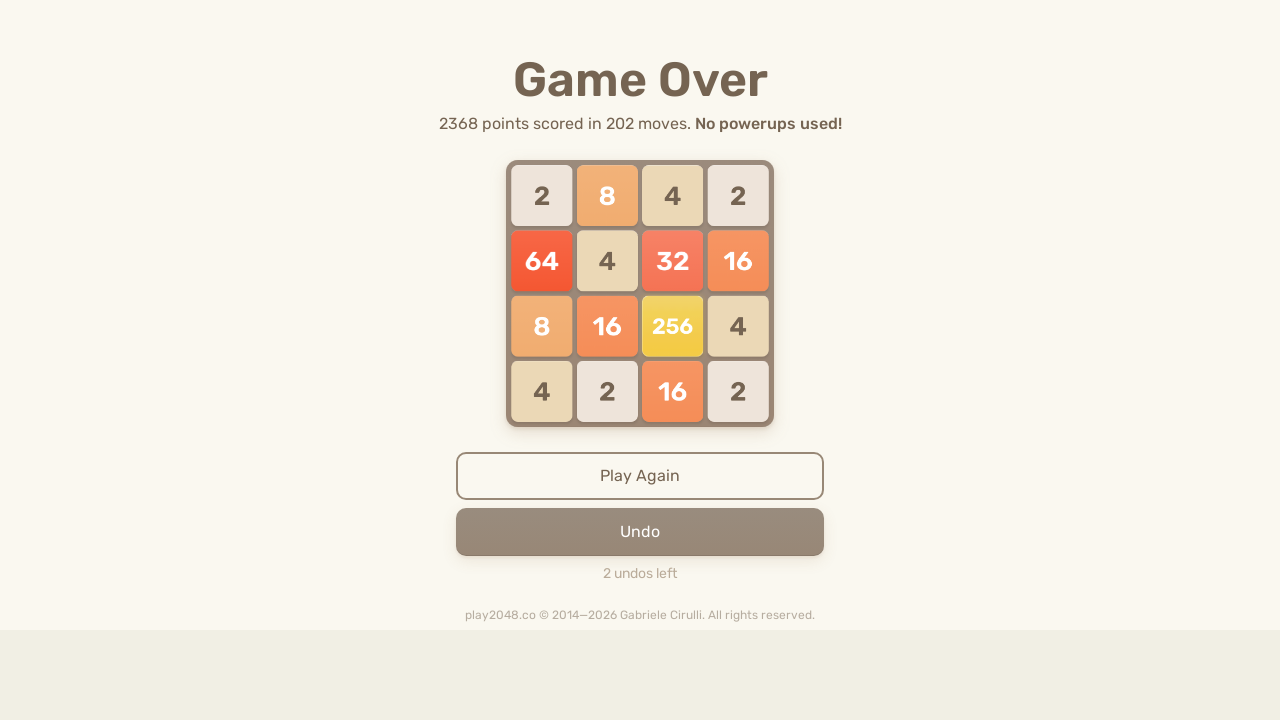

Pressed ArrowUp key on html
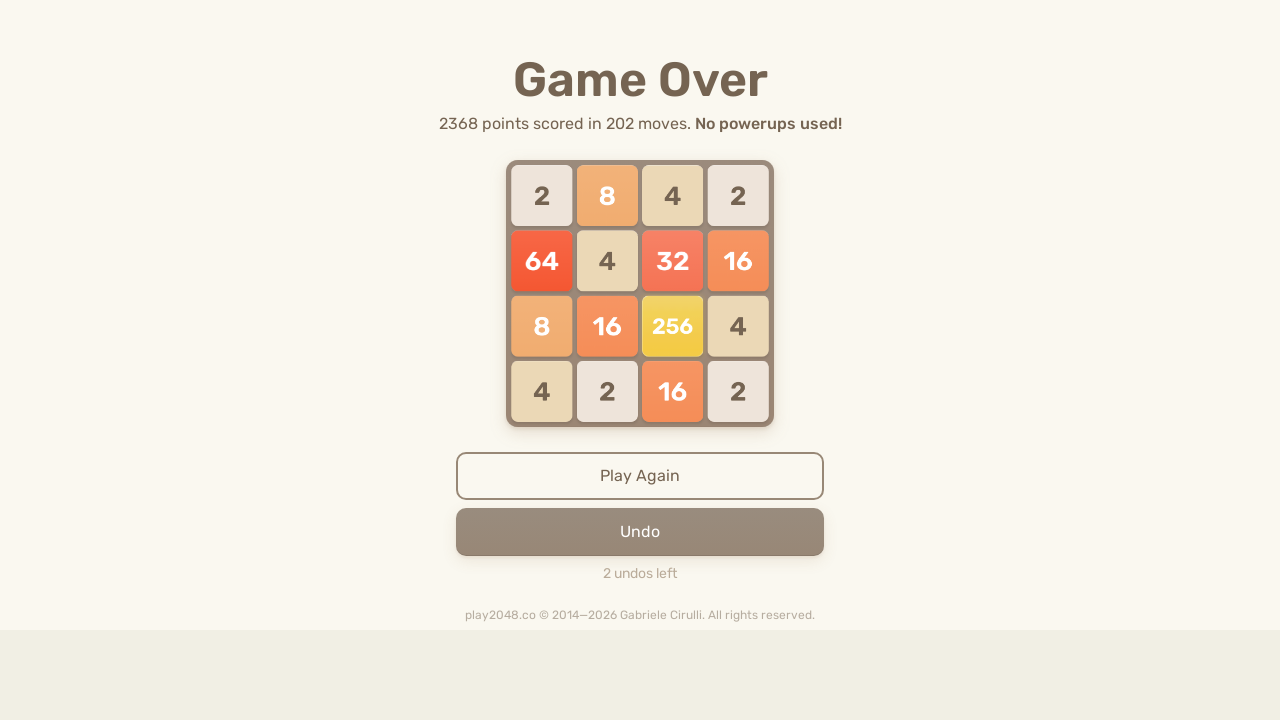

Pressed ArrowRight key on html
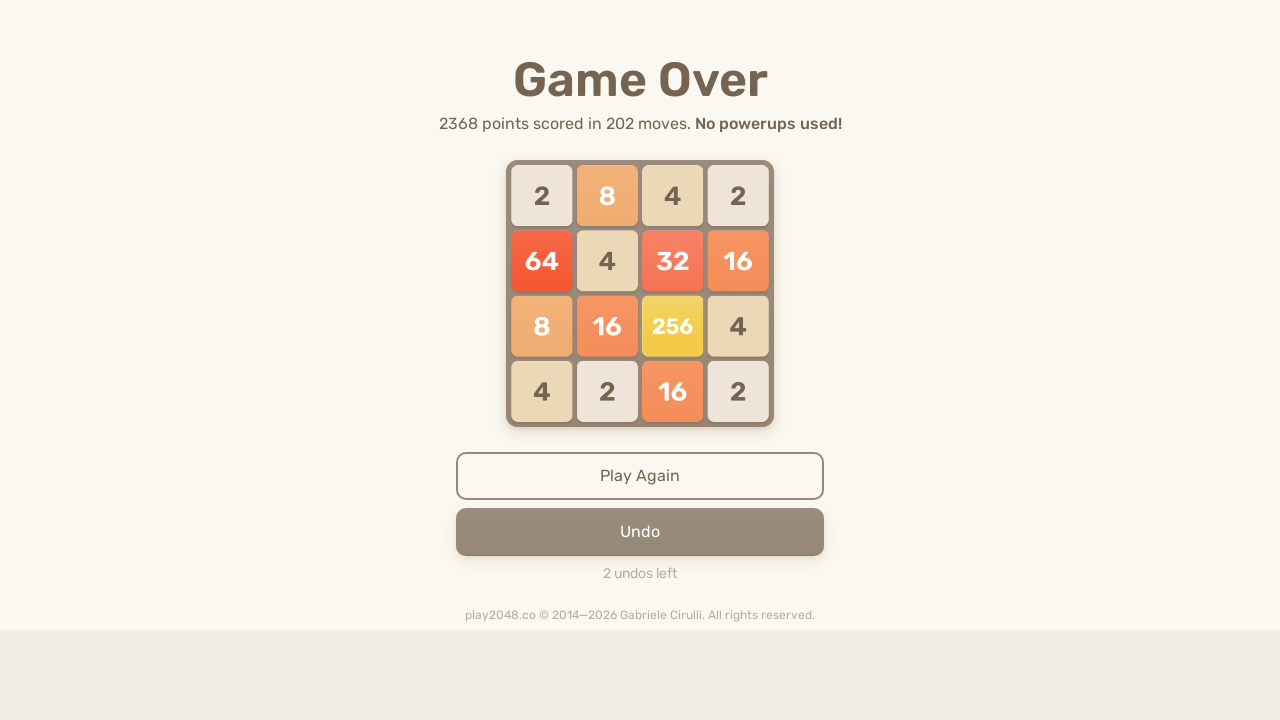

Pressed ArrowDown key on html
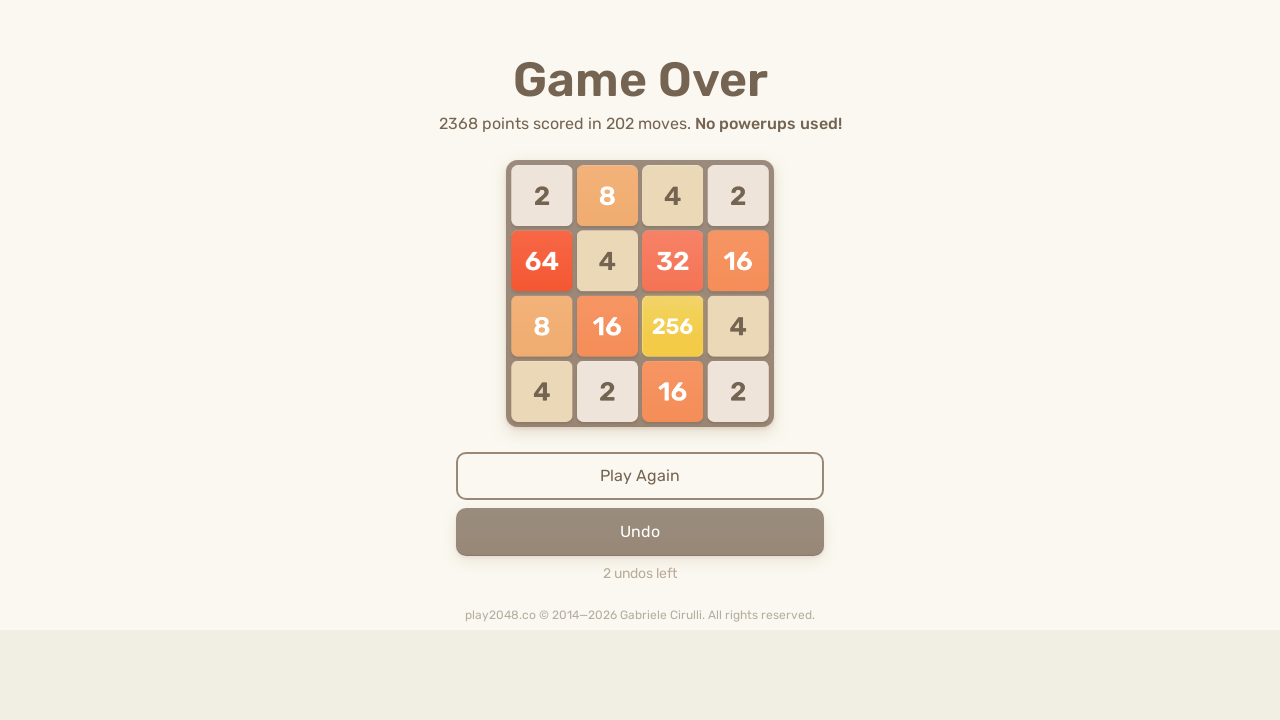

Pressed ArrowLeft key on html
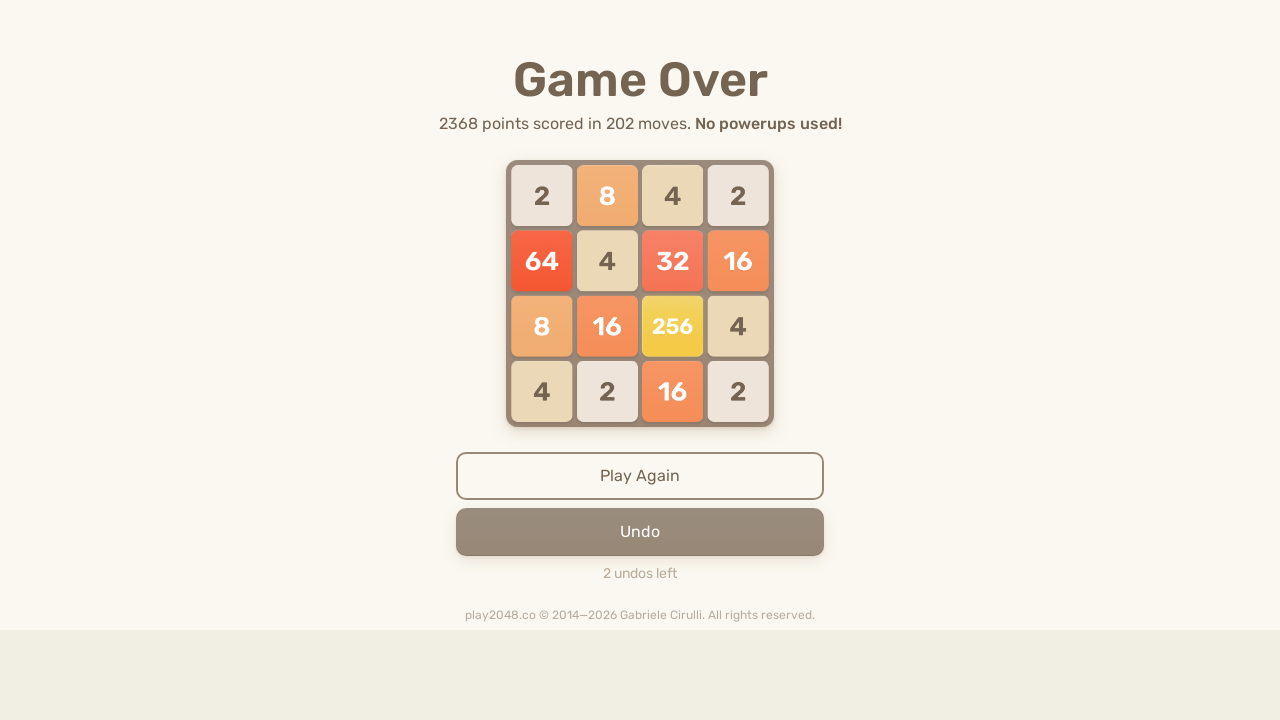

Pressed ArrowUp key on html
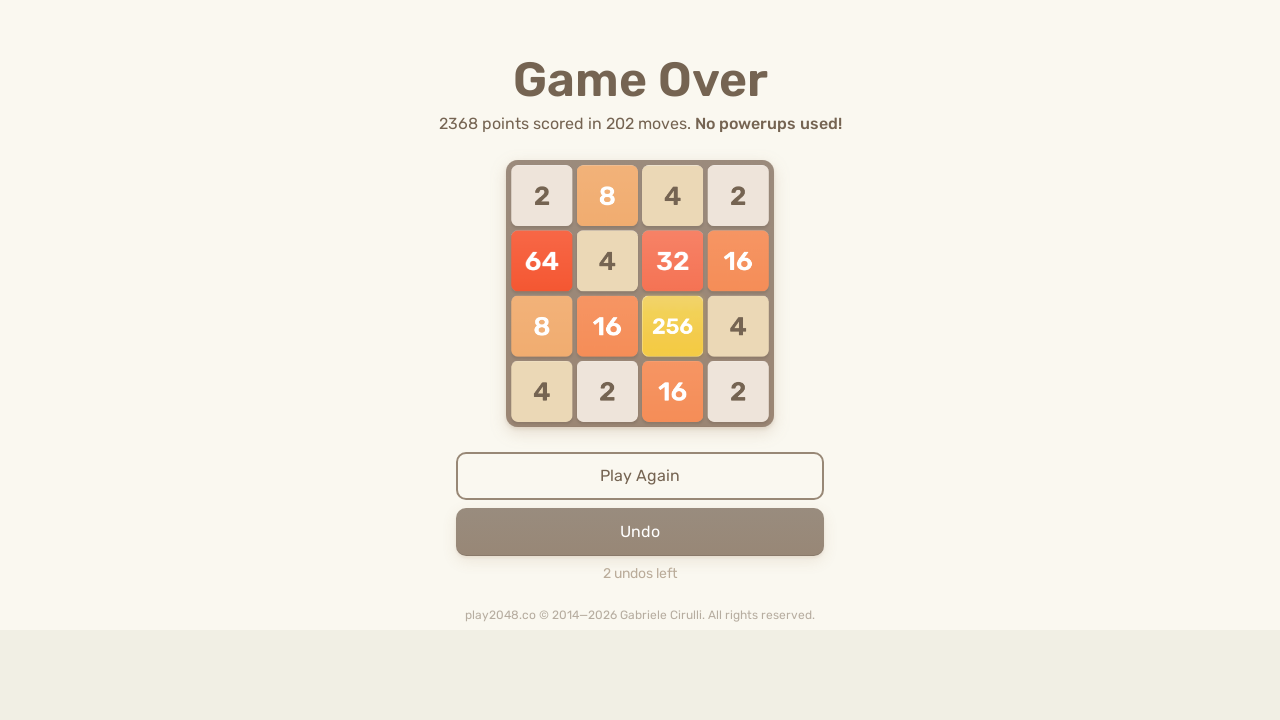

Pressed ArrowRight key on html
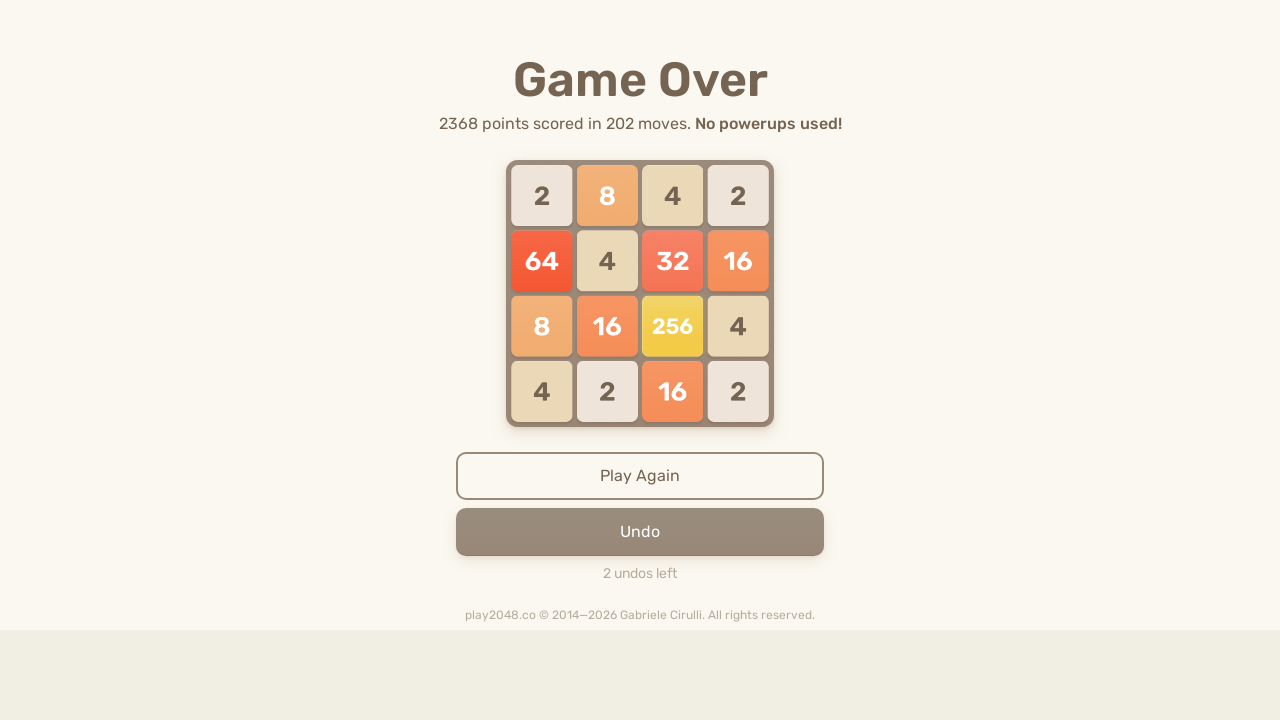

Pressed ArrowDown key on html
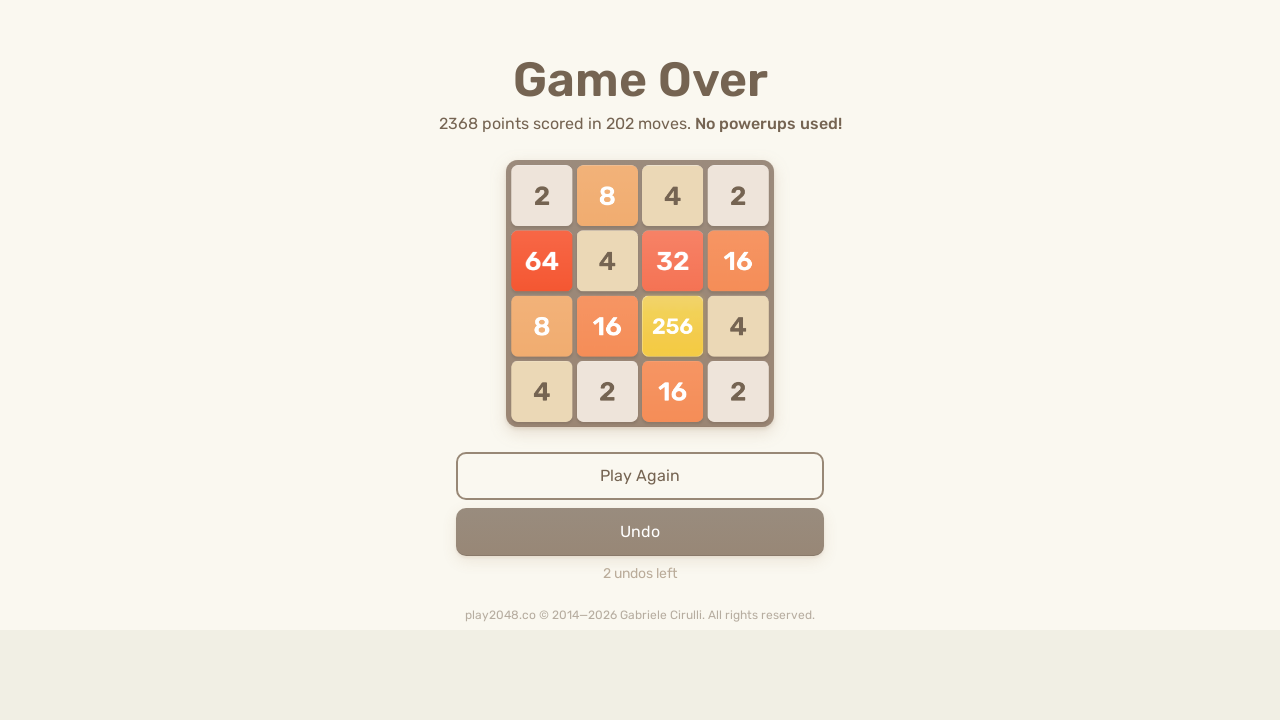

Pressed ArrowLeft key on html
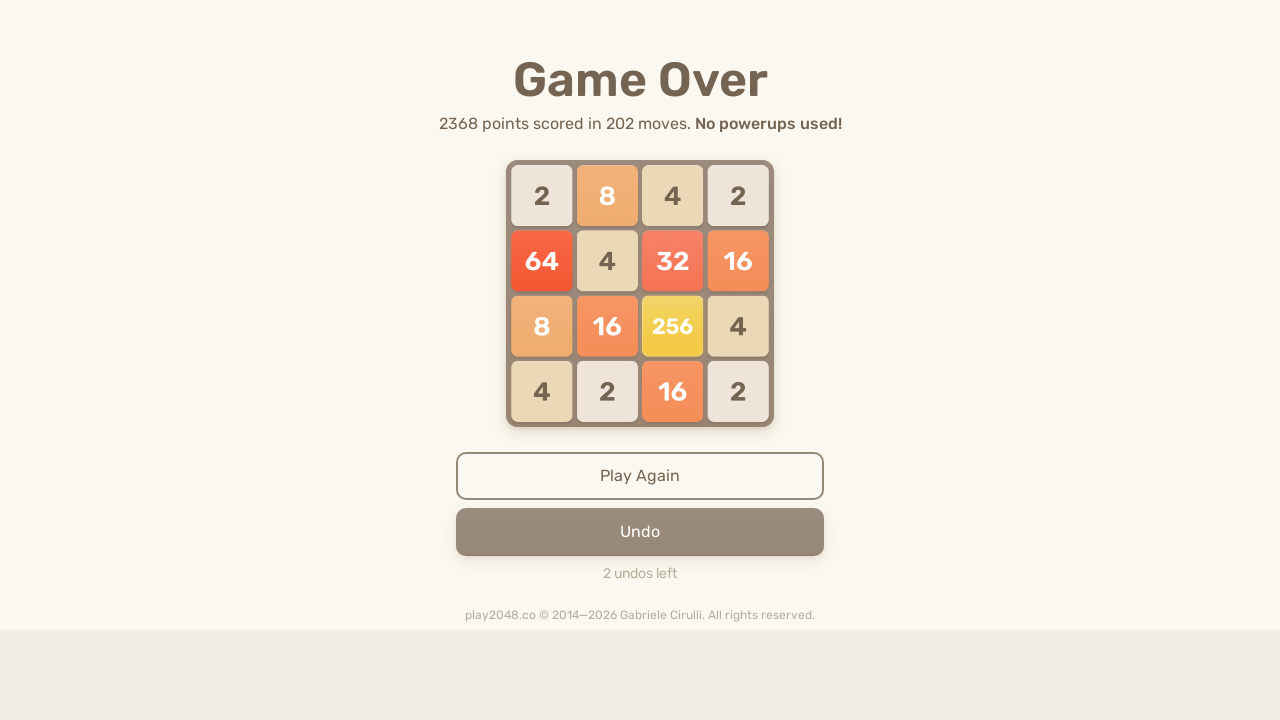

Pressed ArrowUp key on html
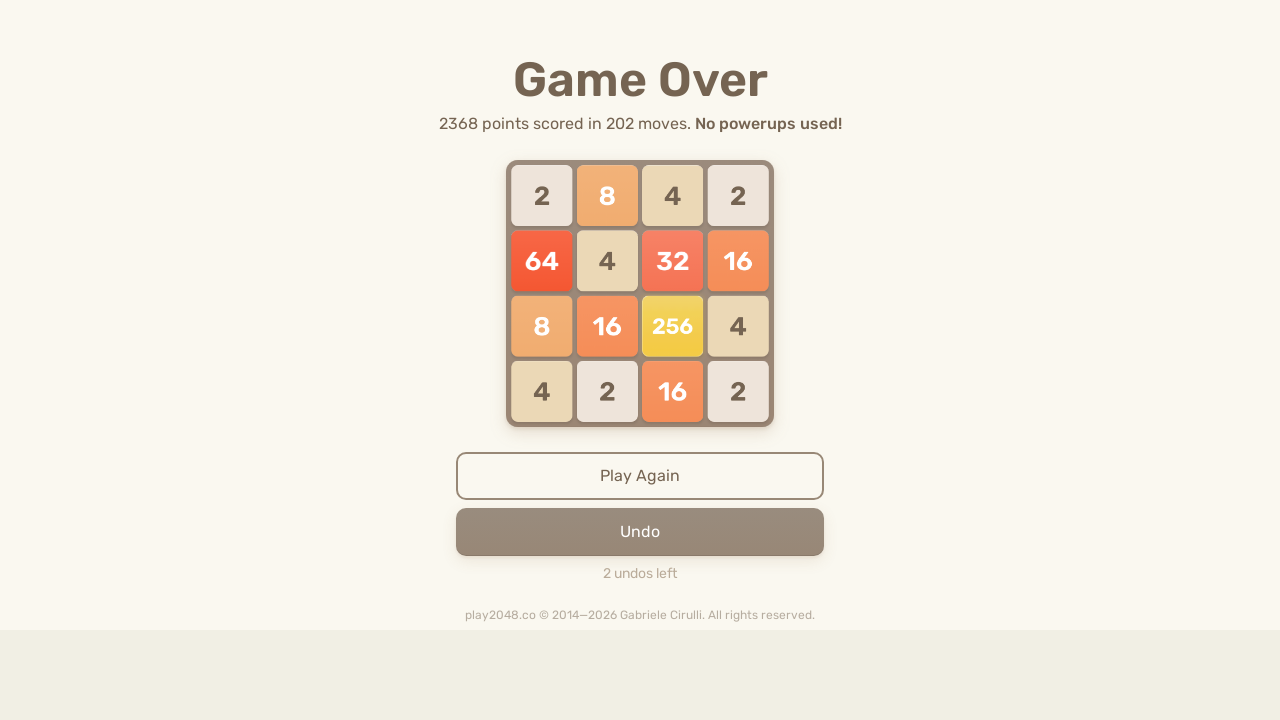

Pressed ArrowRight key on html
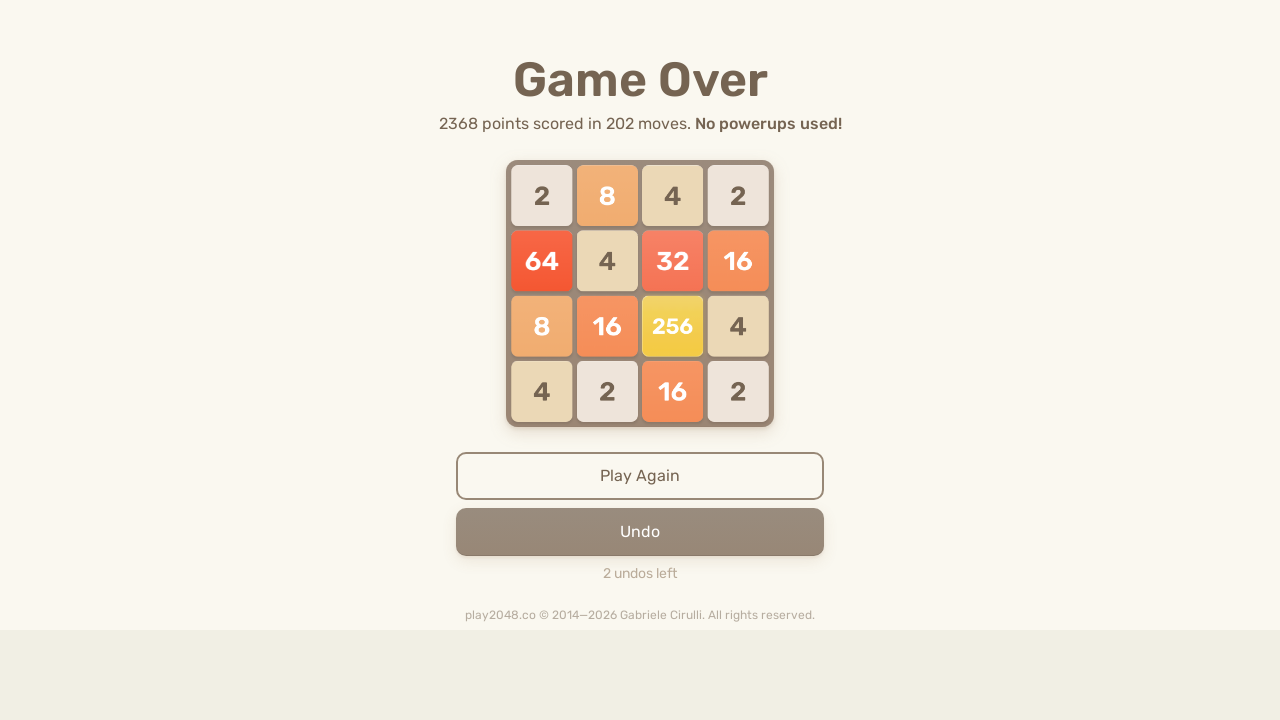

Pressed ArrowDown key on html
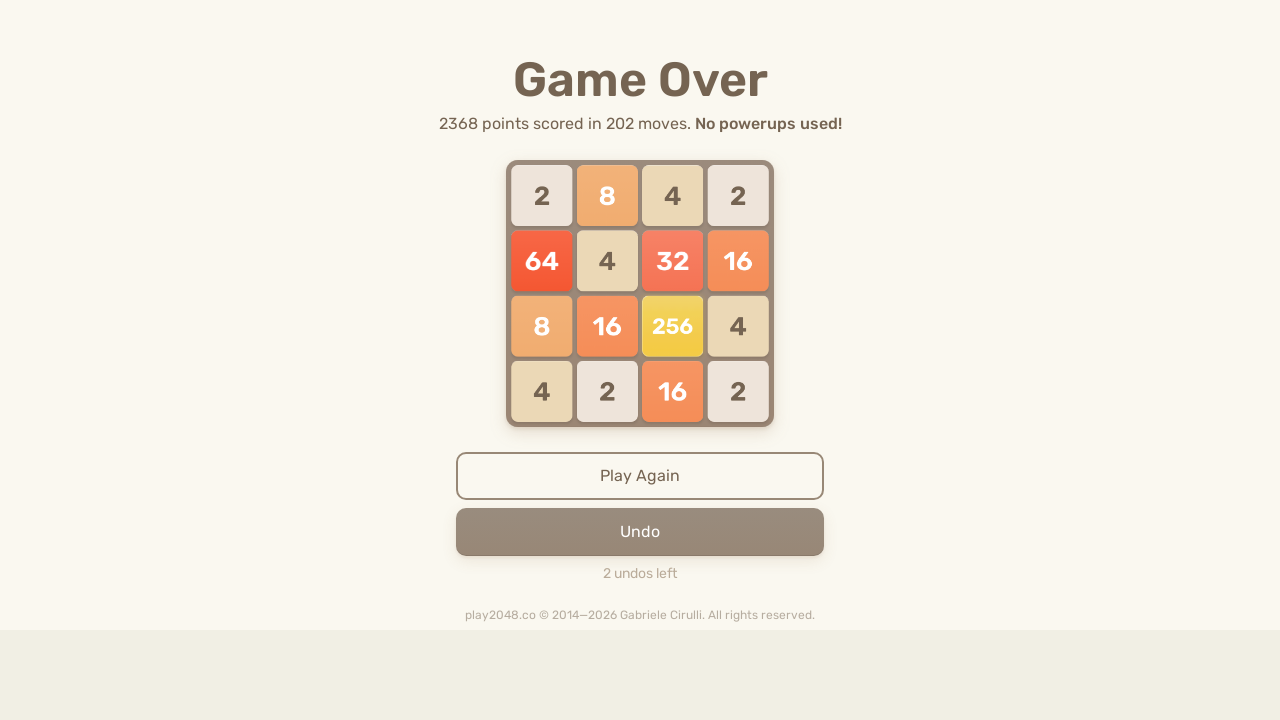

Pressed ArrowLeft key on html
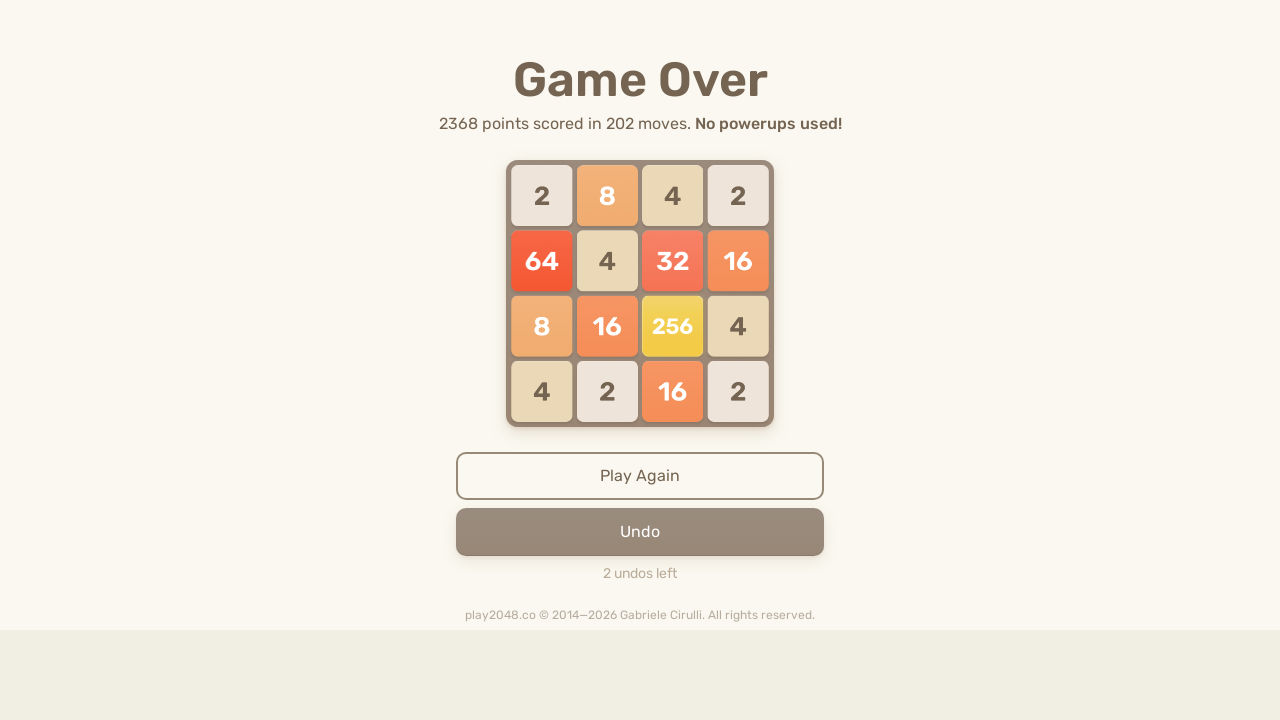

Pressed ArrowUp key on html
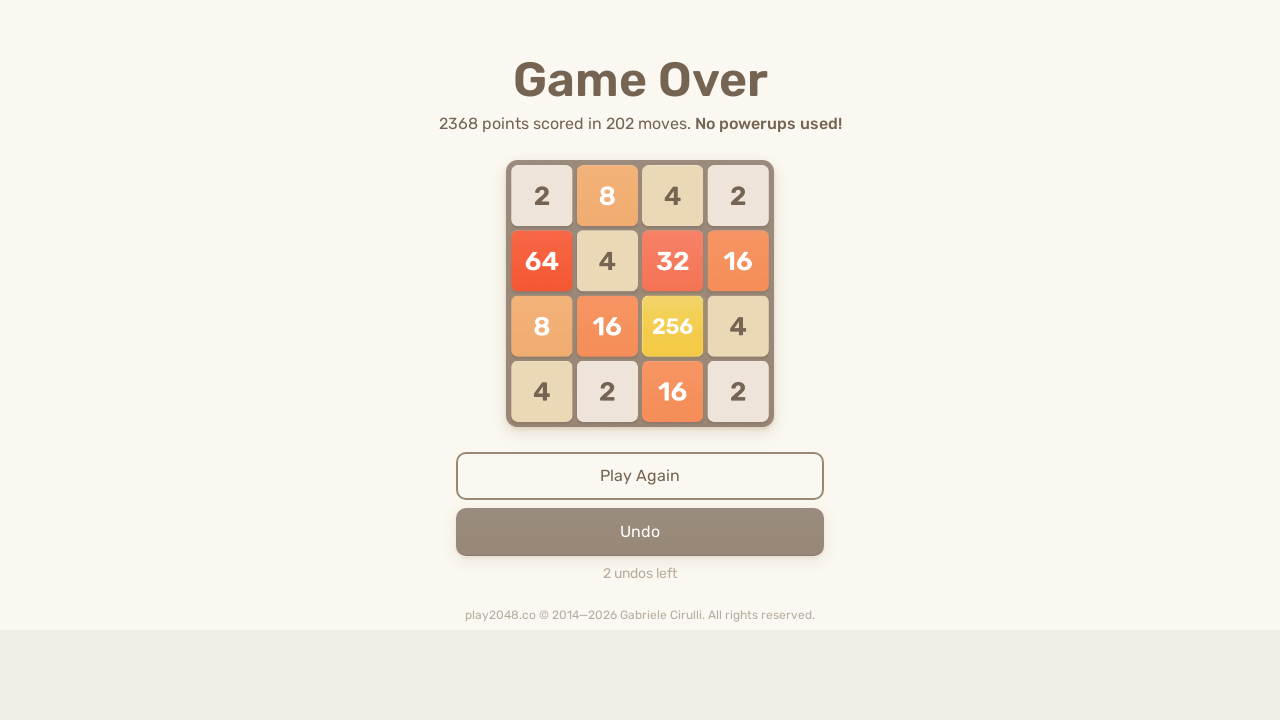

Pressed ArrowRight key on html
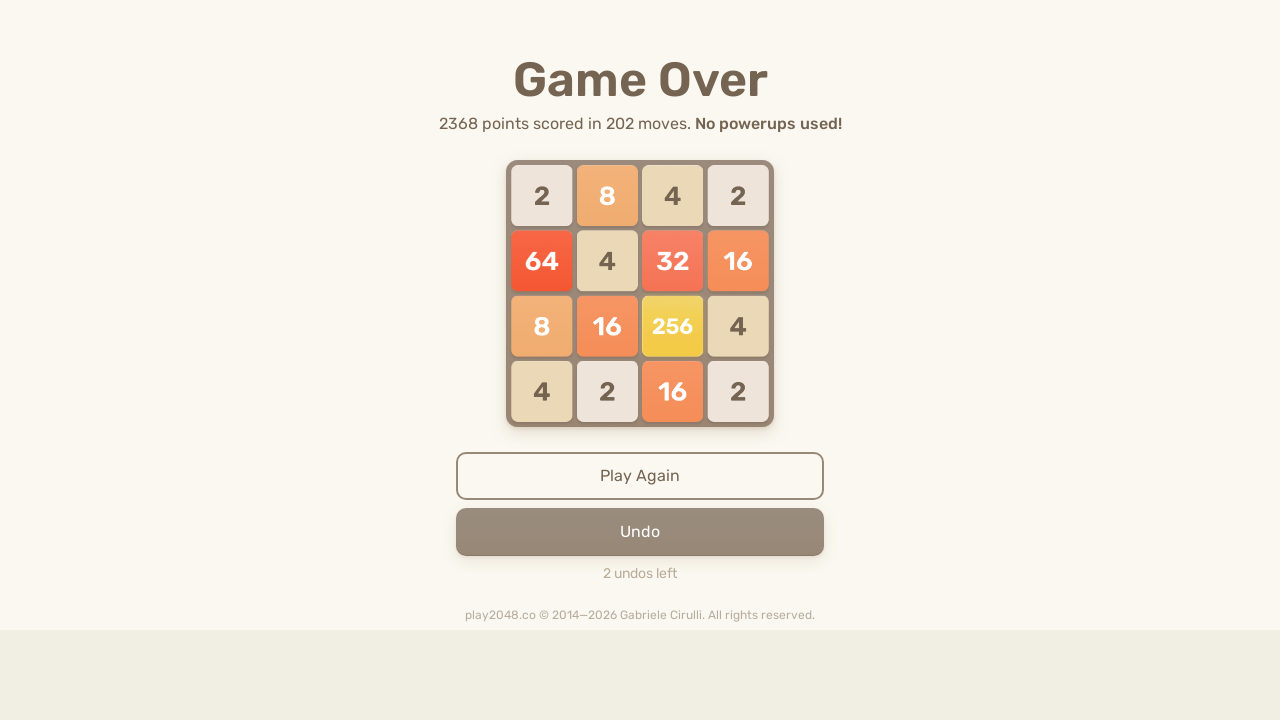

Pressed ArrowDown key on html
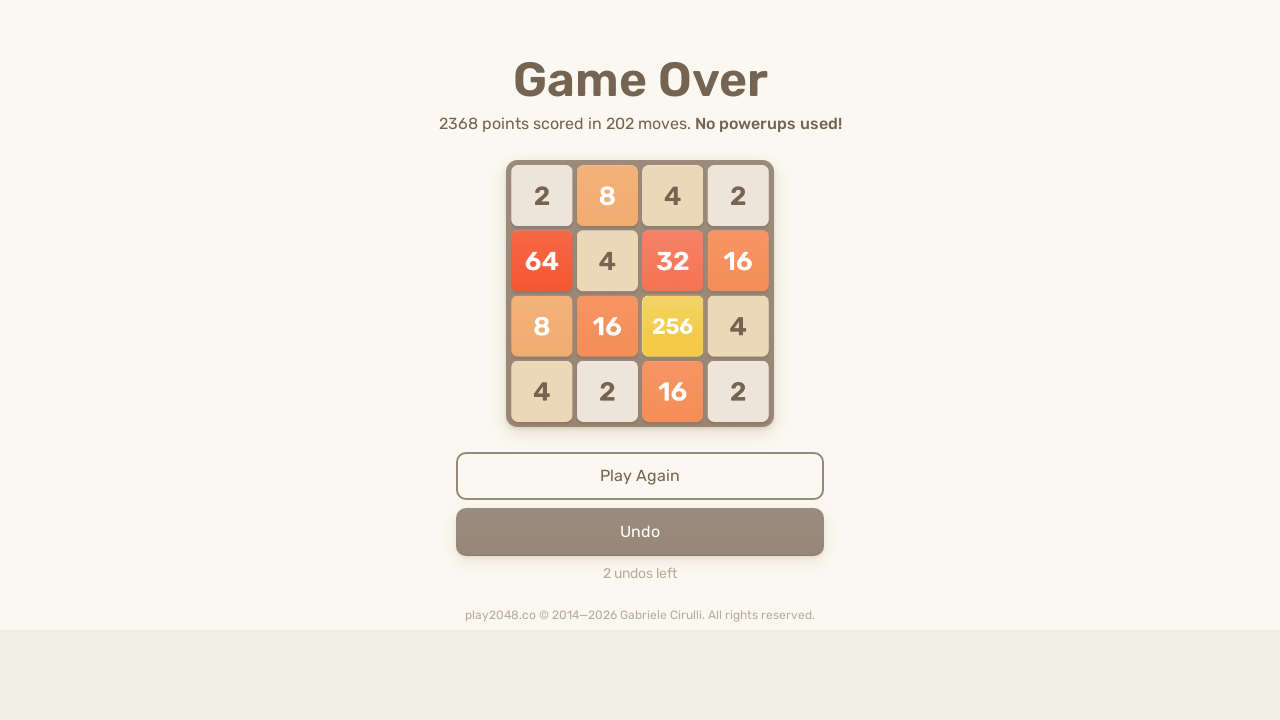

Pressed ArrowLeft key on html
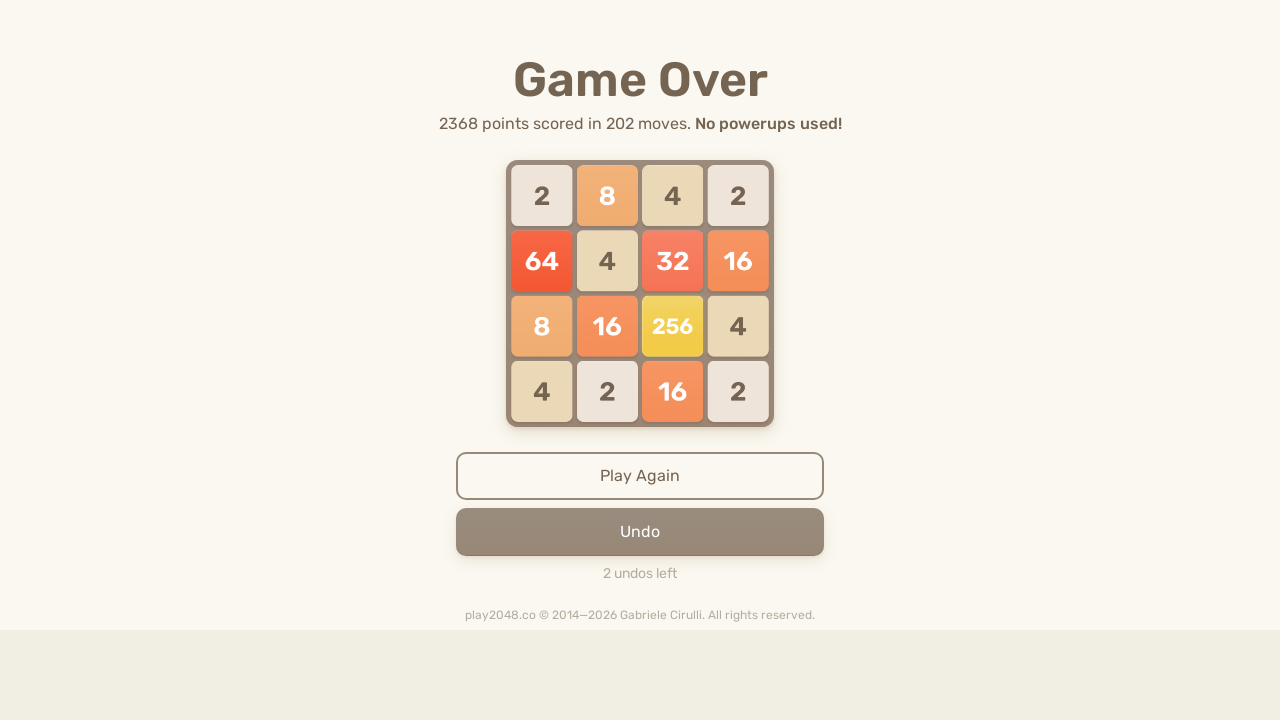

Pressed ArrowUp key on html
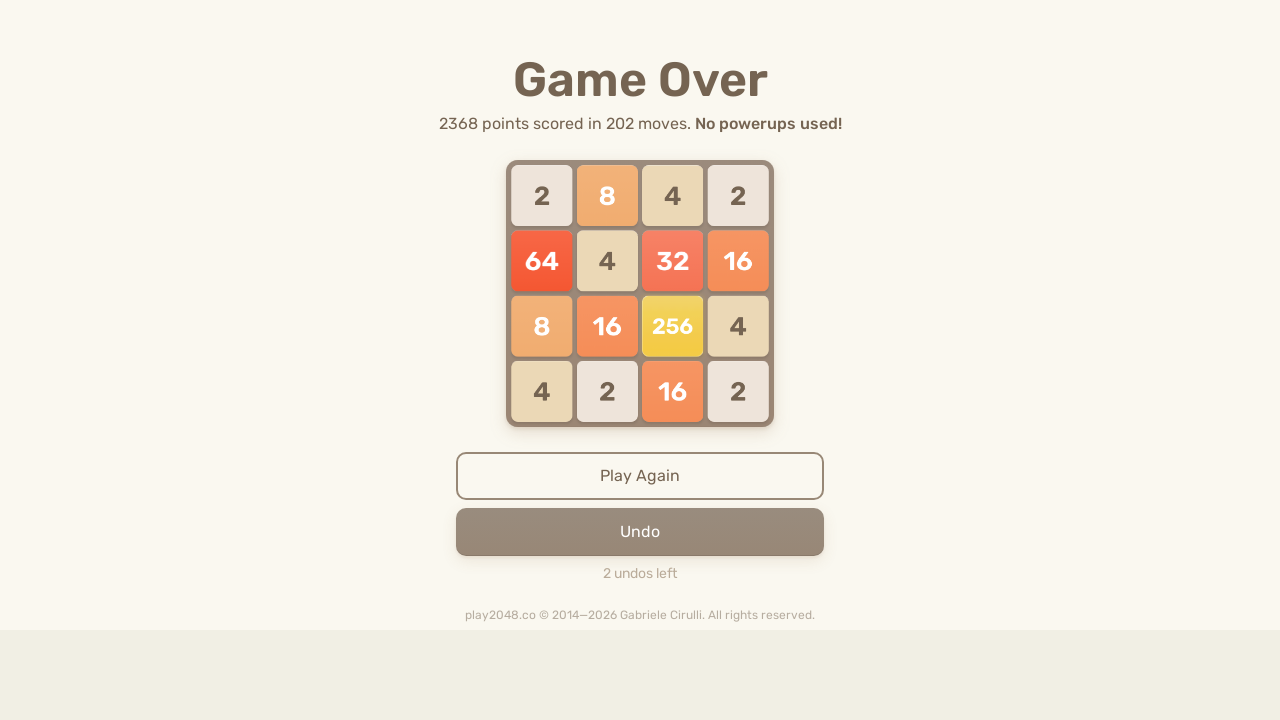

Pressed ArrowRight key on html
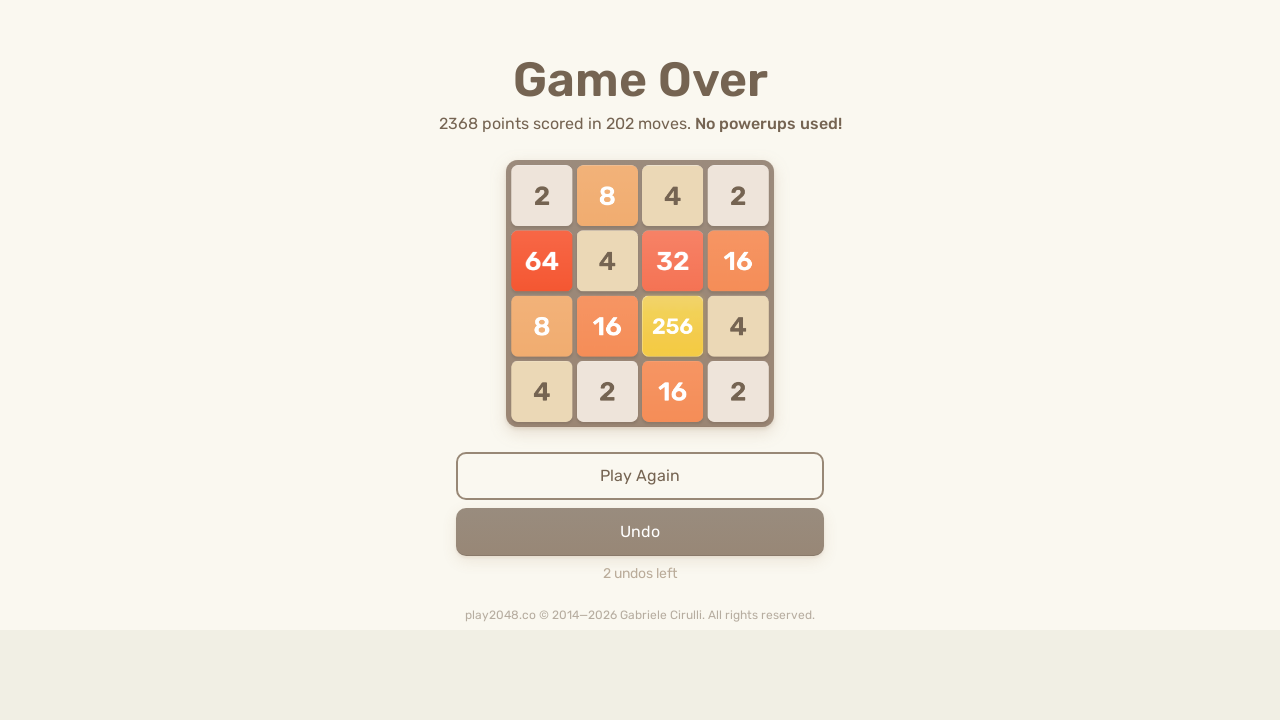

Pressed ArrowDown key on html
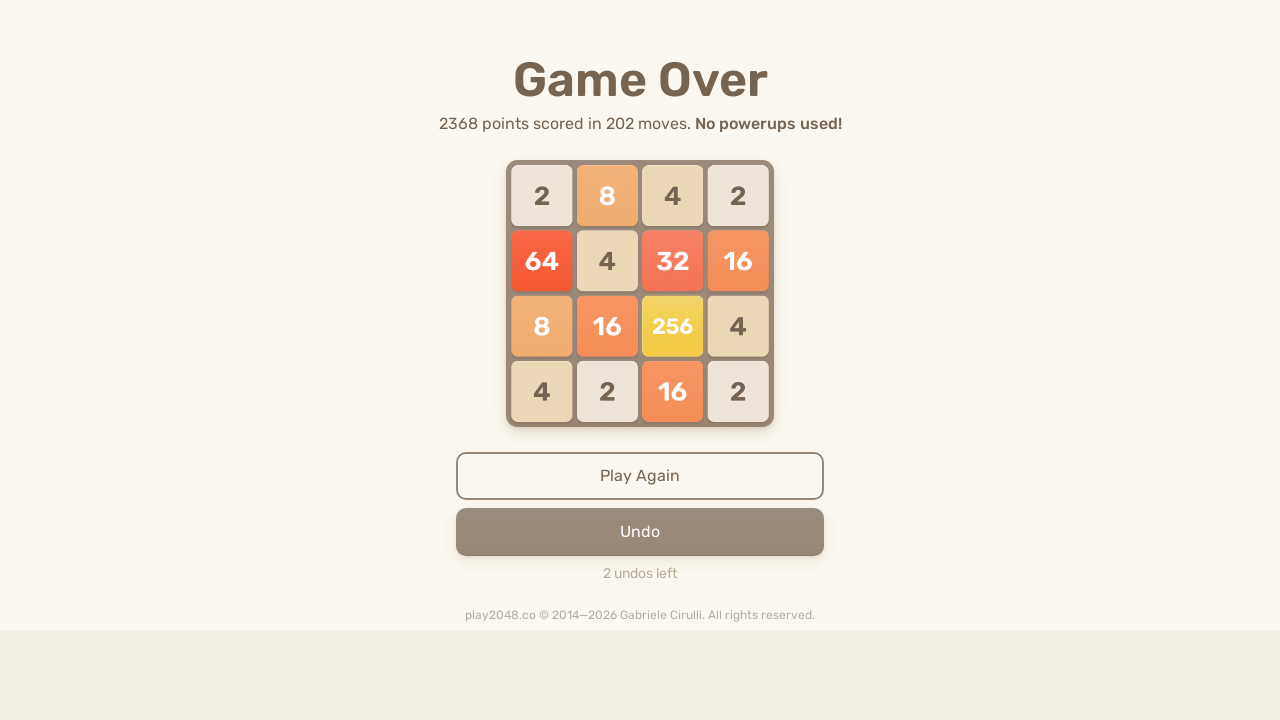

Pressed ArrowLeft key on html
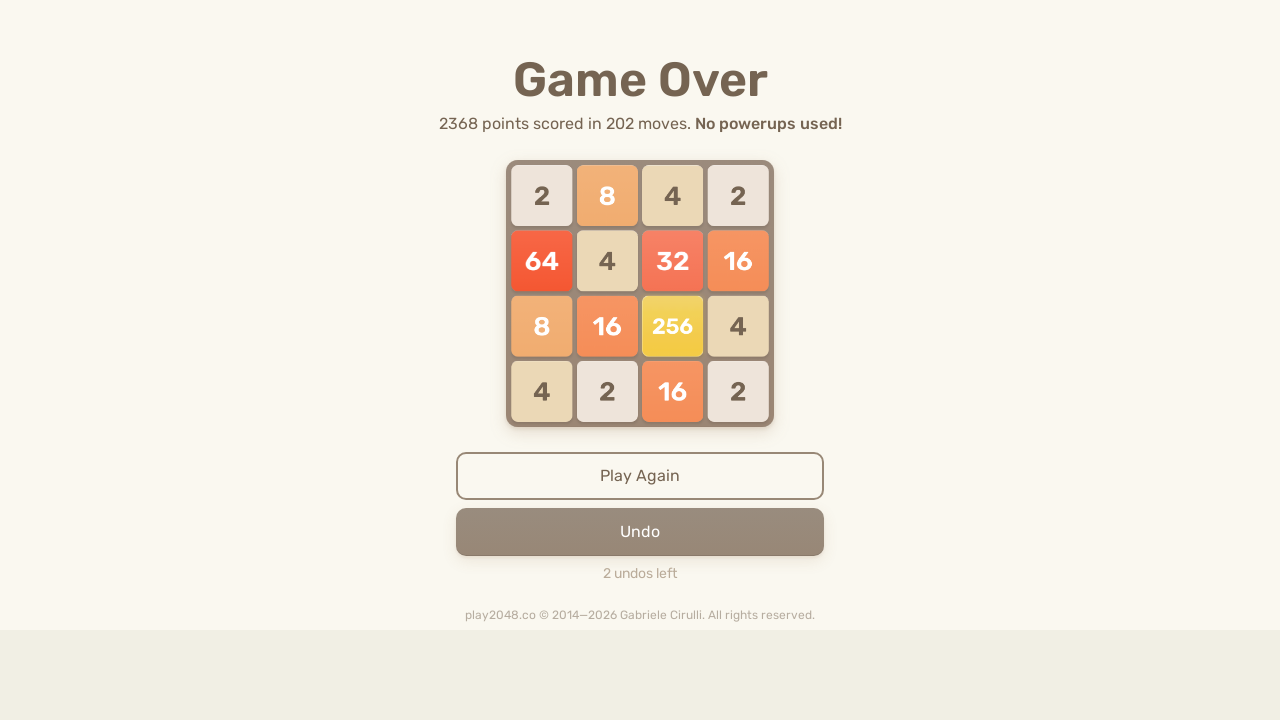

Pressed ArrowUp key on html
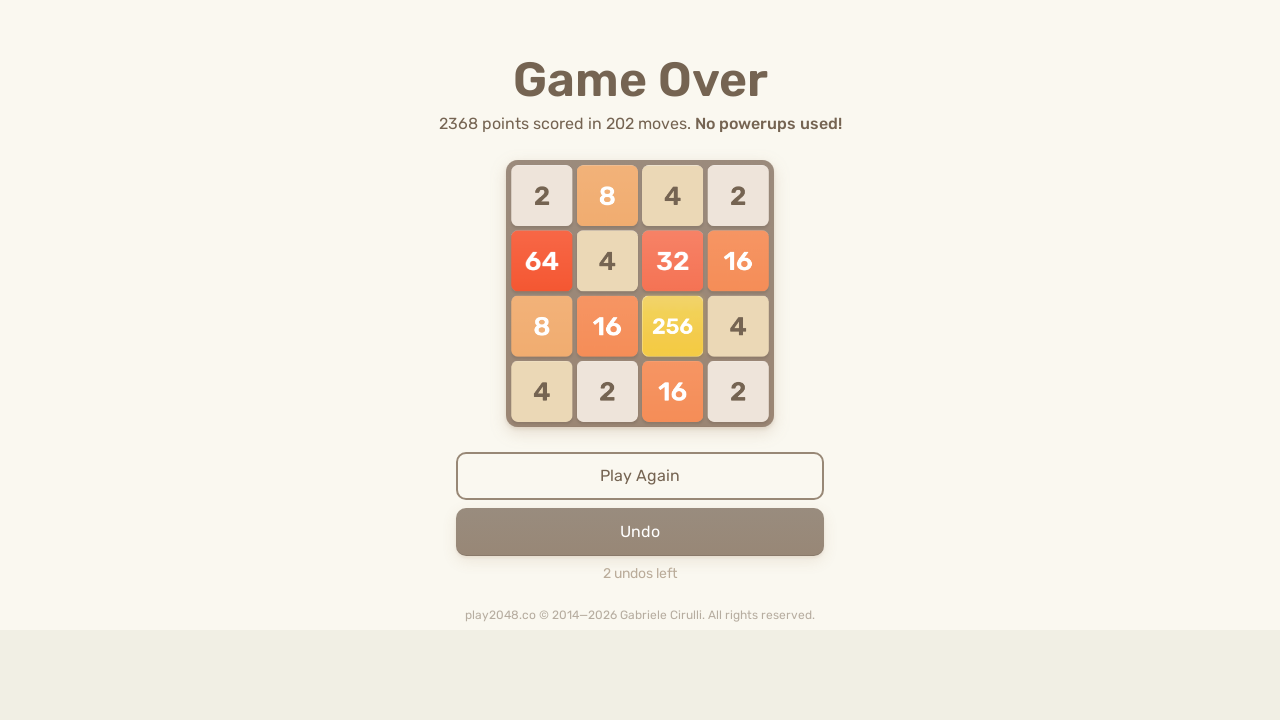

Pressed ArrowRight key on html
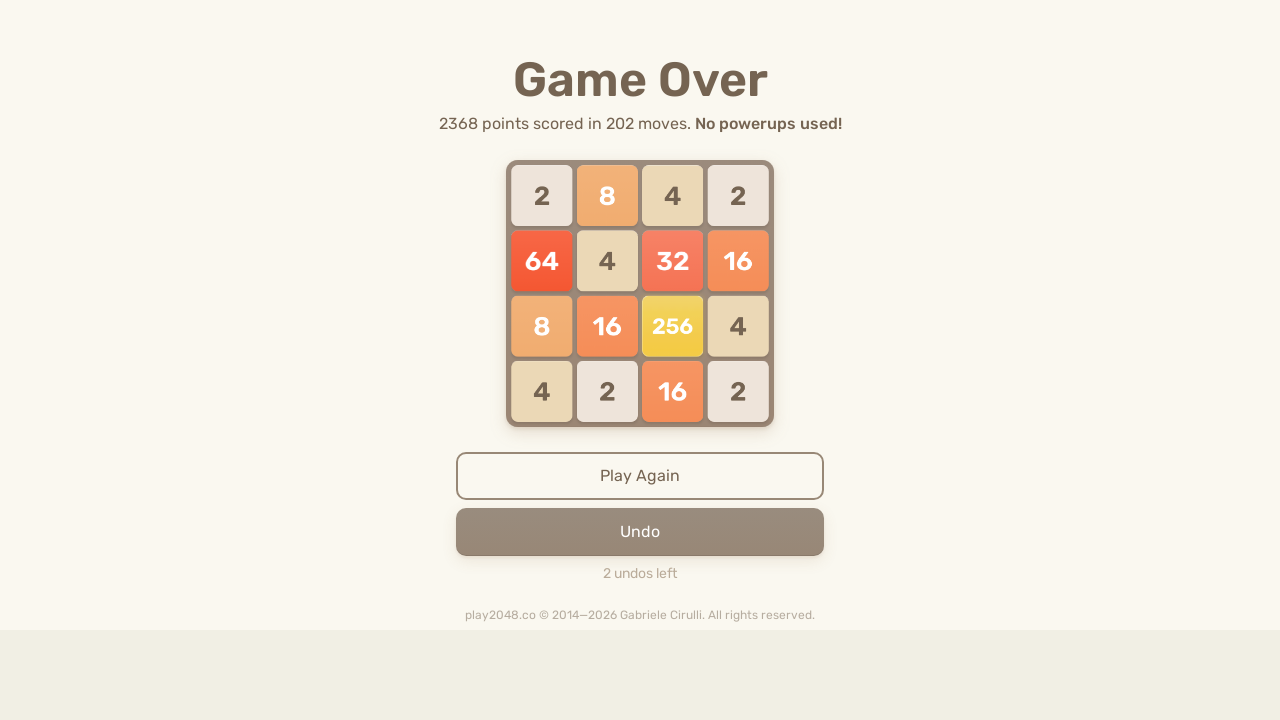

Pressed ArrowDown key on html
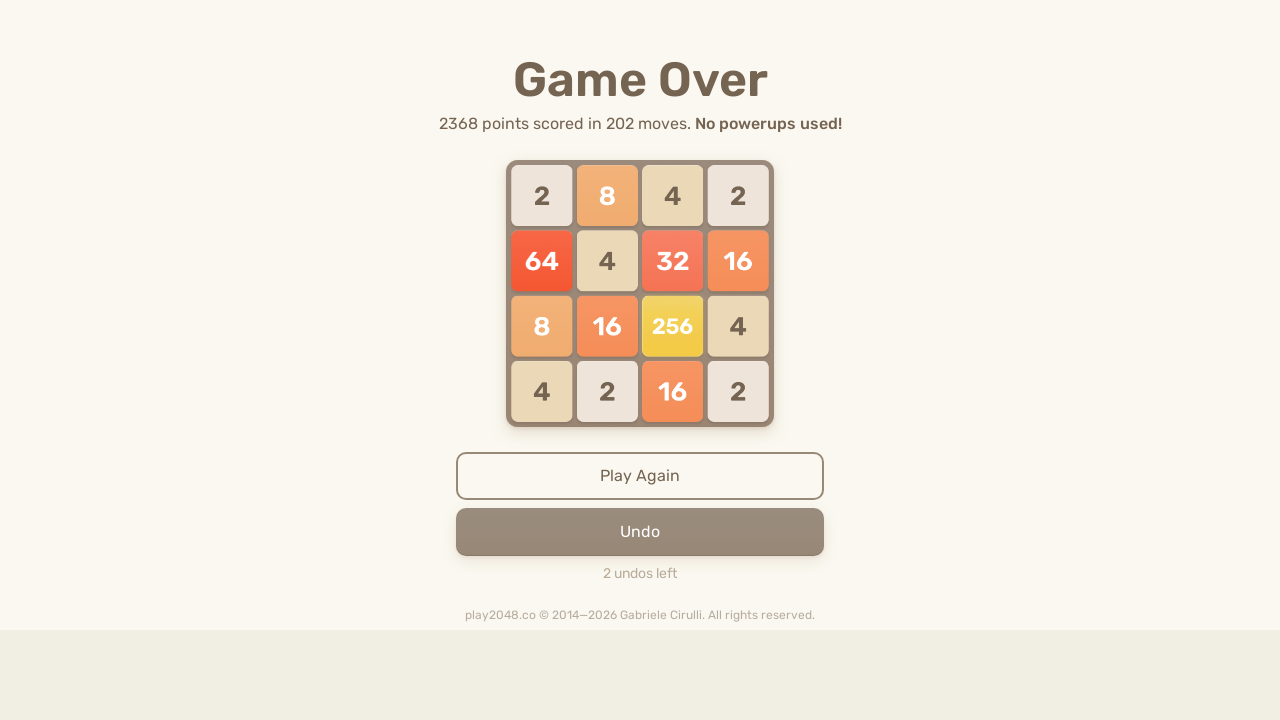

Pressed ArrowLeft key on html
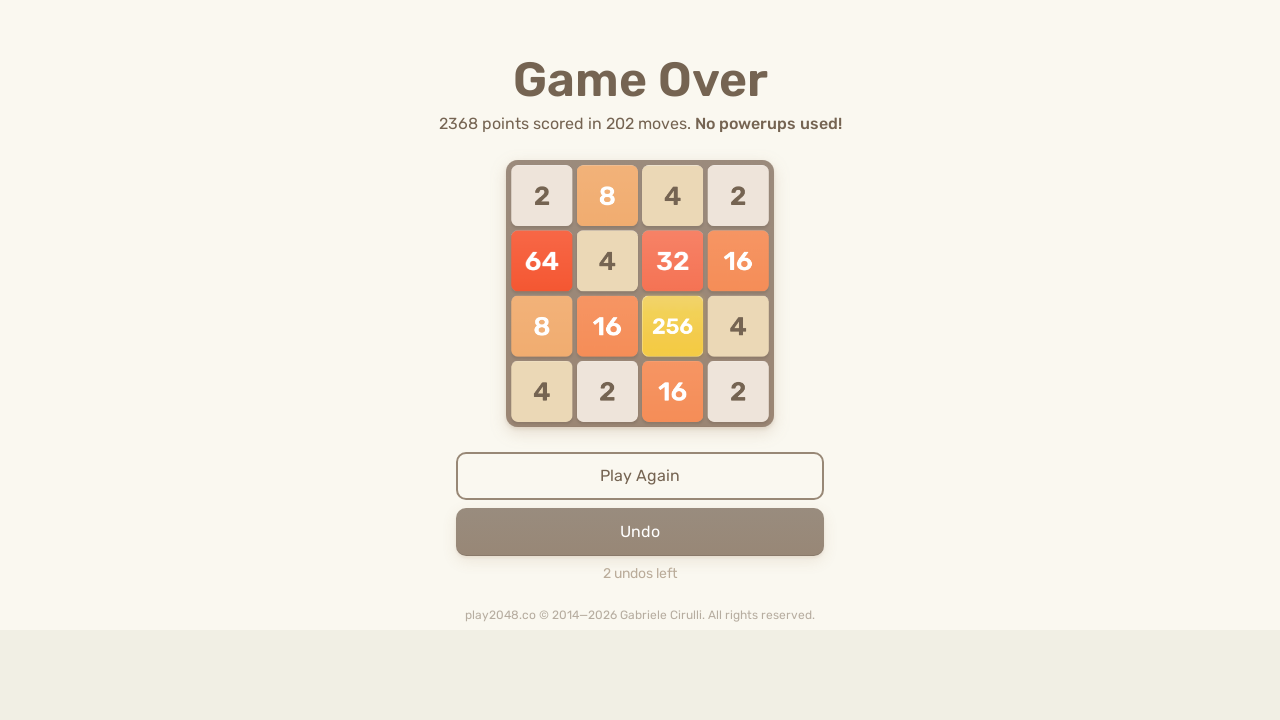

Pressed ArrowUp key on html
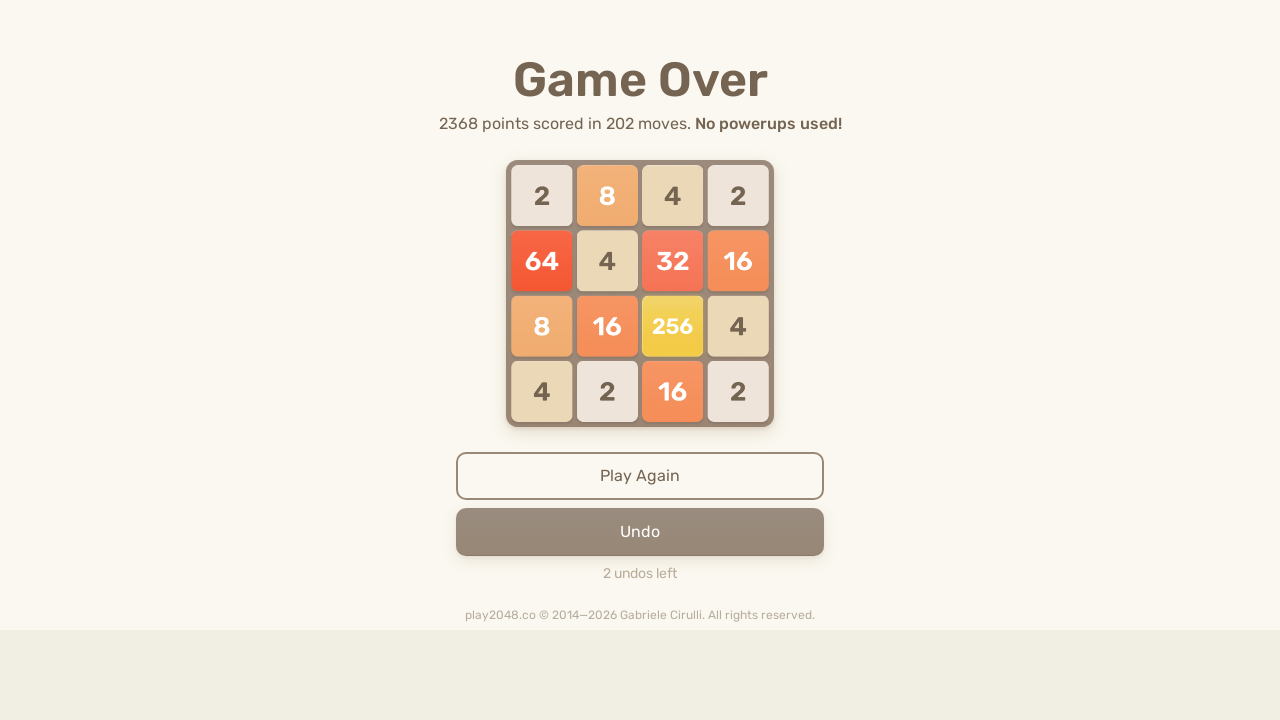

Pressed ArrowRight key on html
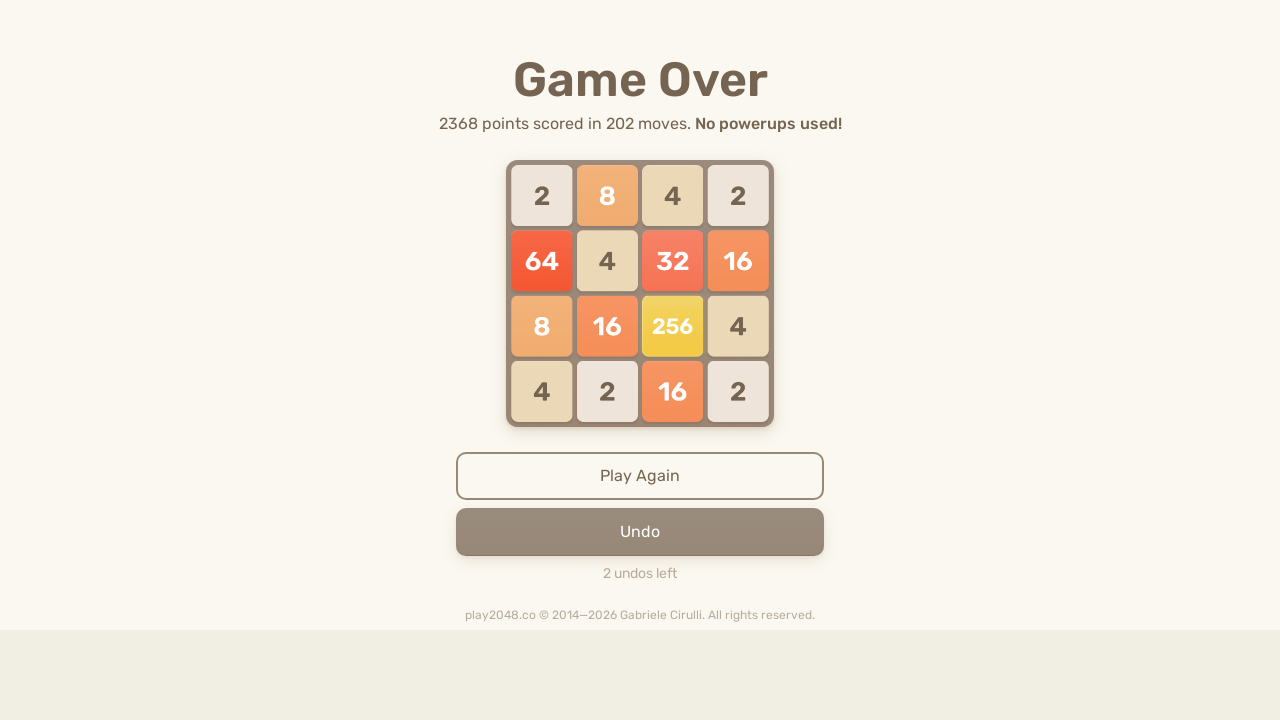

Pressed ArrowDown key on html
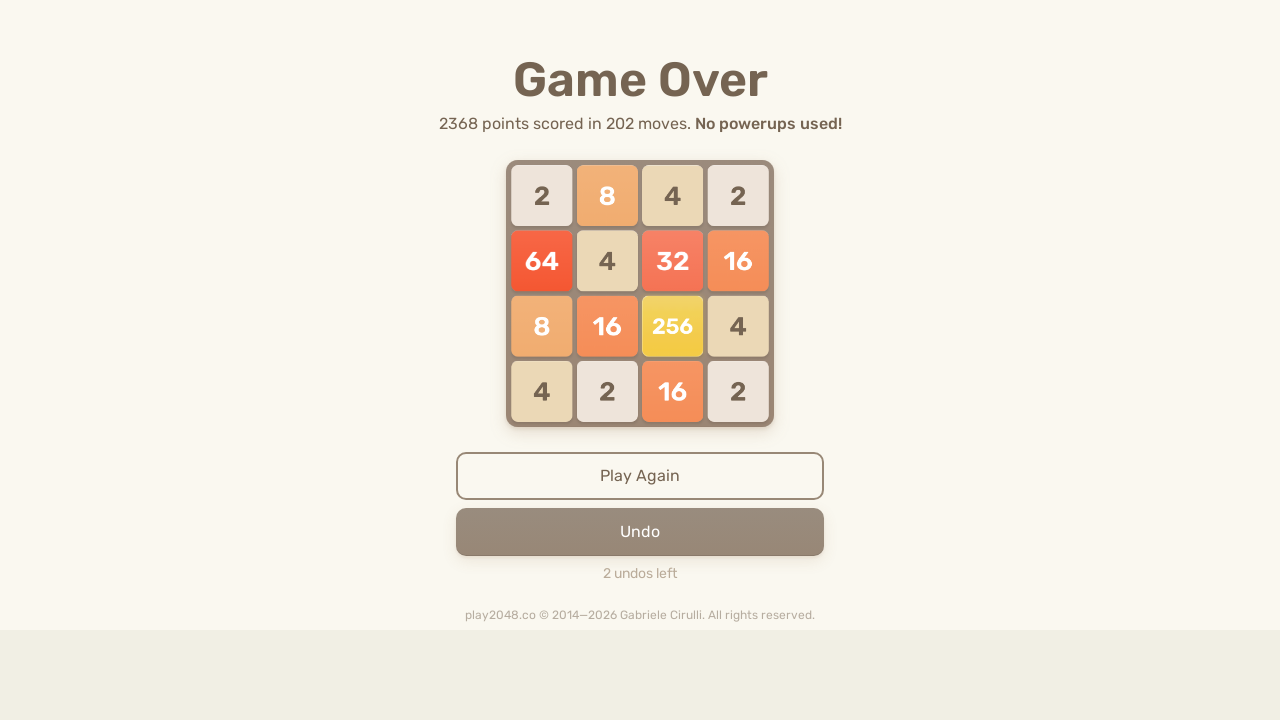

Pressed ArrowLeft key on html
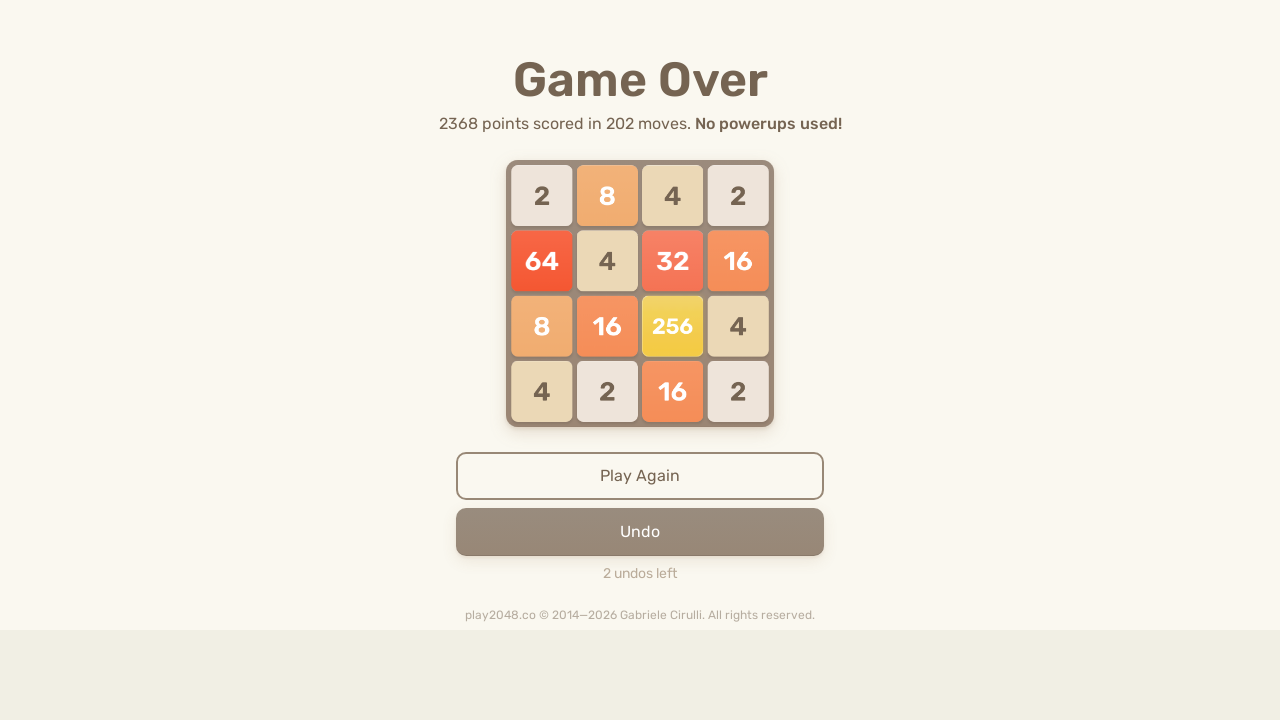

Pressed ArrowUp key on html
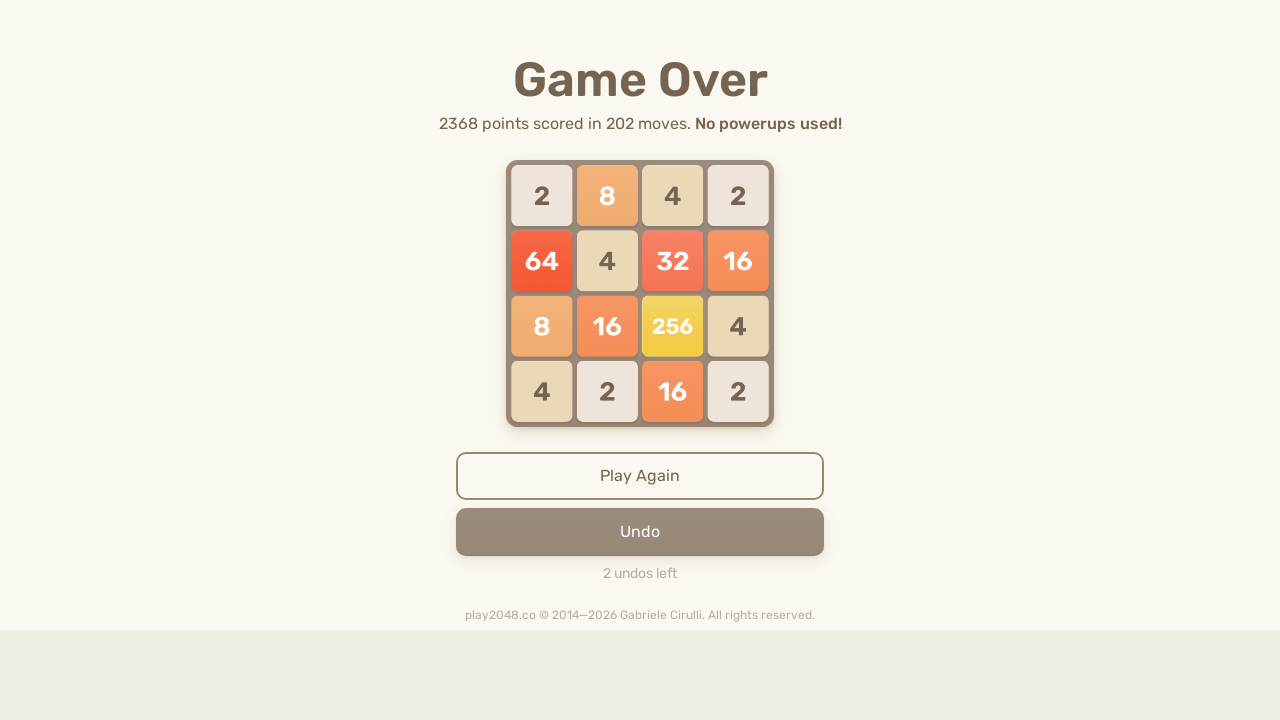

Pressed ArrowRight key on html
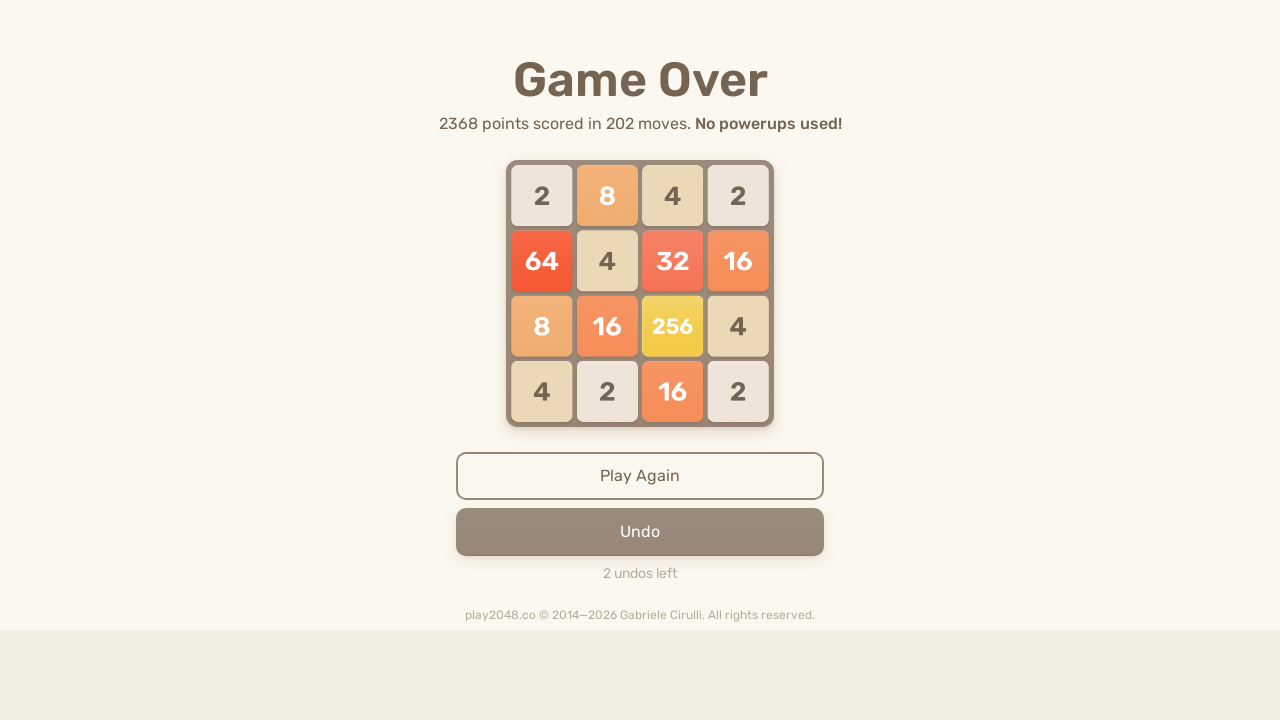

Pressed ArrowDown key on html
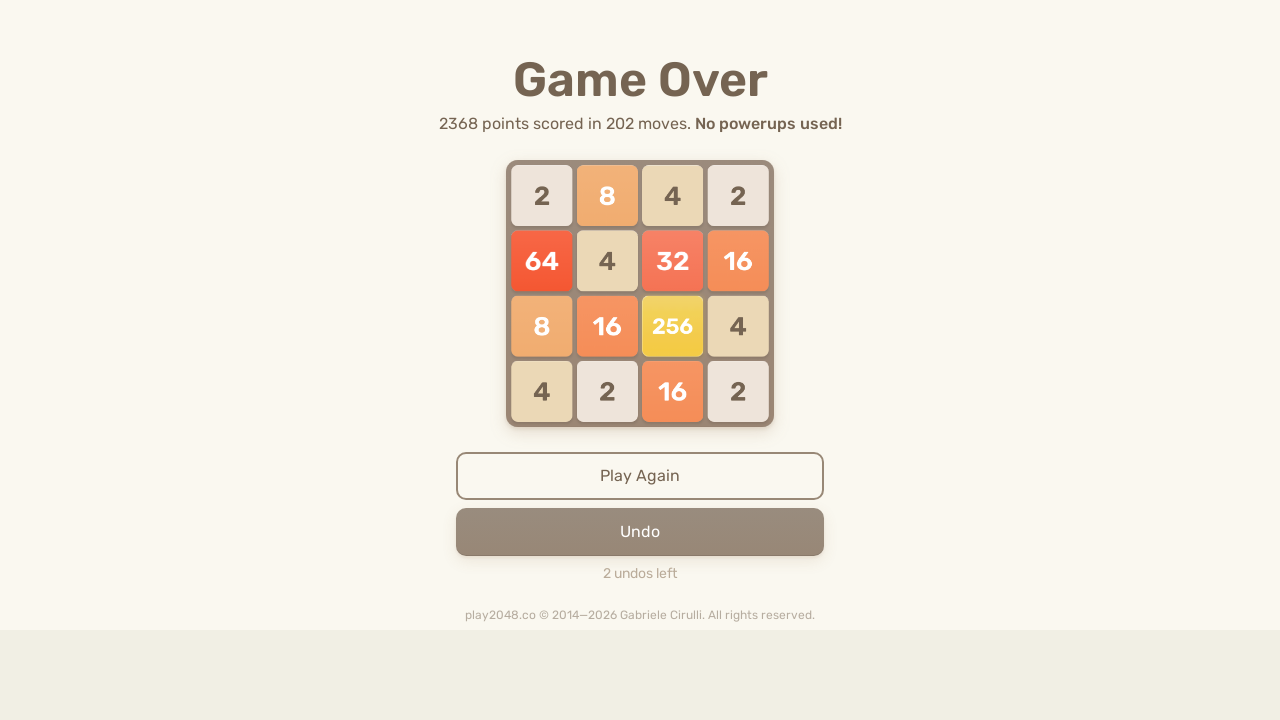

Pressed ArrowLeft key on html
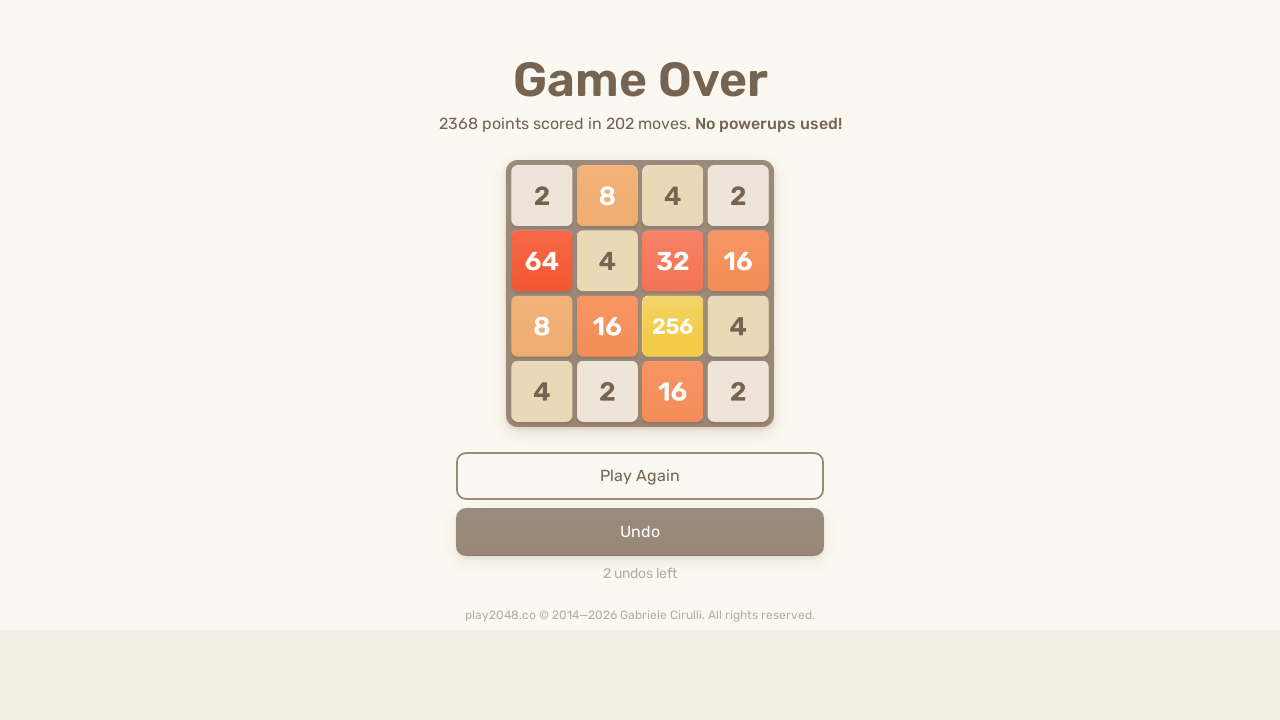

Pressed ArrowUp key on html
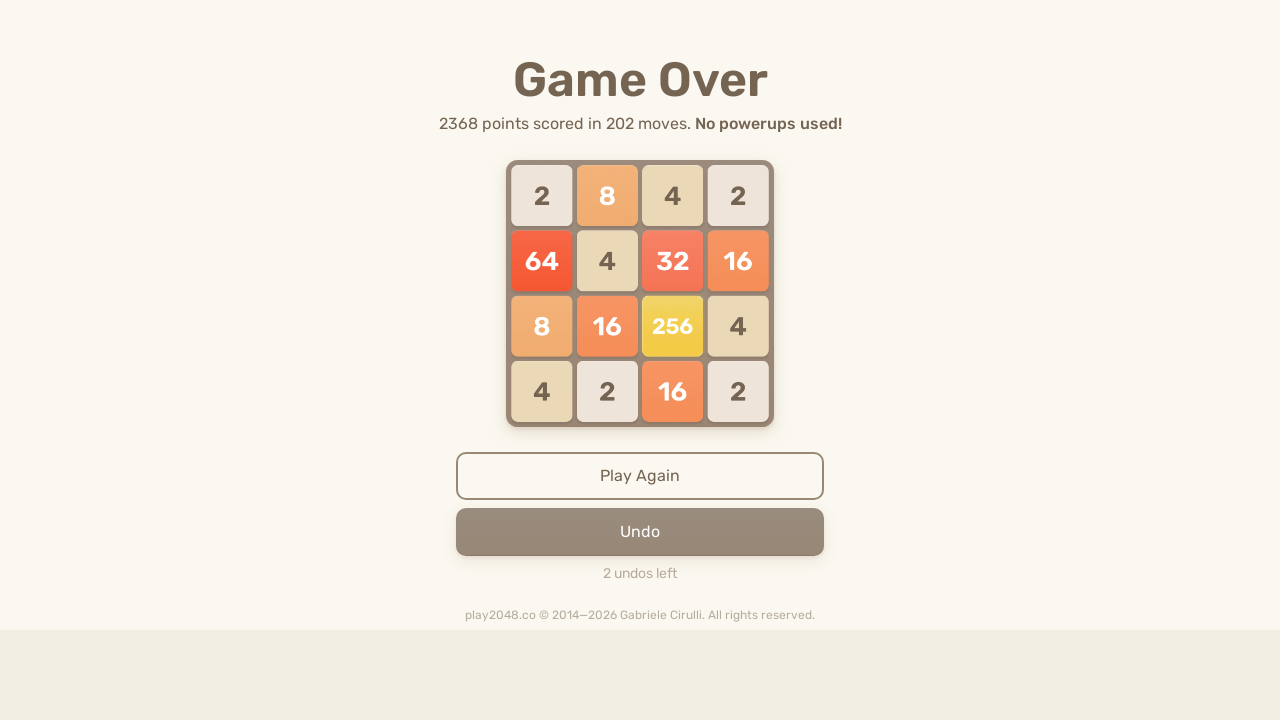

Pressed ArrowRight key on html
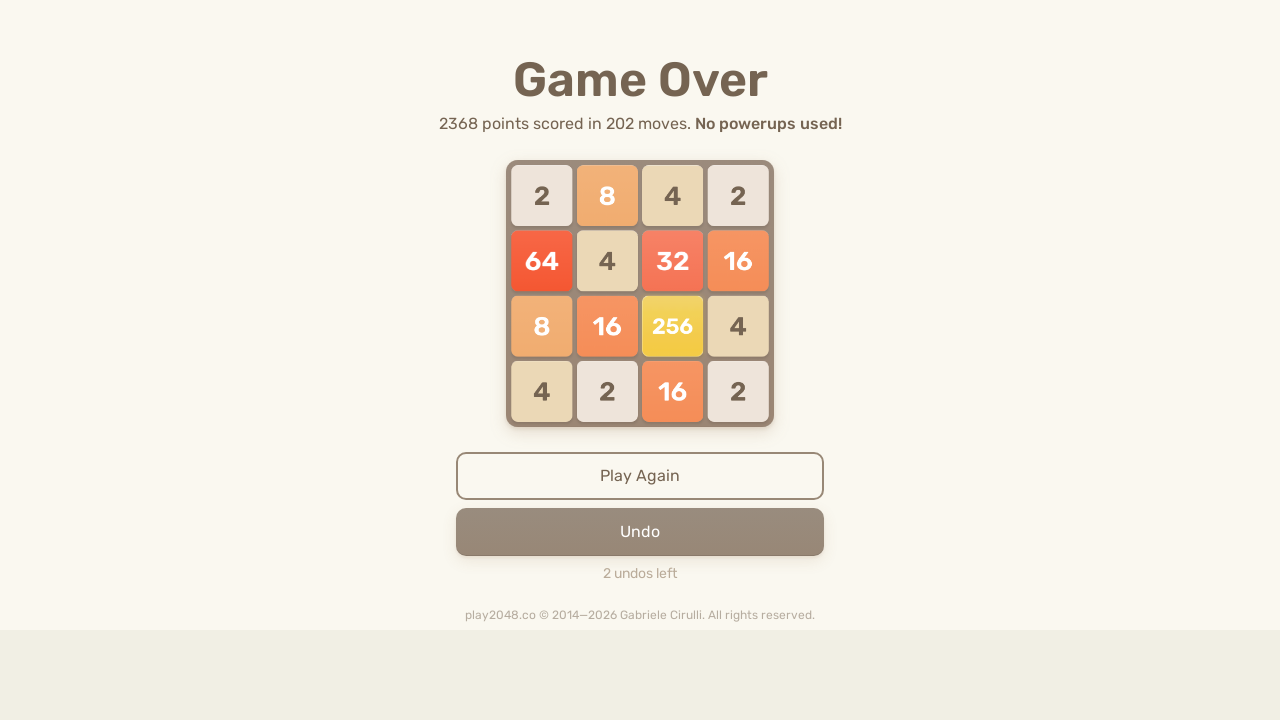

Pressed ArrowDown key on html
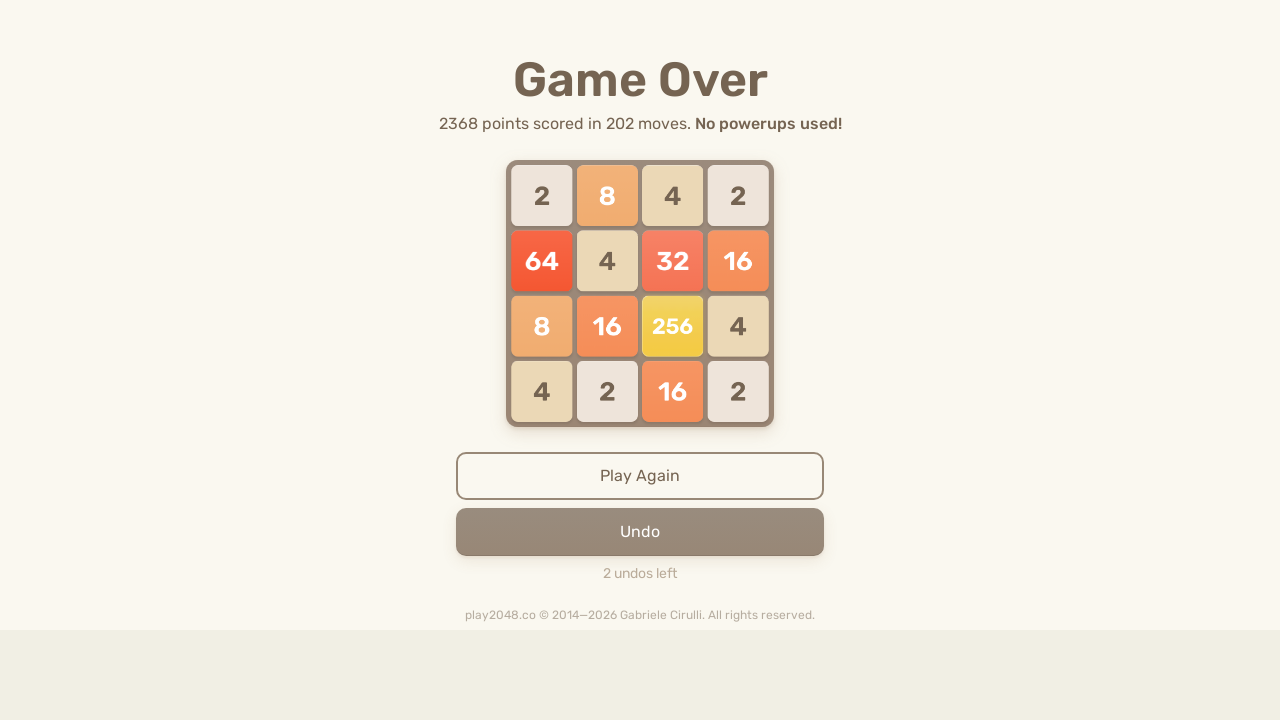

Pressed ArrowLeft key on html
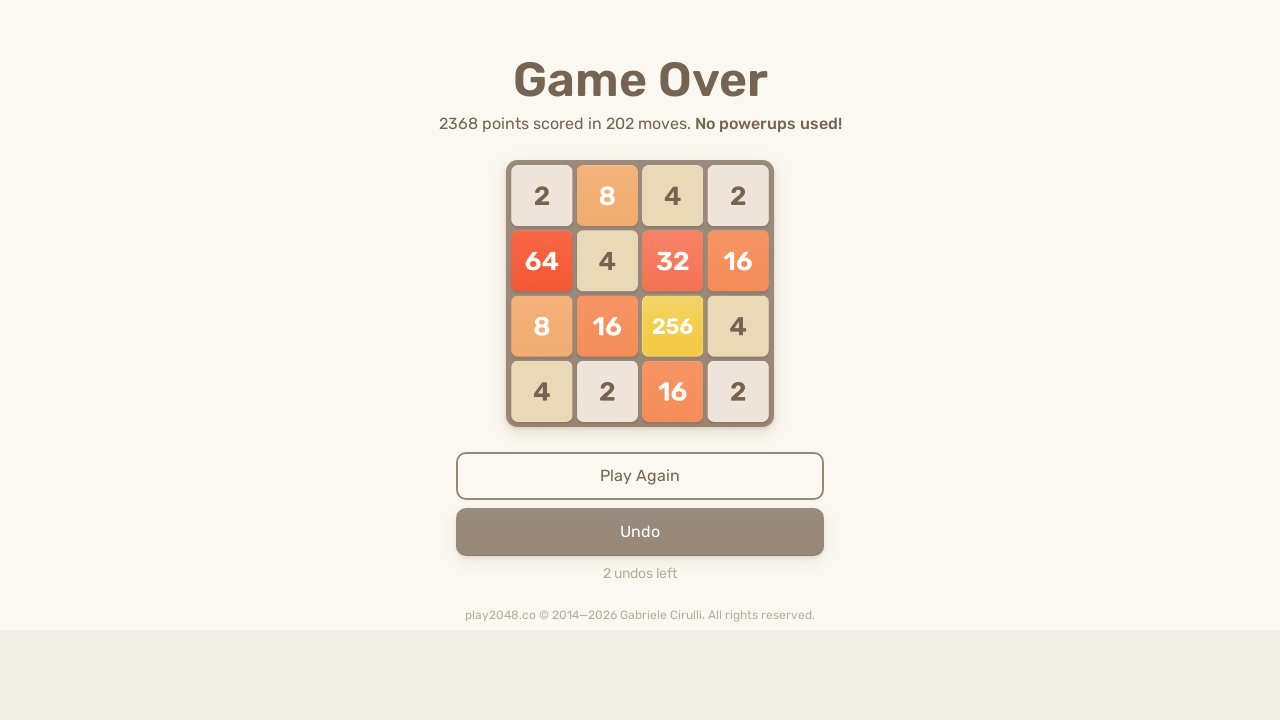

Pressed ArrowUp key on html
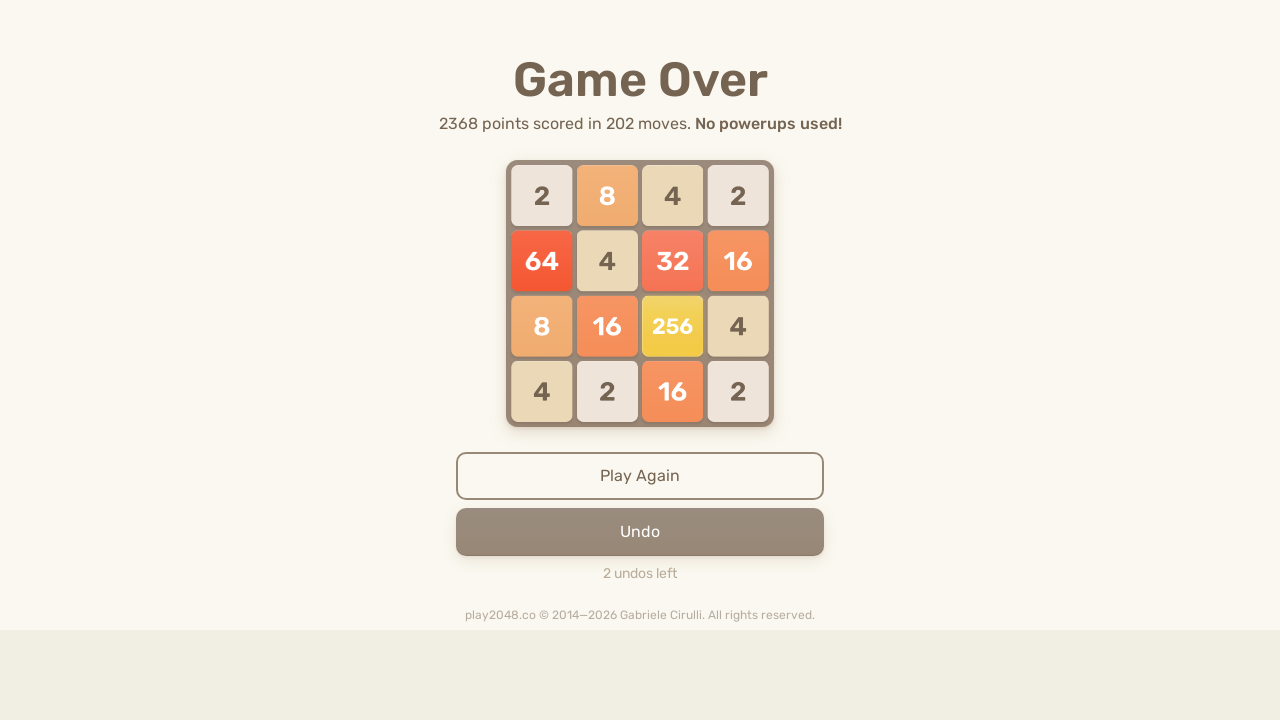

Pressed ArrowRight key on html
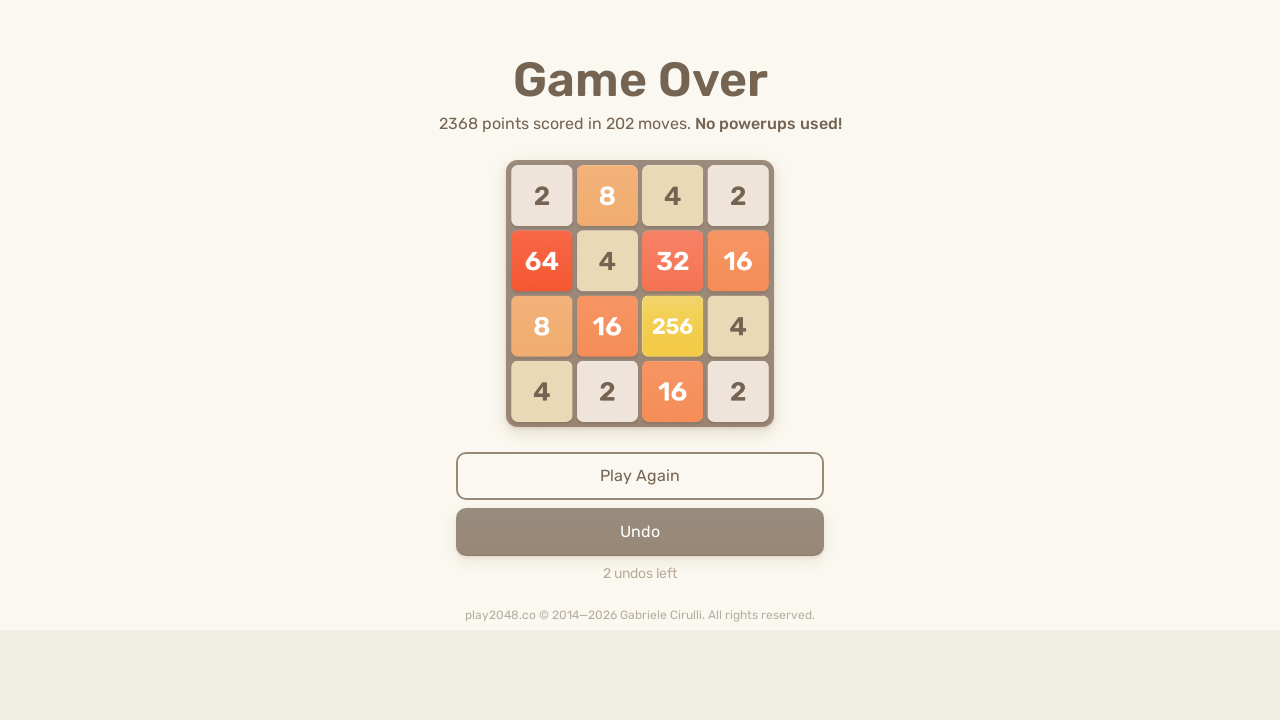

Pressed ArrowDown key on html
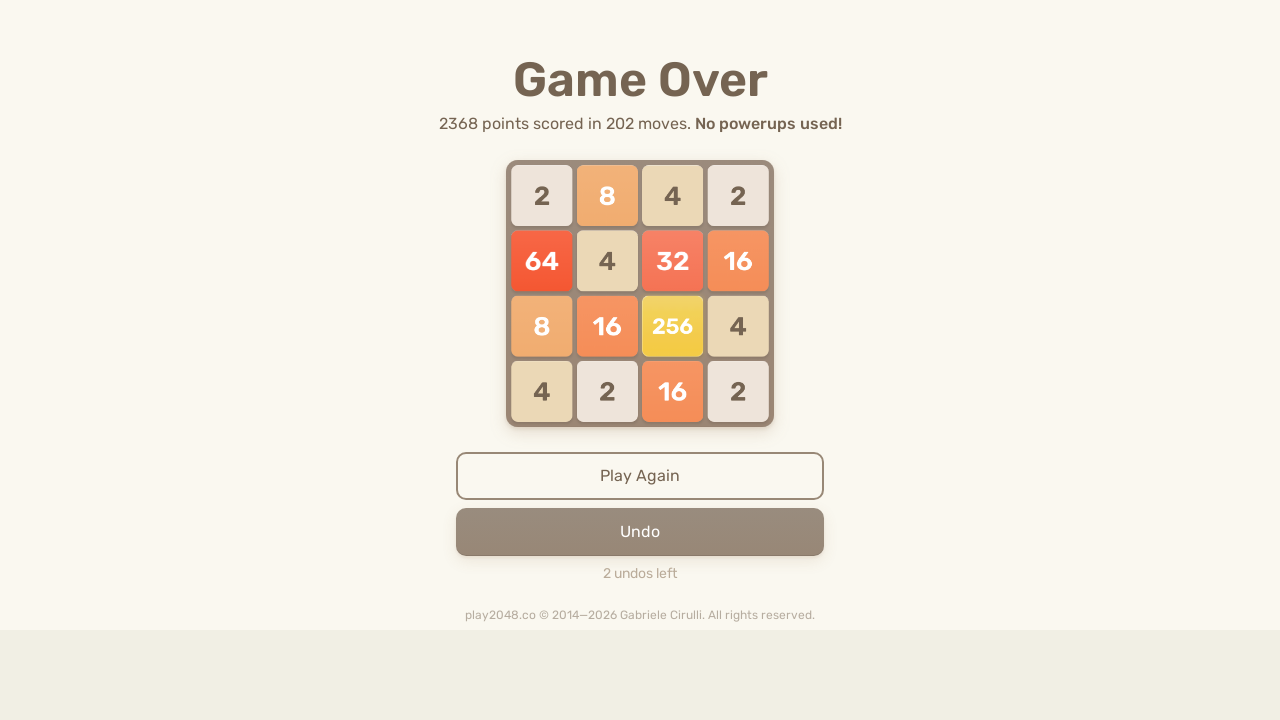

Pressed ArrowLeft key on html
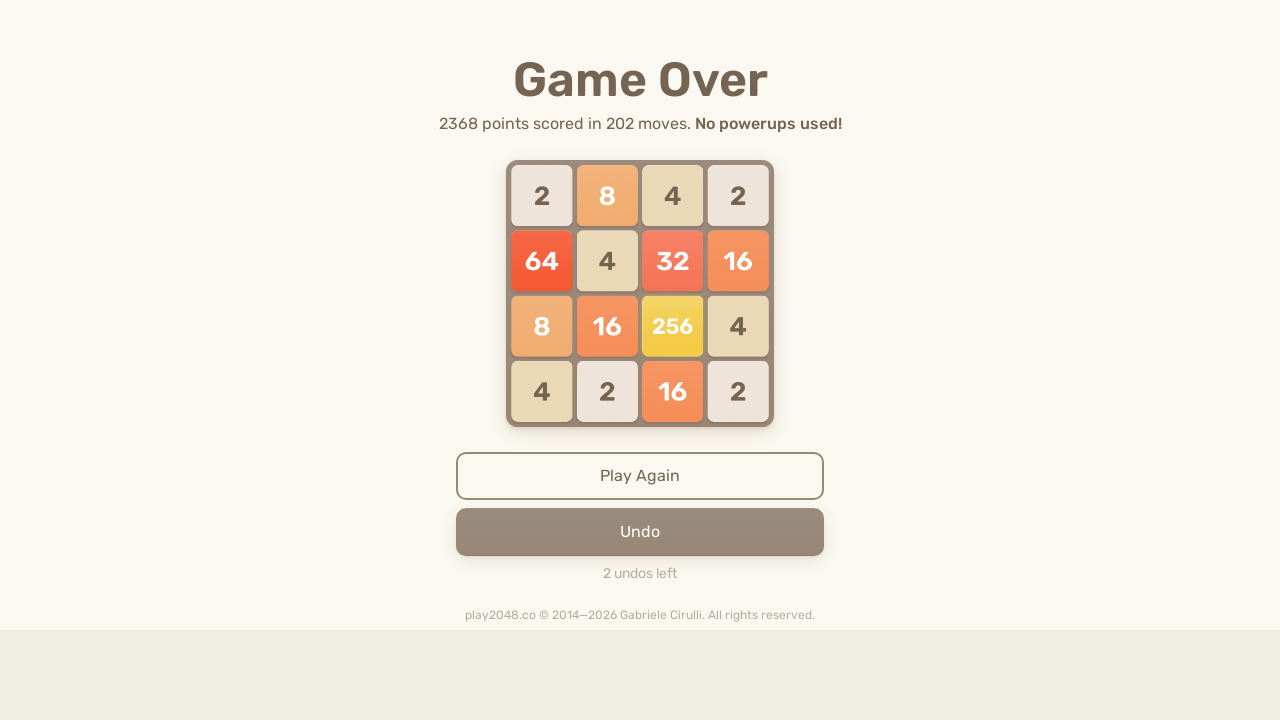

Pressed ArrowUp key on html
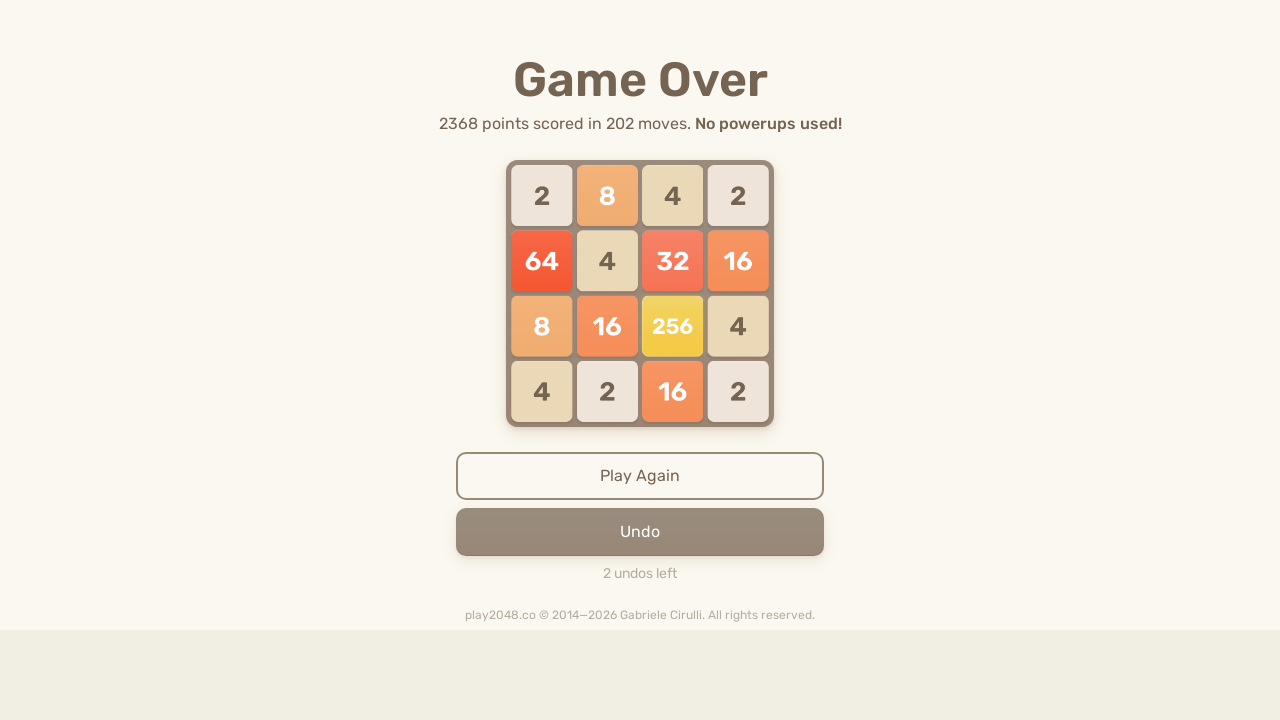

Pressed ArrowRight key on html
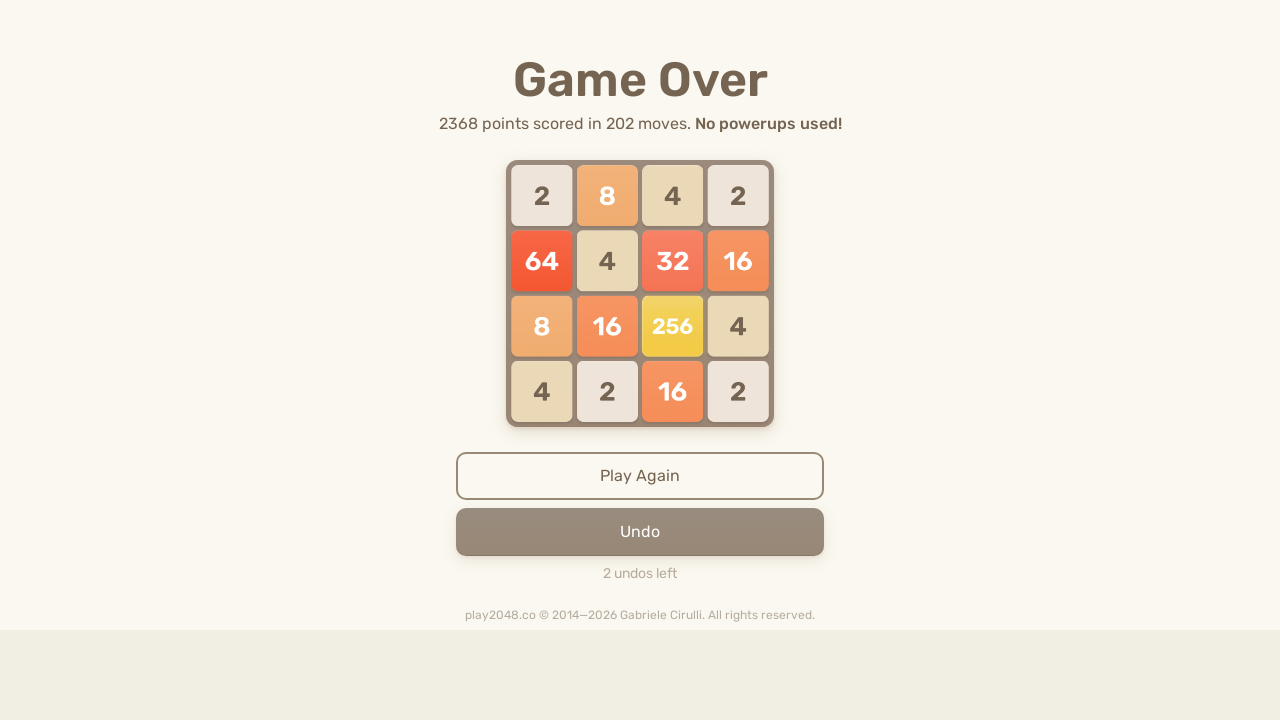

Pressed ArrowDown key on html
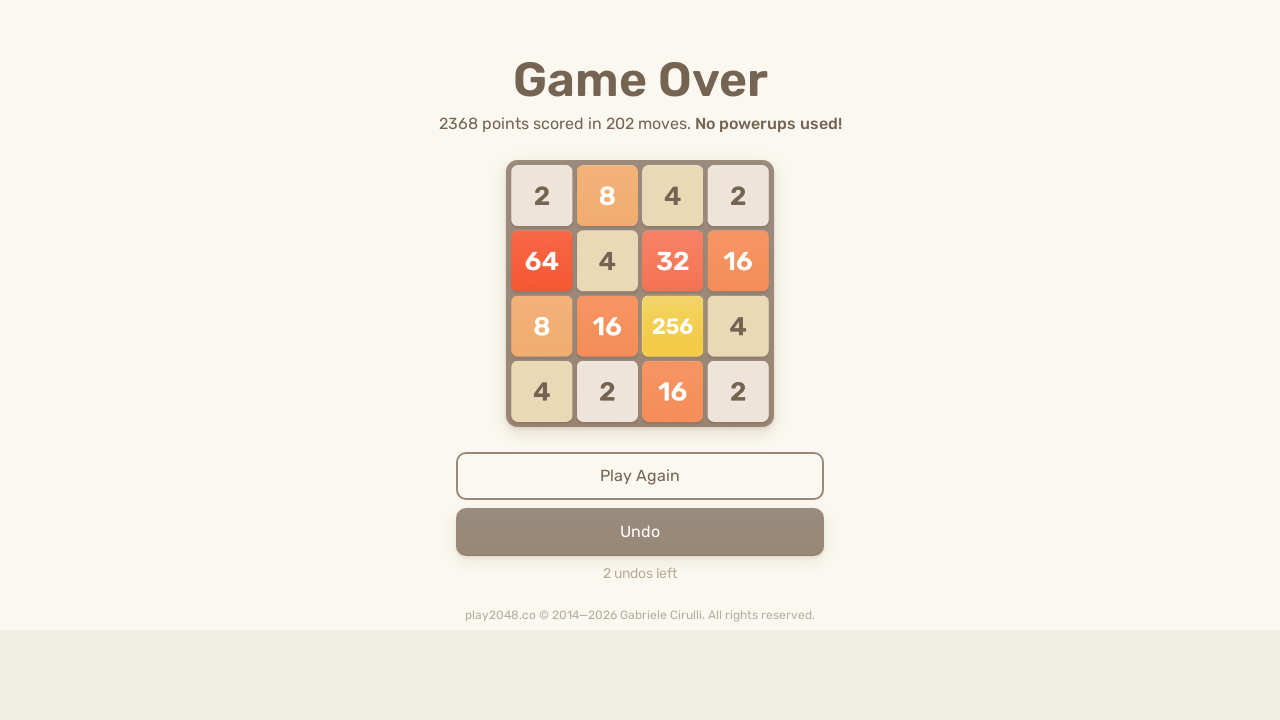

Pressed ArrowLeft key on html
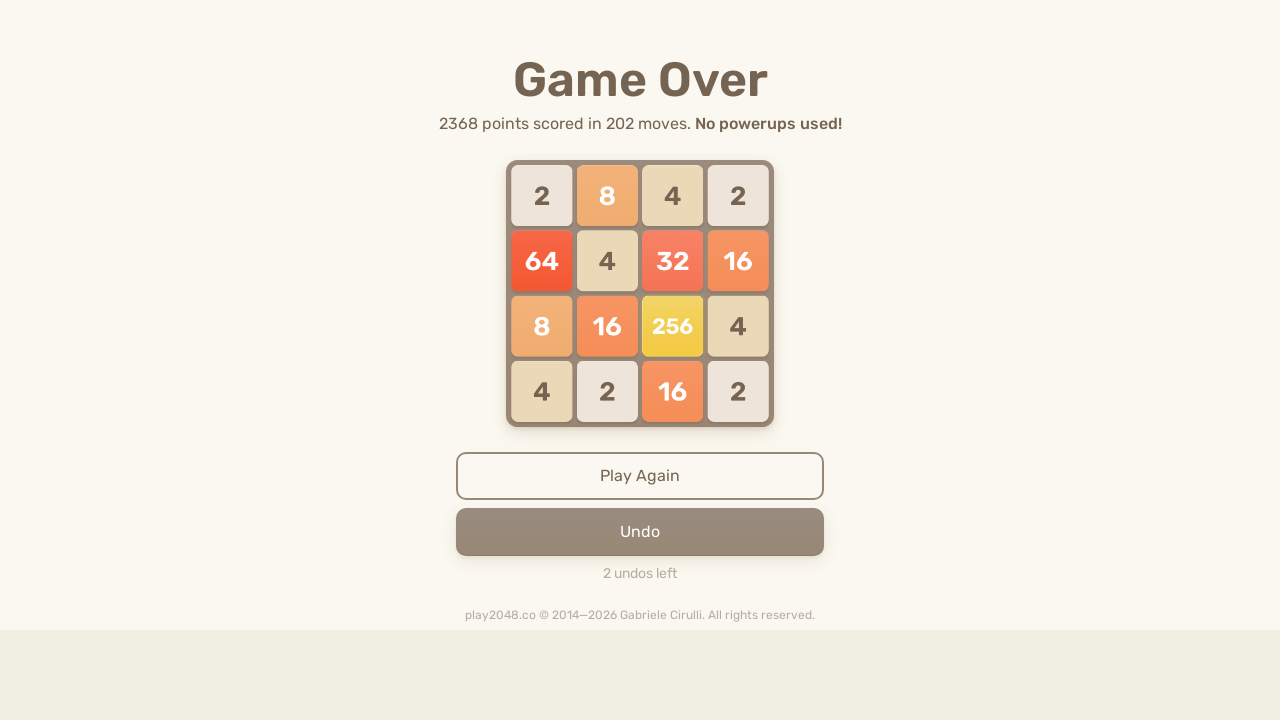

Pressed ArrowUp key on html
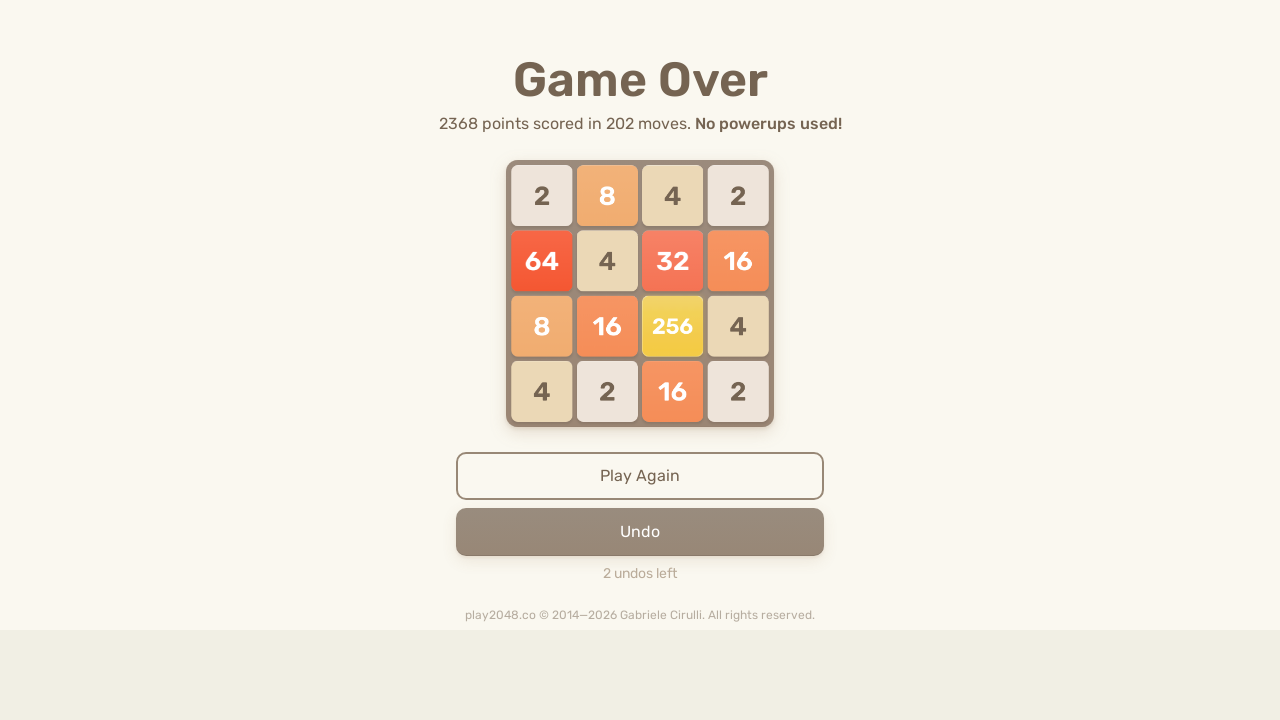

Pressed ArrowRight key on html
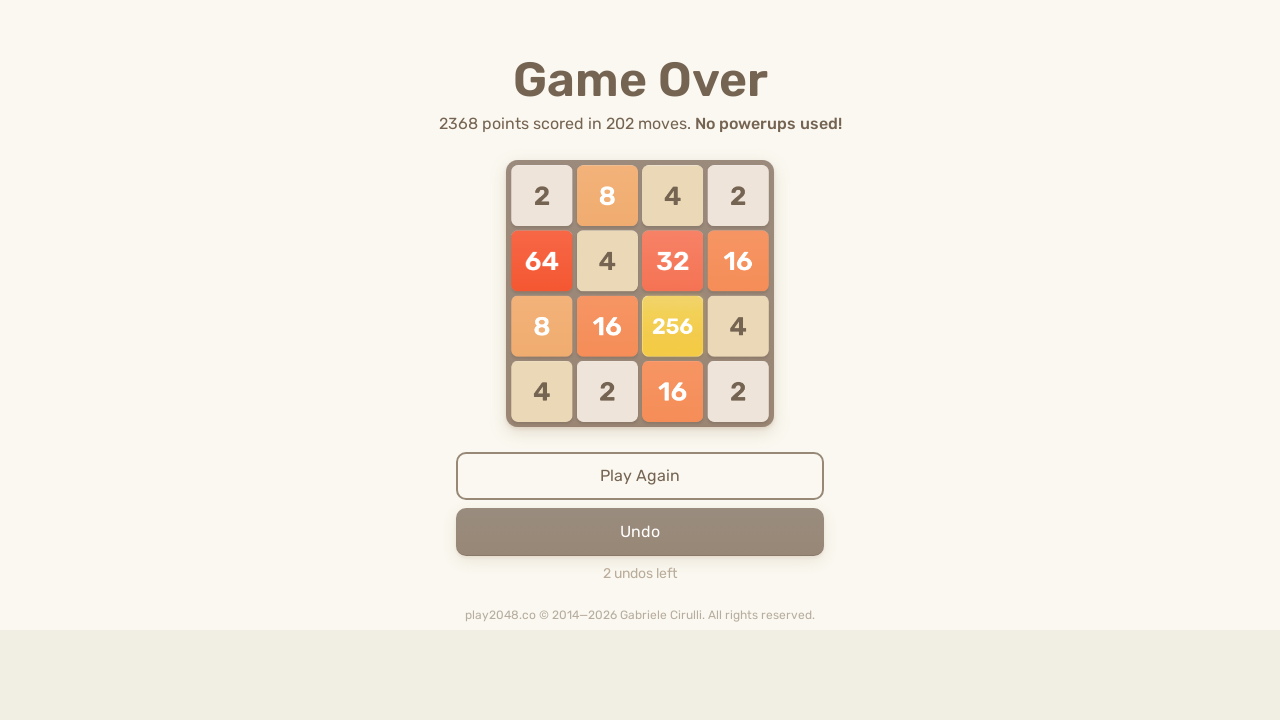

Pressed ArrowDown key on html
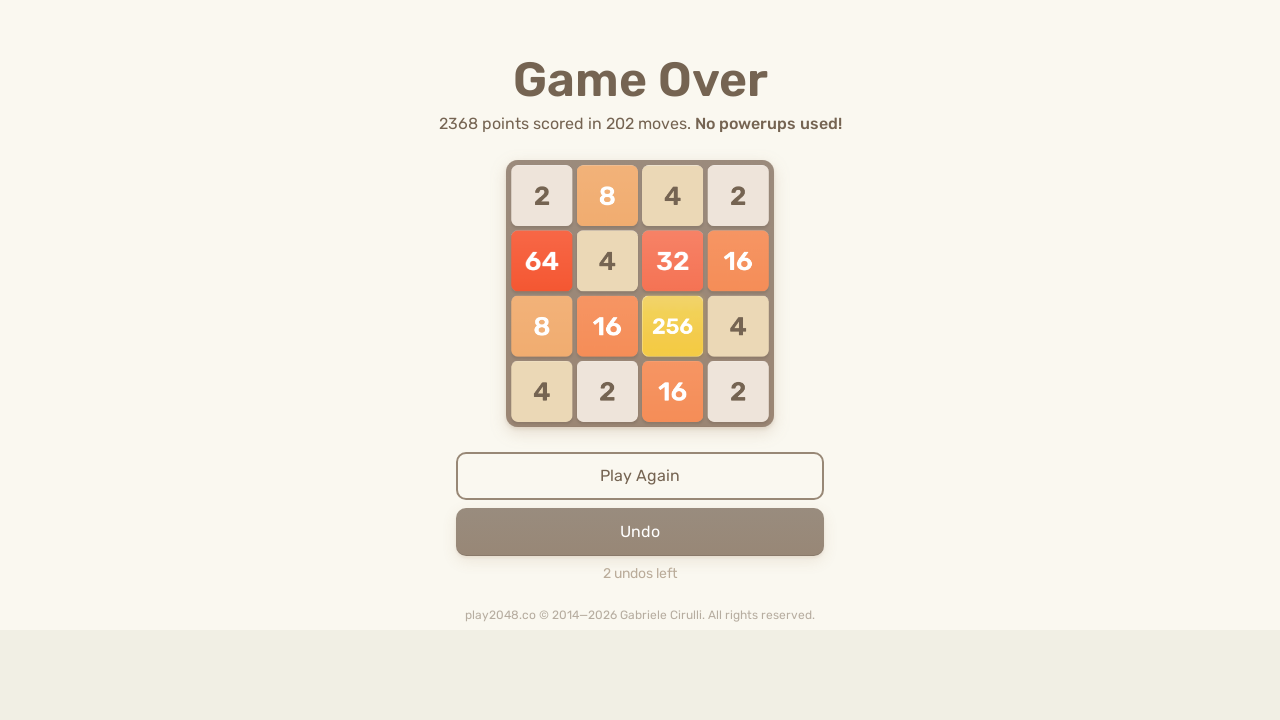

Pressed ArrowLeft key on html
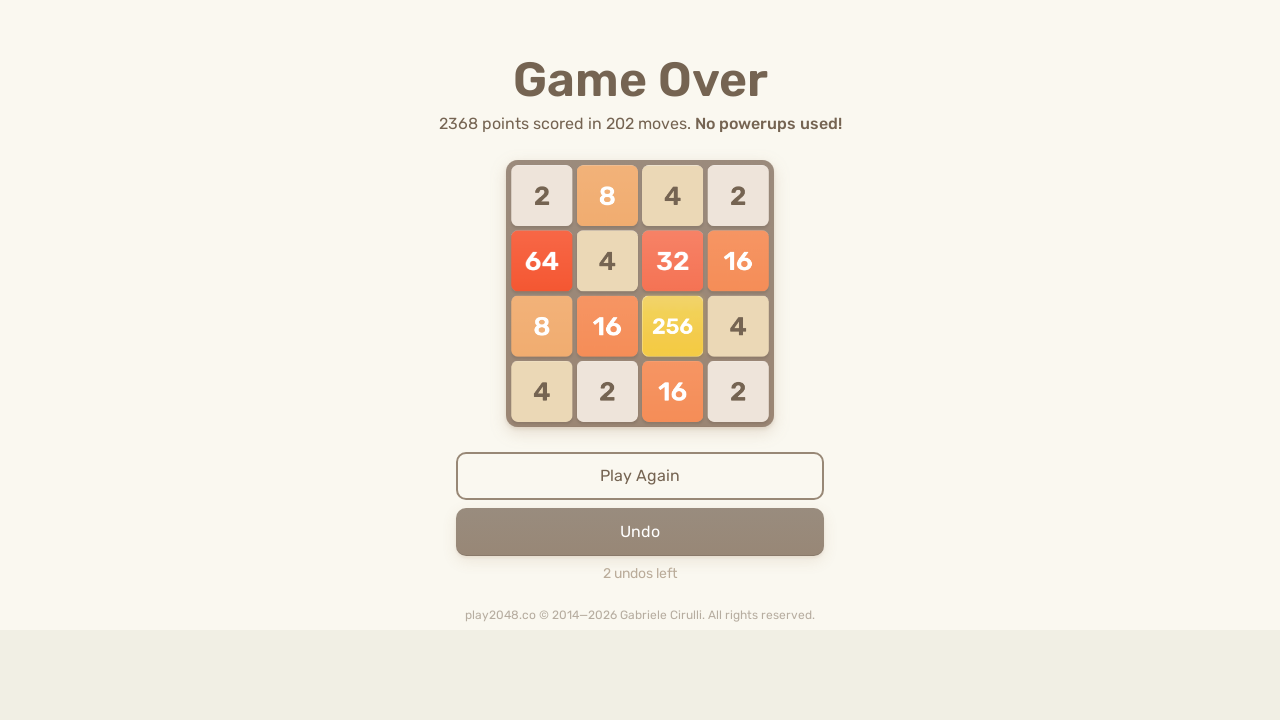

Pressed ArrowUp key on html
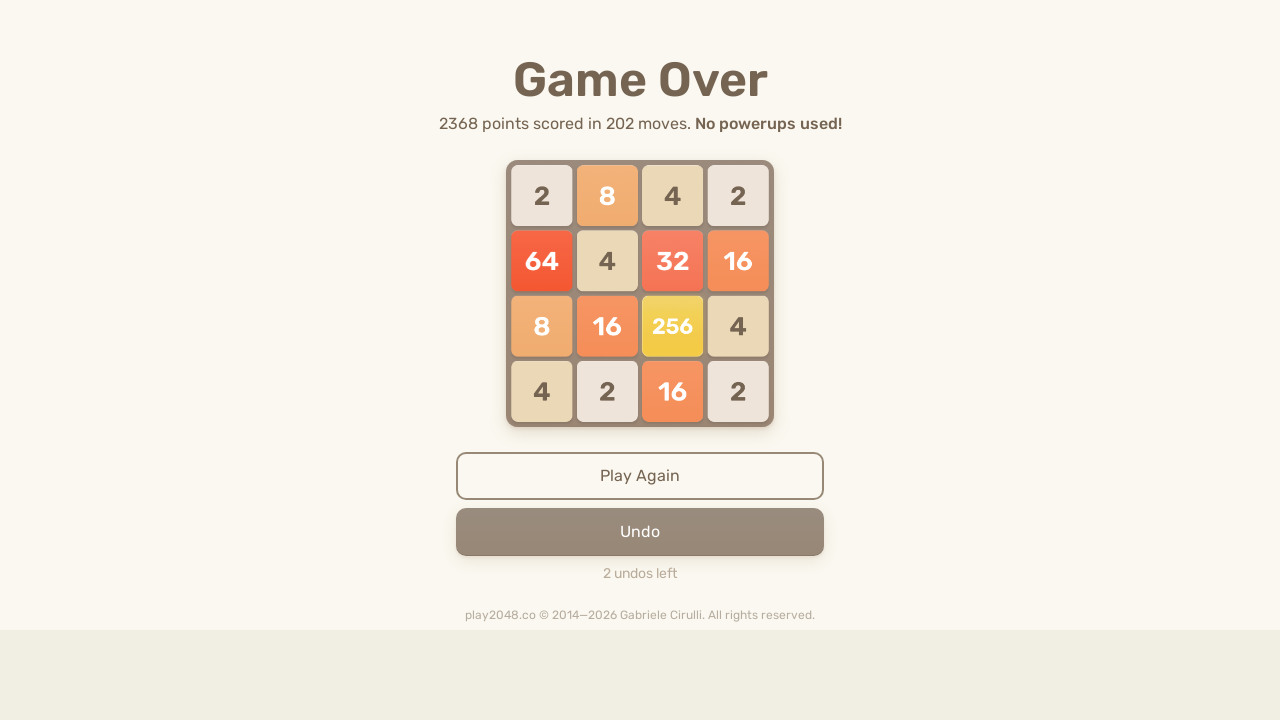

Pressed ArrowRight key on html
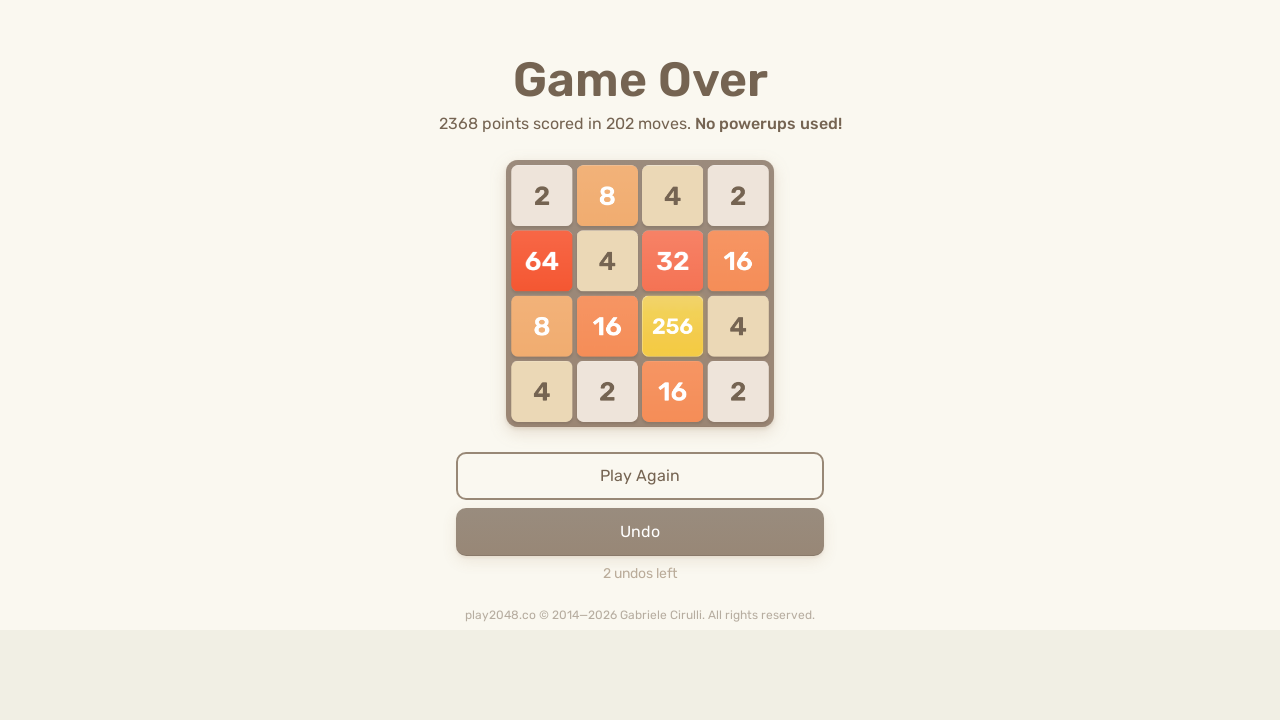

Pressed ArrowDown key on html
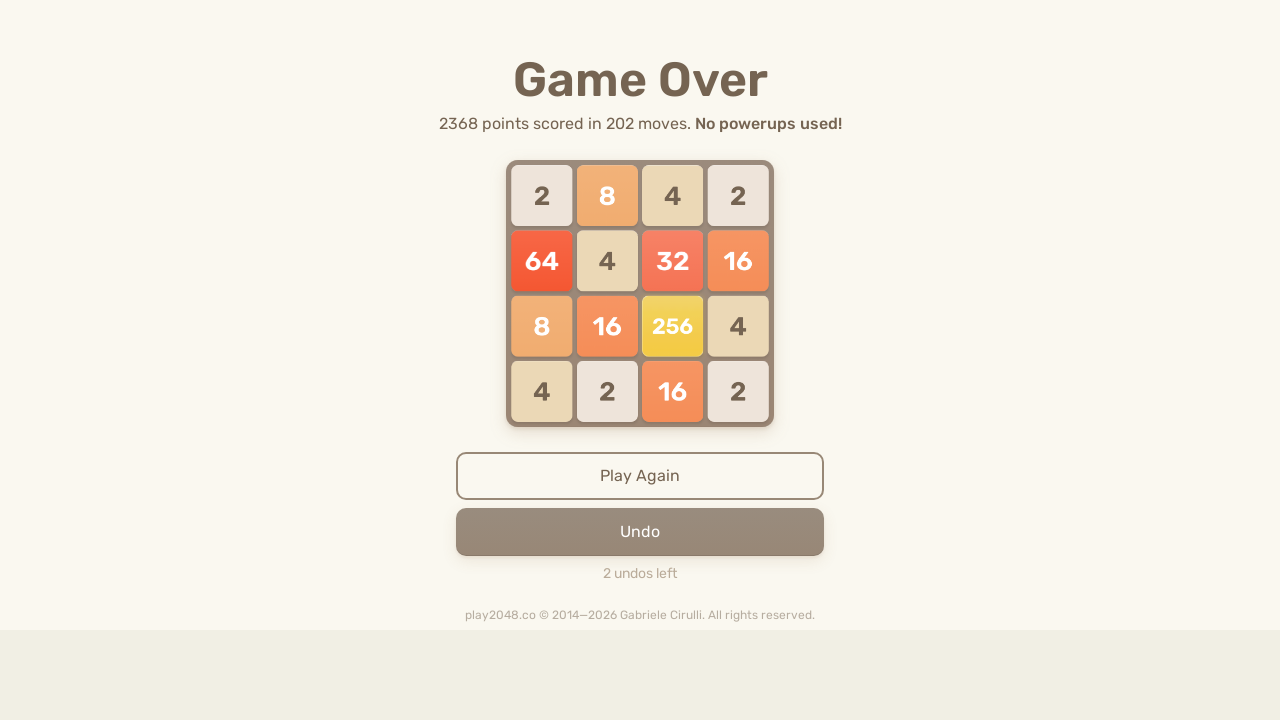

Pressed ArrowLeft key on html
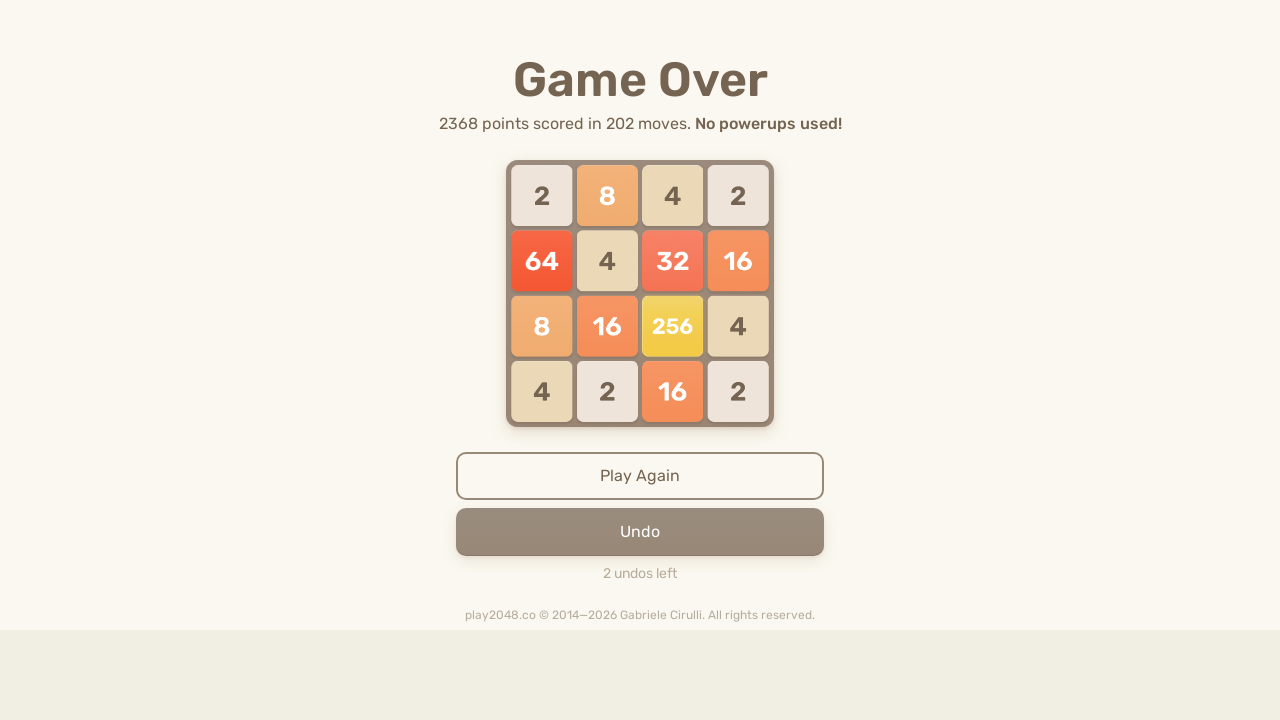

Pressed ArrowUp key on html
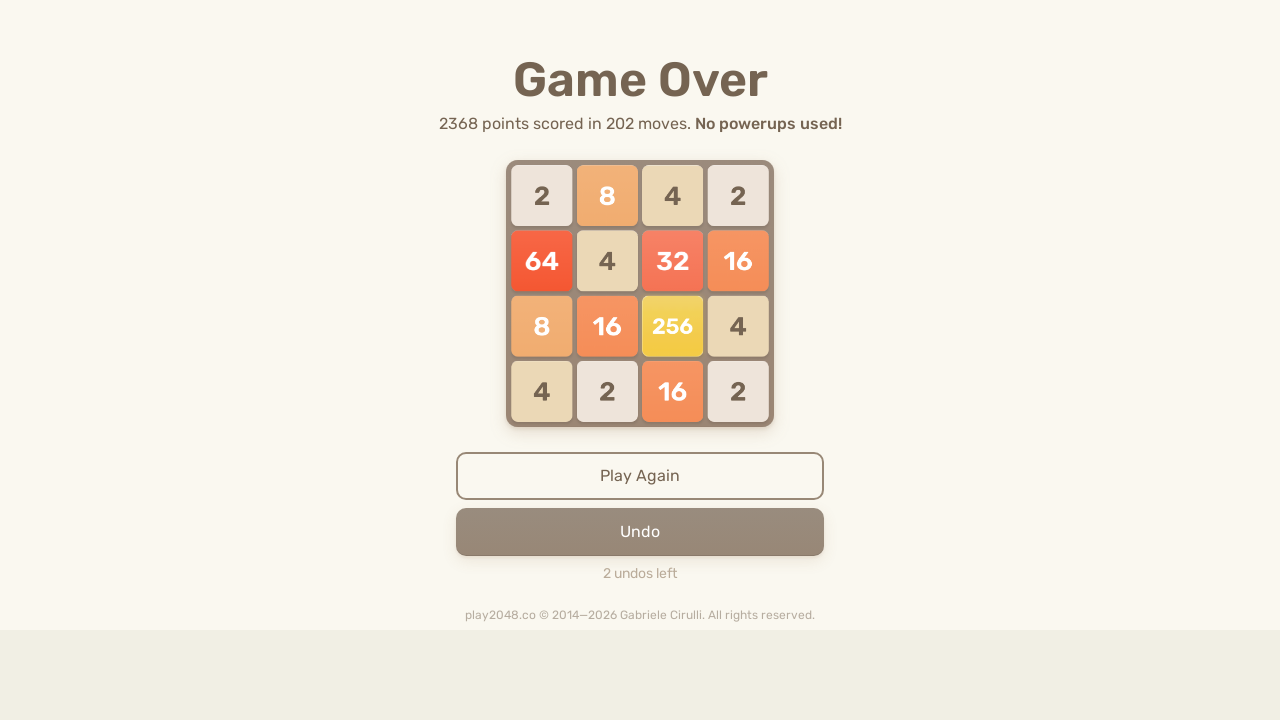

Pressed ArrowRight key on html
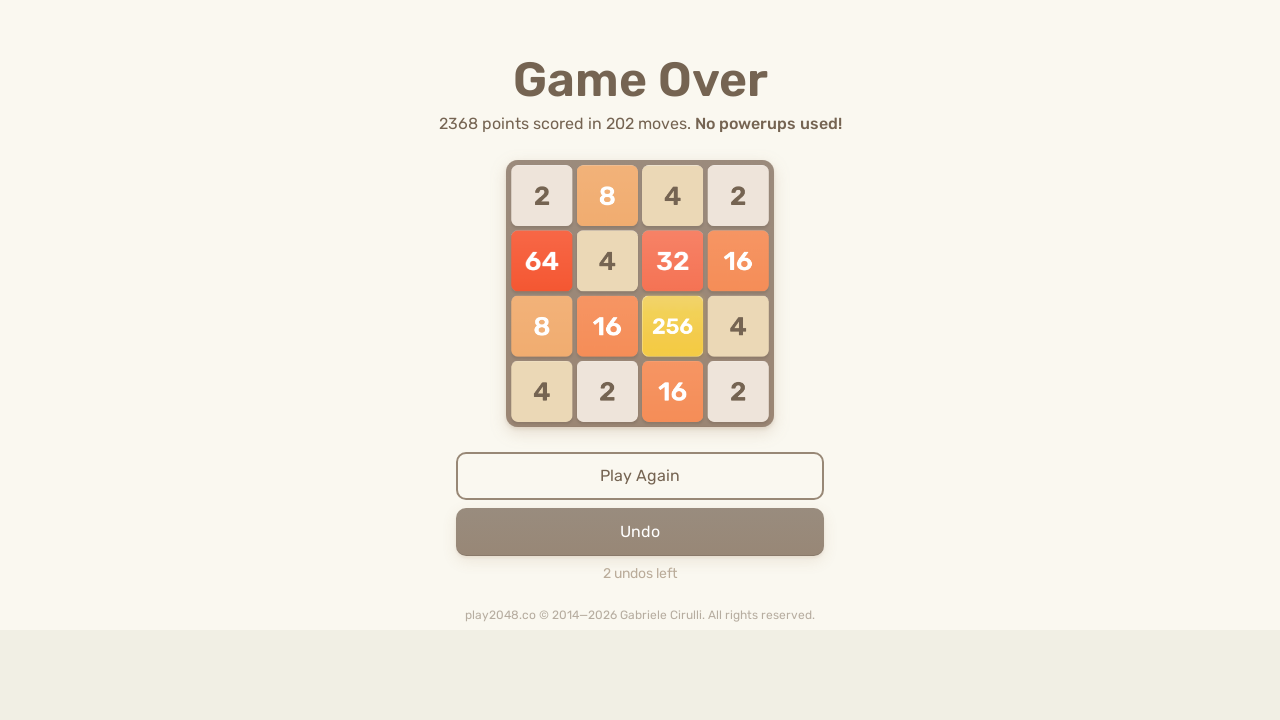

Pressed ArrowDown key on html
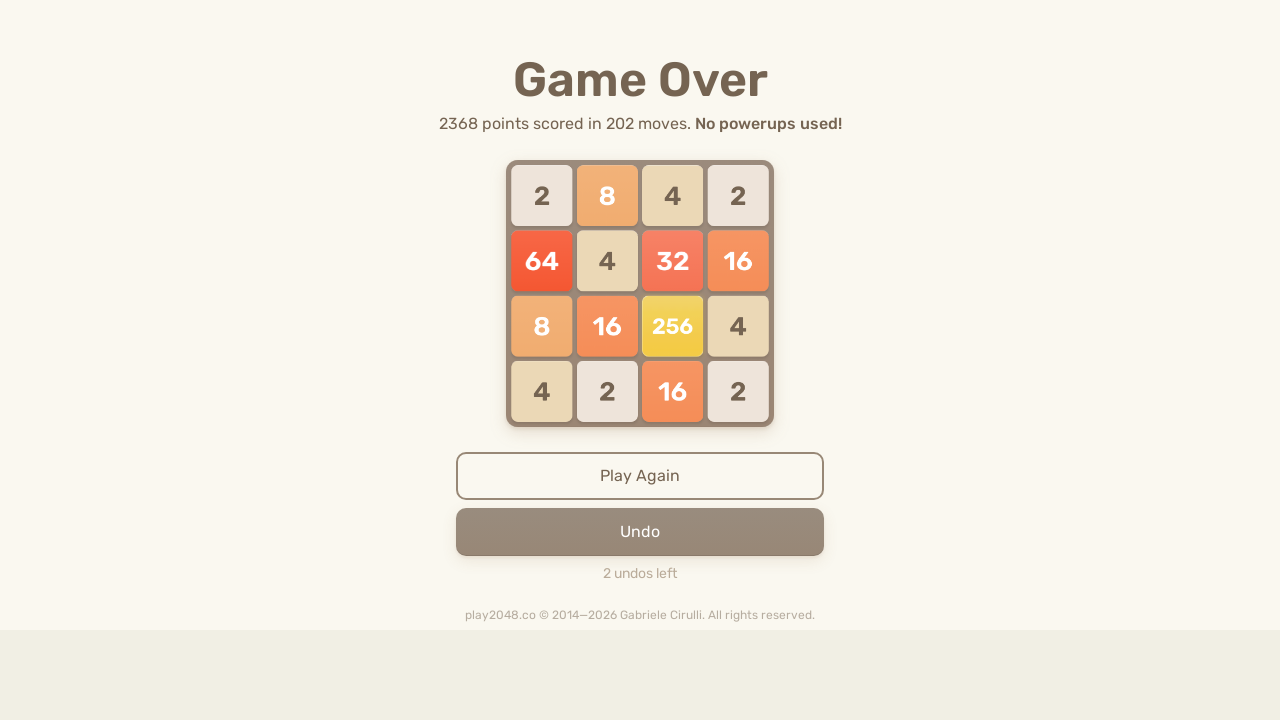

Pressed ArrowLeft key on html
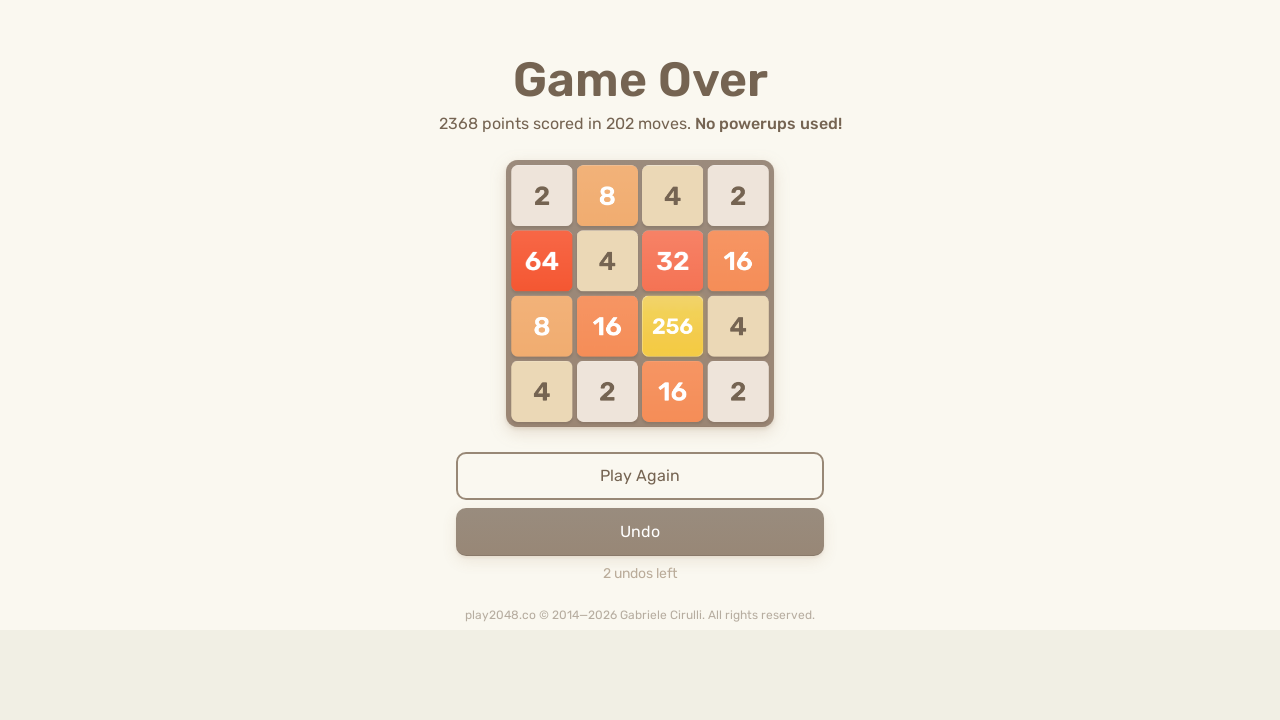

Pressed ArrowUp key on html
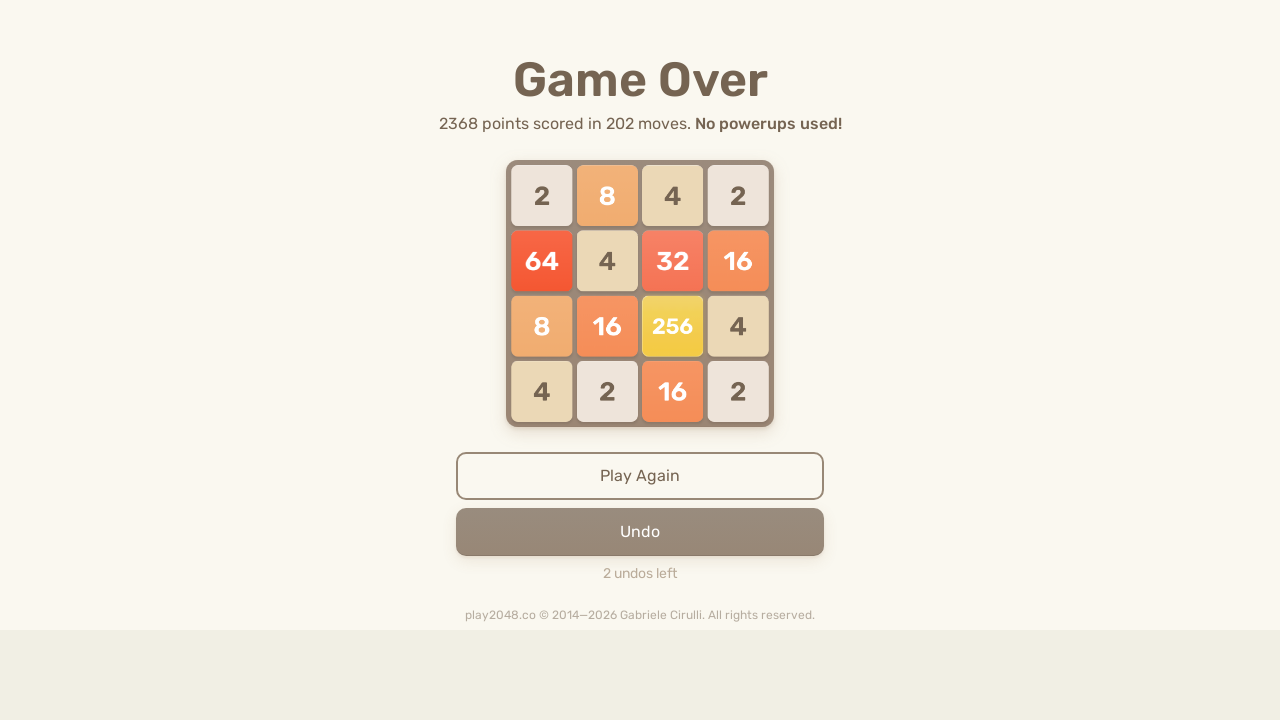

Pressed ArrowRight key on html
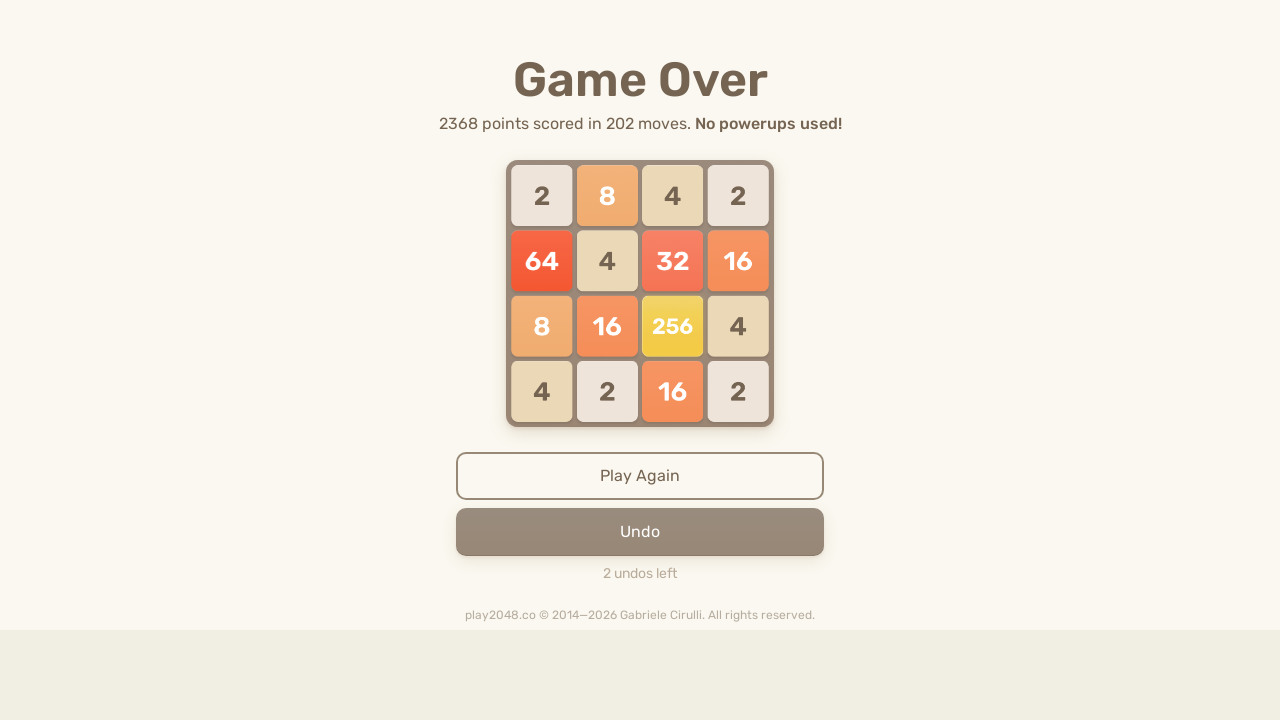

Pressed ArrowDown key on html
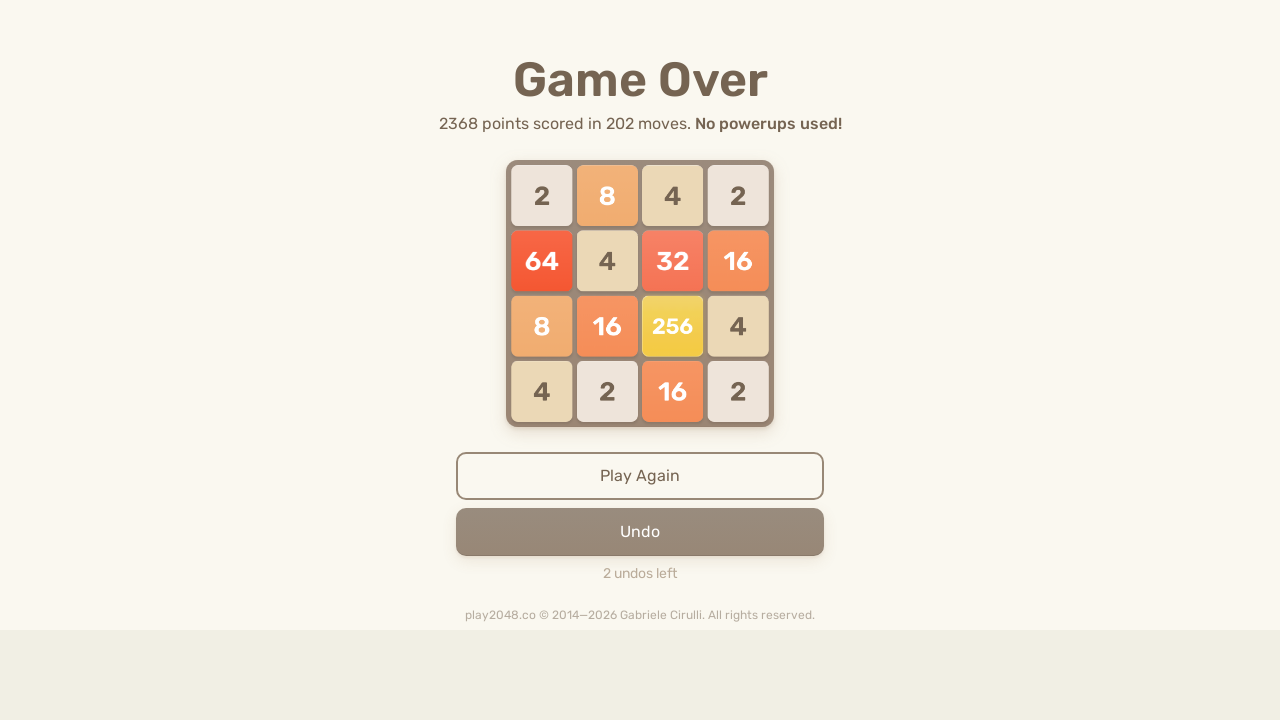

Pressed ArrowLeft key on html
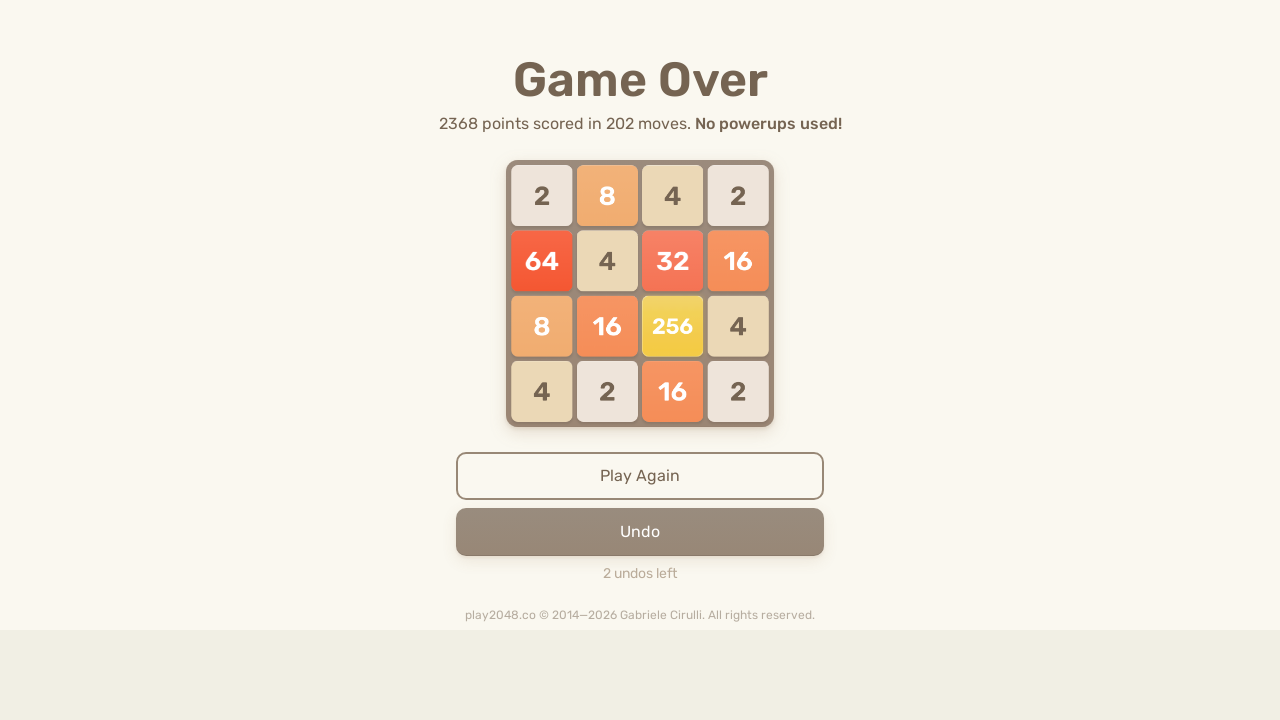

Pressed ArrowUp key on html
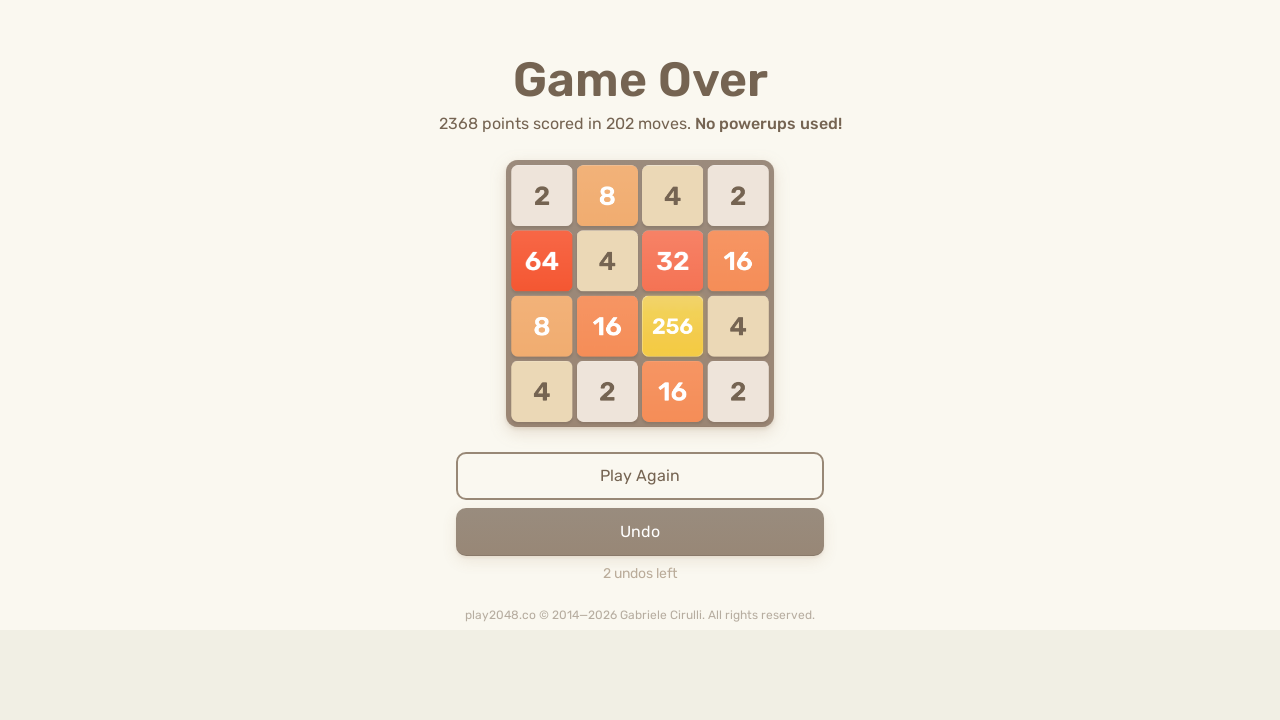

Pressed ArrowRight key on html
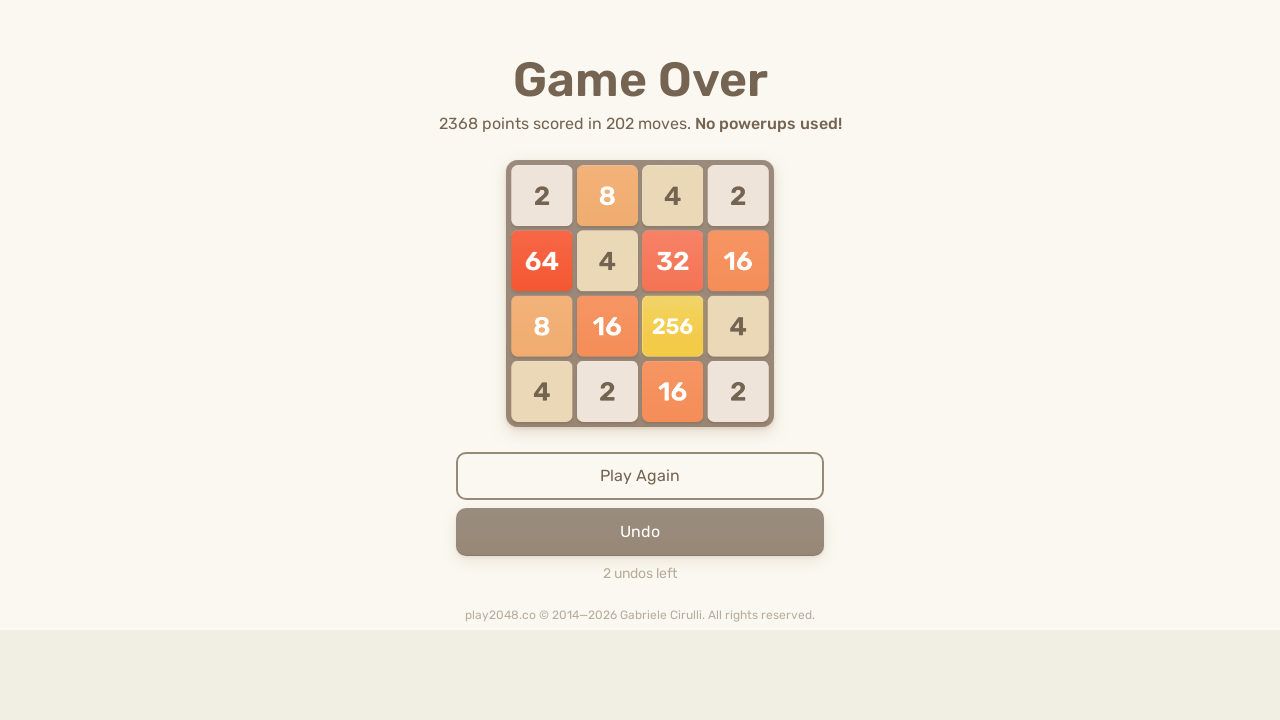

Pressed ArrowDown key on html
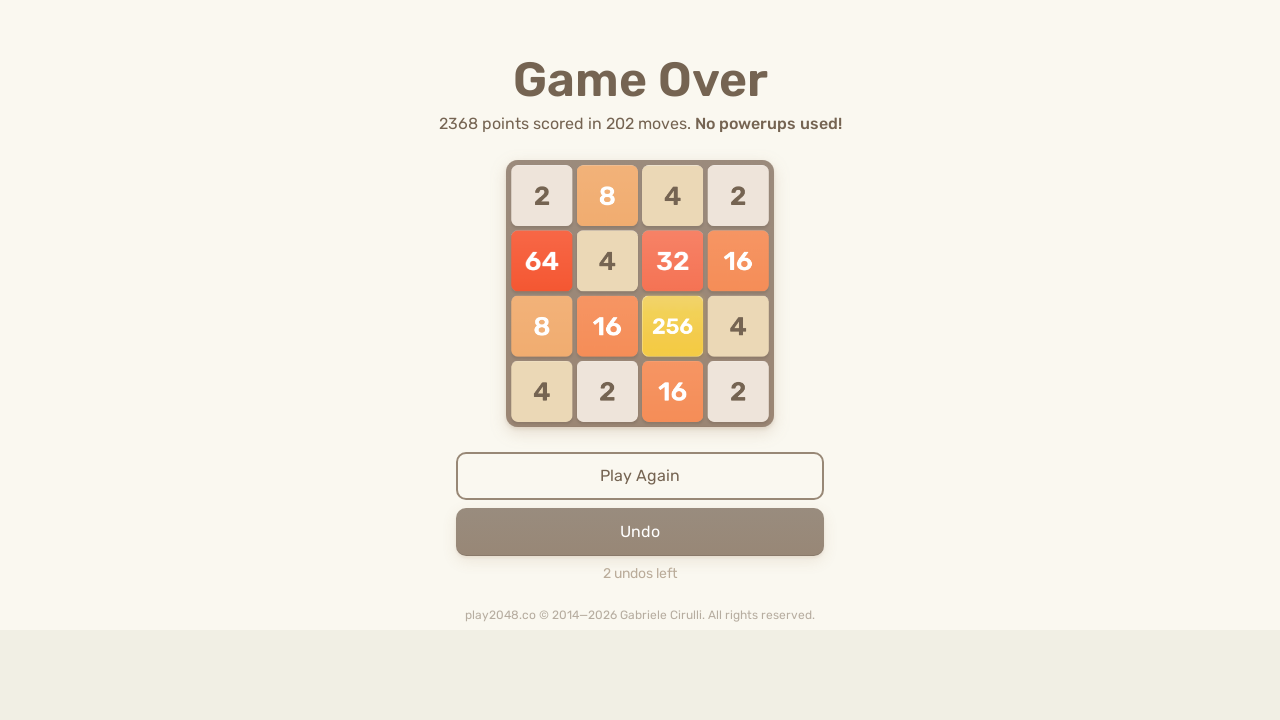

Pressed ArrowLeft key on html
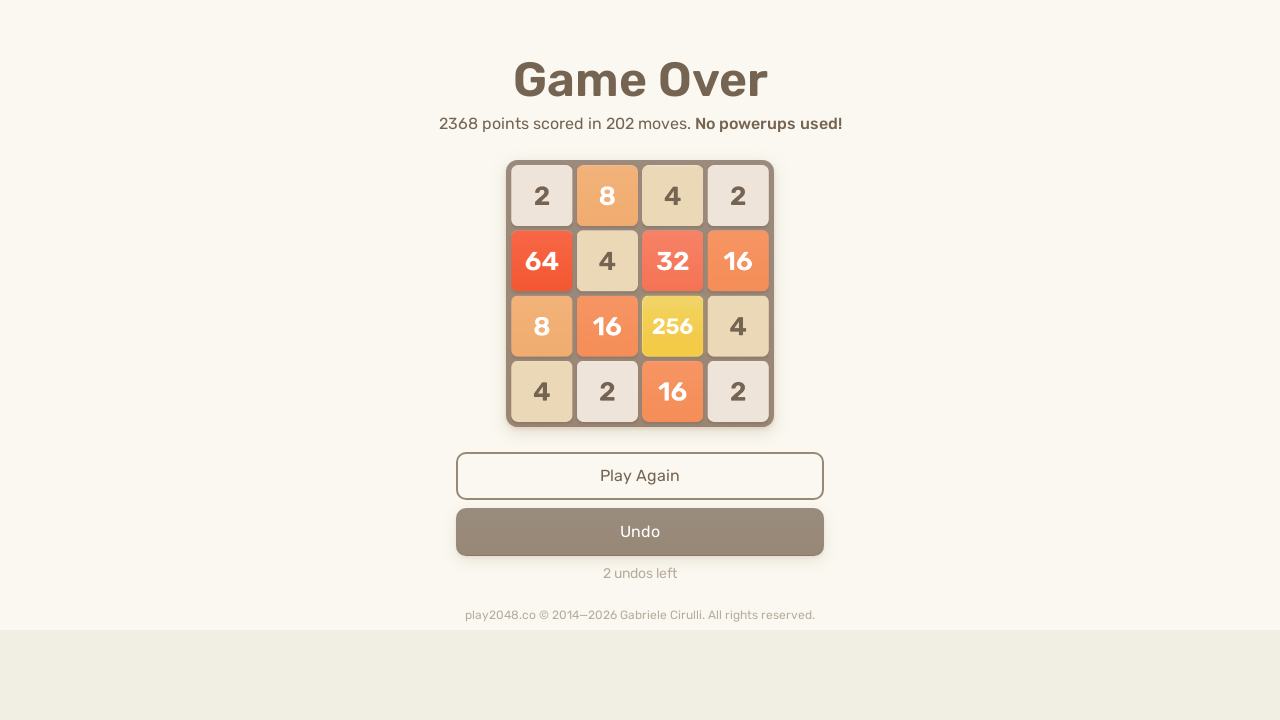

Pressed ArrowUp key on html
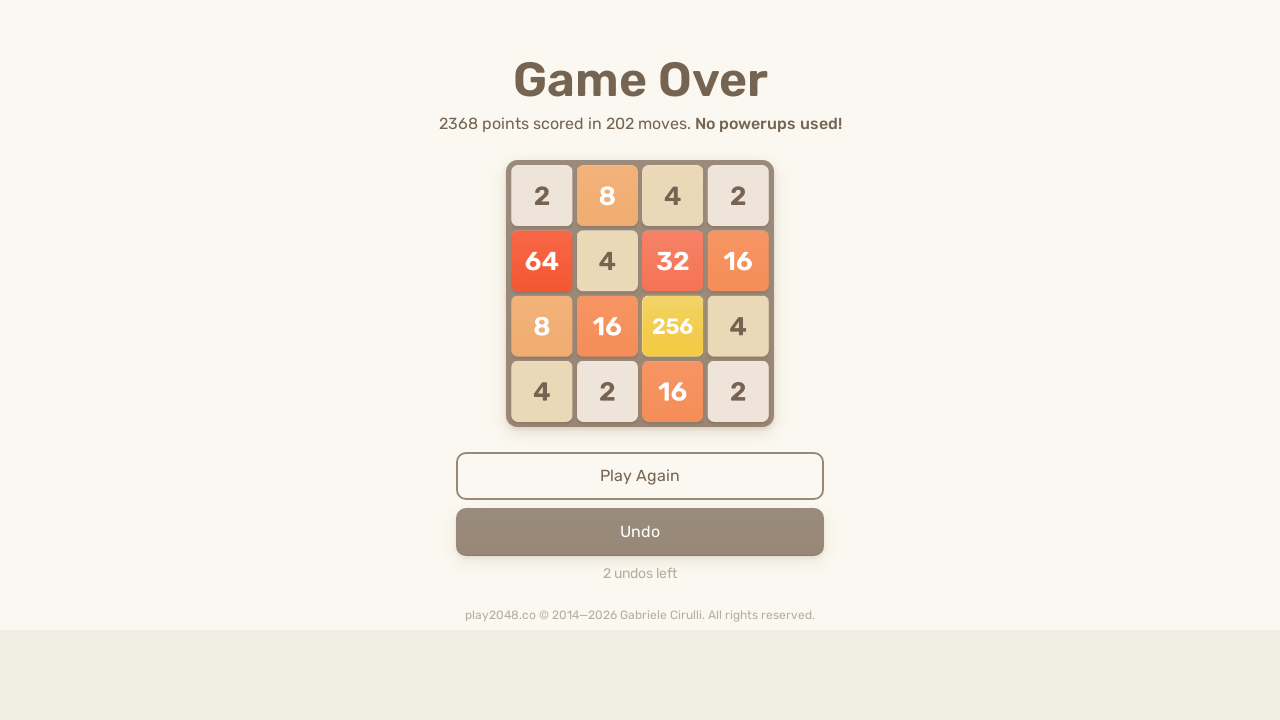

Pressed ArrowRight key on html
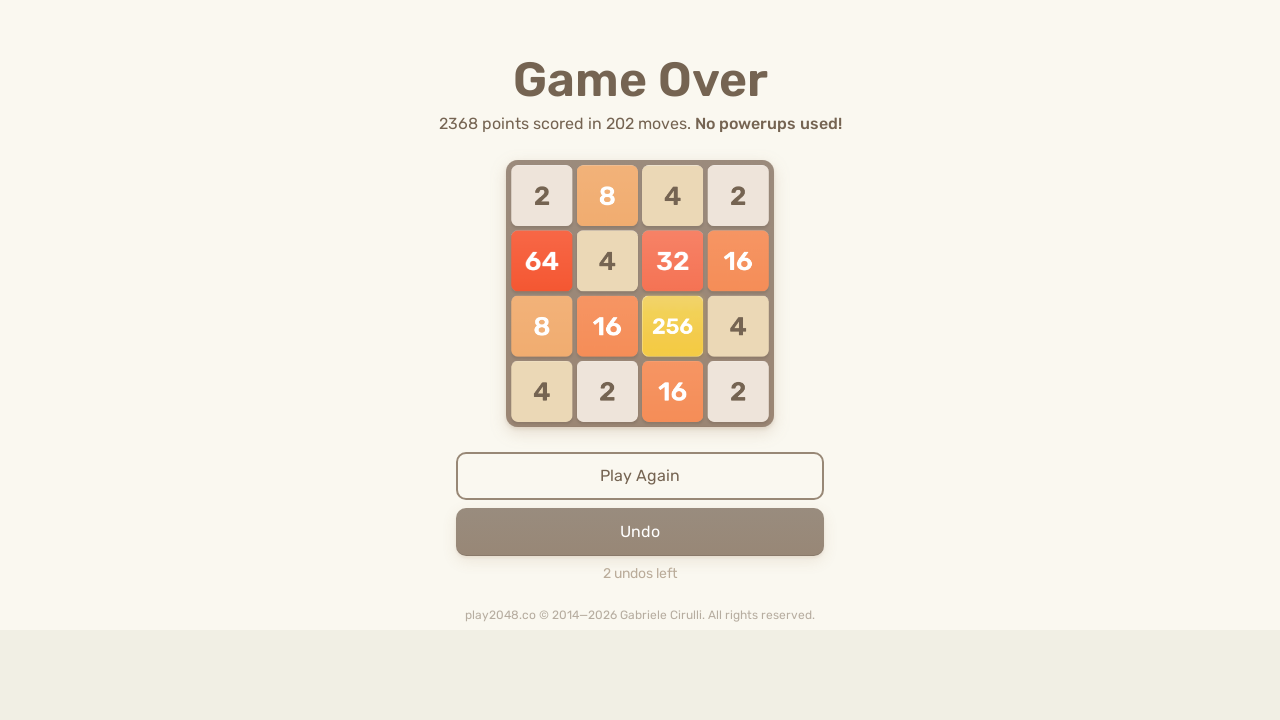

Pressed ArrowDown key on html
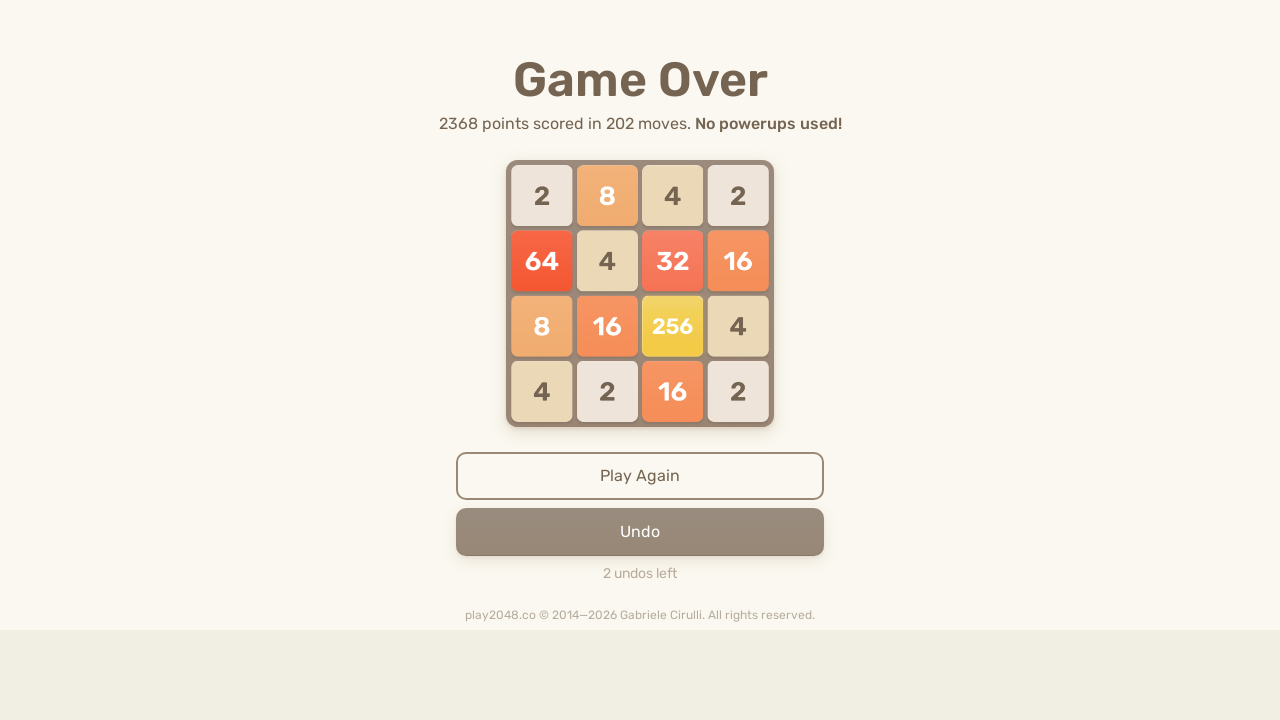

Pressed ArrowLeft key on html
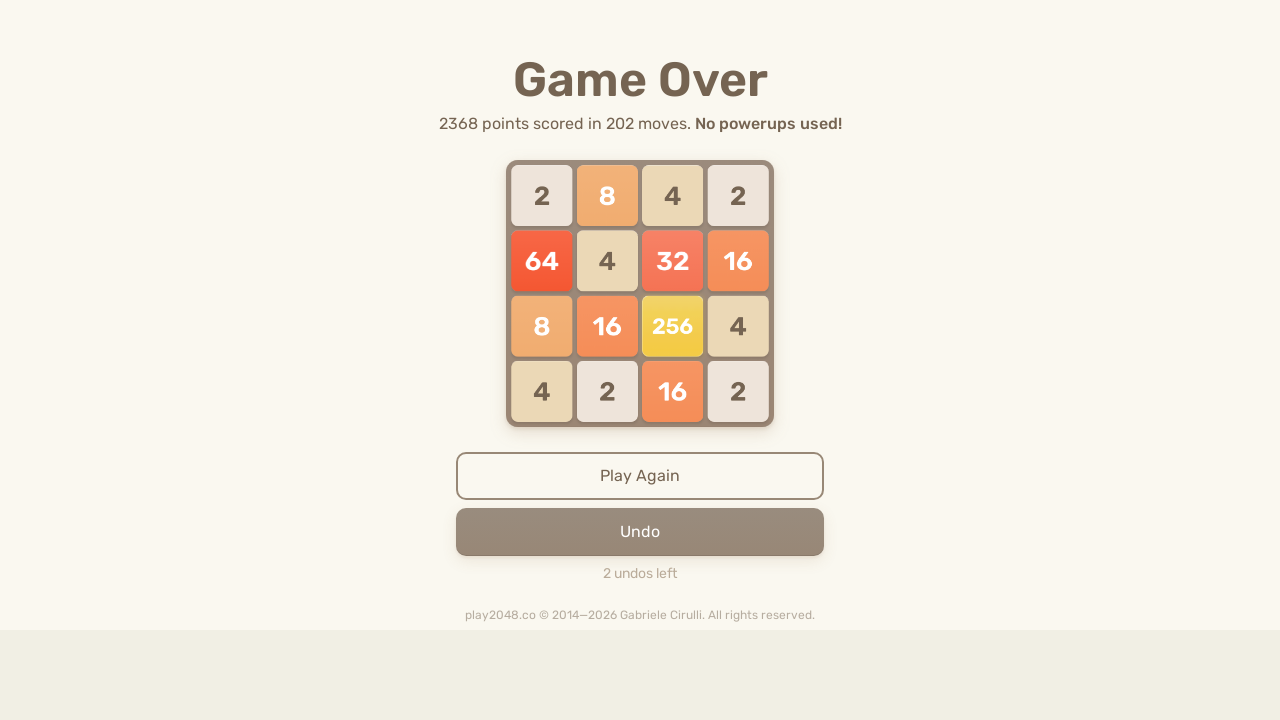

Pressed ArrowUp key on html
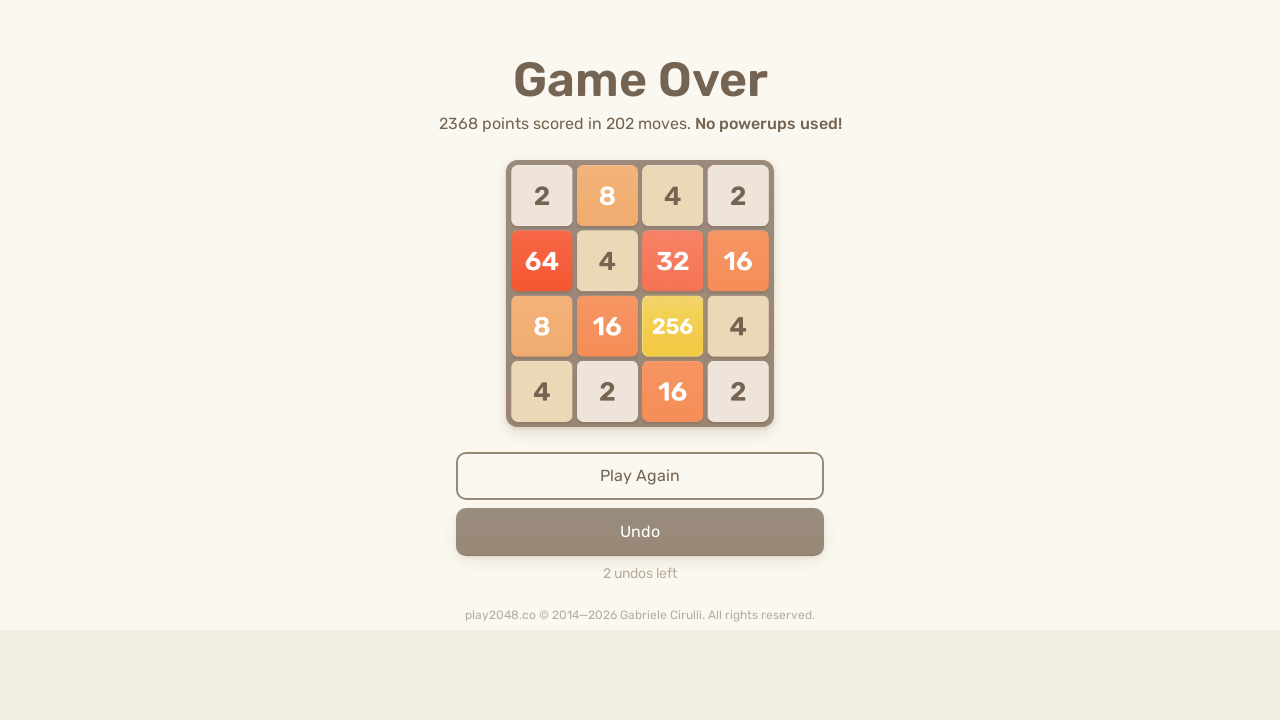

Pressed ArrowRight key on html
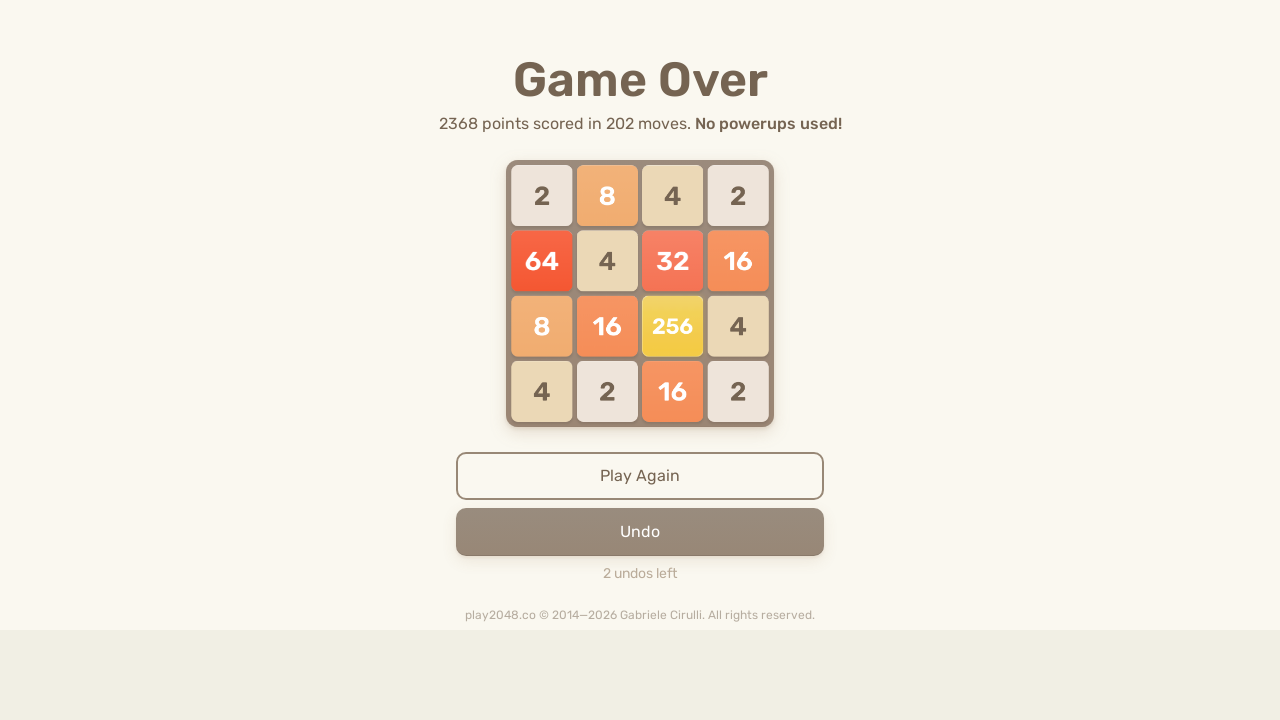

Pressed ArrowDown key on html
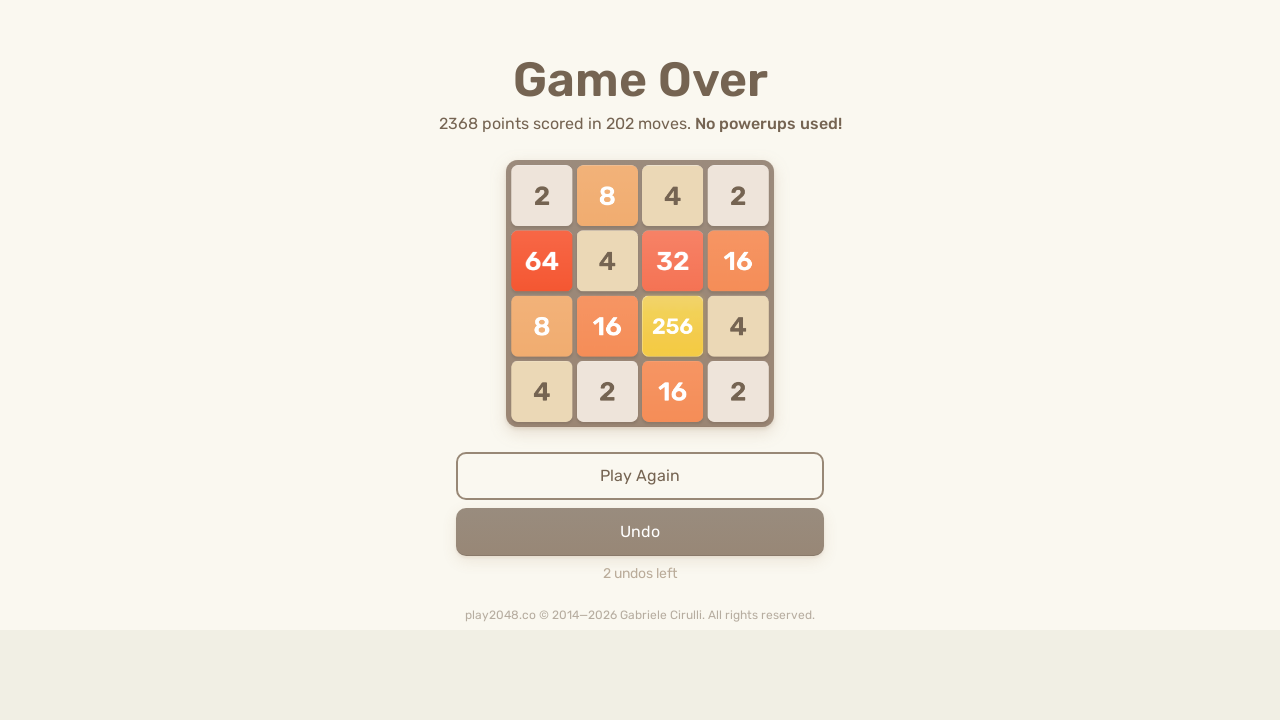

Pressed ArrowLeft key on html
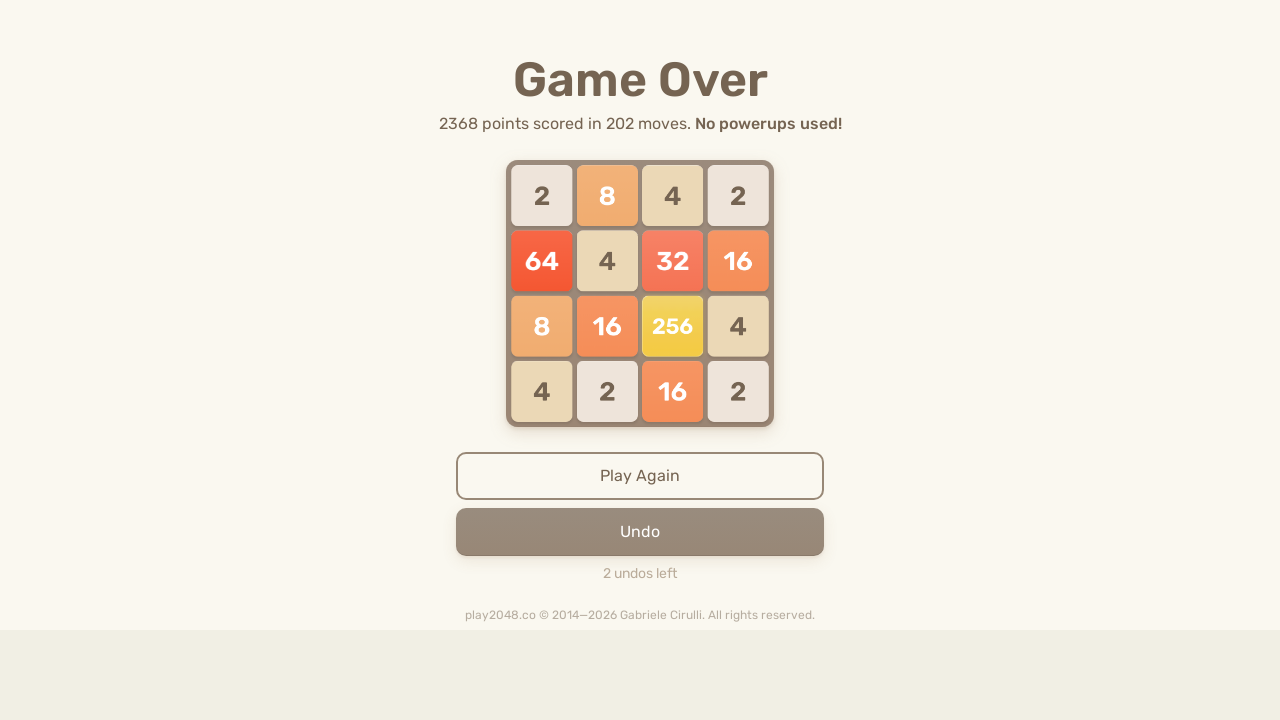

Pressed ArrowUp key on html
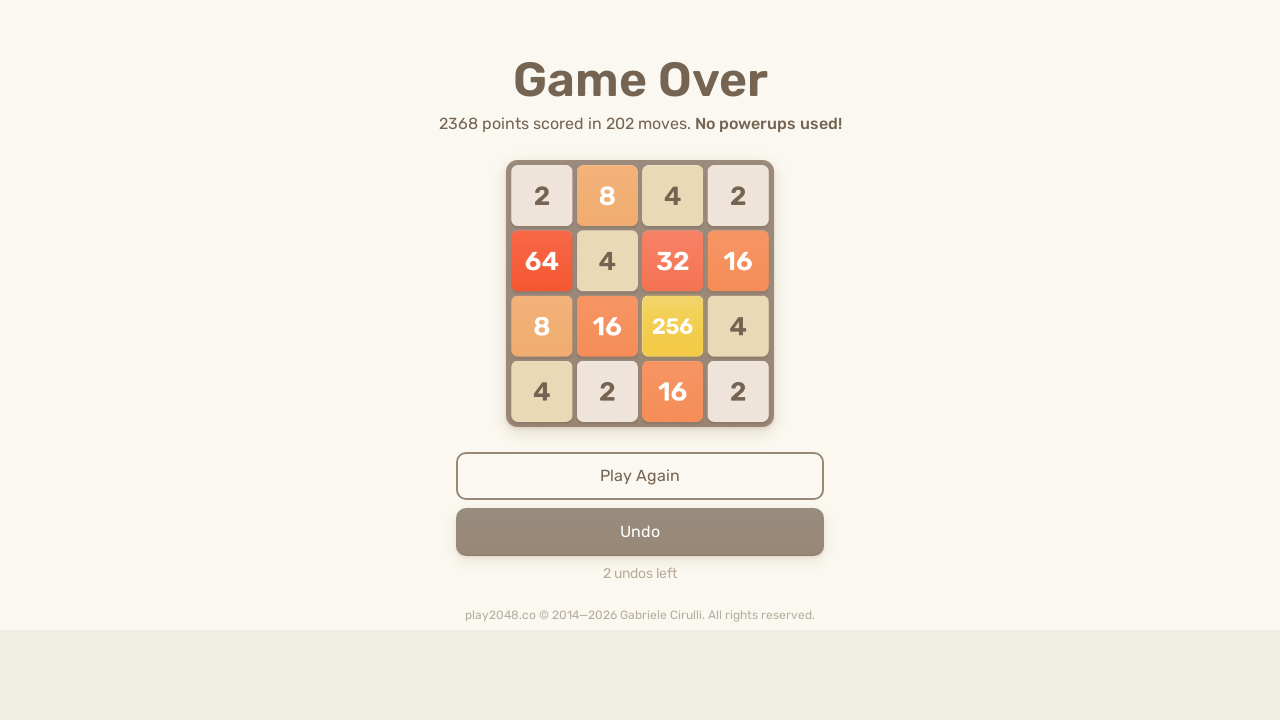

Pressed ArrowRight key on html
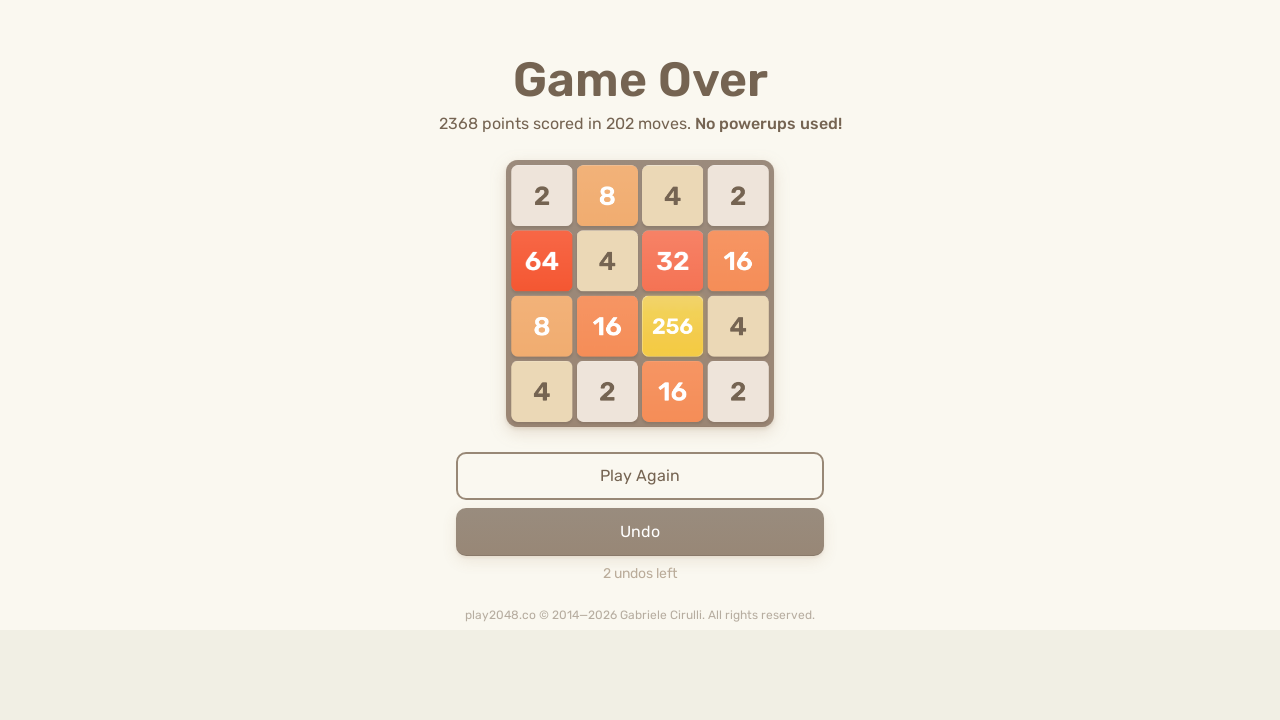

Pressed ArrowDown key on html
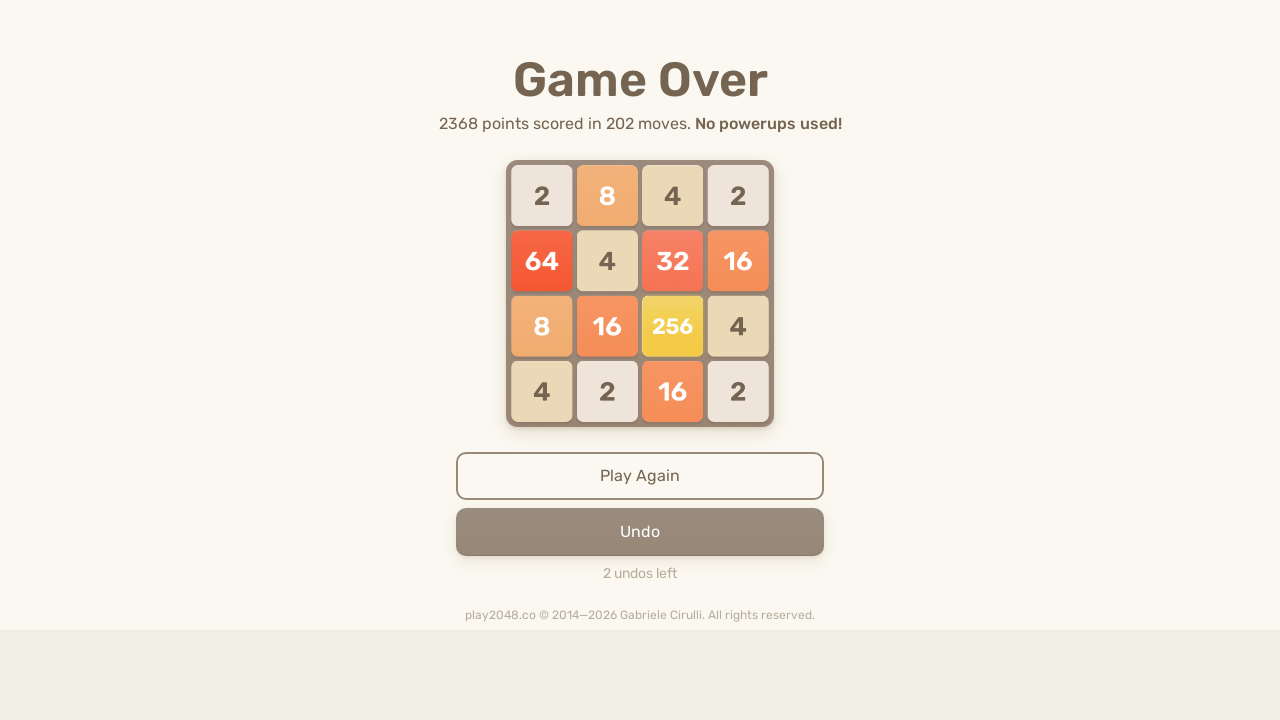

Pressed ArrowLeft key on html
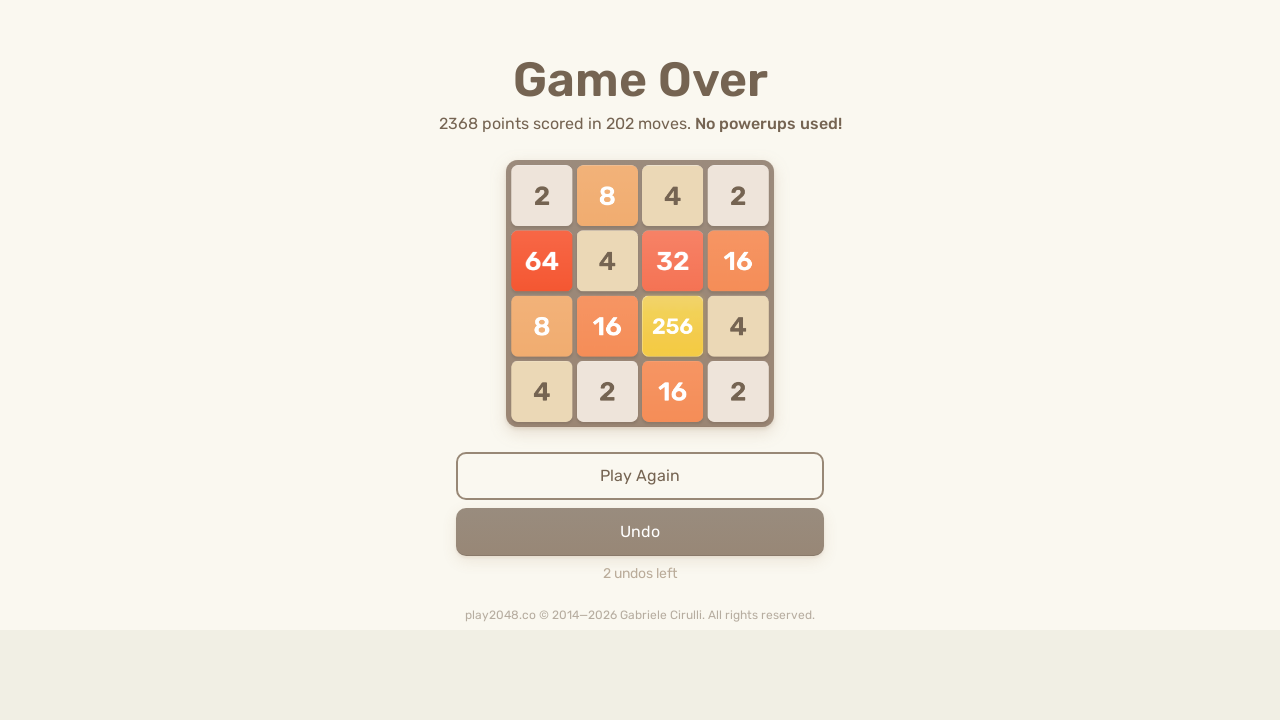

Pressed ArrowUp key on html
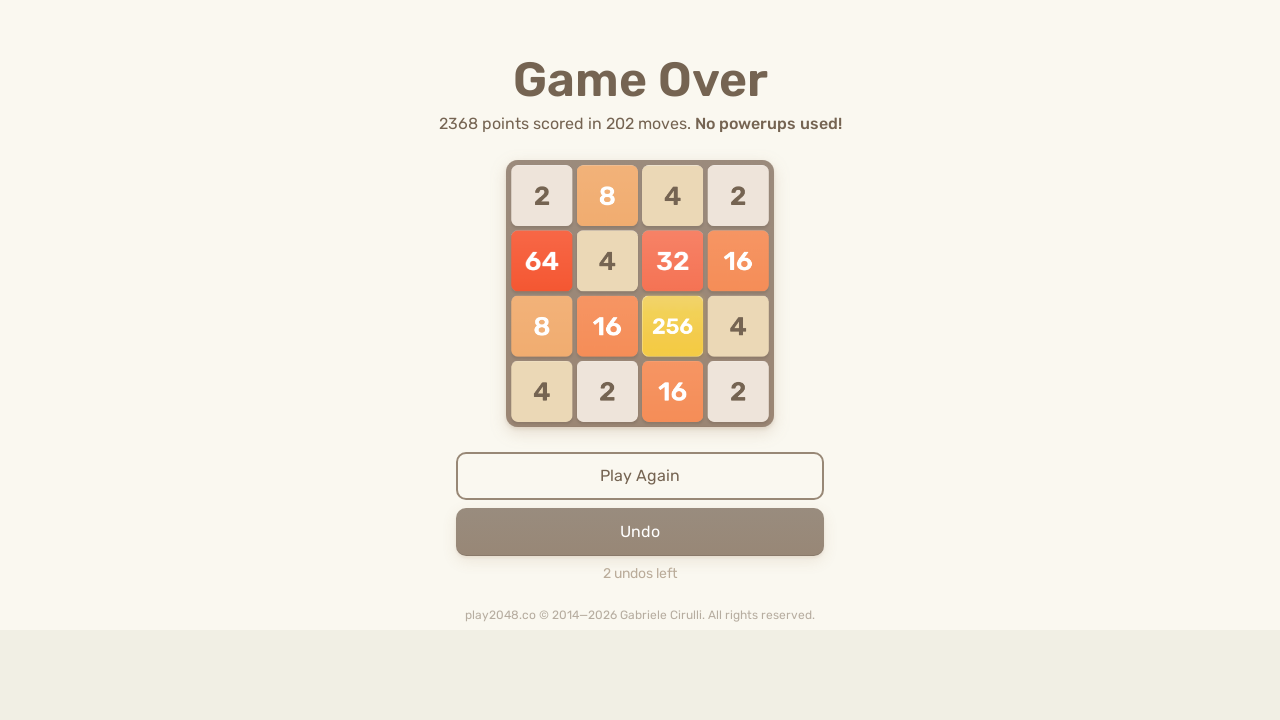

Pressed ArrowRight key on html
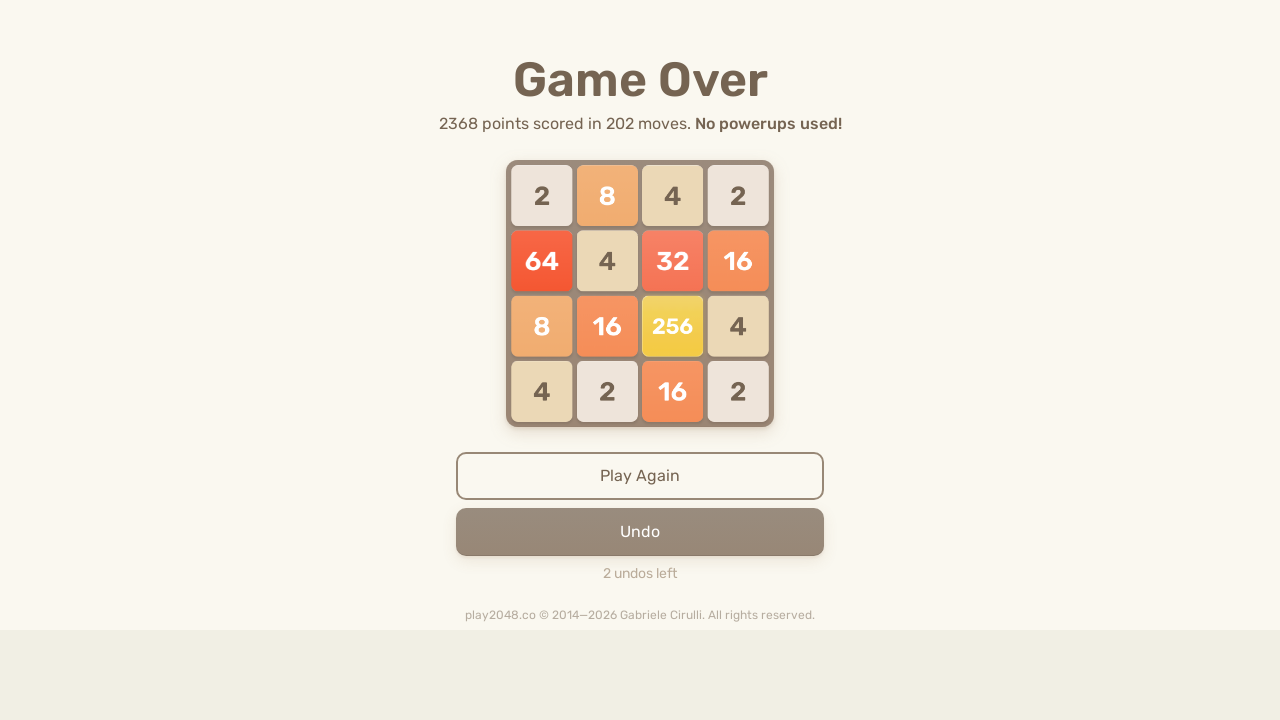

Pressed ArrowDown key on html
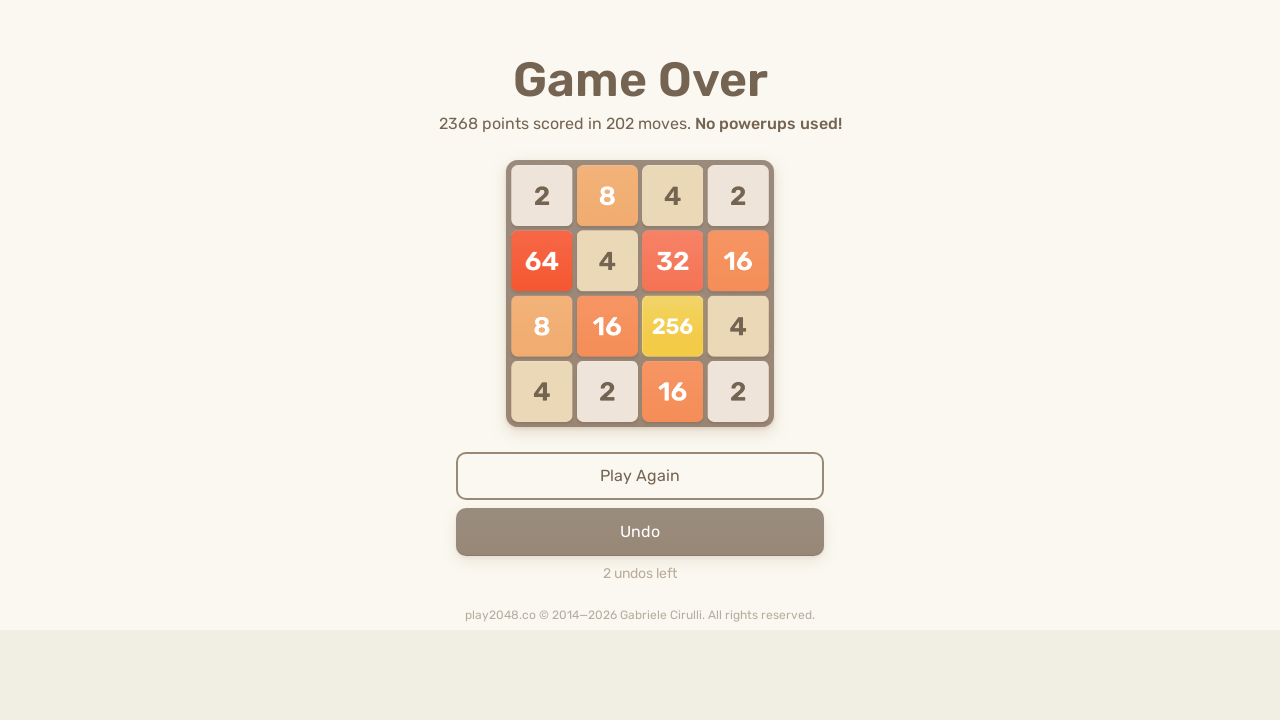

Pressed ArrowLeft key on html
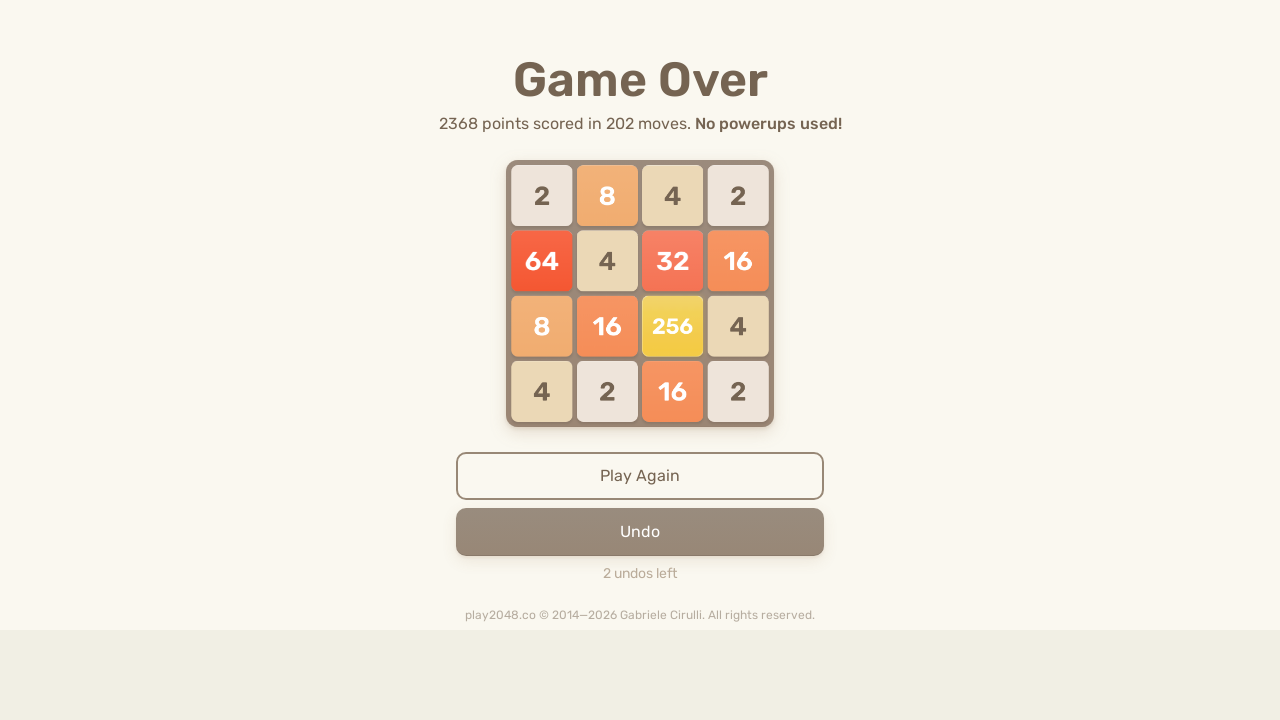

Pressed ArrowUp key on html
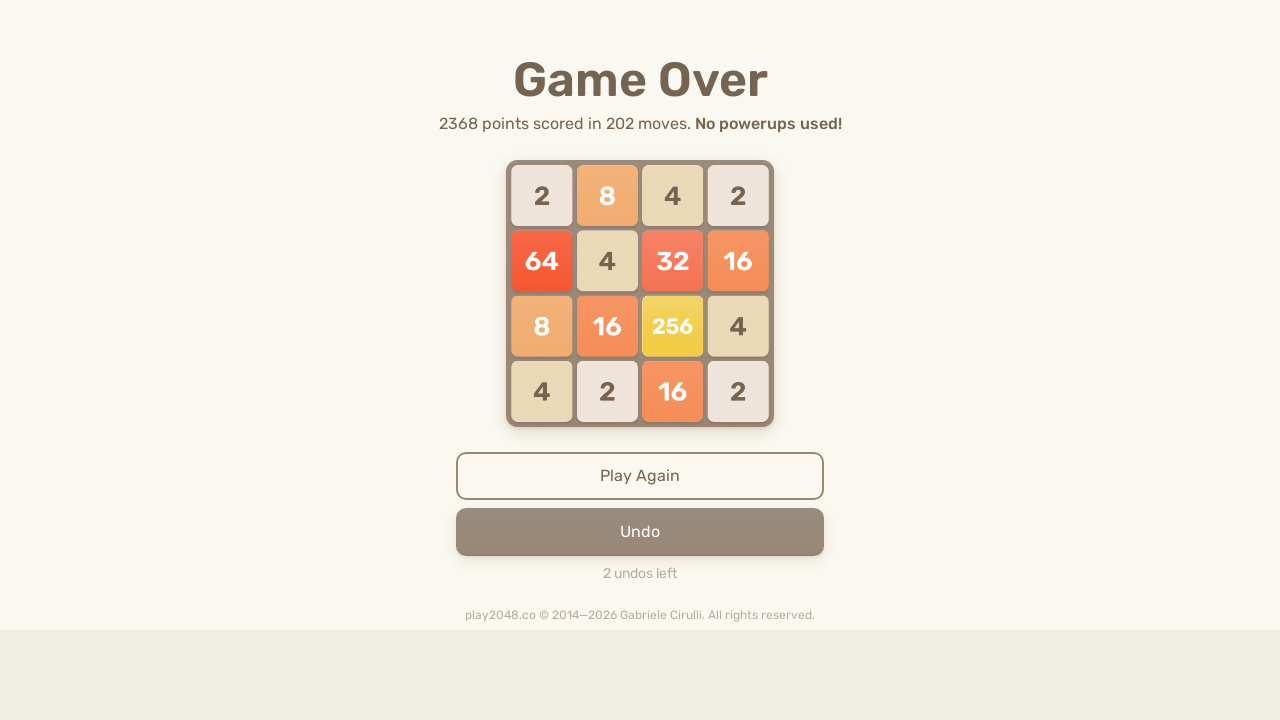

Pressed ArrowRight key on html
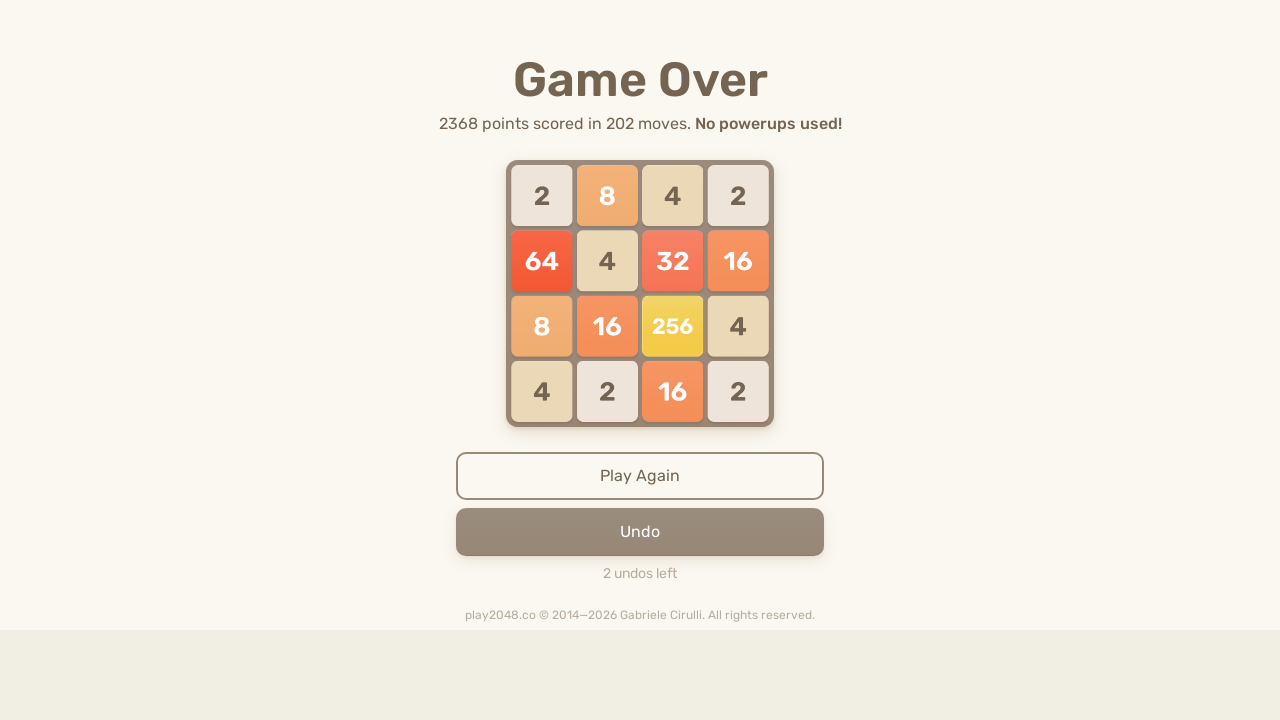

Pressed ArrowDown key on html
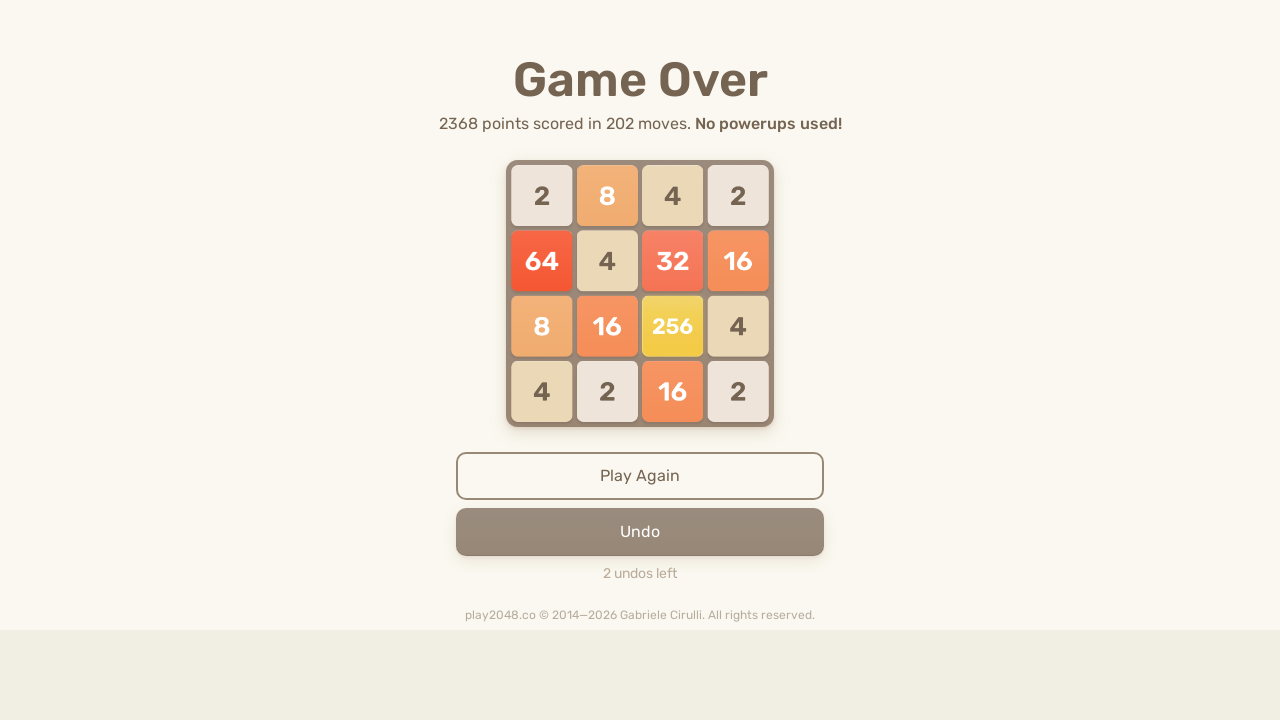

Pressed ArrowLeft key on html
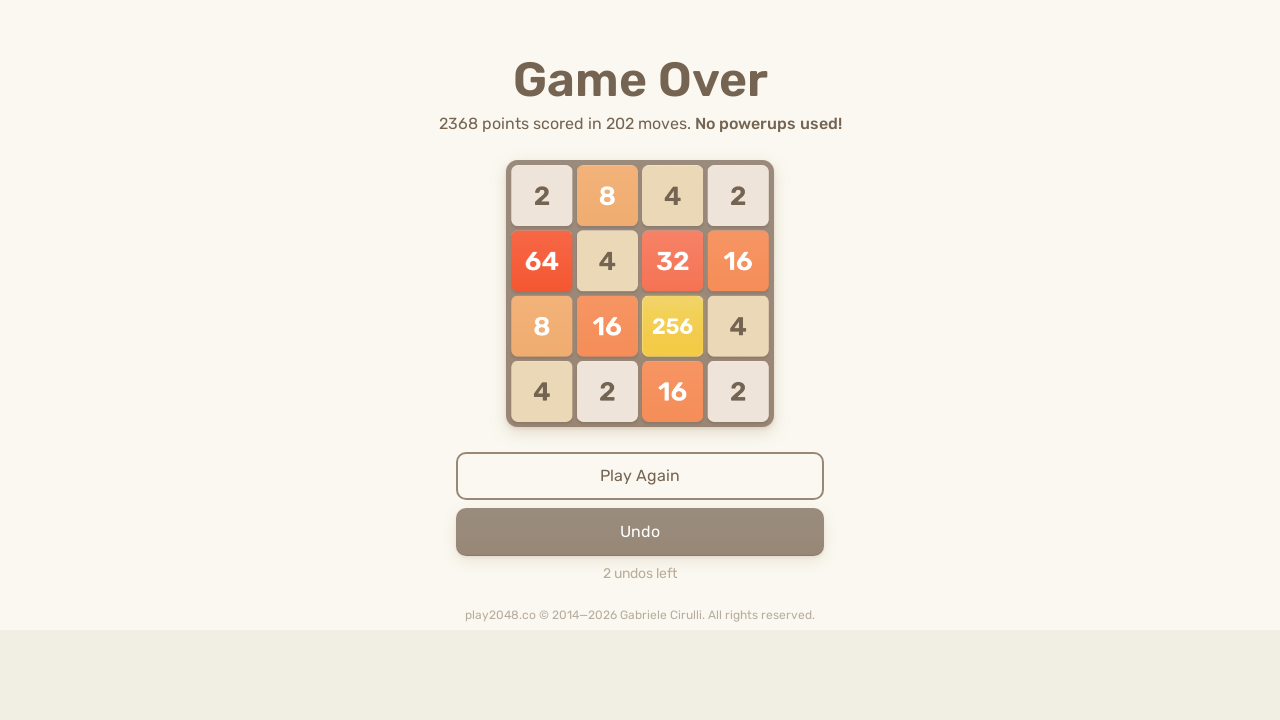

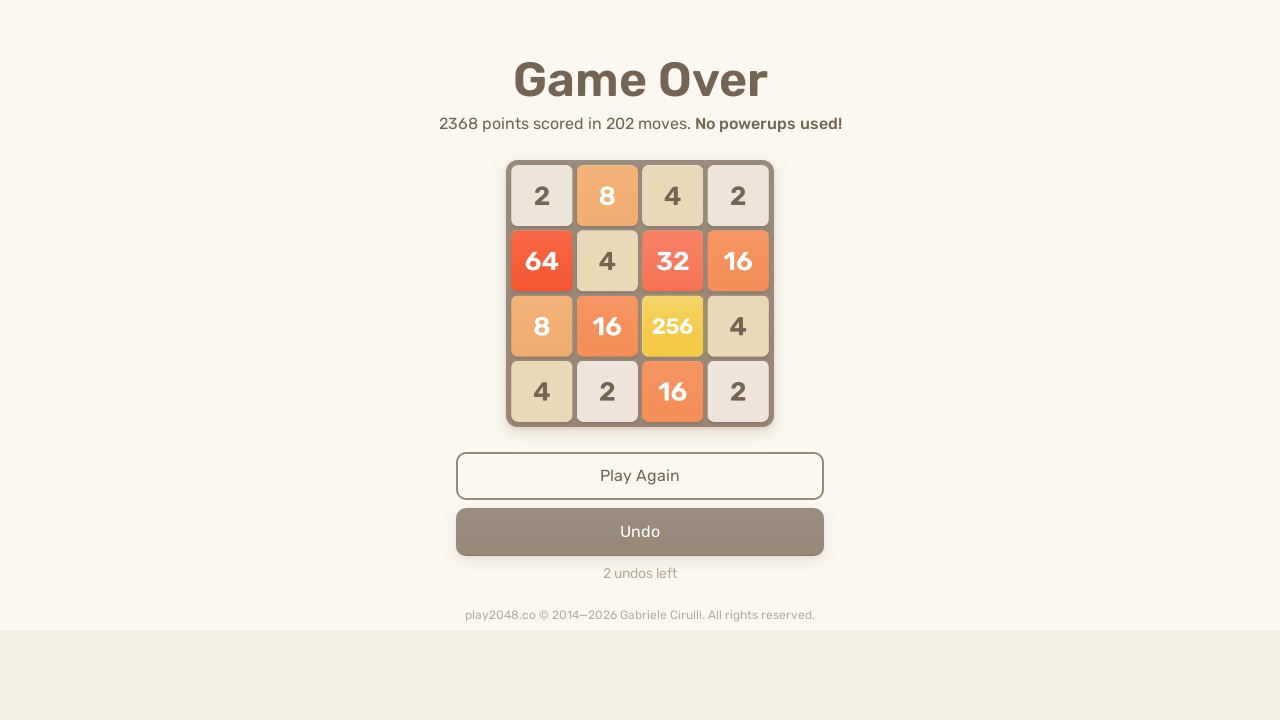